Navigates to a MuseScore page and scrolls through the score images using keyboard navigation

Starting URL: https://musescore.com/user/18154866/scores/4557796

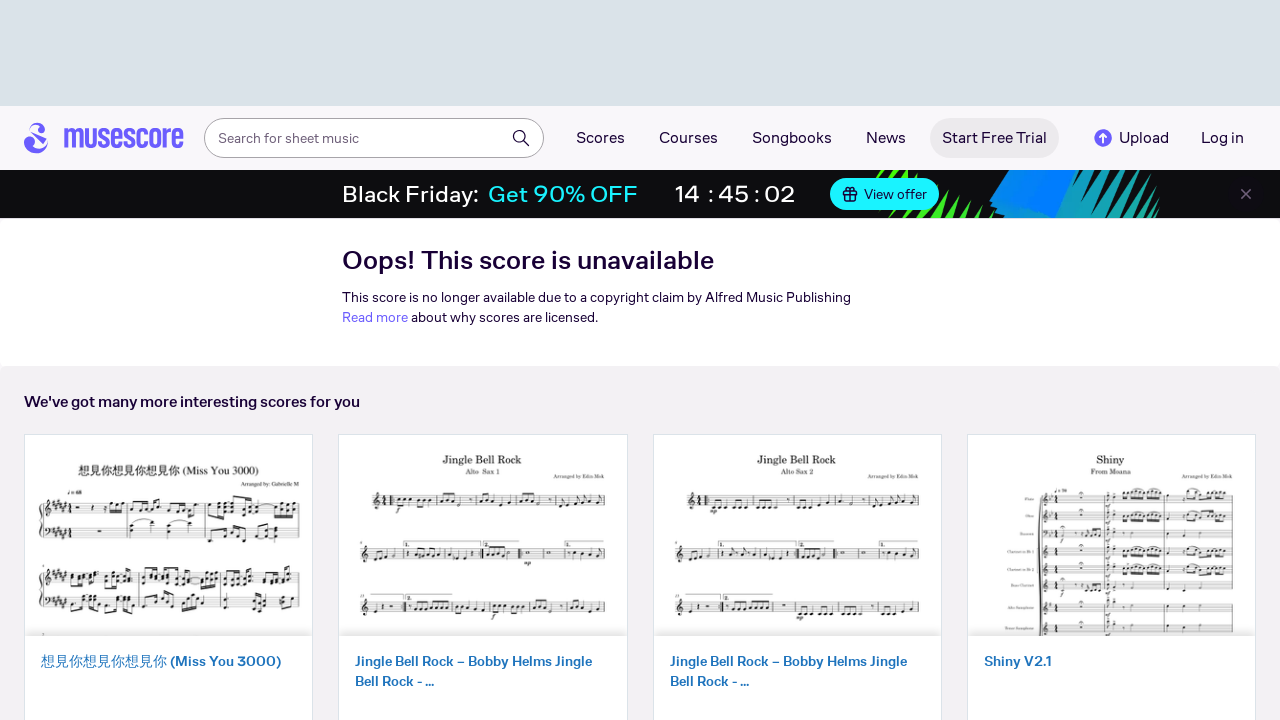

Waited for page to load
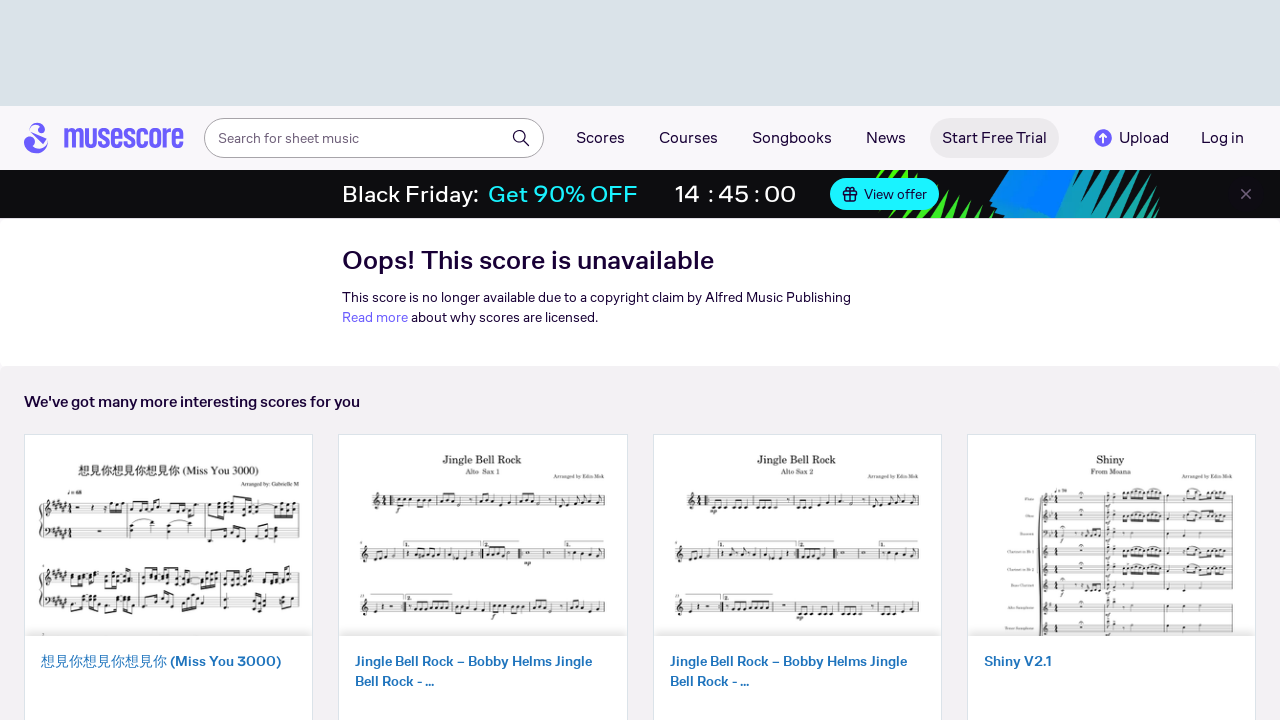

Located first image element on the page
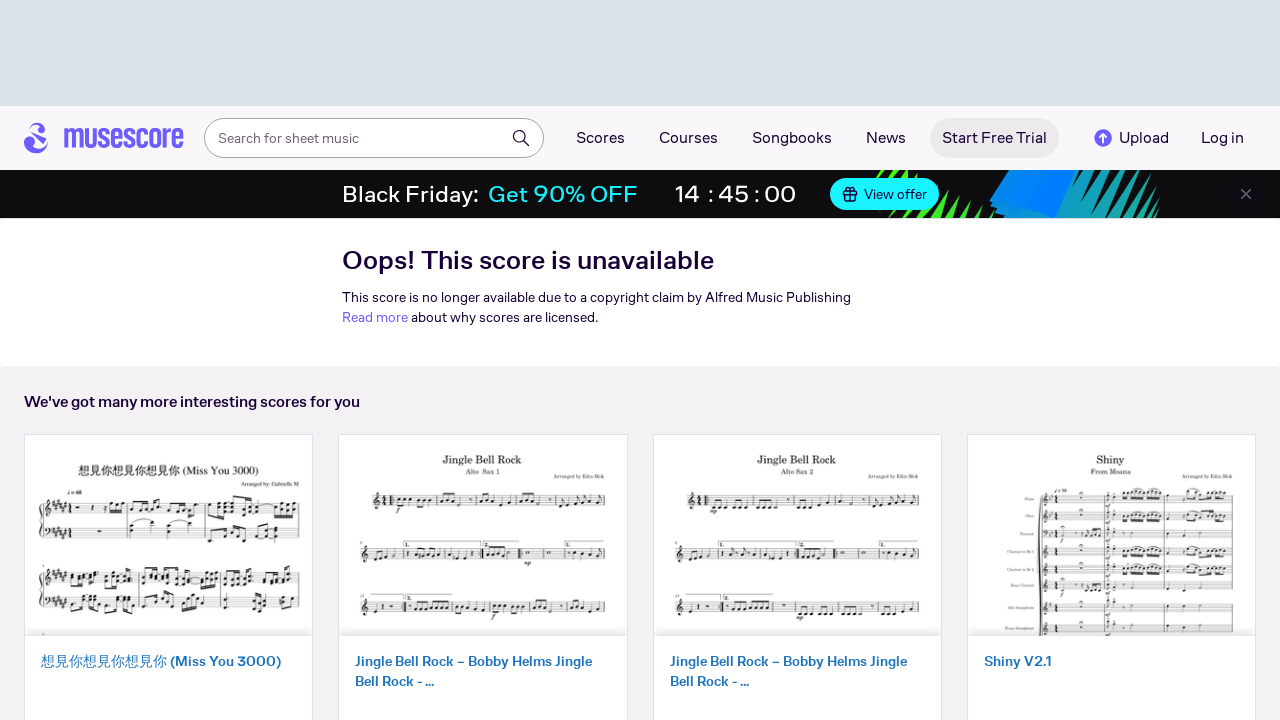

Clicked on first image to focus it at (640, 194) on img >> nth=0
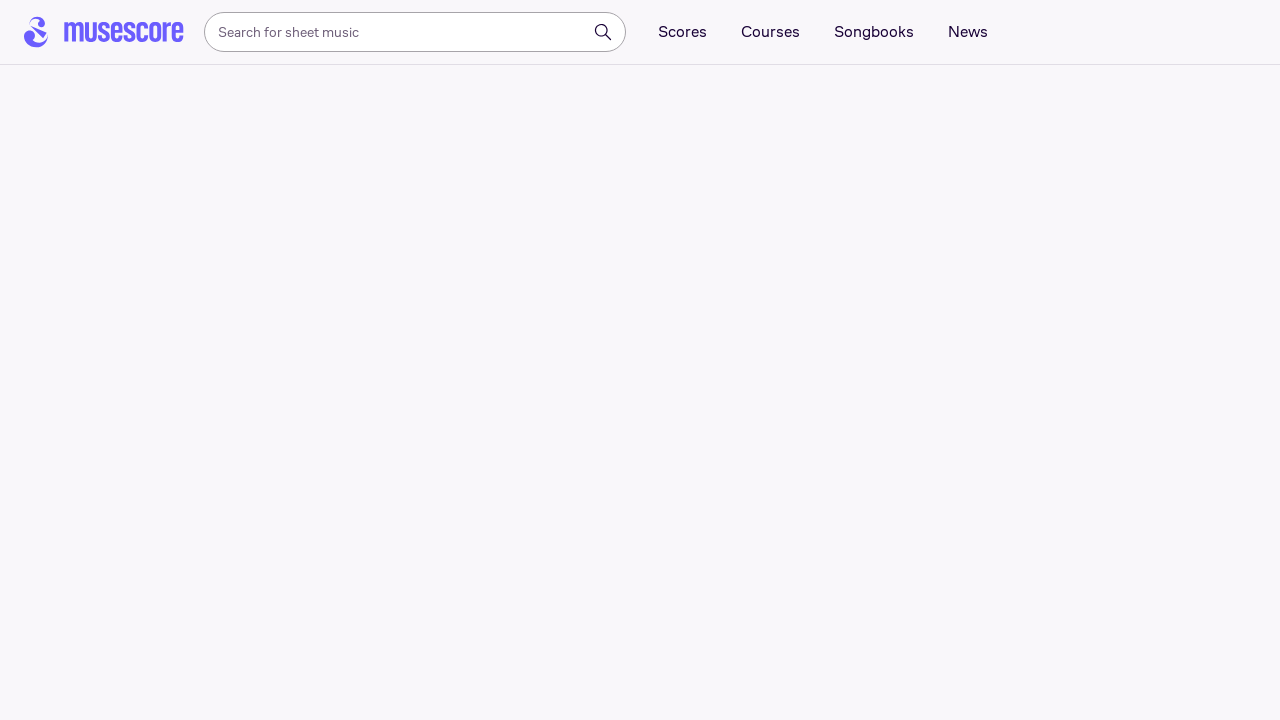

Pressed ArrowDown to scroll score (iteration 1/100)
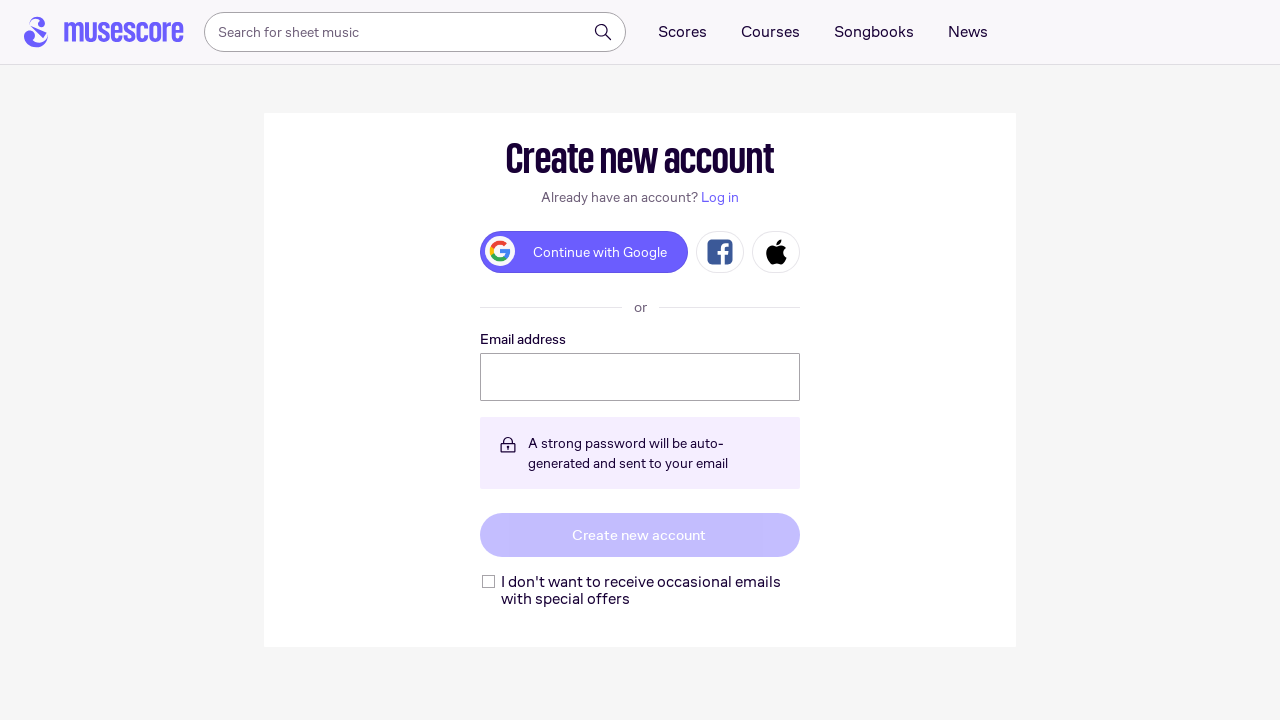

Pressed ArrowRight to navigate score (iteration 1/100)
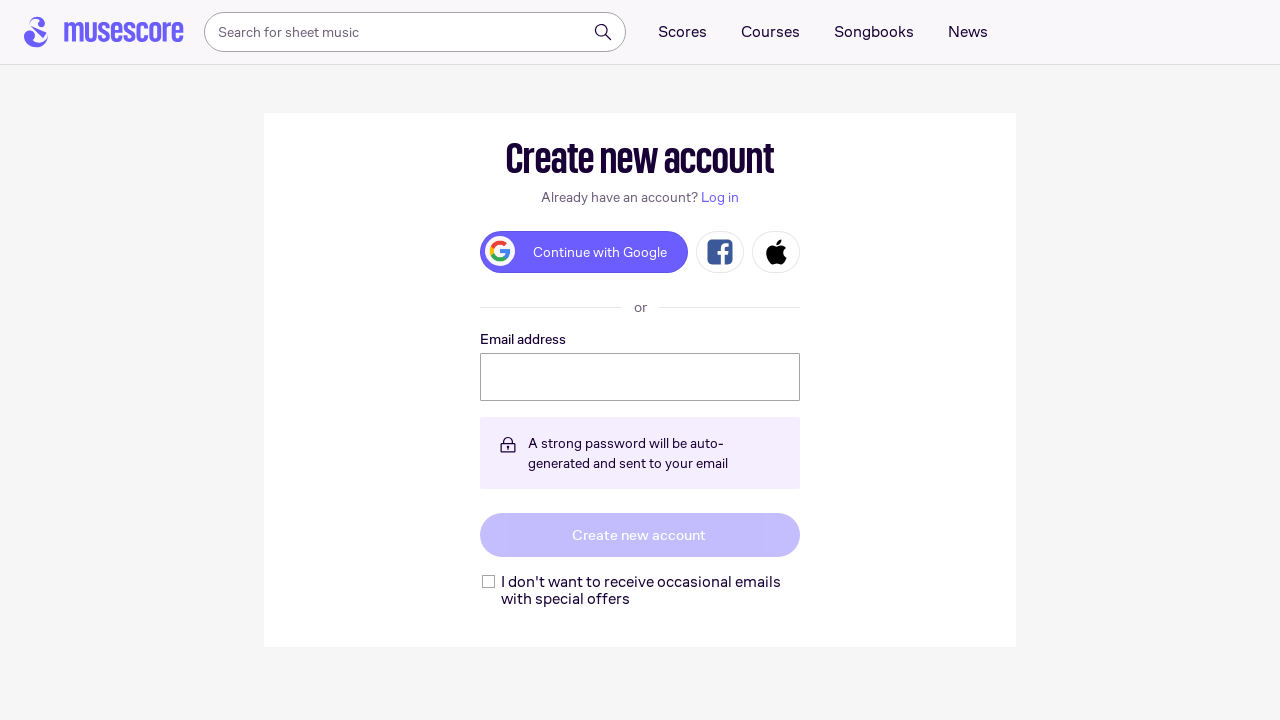

Waited for score to update (iteration 1/100)
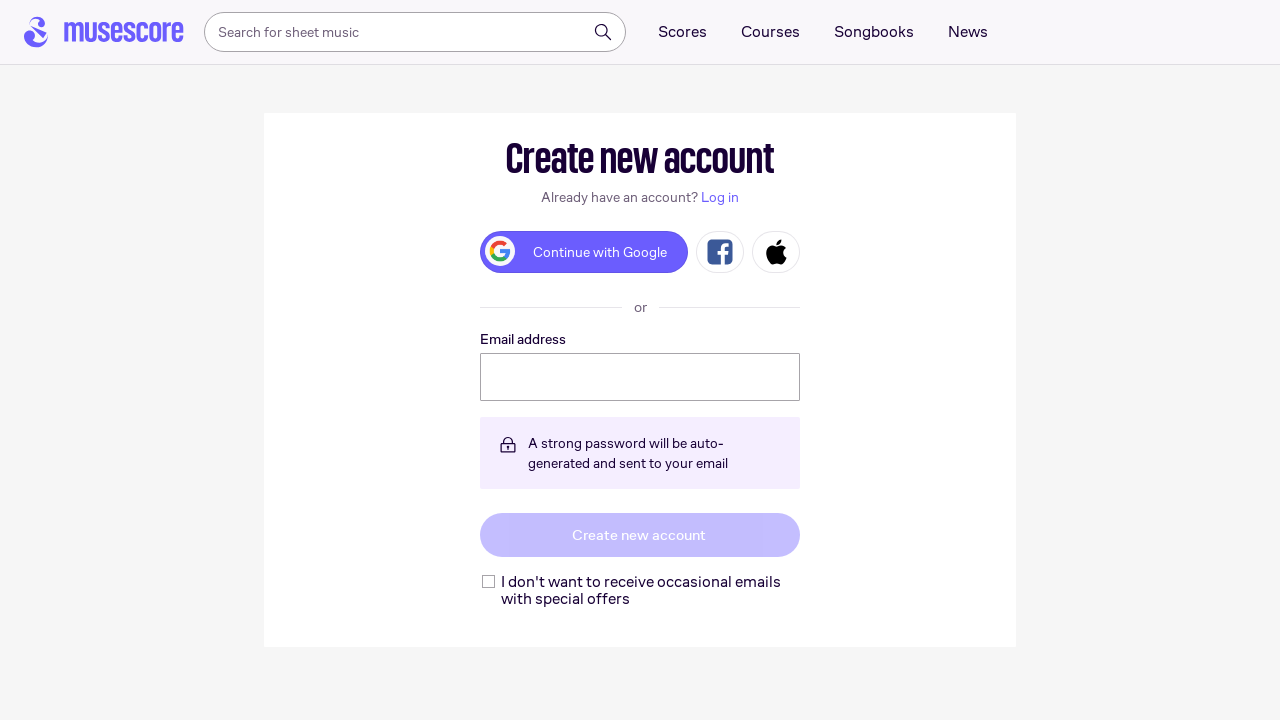

Pressed ArrowDown to scroll score (iteration 2/100)
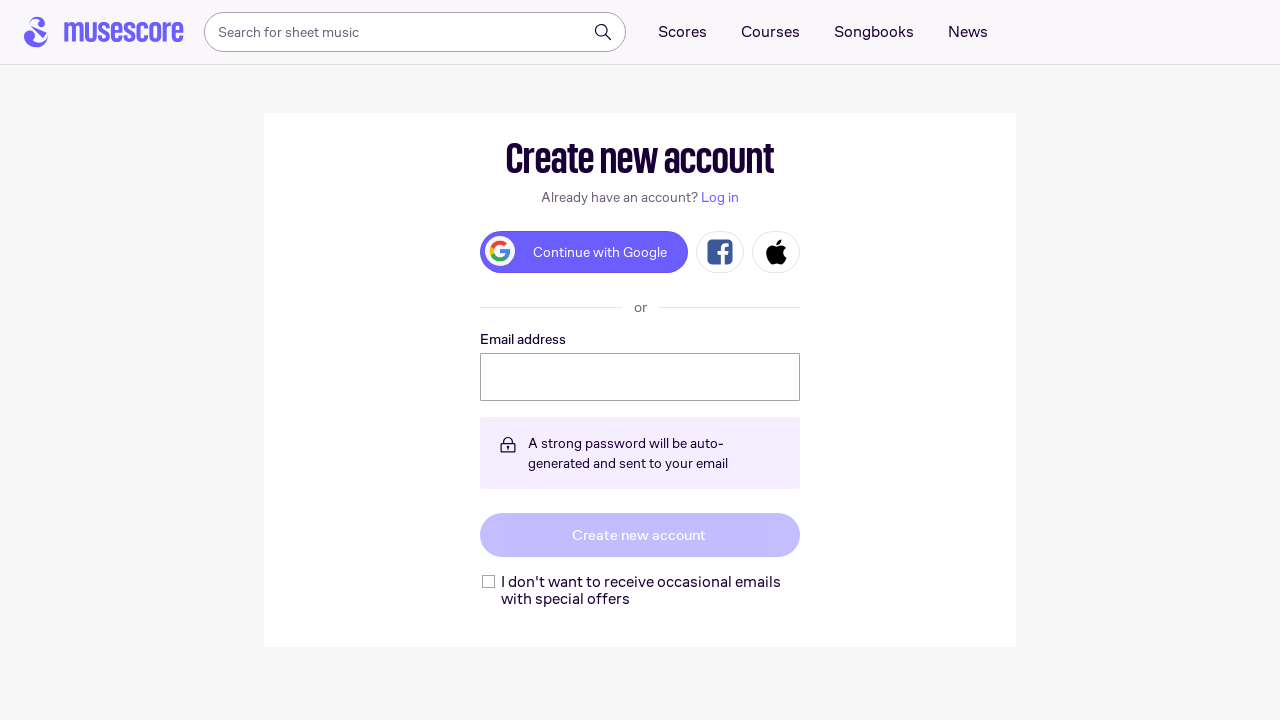

Pressed ArrowRight to navigate score (iteration 2/100)
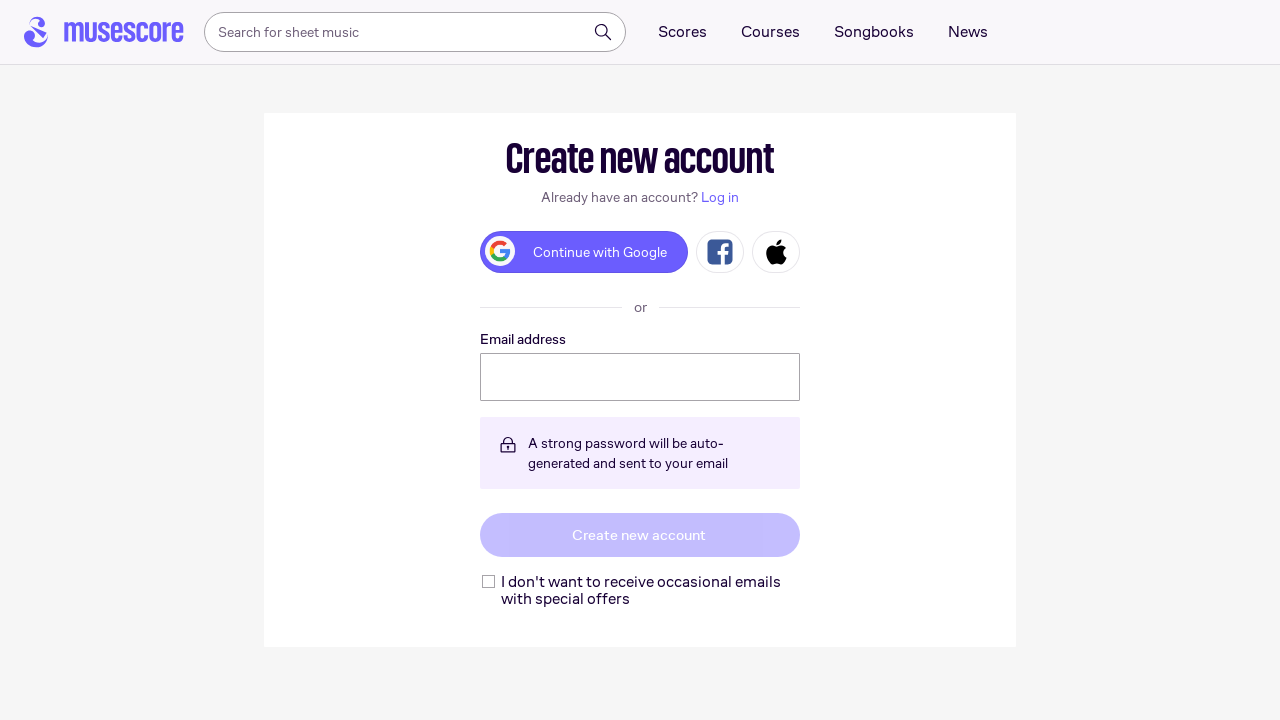

Waited for score to update (iteration 2/100)
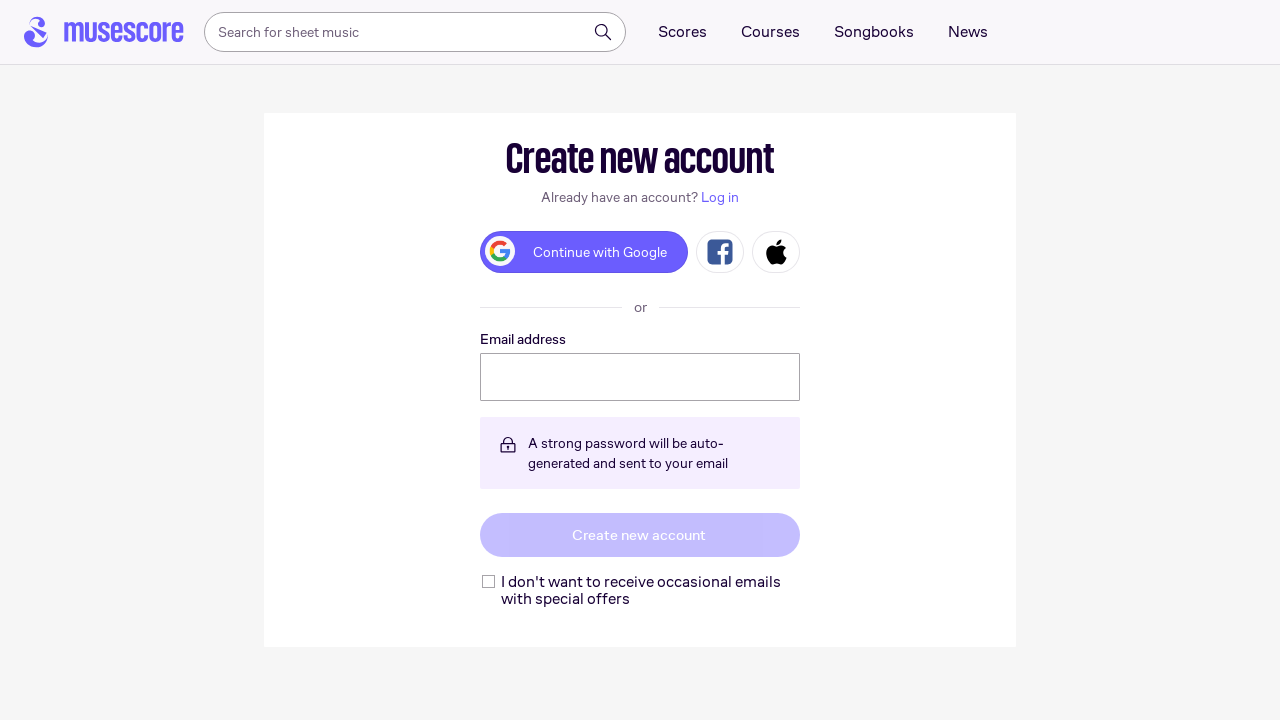

Pressed ArrowDown to scroll score (iteration 3/100)
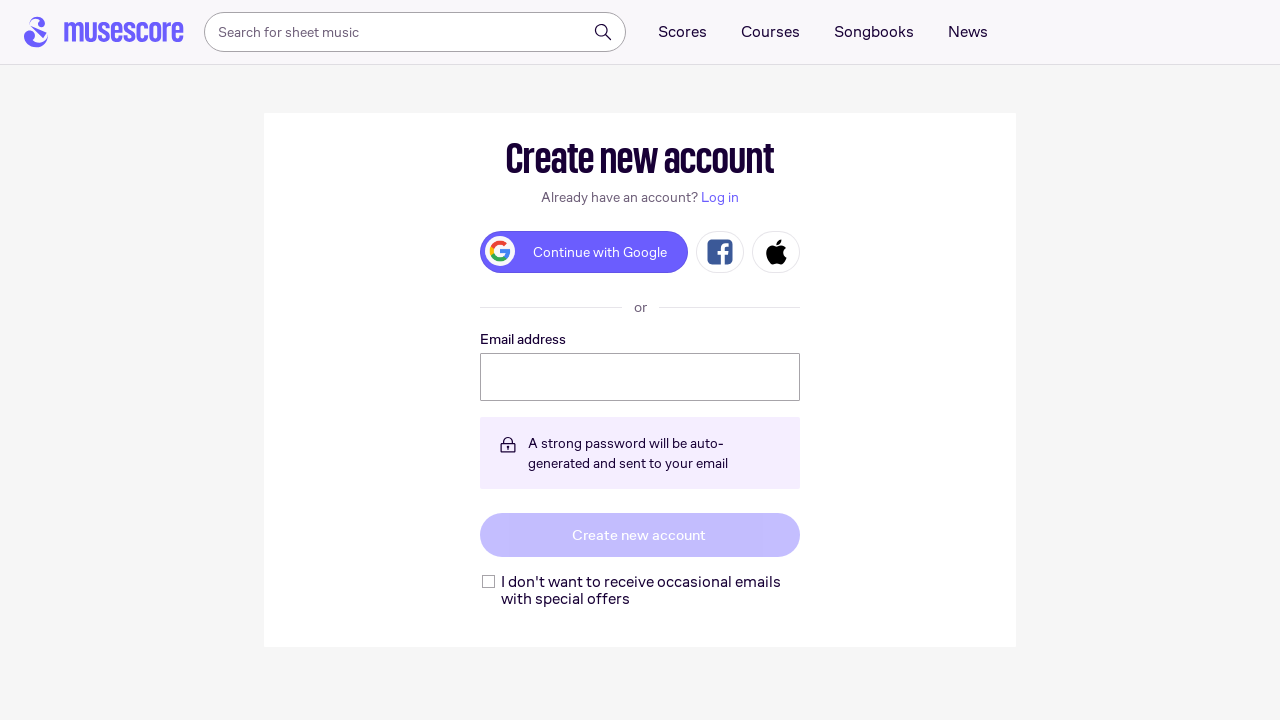

Pressed ArrowRight to navigate score (iteration 3/100)
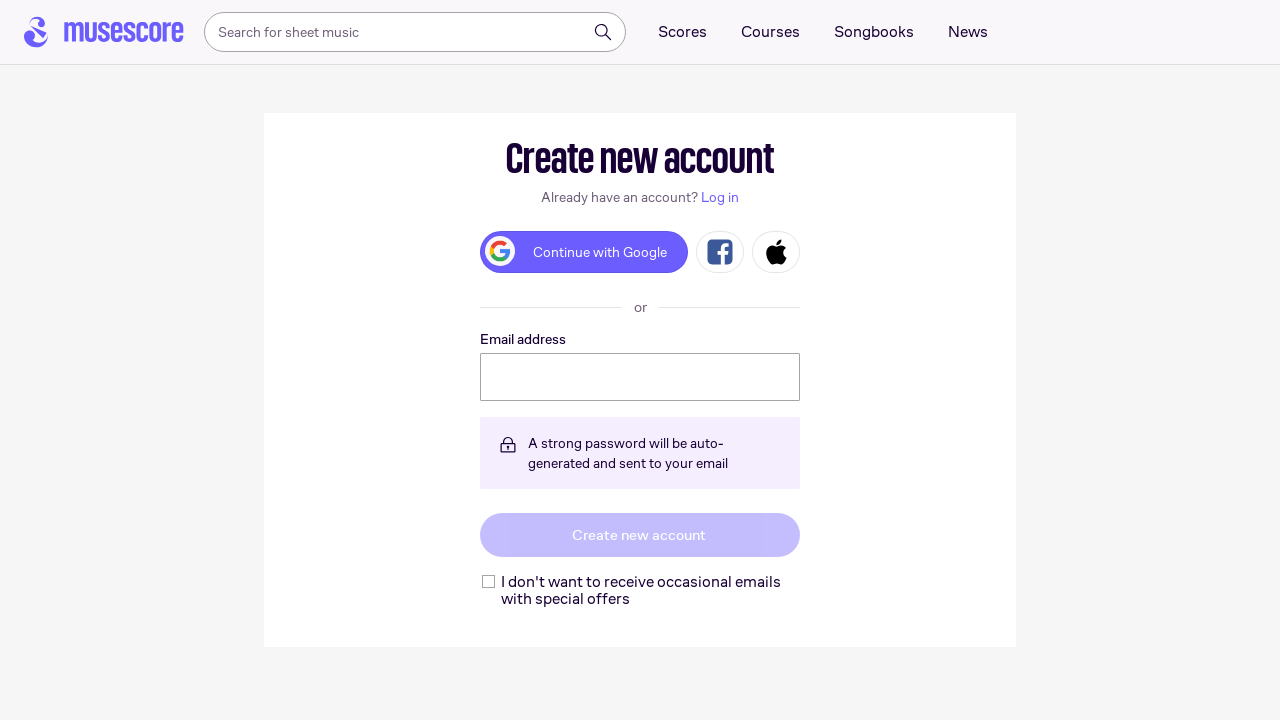

Waited for score to update (iteration 3/100)
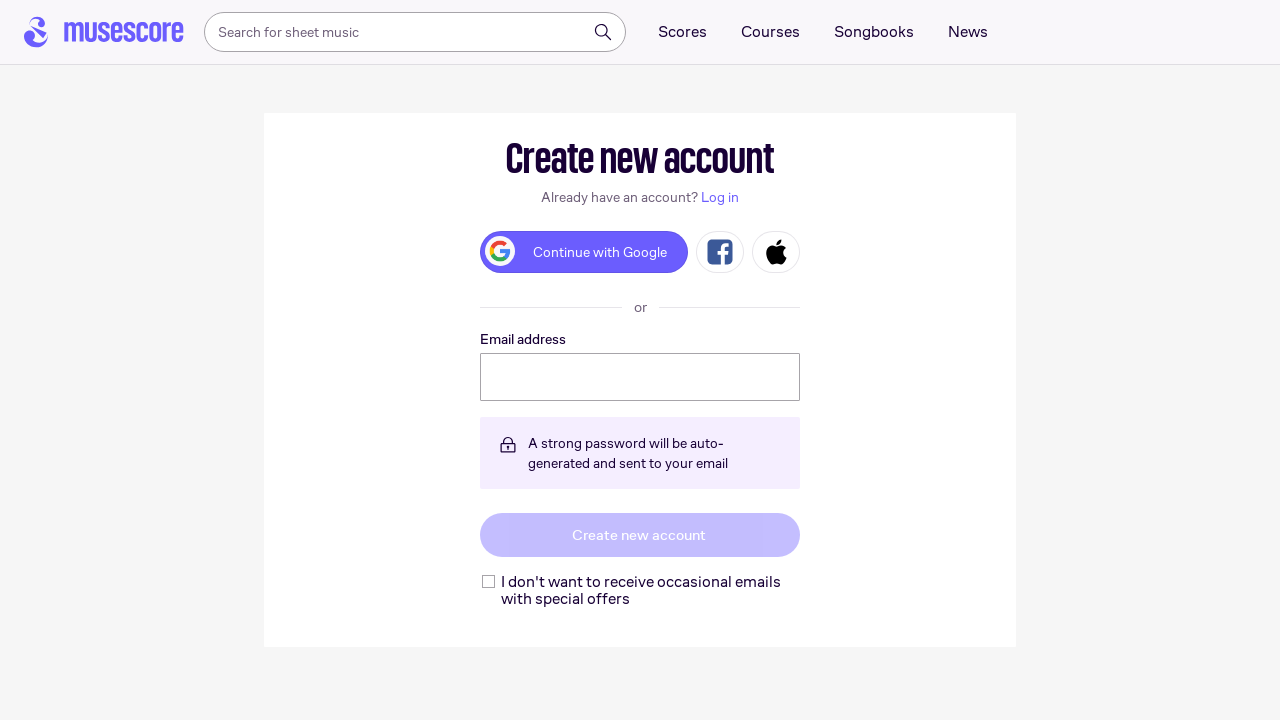

Pressed ArrowDown to scroll score (iteration 4/100)
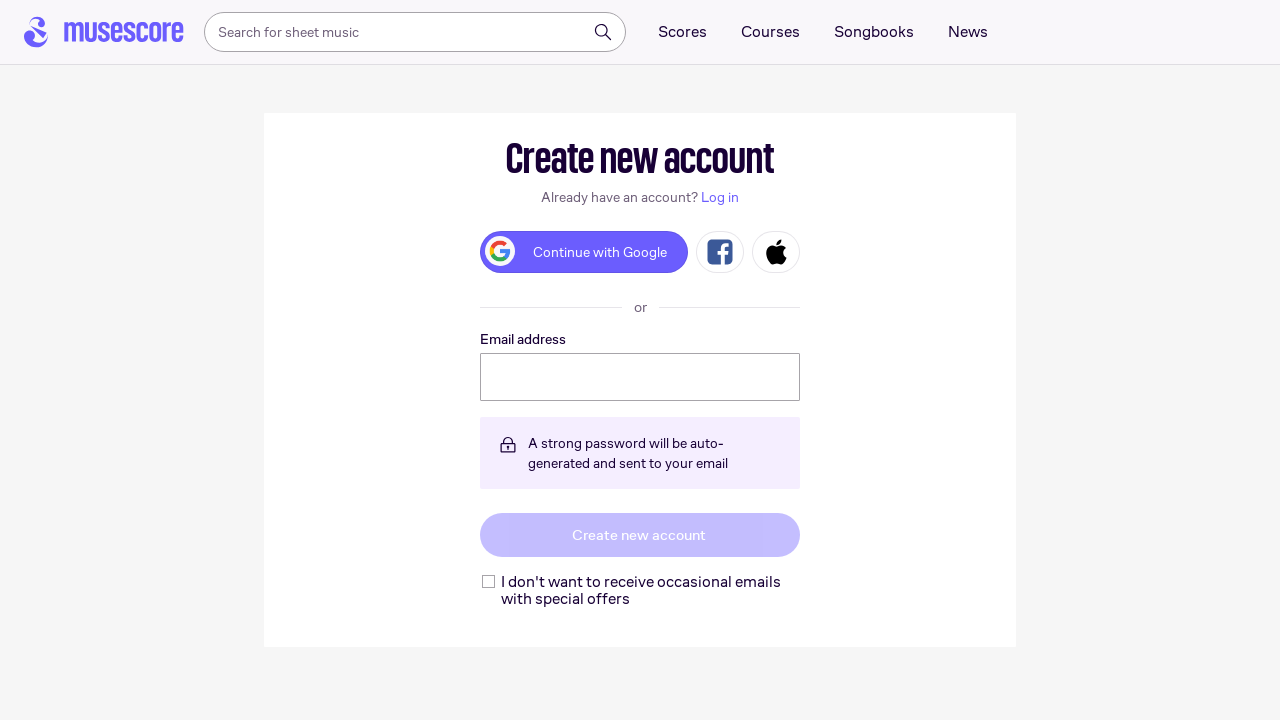

Pressed ArrowRight to navigate score (iteration 4/100)
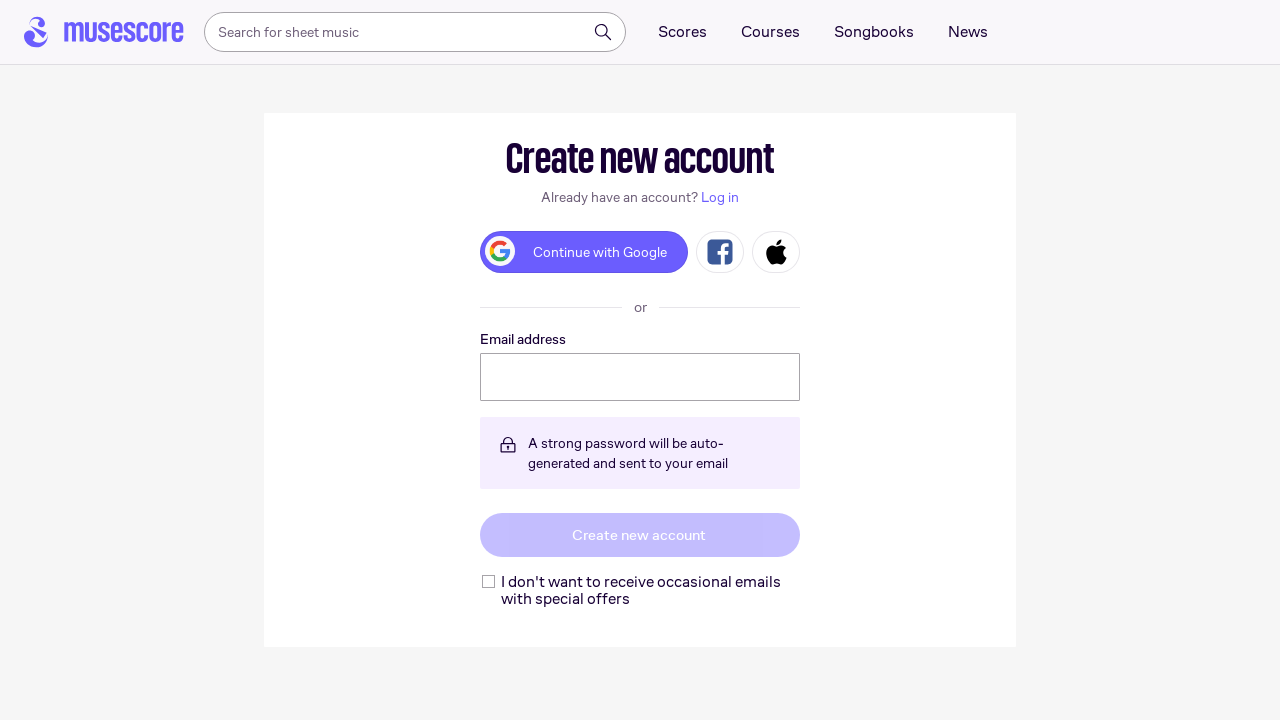

Waited for score to update (iteration 4/100)
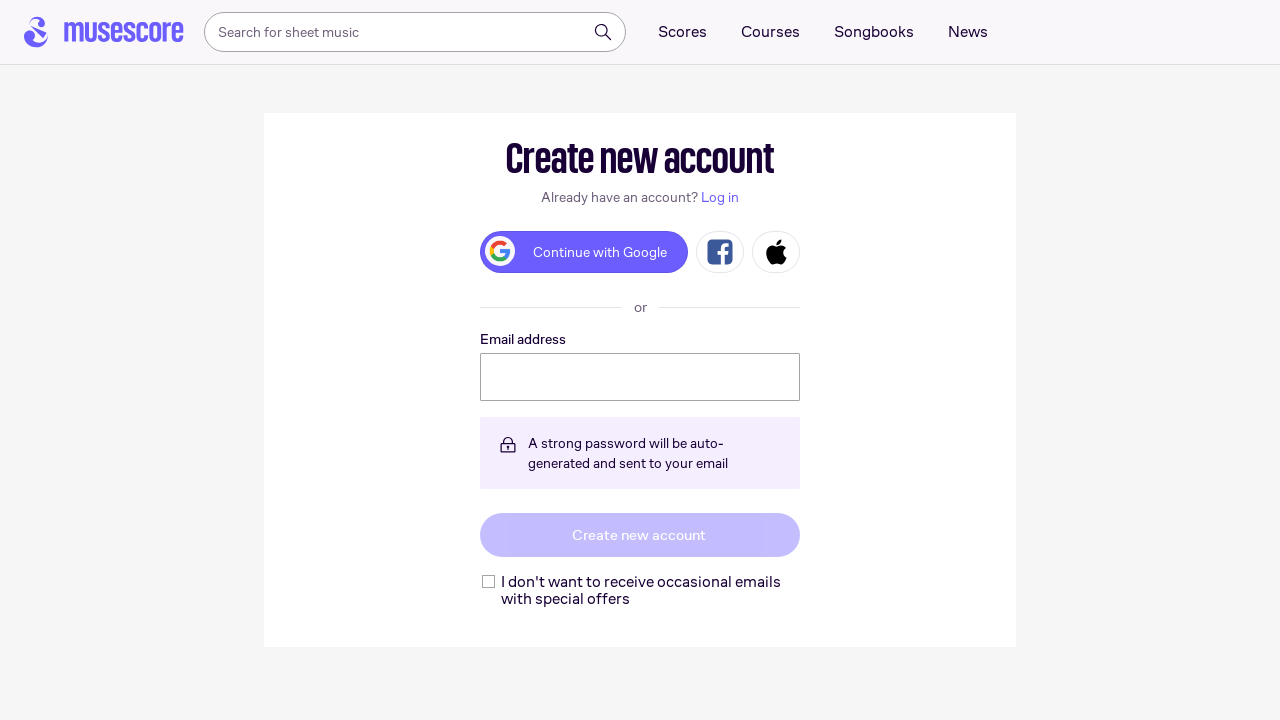

Pressed ArrowDown to scroll score (iteration 5/100)
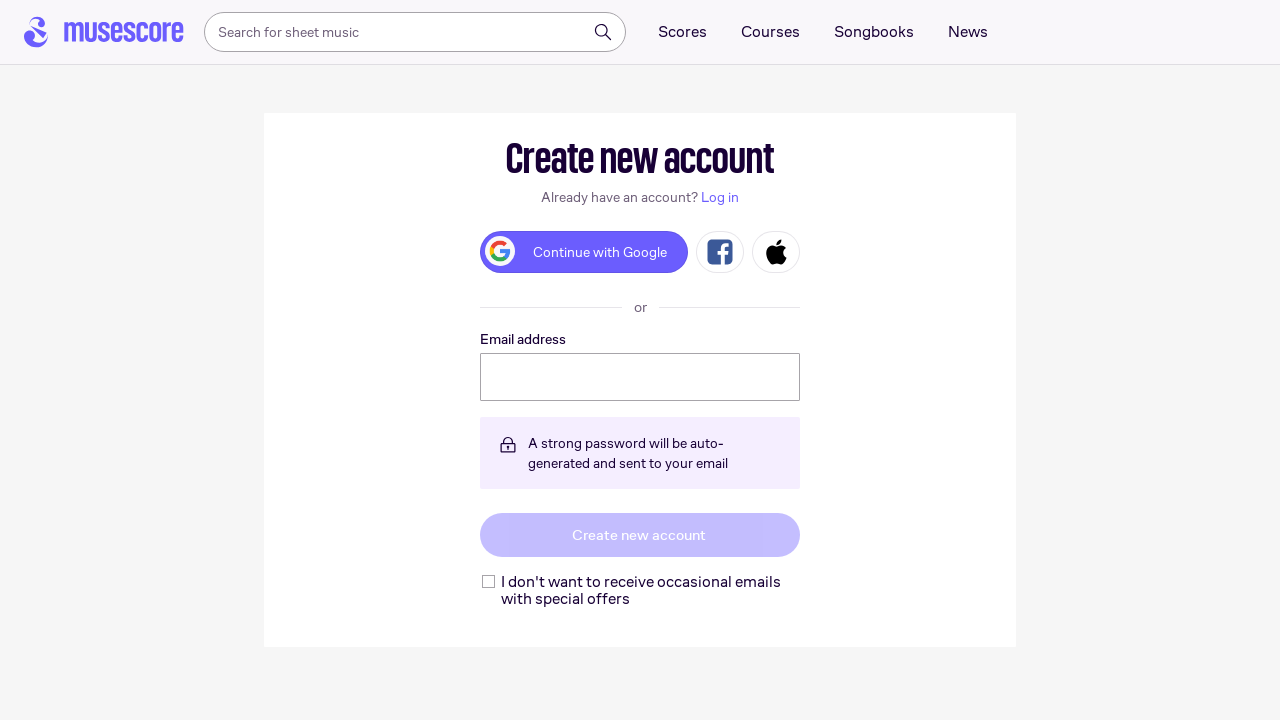

Pressed ArrowRight to navigate score (iteration 5/100)
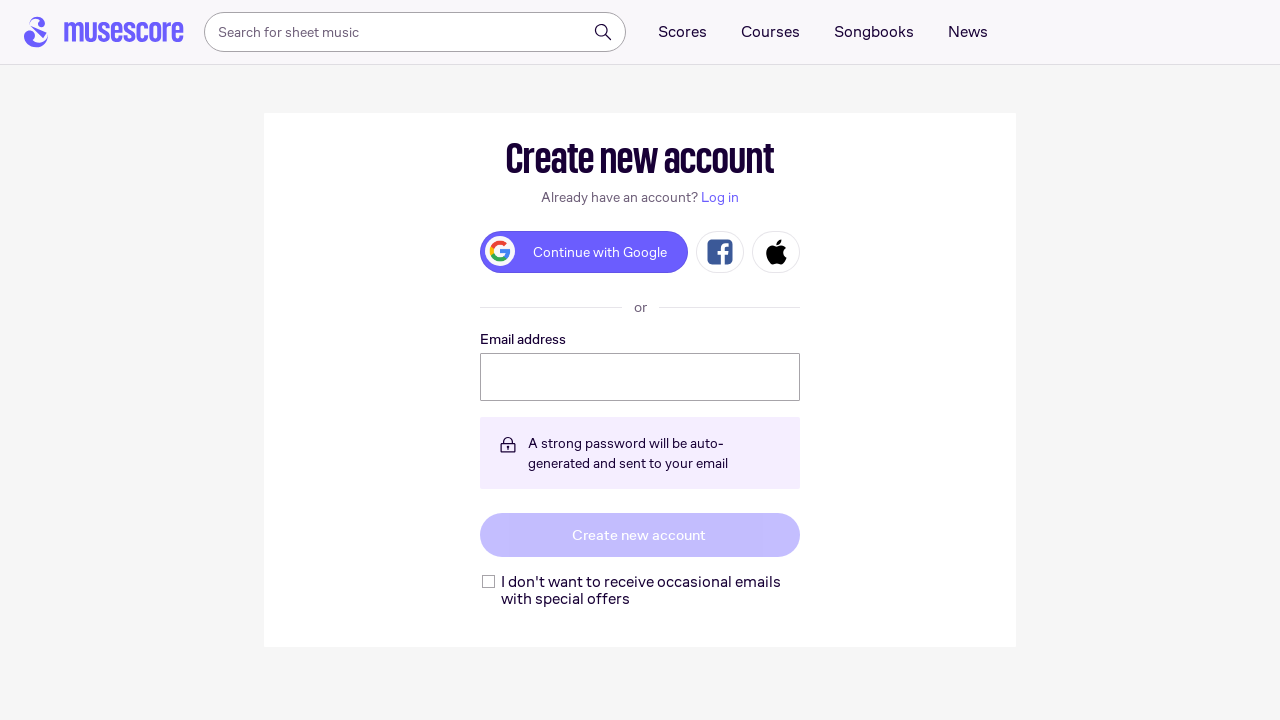

Waited for score to update (iteration 5/100)
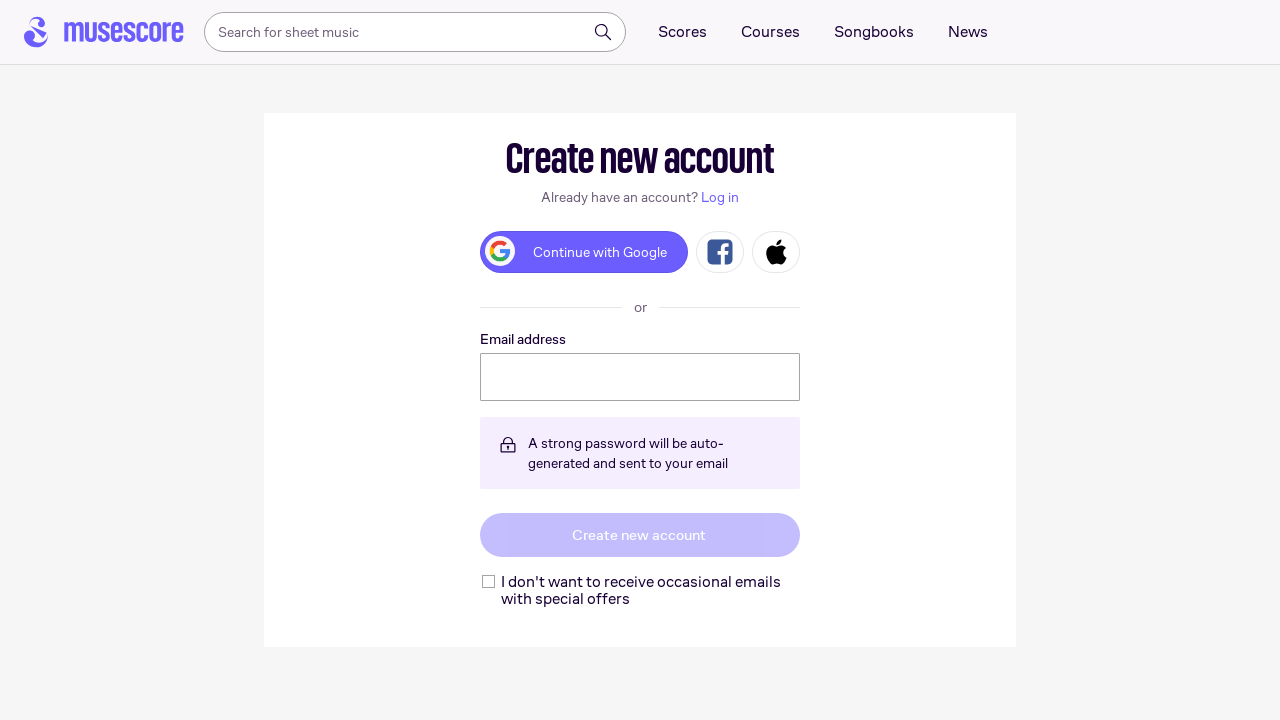

Pressed ArrowDown to scroll score (iteration 6/100)
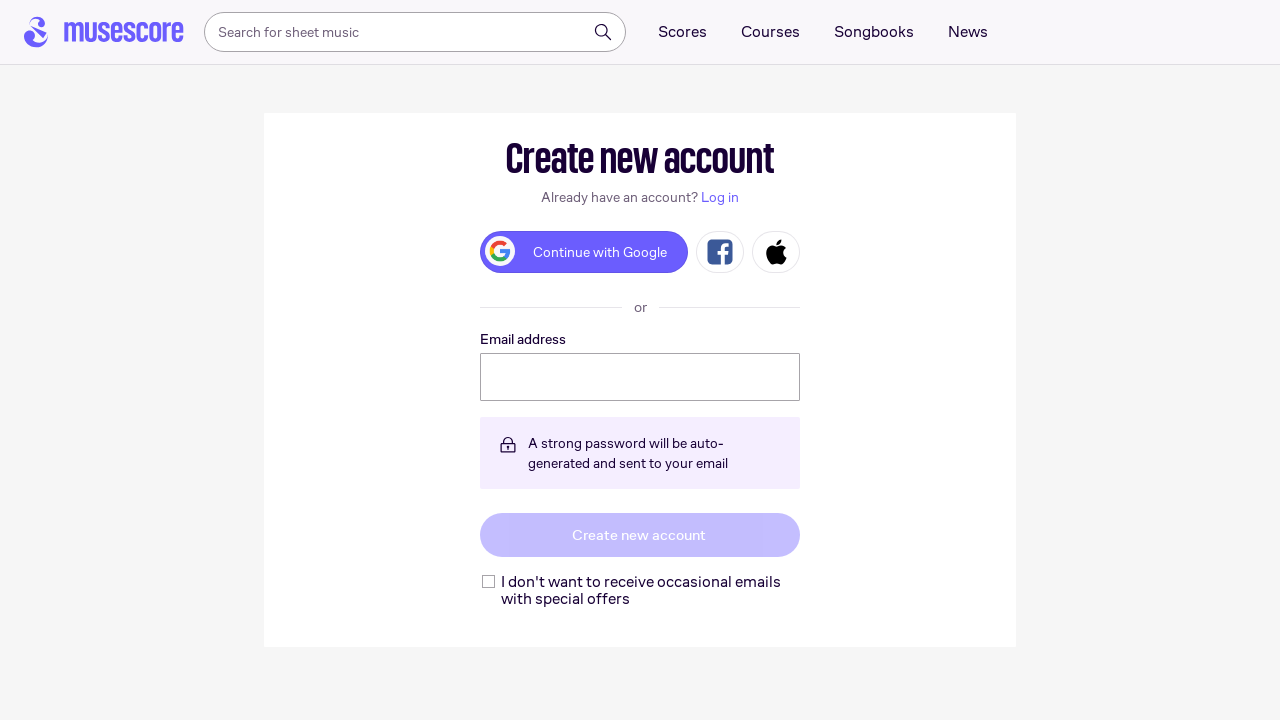

Pressed ArrowRight to navigate score (iteration 6/100)
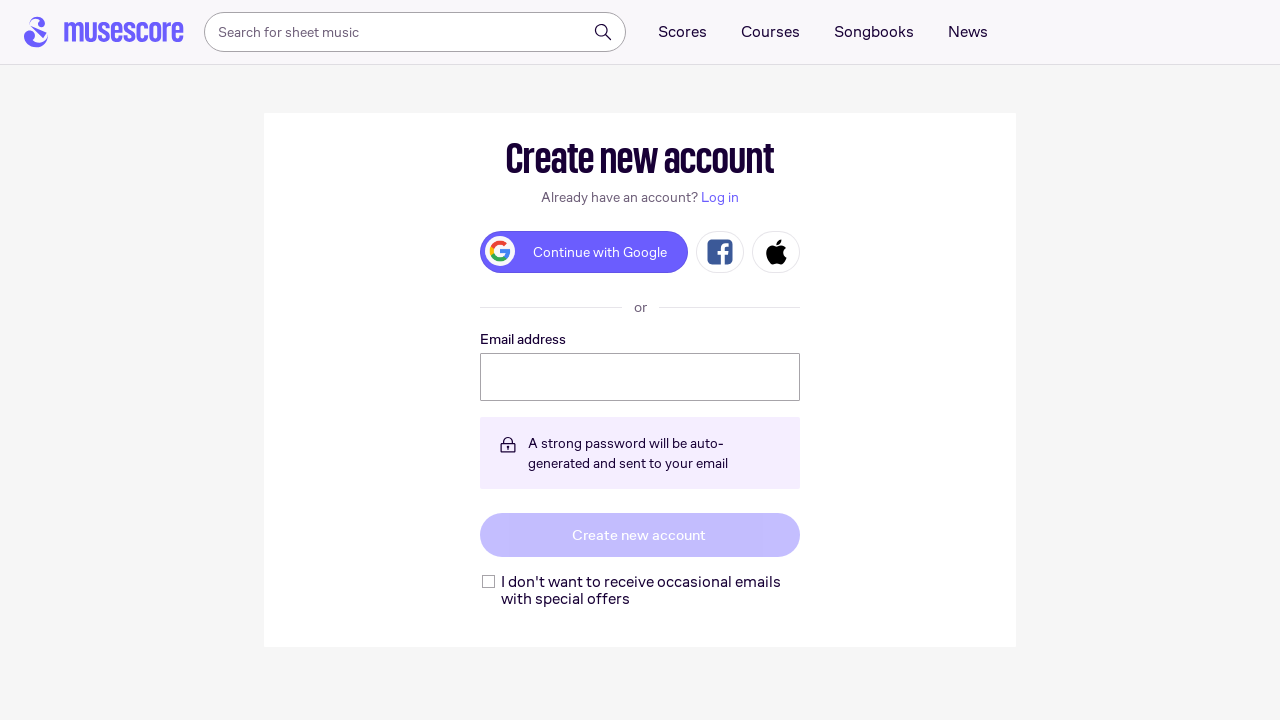

Waited for score to update (iteration 6/100)
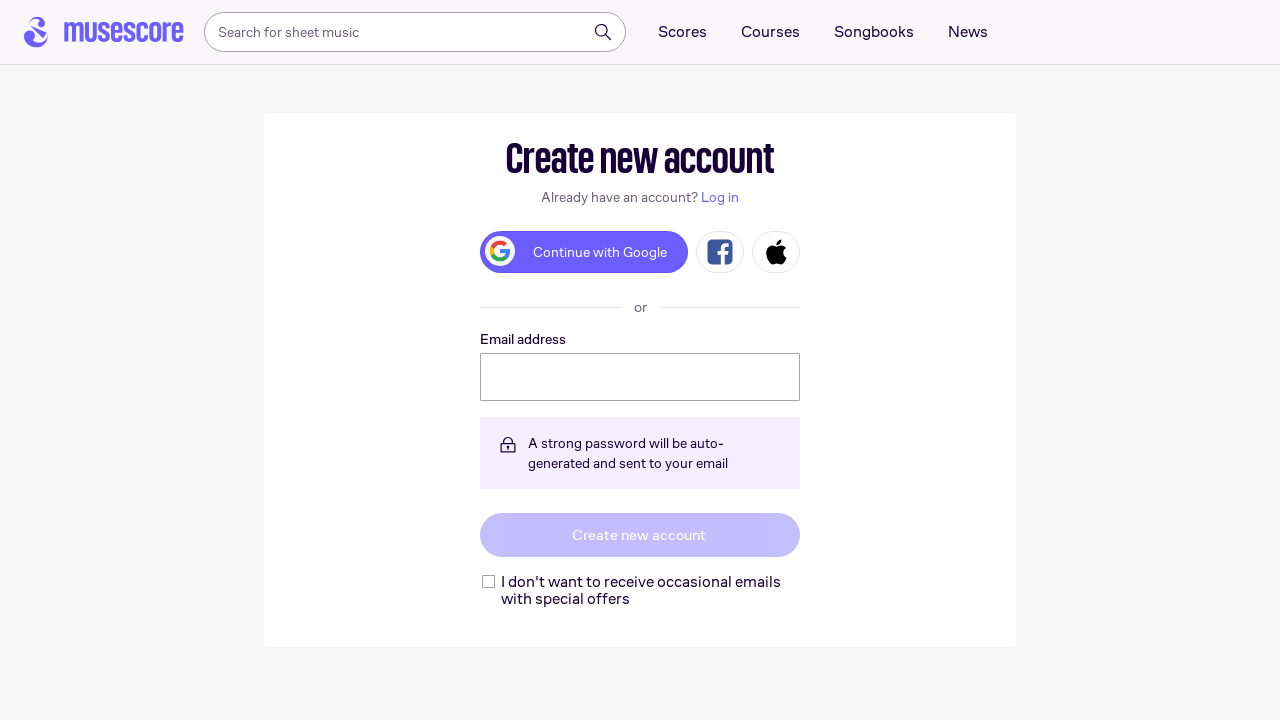

Pressed ArrowDown to scroll score (iteration 7/100)
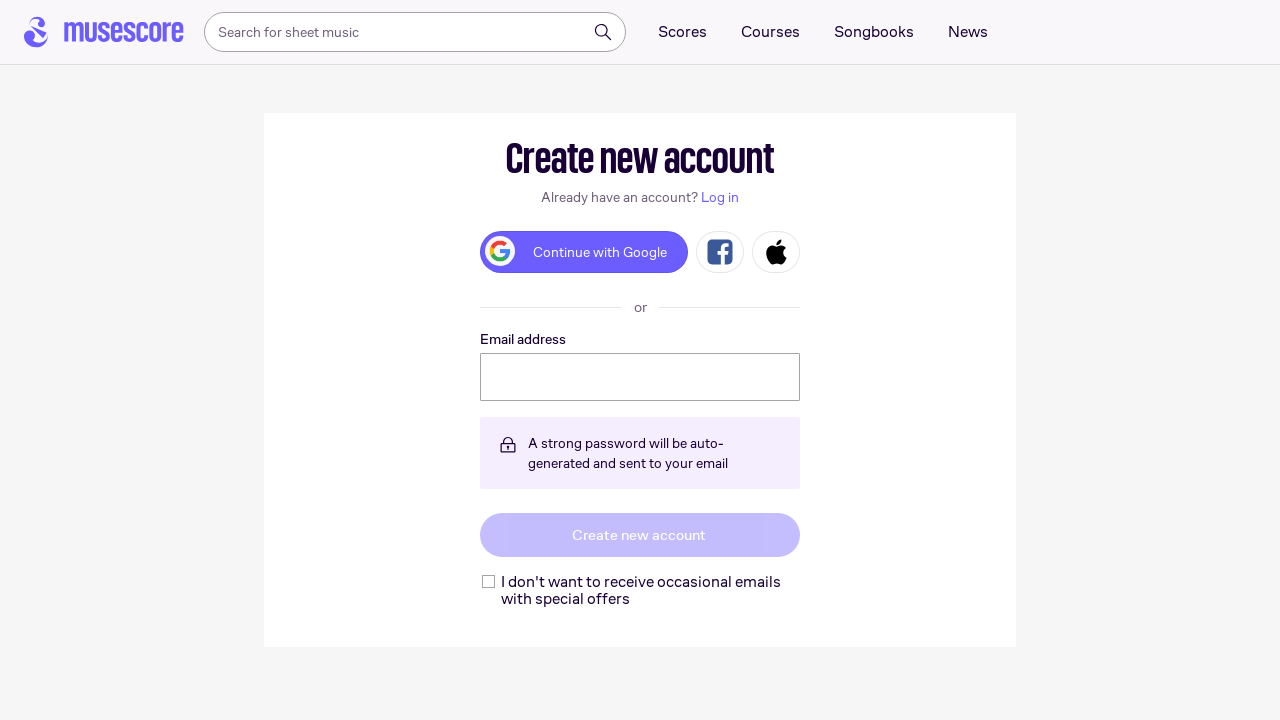

Pressed ArrowRight to navigate score (iteration 7/100)
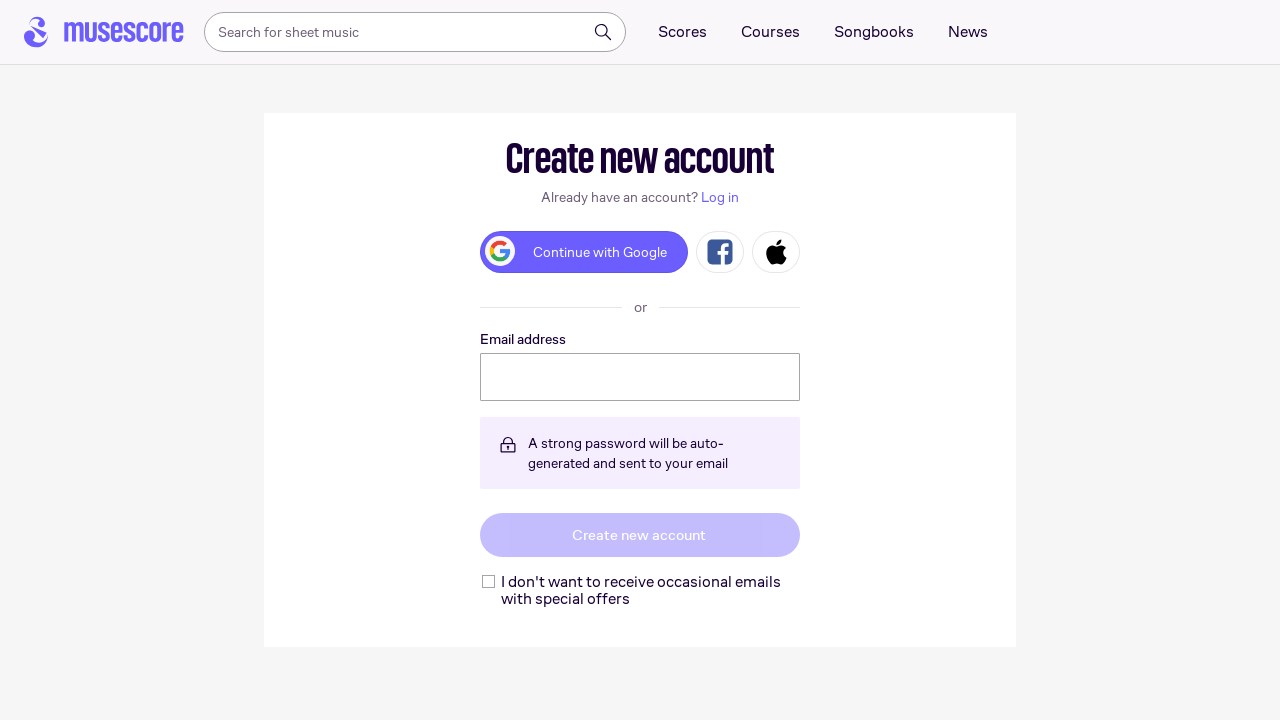

Waited for score to update (iteration 7/100)
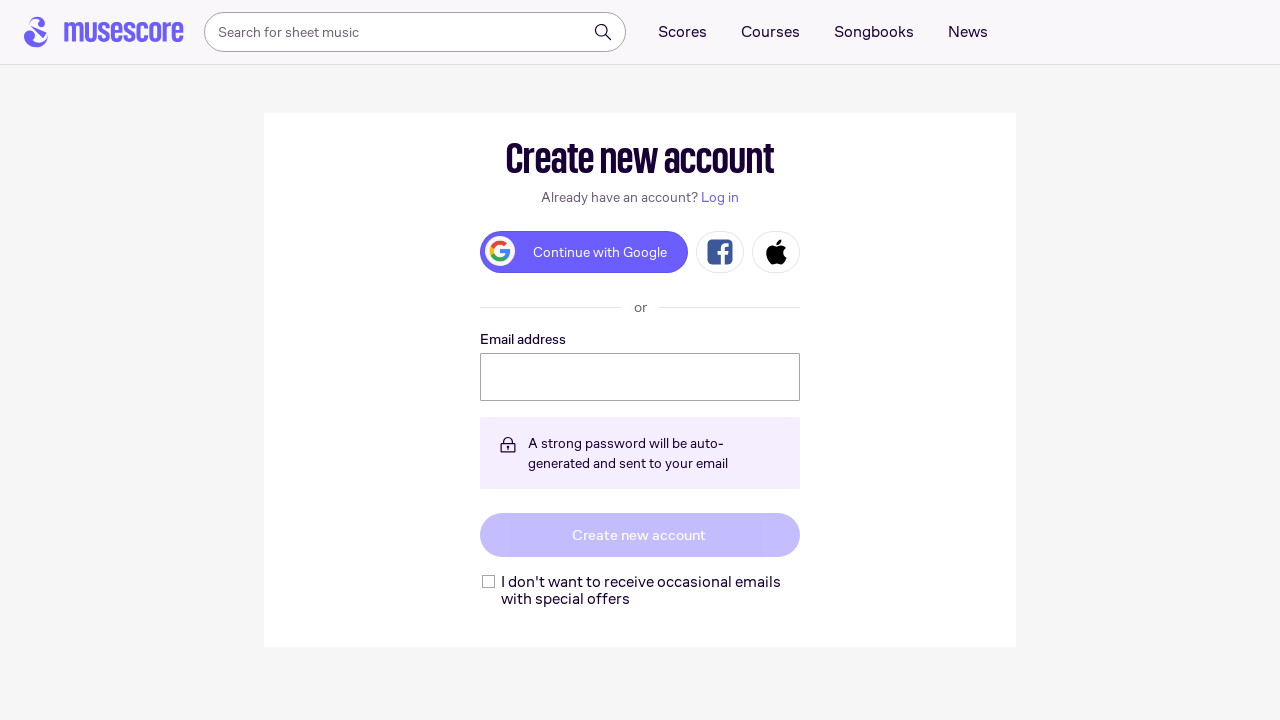

Pressed ArrowDown to scroll score (iteration 8/100)
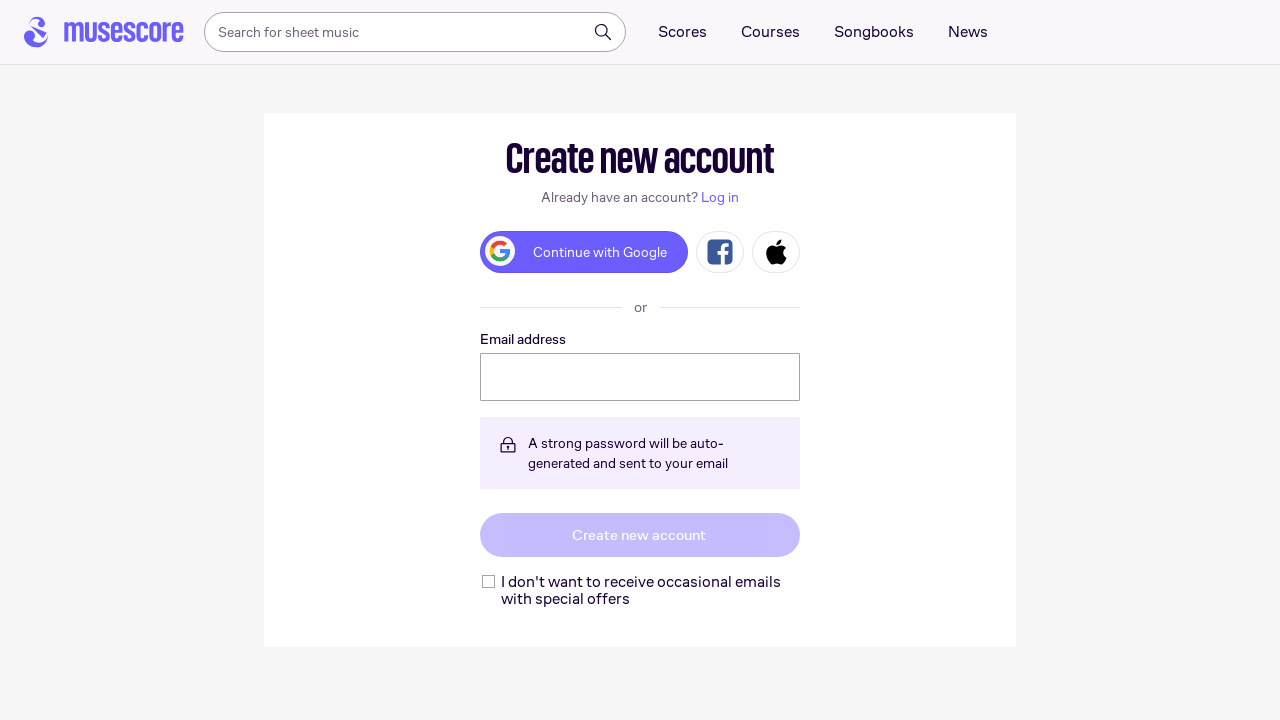

Pressed ArrowRight to navigate score (iteration 8/100)
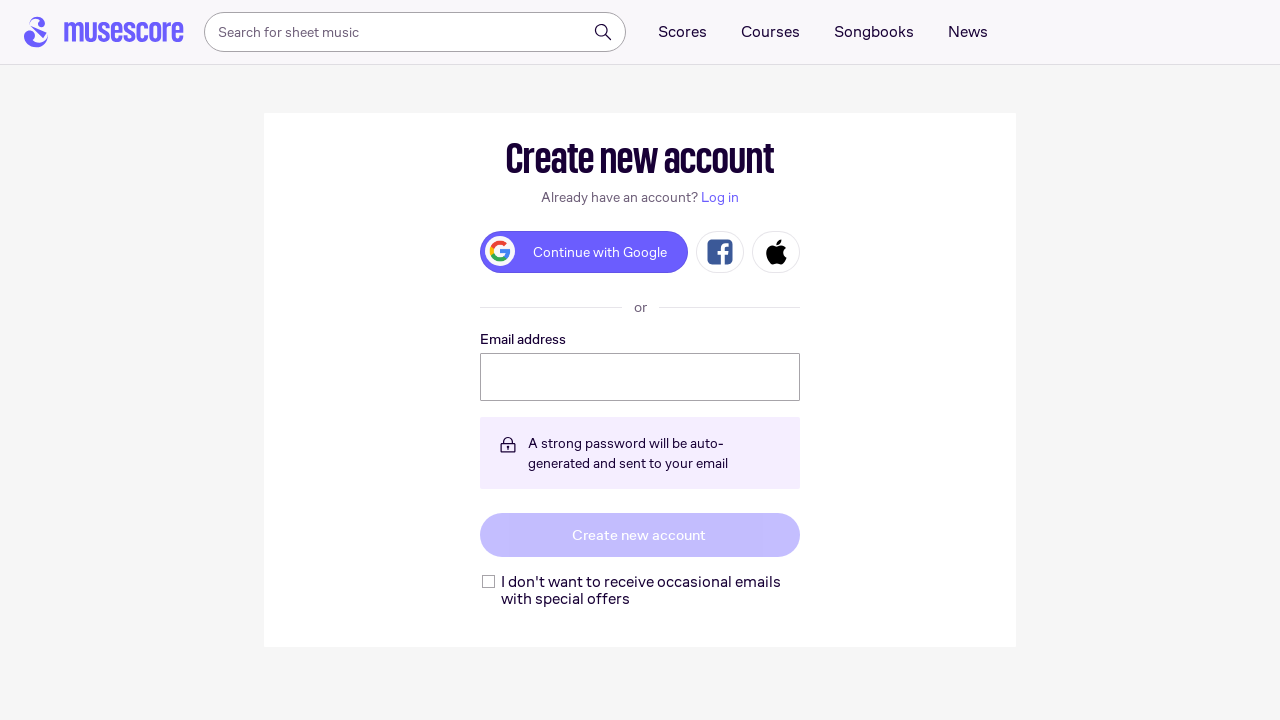

Waited for score to update (iteration 8/100)
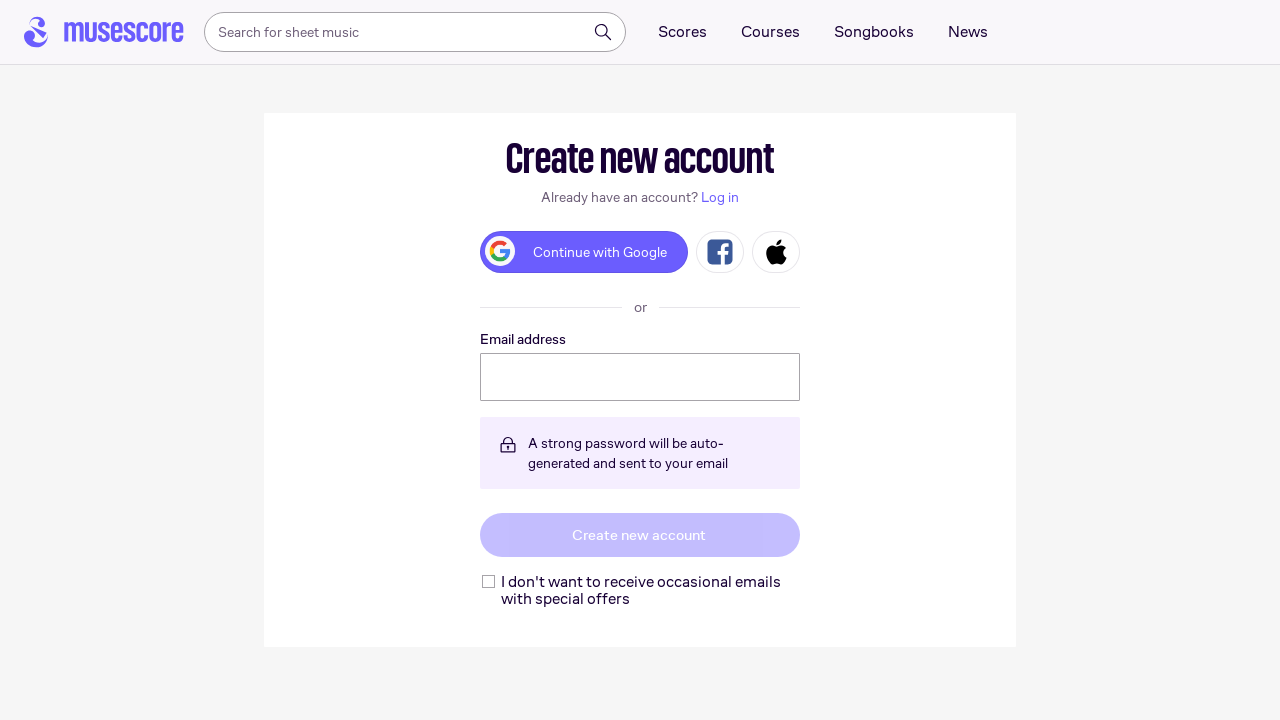

Pressed ArrowDown to scroll score (iteration 9/100)
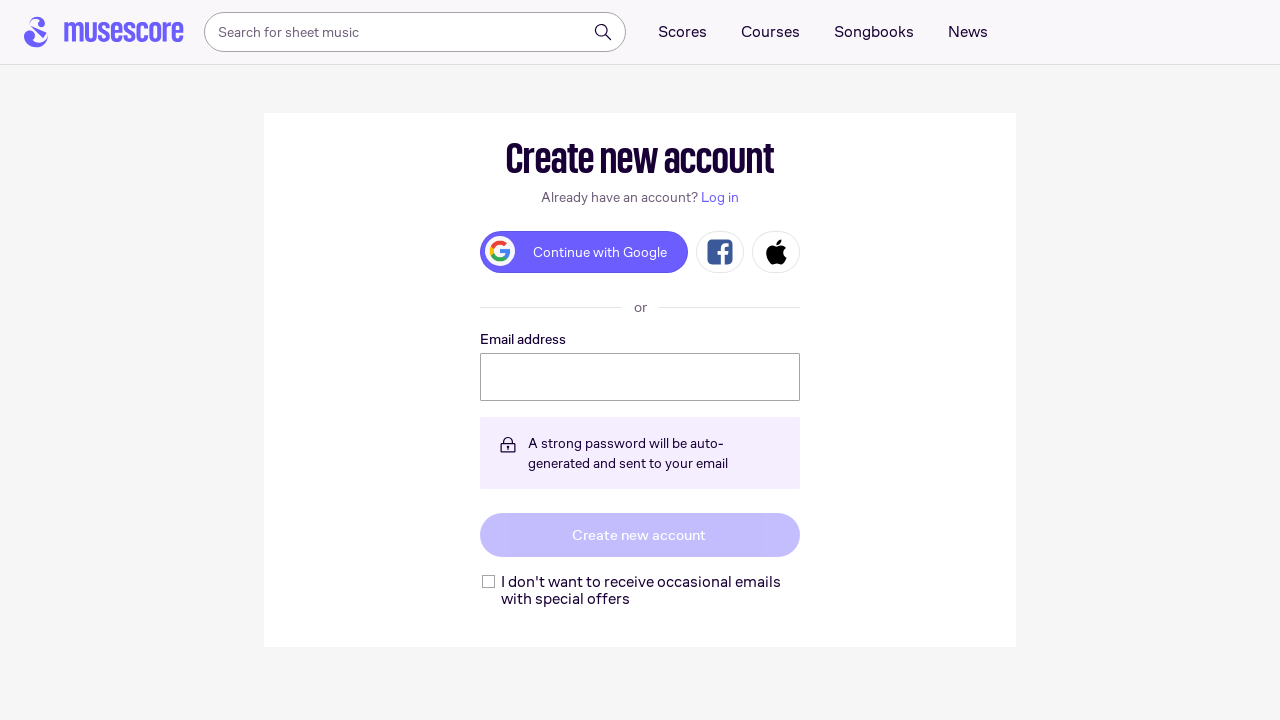

Pressed ArrowRight to navigate score (iteration 9/100)
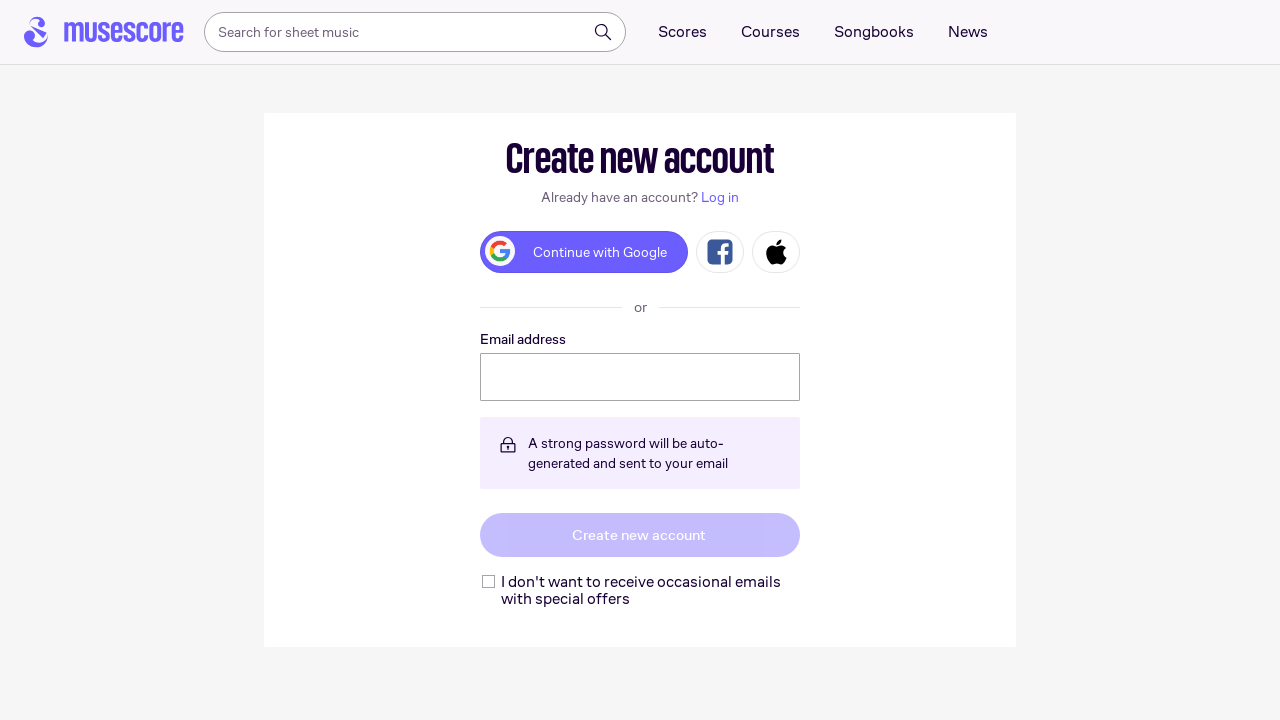

Waited for score to update (iteration 9/100)
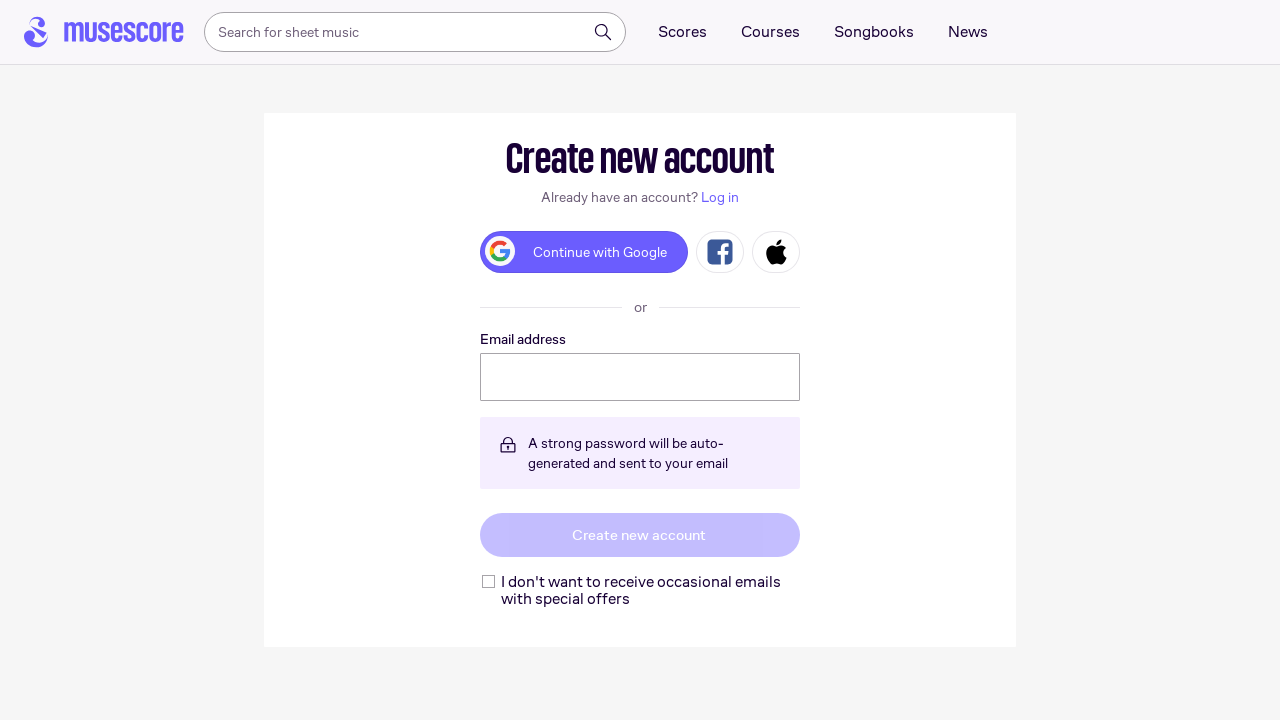

Pressed ArrowDown to scroll score (iteration 10/100)
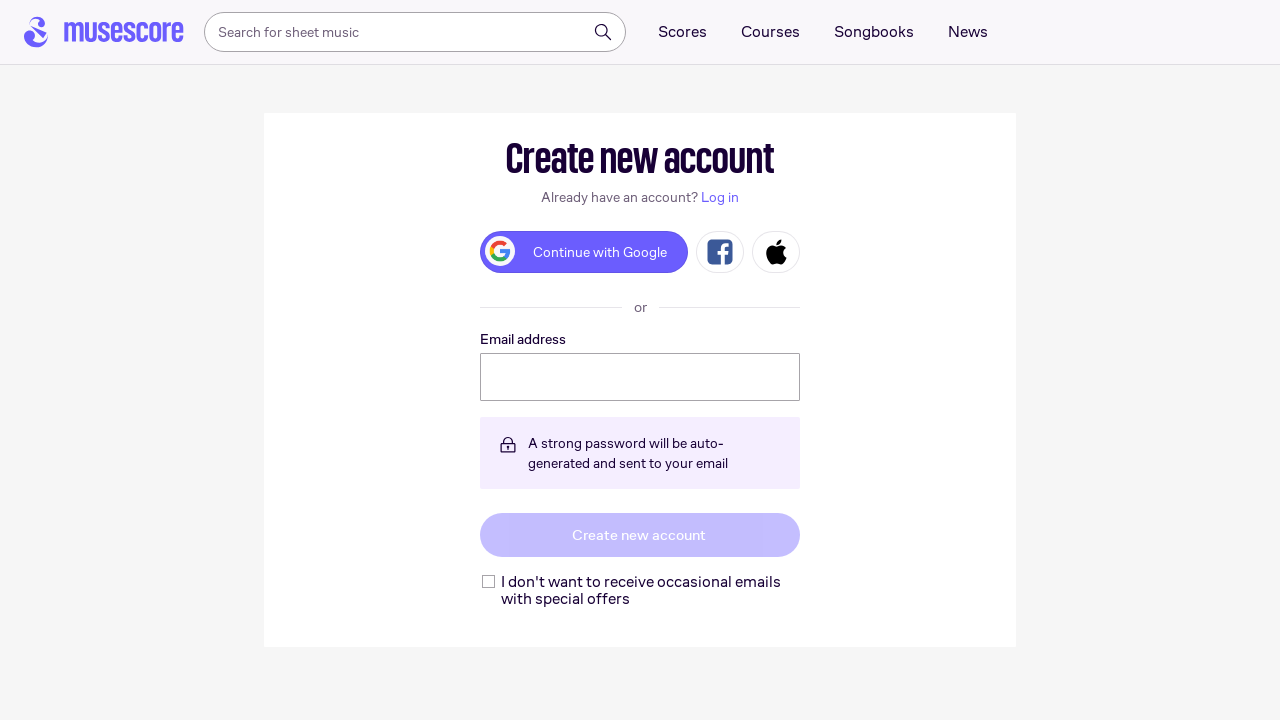

Pressed ArrowRight to navigate score (iteration 10/100)
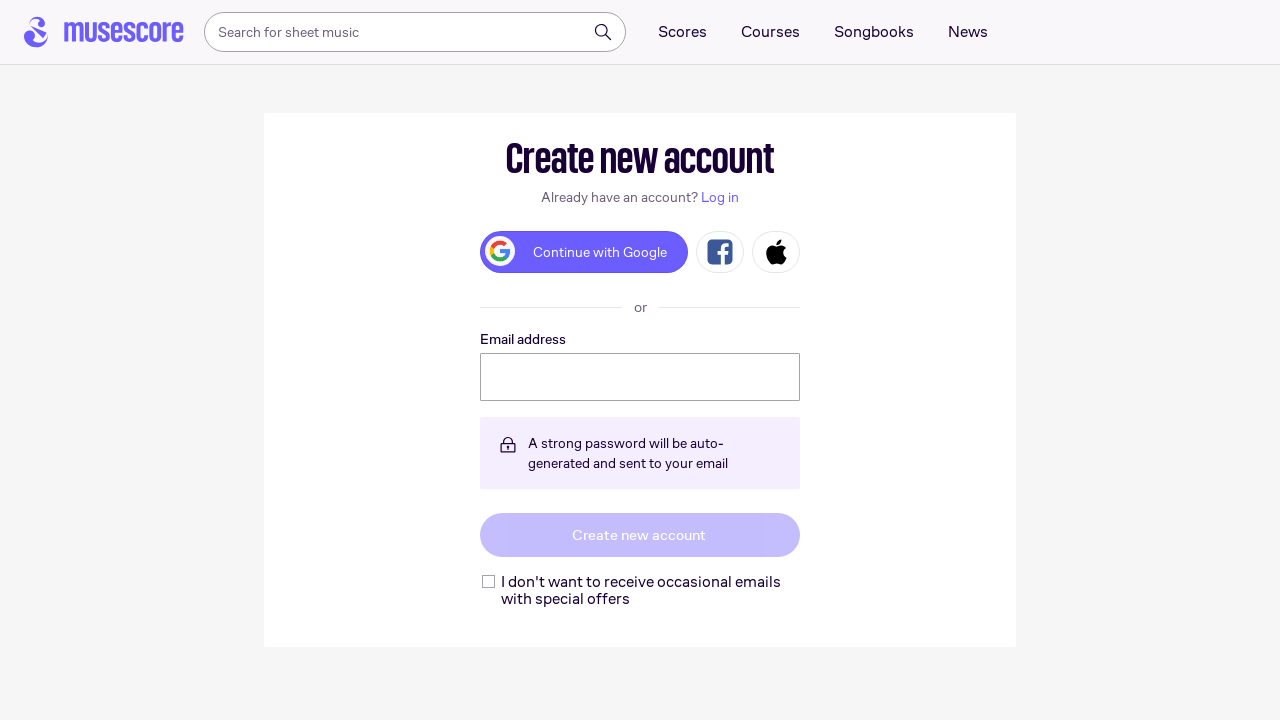

Waited for score to update (iteration 10/100)
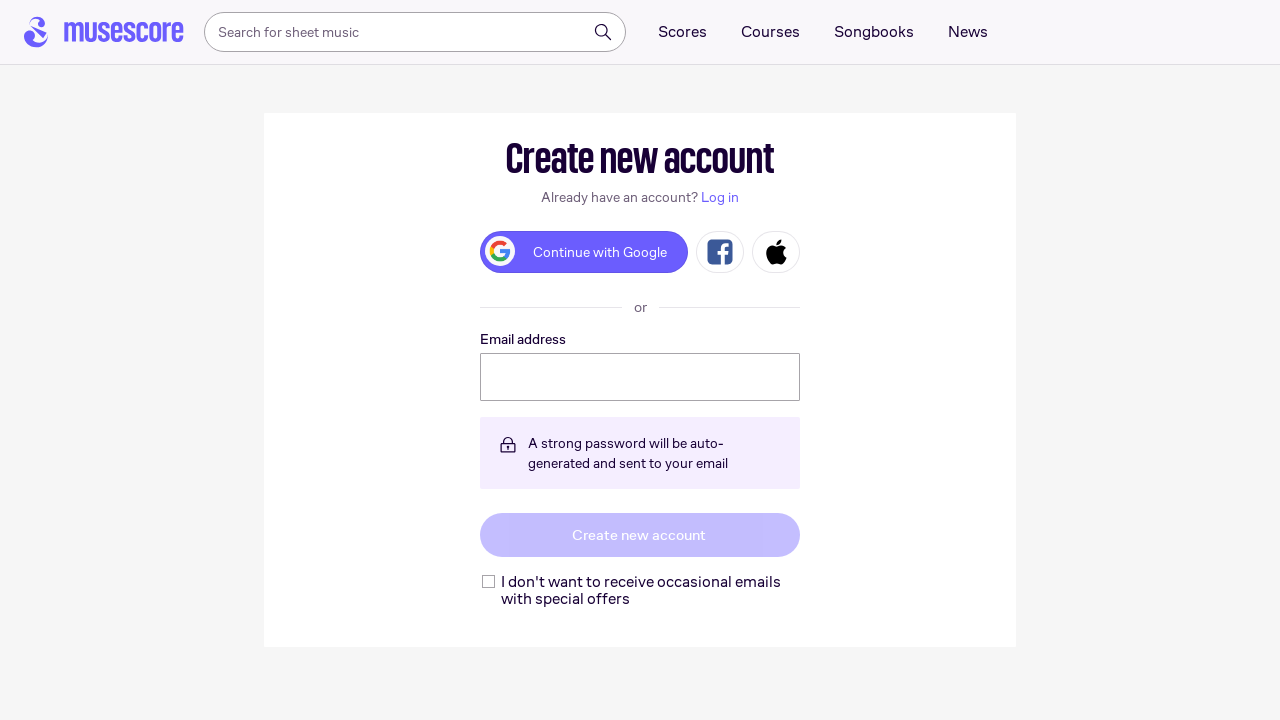

Pressed ArrowDown to scroll score (iteration 11/100)
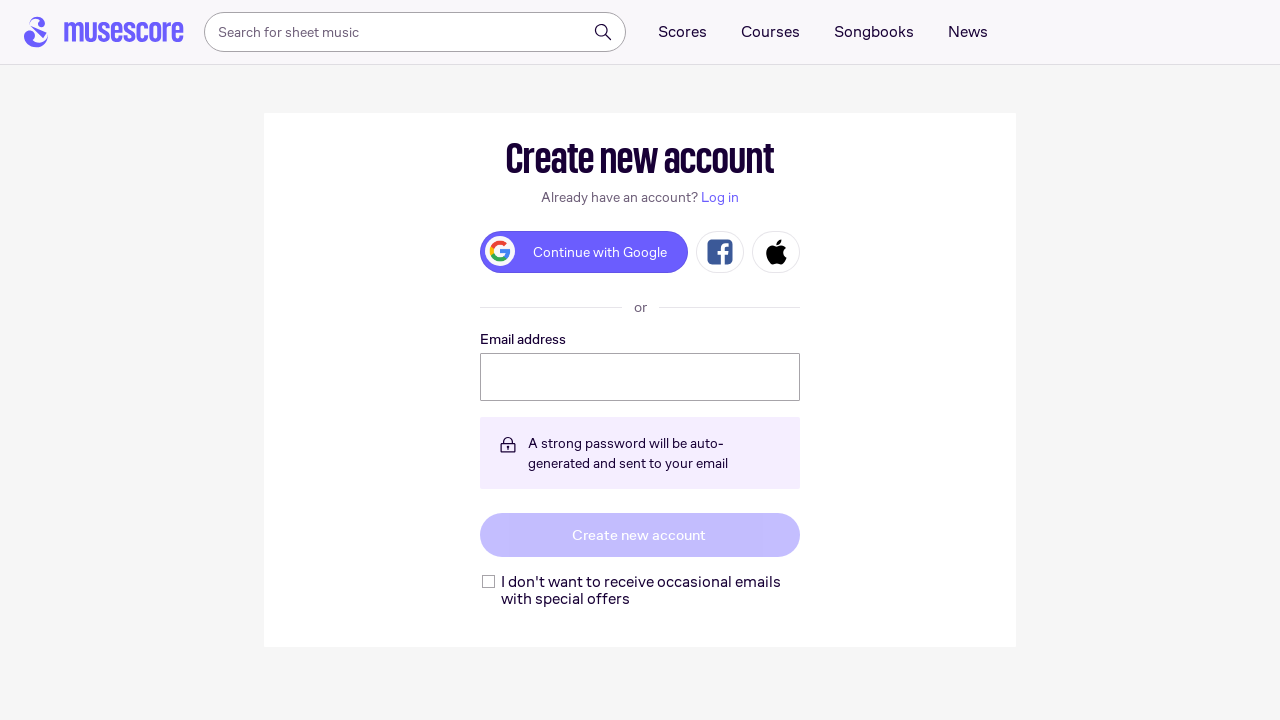

Pressed ArrowRight to navigate score (iteration 11/100)
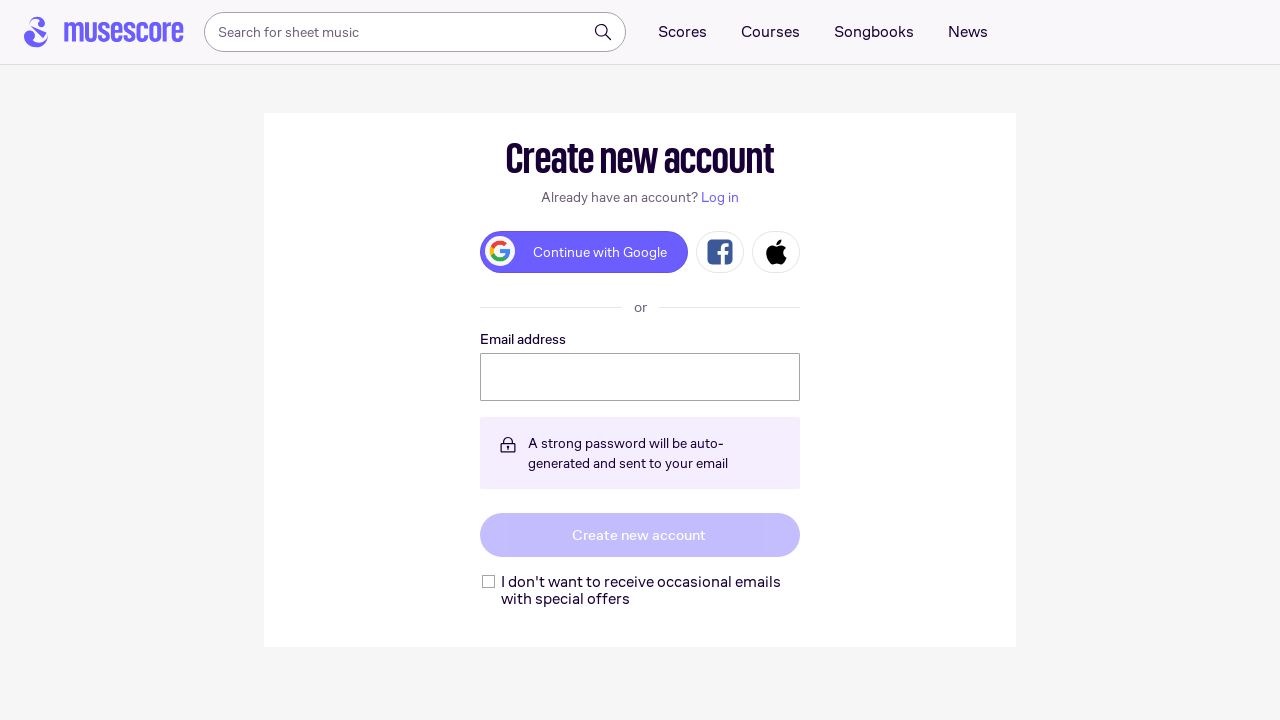

Waited for score to update (iteration 11/100)
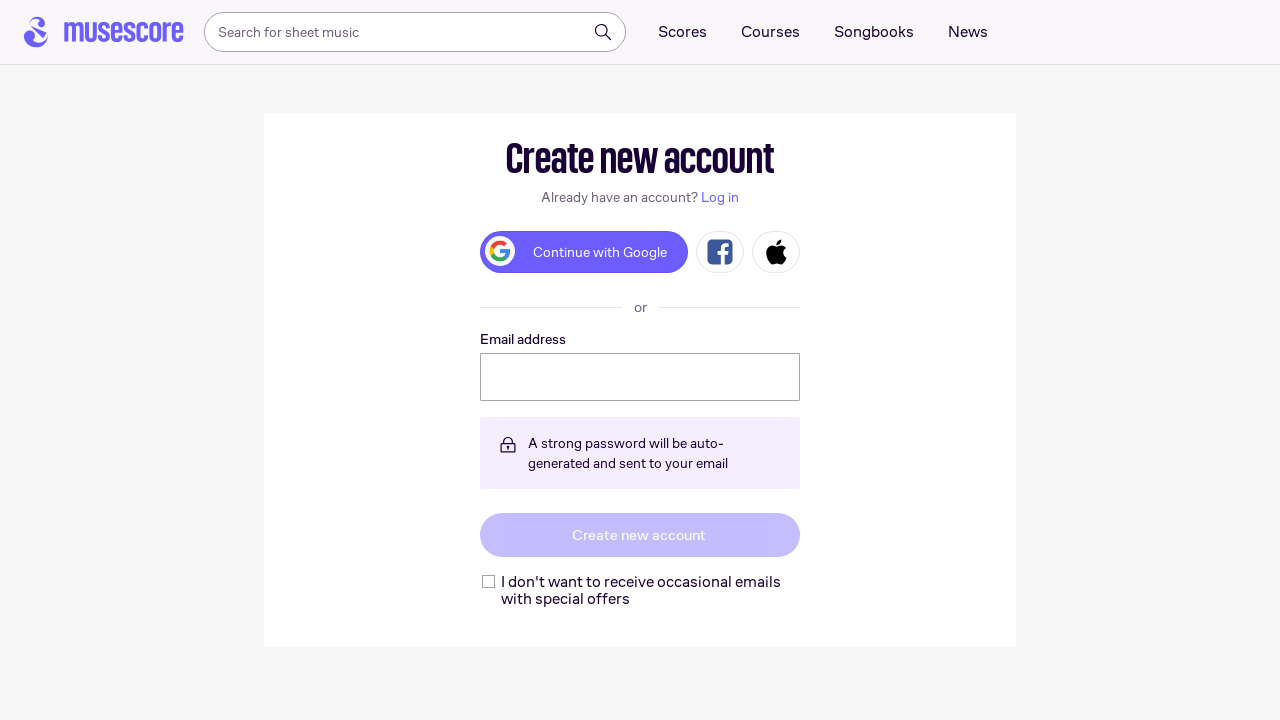

Pressed ArrowDown to scroll score (iteration 12/100)
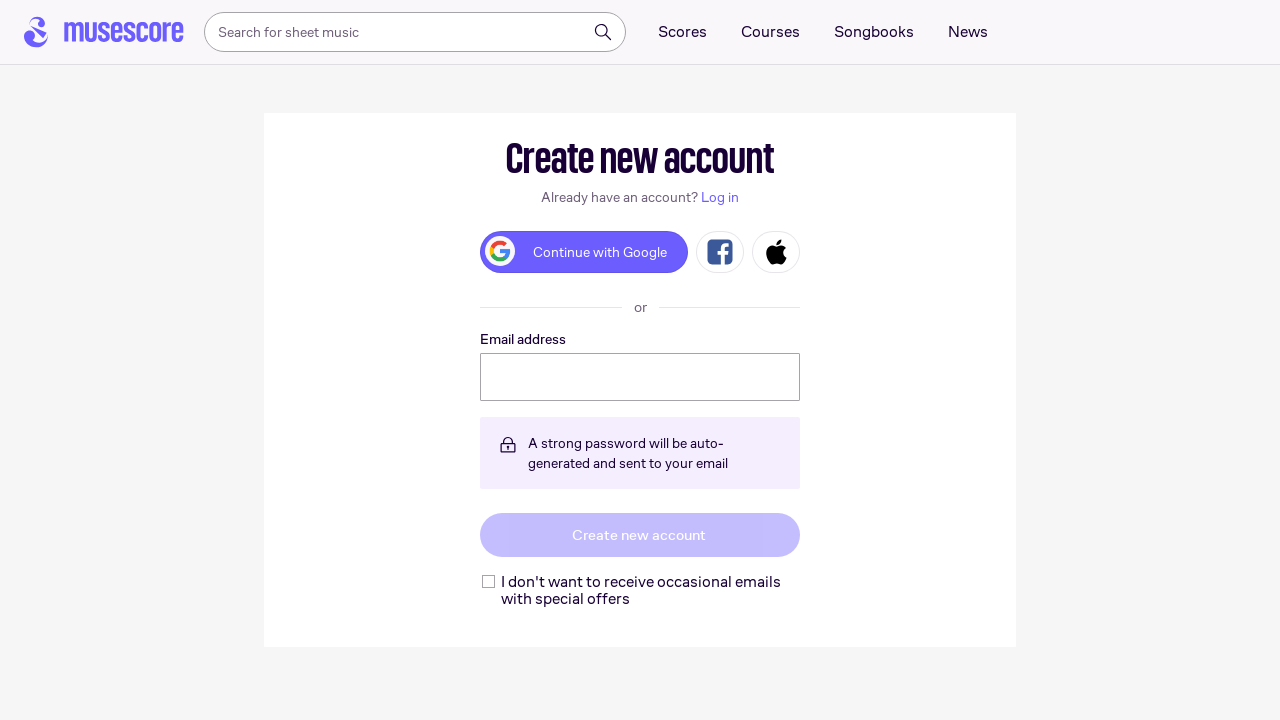

Pressed ArrowRight to navigate score (iteration 12/100)
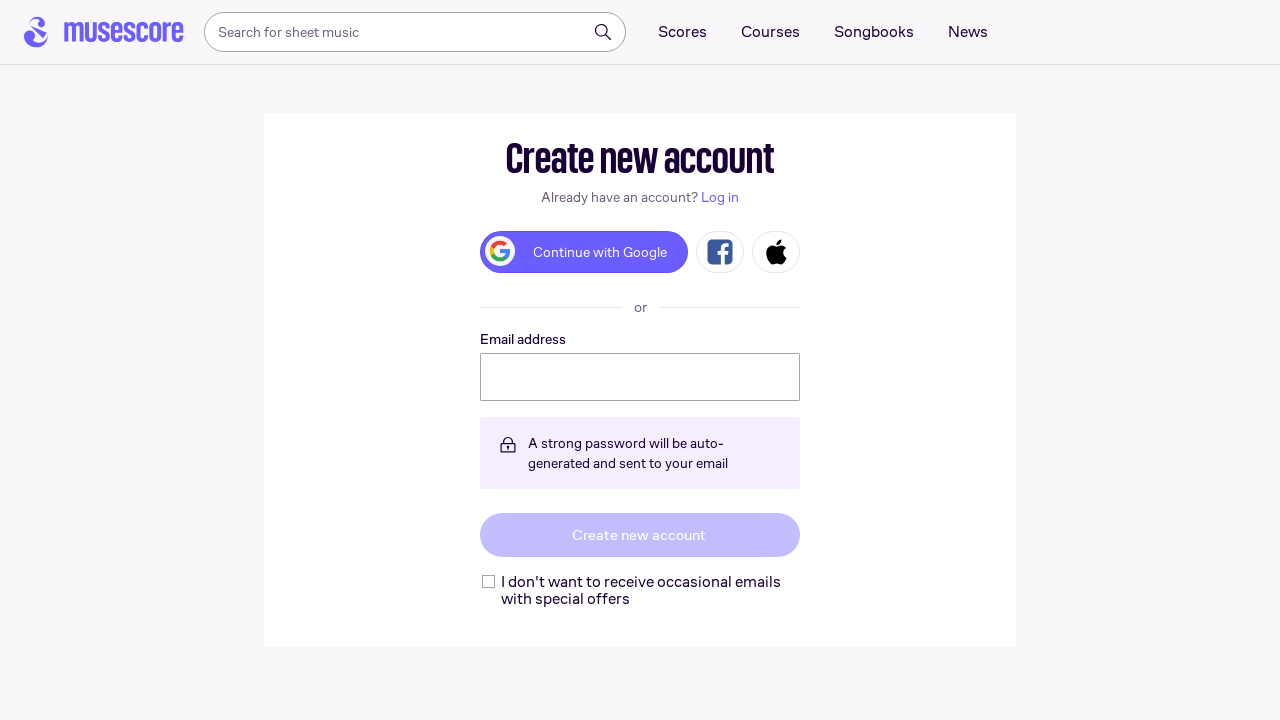

Waited for score to update (iteration 12/100)
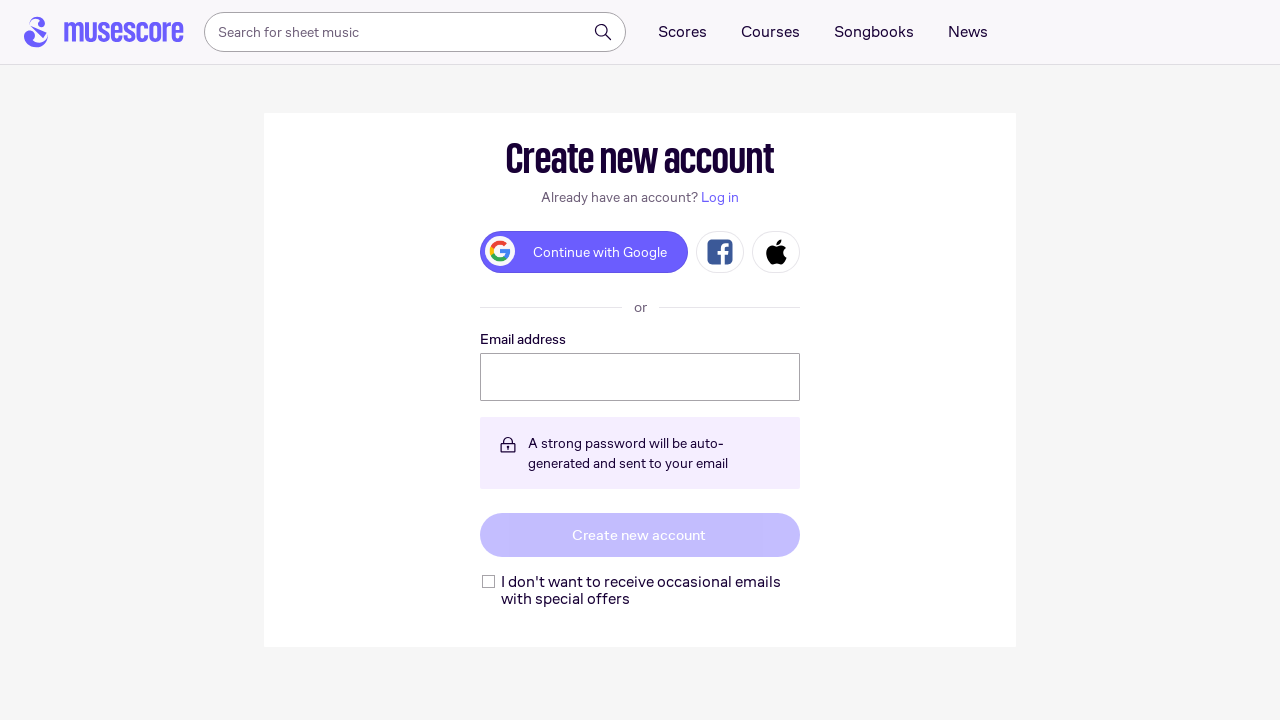

Pressed ArrowDown to scroll score (iteration 13/100)
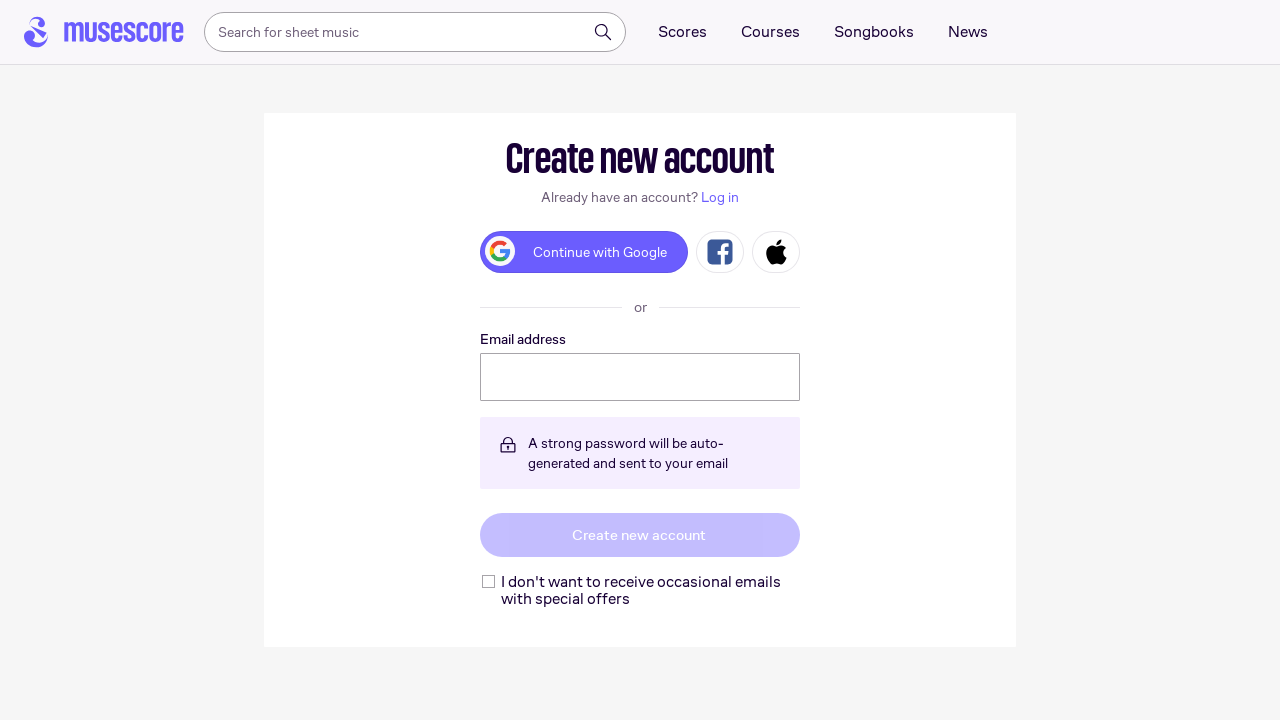

Pressed ArrowRight to navigate score (iteration 13/100)
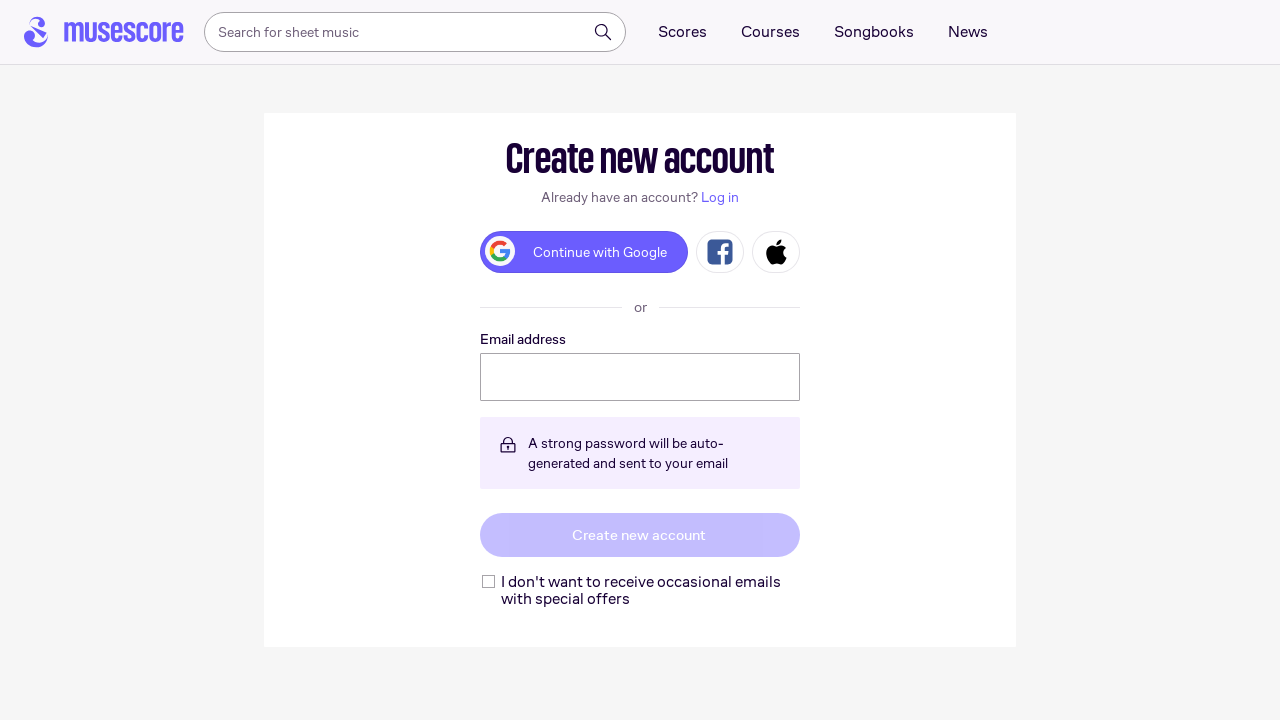

Waited for score to update (iteration 13/100)
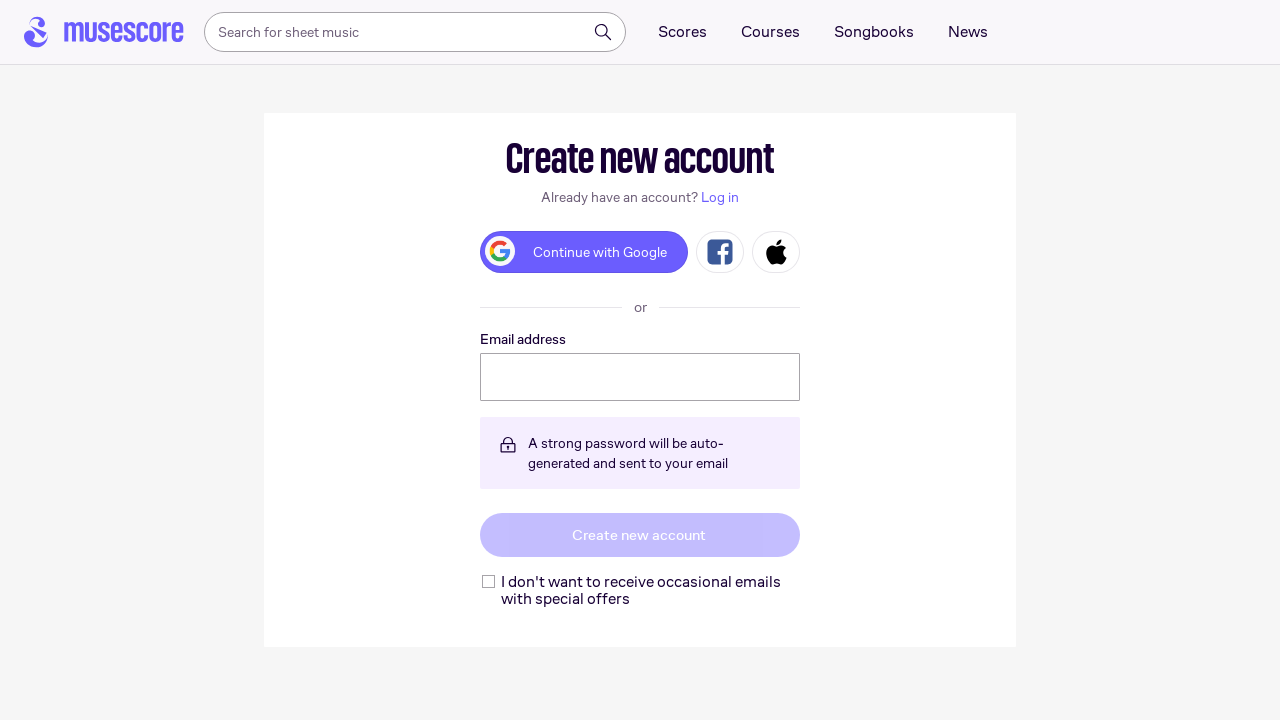

Pressed ArrowDown to scroll score (iteration 14/100)
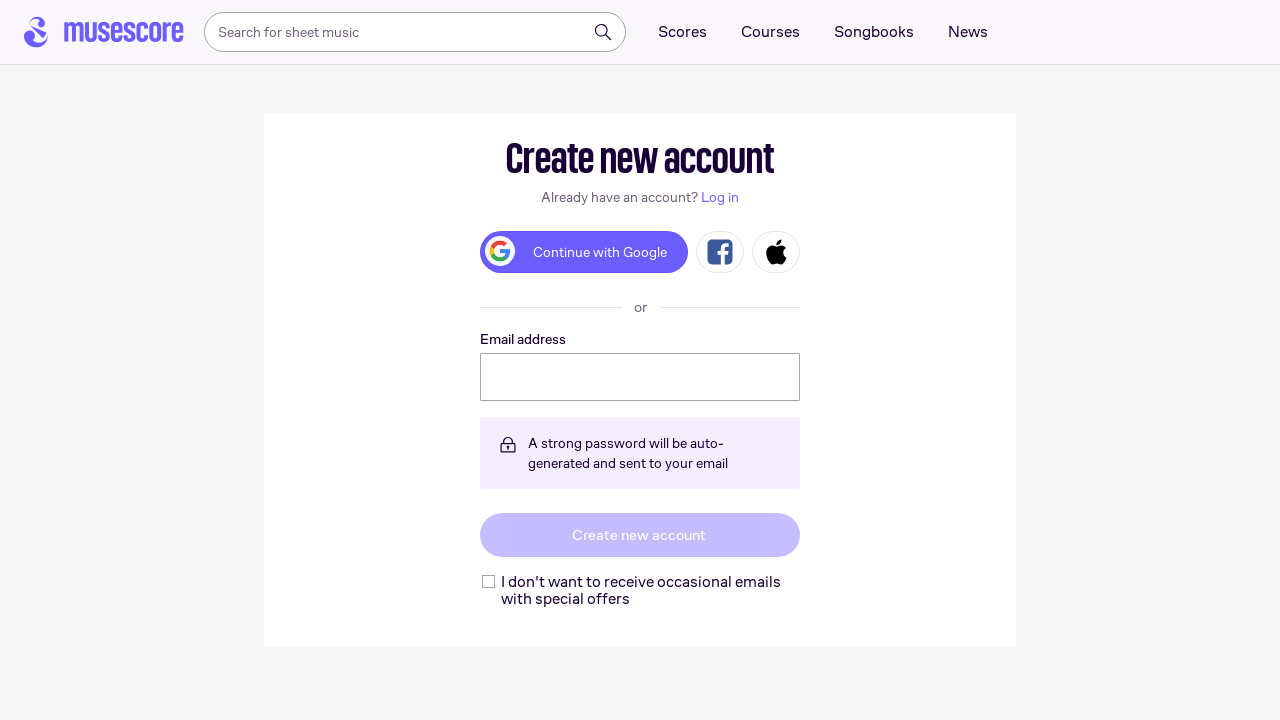

Pressed ArrowRight to navigate score (iteration 14/100)
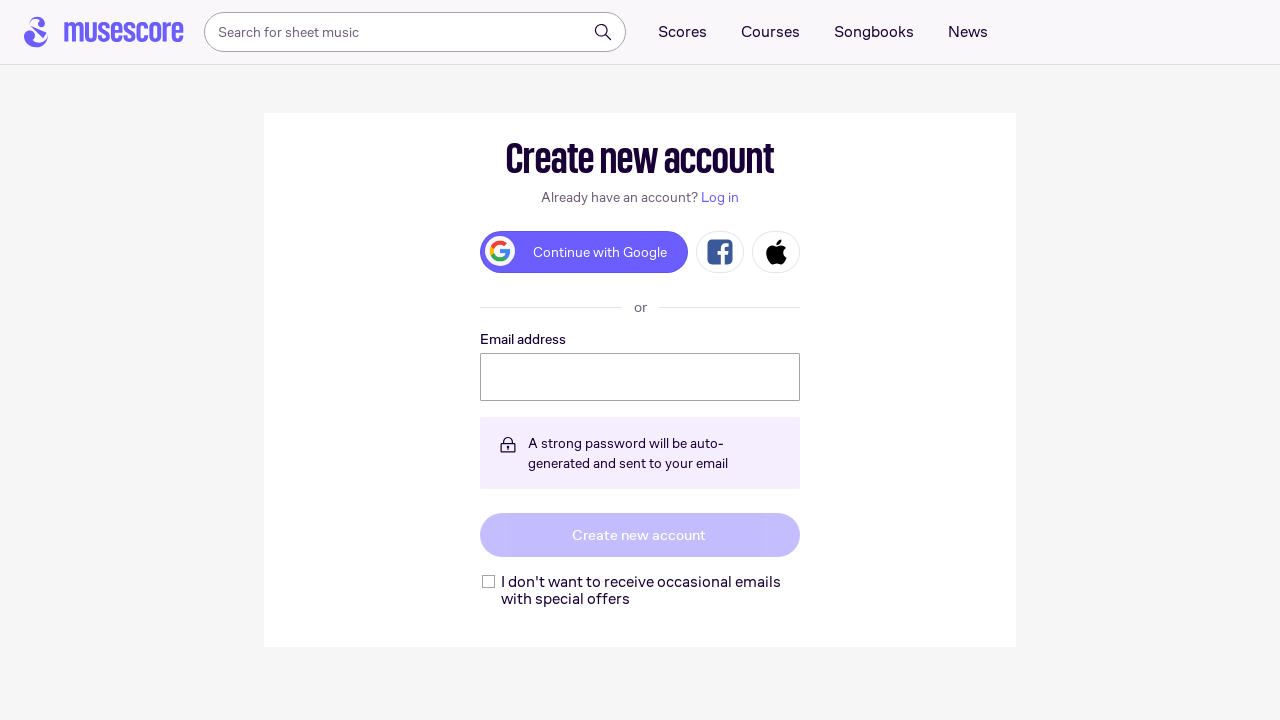

Waited for score to update (iteration 14/100)
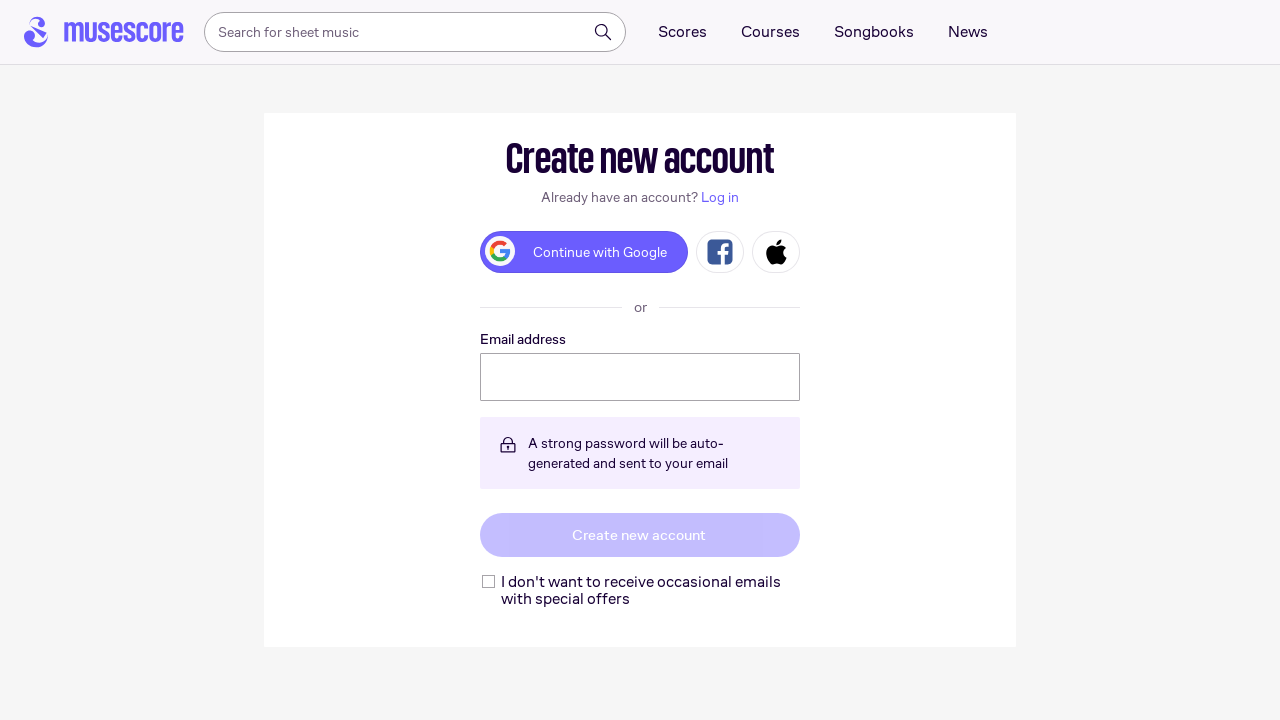

Pressed ArrowDown to scroll score (iteration 15/100)
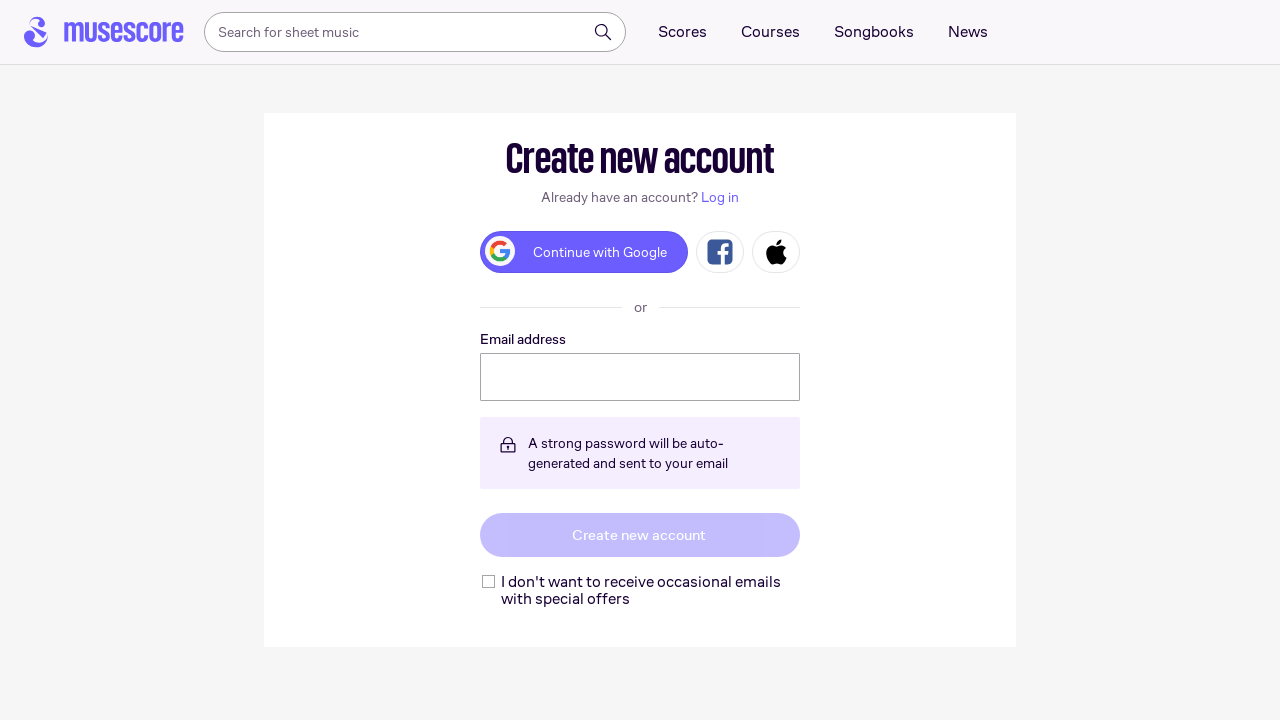

Pressed ArrowRight to navigate score (iteration 15/100)
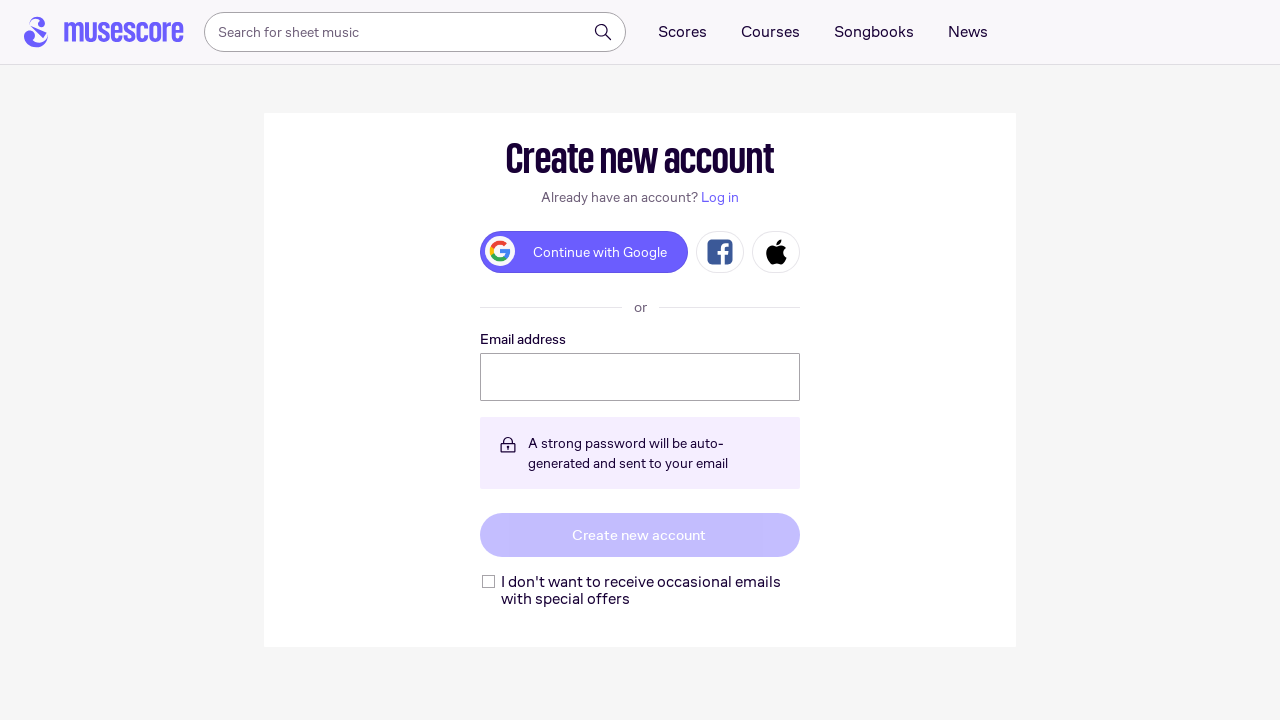

Waited for score to update (iteration 15/100)
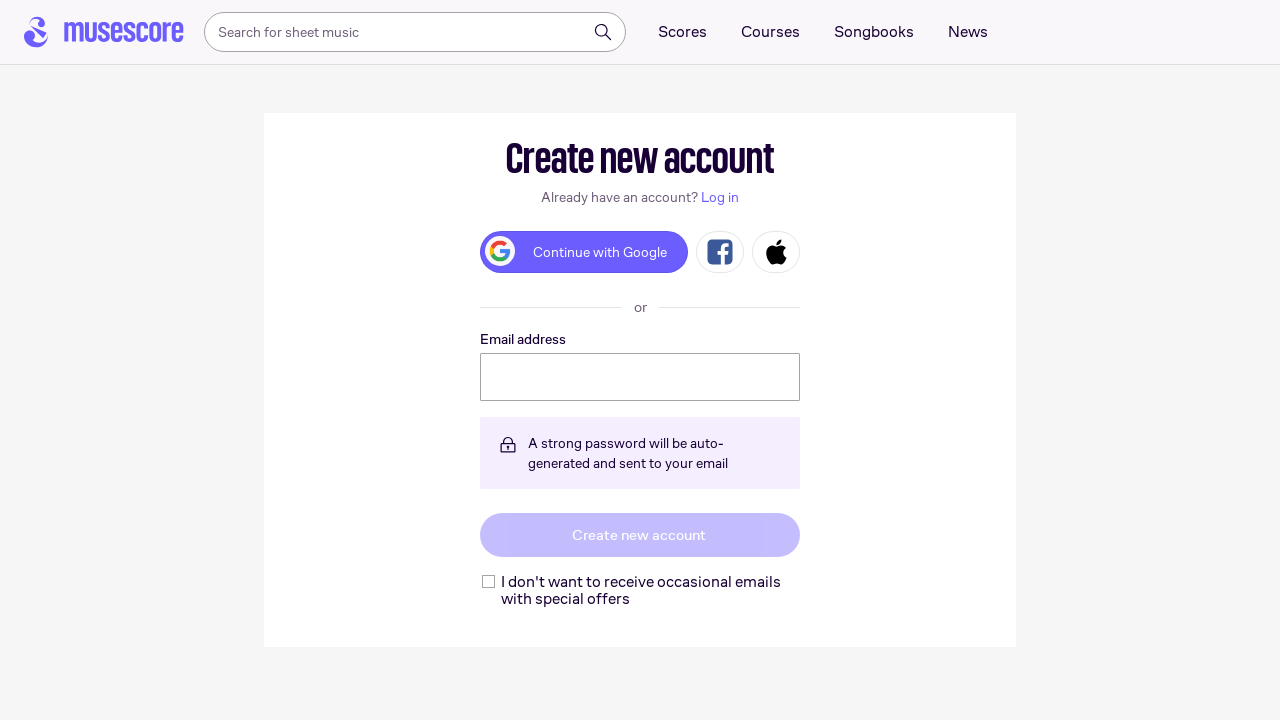

Pressed ArrowDown to scroll score (iteration 16/100)
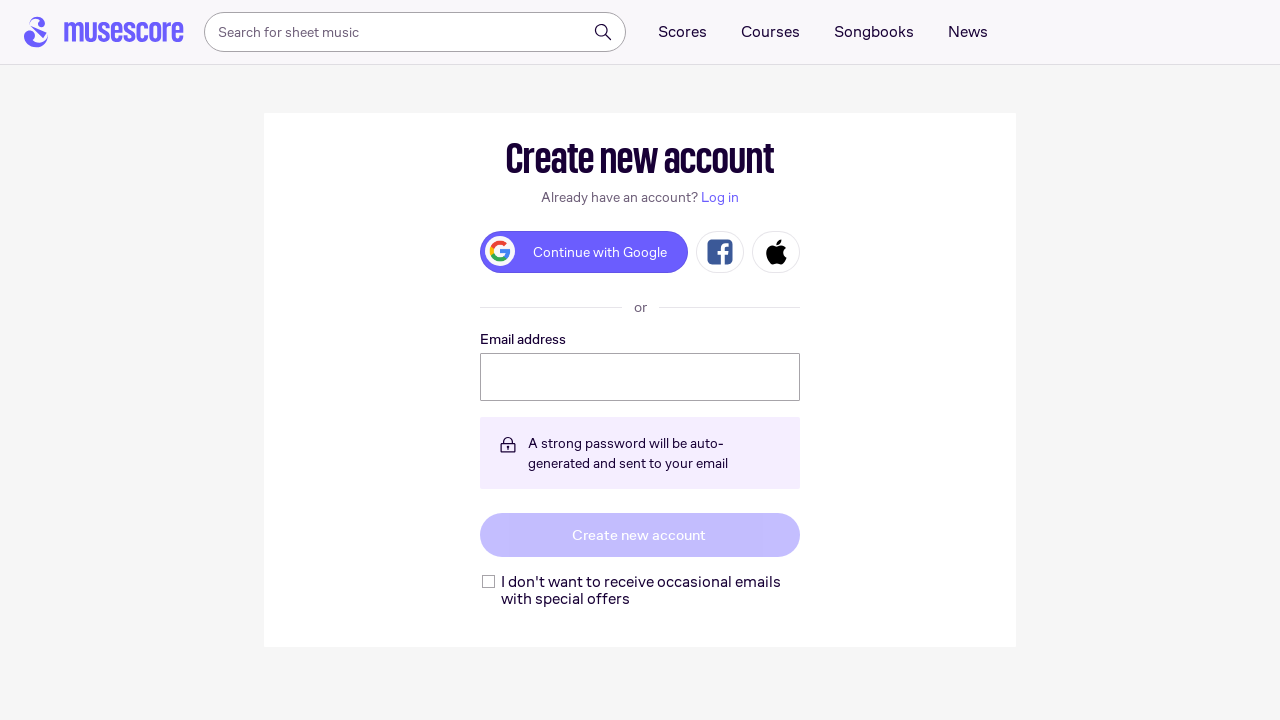

Pressed ArrowRight to navigate score (iteration 16/100)
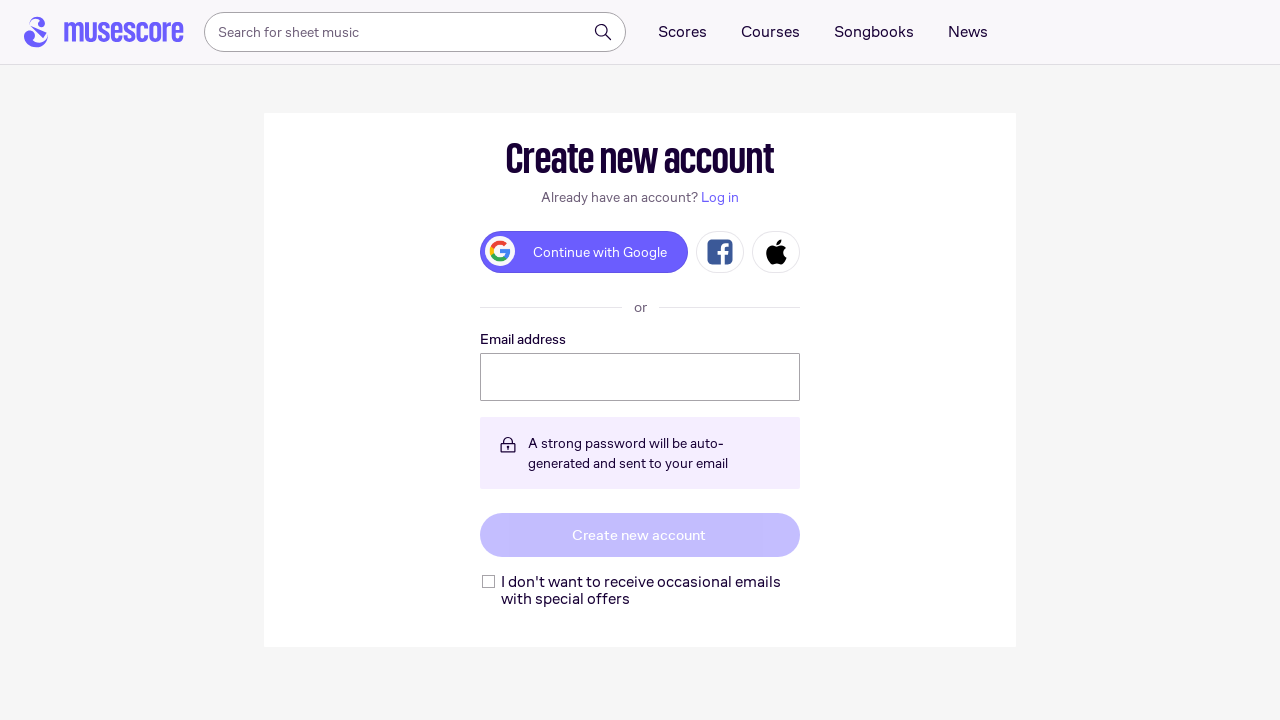

Waited for score to update (iteration 16/100)
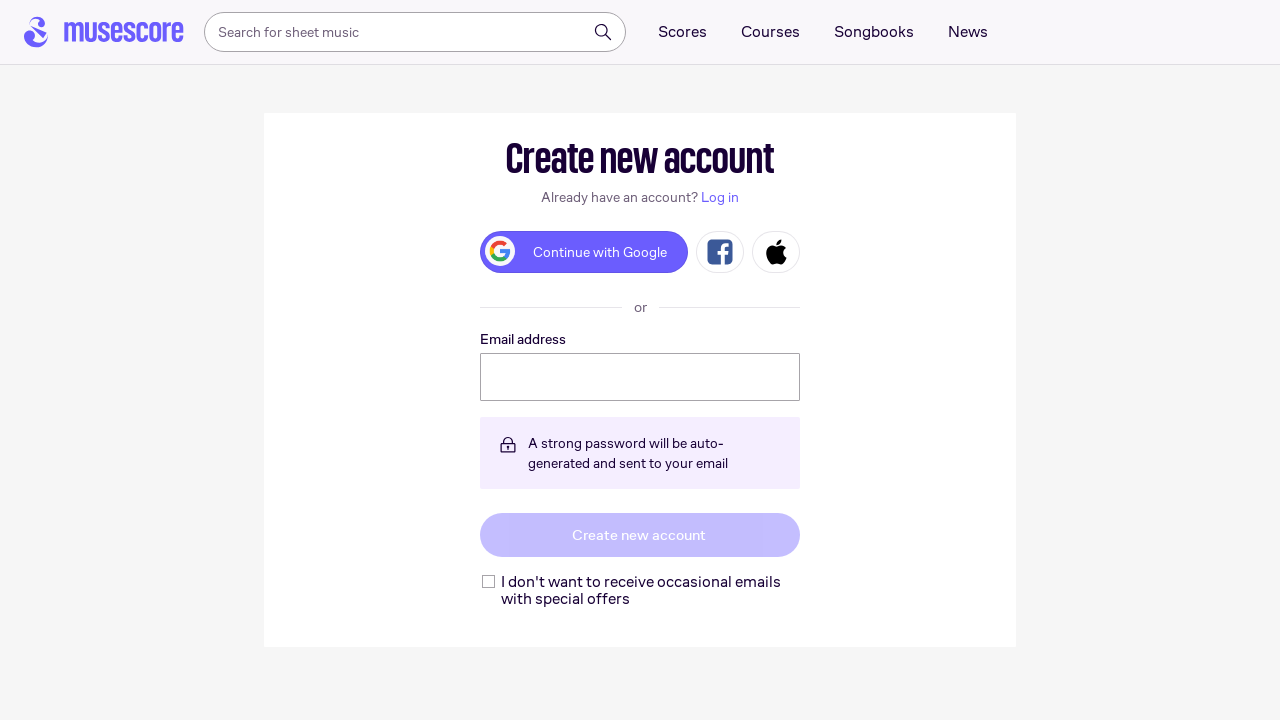

Pressed ArrowDown to scroll score (iteration 17/100)
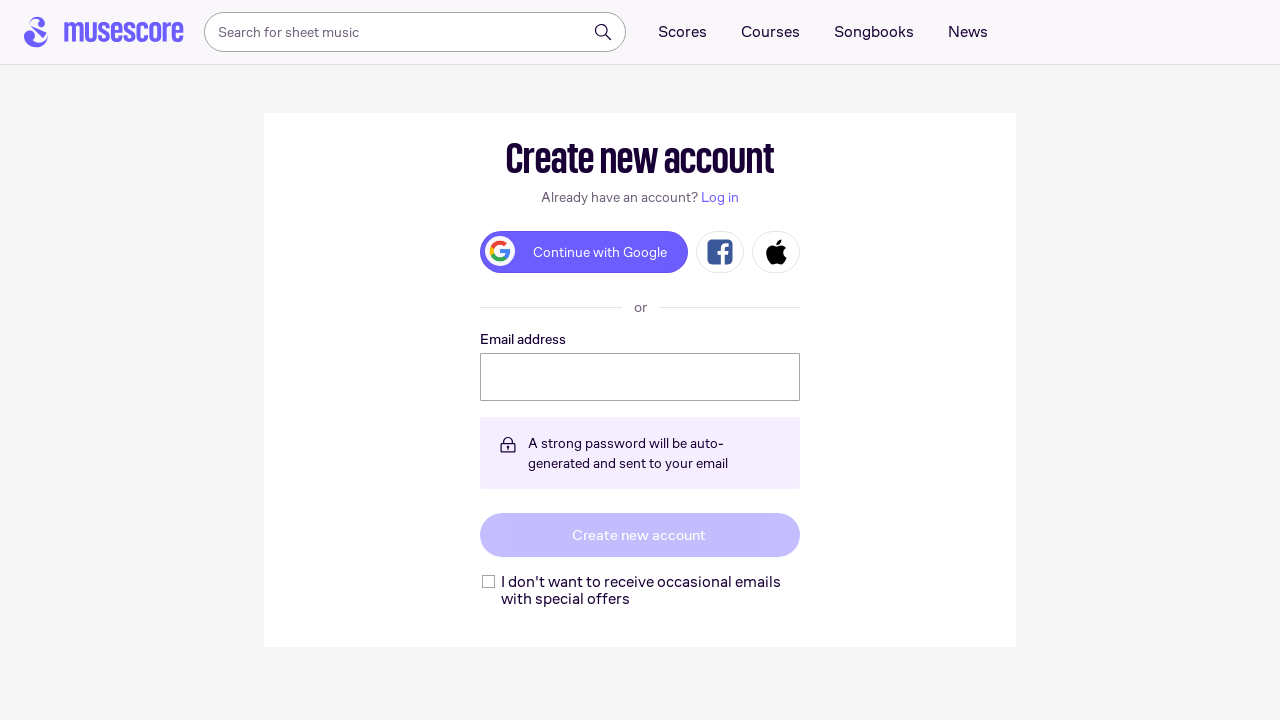

Pressed ArrowRight to navigate score (iteration 17/100)
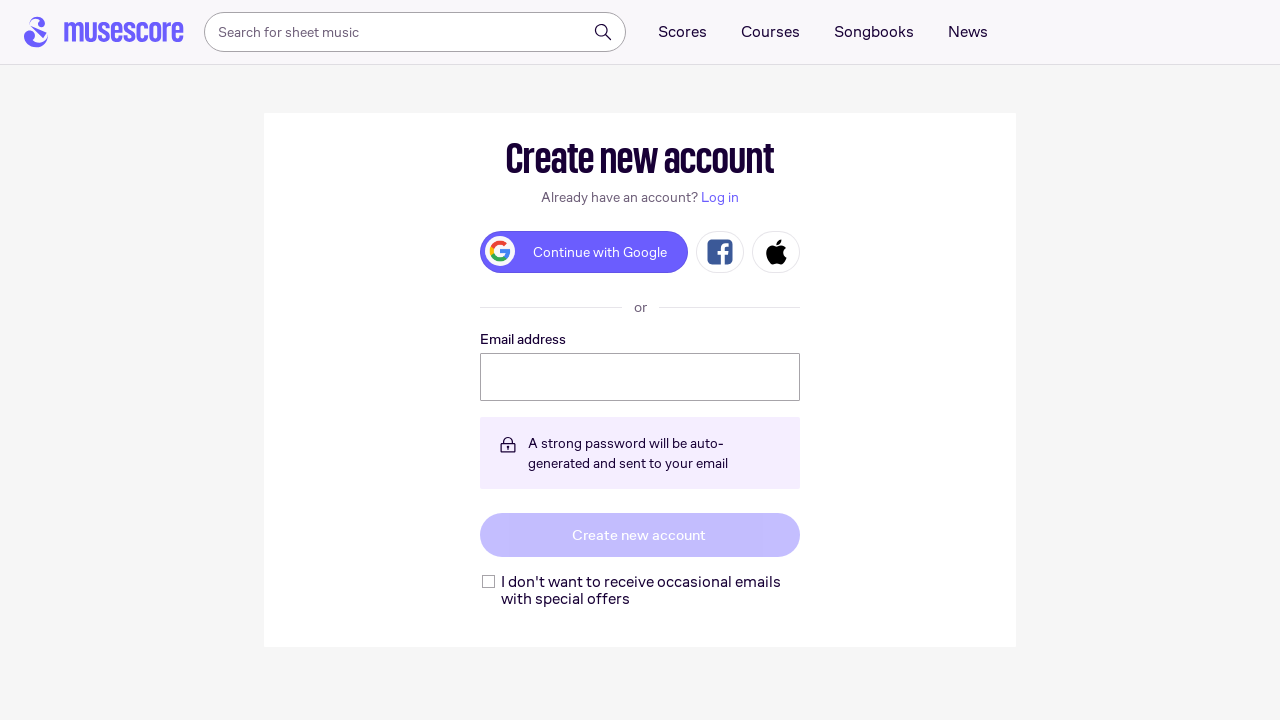

Waited for score to update (iteration 17/100)
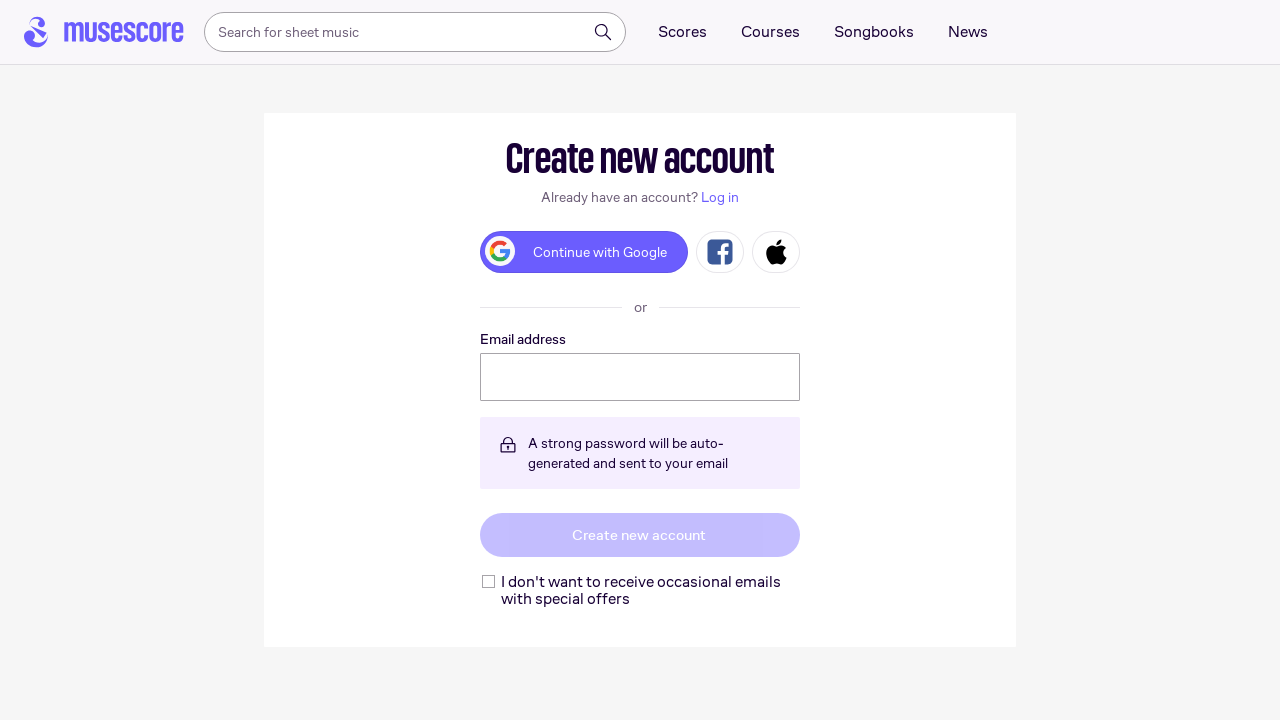

Pressed ArrowDown to scroll score (iteration 18/100)
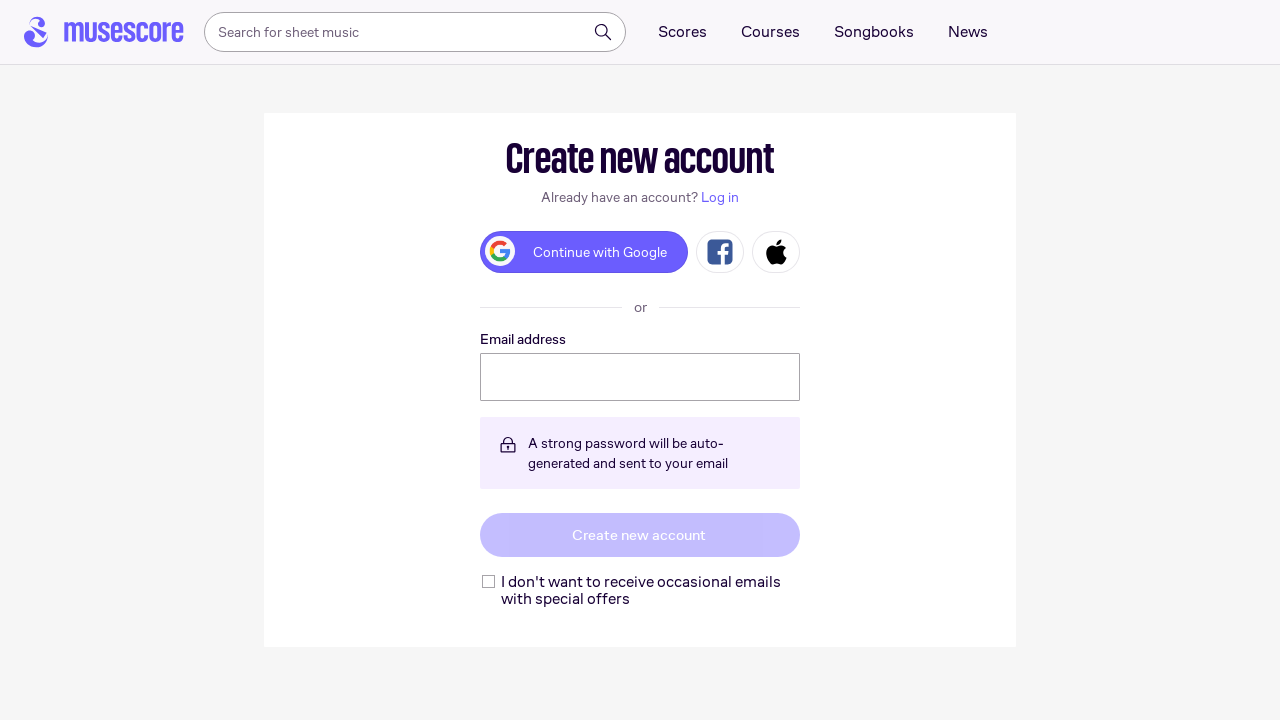

Pressed ArrowRight to navigate score (iteration 18/100)
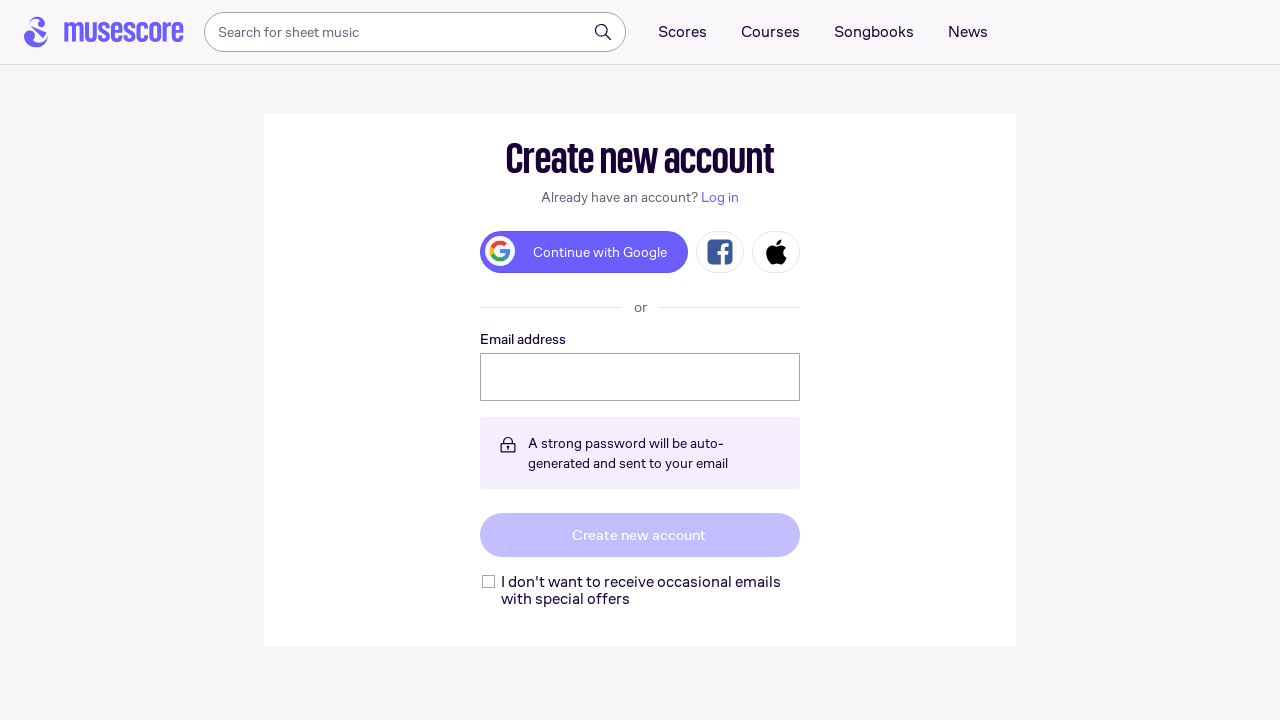

Waited for score to update (iteration 18/100)
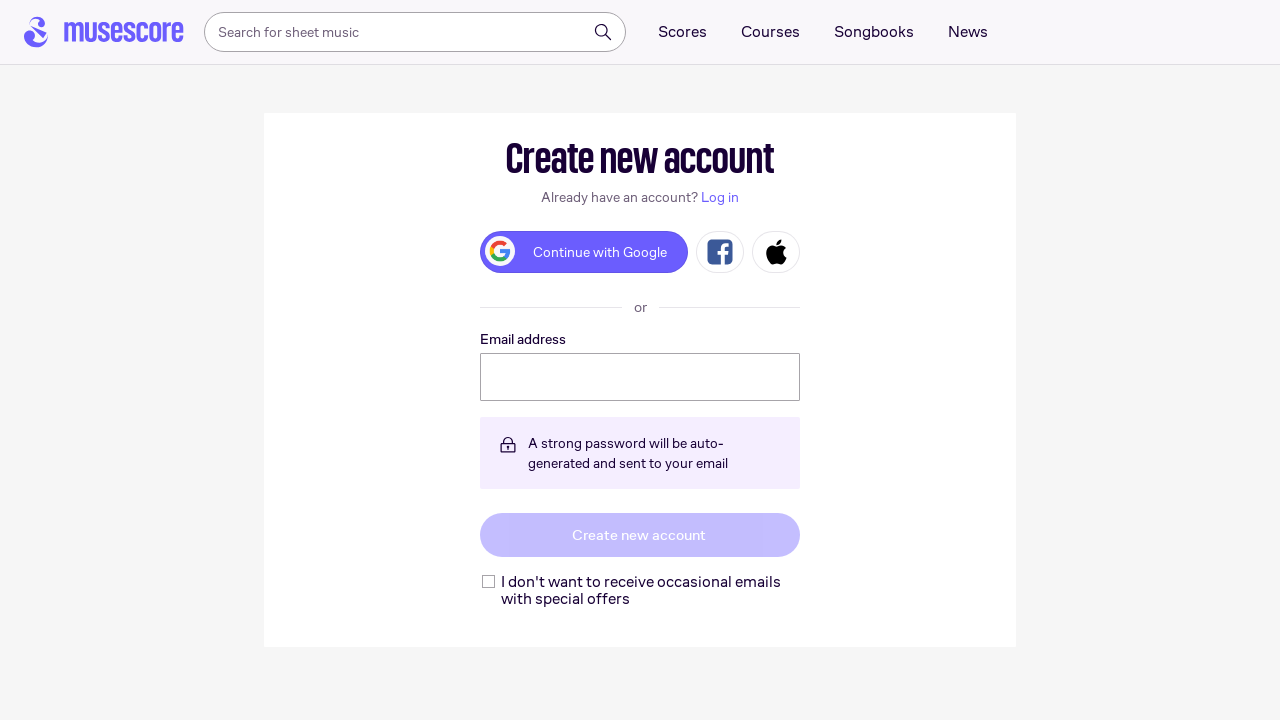

Pressed ArrowDown to scroll score (iteration 19/100)
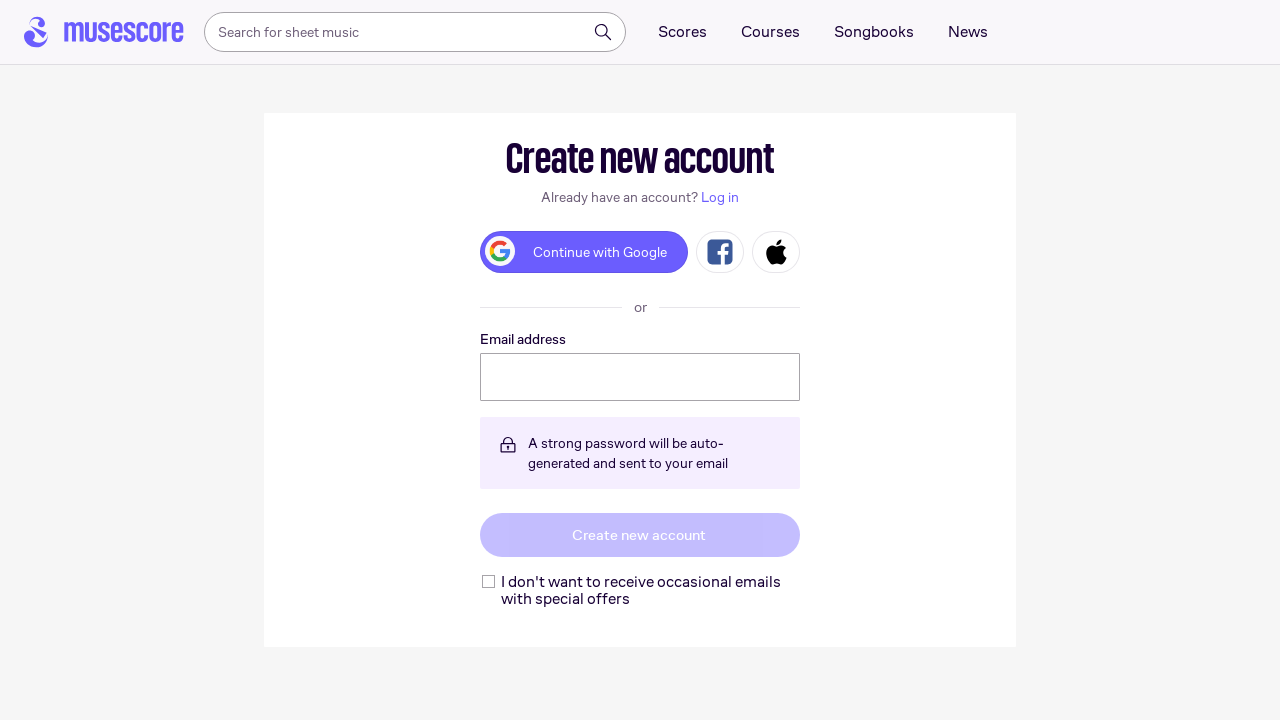

Pressed ArrowRight to navigate score (iteration 19/100)
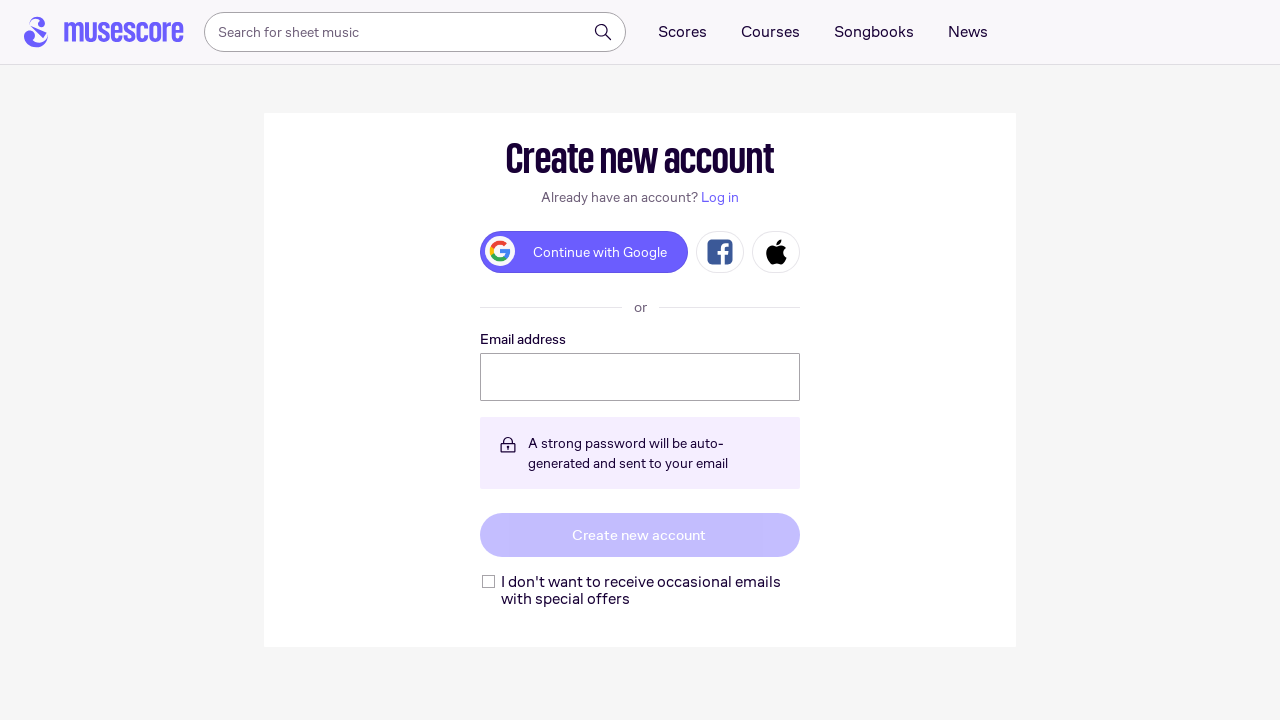

Waited for score to update (iteration 19/100)
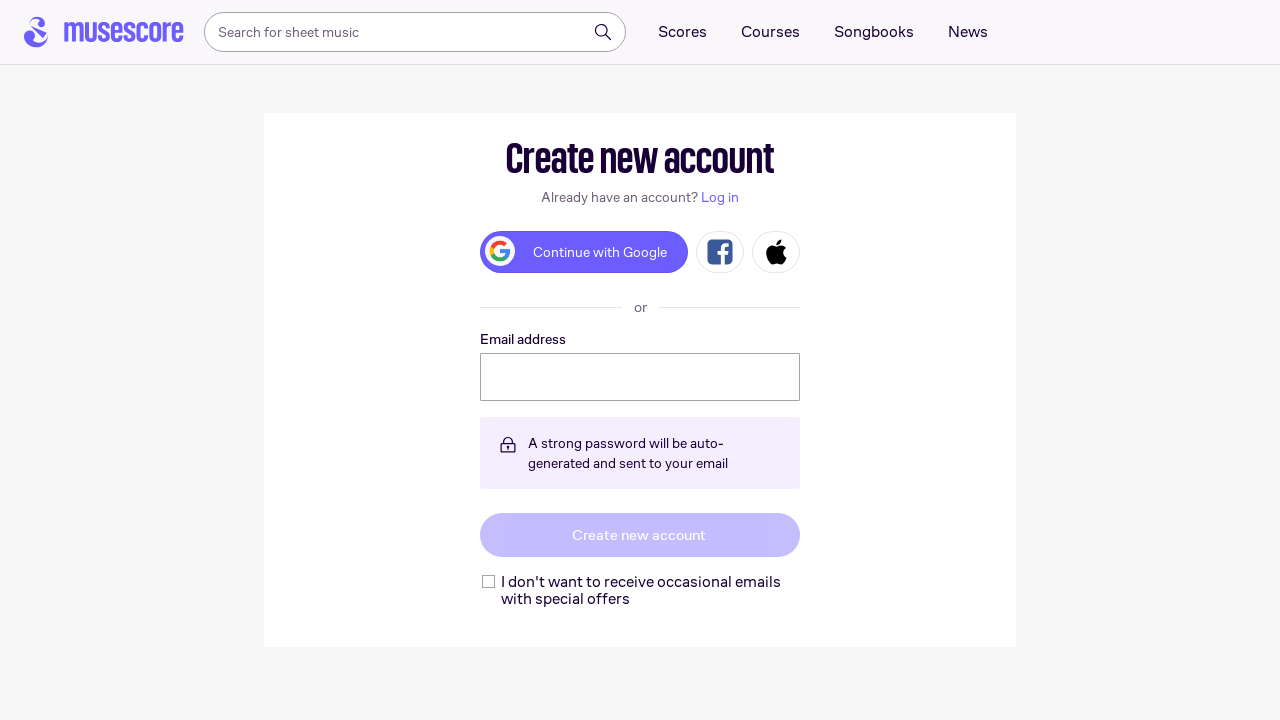

Pressed ArrowDown to scroll score (iteration 20/100)
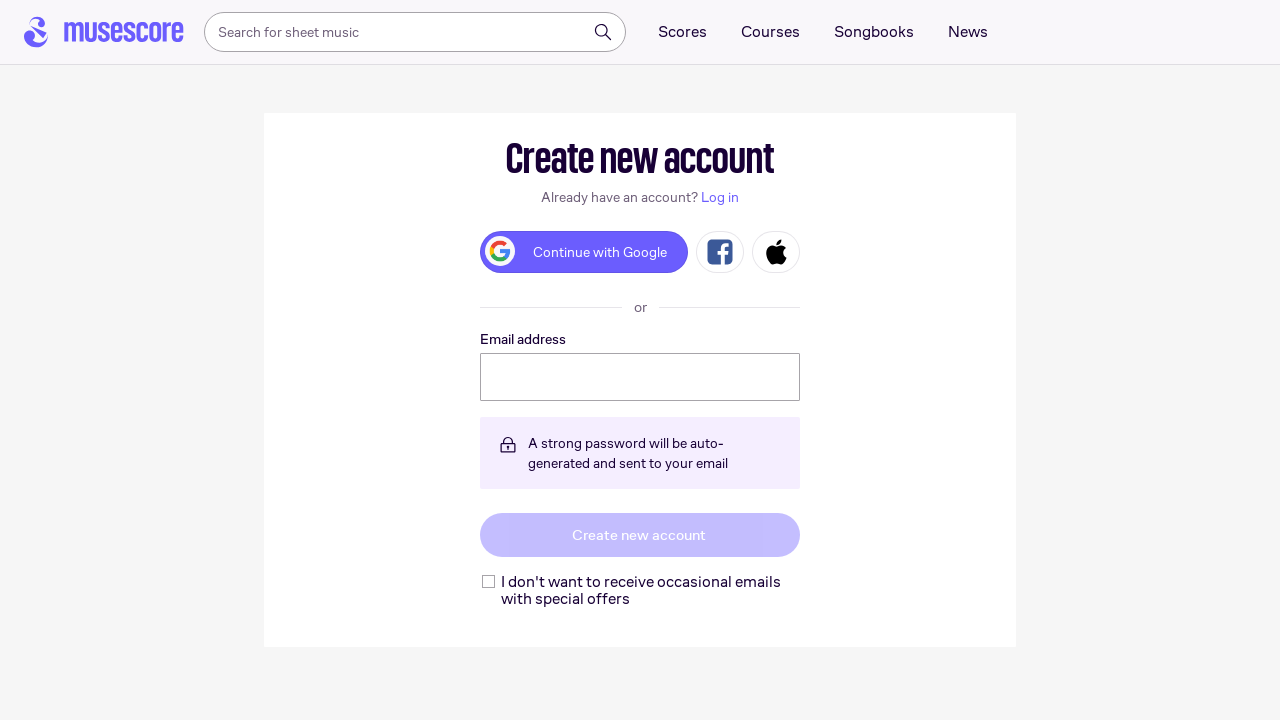

Pressed ArrowRight to navigate score (iteration 20/100)
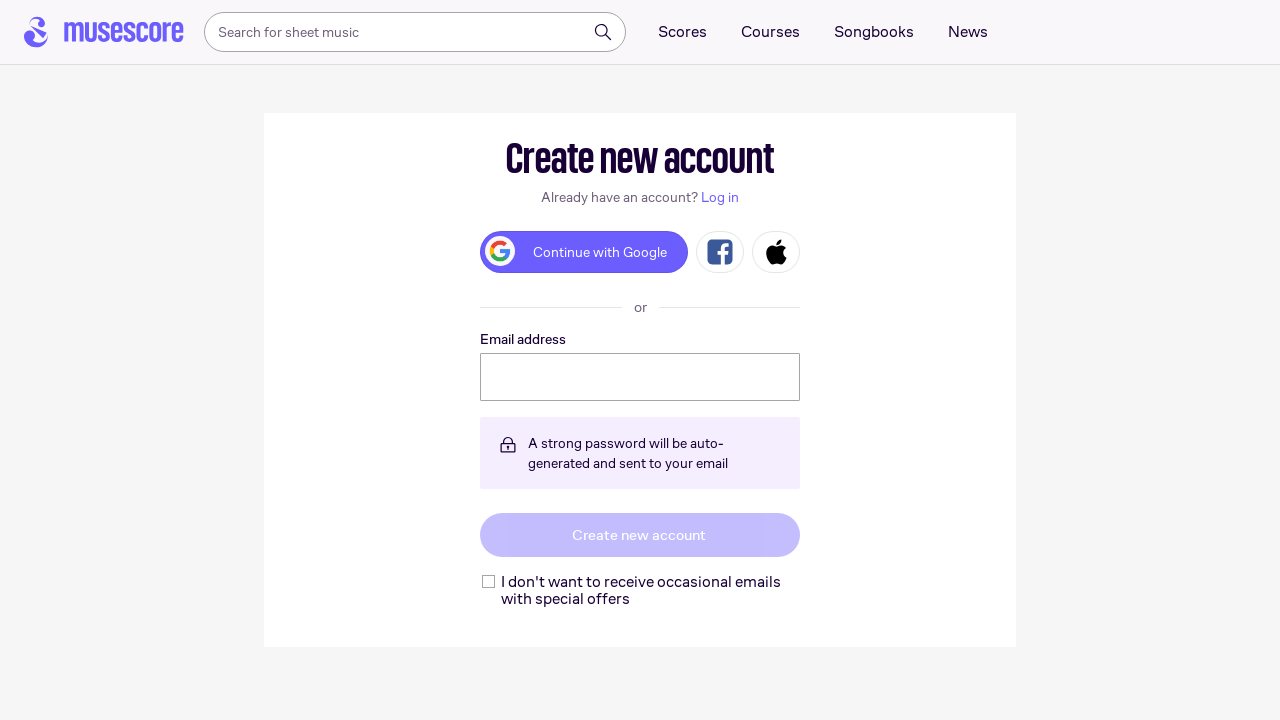

Waited for score to update (iteration 20/100)
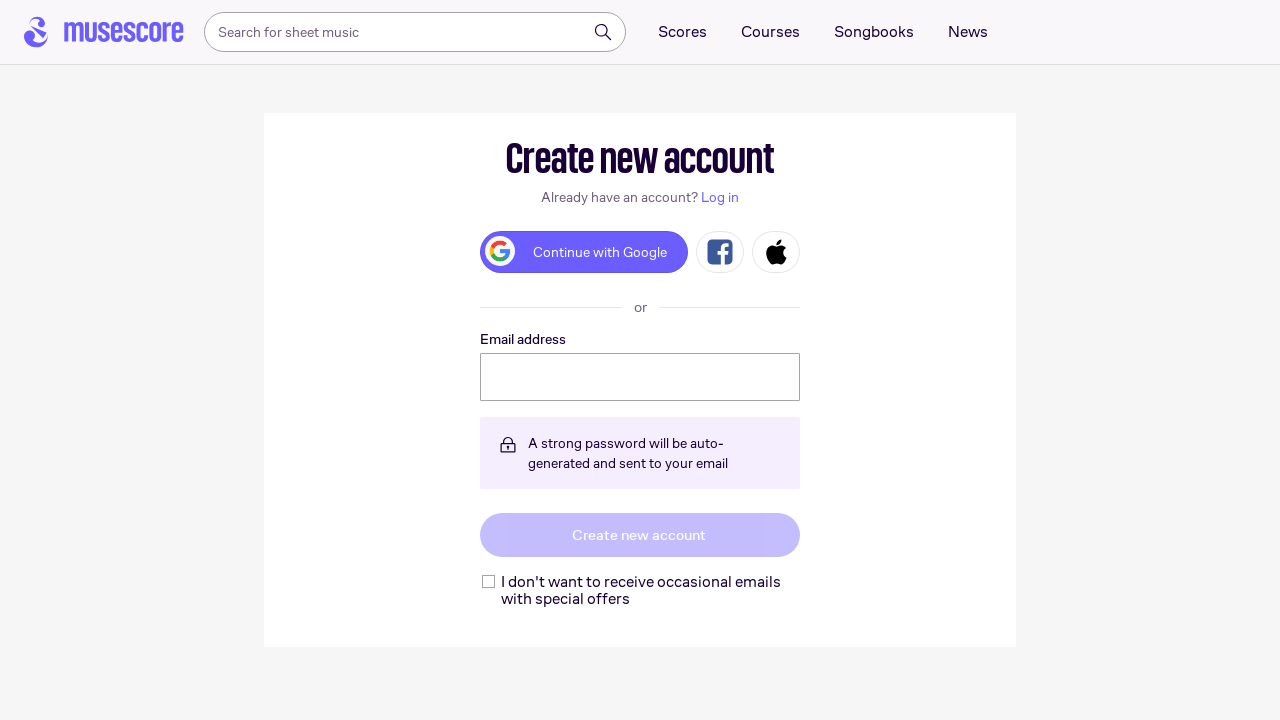

Pressed ArrowDown to scroll score (iteration 21/100)
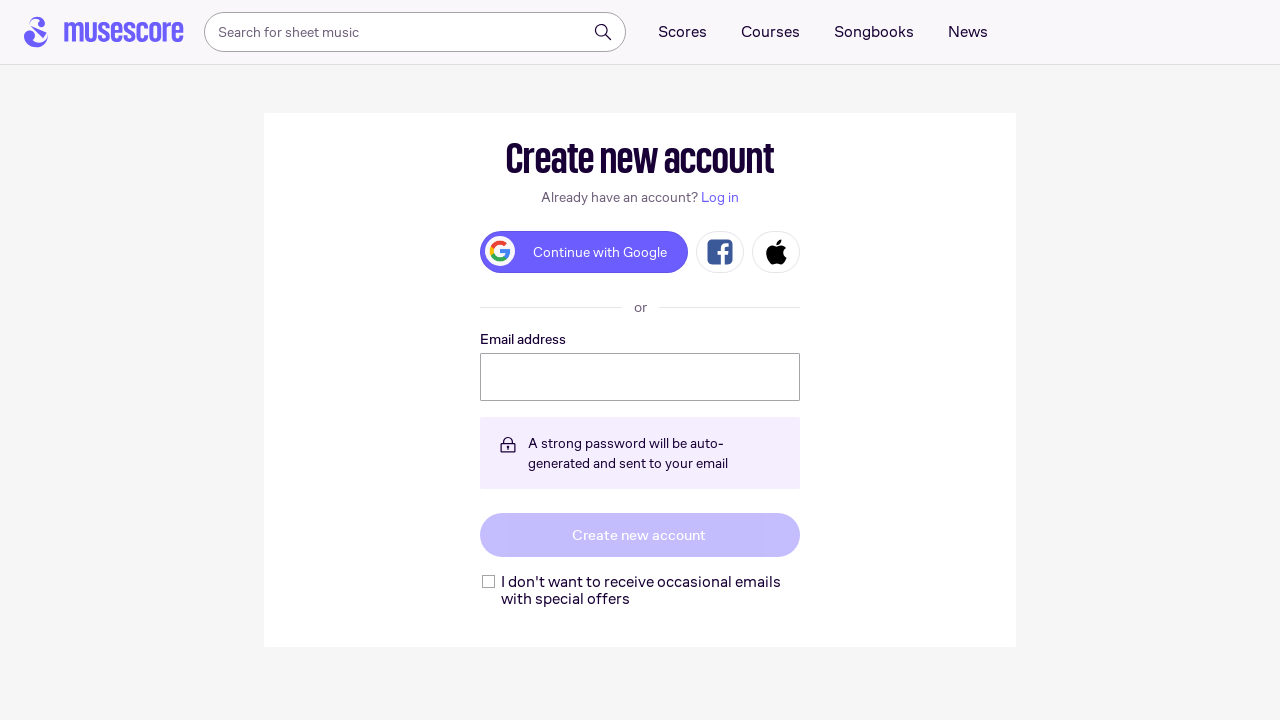

Pressed ArrowRight to navigate score (iteration 21/100)
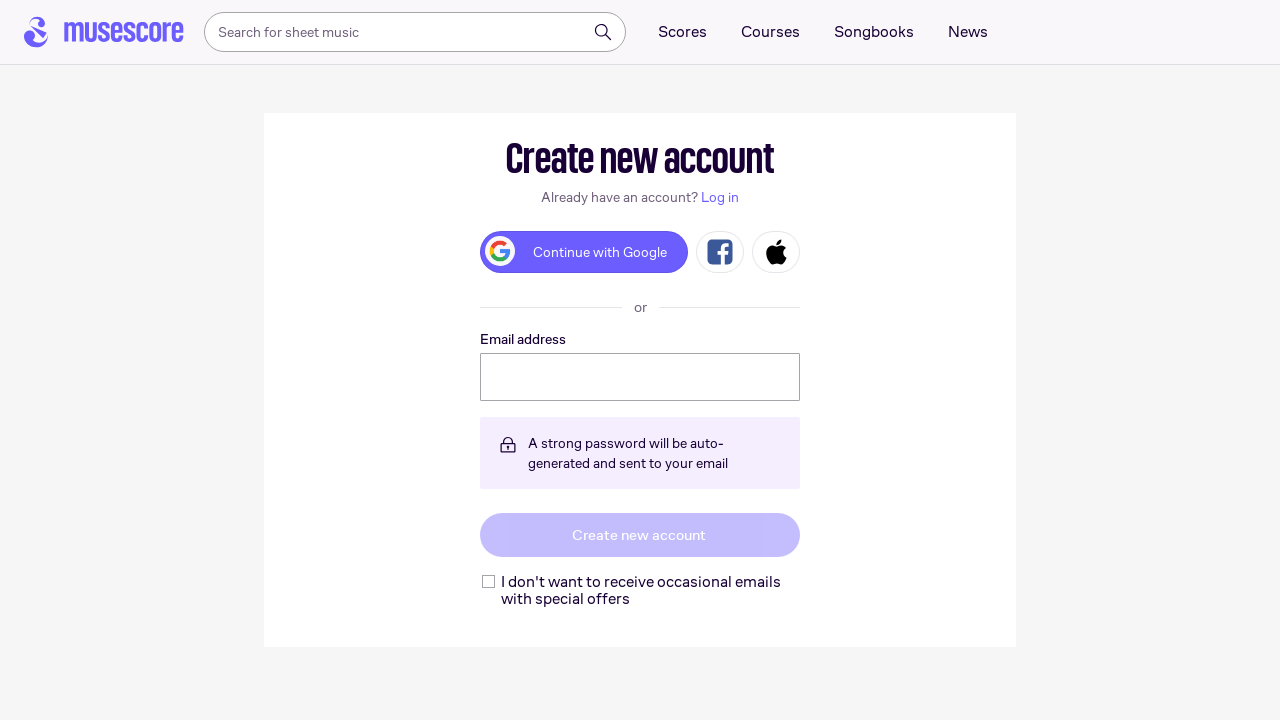

Waited for score to update (iteration 21/100)
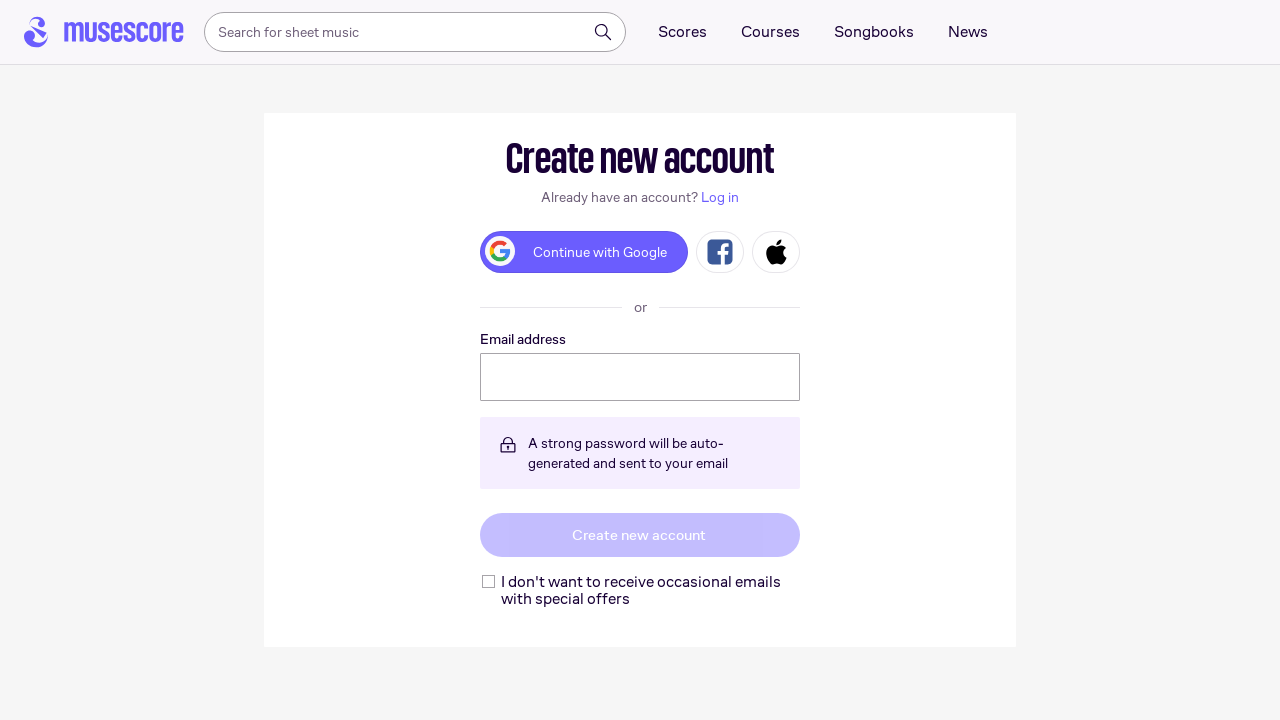

Pressed ArrowDown to scroll score (iteration 22/100)
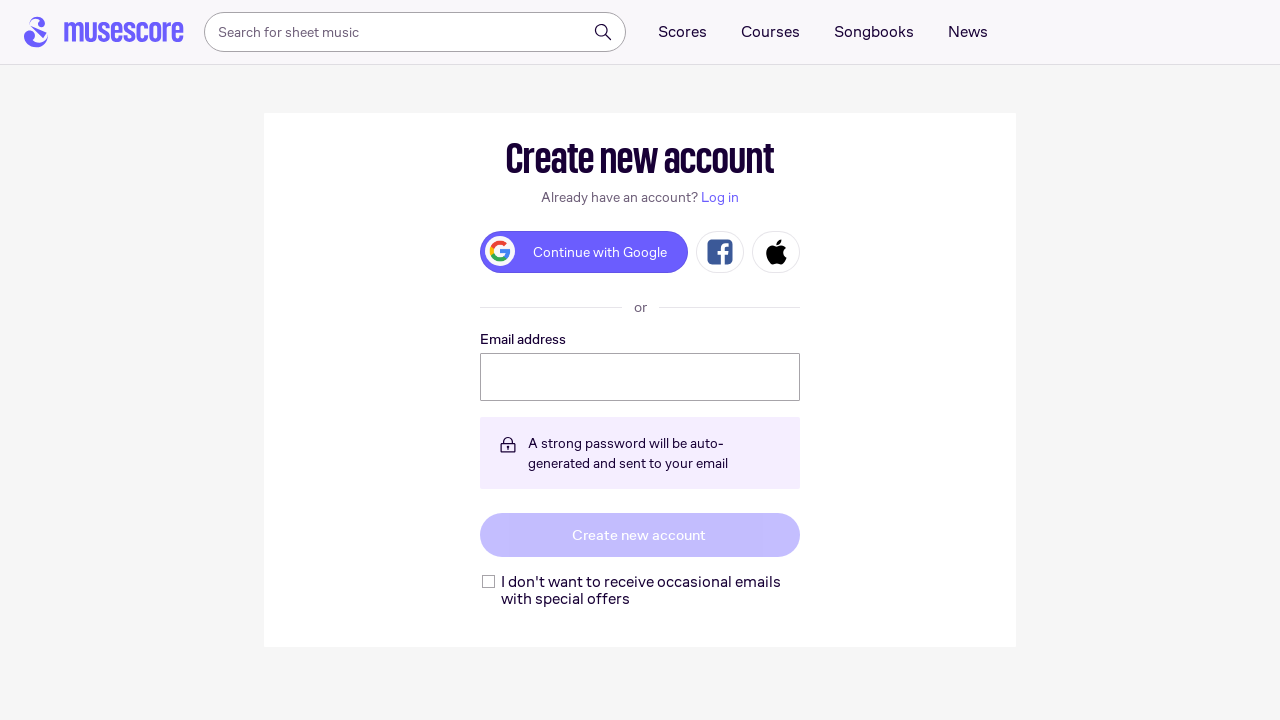

Pressed ArrowRight to navigate score (iteration 22/100)
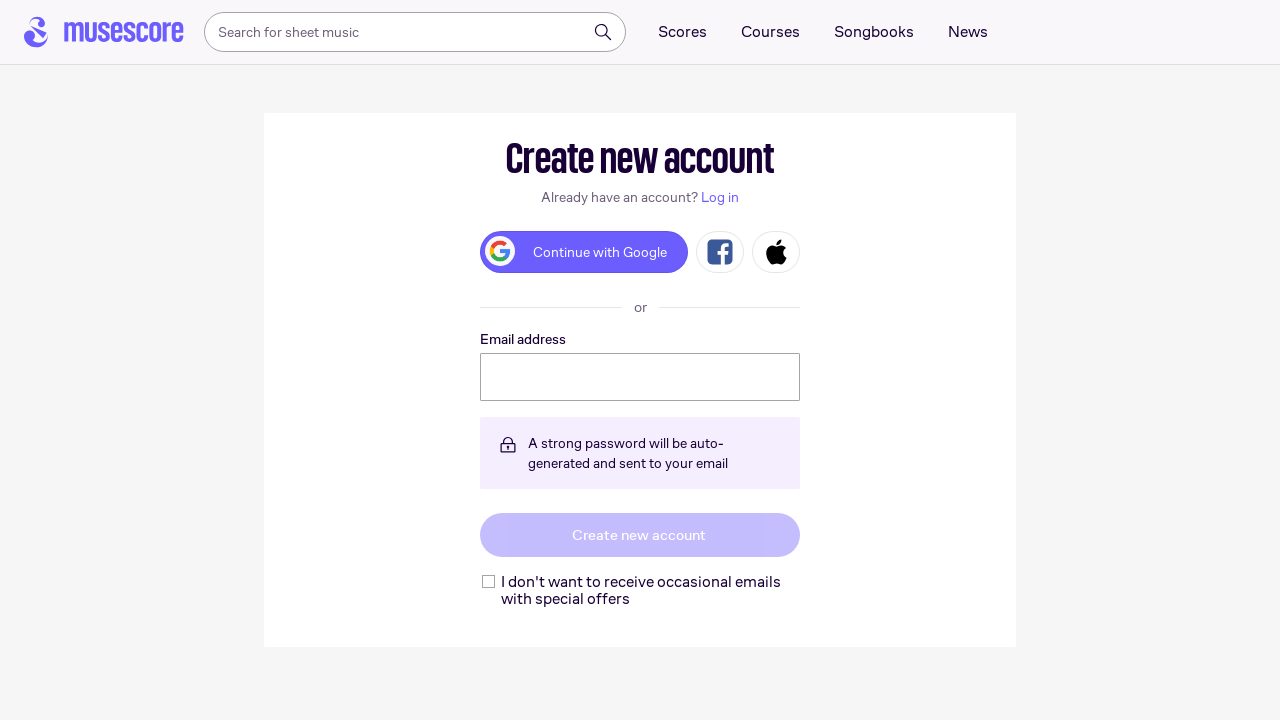

Waited for score to update (iteration 22/100)
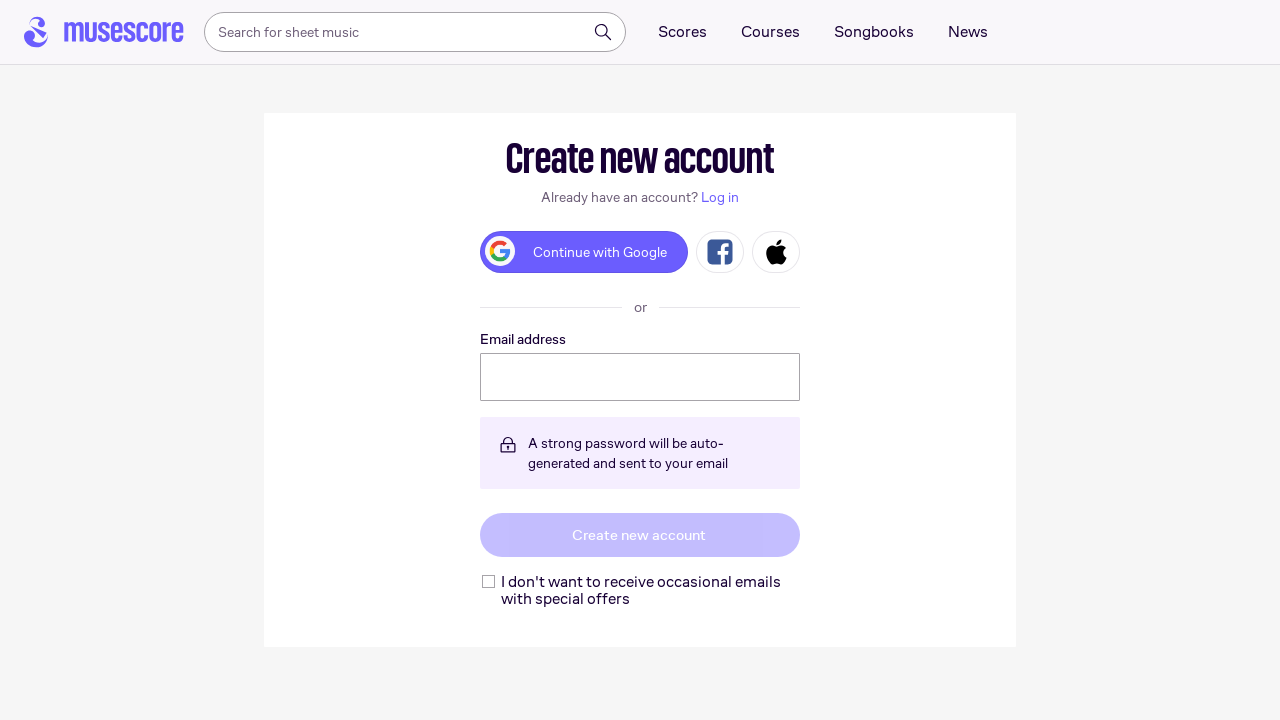

Pressed ArrowDown to scroll score (iteration 23/100)
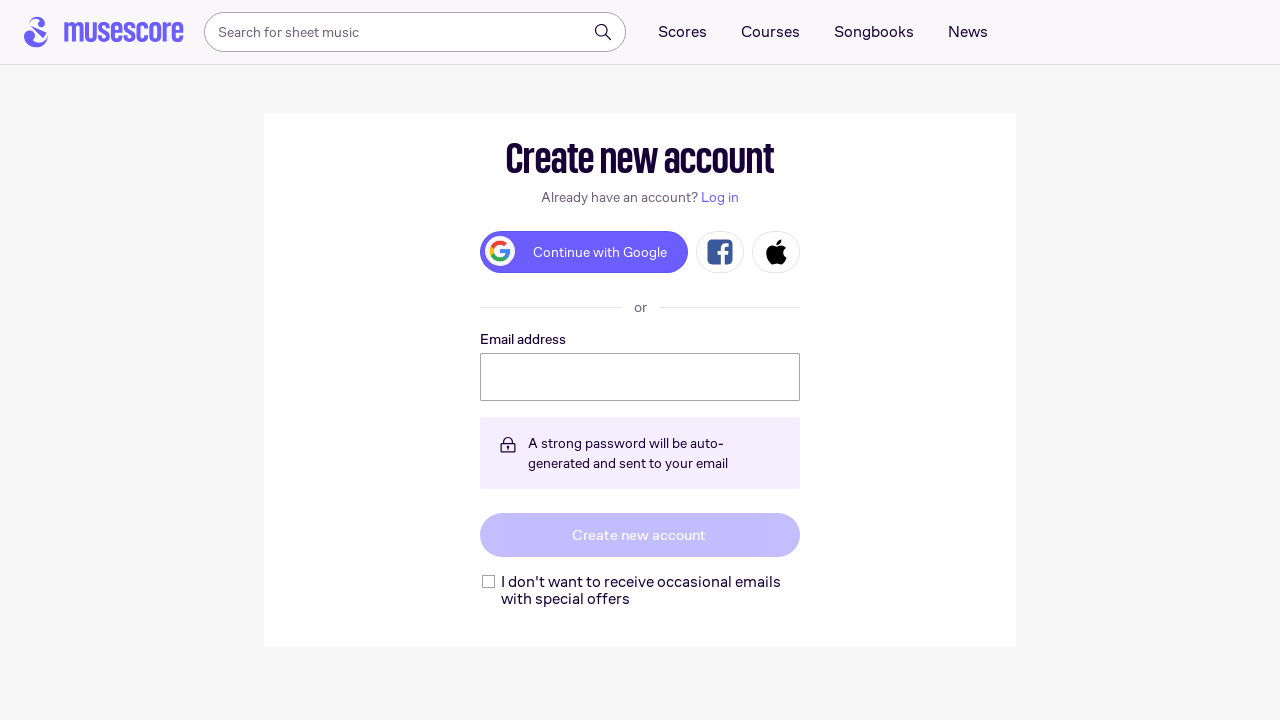

Pressed ArrowRight to navigate score (iteration 23/100)
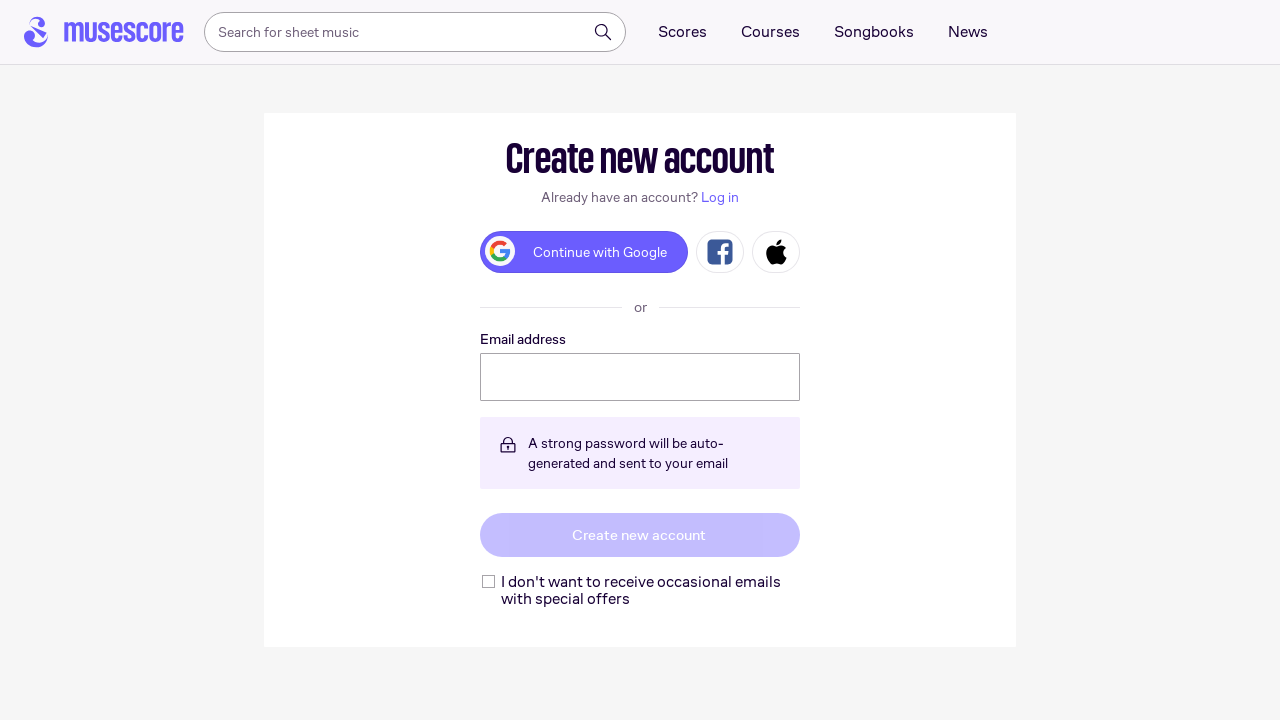

Waited for score to update (iteration 23/100)
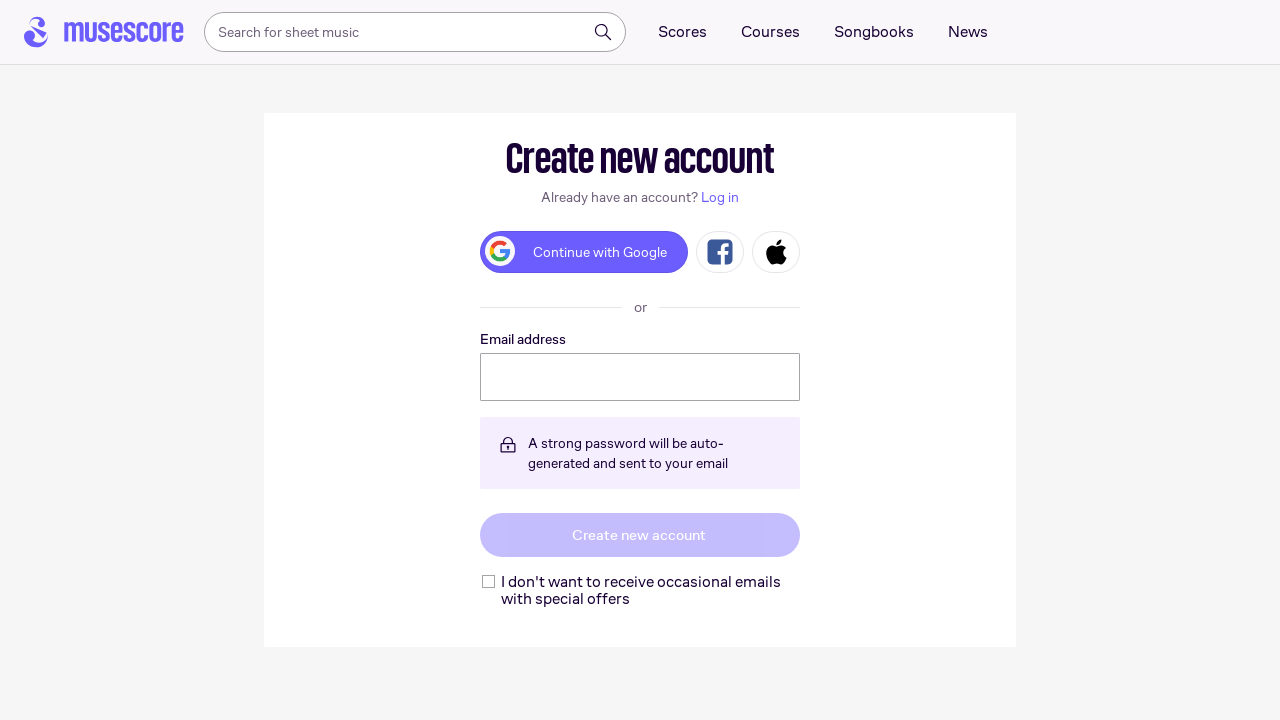

Pressed ArrowDown to scroll score (iteration 24/100)
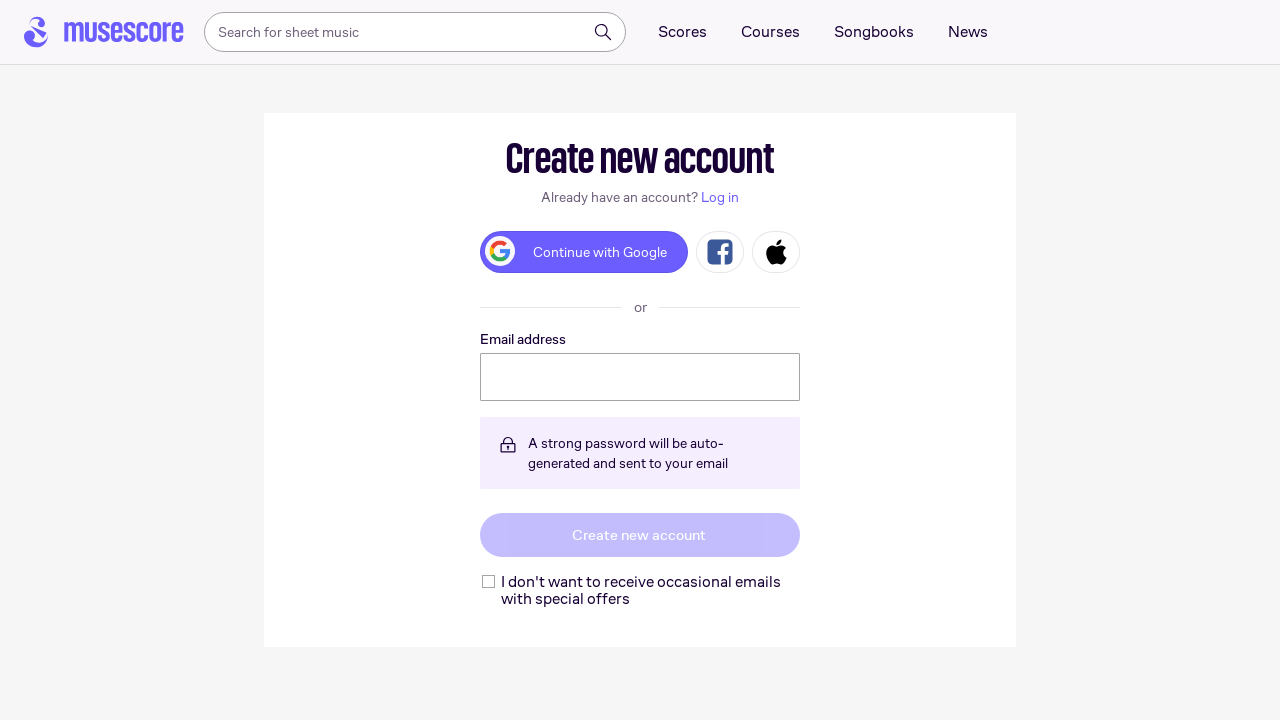

Pressed ArrowRight to navigate score (iteration 24/100)
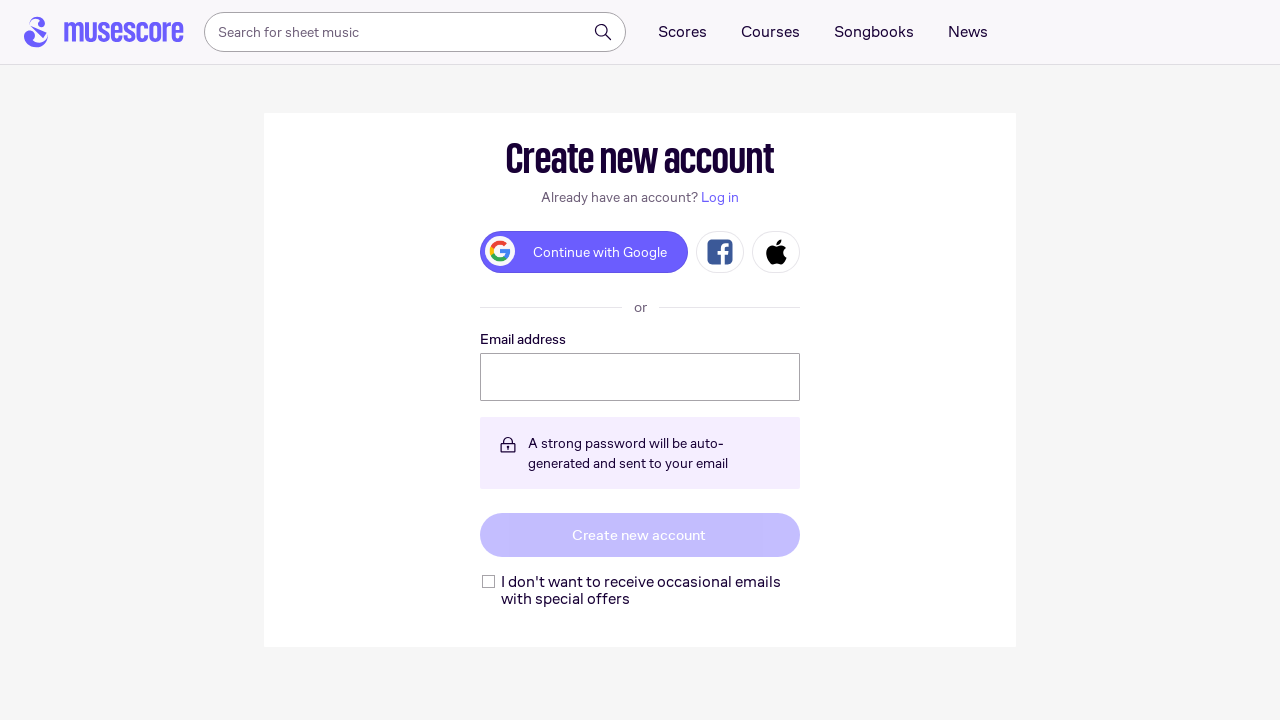

Waited for score to update (iteration 24/100)
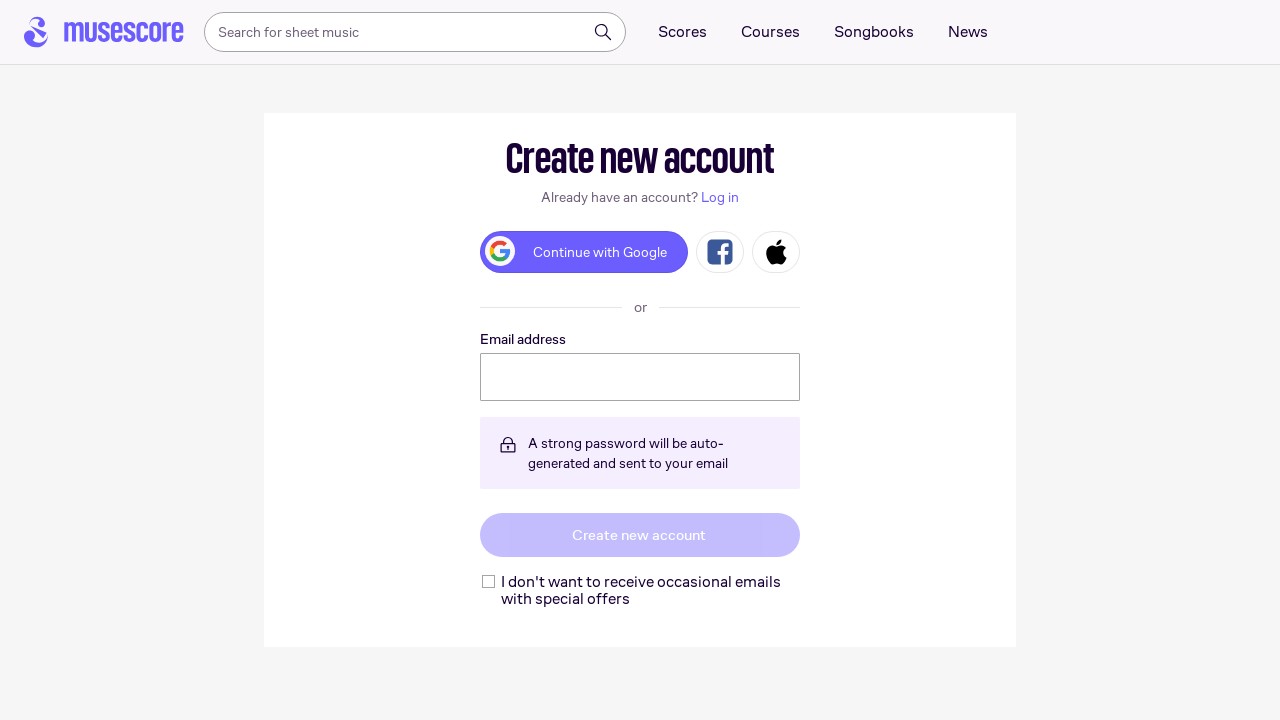

Pressed ArrowDown to scroll score (iteration 25/100)
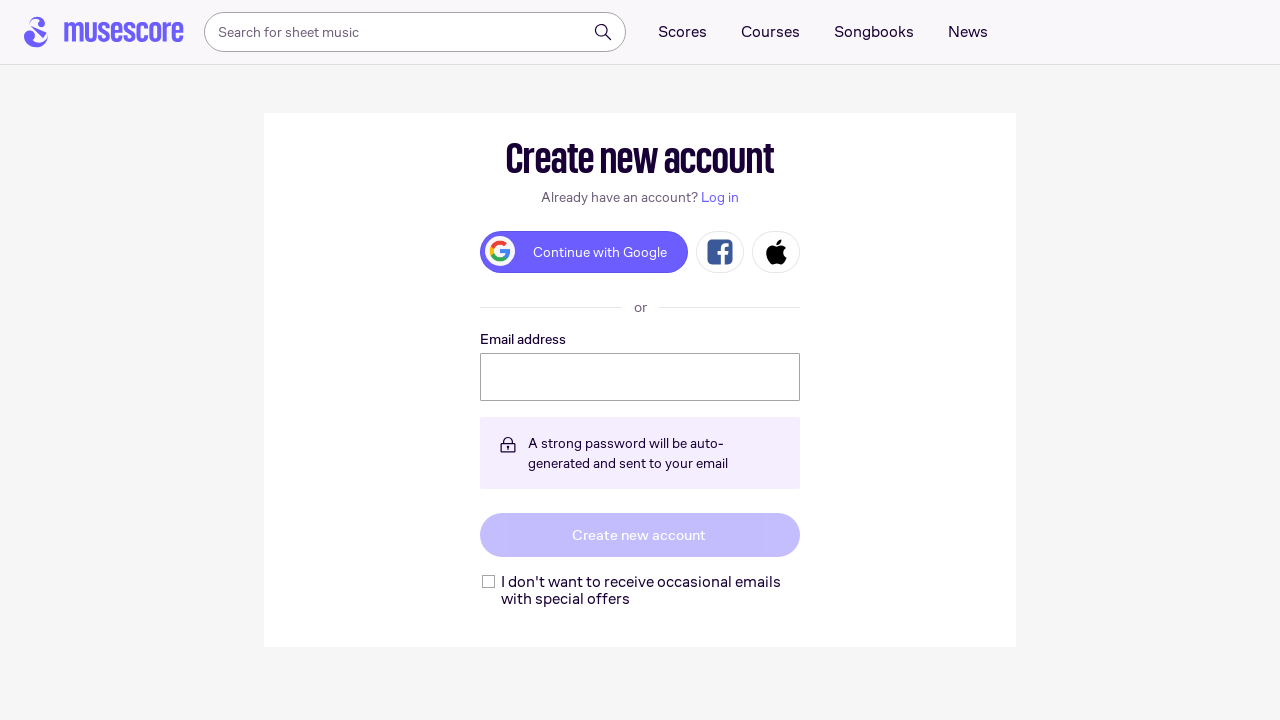

Pressed ArrowRight to navigate score (iteration 25/100)
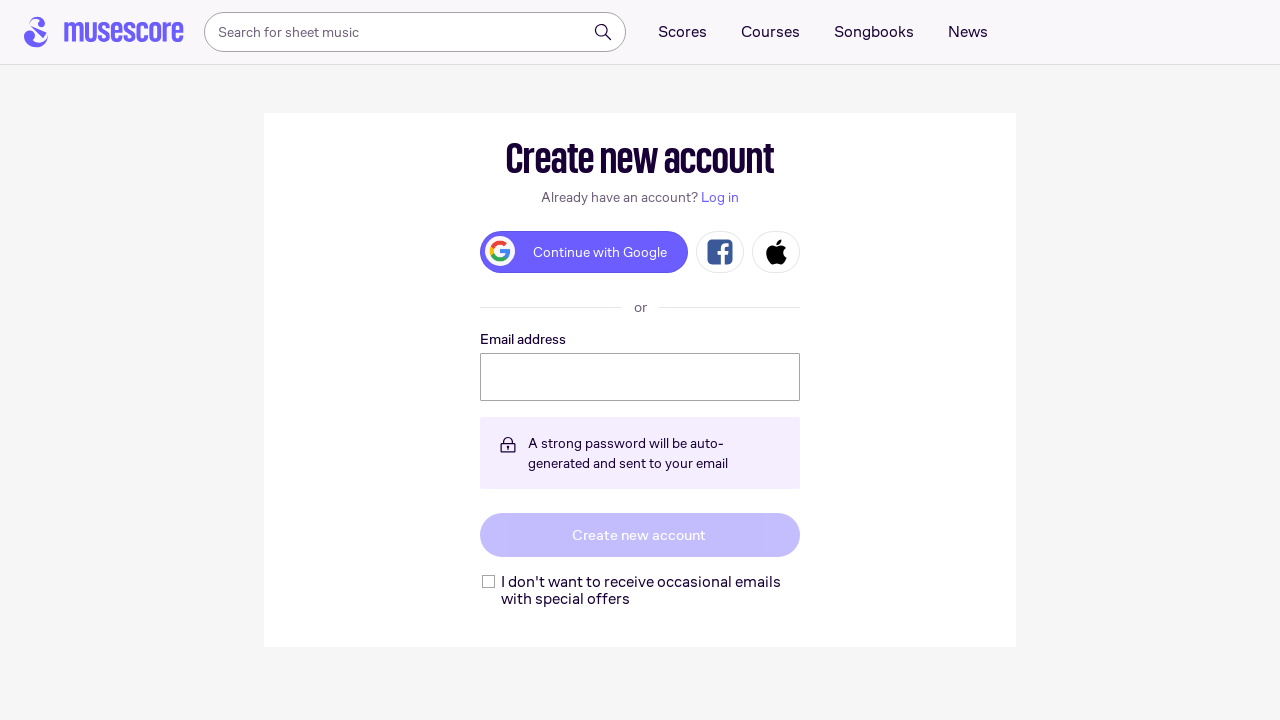

Waited for score to update (iteration 25/100)
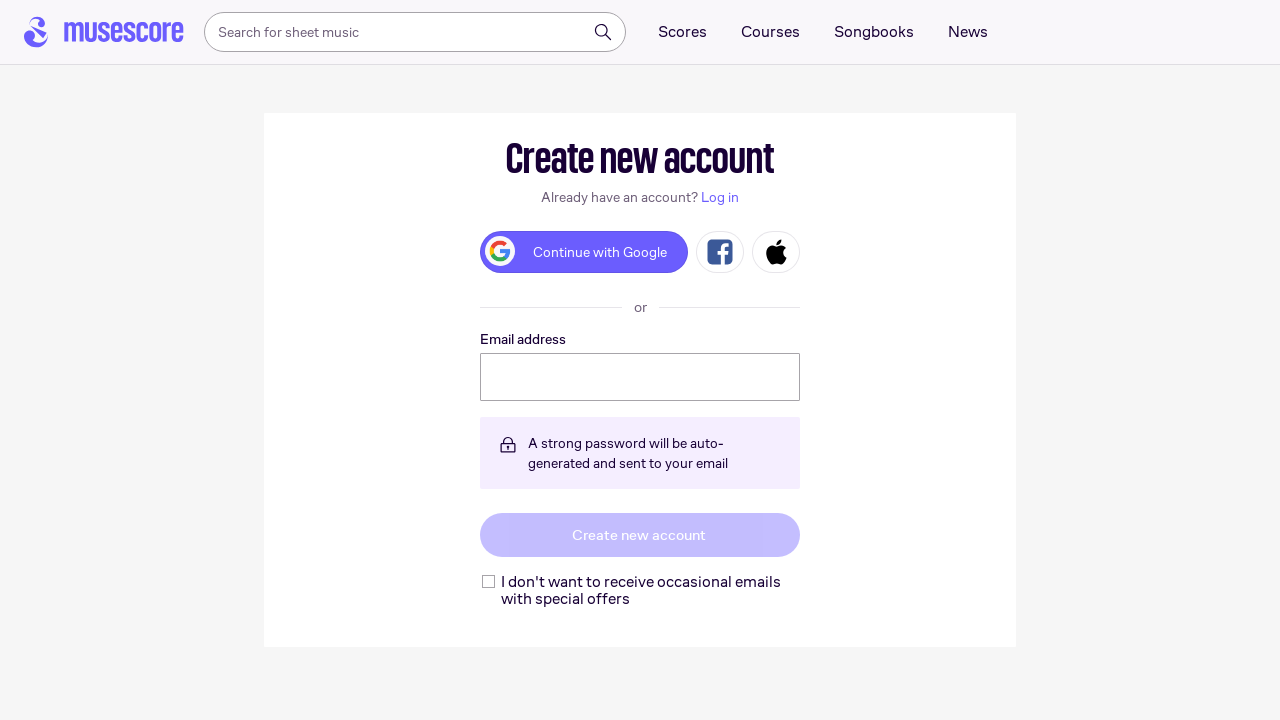

Pressed ArrowDown to scroll score (iteration 26/100)
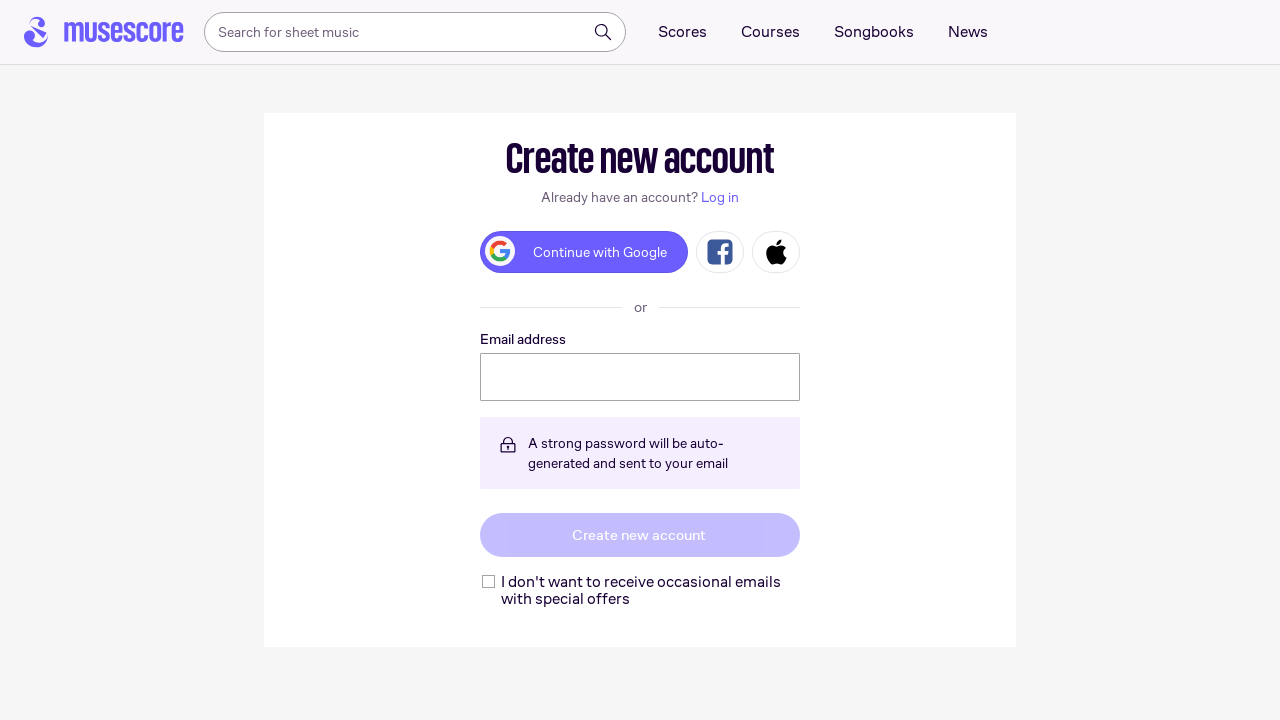

Pressed ArrowRight to navigate score (iteration 26/100)
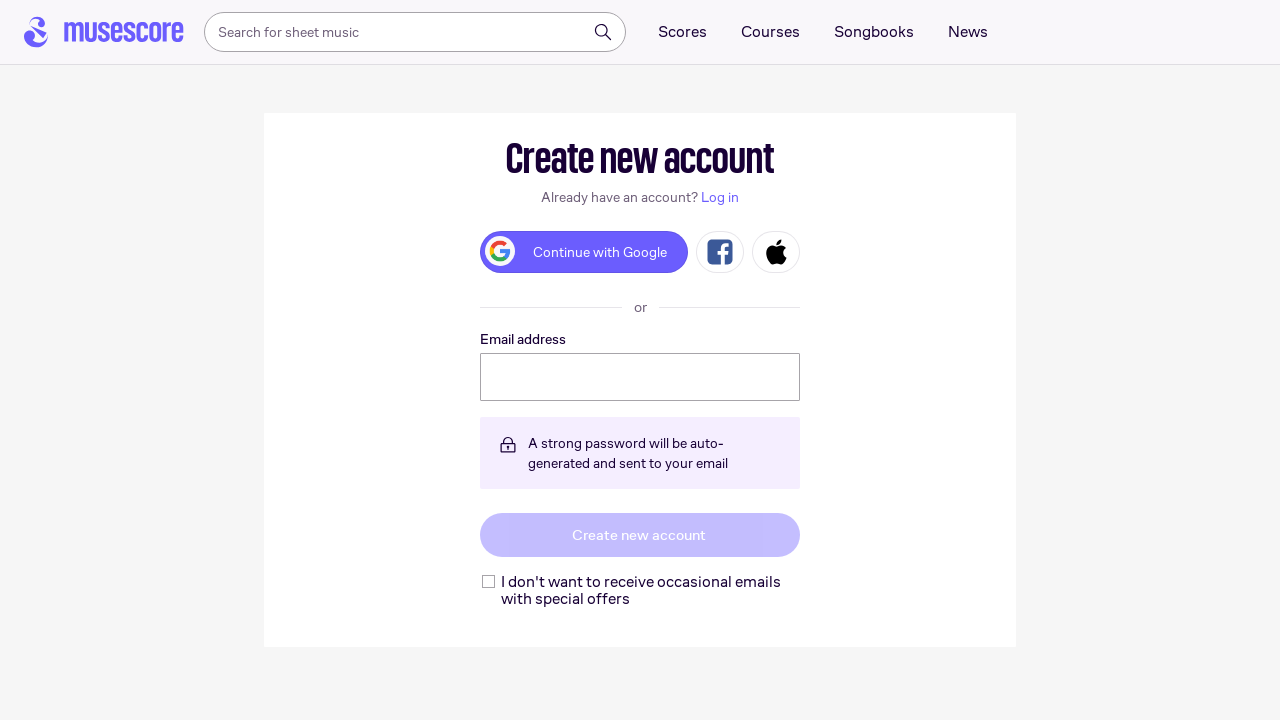

Waited for score to update (iteration 26/100)
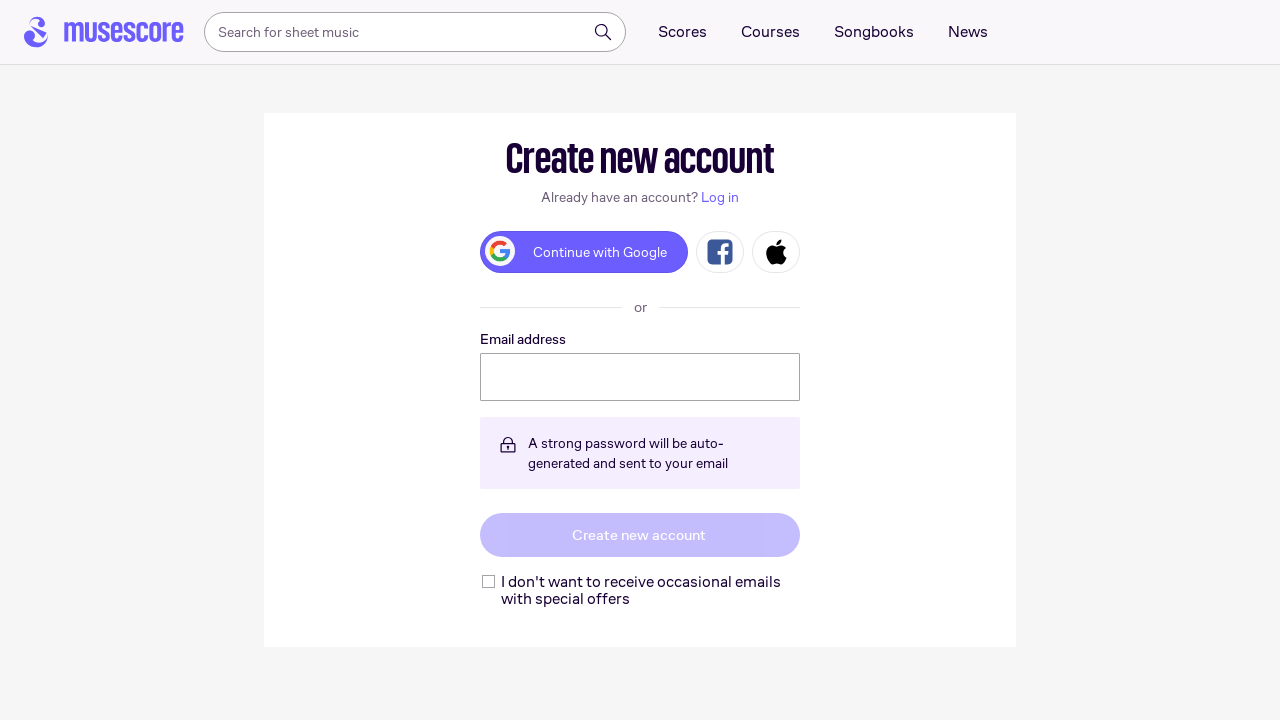

Pressed ArrowDown to scroll score (iteration 27/100)
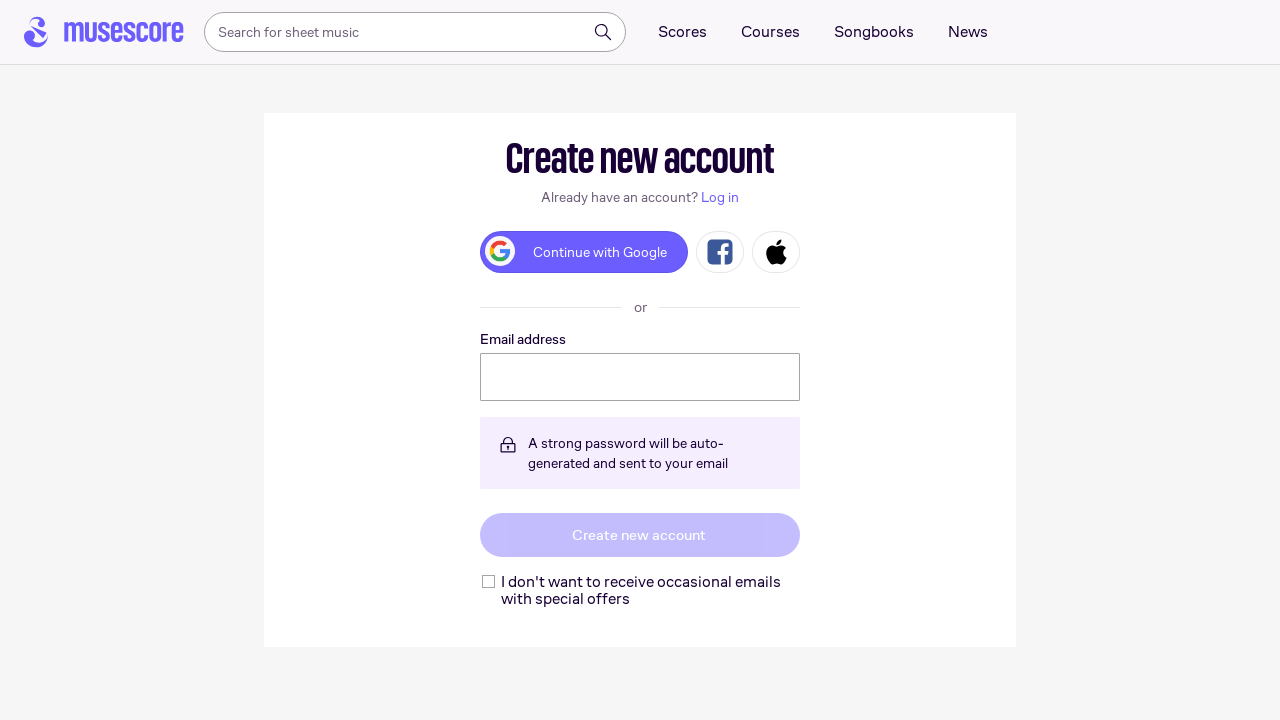

Pressed ArrowRight to navigate score (iteration 27/100)
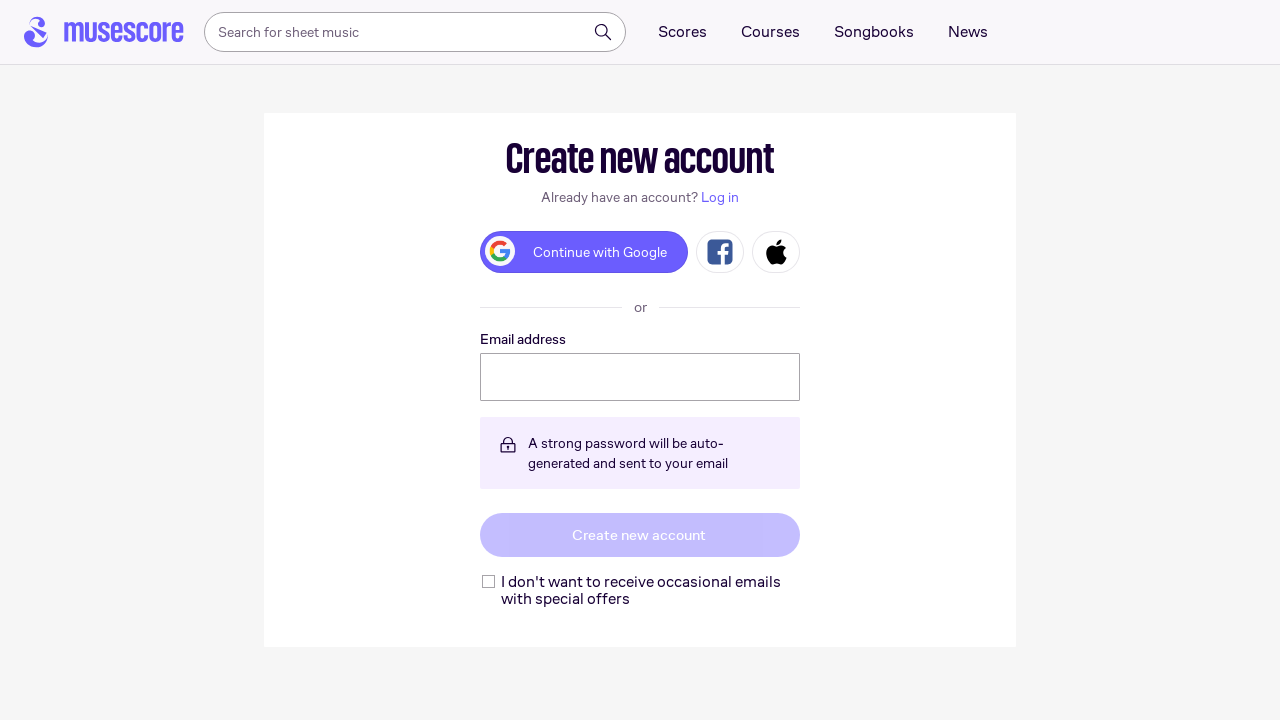

Waited for score to update (iteration 27/100)
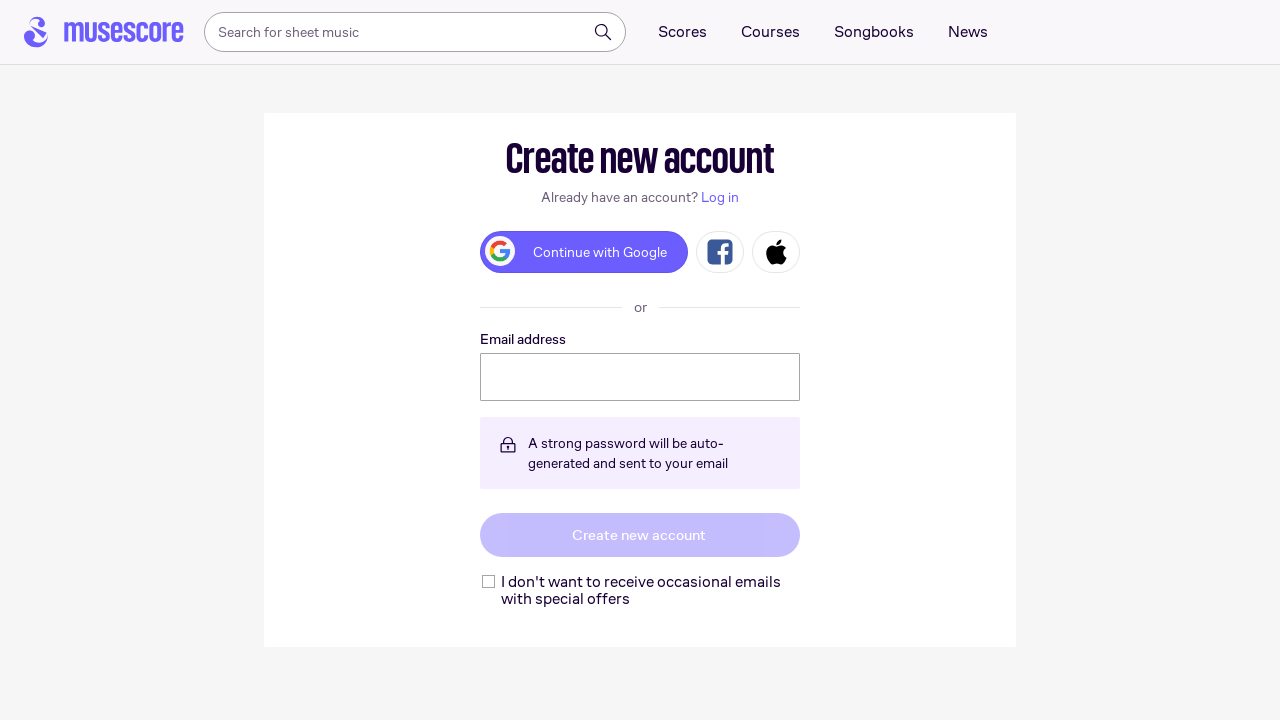

Pressed ArrowDown to scroll score (iteration 28/100)
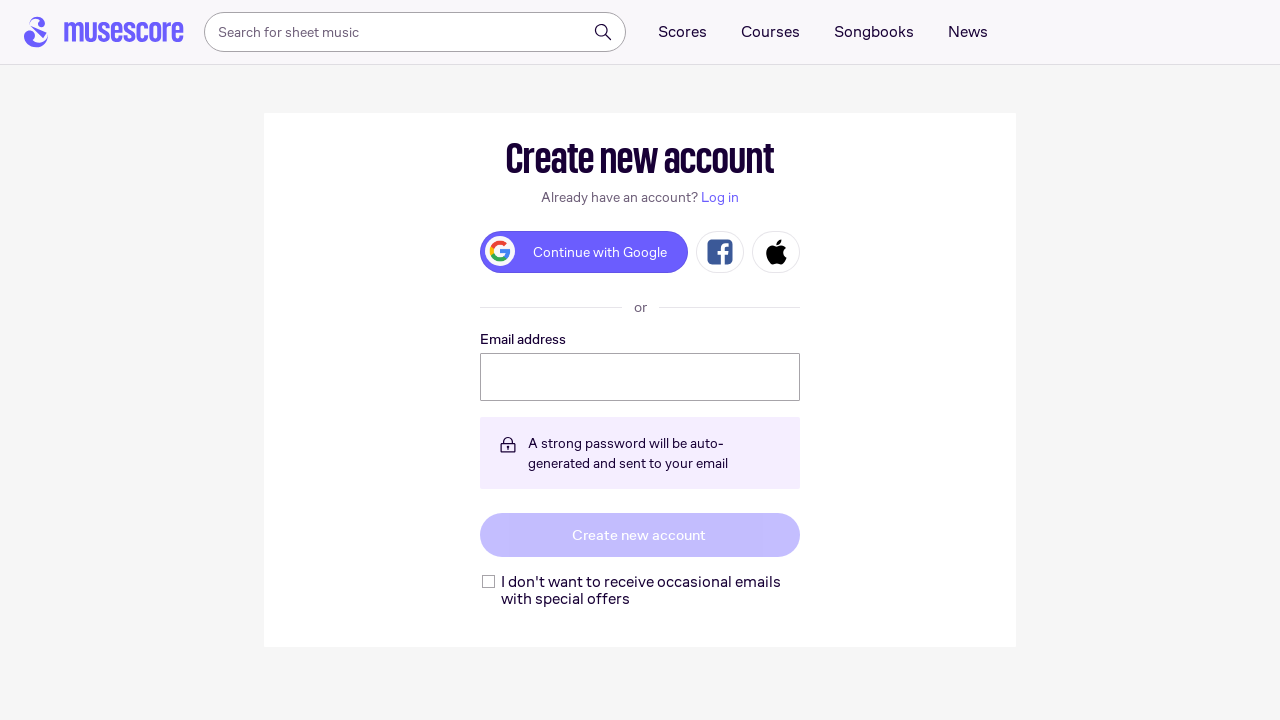

Pressed ArrowRight to navigate score (iteration 28/100)
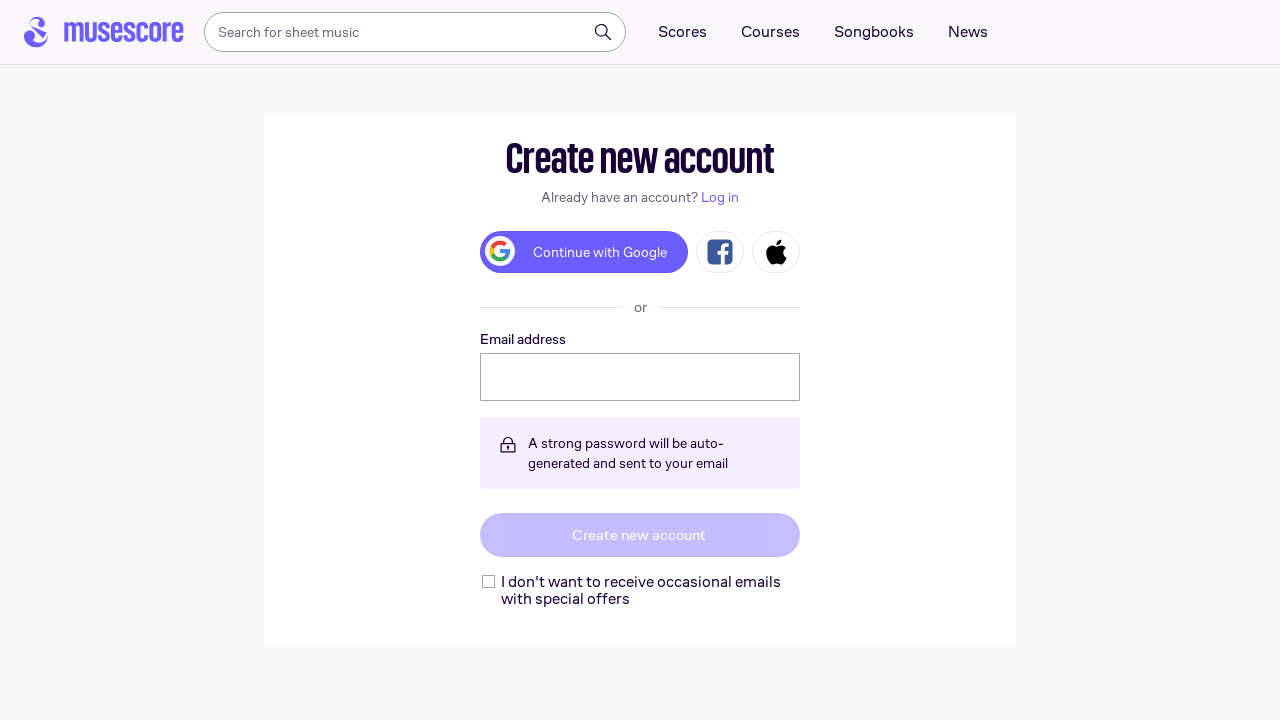

Waited for score to update (iteration 28/100)
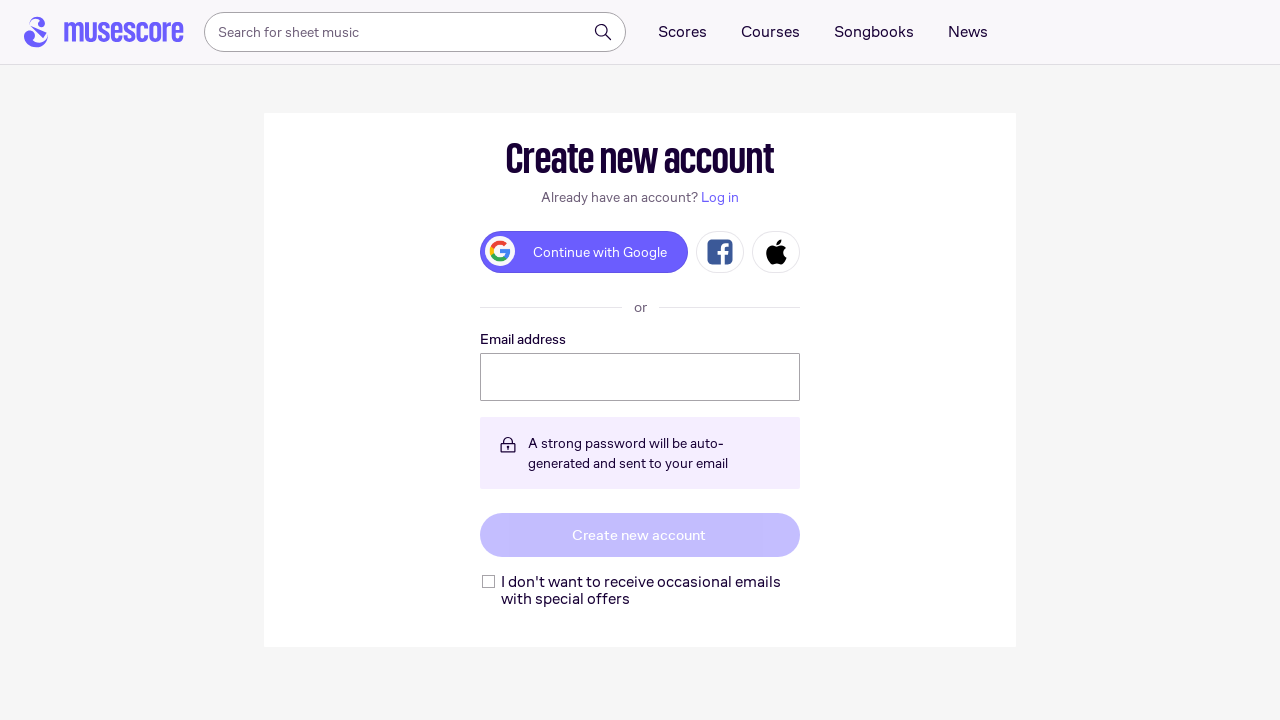

Pressed ArrowDown to scroll score (iteration 29/100)
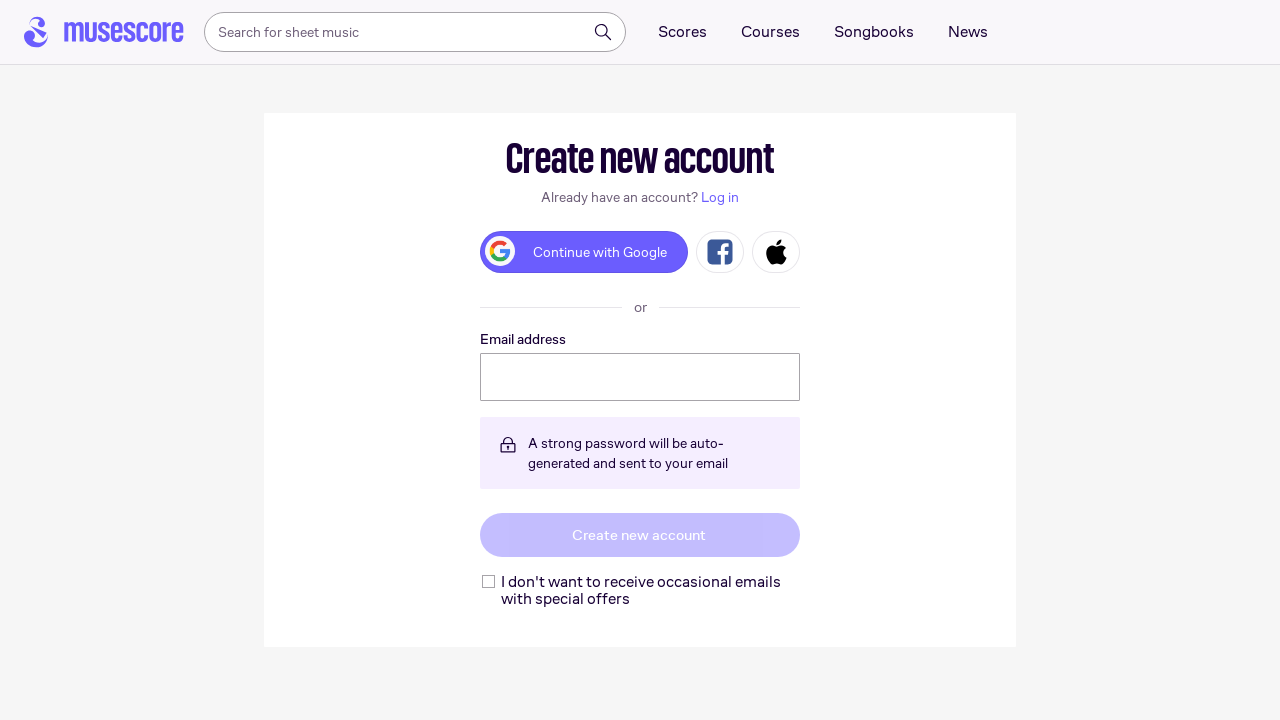

Pressed ArrowRight to navigate score (iteration 29/100)
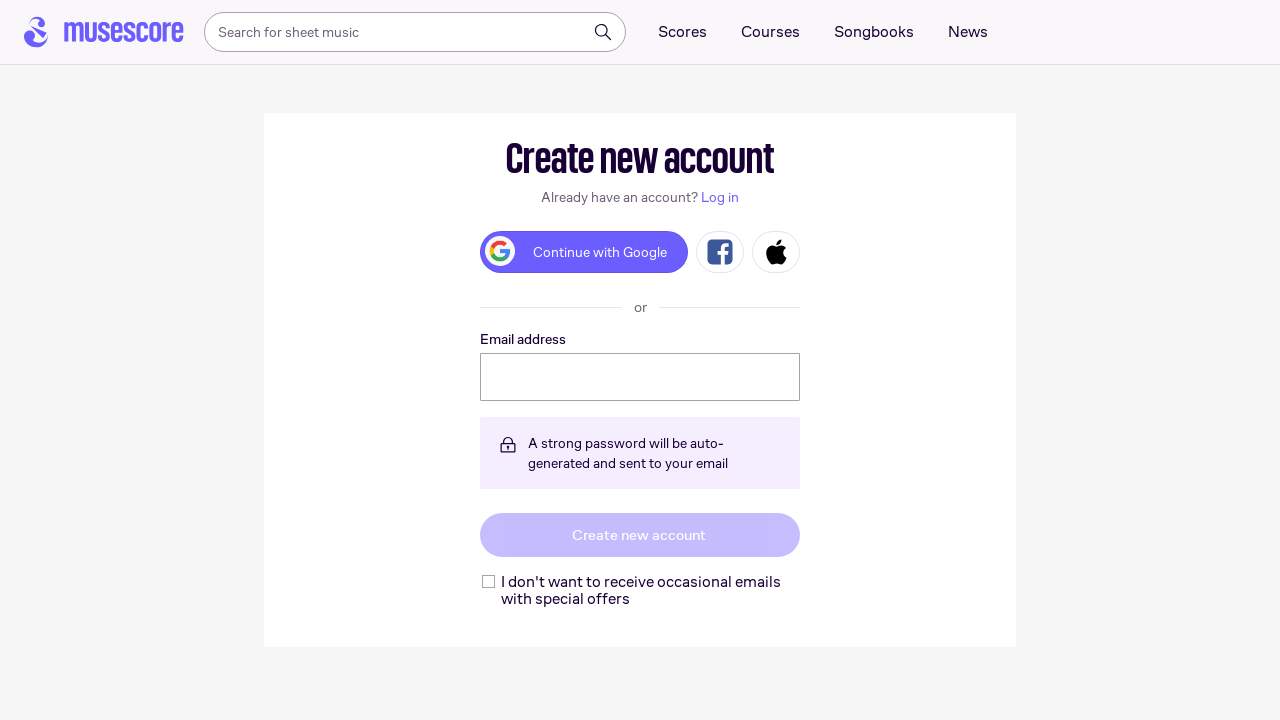

Waited for score to update (iteration 29/100)
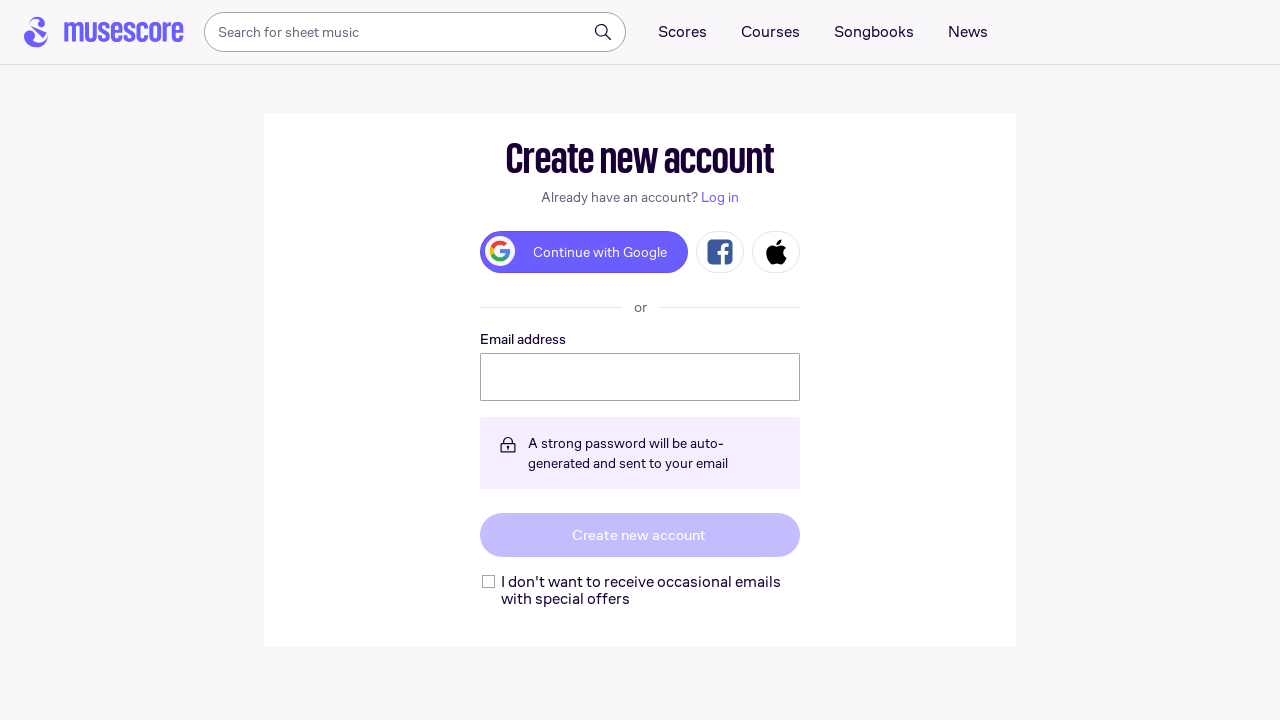

Pressed ArrowDown to scroll score (iteration 30/100)
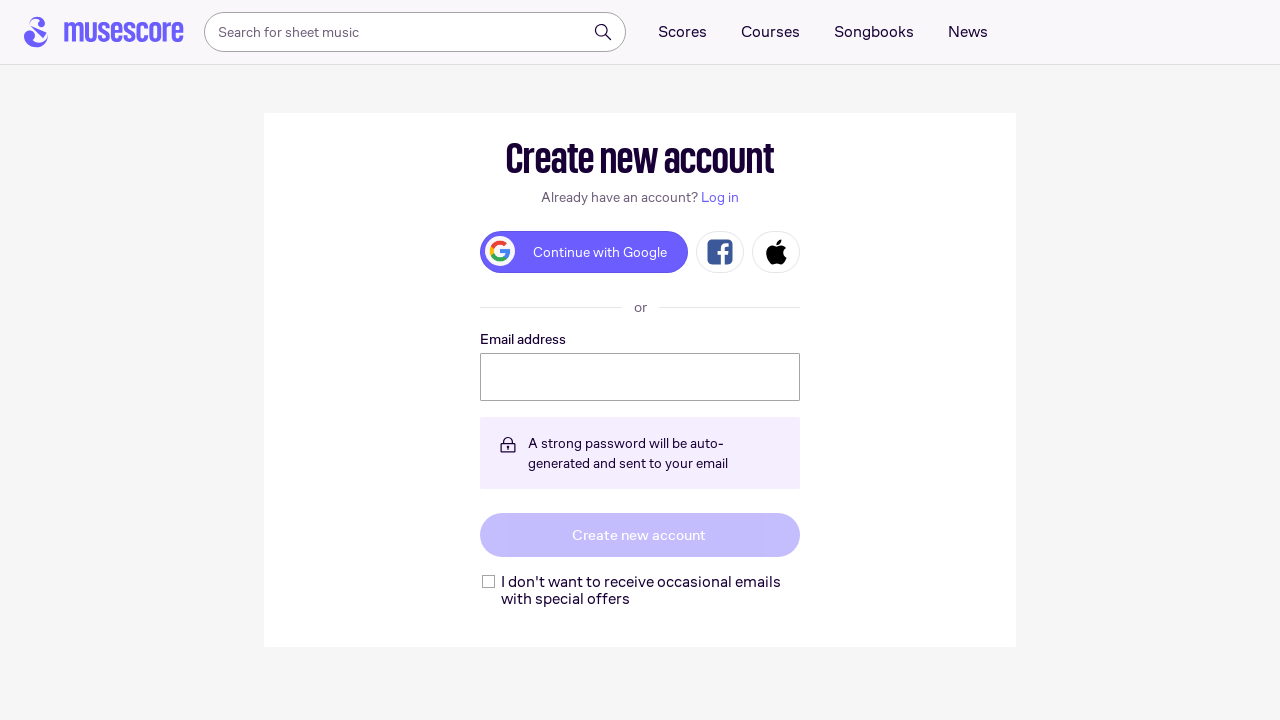

Pressed ArrowRight to navigate score (iteration 30/100)
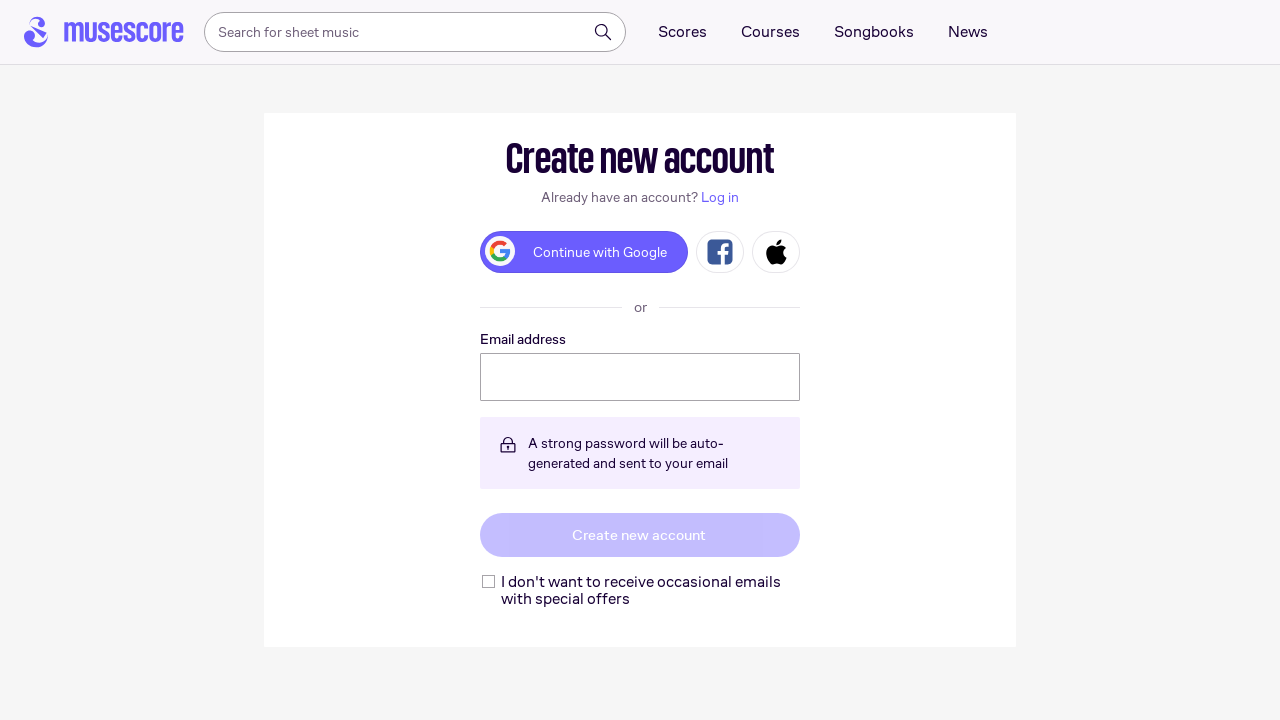

Waited for score to update (iteration 30/100)
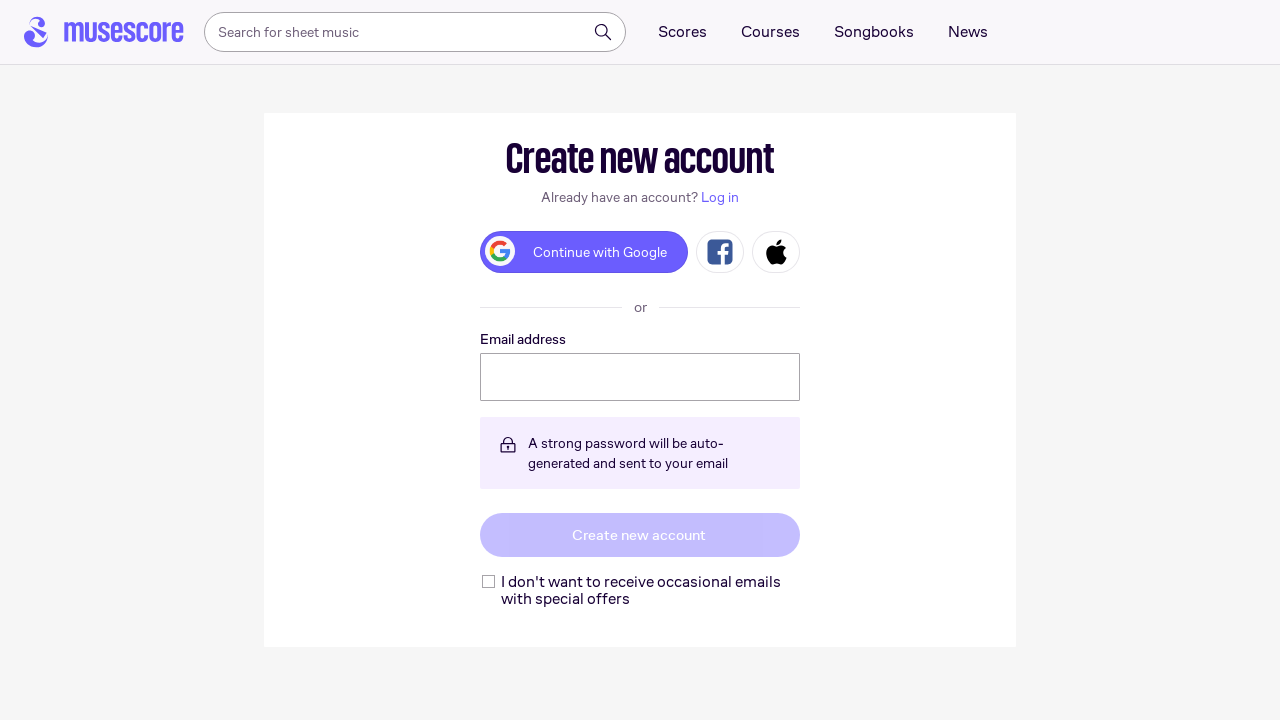

Pressed ArrowDown to scroll score (iteration 31/100)
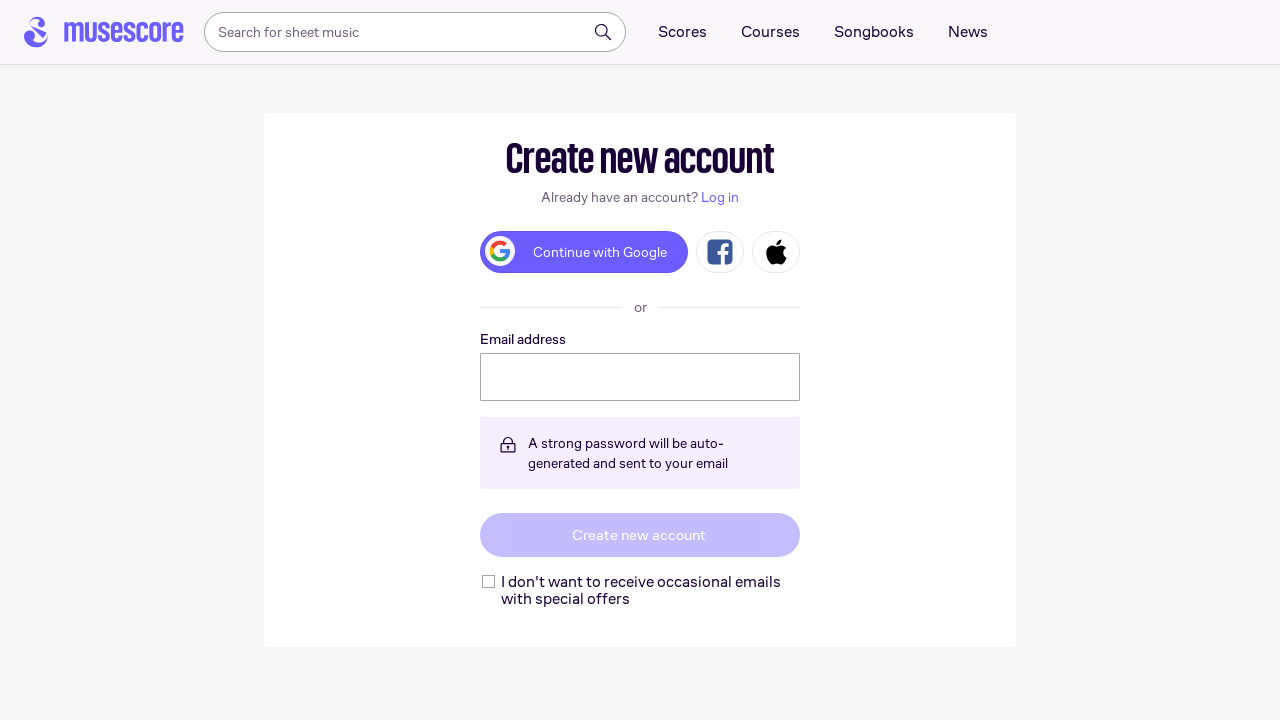

Pressed ArrowRight to navigate score (iteration 31/100)
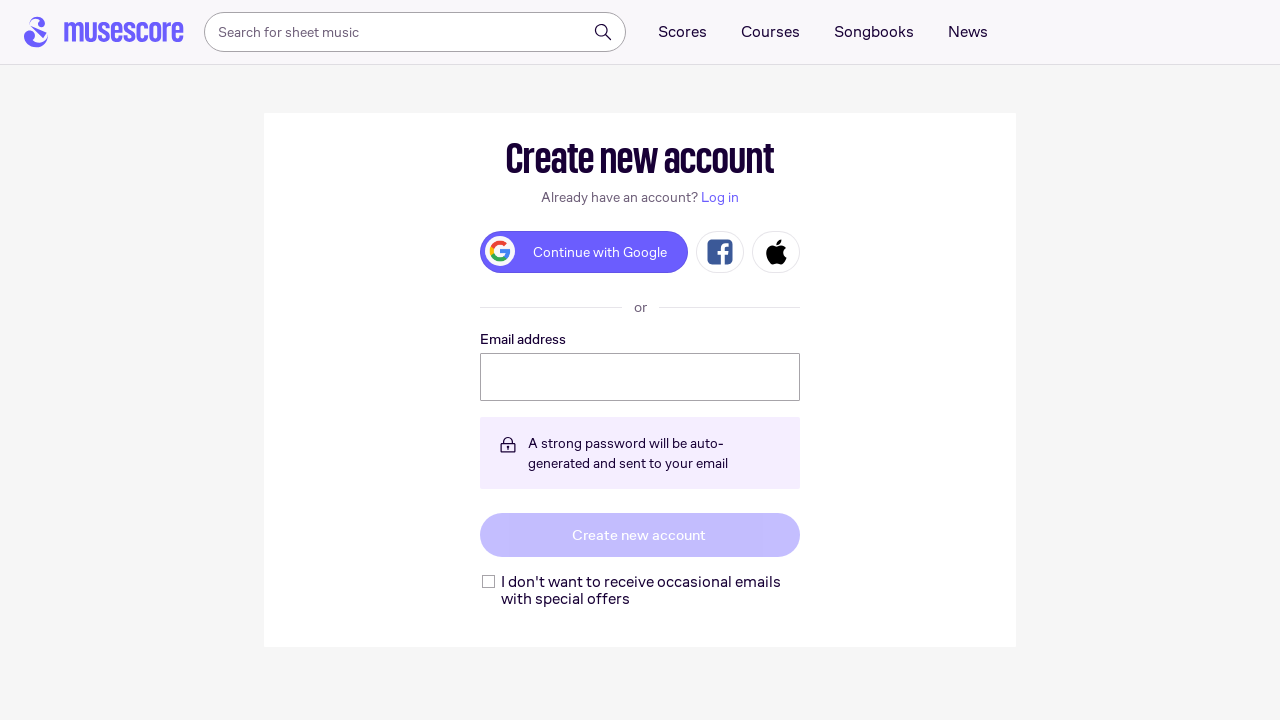

Waited for score to update (iteration 31/100)
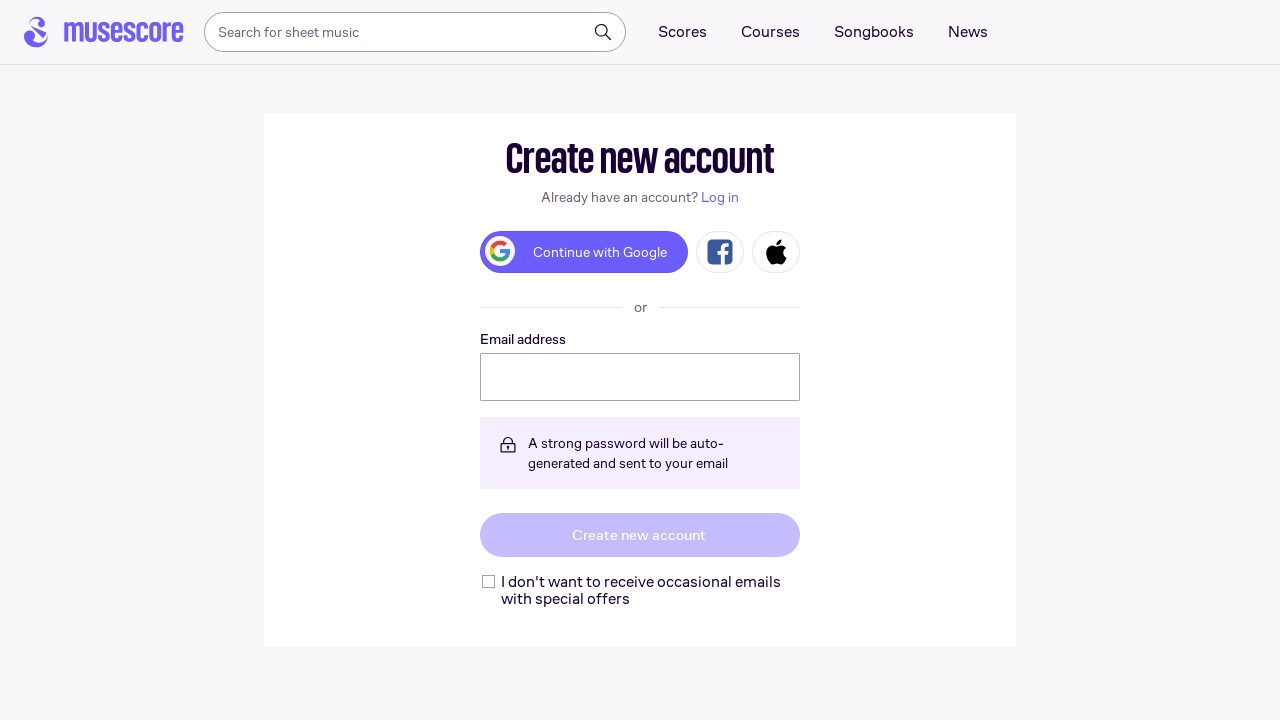

Pressed ArrowDown to scroll score (iteration 32/100)
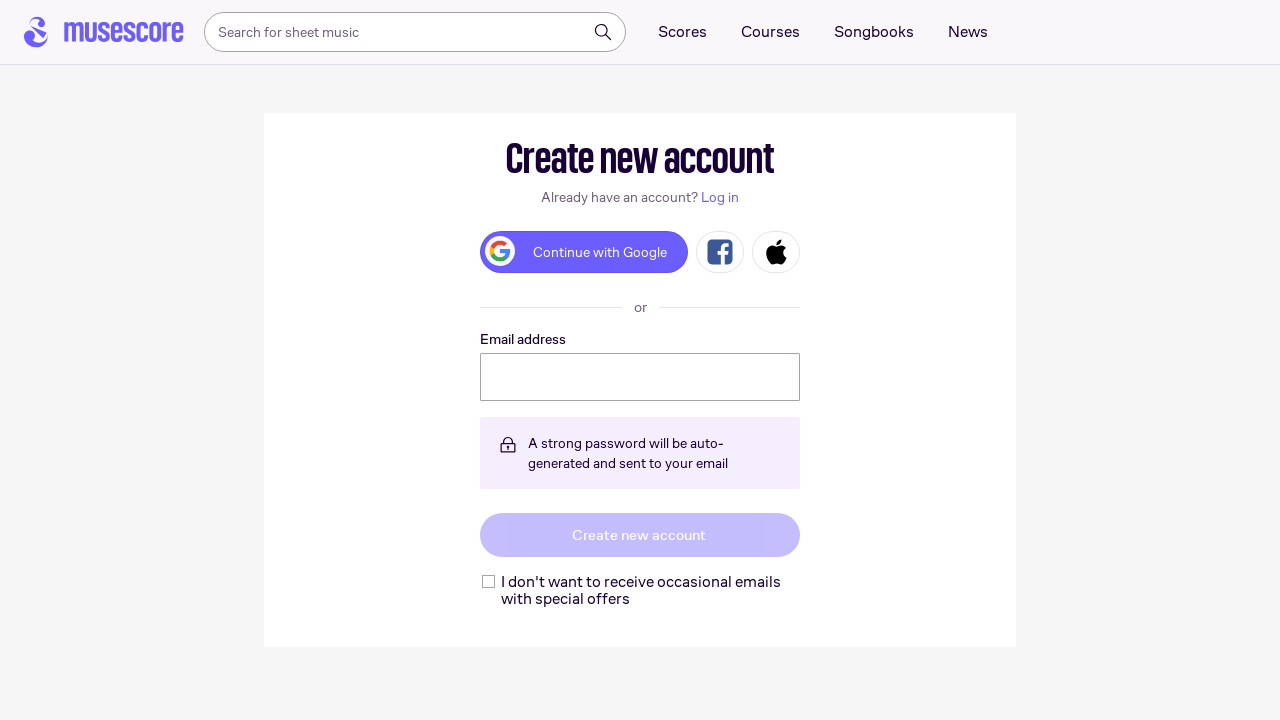

Pressed ArrowRight to navigate score (iteration 32/100)
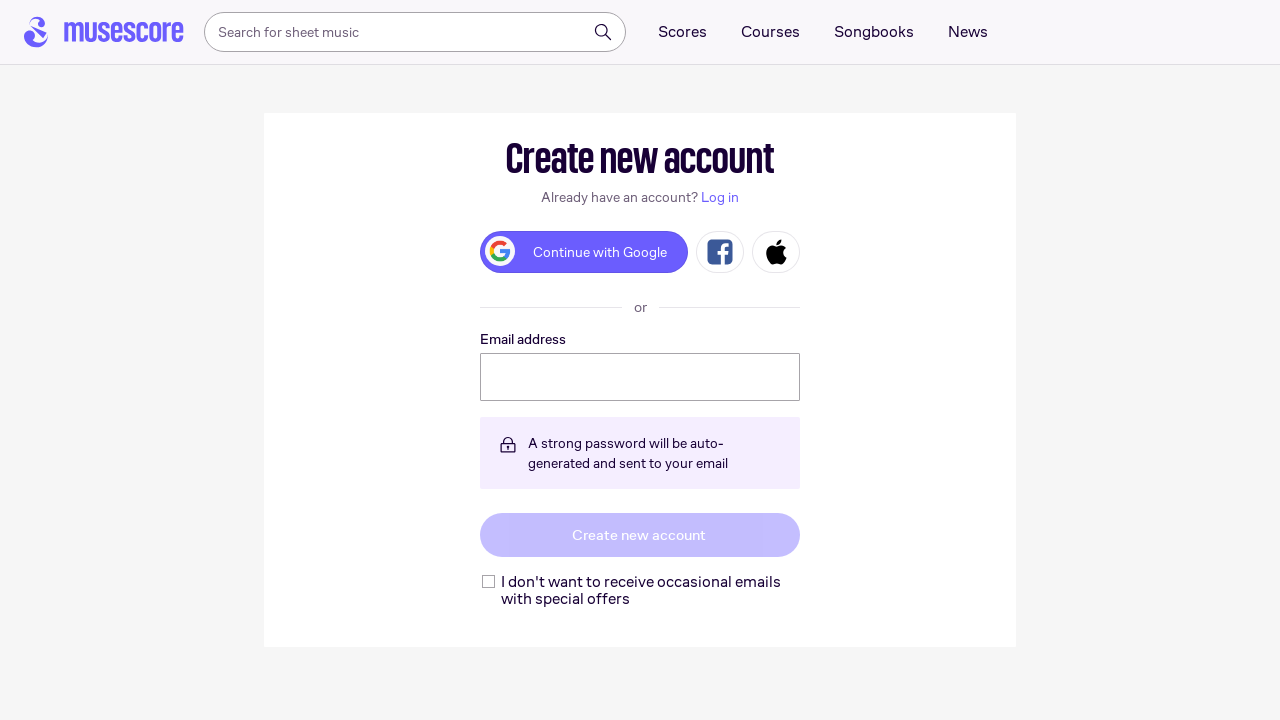

Waited for score to update (iteration 32/100)
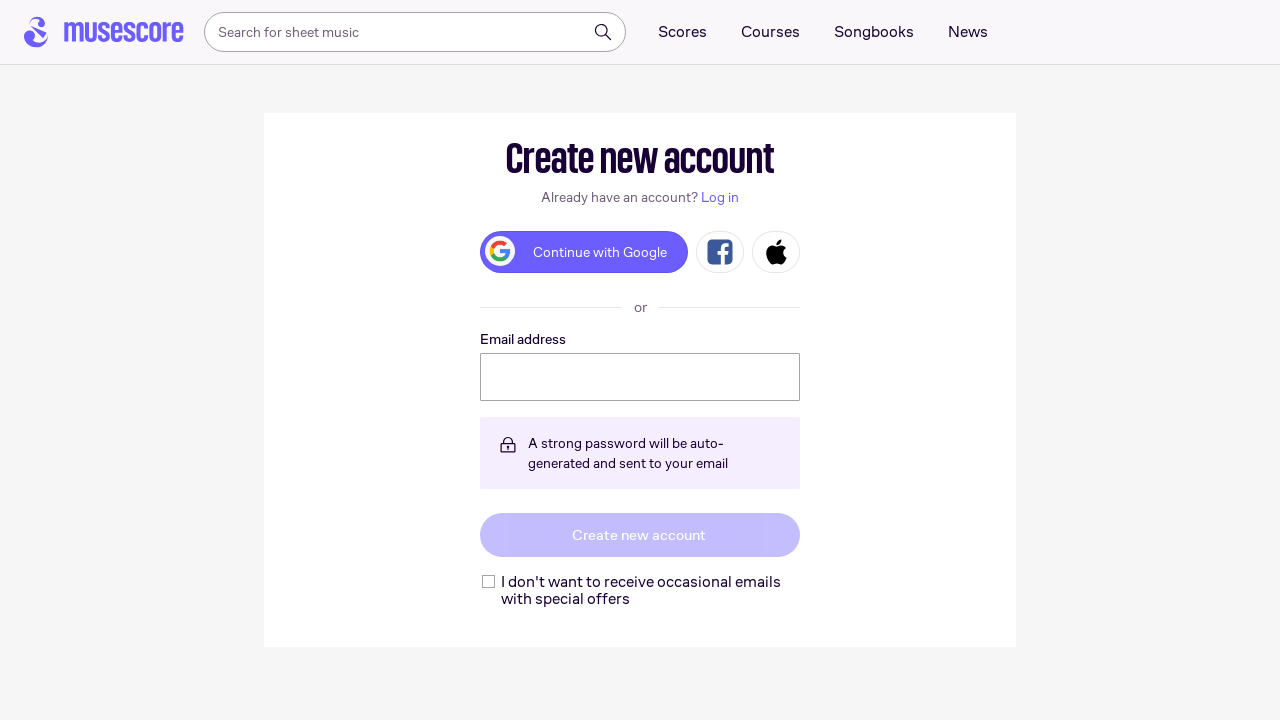

Pressed ArrowDown to scroll score (iteration 33/100)
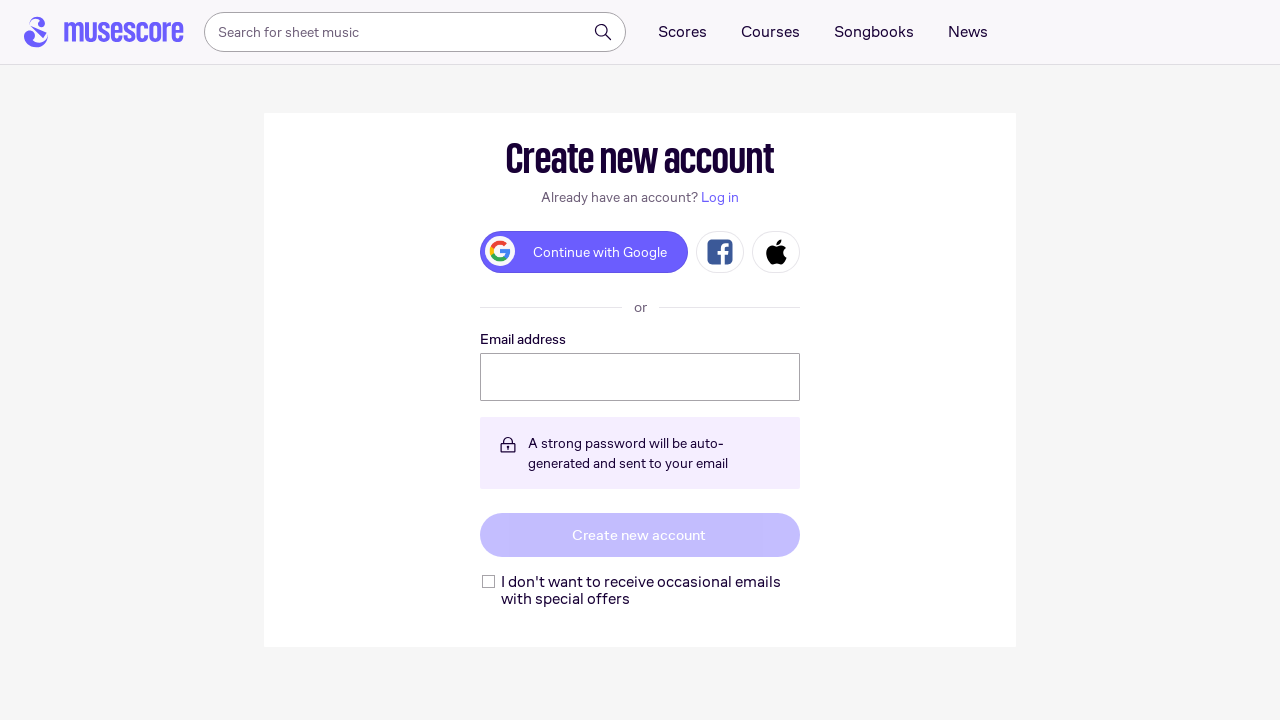

Pressed ArrowRight to navigate score (iteration 33/100)
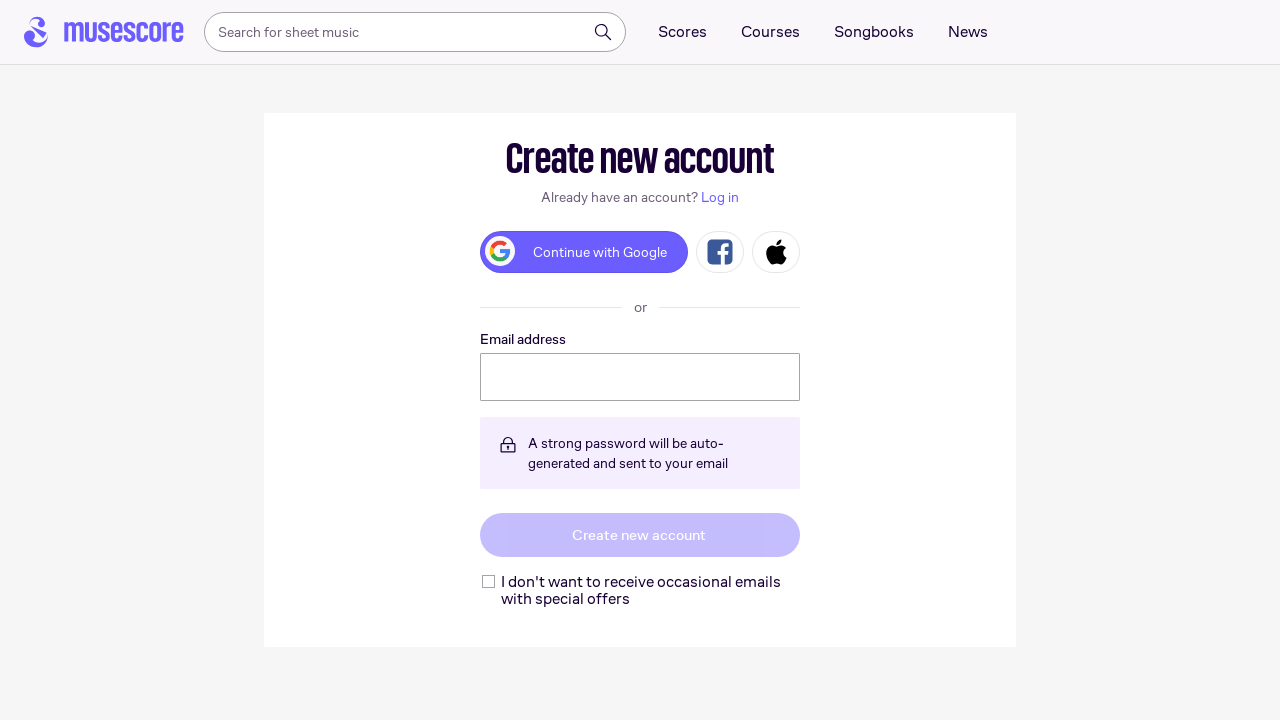

Waited for score to update (iteration 33/100)
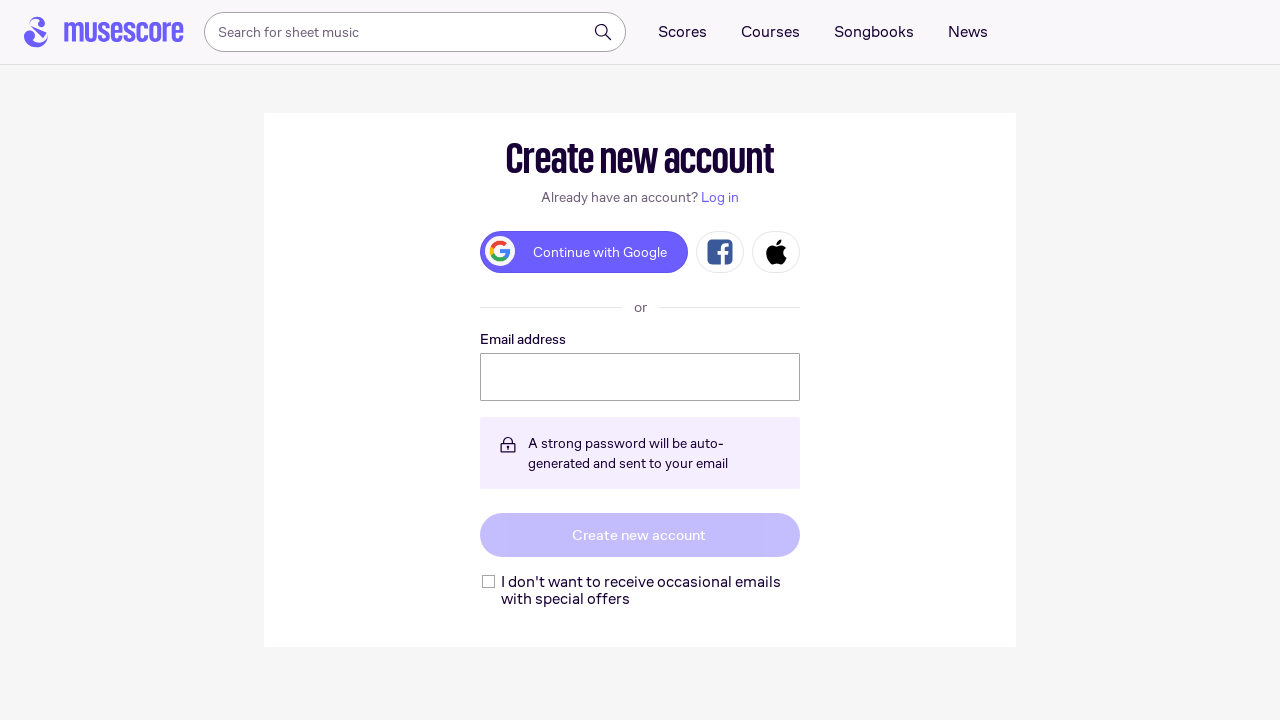

Pressed ArrowDown to scroll score (iteration 34/100)
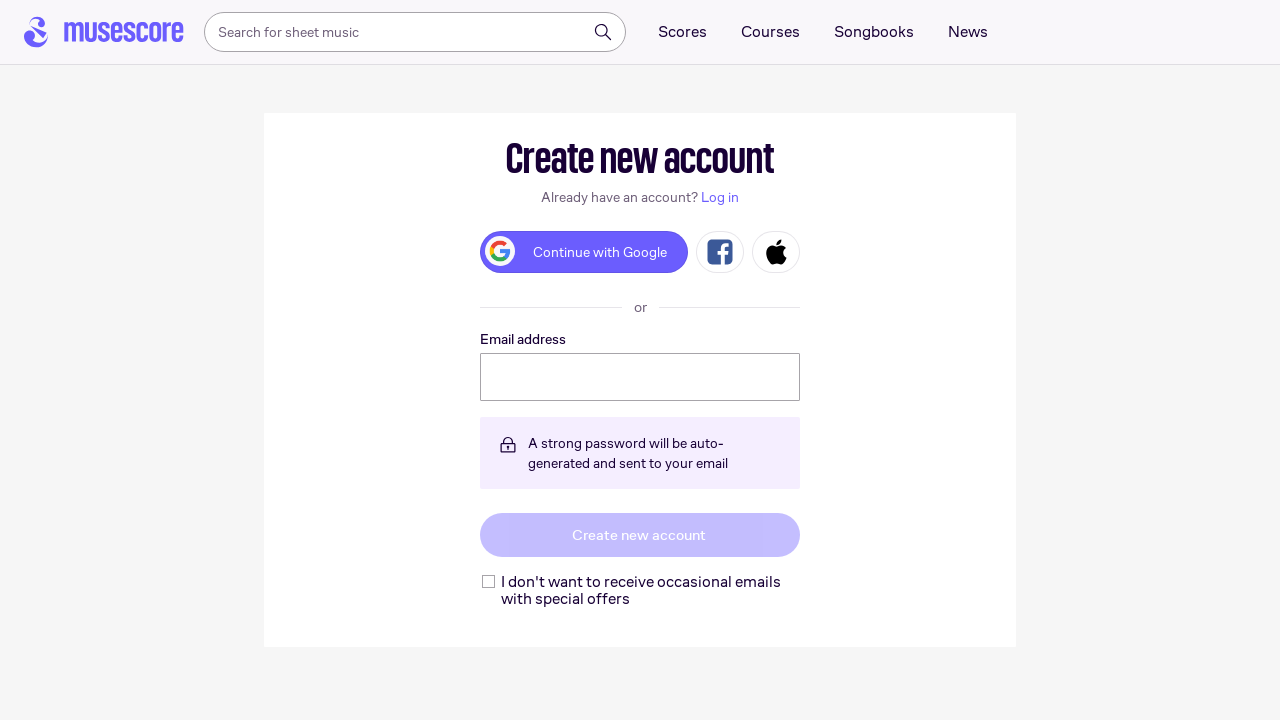

Pressed ArrowRight to navigate score (iteration 34/100)
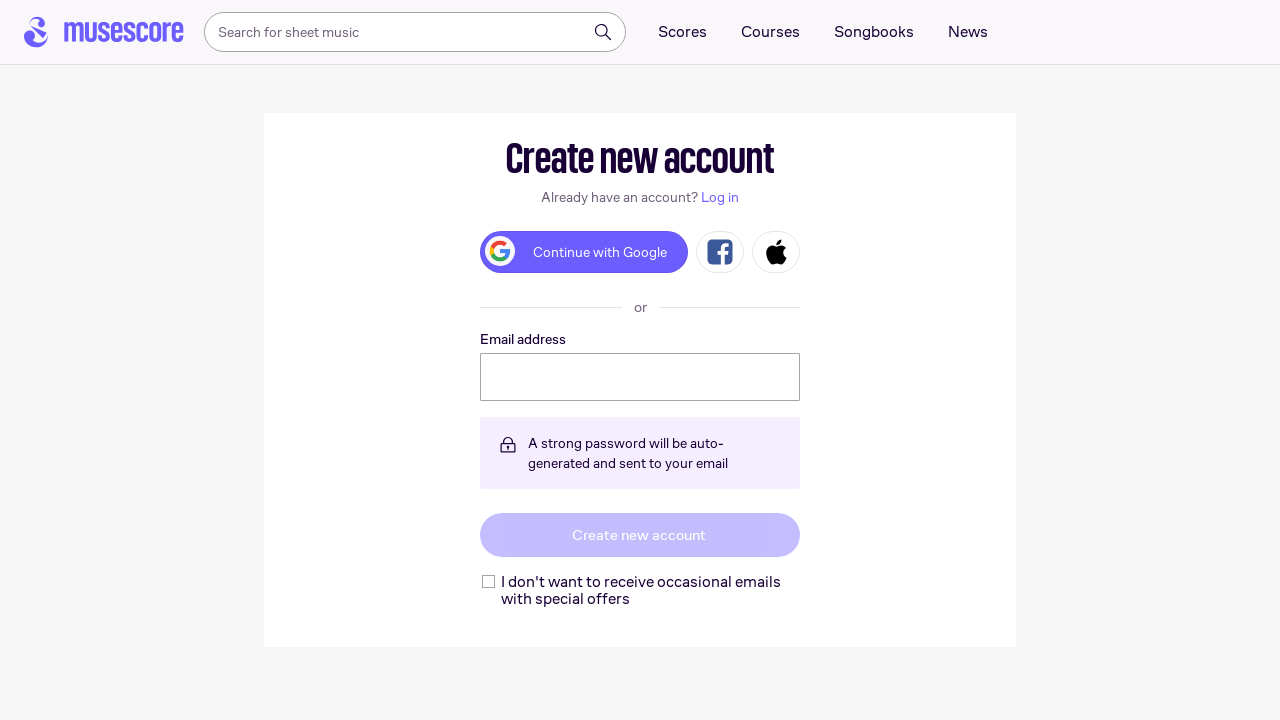

Waited for score to update (iteration 34/100)
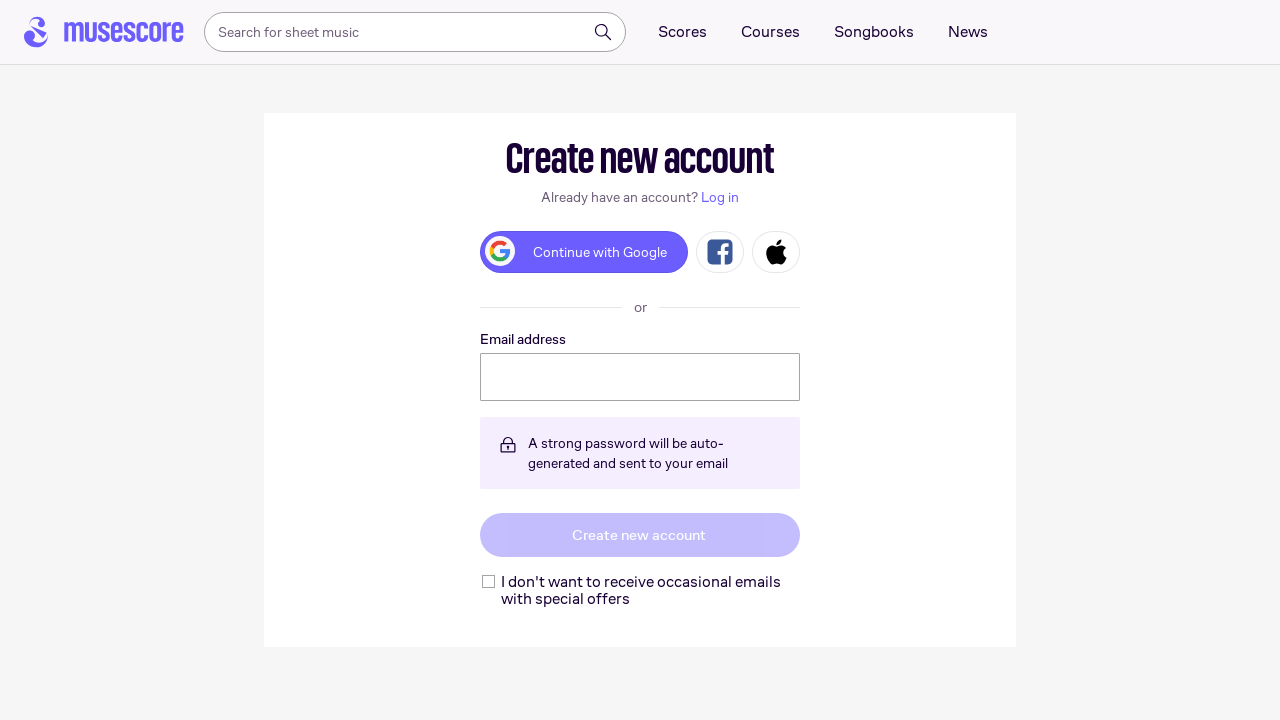

Pressed ArrowDown to scroll score (iteration 35/100)
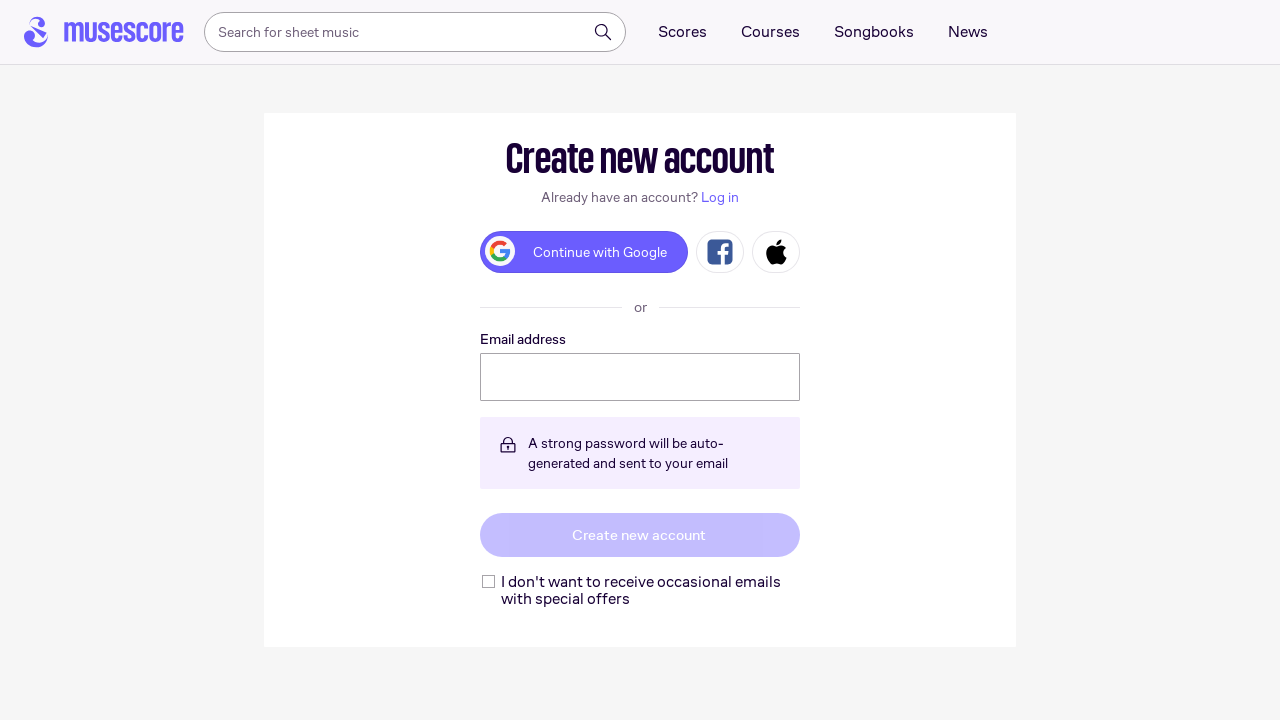

Pressed ArrowRight to navigate score (iteration 35/100)
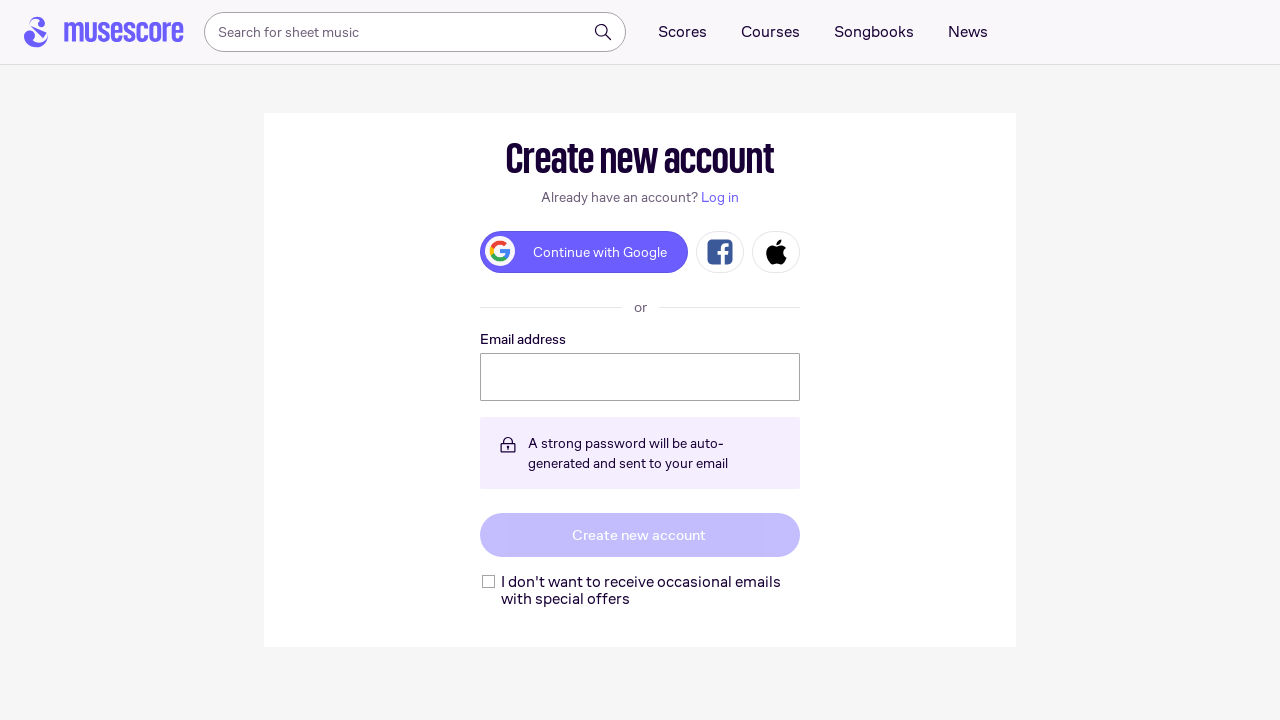

Waited for score to update (iteration 35/100)
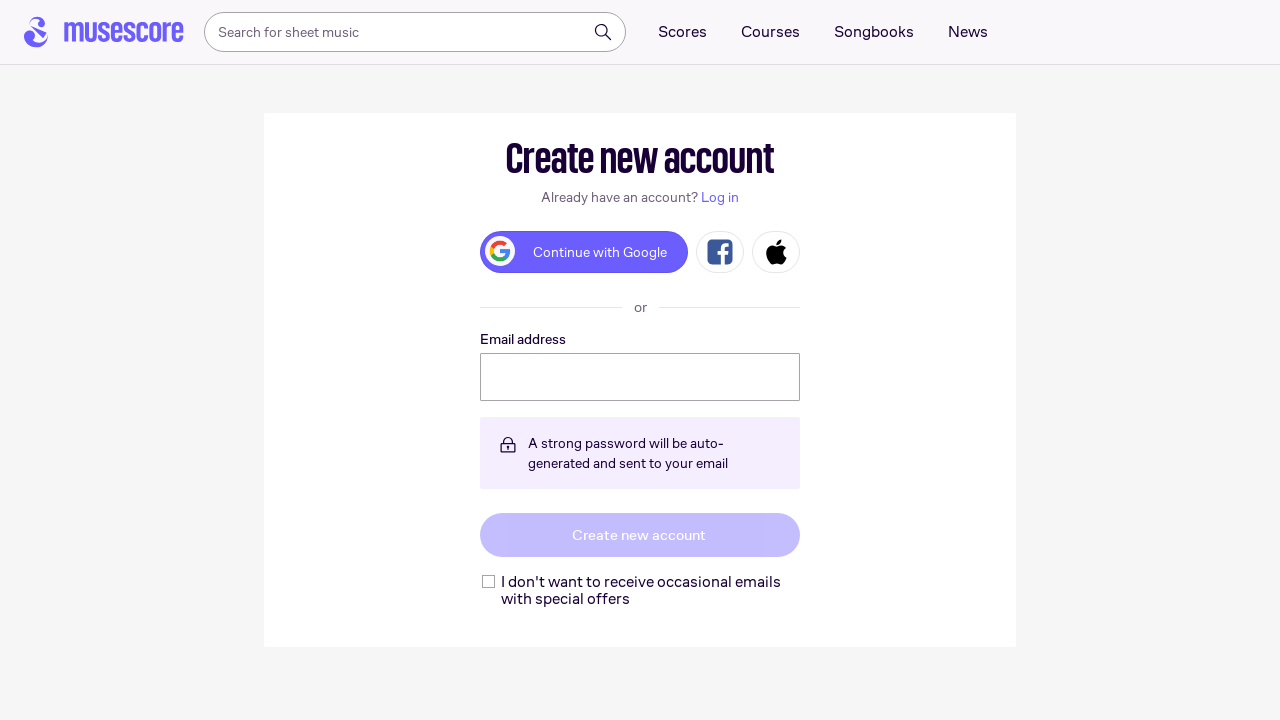

Pressed ArrowDown to scroll score (iteration 36/100)
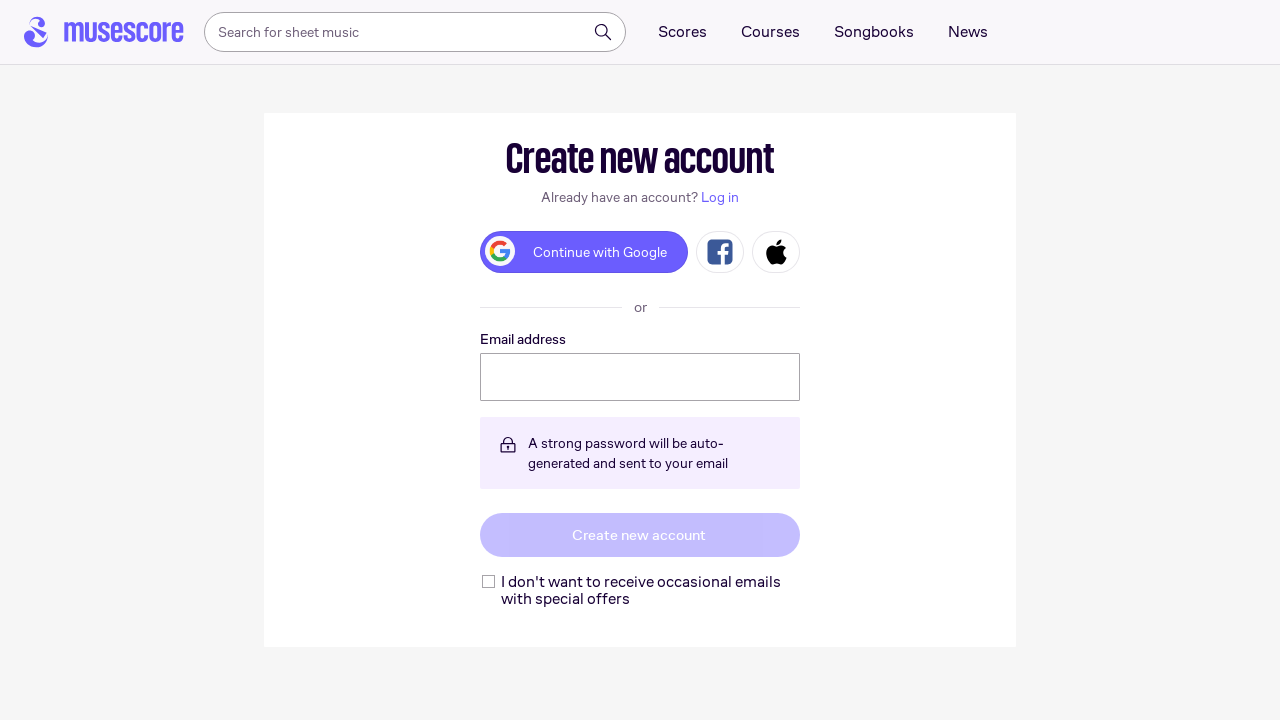

Pressed ArrowRight to navigate score (iteration 36/100)
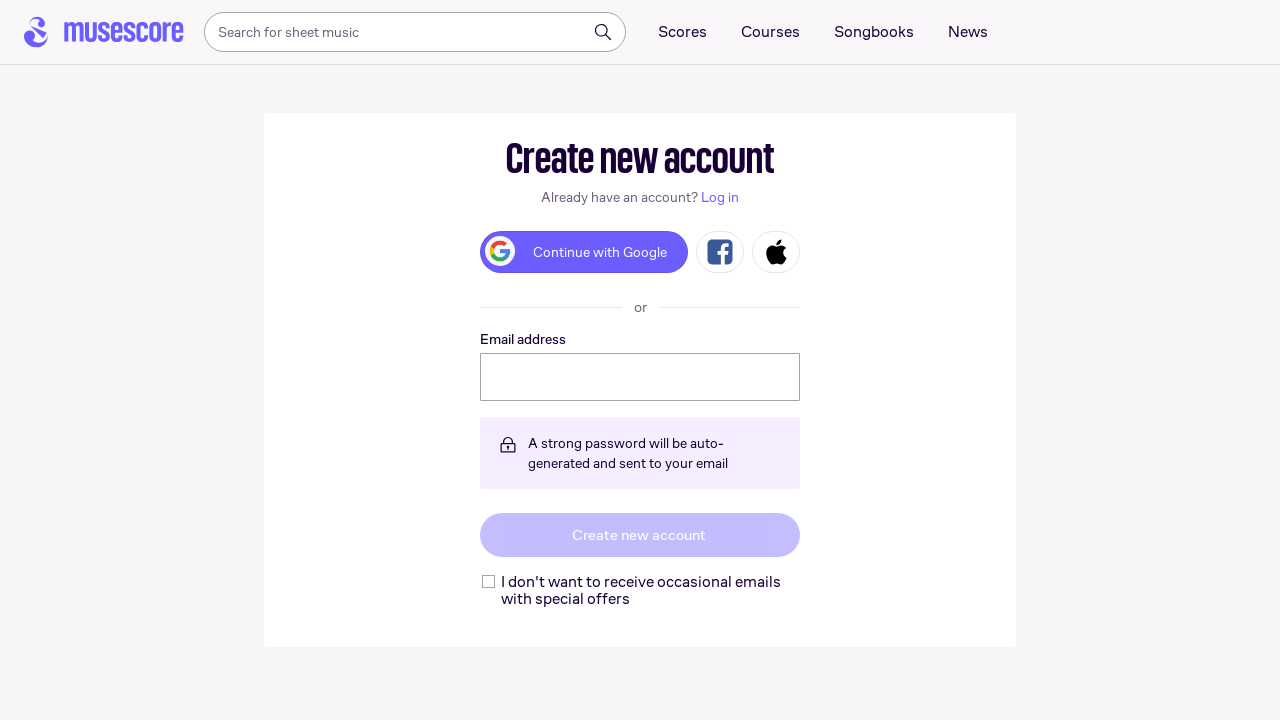

Waited for score to update (iteration 36/100)
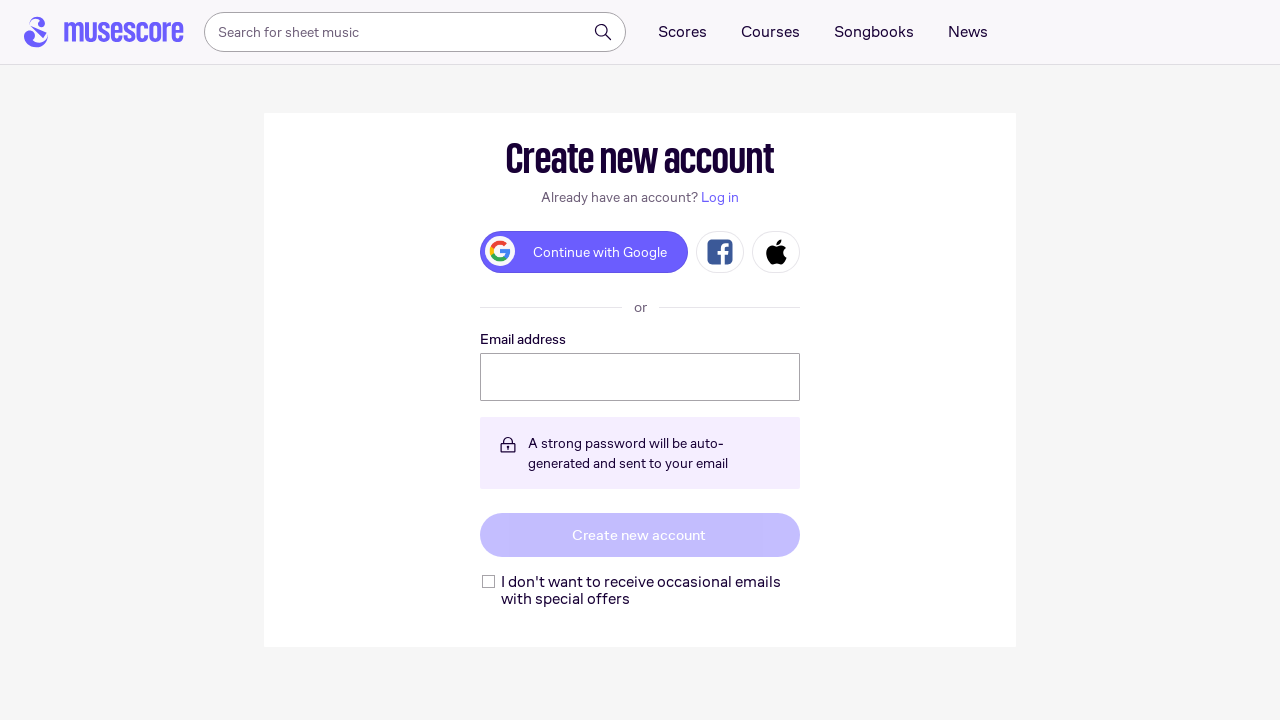

Pressed ArrowDown to scroll score (iteration 37/100)
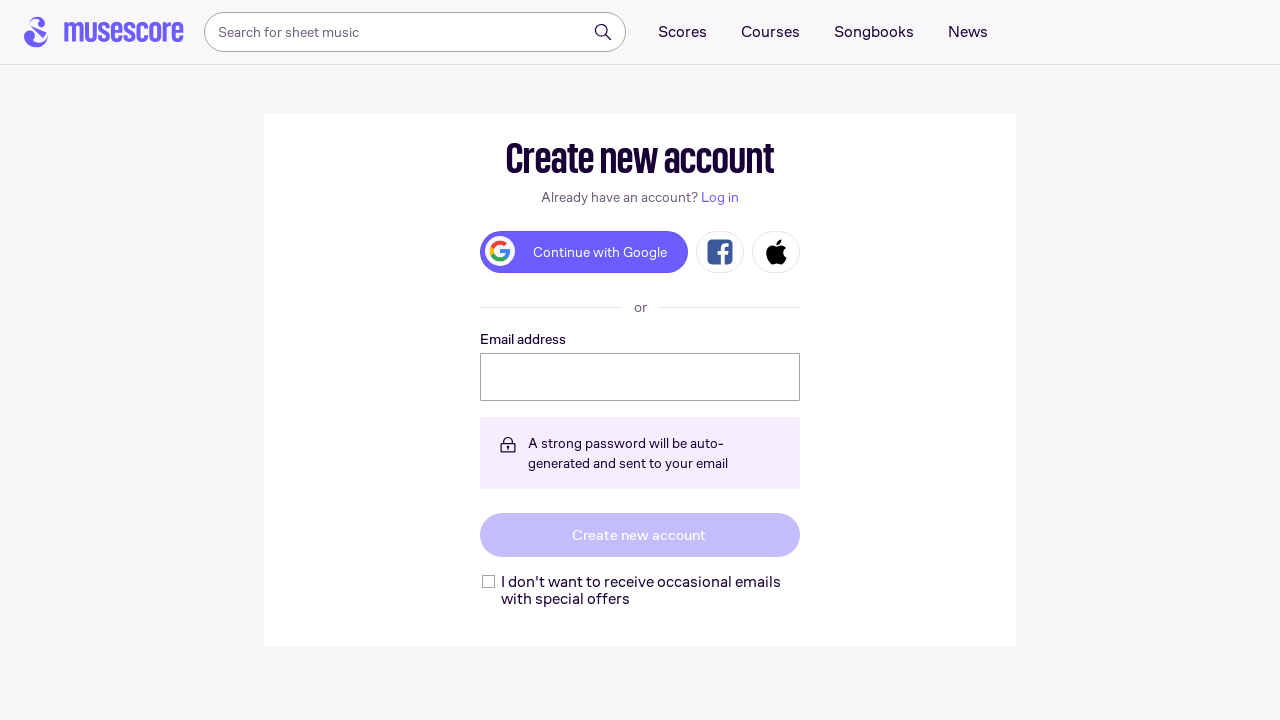

Pressed ArrowRight to navigate score (iteration 37/100)
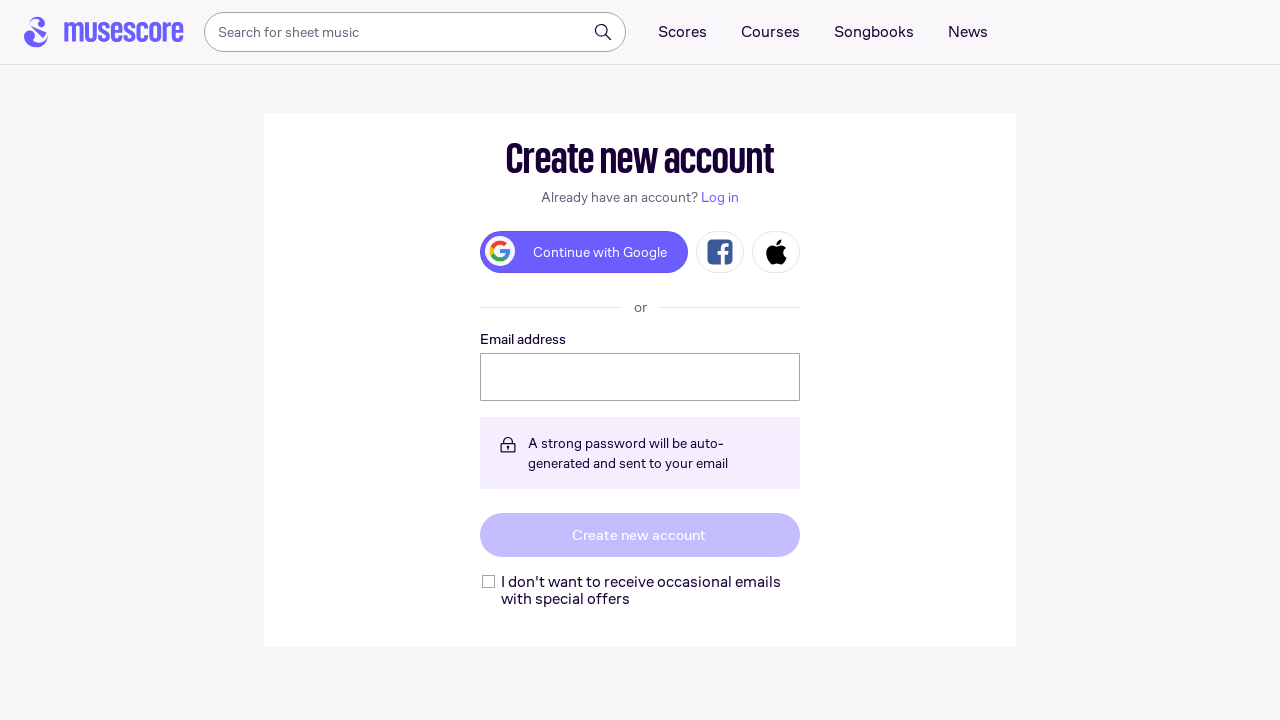

Waited for score to update (iteration 37/100)
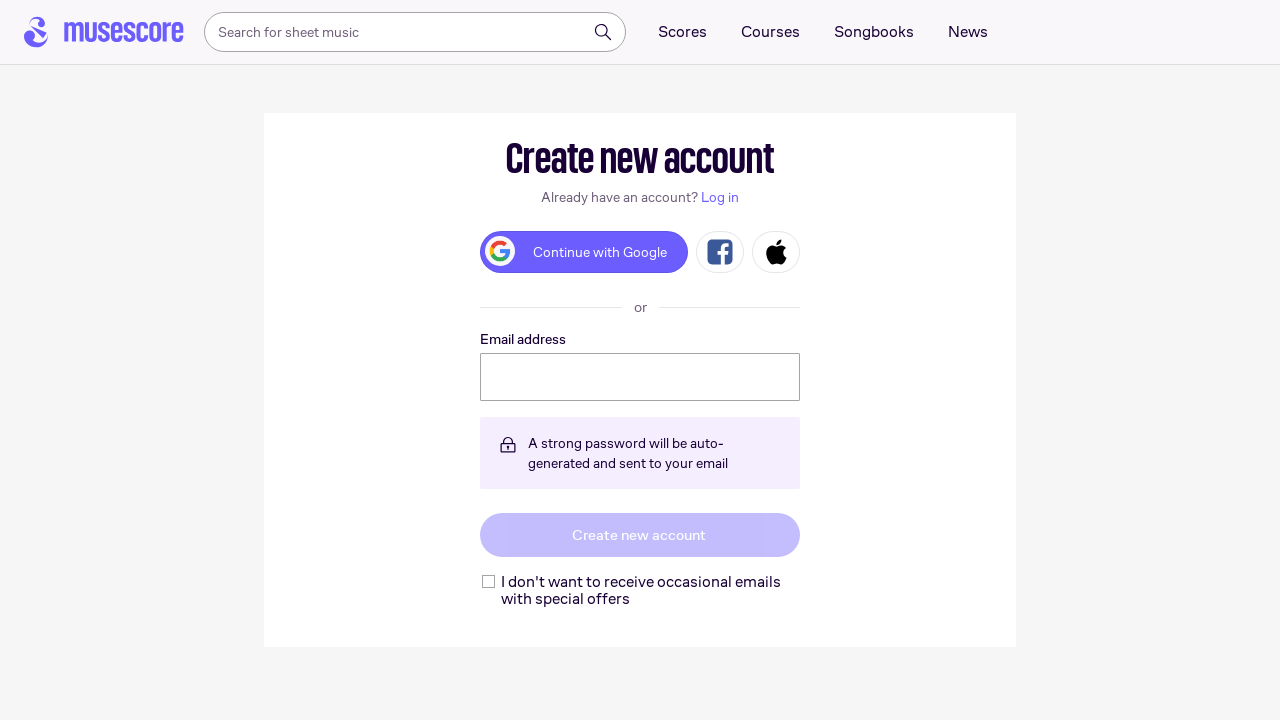

Pressed ArrowDown to scroll score (iteration 38/100)
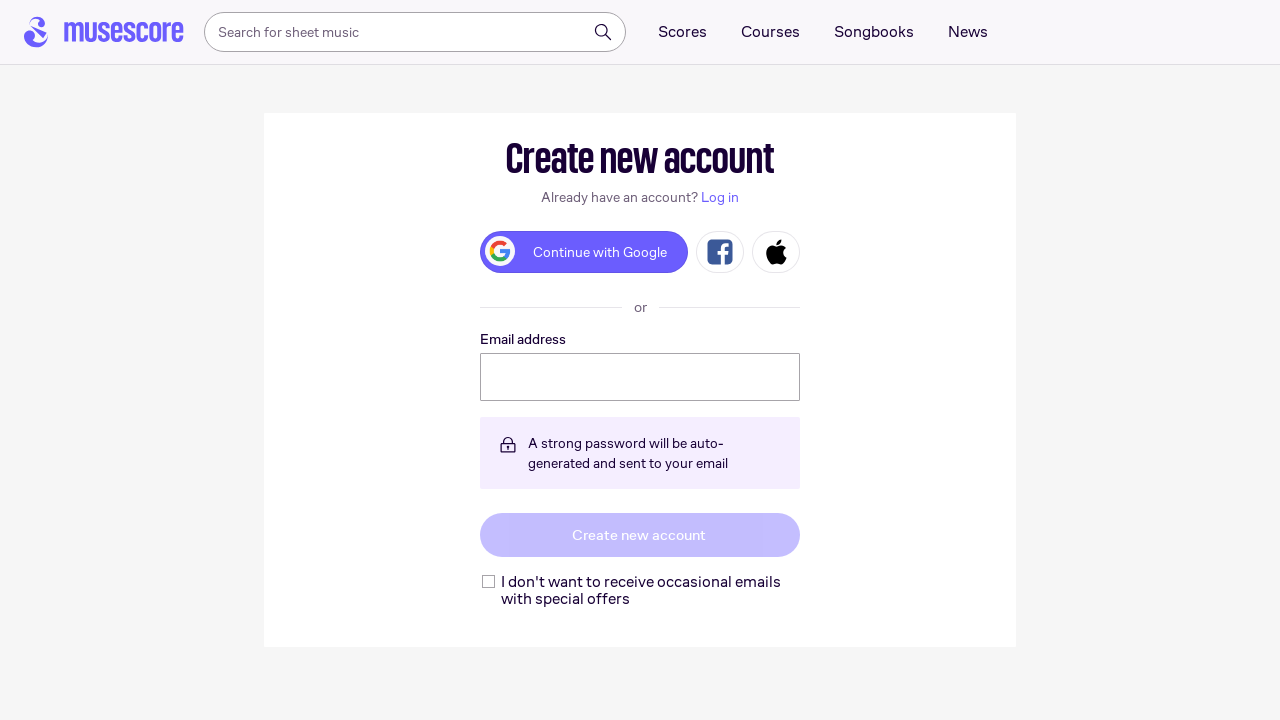

Pressed ArrowRight to navigate score (iteration 38/100)
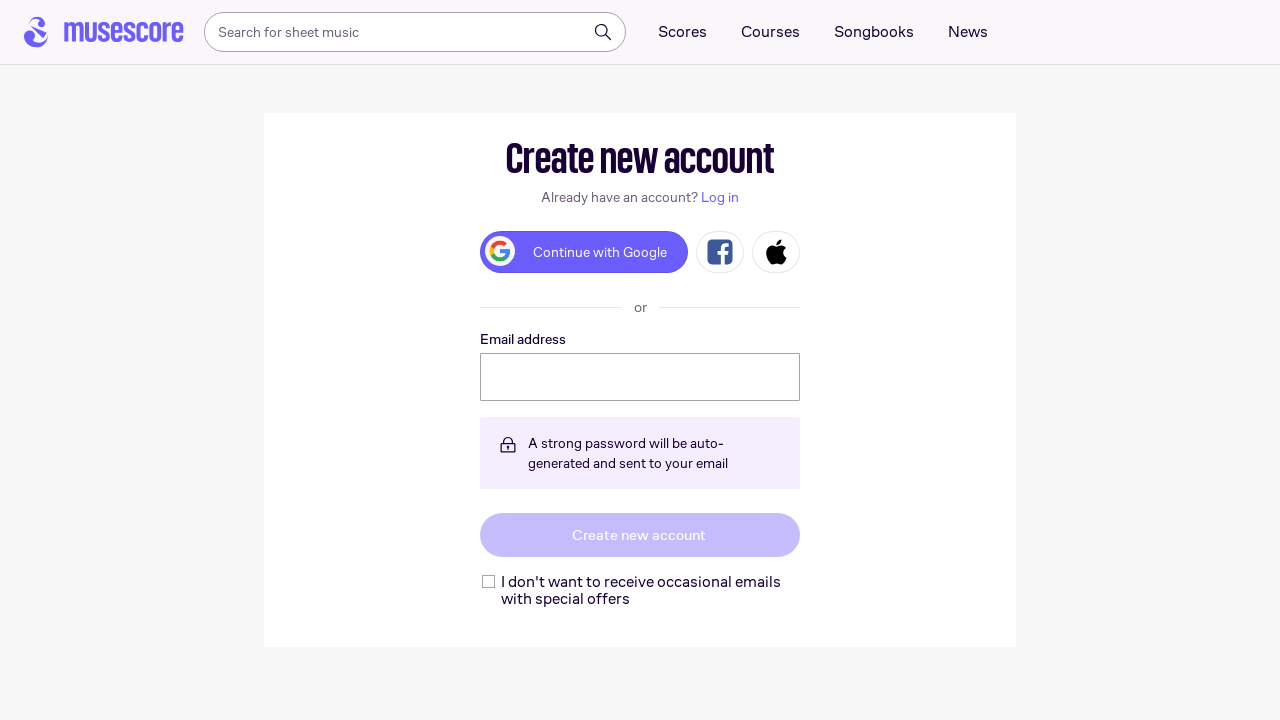

Waited for score to update (iteration 38/100)
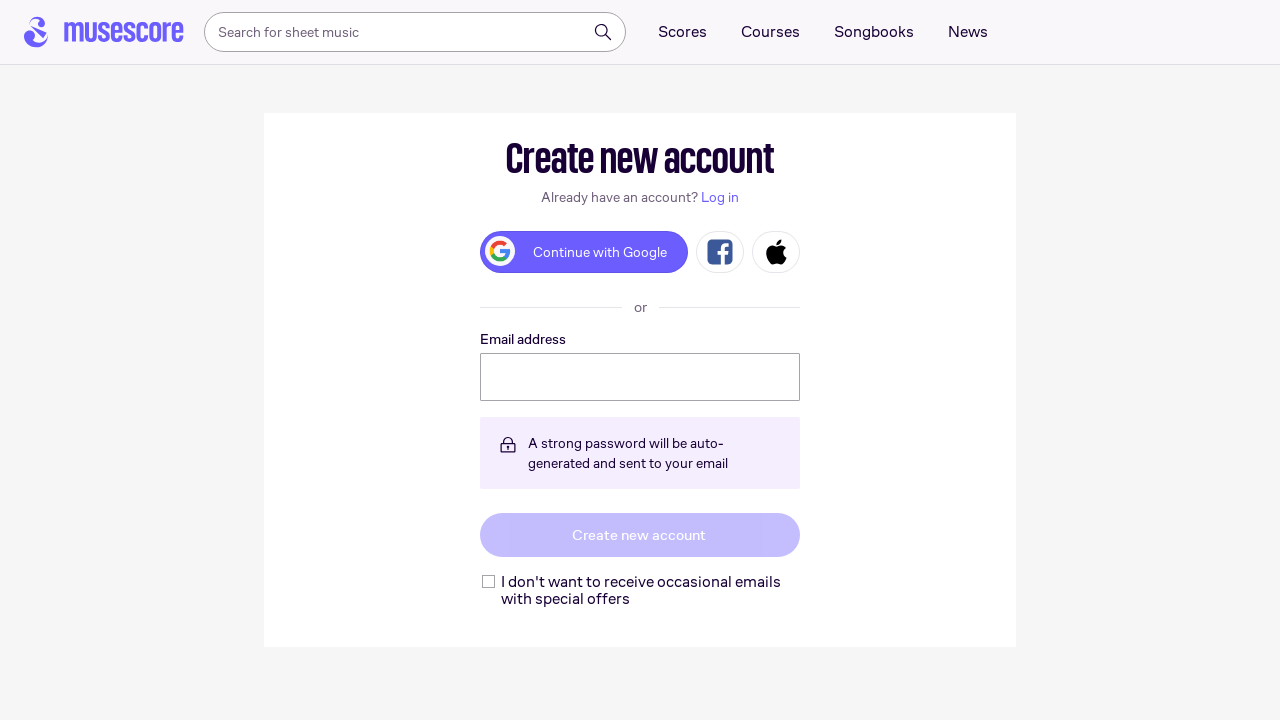

Pressed ArrowDown to scroll score (iteration 39/100)
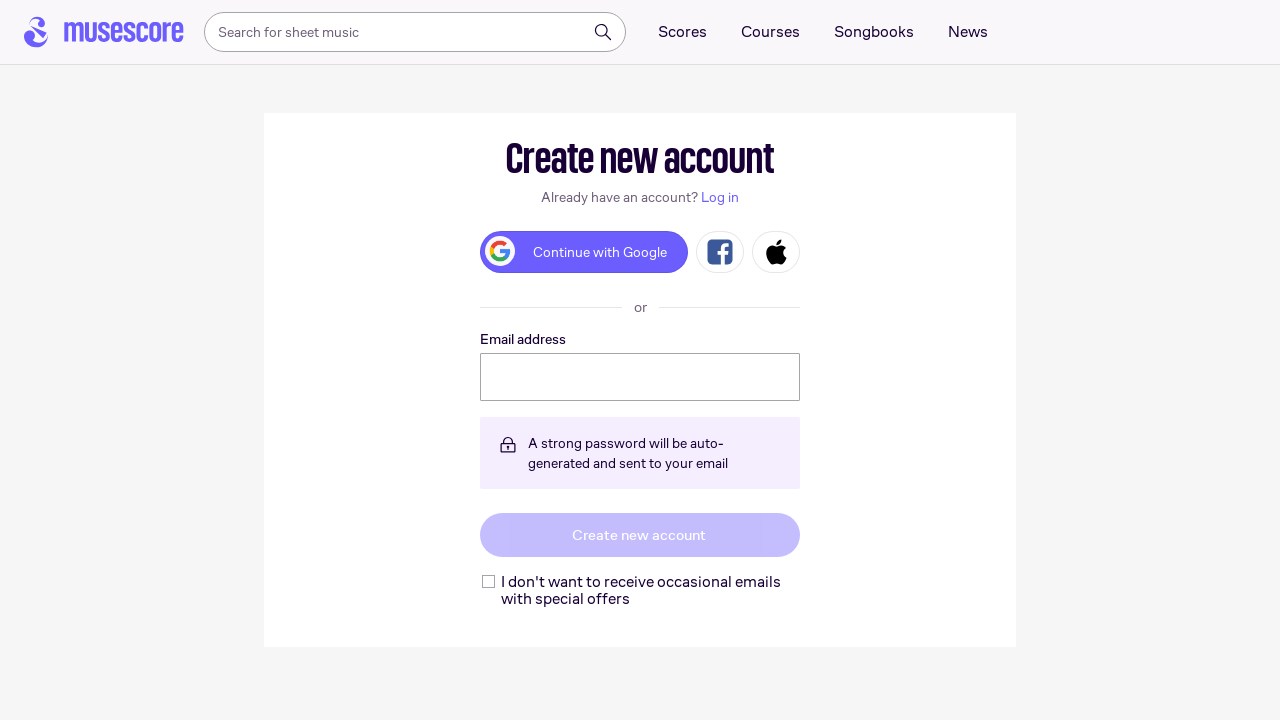

Pressed ArrowRight to navigate score (iteration 39/100)
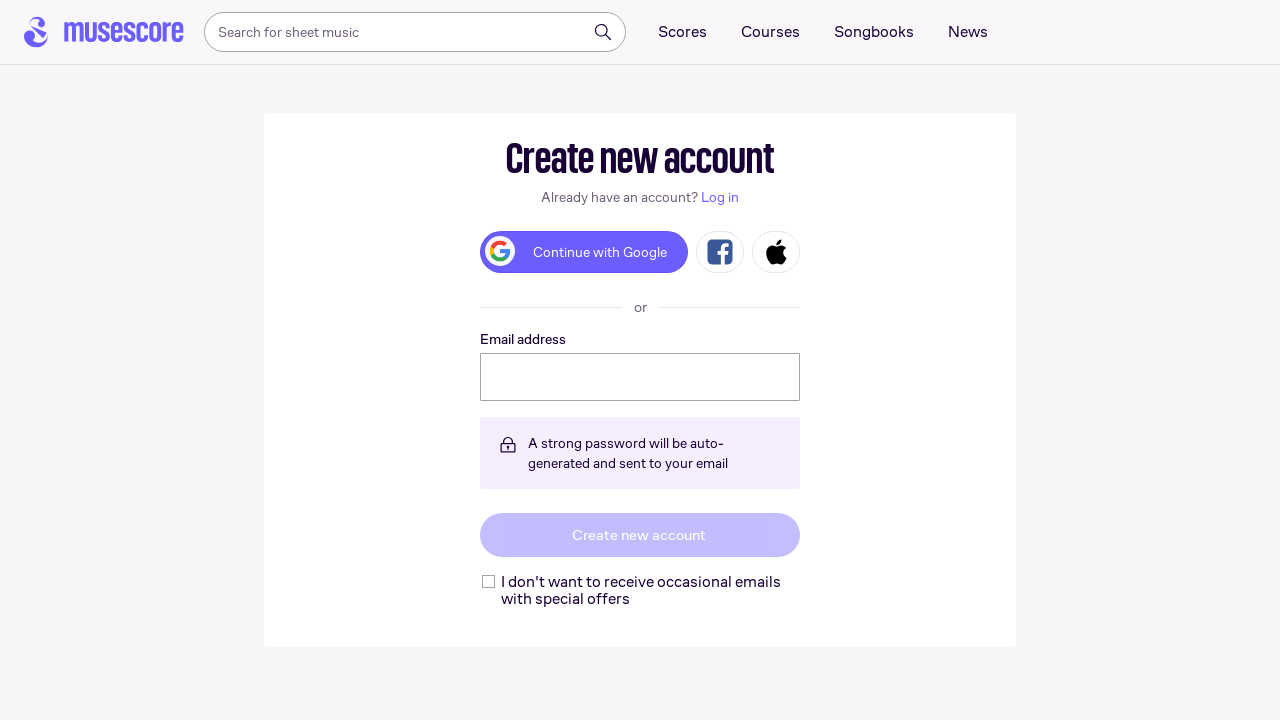

Waited for score to update (iteration 39/100)
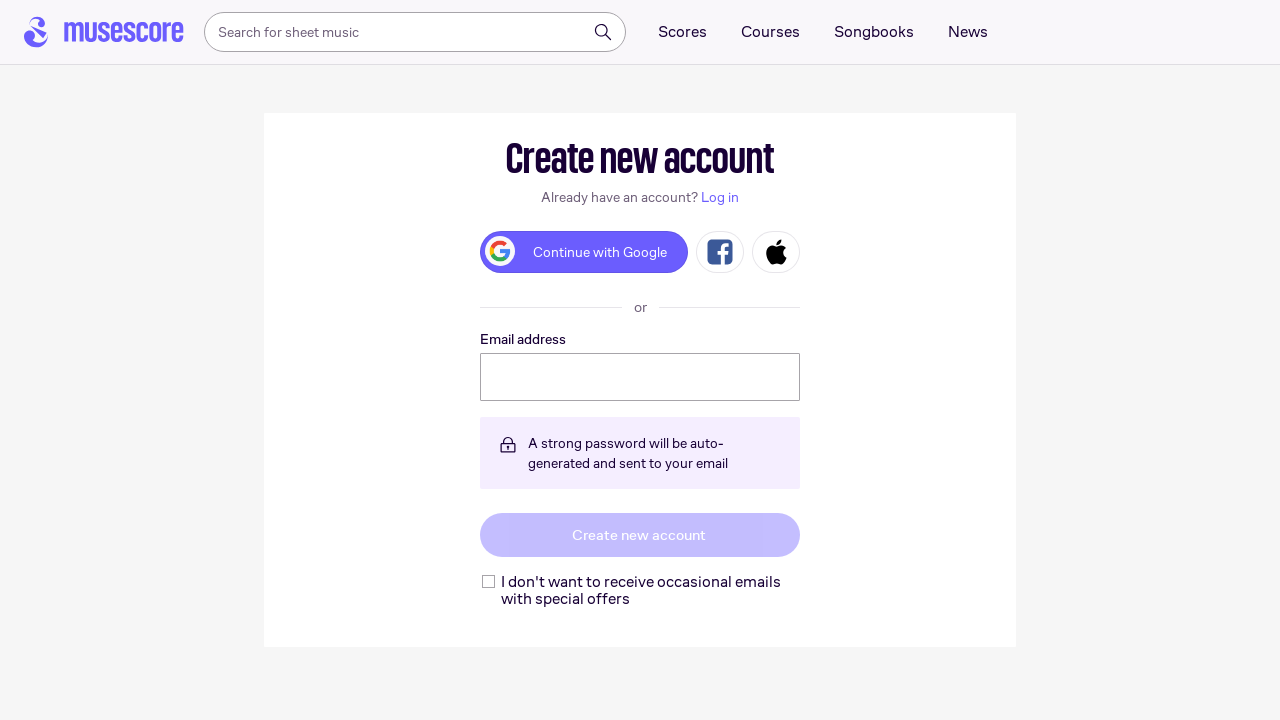

Pressed ArrowDown to scroll score (iteration 40/100)
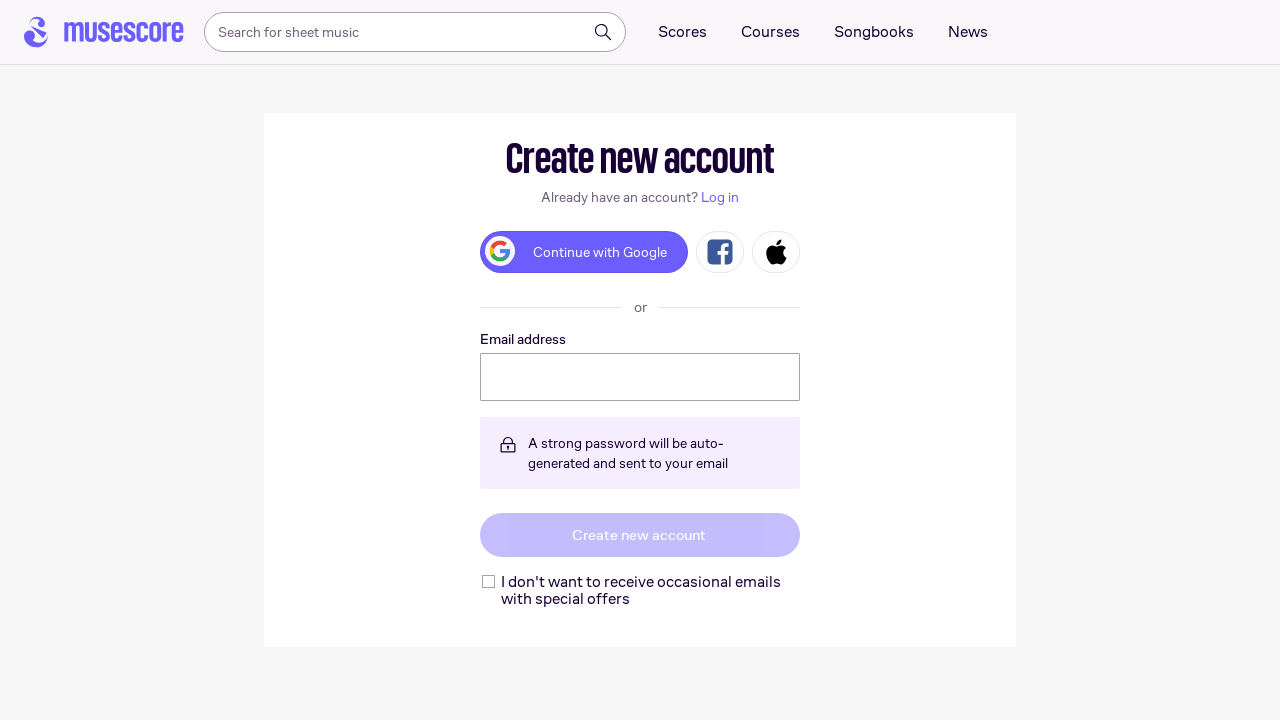

Pressed ArrowRight to navigate score (iteration 40/100)
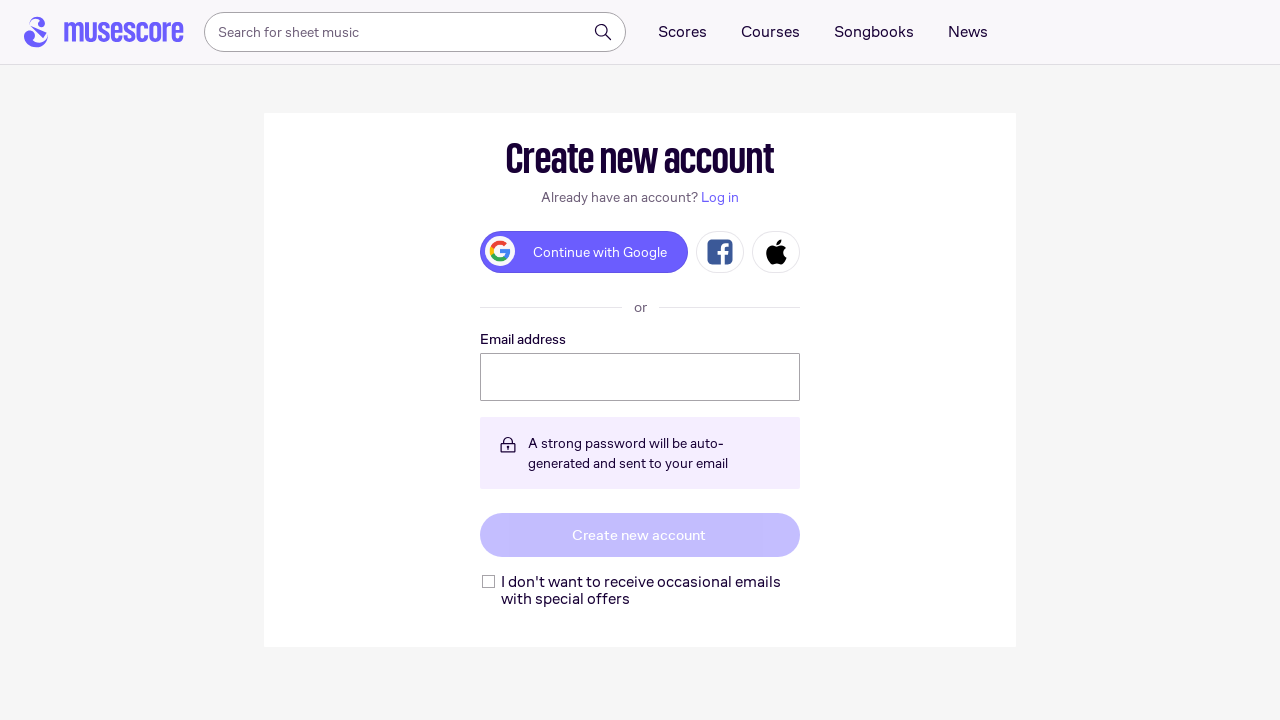

Waited for score to update (iteration 40/100)
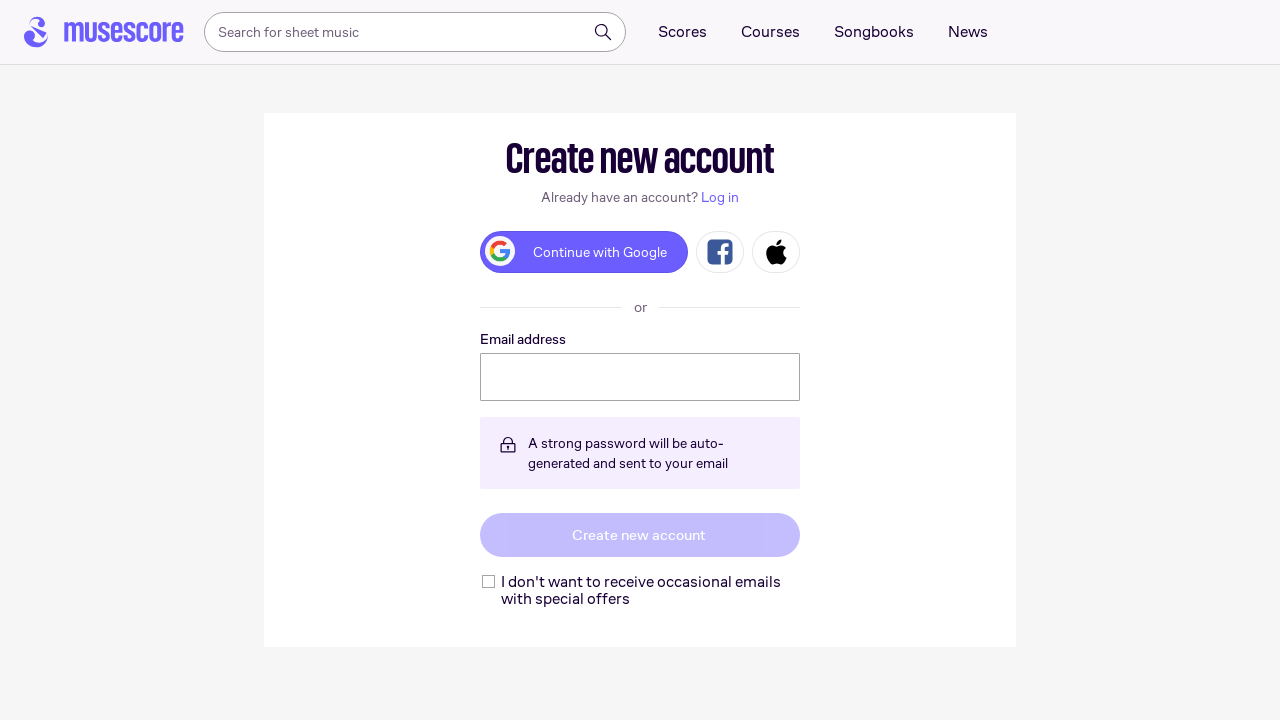

Pressed ArrowDown to scroll score (iteration 41/100)
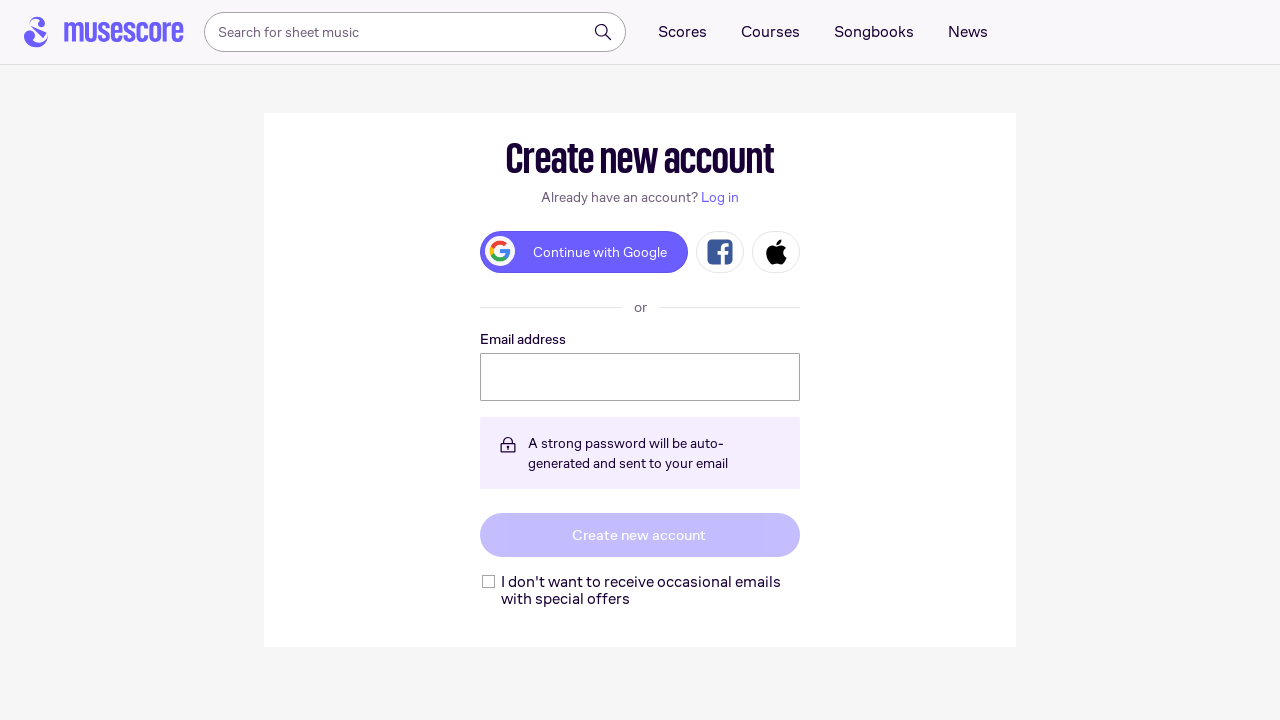

Pressed ArrowRight to navigate score (iteration 41/100)
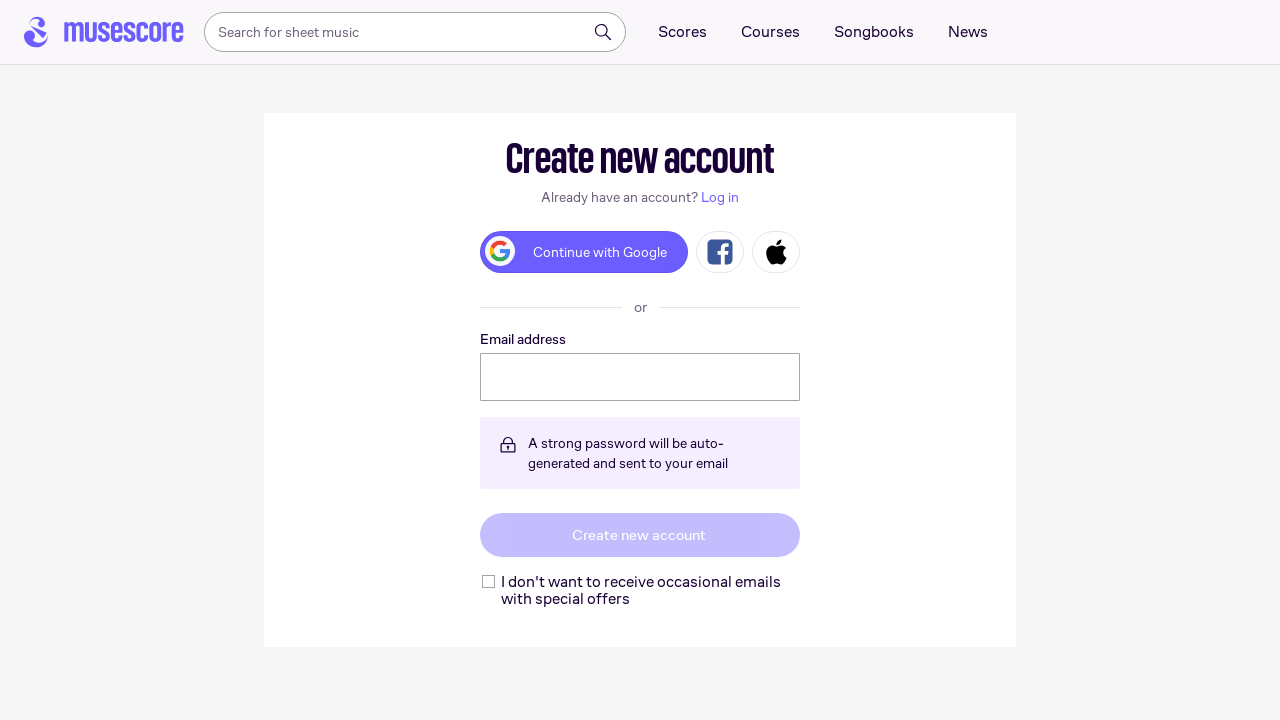

Waited for score to update (iteration 41/100)
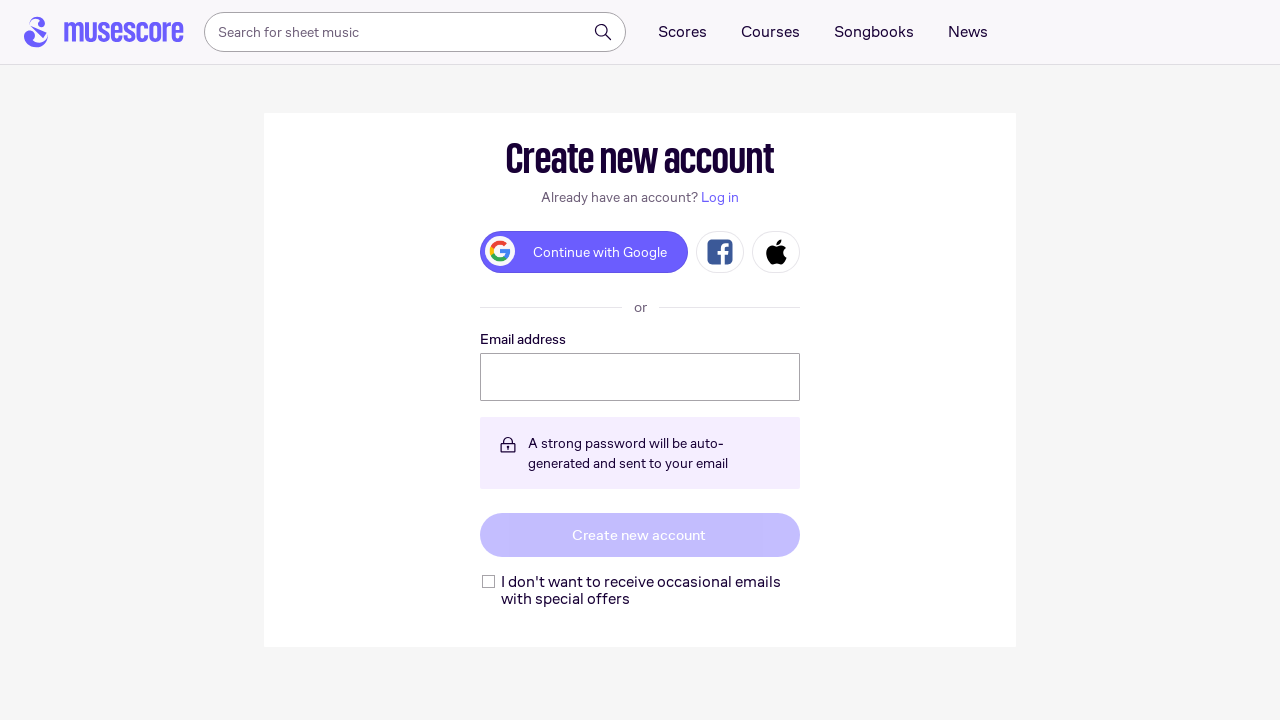

Pressed ArrowDown to scroll score (iteration 42/100)
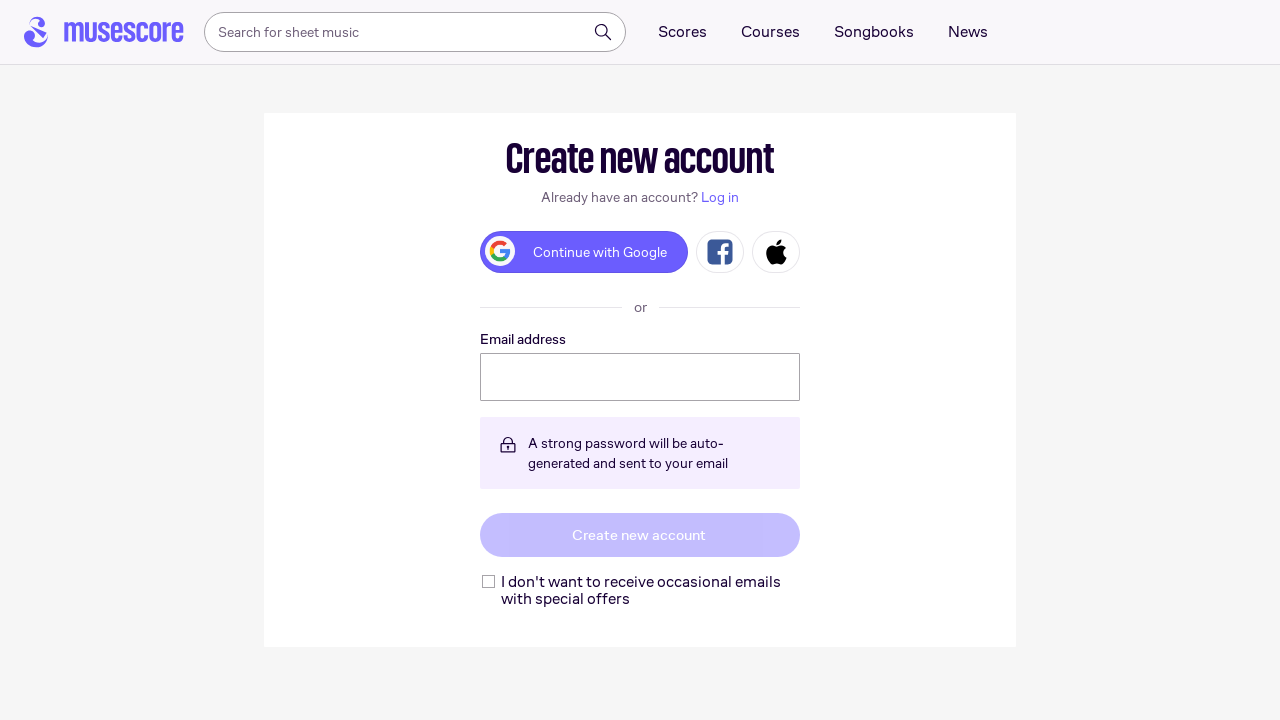

Pressed ArrowRight to navigate score (iteration 42/100)
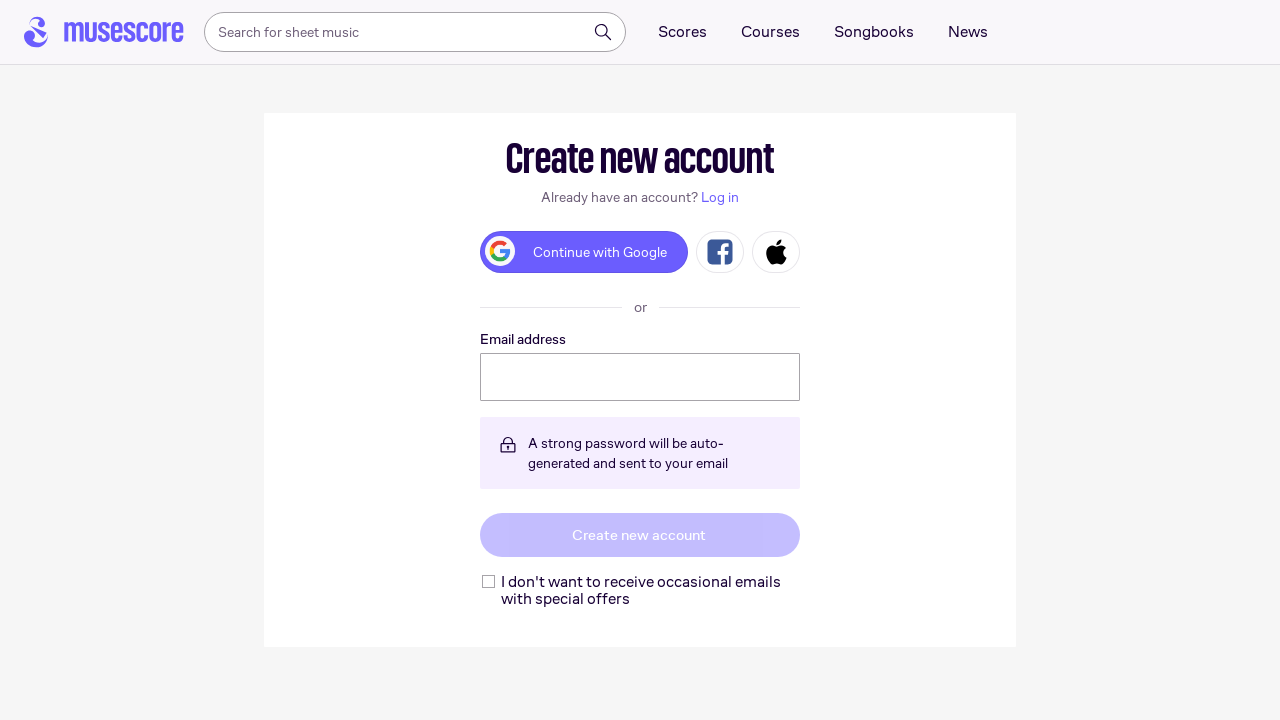

Waited for score to update (iteration 42/100)
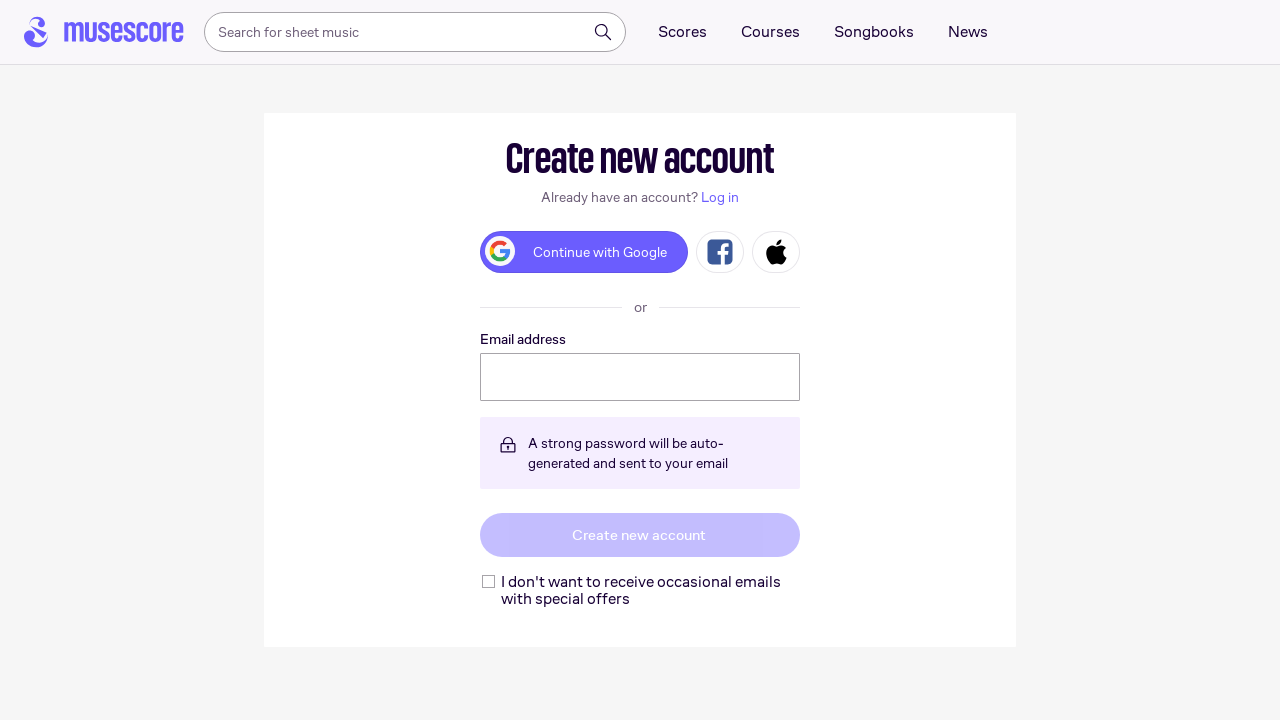

Pressed ArrowDown to scroll score (iteration 43/100)
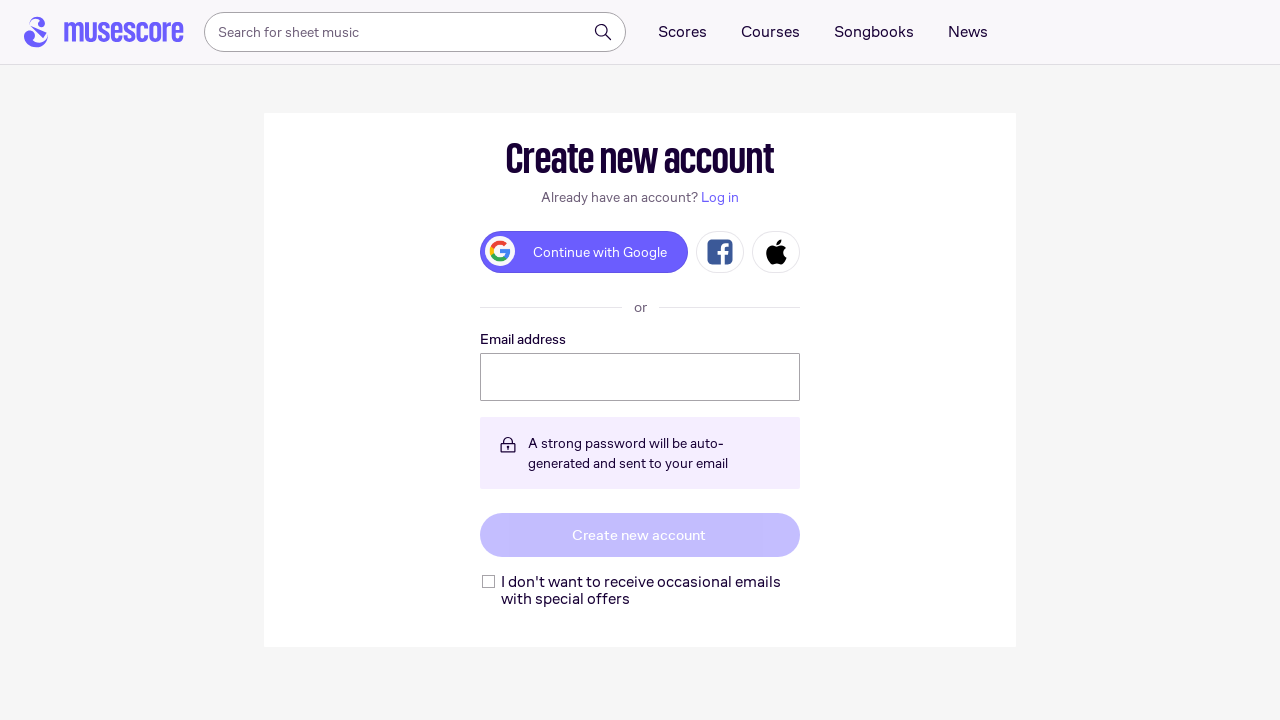

Pressed ArrowRight to navigate score (iteration 43/100)
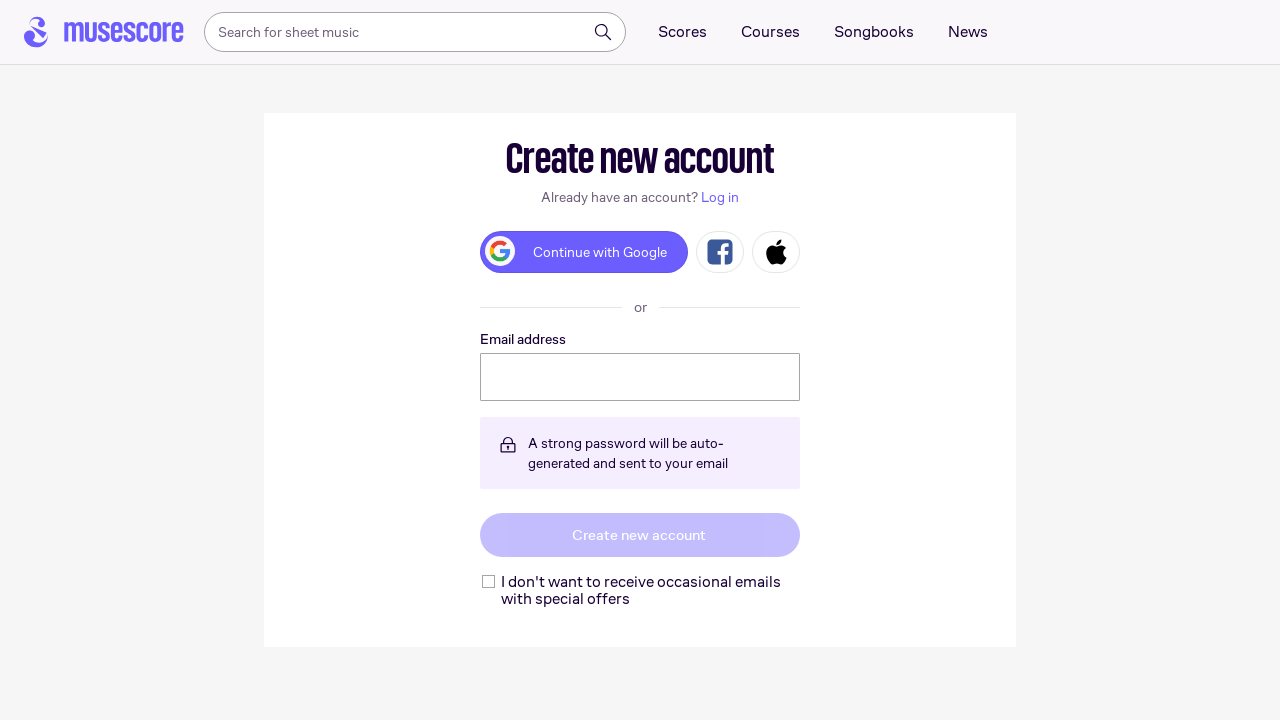

Waited for score to update (iteration 43/100)
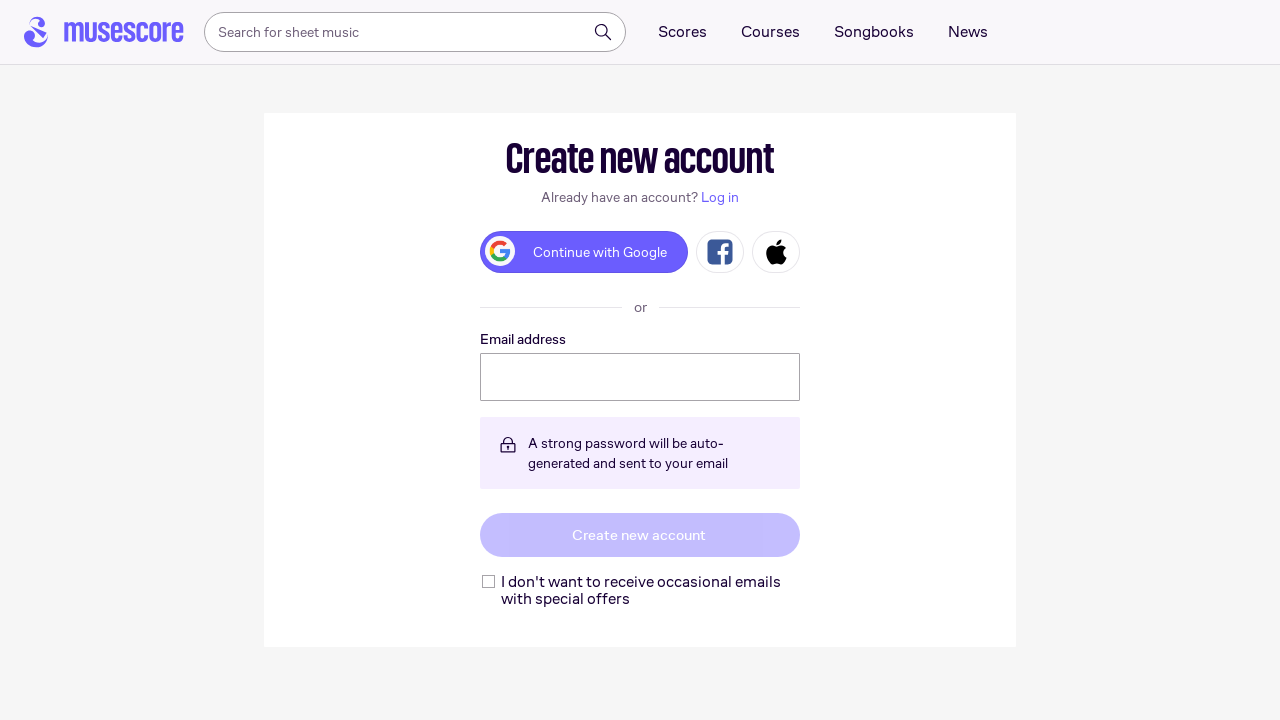

Pressed ArrowDown to scroll score (iteration 44/100)
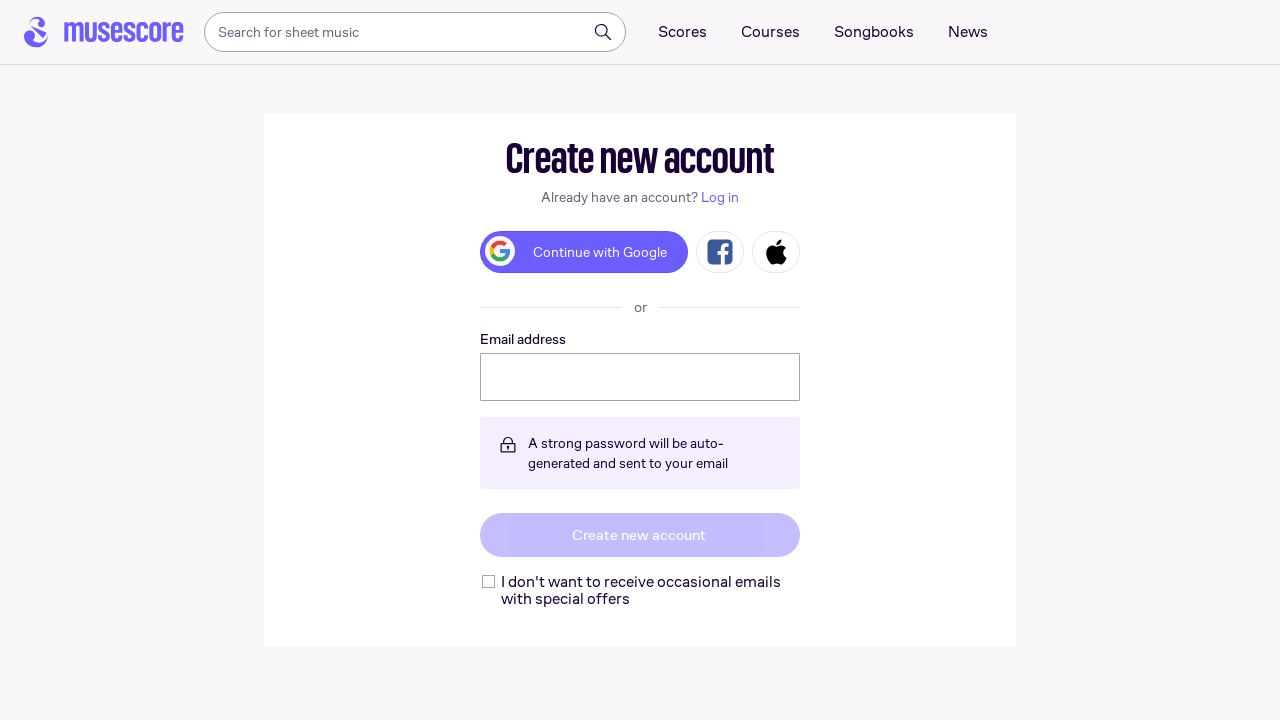

Pressed ArrowRight to navigate score (iteration 44/100)
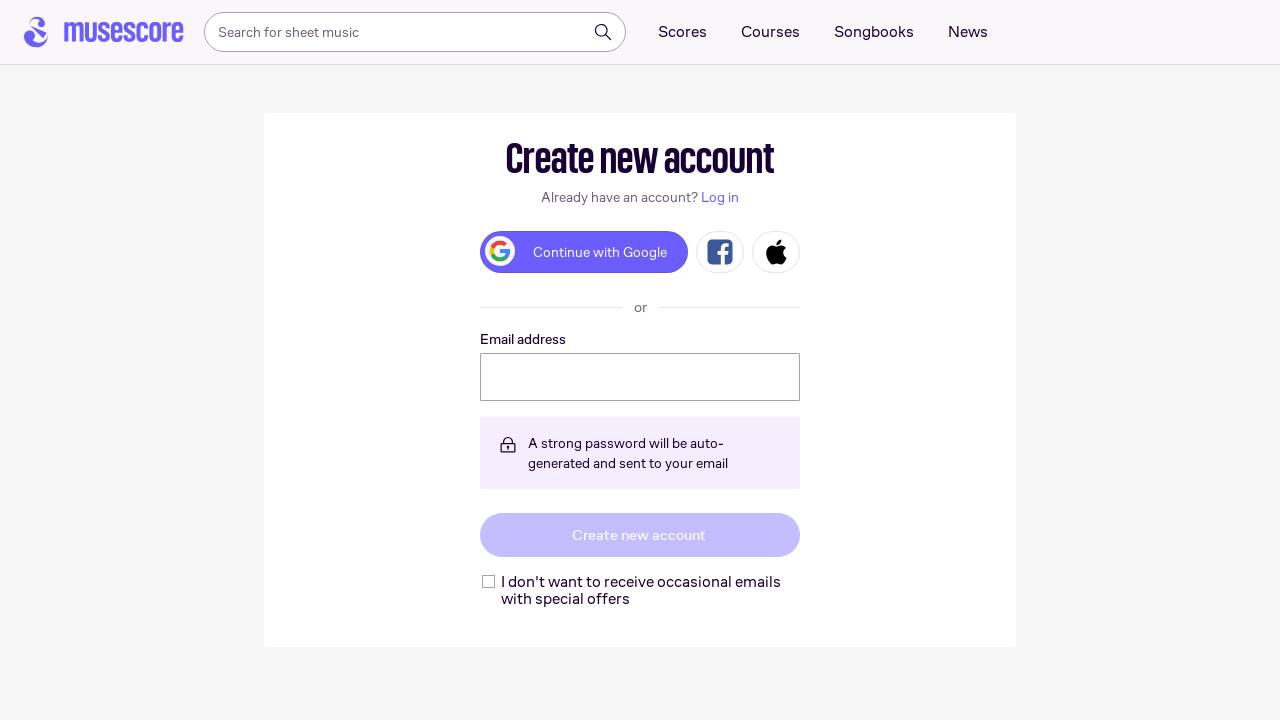

Waited for score to update (iteration 44/100)
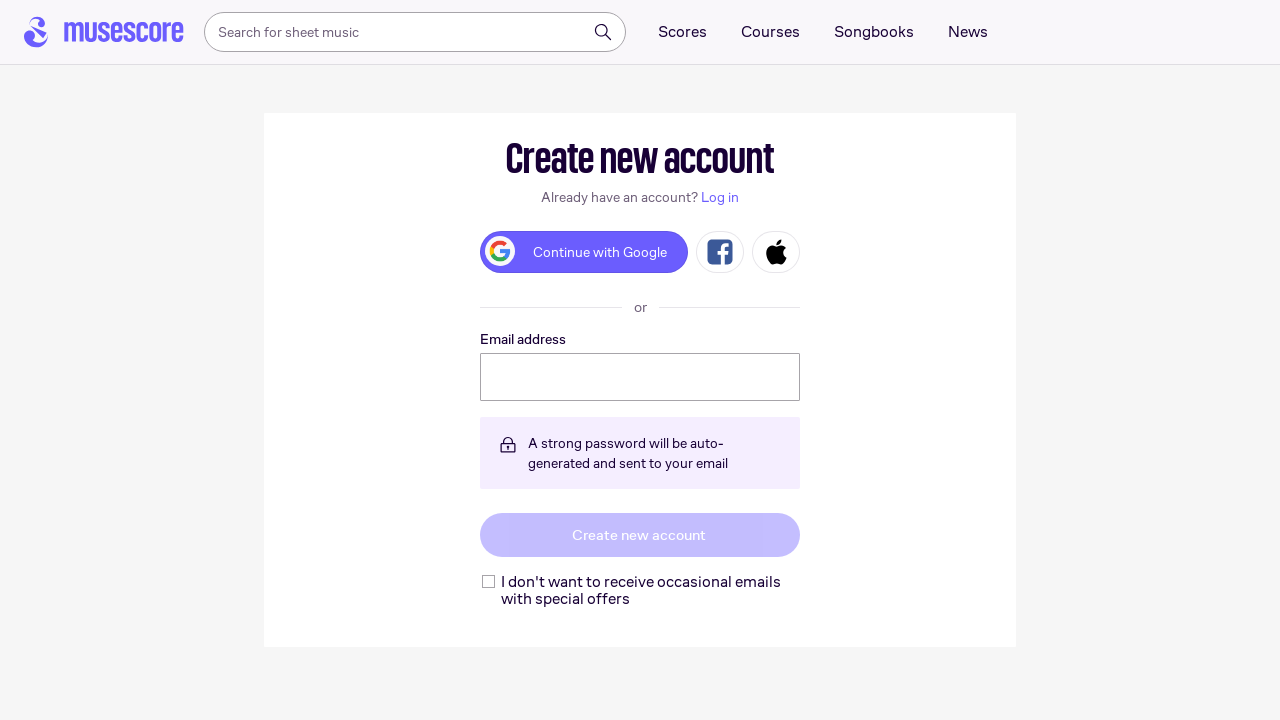

Pressed ArrowDown to scroll score (iteration 45/100)
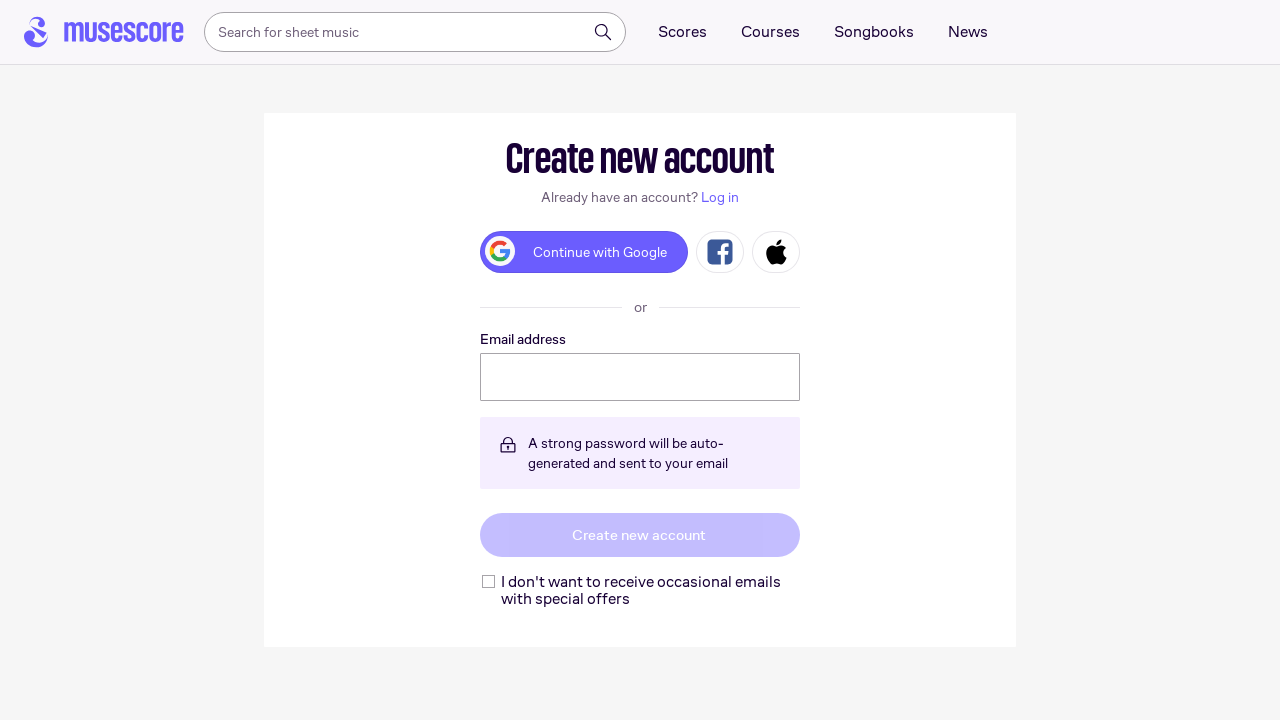

Pressed ArrowRight to navigate score (iteration 45/100)
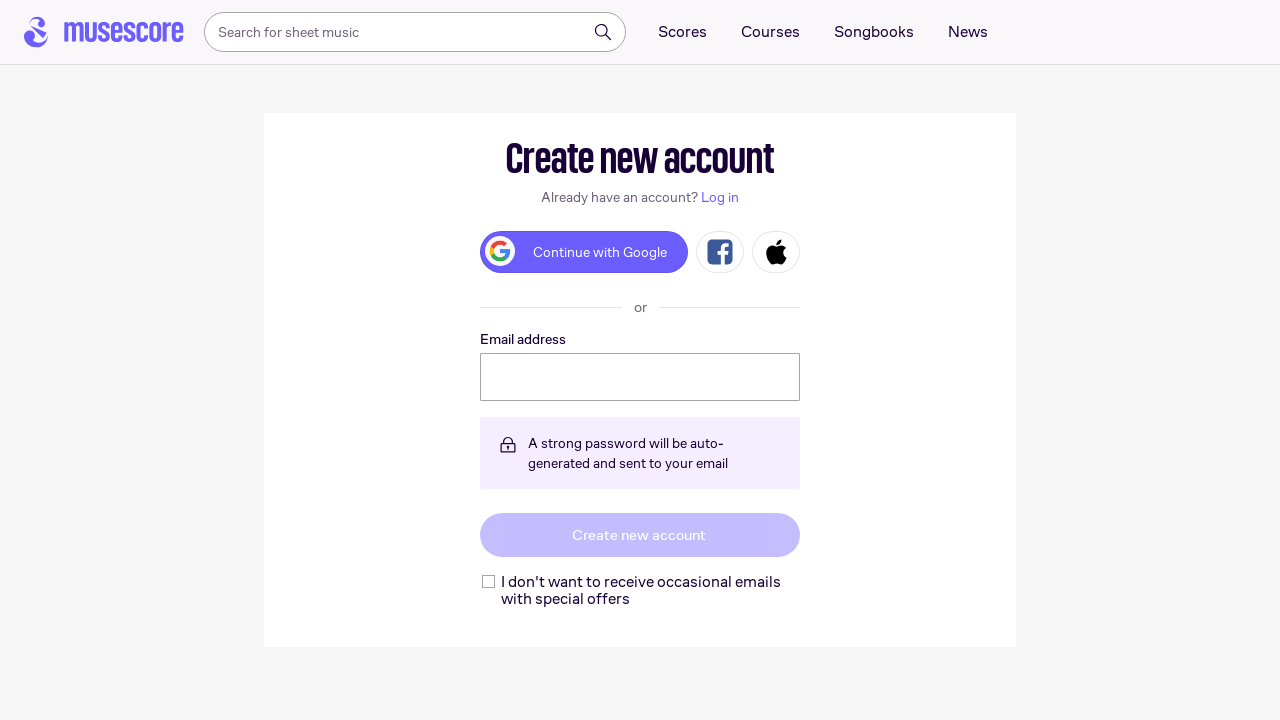

Waited for score to update (iteration 45/100)
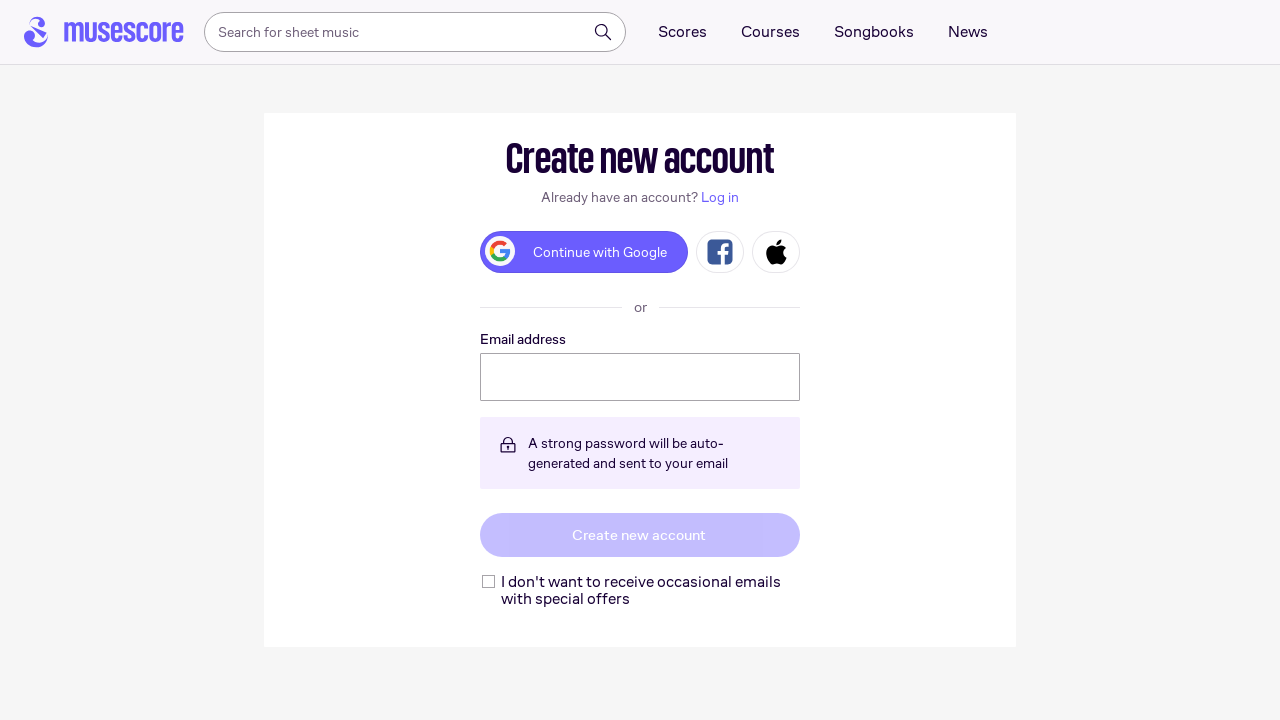

Pressed ArrowDown to scroll score (iteration 46/100)
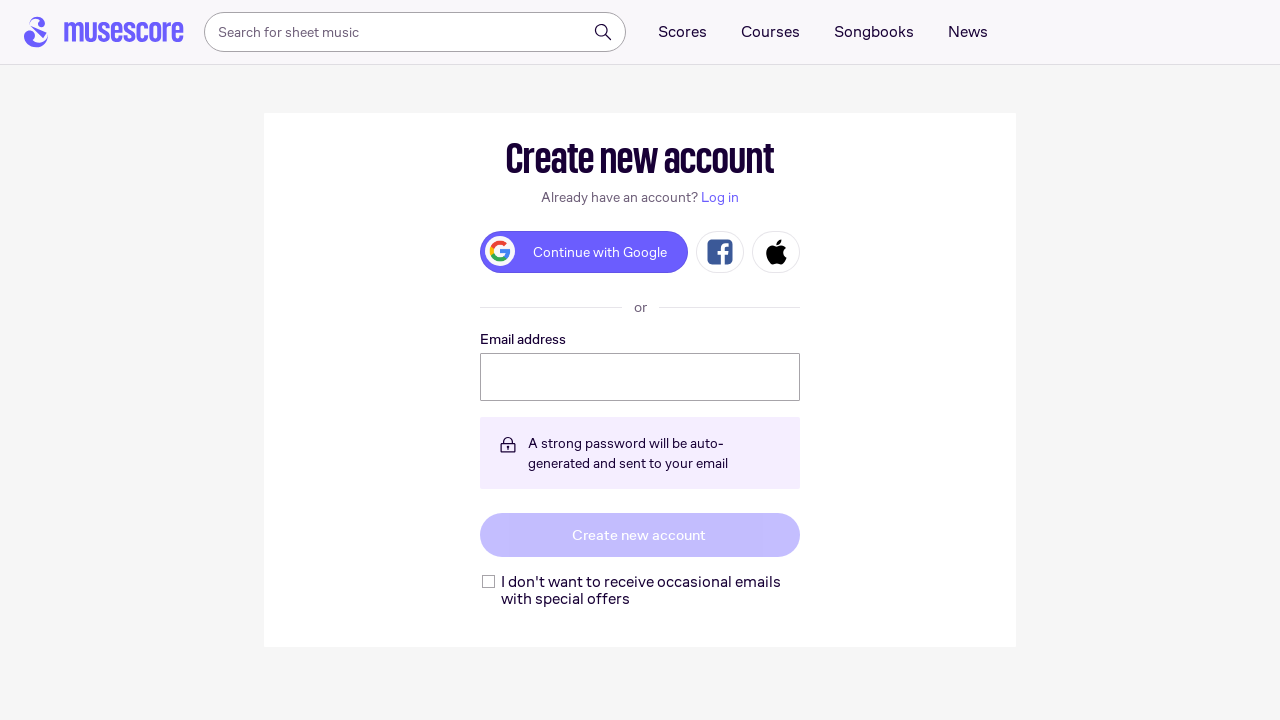

Pressed ArrowRight to navigate score (iteration 46/100)
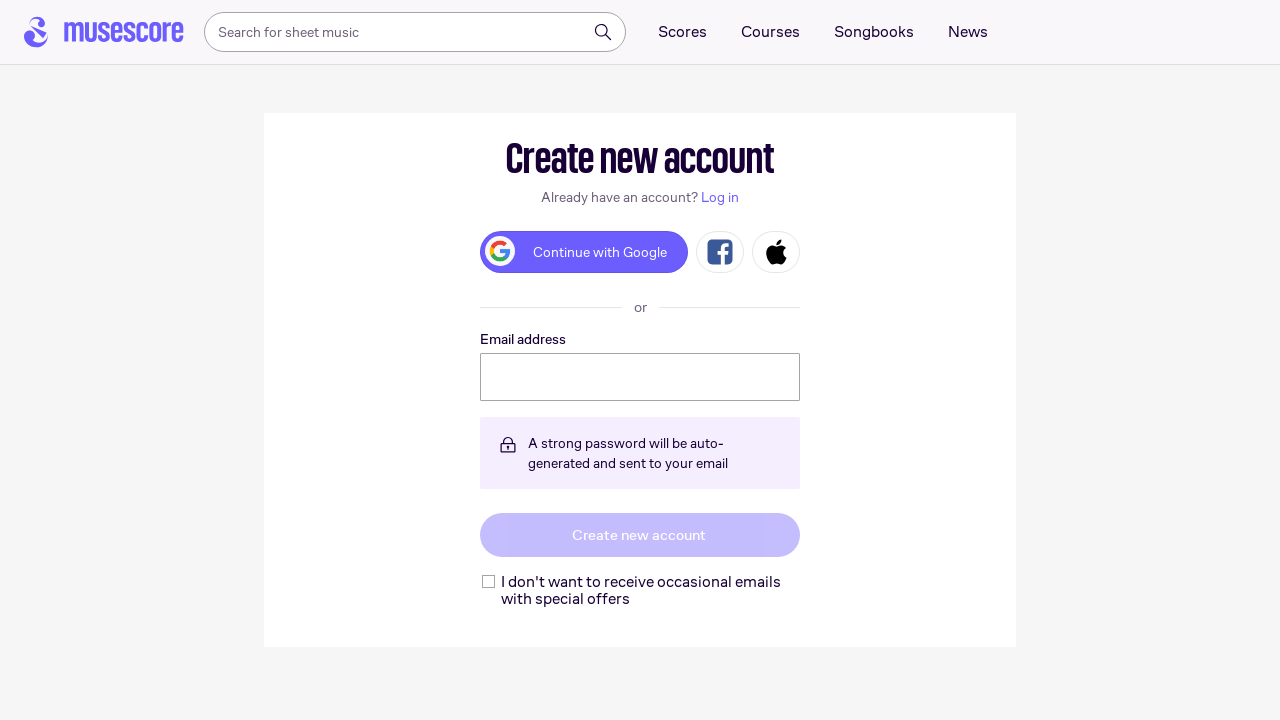

Waited for score to update (iteration 46/100)
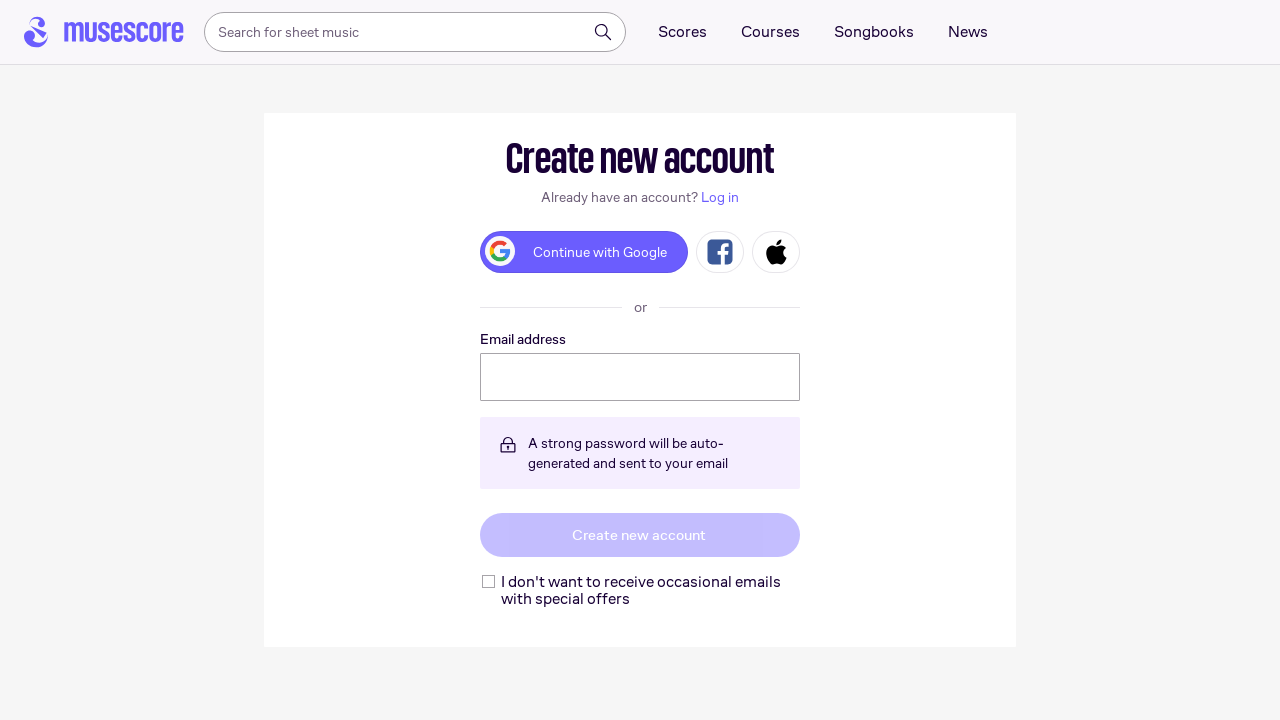

Pressed ArrowDown to scroll score (iteration 47/100)
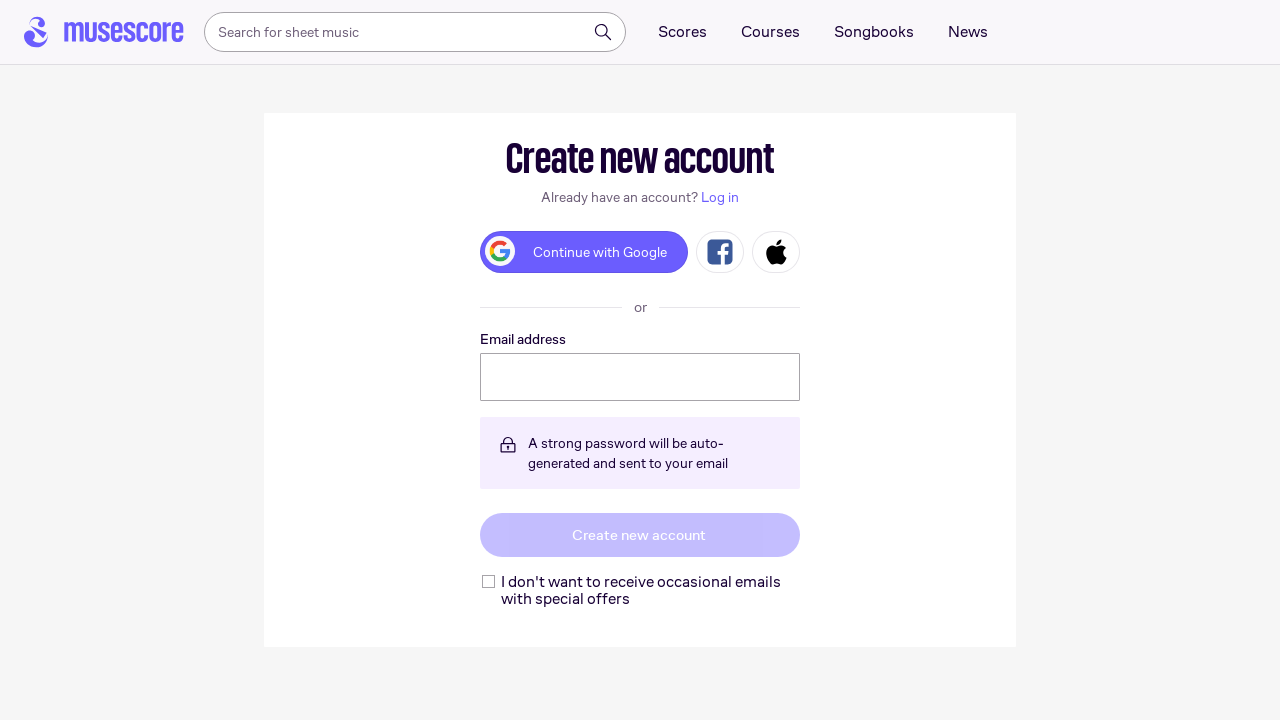

Pressed ArrowRight to navigate score (iteration 47/100)
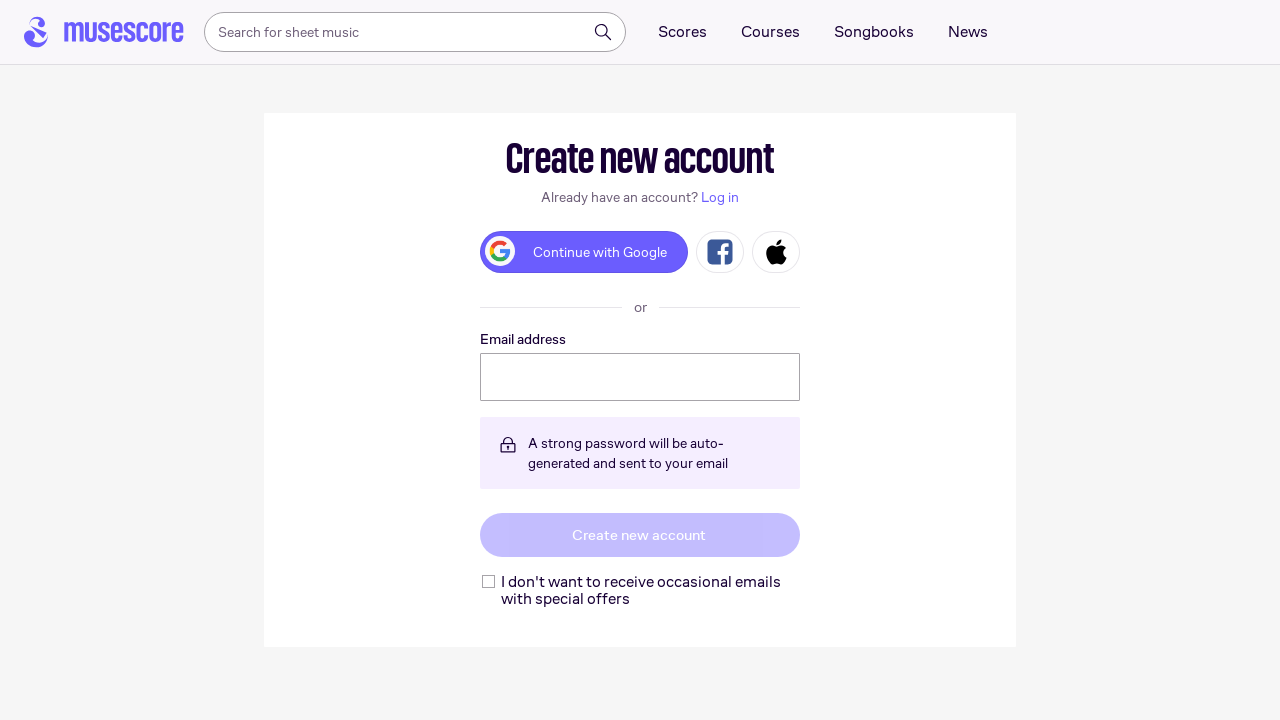

Waited for score to update (iteration 47/100)
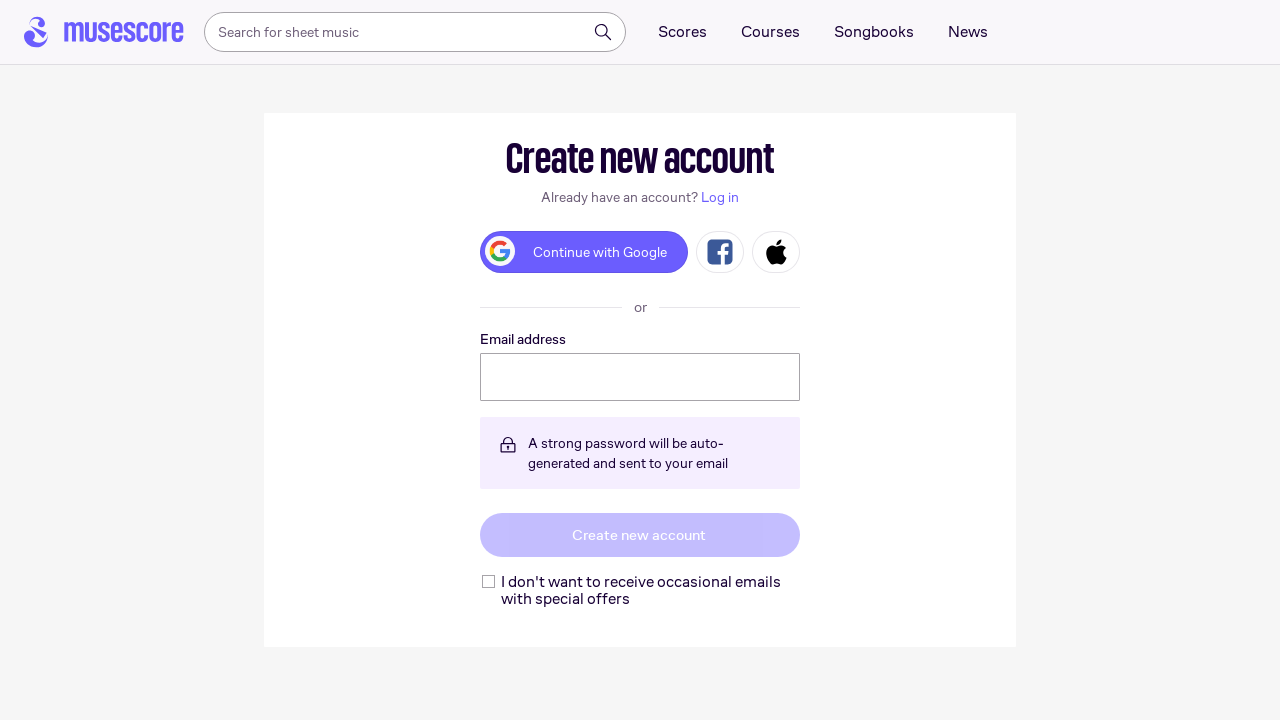

Pressed ArrowDown to scroll score (iteration 48/100)
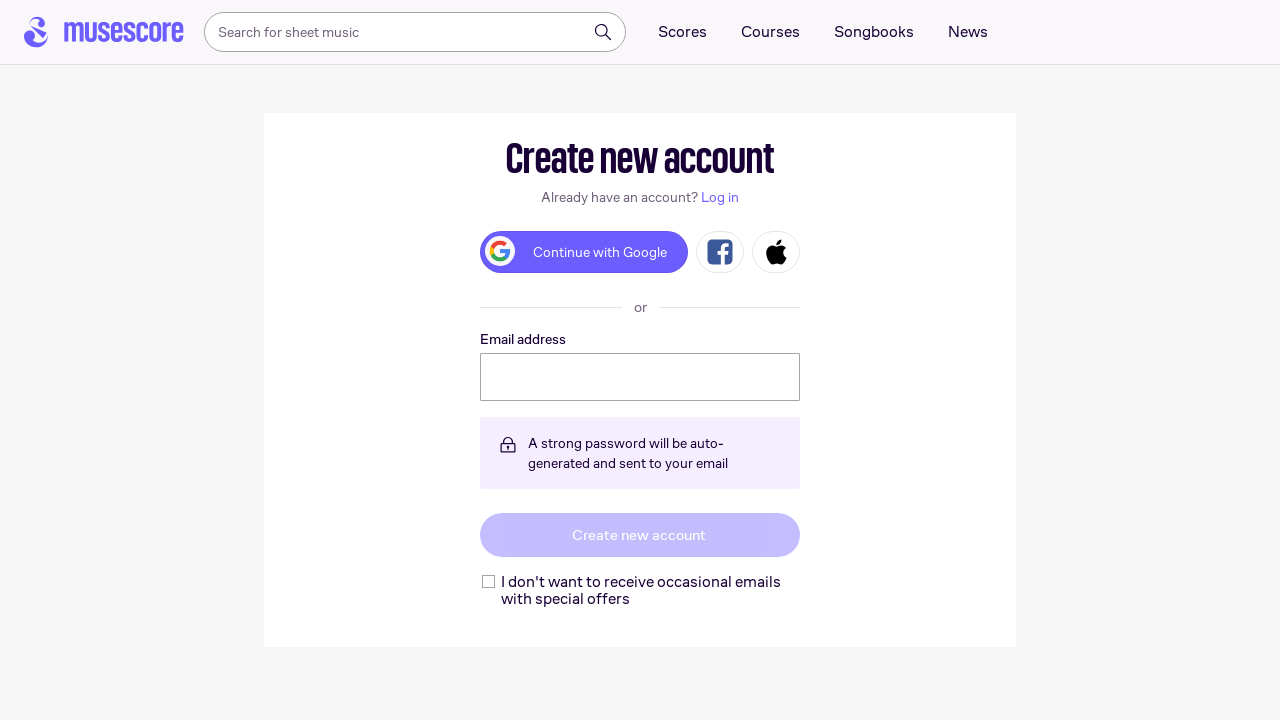

Pressed ArrowRight to navigate score (iteration 48/100)
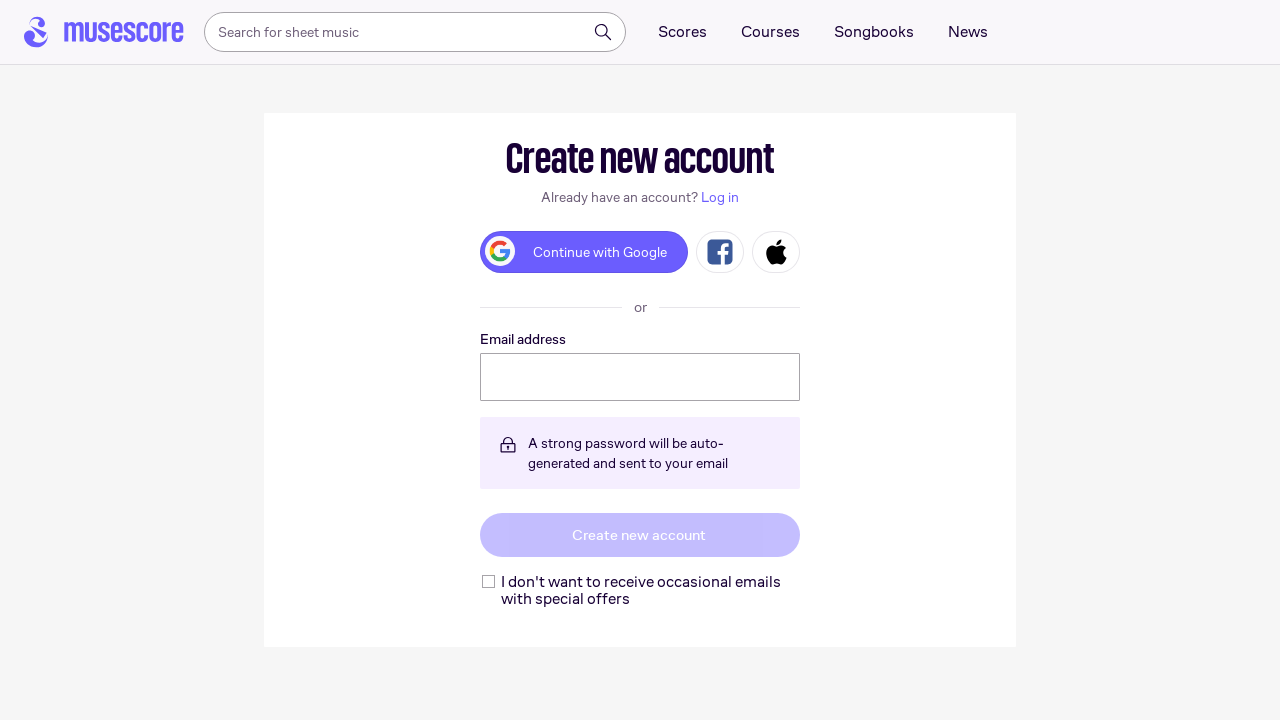

Waited for score to update (iteration 48/100)
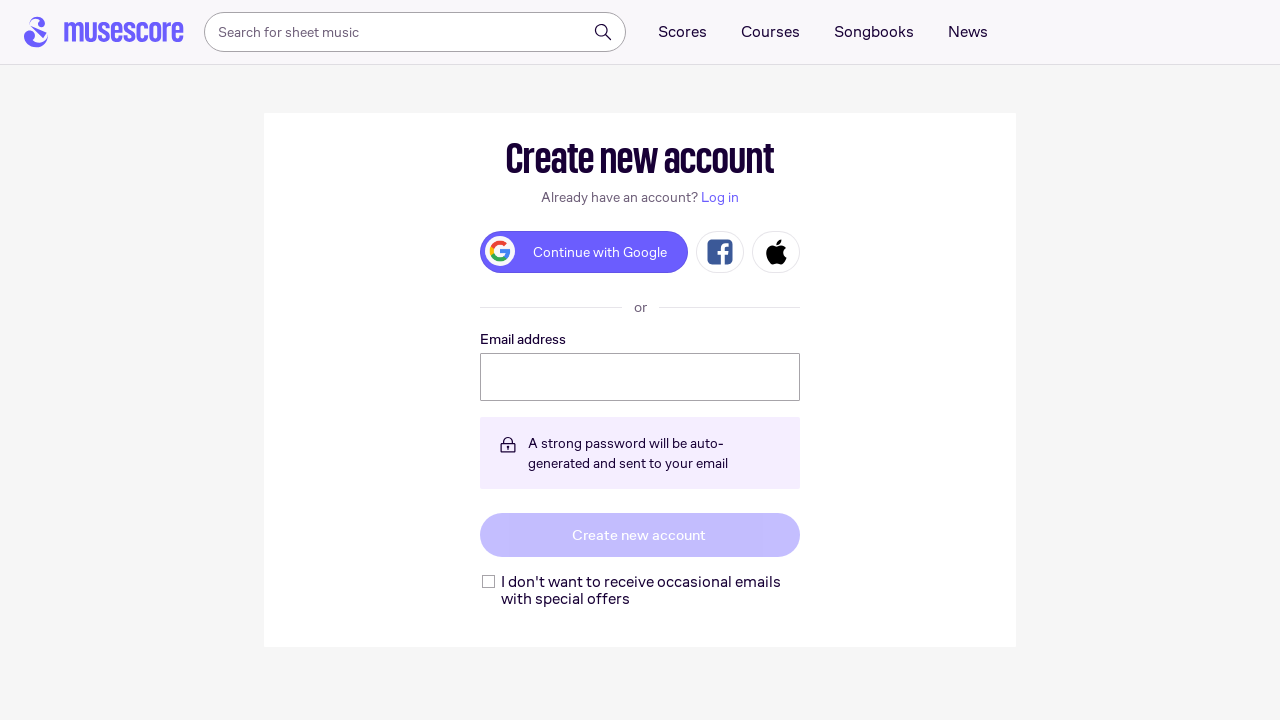

Pressed ArrowDown to scroll score (iteration 49/100)
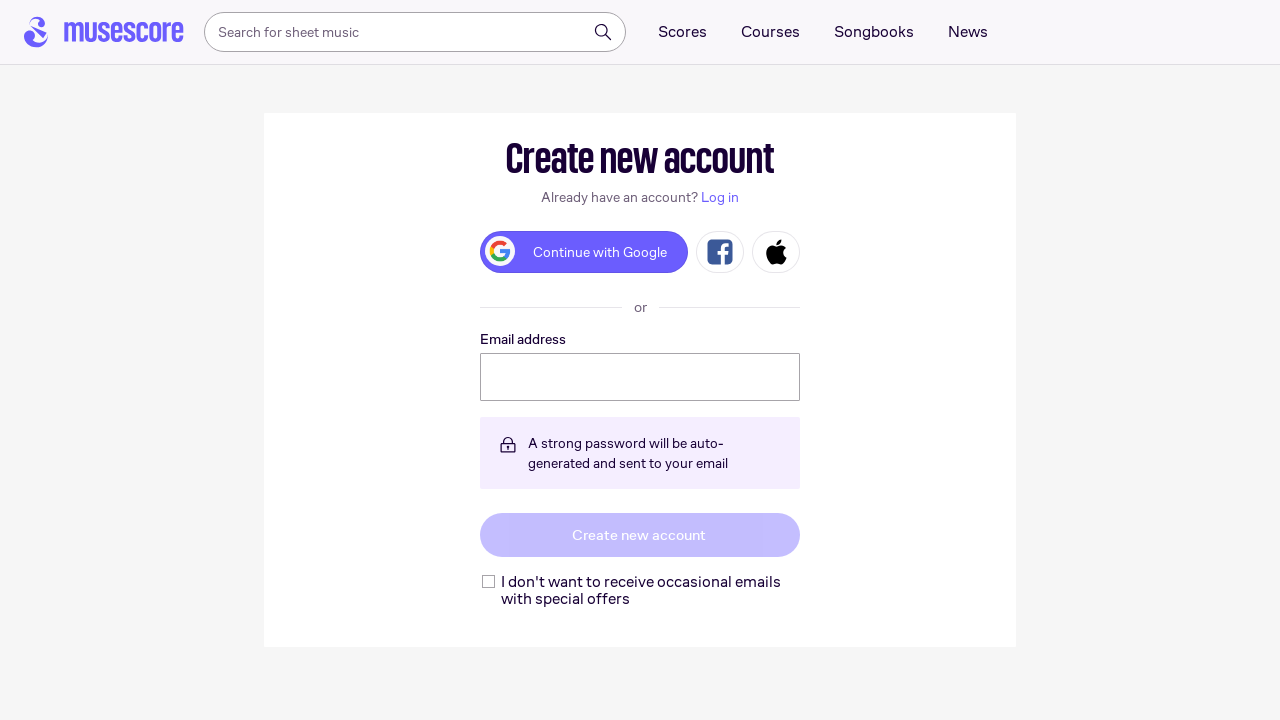

Pressed ArrowRight to navigate score (iteration 49/100)
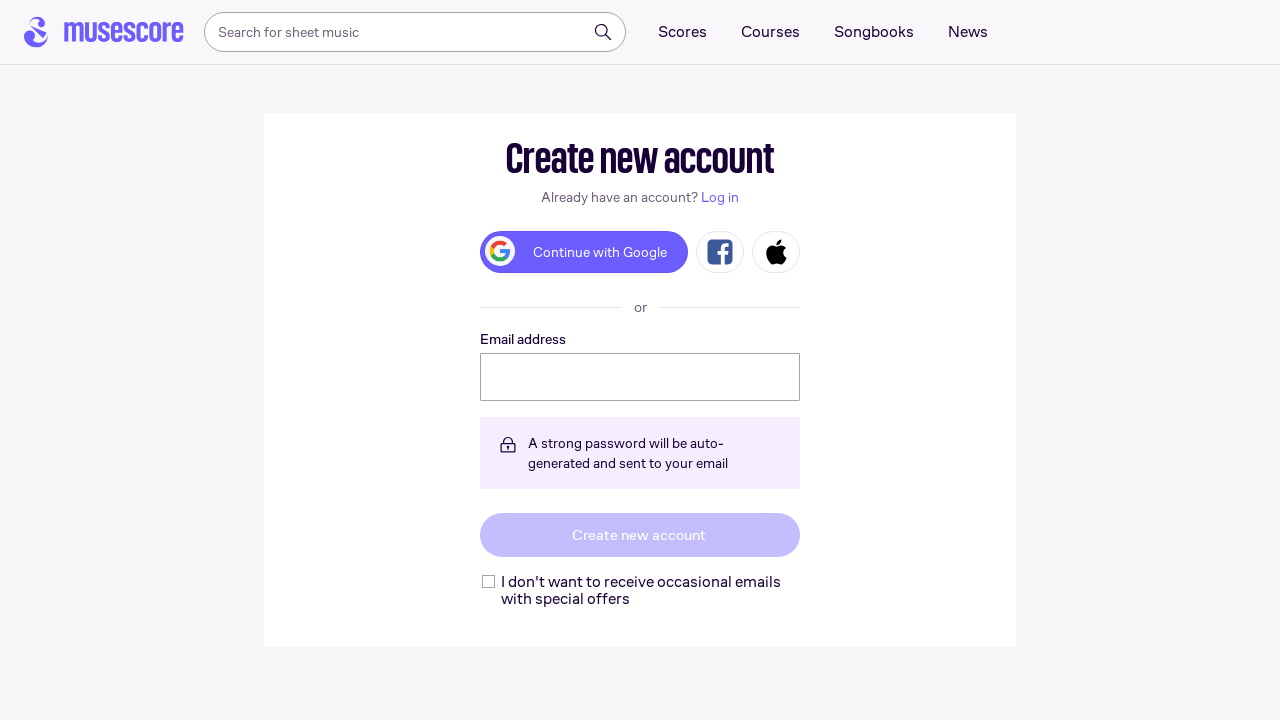

Waited for score to update (iteration 49/100)
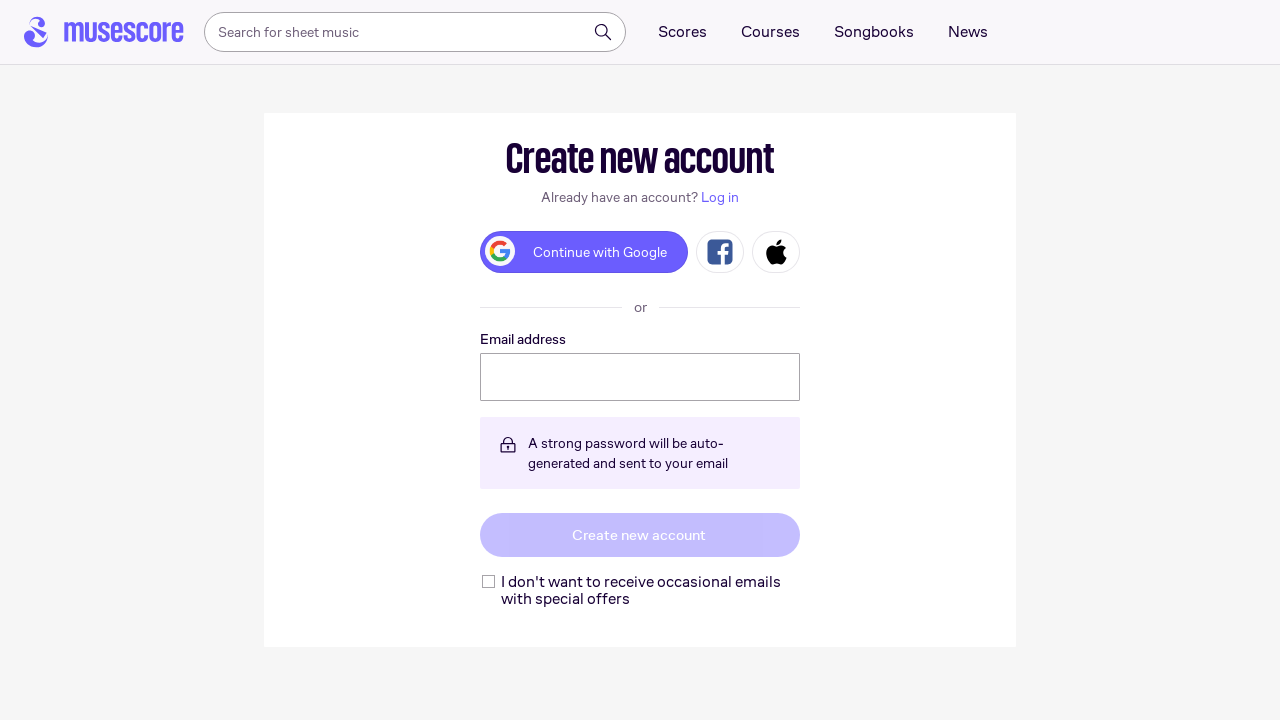

Pressed ArrowDown to scroll score (iteration 50/100)
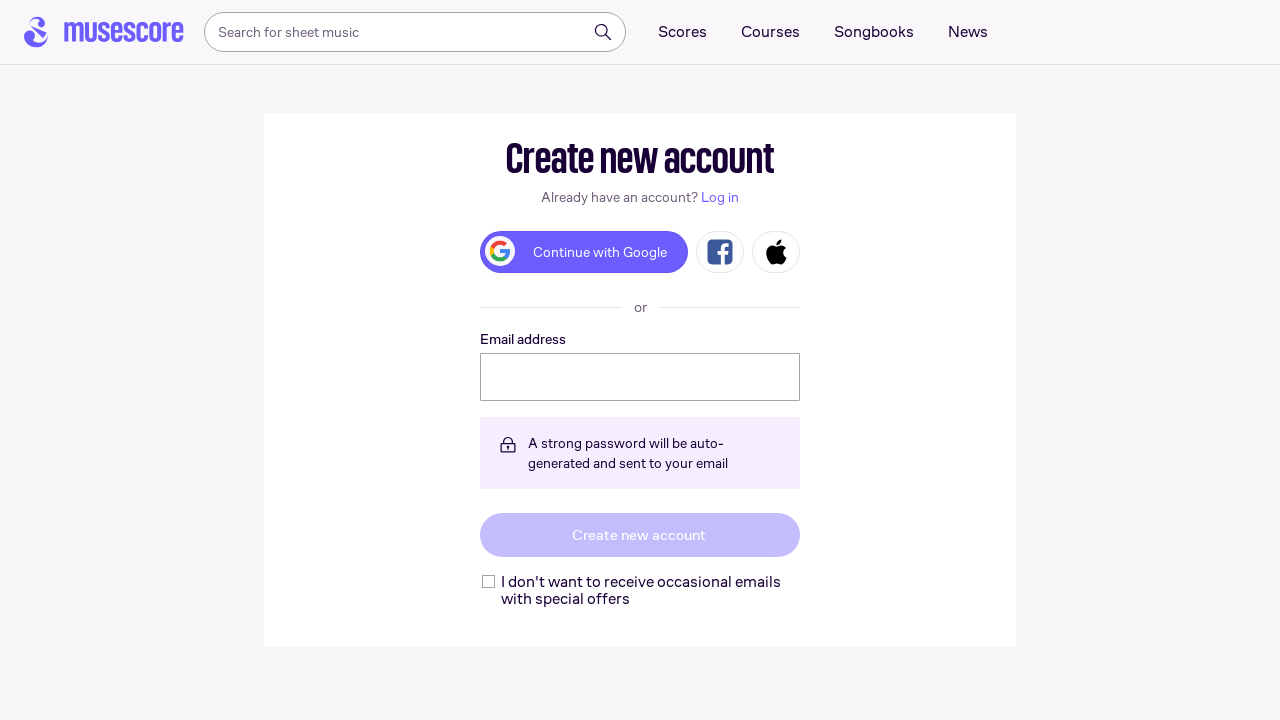

Pressed ArrowRight to navigate score (iteration 50/100)
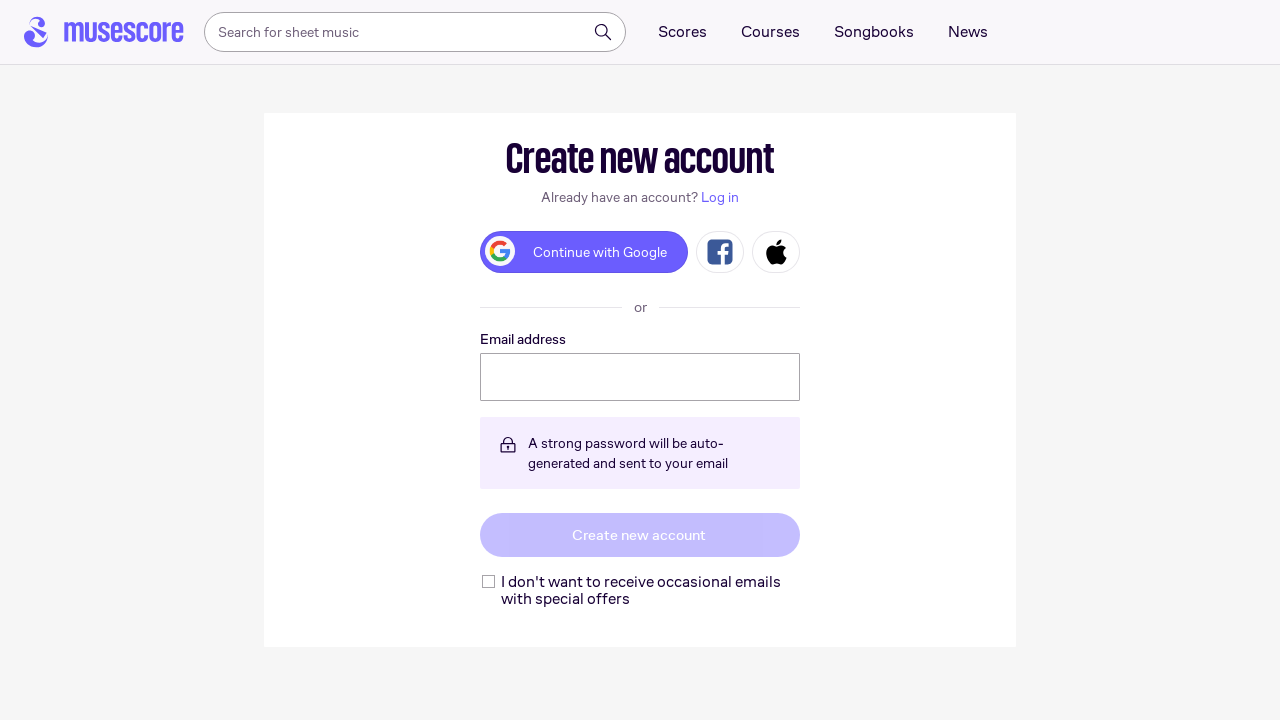

Waited for score to update (iteration 50/100)
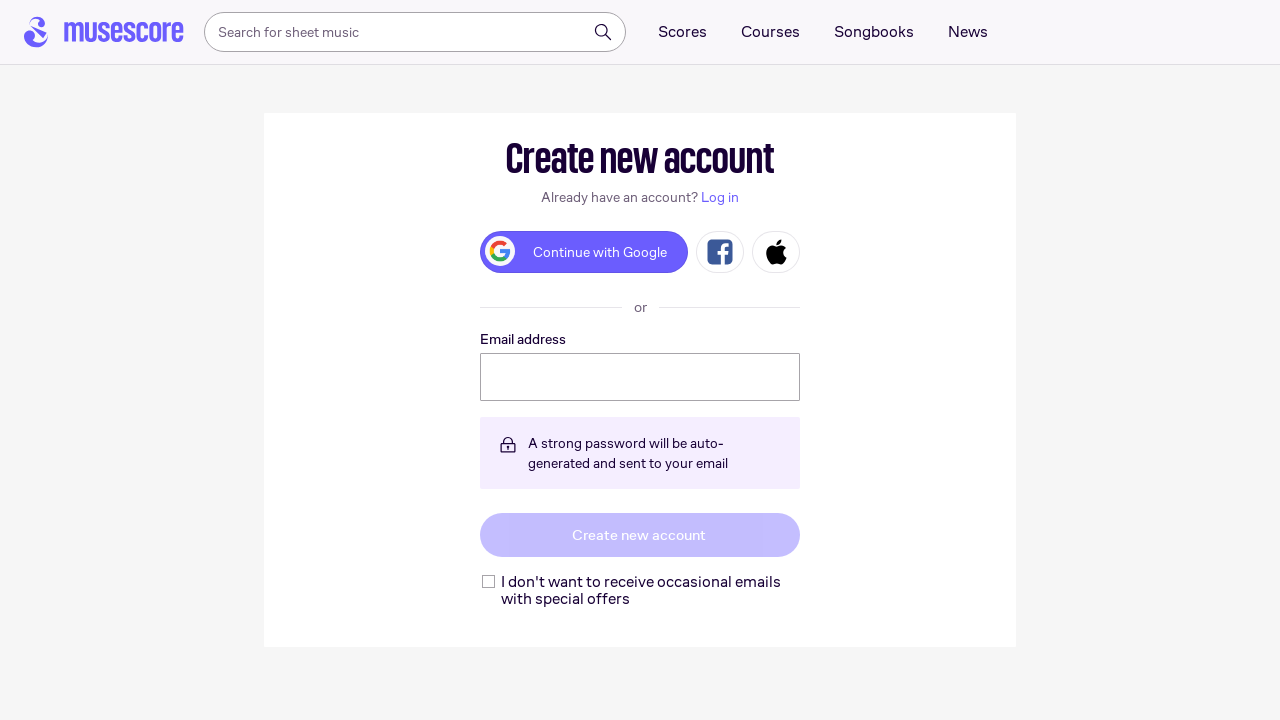

Pressed ArrowDown to scroll score (iteration 51/100)
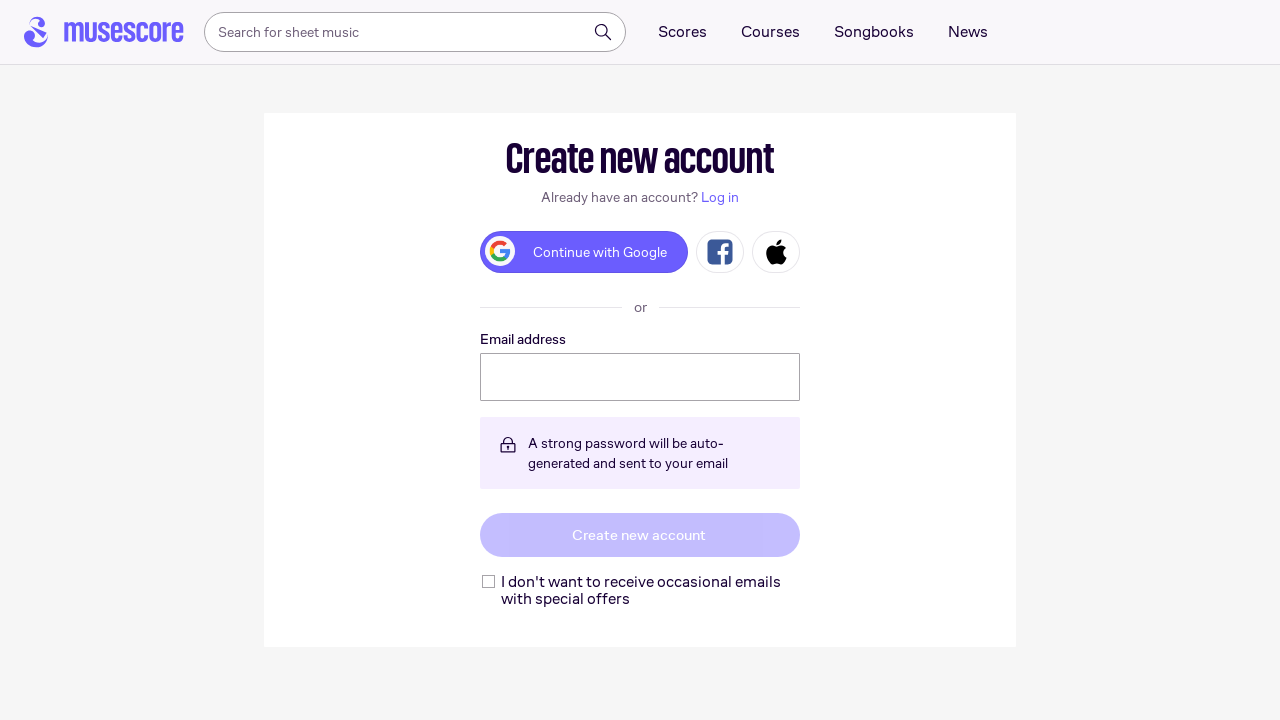

Pressed ArrowRight to navigate score (iteration 51/100)
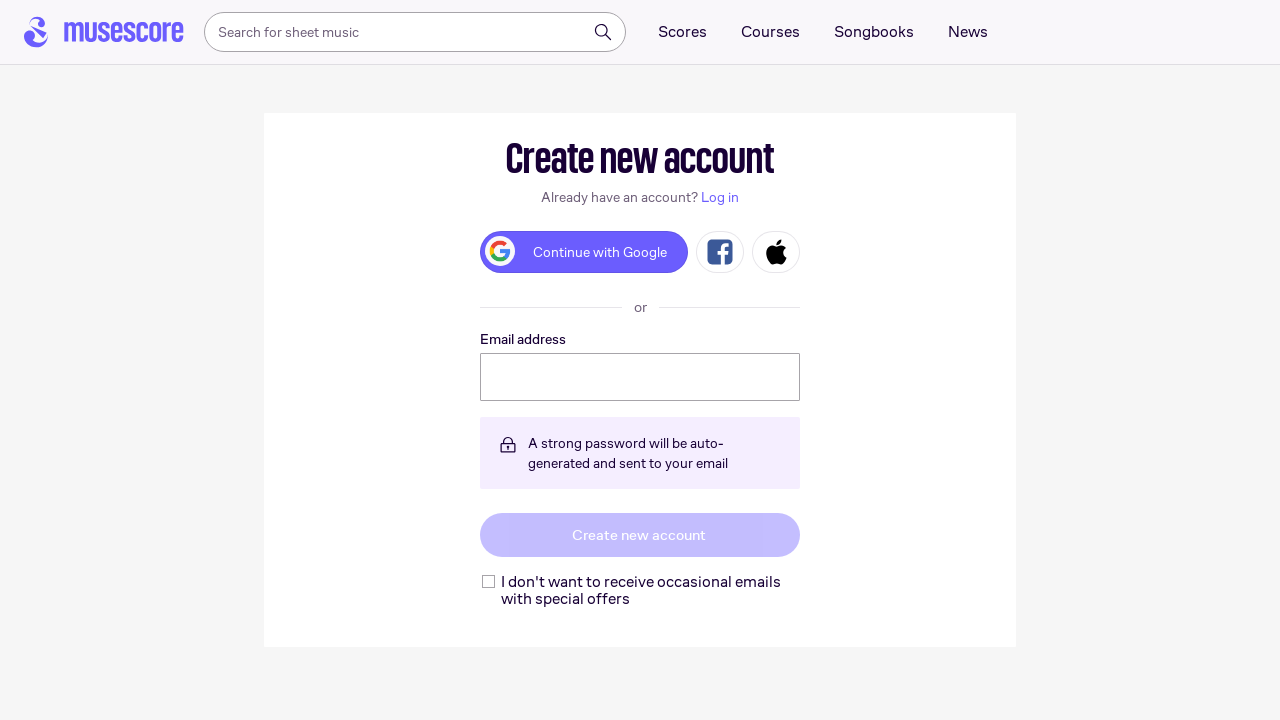

Waited for score to update (iteration 51/100)
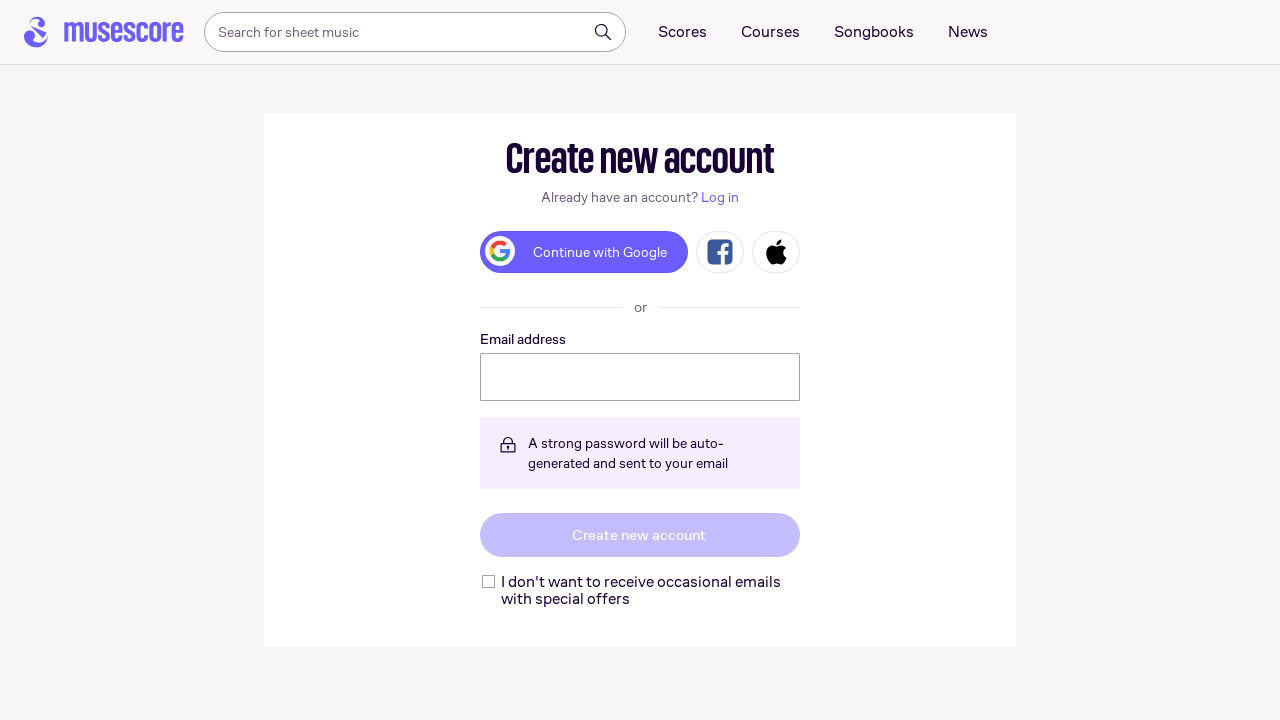

Pressed ArrowDown to scroll score (iteration 52/100)
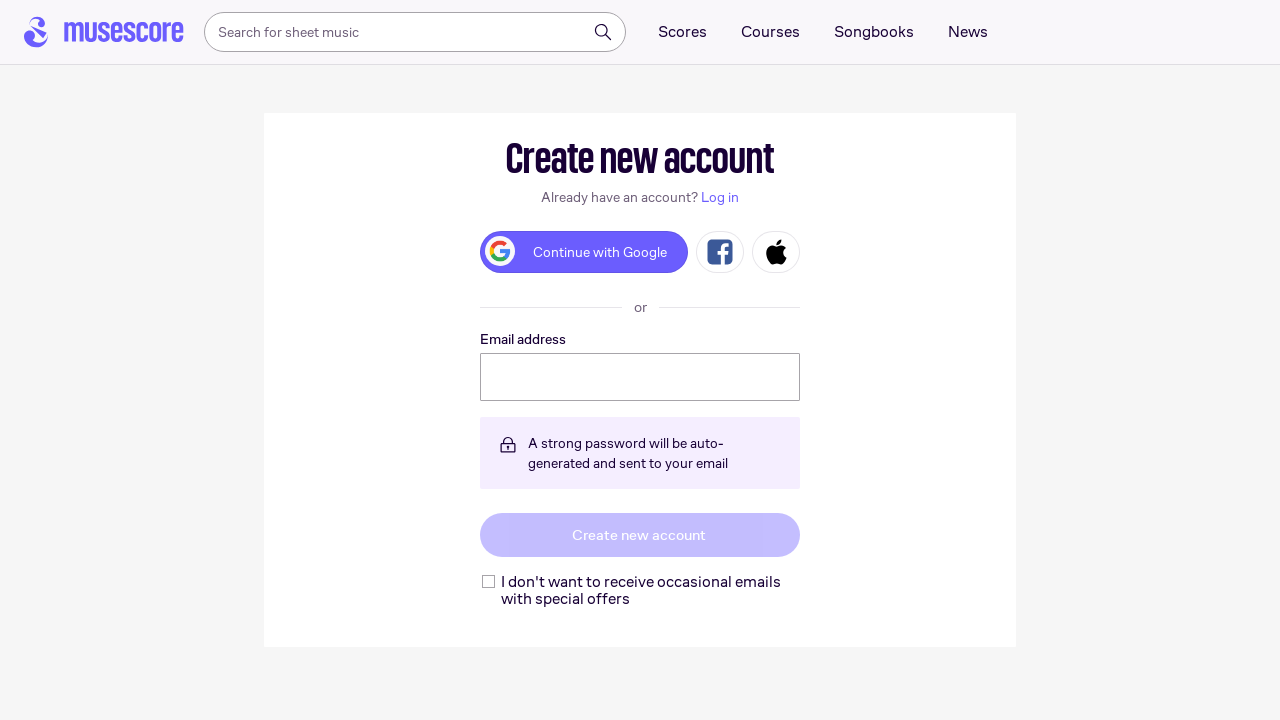

Pressed ArrowRight to navigate score (iteration 52/100)
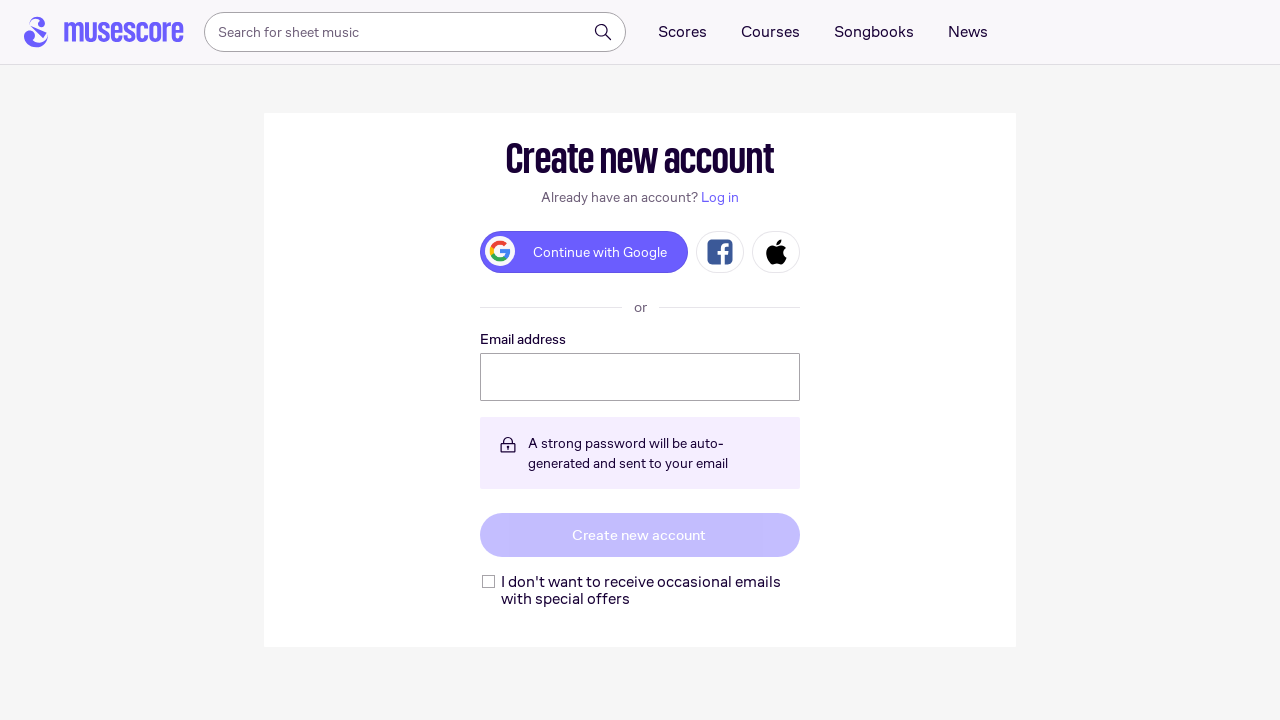

Waited for score to update (iteration 52/100)
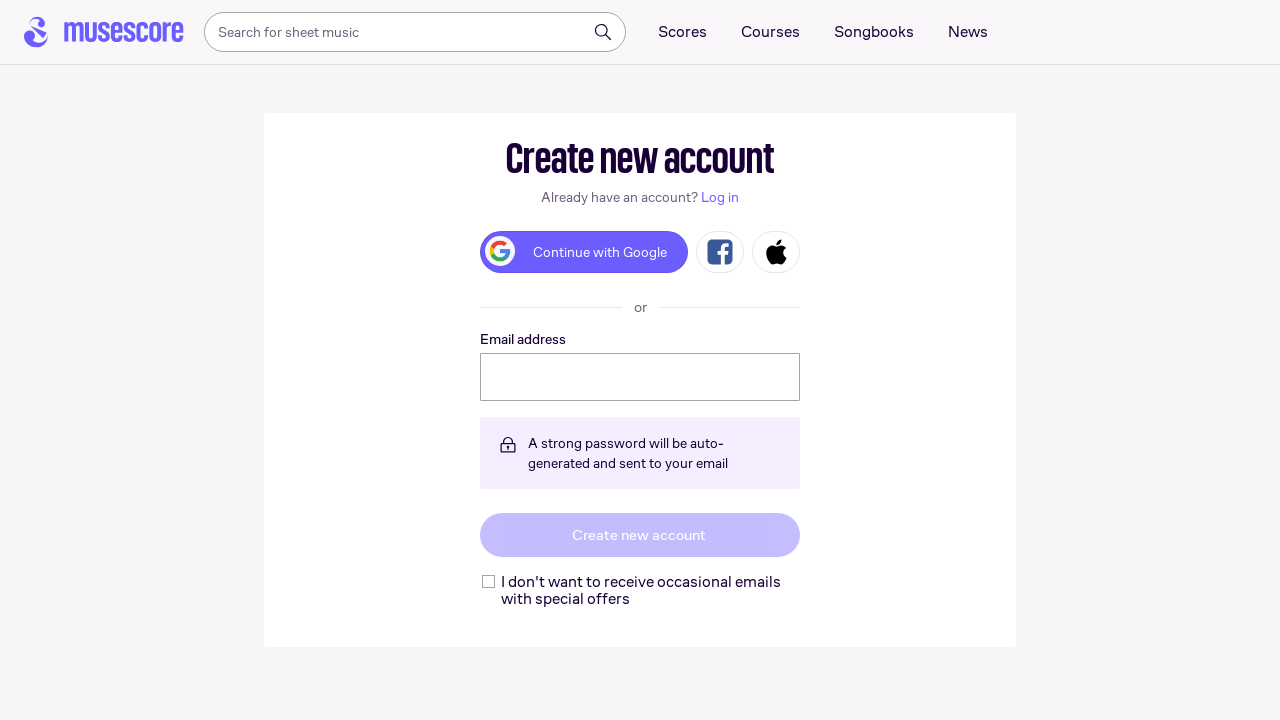

Pressed ArrowDown to scroll score (iteration 53/100)
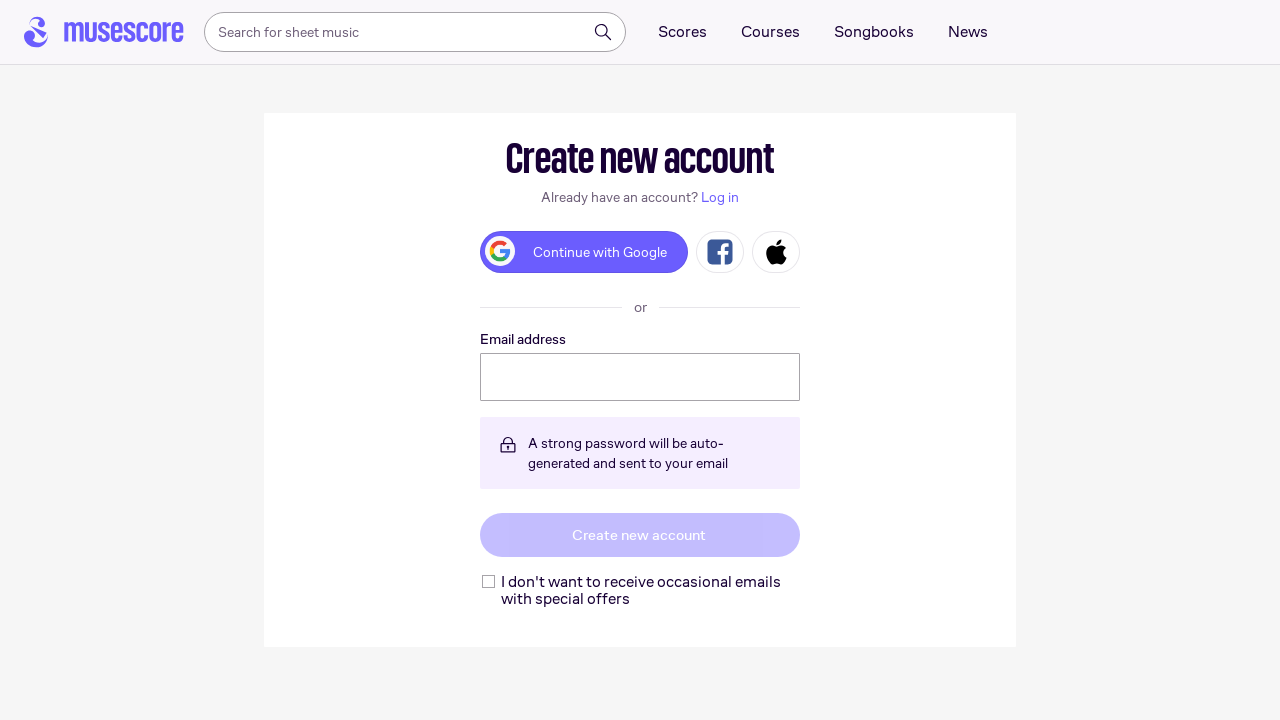

Pressed ArrowRight to navigate score (iteration 53/100)
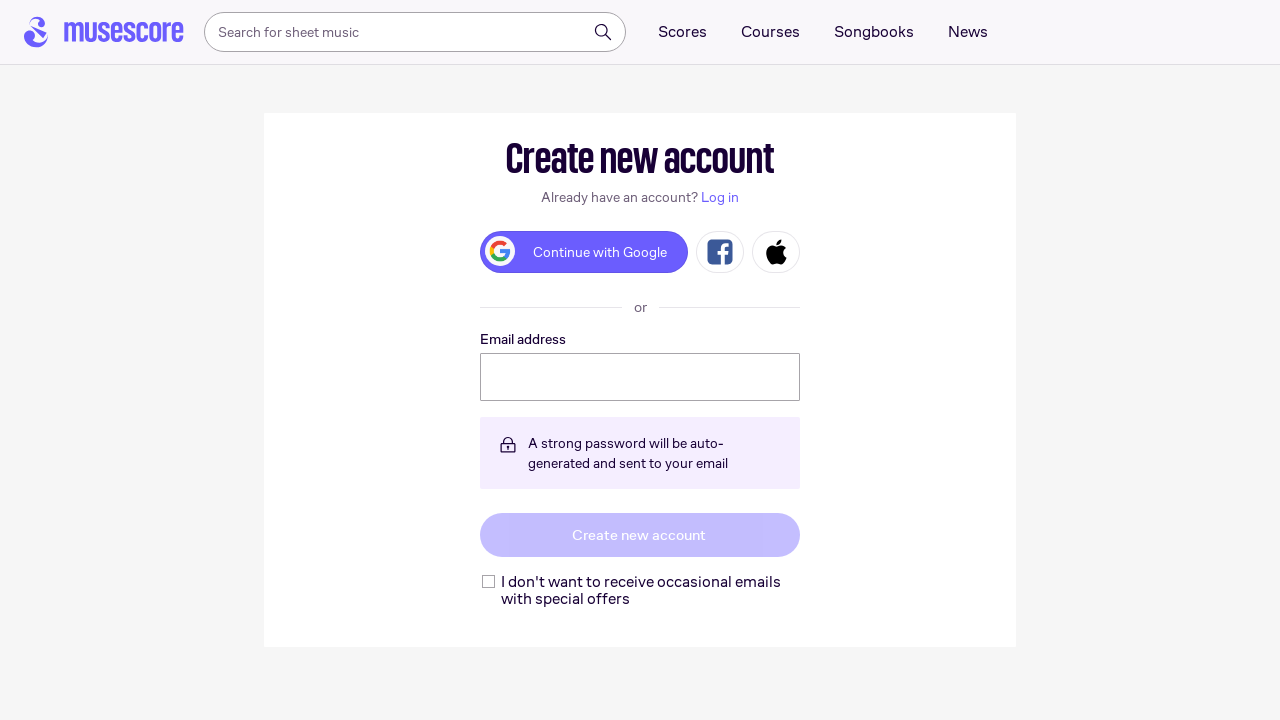

Waited for score to update (iteration 53/100)
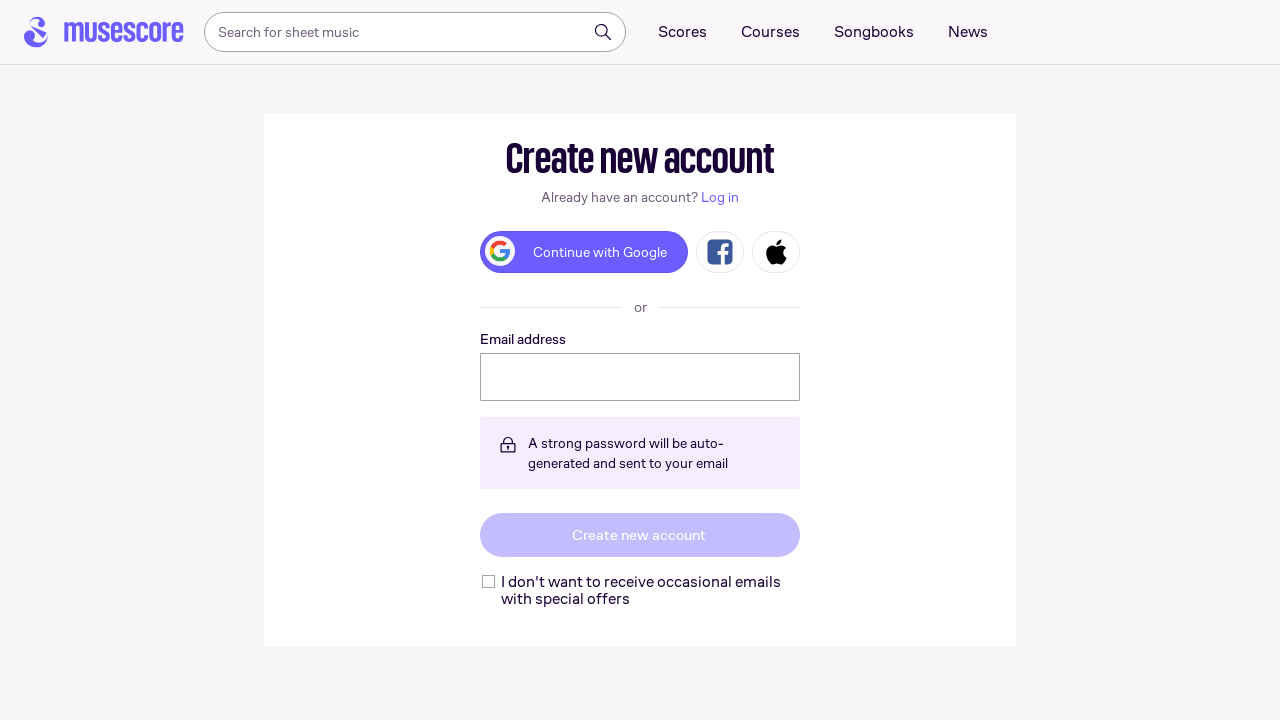

Pressed ArrowDown to scroll score (iteration 54/100)
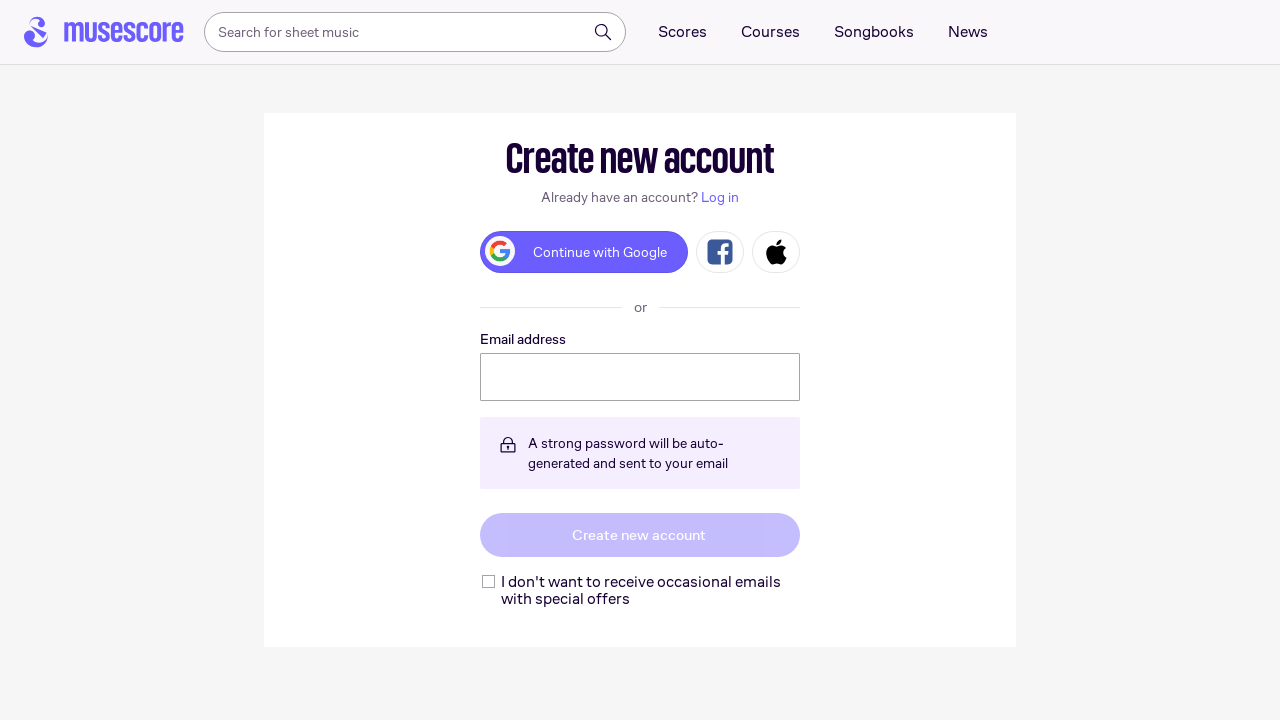

Pressed ArrowRight to navigate score (iteration 54/100)
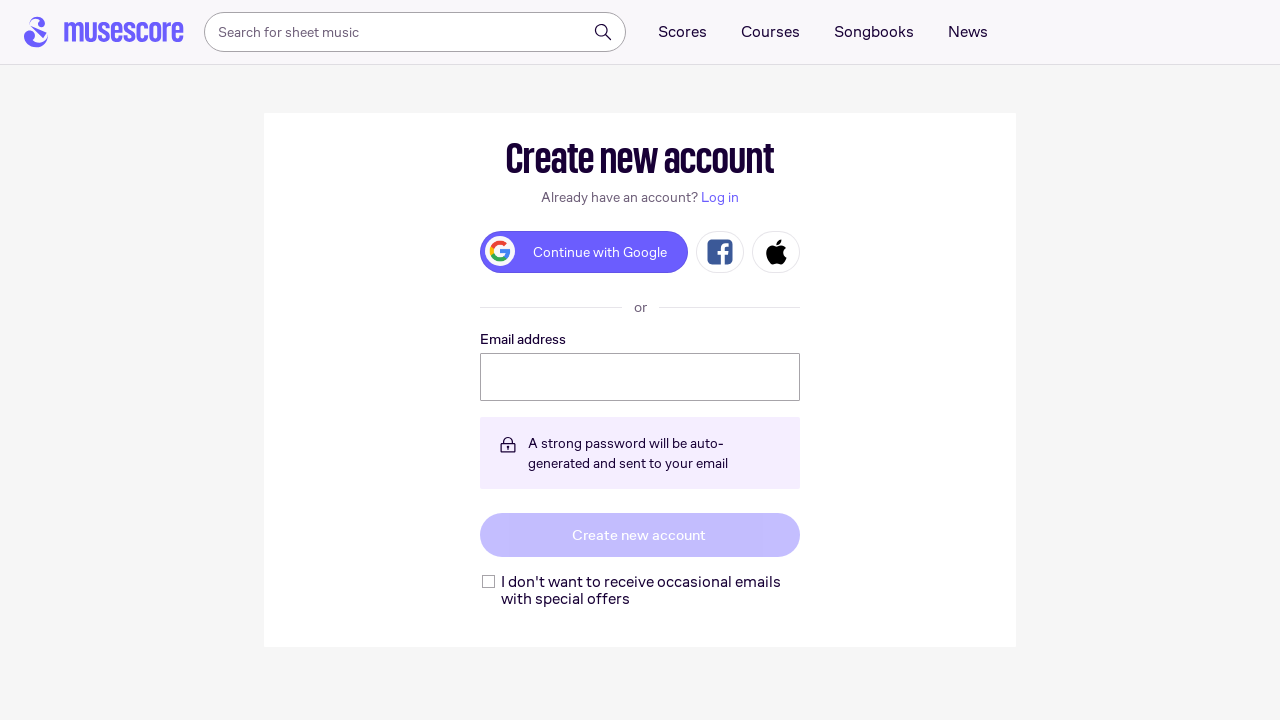

Waited for score to update (iteration 54/100)
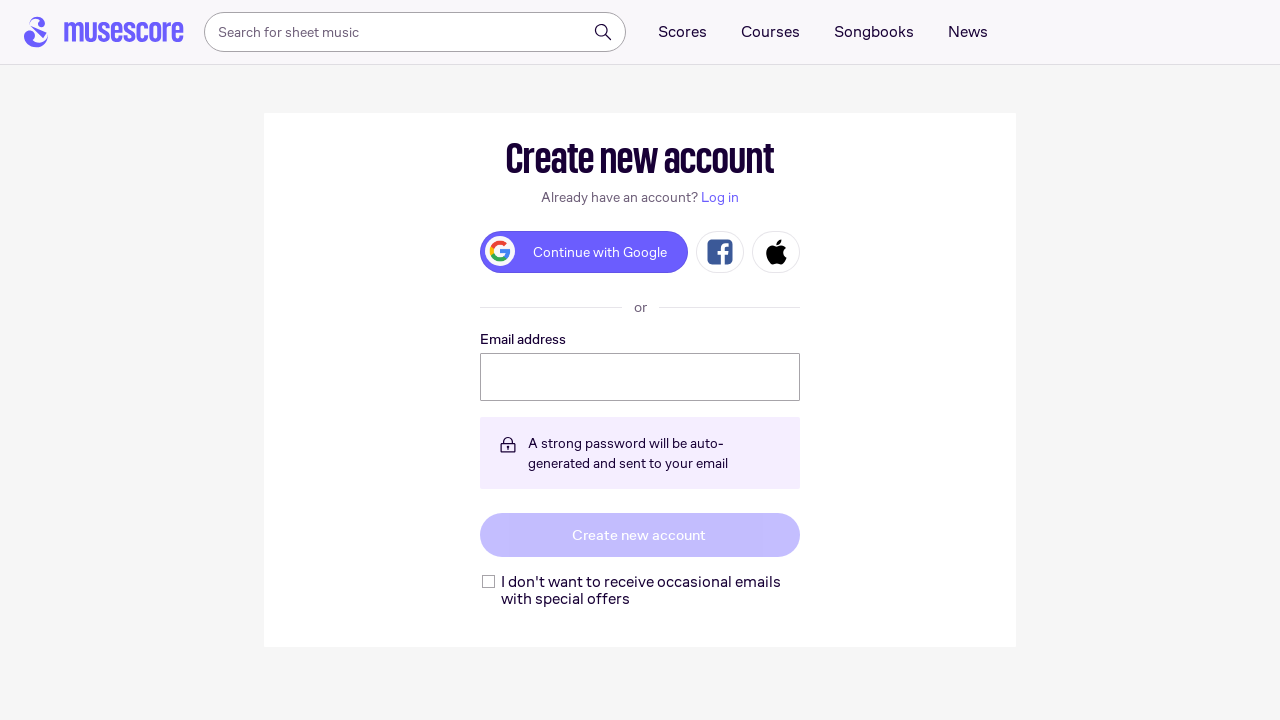

Pressed ArrowDown to scroll score (iteration 55/100)
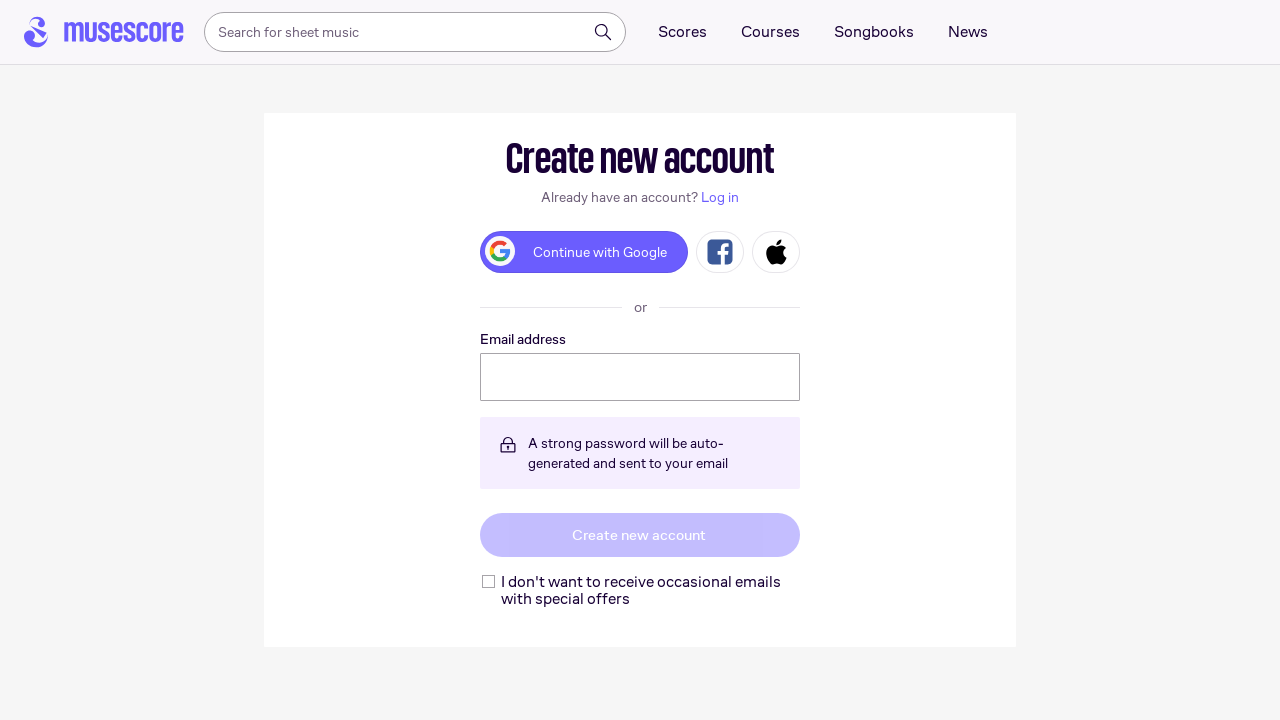

Pressed ArrowRight to navigate score (iteration 55/100)
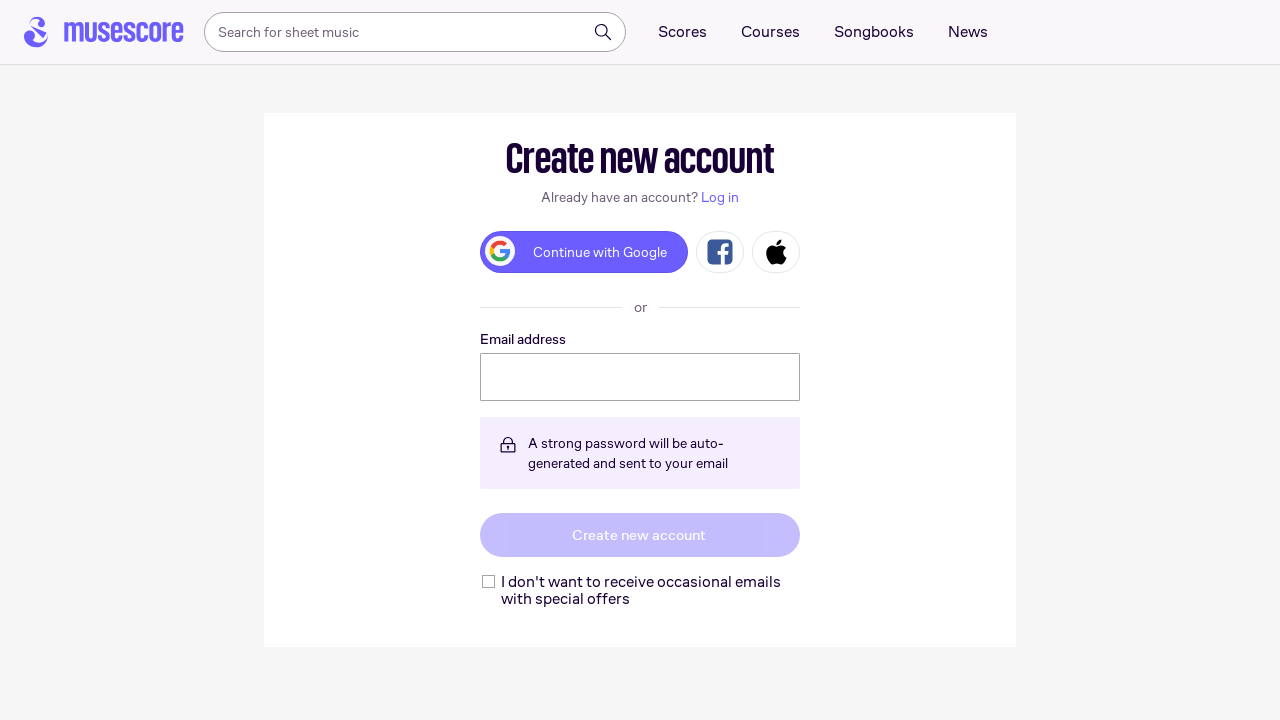

Waited for score to update (iteration 55/100)
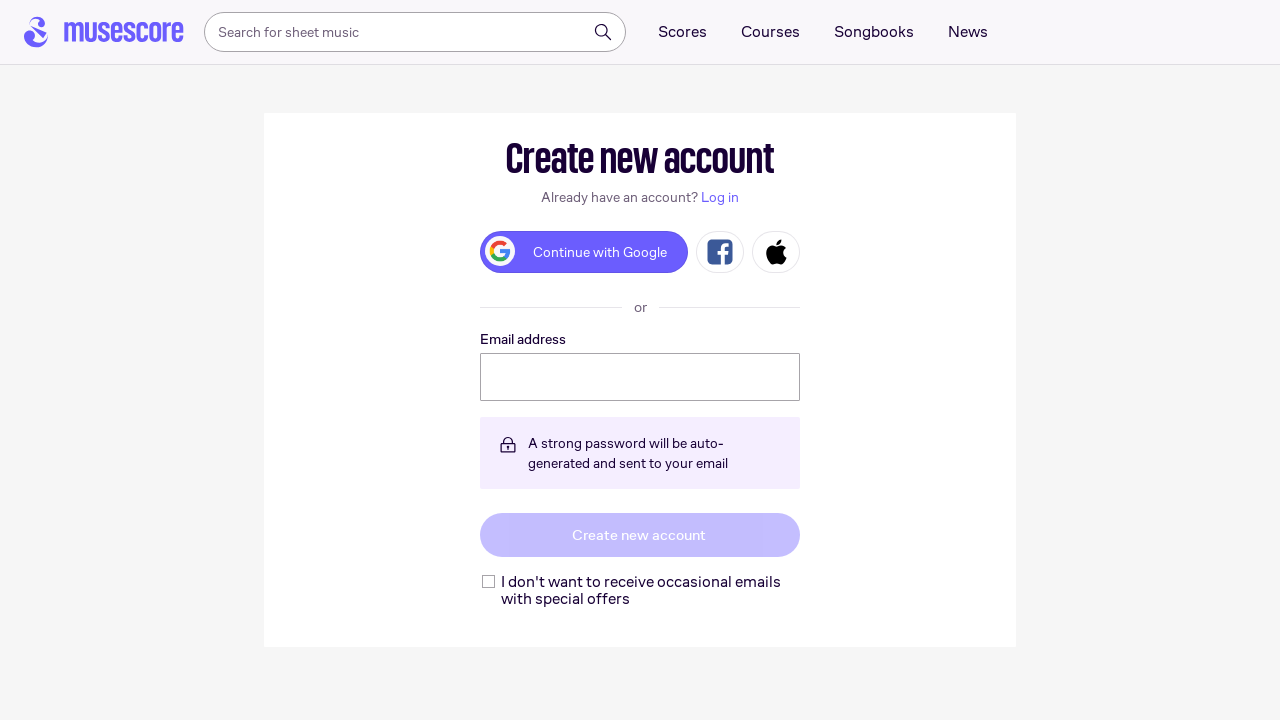

Pressed ArrowDown to scroll score (iteration 56/100)
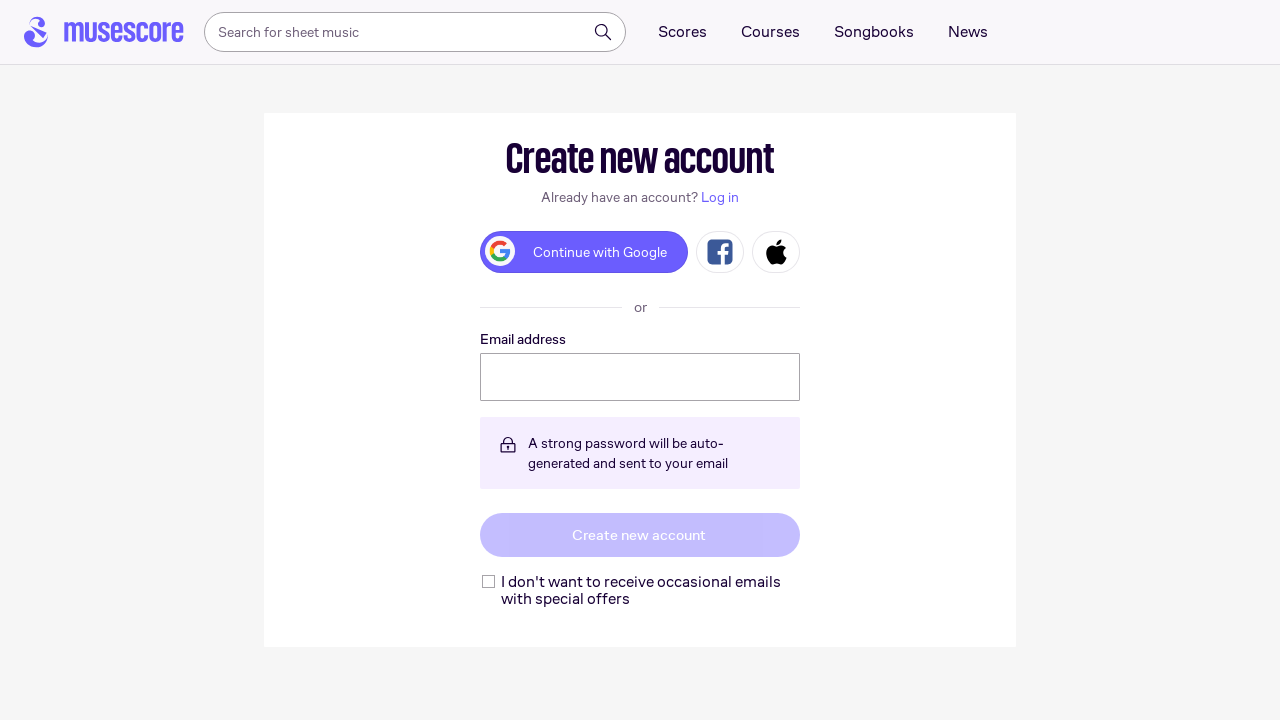

Pressed ArrowRight to navigate score (iteration 56/100)
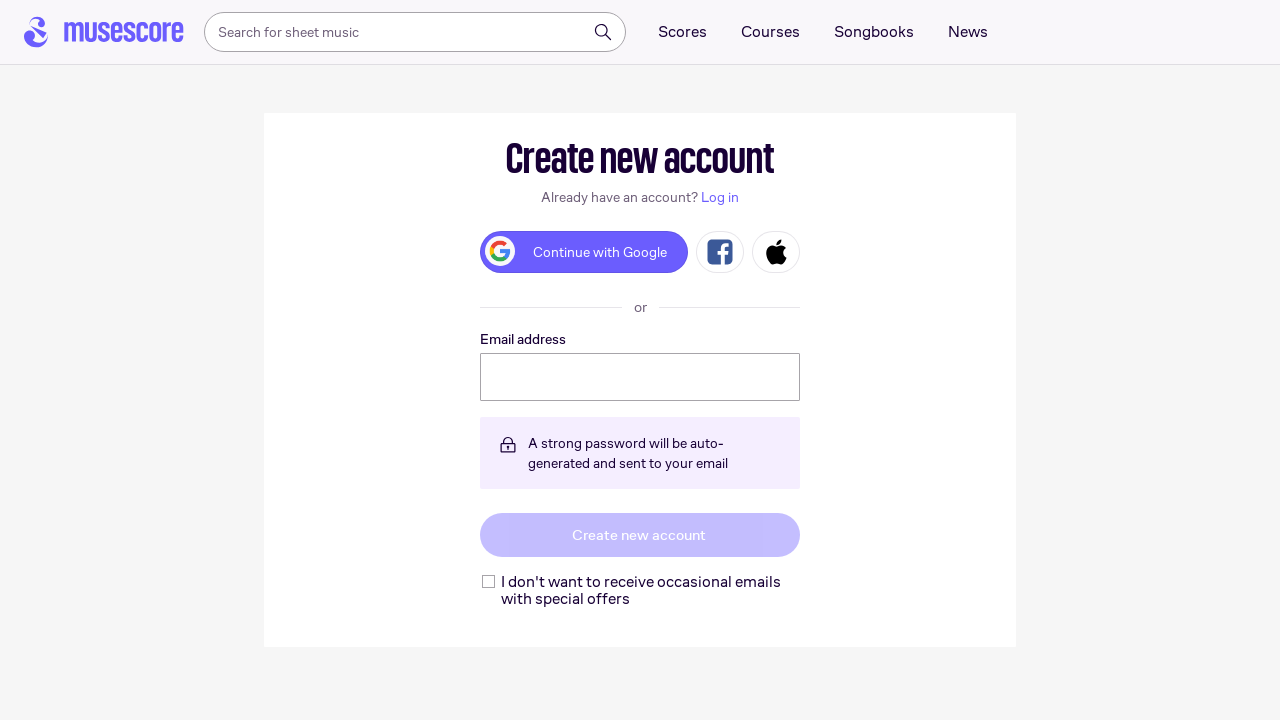

Waited for score to update (iteration 56/100)
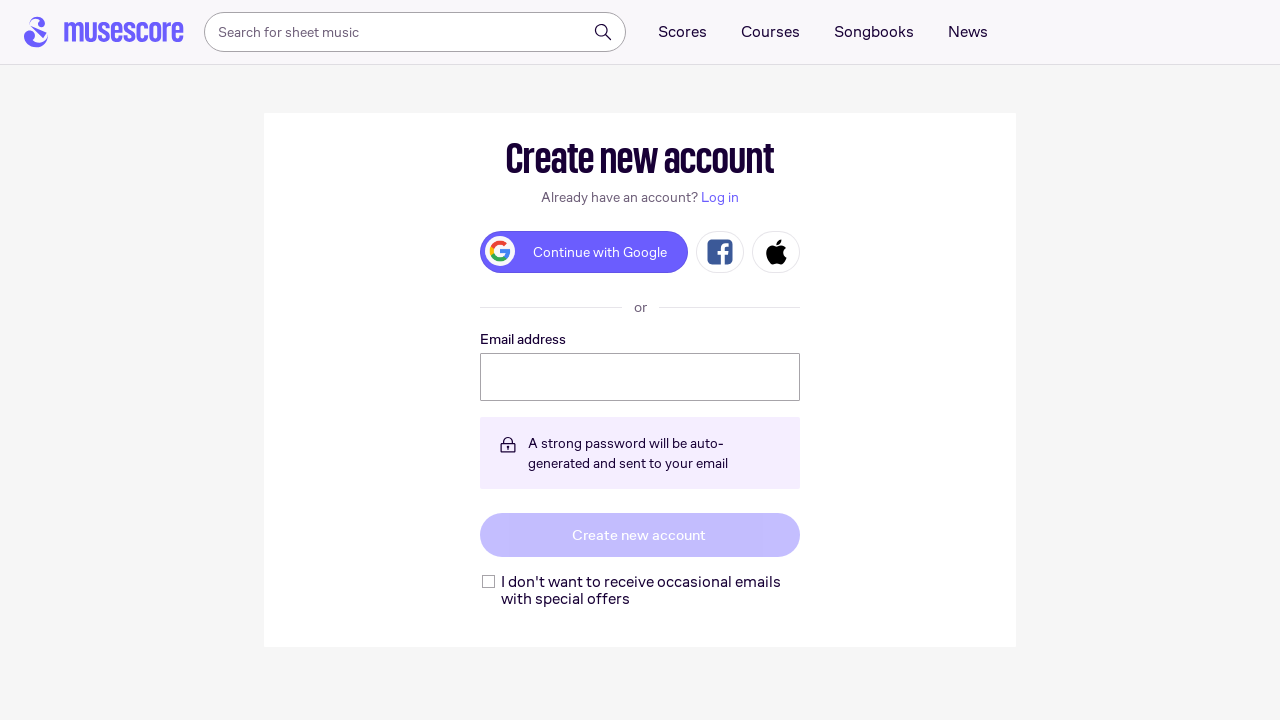

Pressed ArrowDown to scroll score (iteration 57/100)
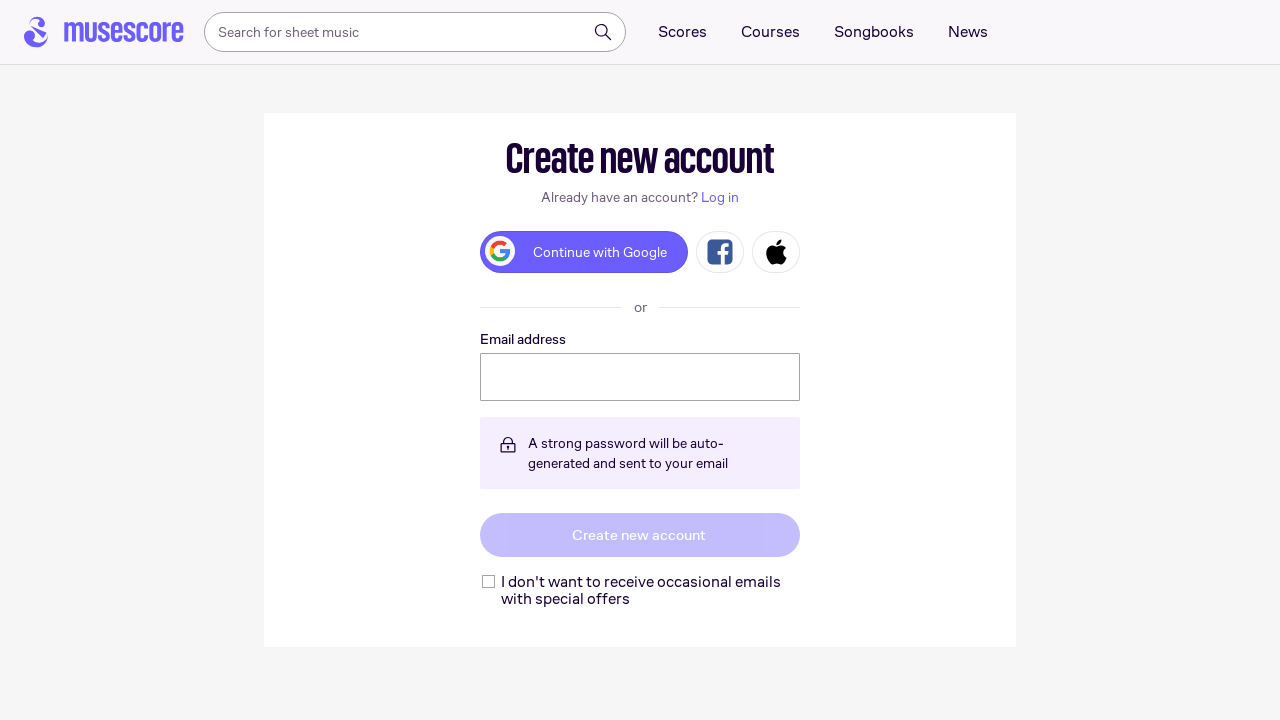

Pressed ArrowRight to navigate score (iteration 57/100)
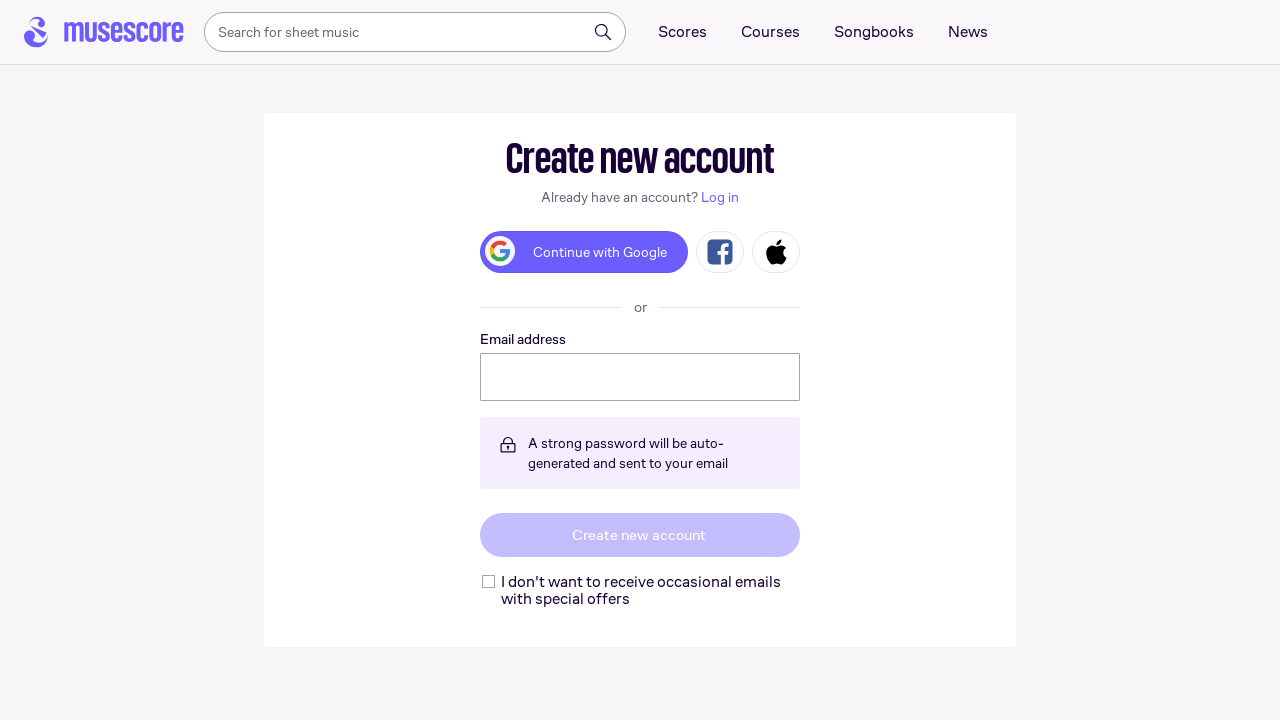

Waited for score to update (iteration 57/100)
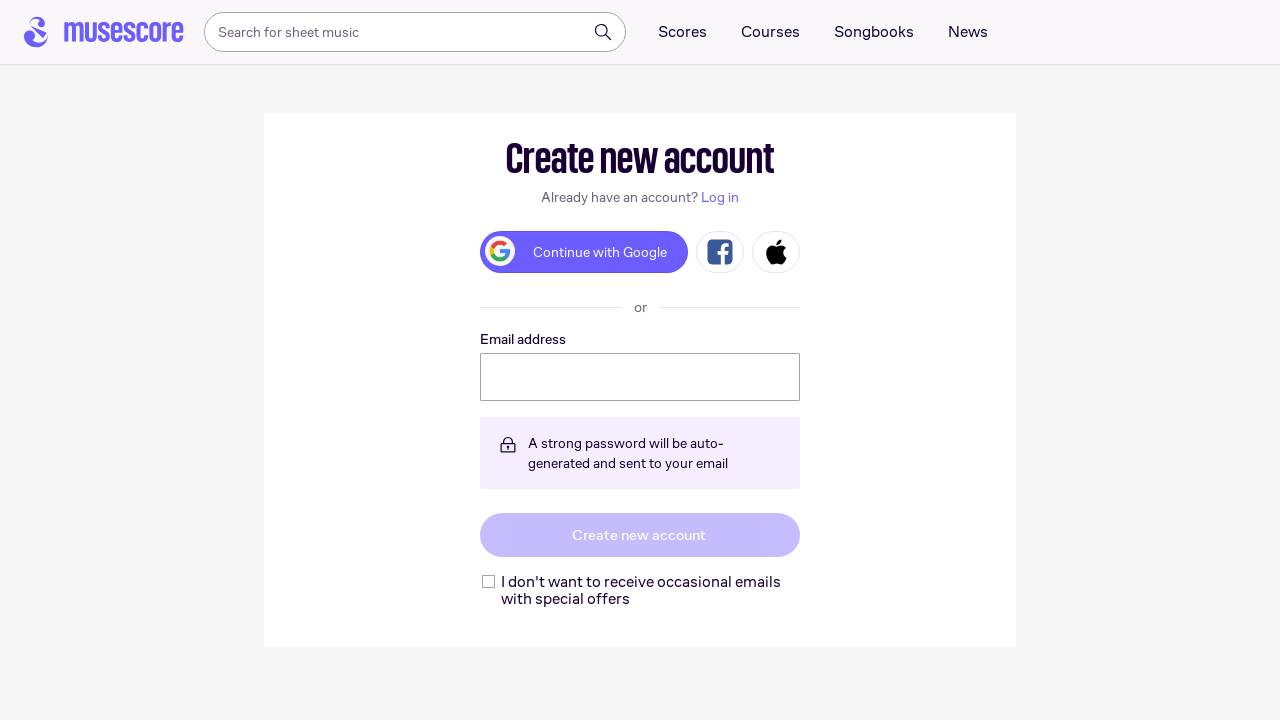

Pressed ArrowDown to scroll score (iteration 58/100)
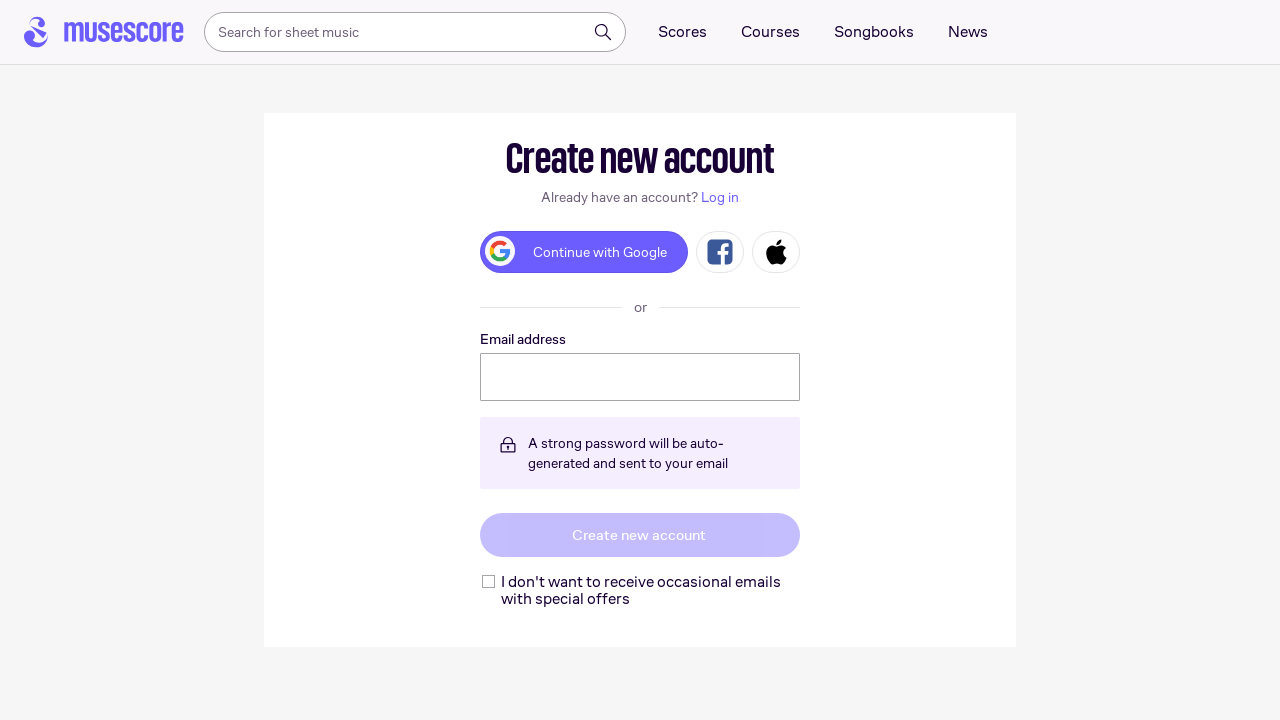

Pressed ArrowRight to navigate score (iteration 58/100)
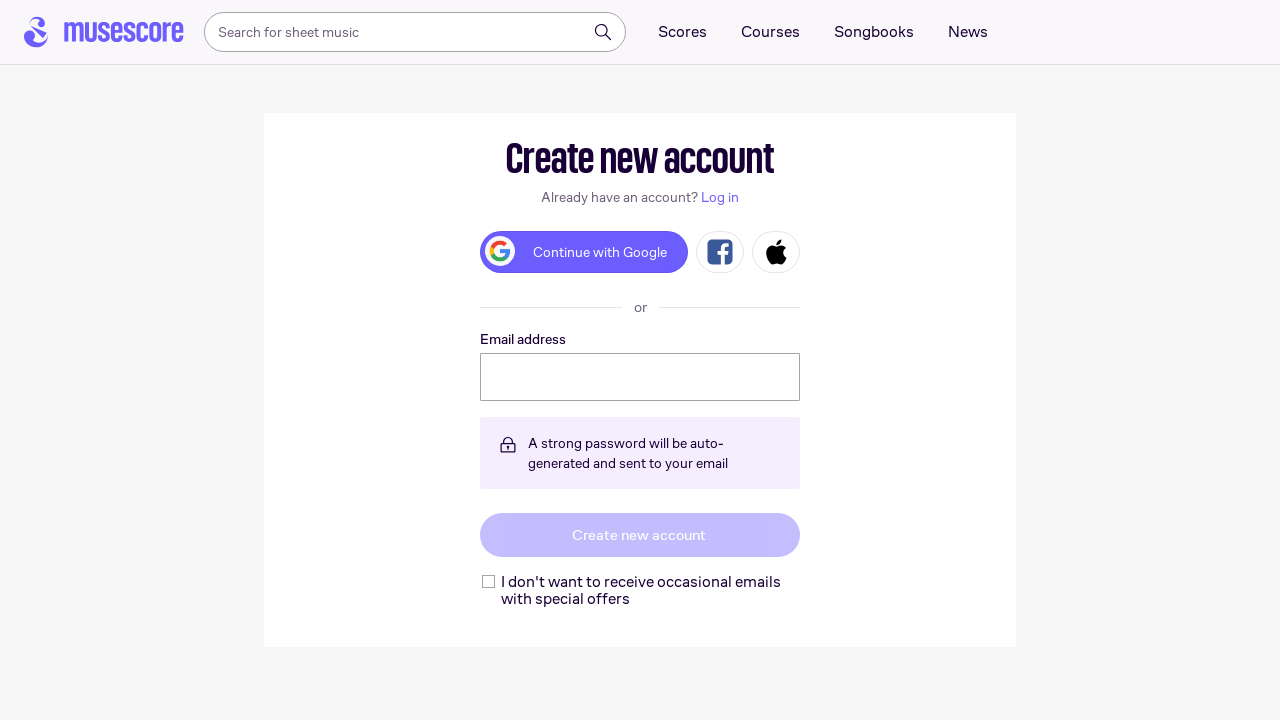

Waited for score to update (iteration 58/100)
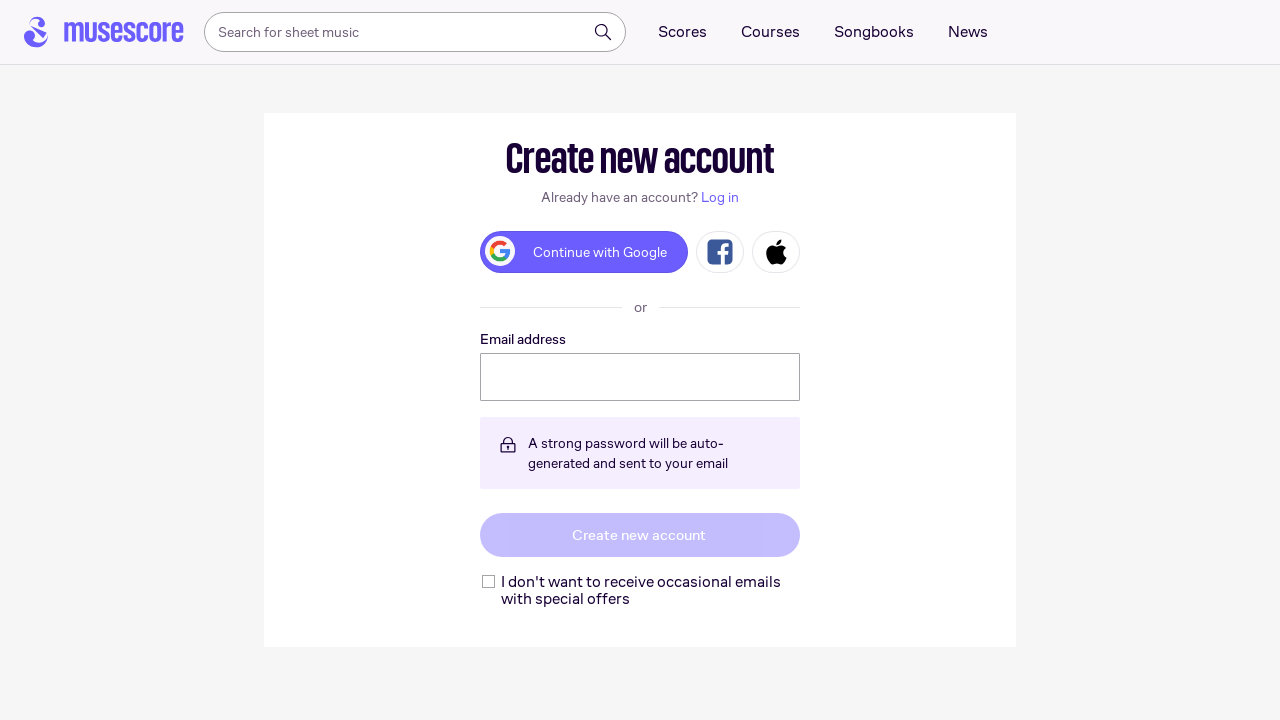

Pressed ArrowDown to scroll score (iteration 59/100)
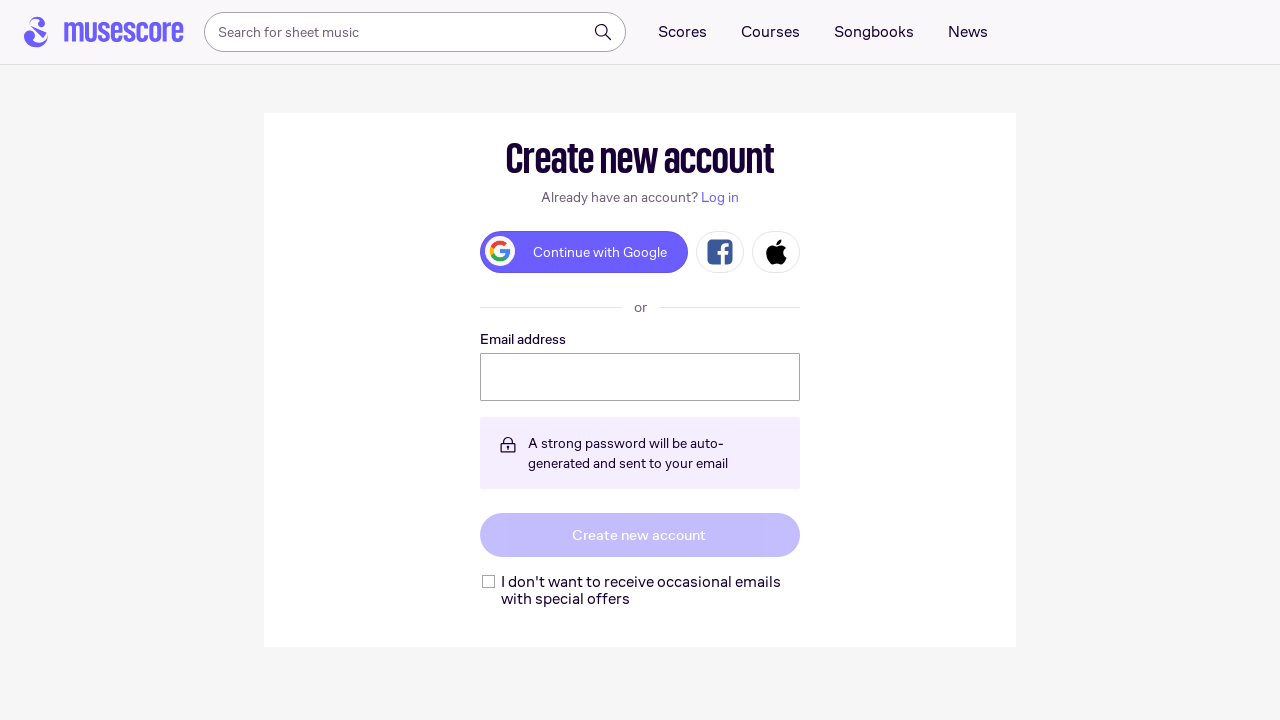

Pressed ArrowRight to navigate score (iteration 59/100)
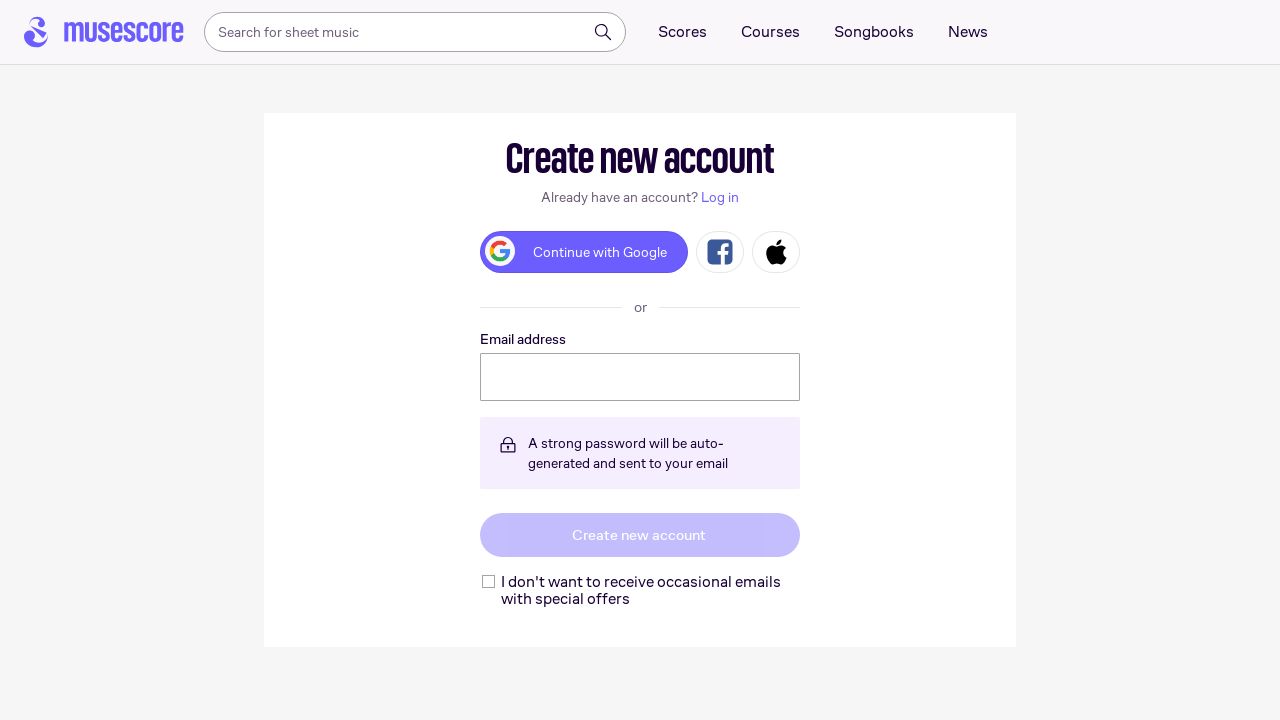

Waited for score to update (iteration 59/100)
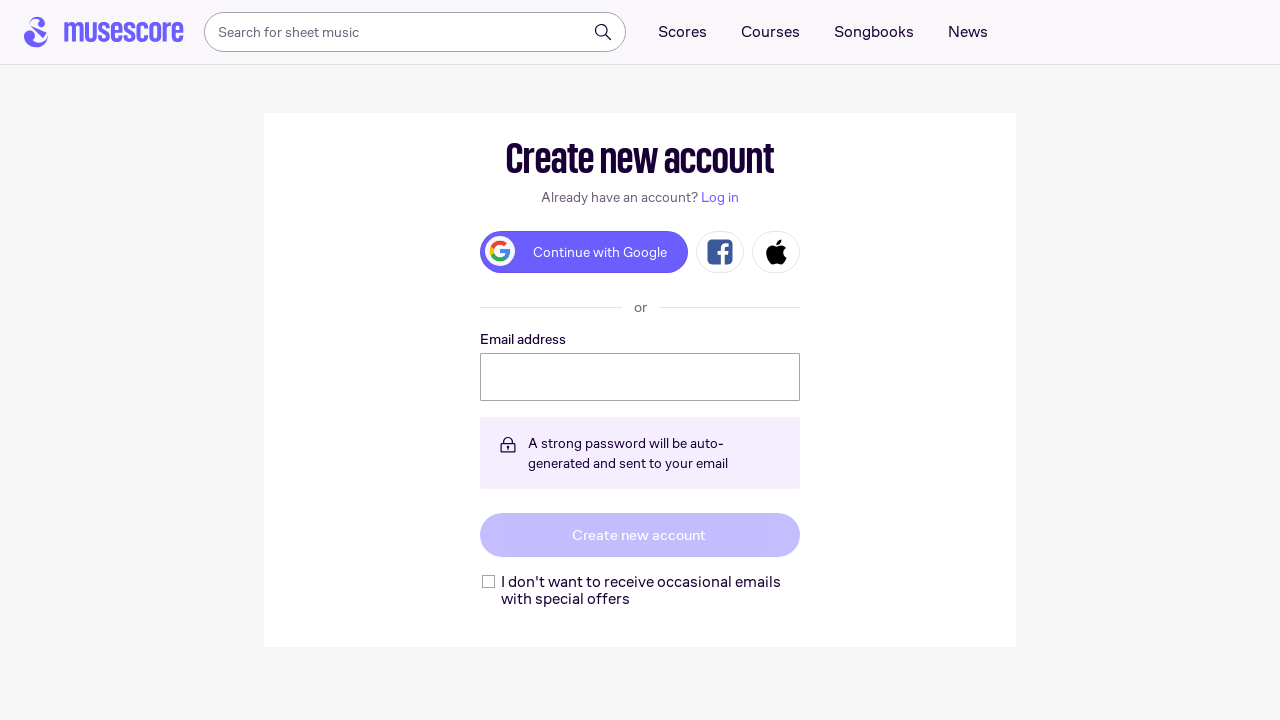

Pressed ArrowDown to scroll score (iteration 60/100)
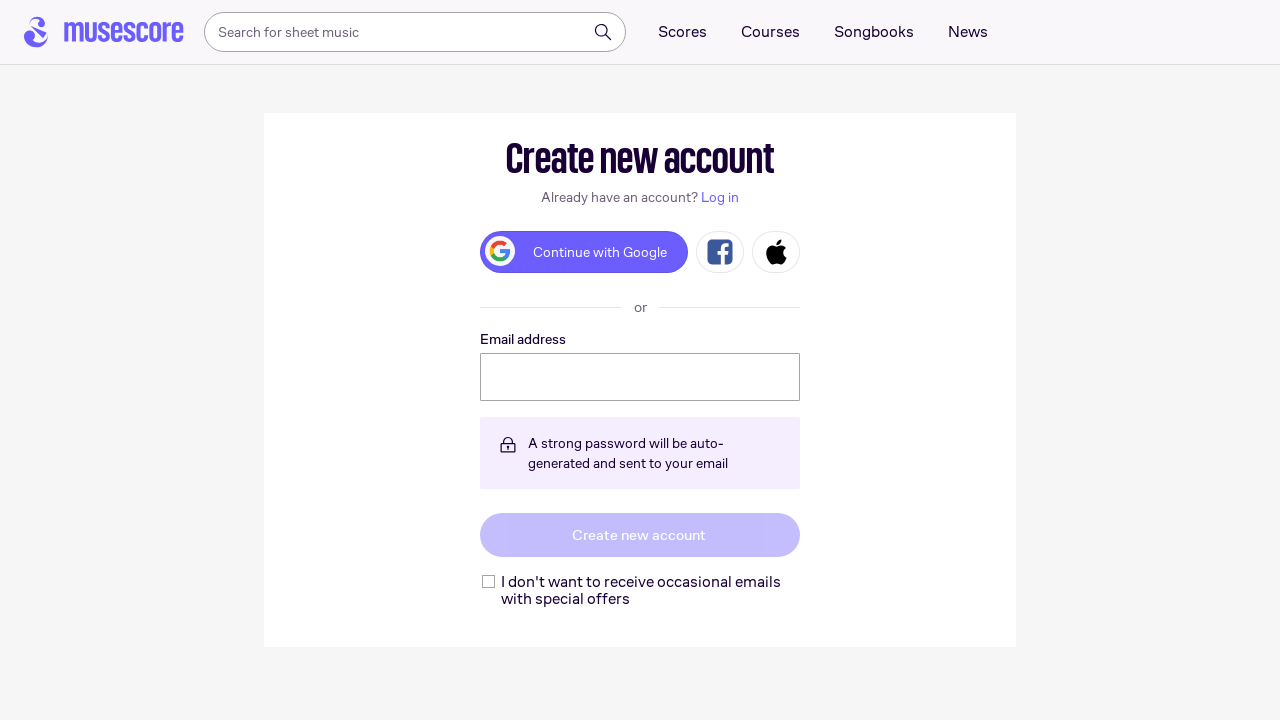

Pressed ArrowRight to navigate score (iteration 60/100)
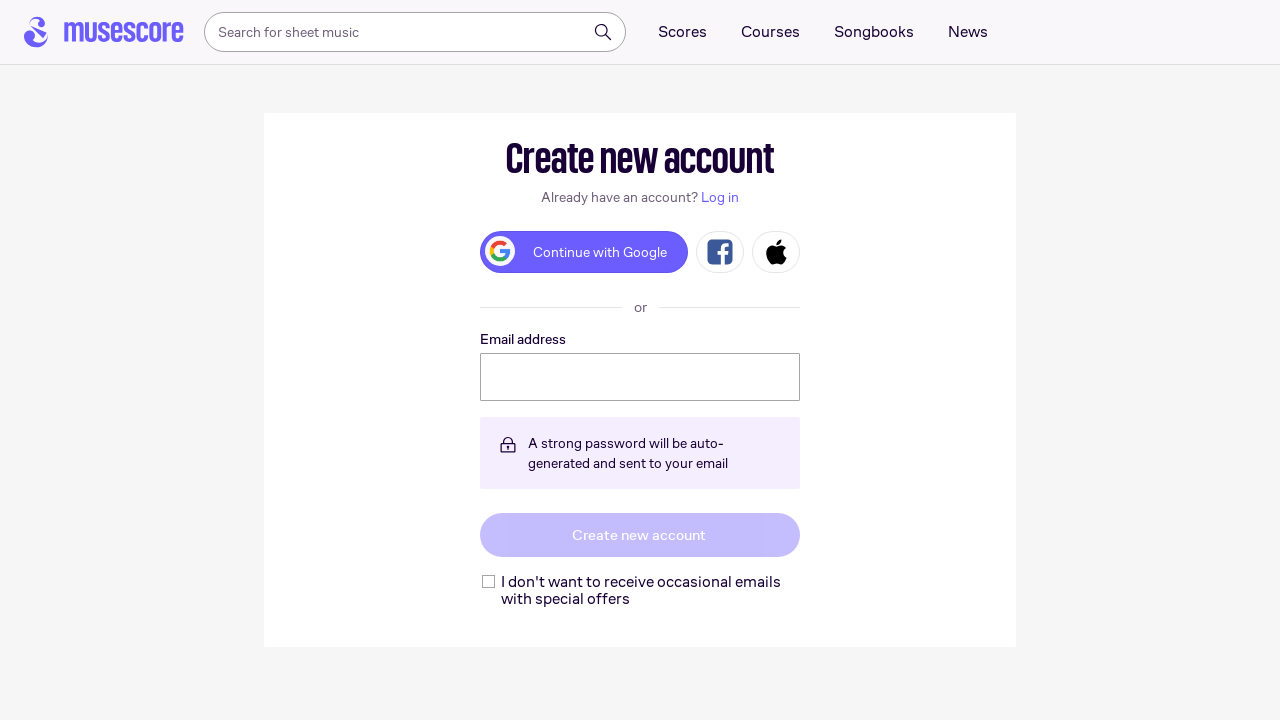

Waited for score to update (iteration 60/100)
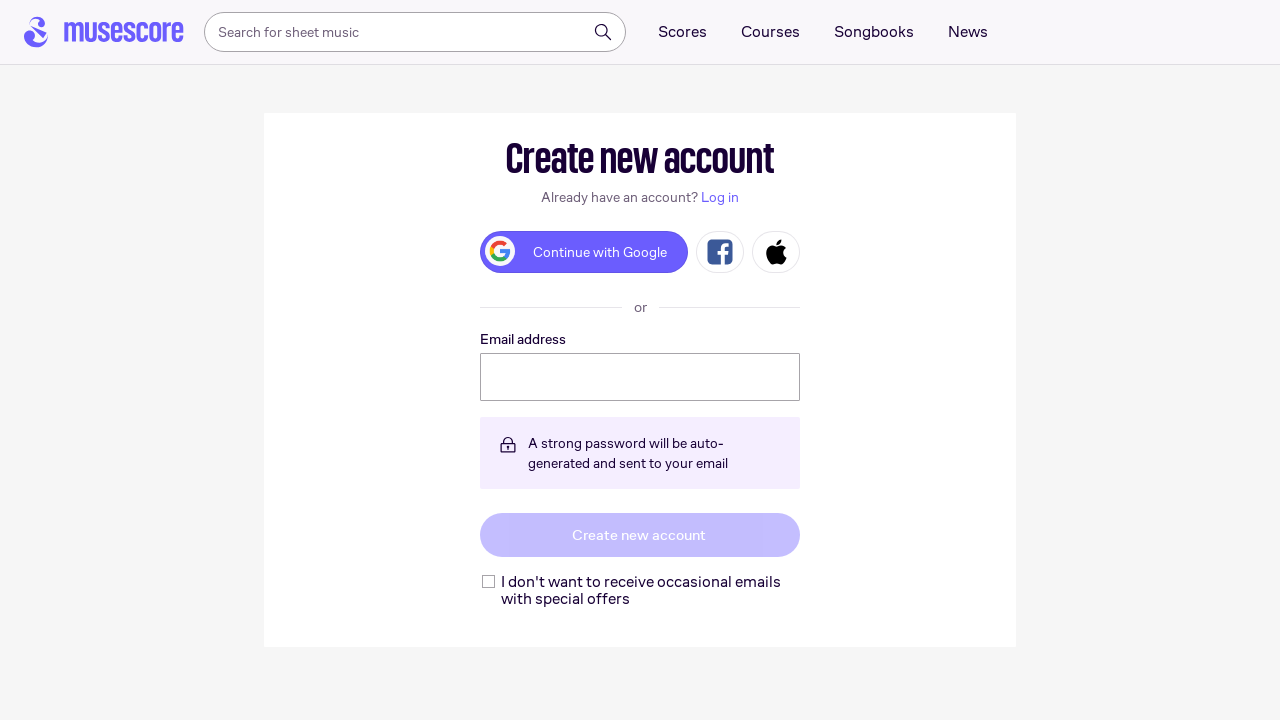

Pressed ArrowDown to scroll score (iteration 61/100)
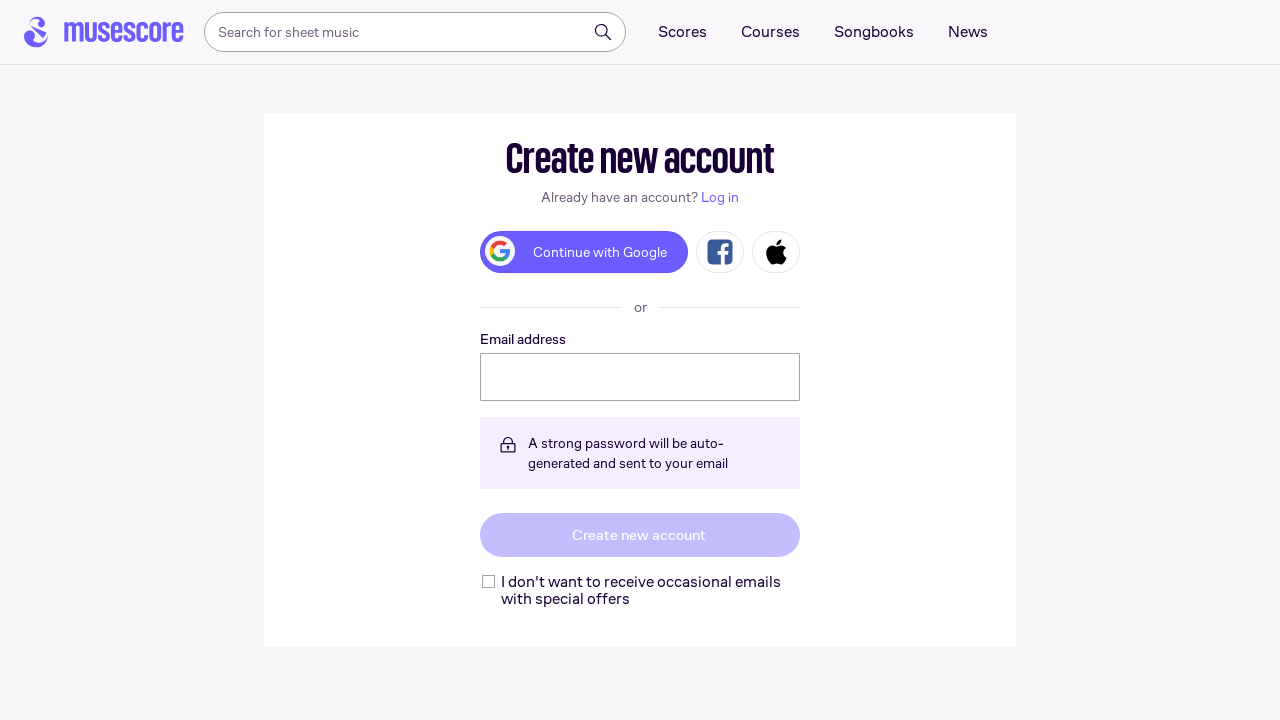

Pressed ArrowRight to navigate score (iteration 61/100)
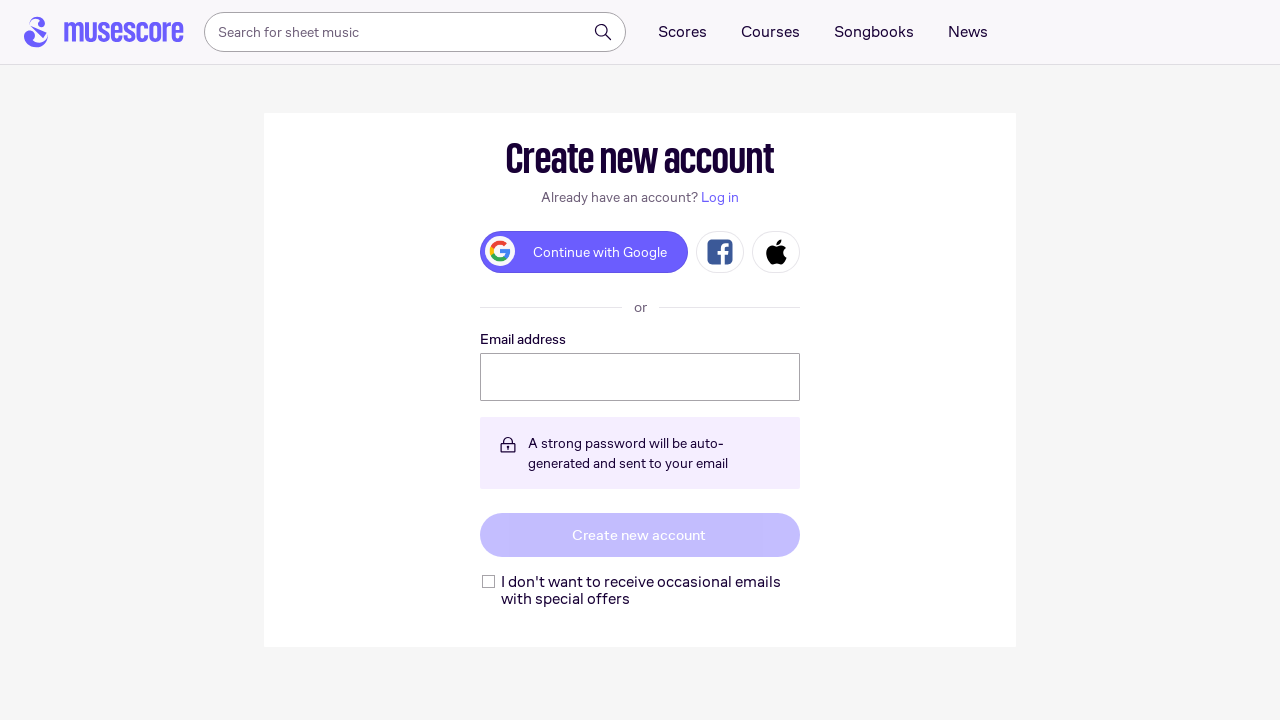

Waited for score to update (iteration 61/100)
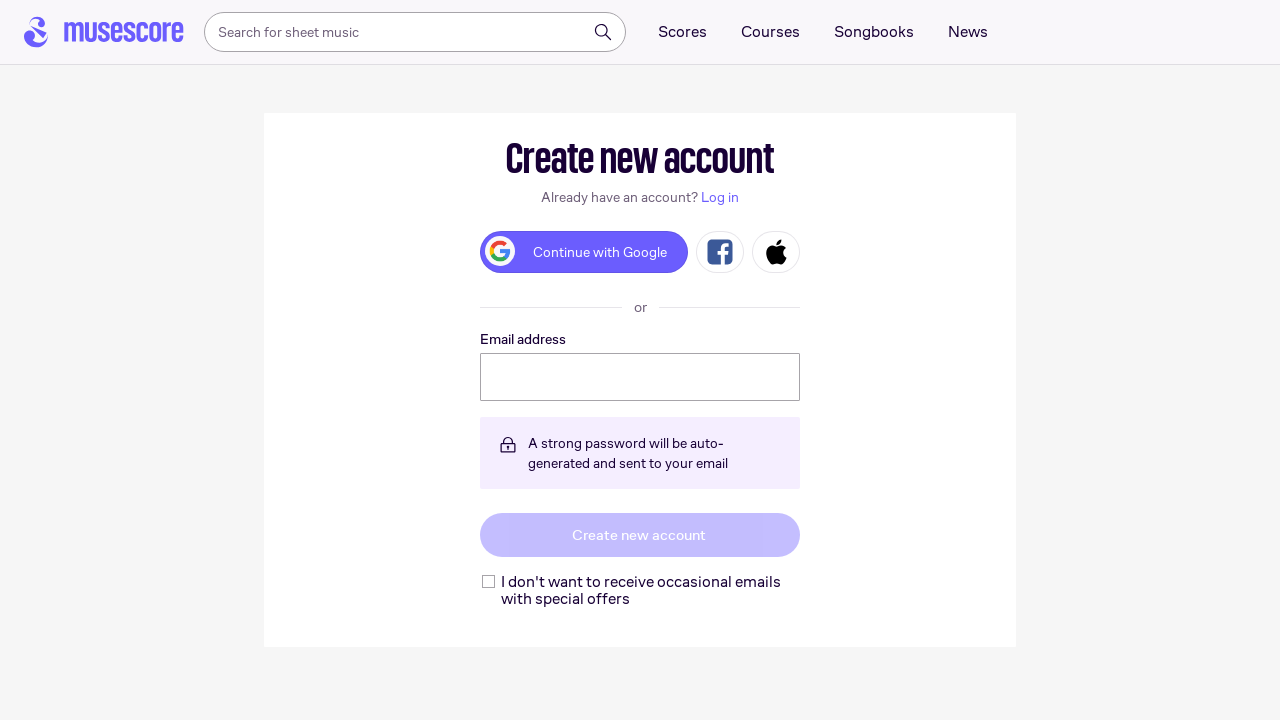

Pressed ArrowDown to scroll score (iteration 62/100)
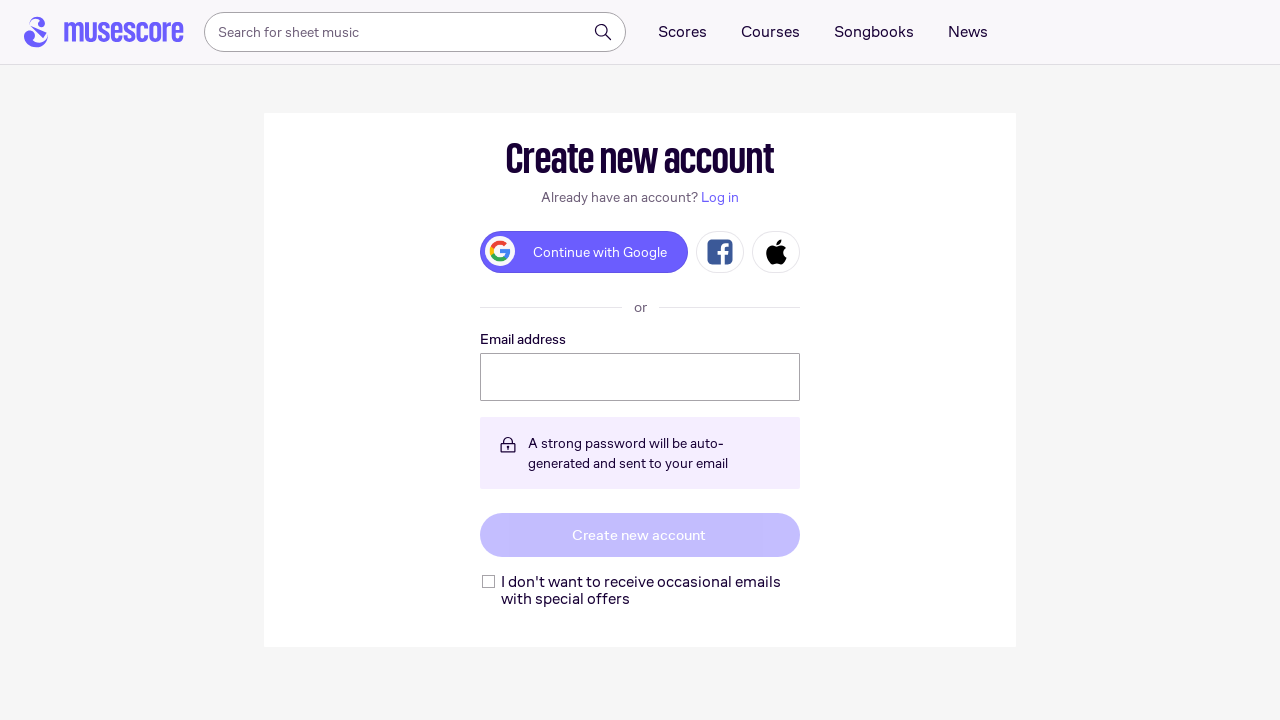

Pressed ArrowRight to navigate score (iteration 62/100)
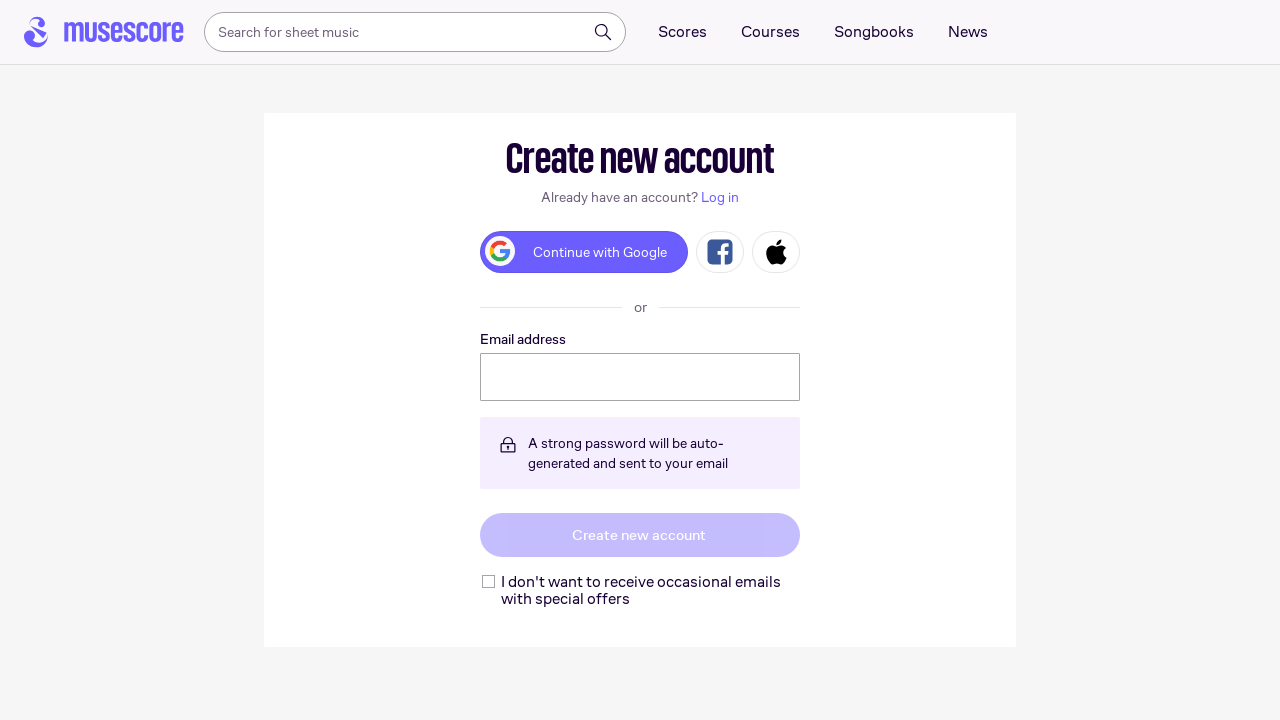

Waited for score to update (iteration 62/100)
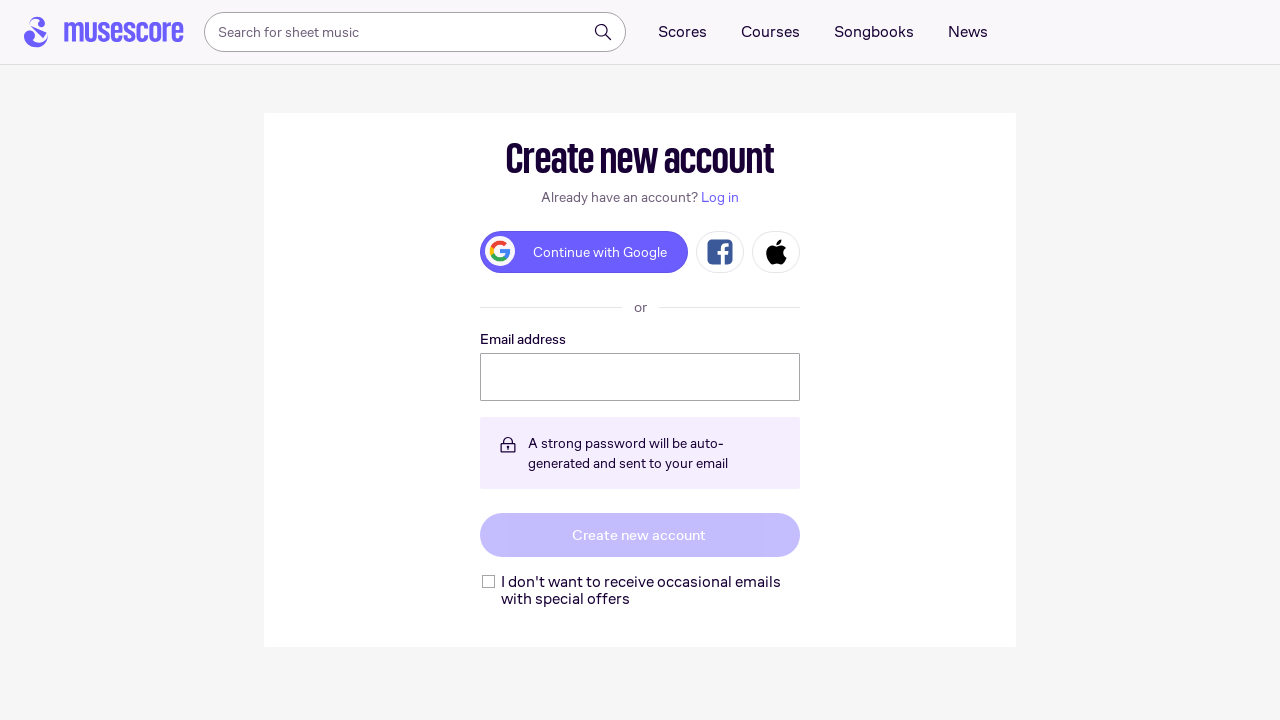

Pressed ArrowDown to scroll score (iteration 63/100)
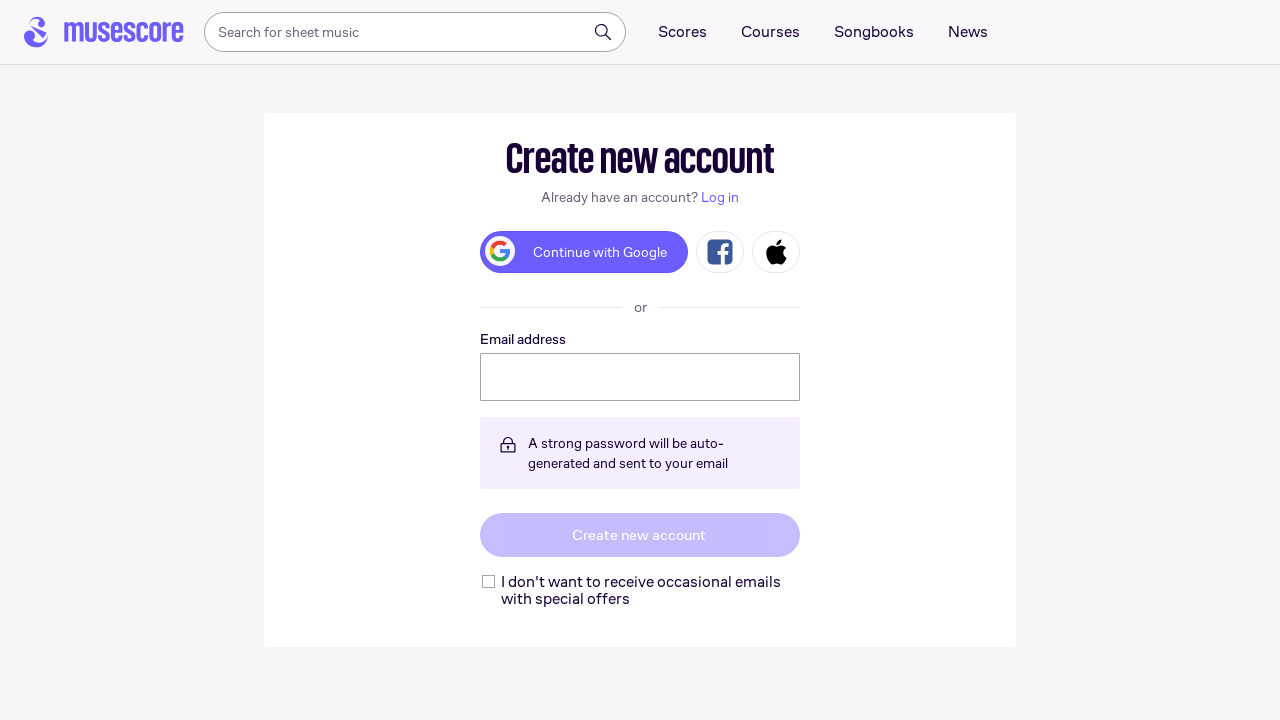

Pressed ArrowRight to navigate score (iteration 63/100)
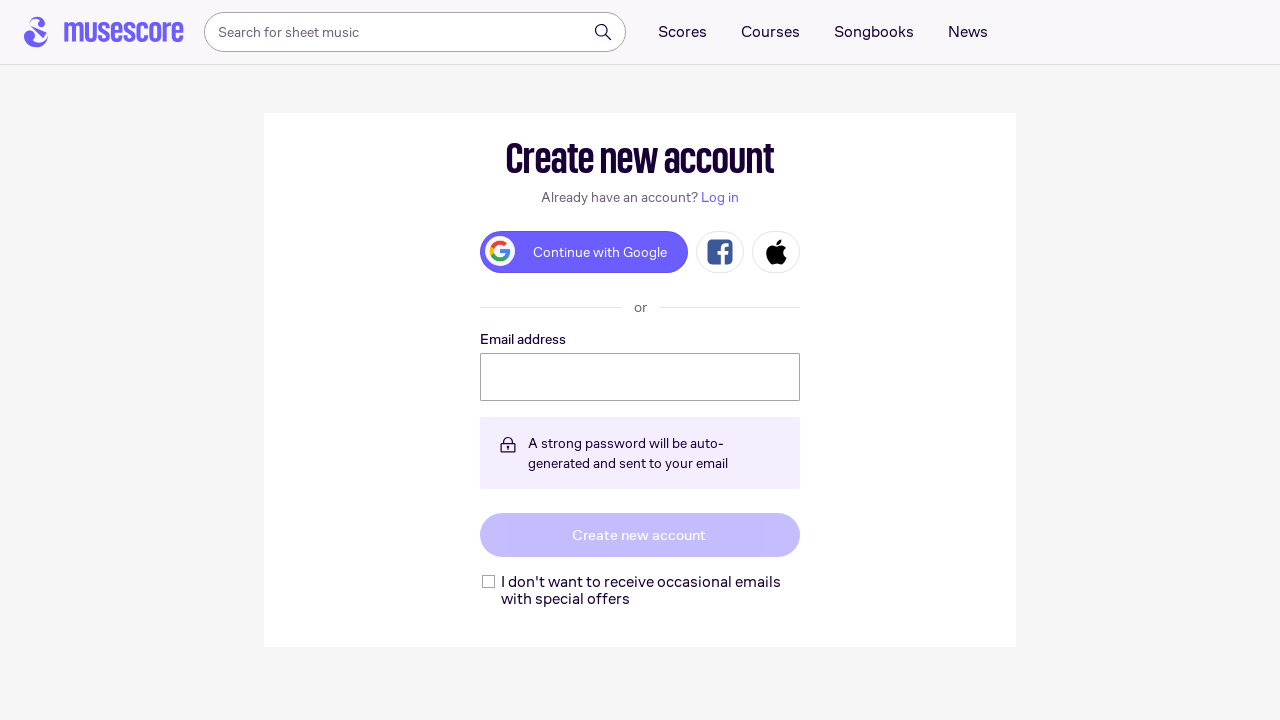

Waited for score to update (iteration 63/100)
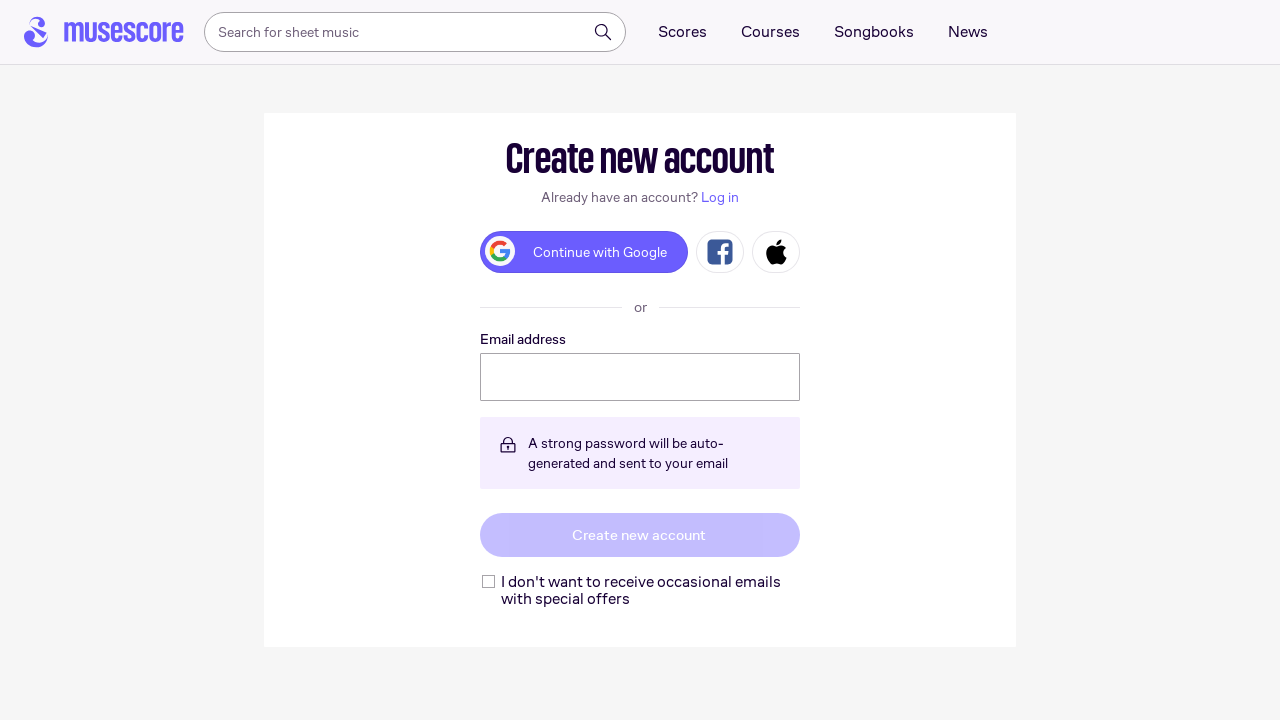

Pressed ArrowDown to scroll score (iteration 64/100)
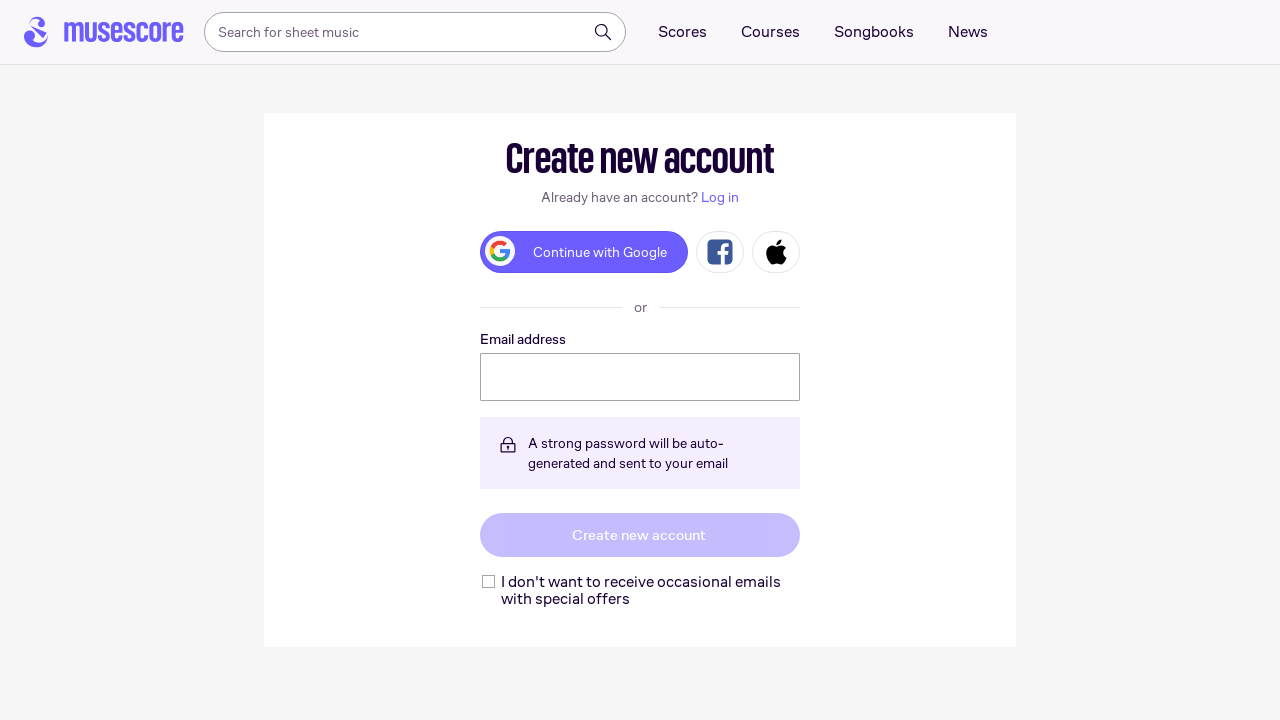

Pressed ArrowRight to navigate score (iteration 64/100)
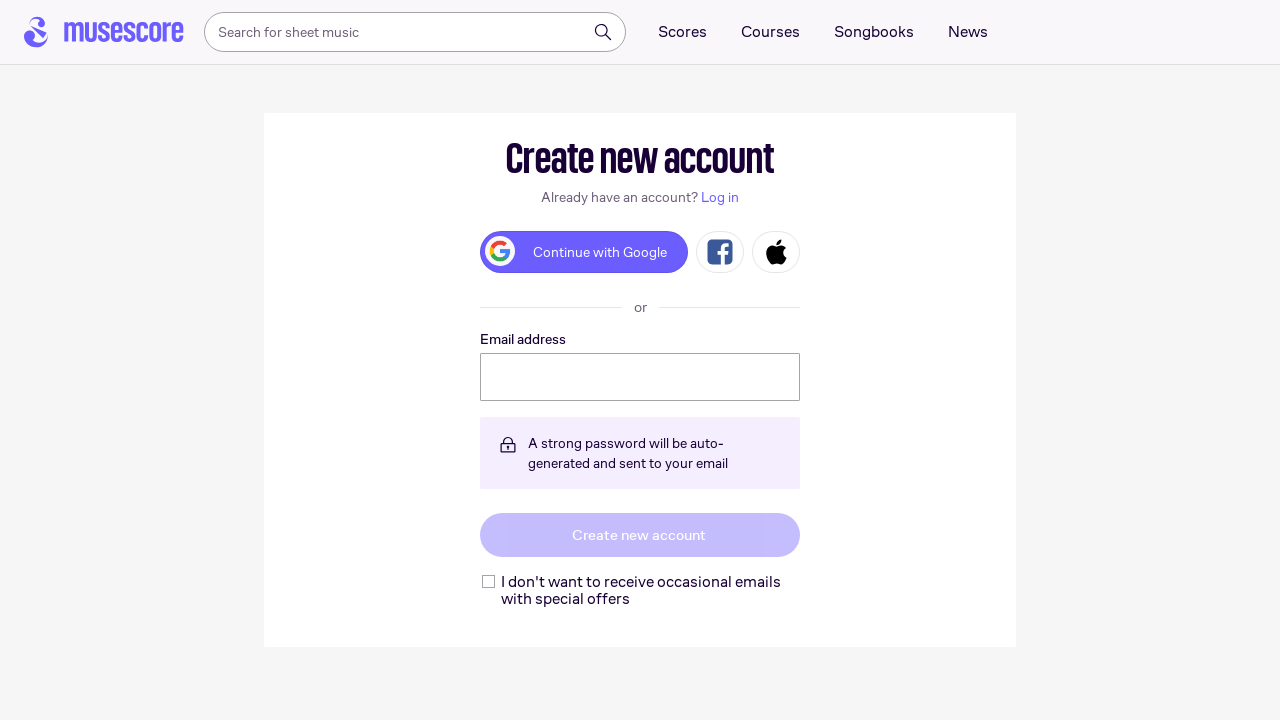

Waited for score to update (iteration 64/100)
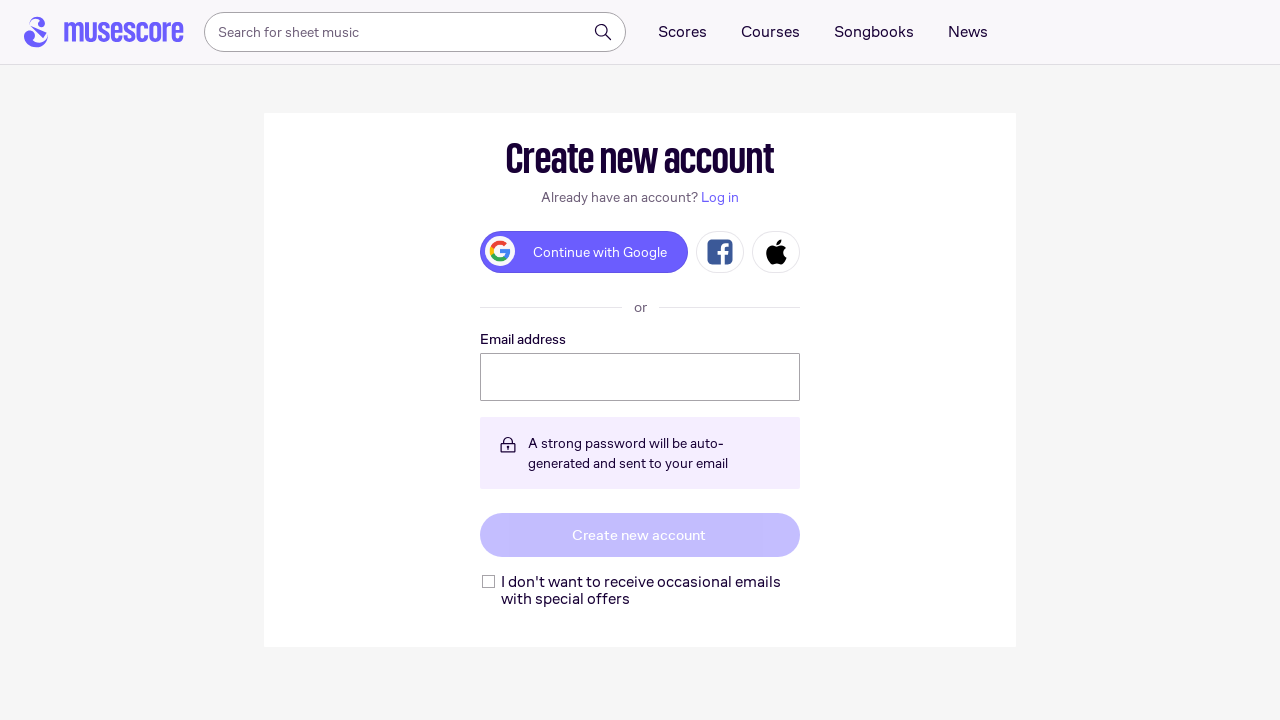

Pressed ArrowDown to scroll score (iteration 65/100)
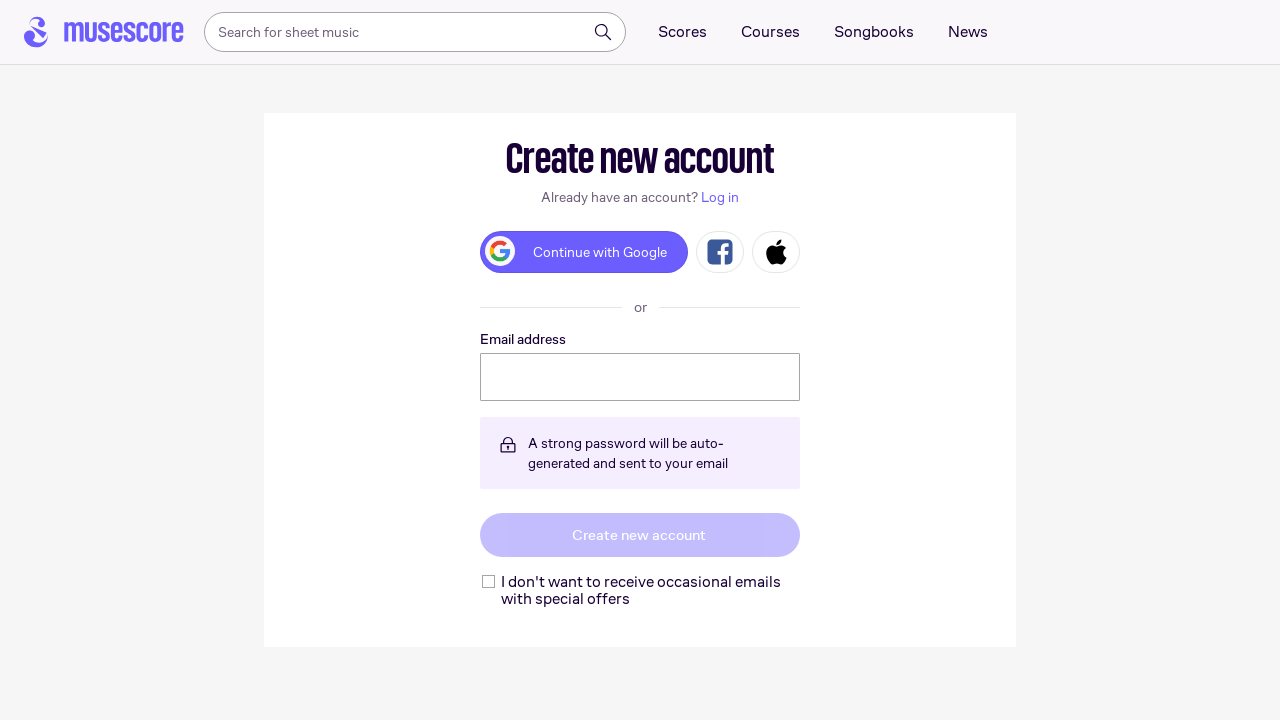

Pressed ArrowRight to navigate score (iteration 65/100)
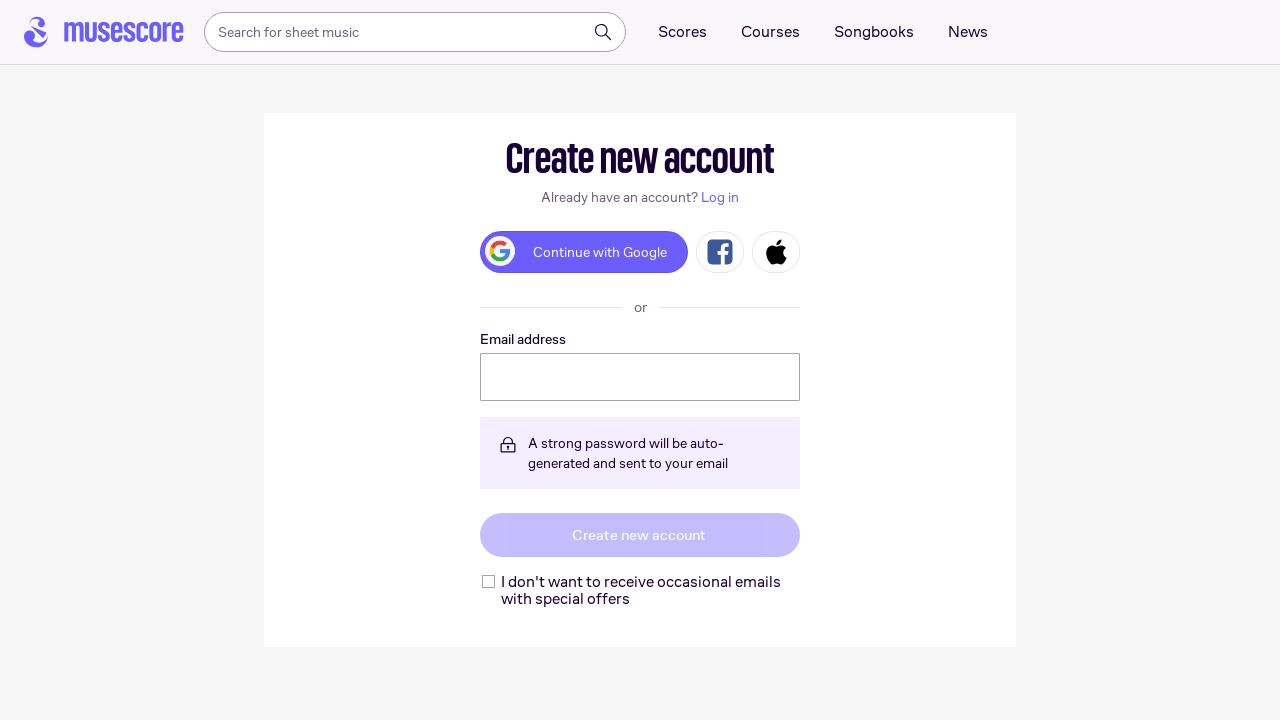

Waited for score to update (iteration 65/100)
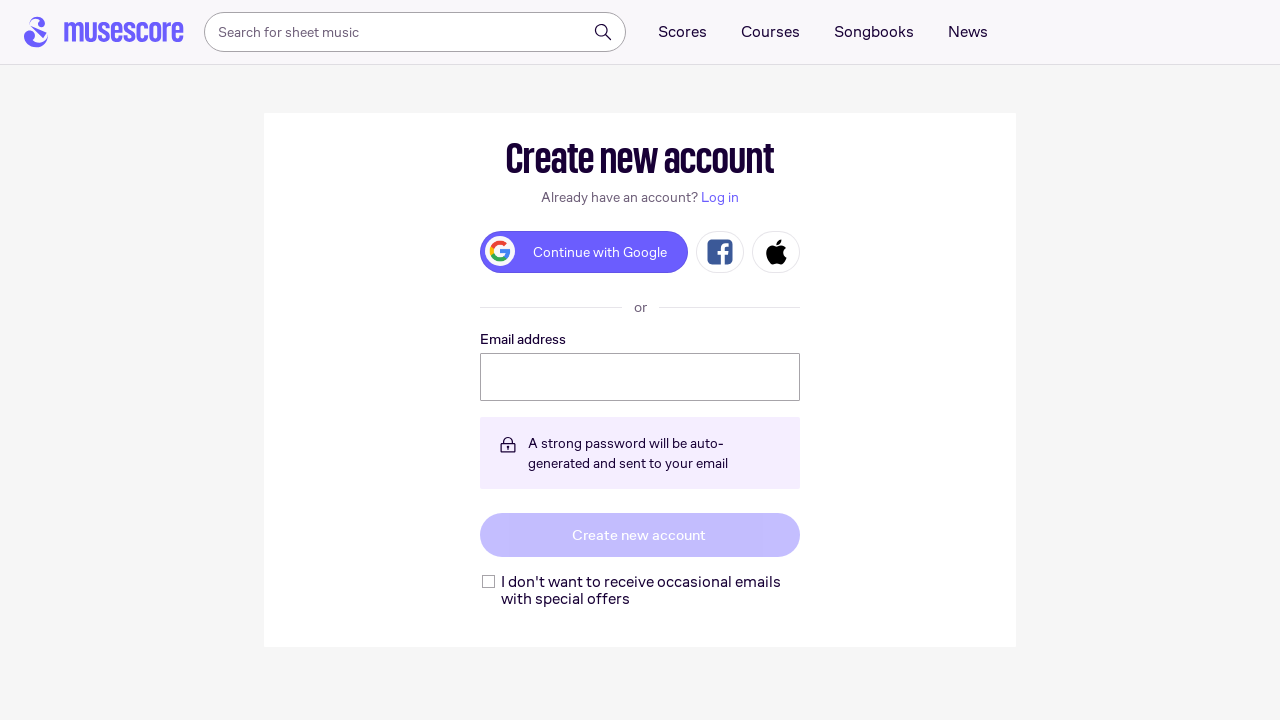

Pressed ArrowDown to scroll score (iteration 66/100)
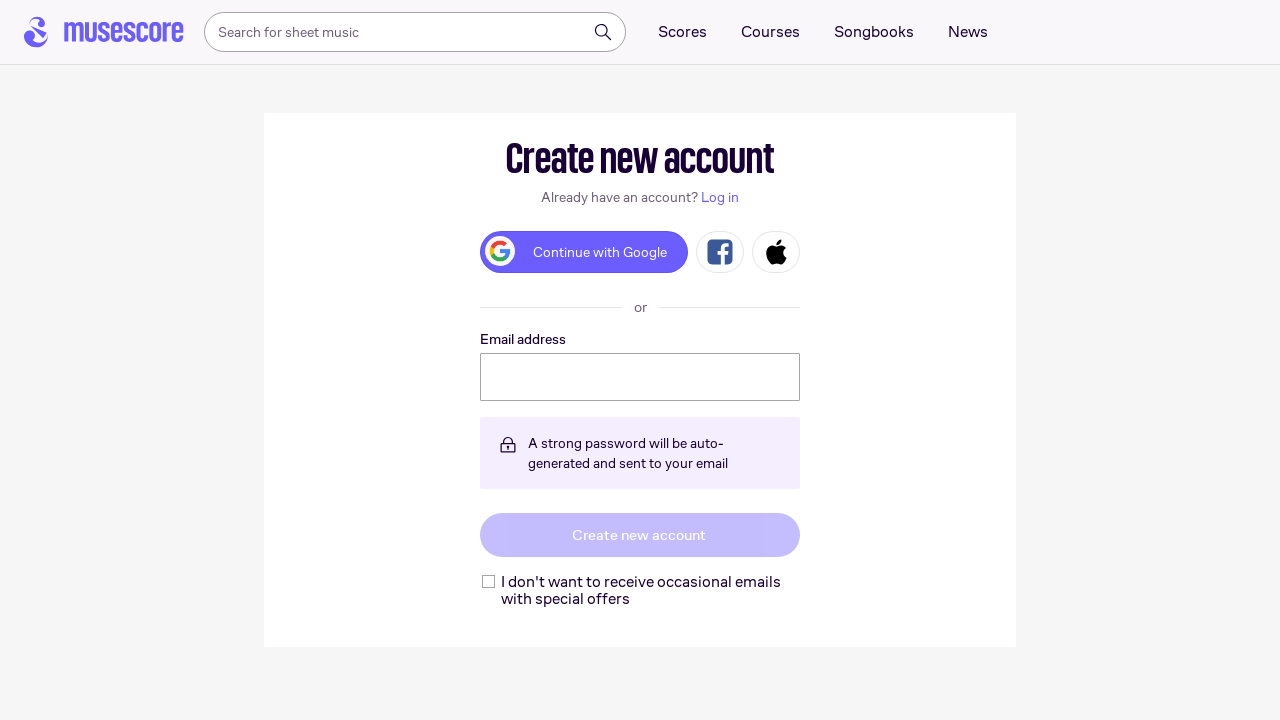

Pressed ArrowRight to navigate score (iteration 66/100)
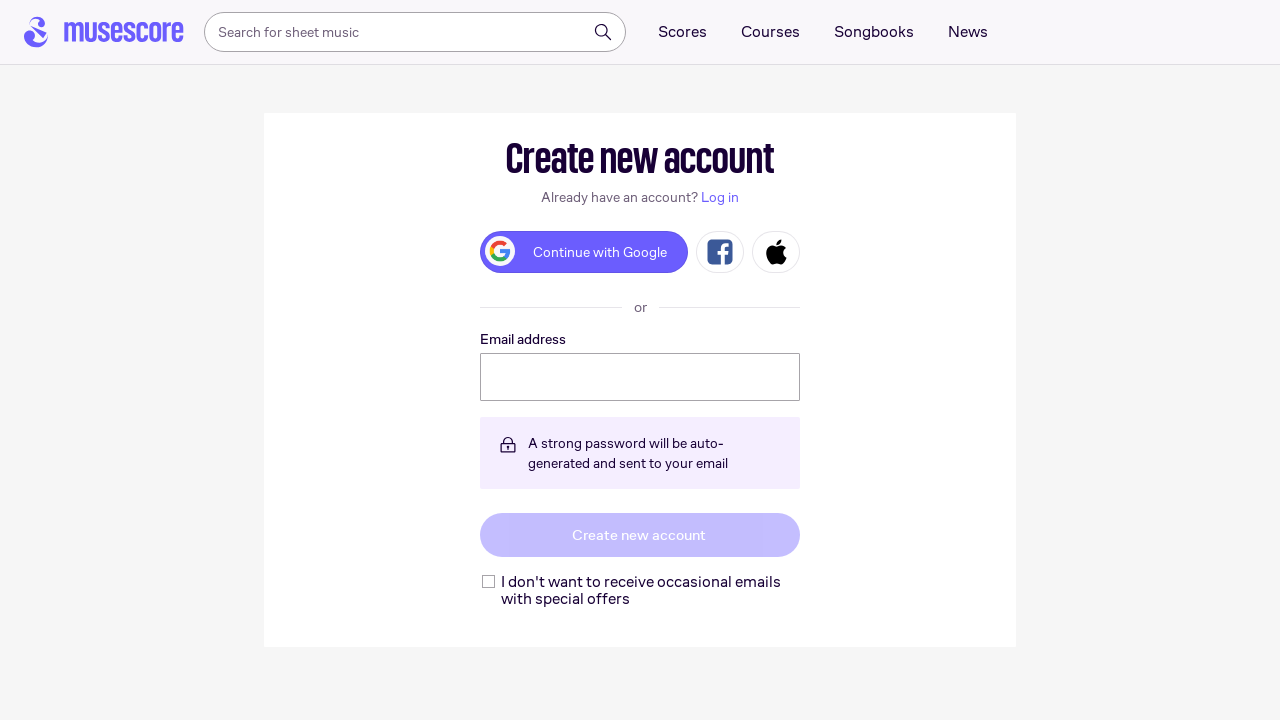

Waited for score to update (iteration 66/100)
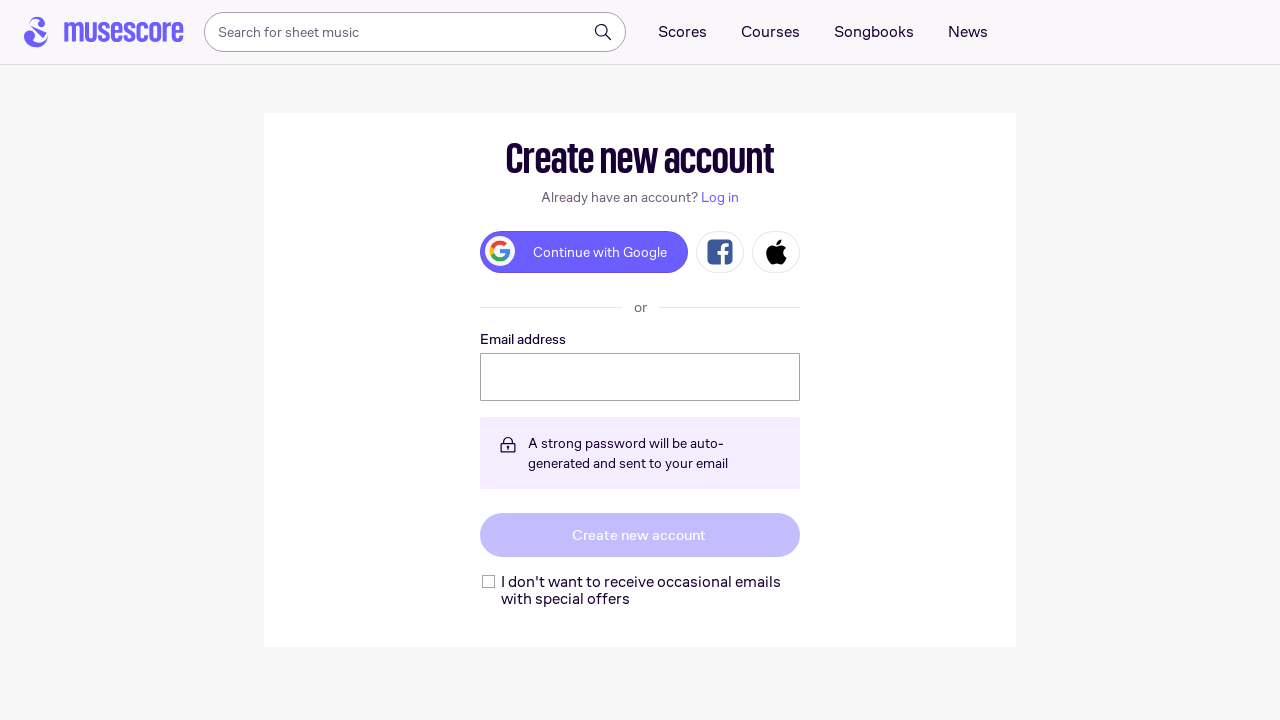

Pressed ArrowDown to scroll score (iteration 67/100)
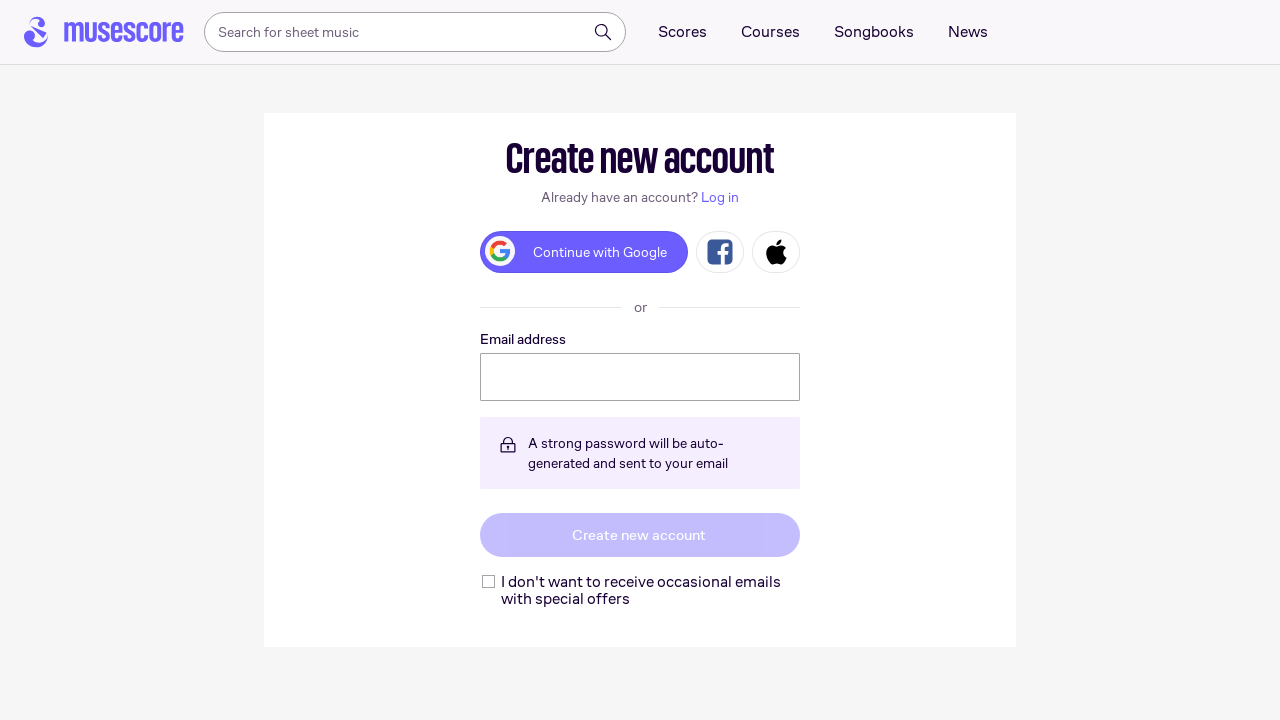

Pressed ArrowRight to navigate score (iteration 67/100)
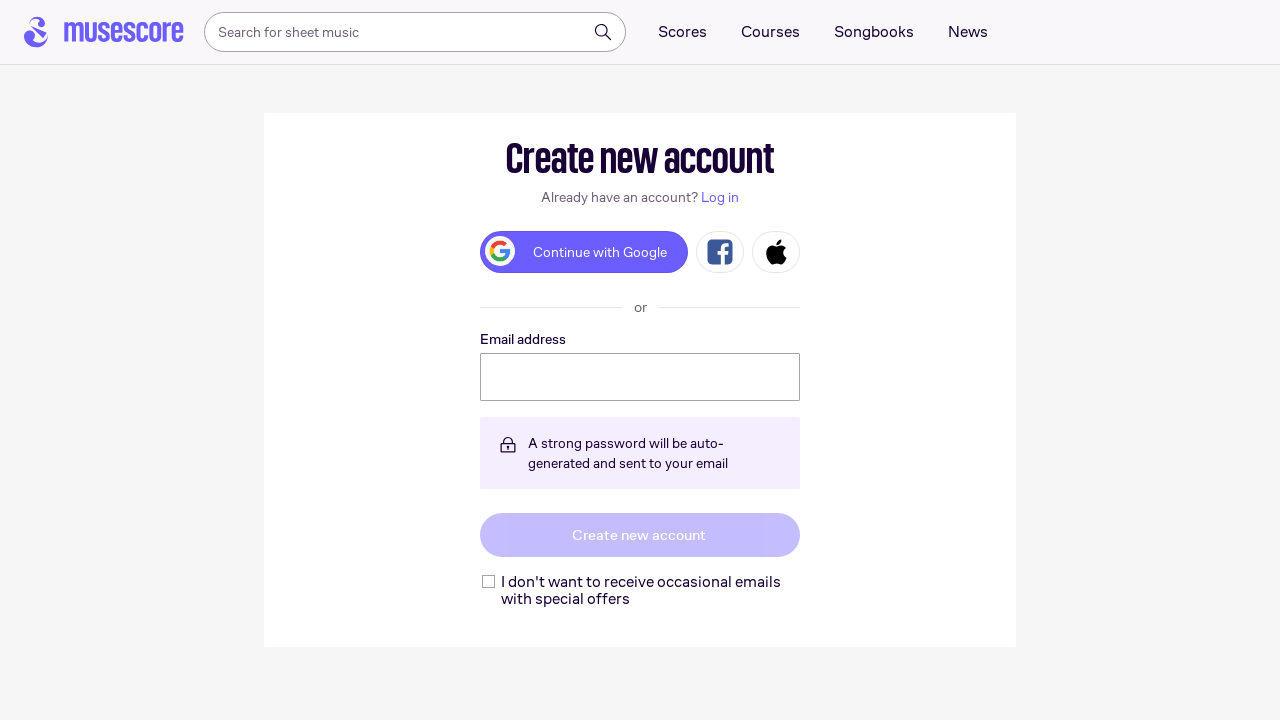

Waited for score to update (iteration 67/100)
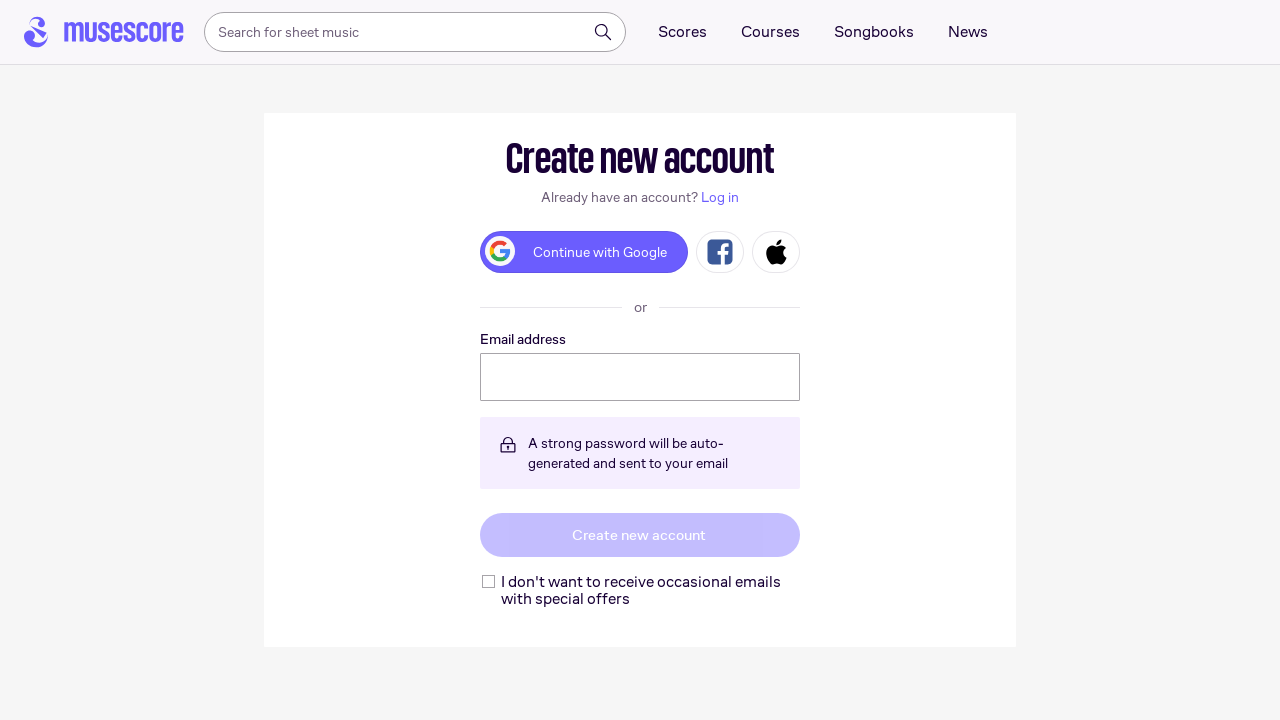

Pressed ArrowDown to scroll score (iteration 68/100)
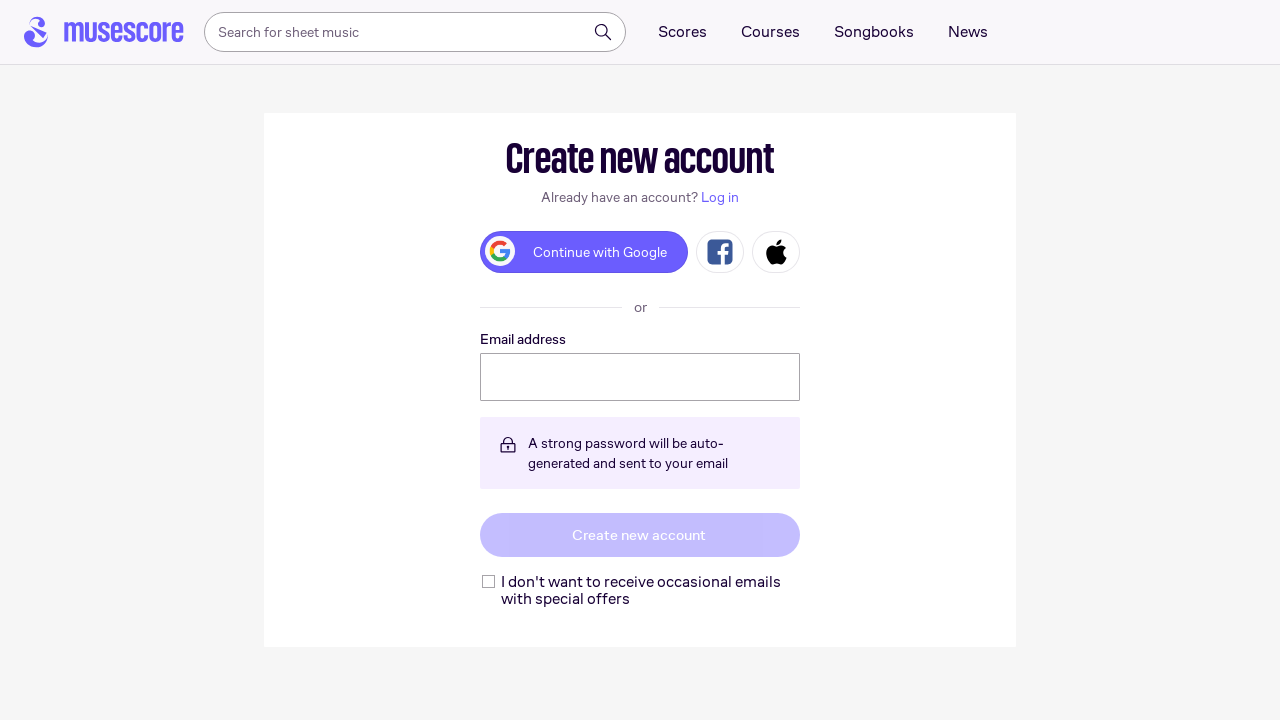

Pressed ArrowRight to navigate score (iteration 68/100)
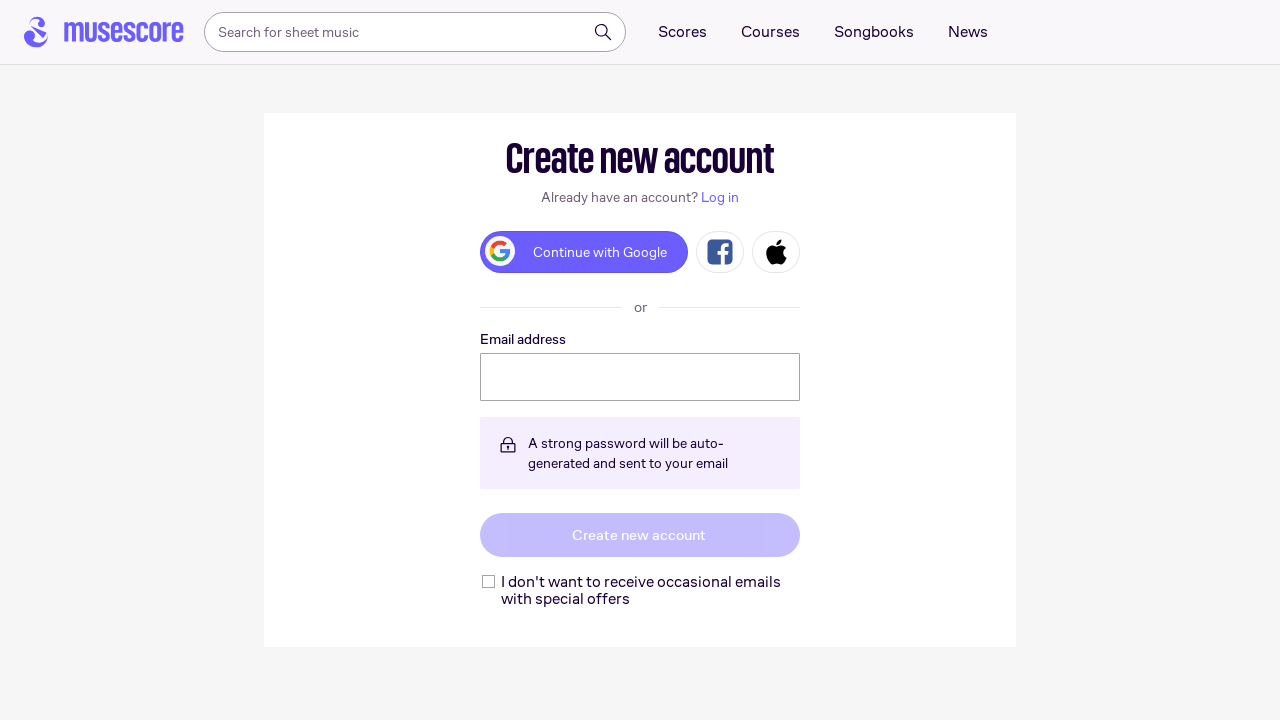

Waited for score to update (iteration 68/100)
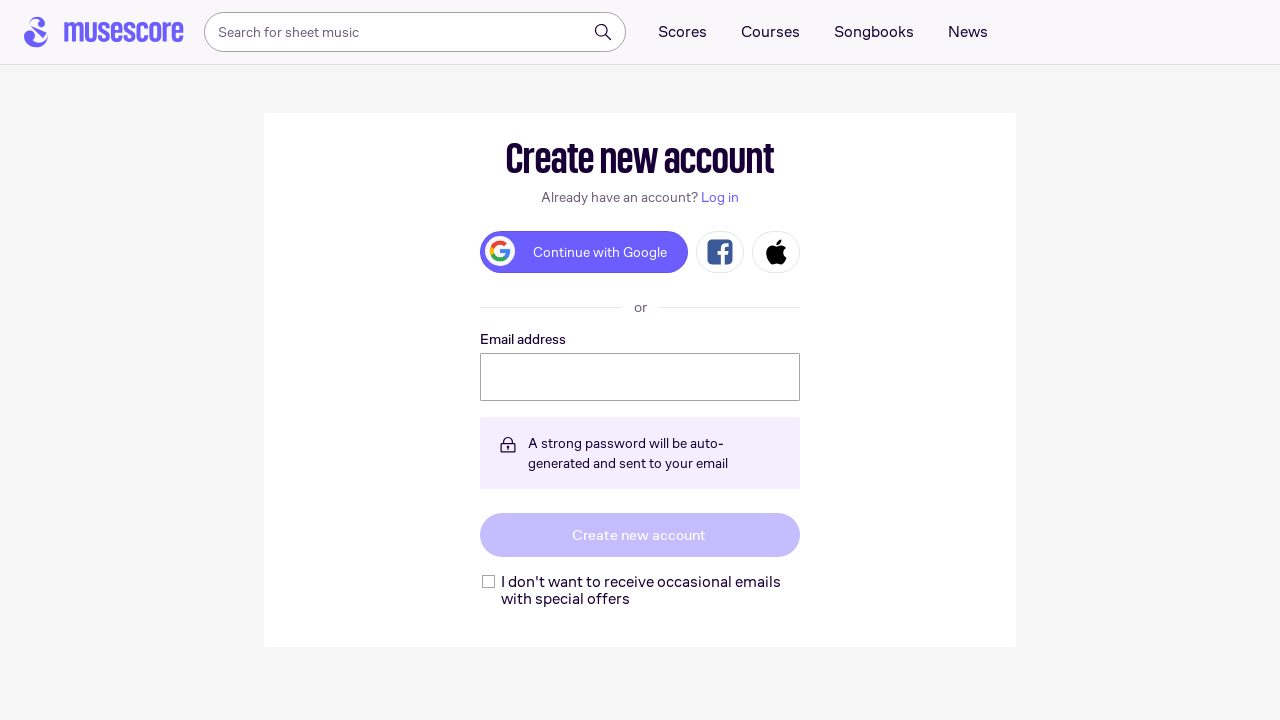

Pressed ArrowDown to scroll score (iteration 69/100)
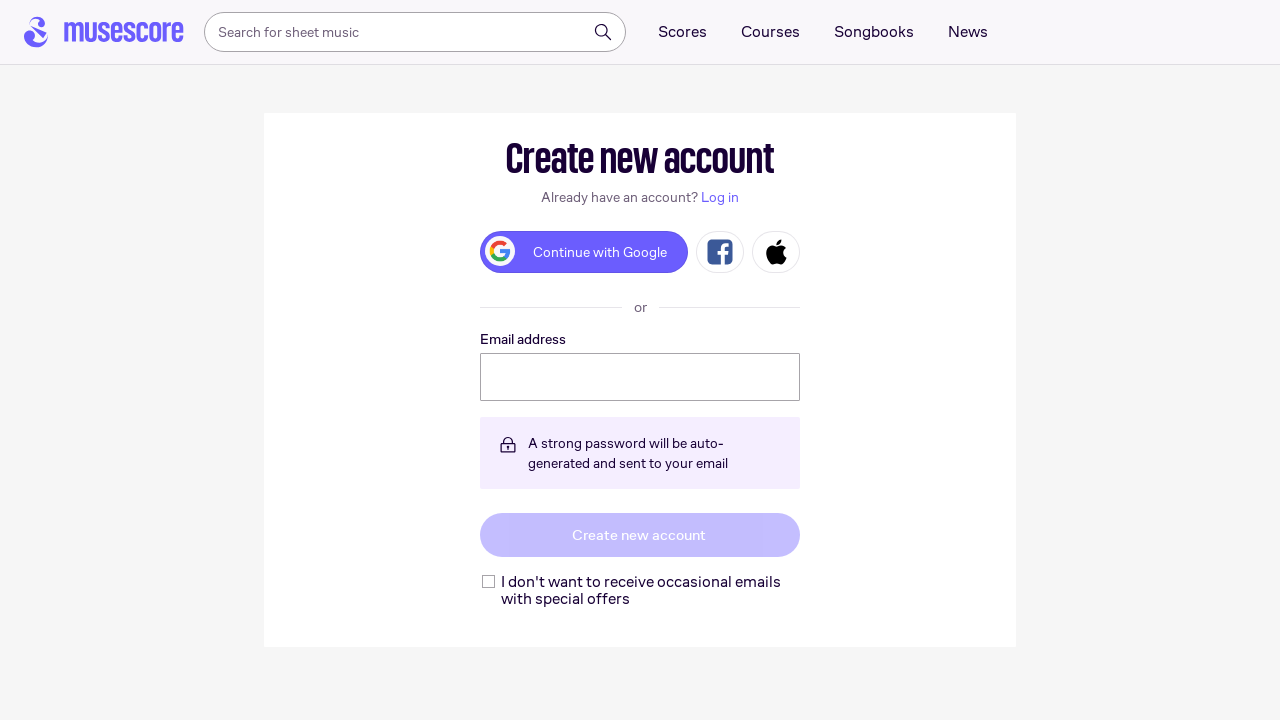

Pressed ArrowRight to navigate score (iteration 69/100)
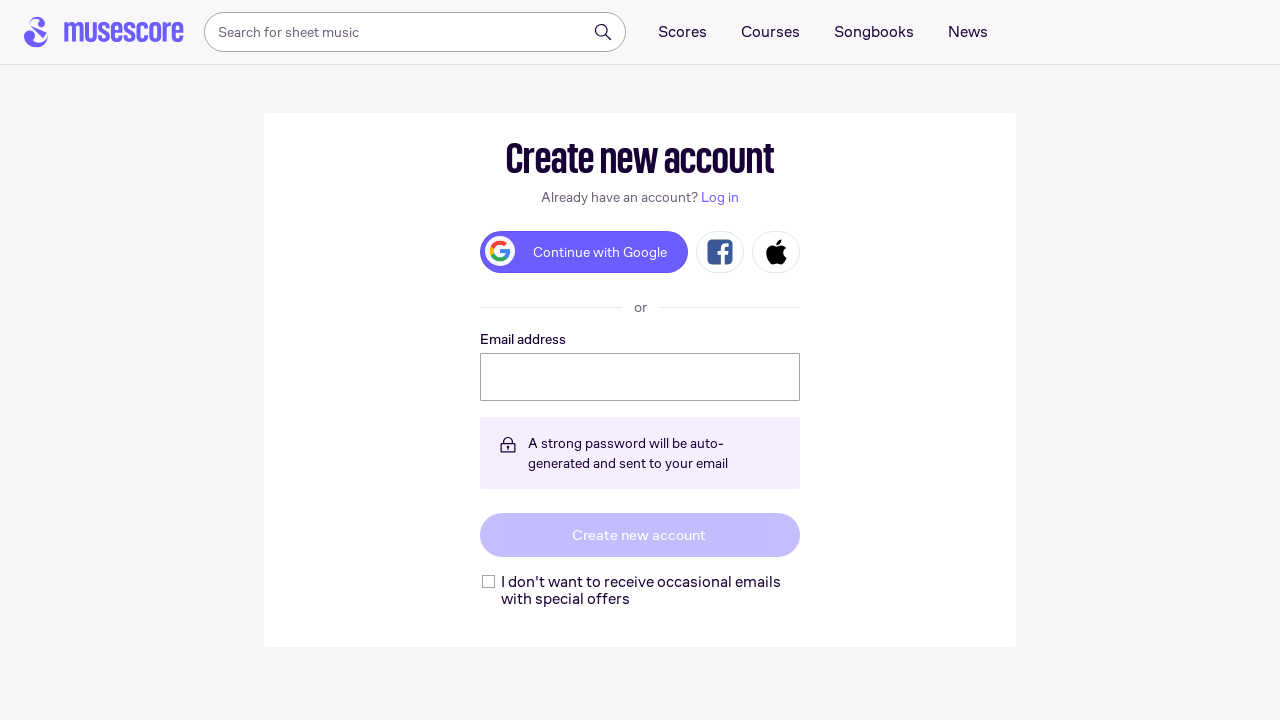

Waited for score to update (iteration 69/100)
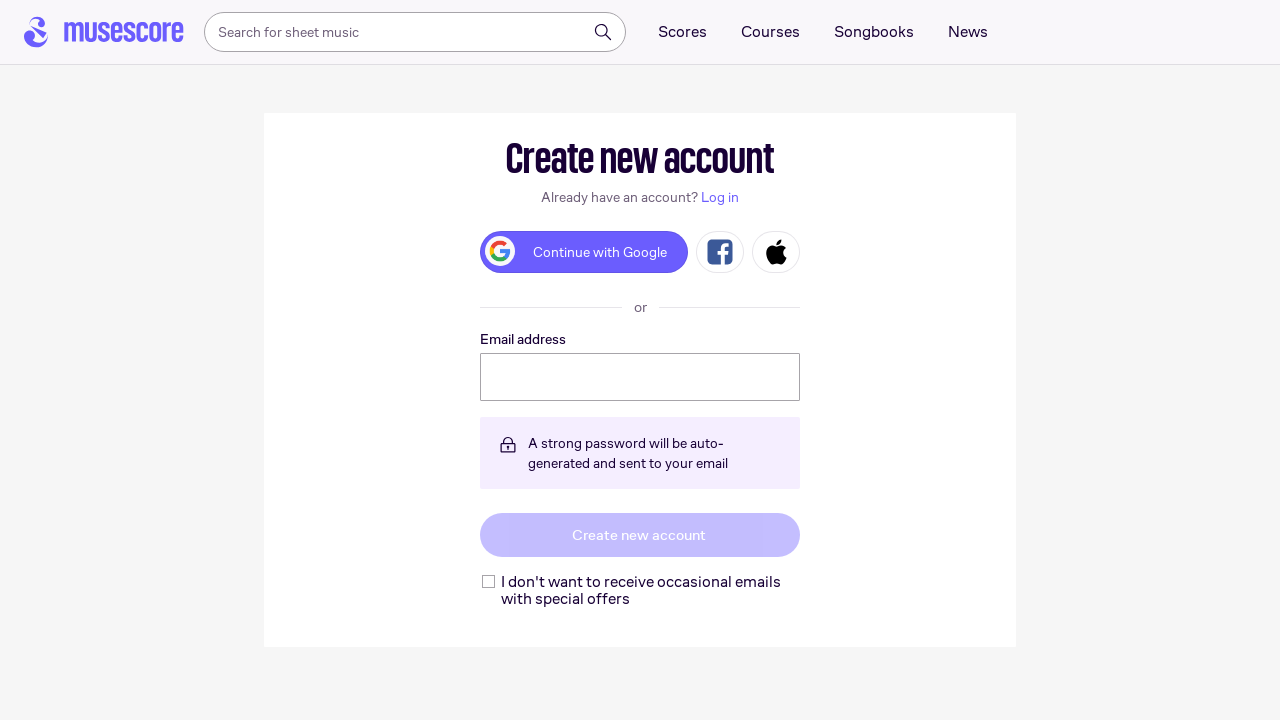

Pressed ArrowDown to scroll score (iteration 70/100)
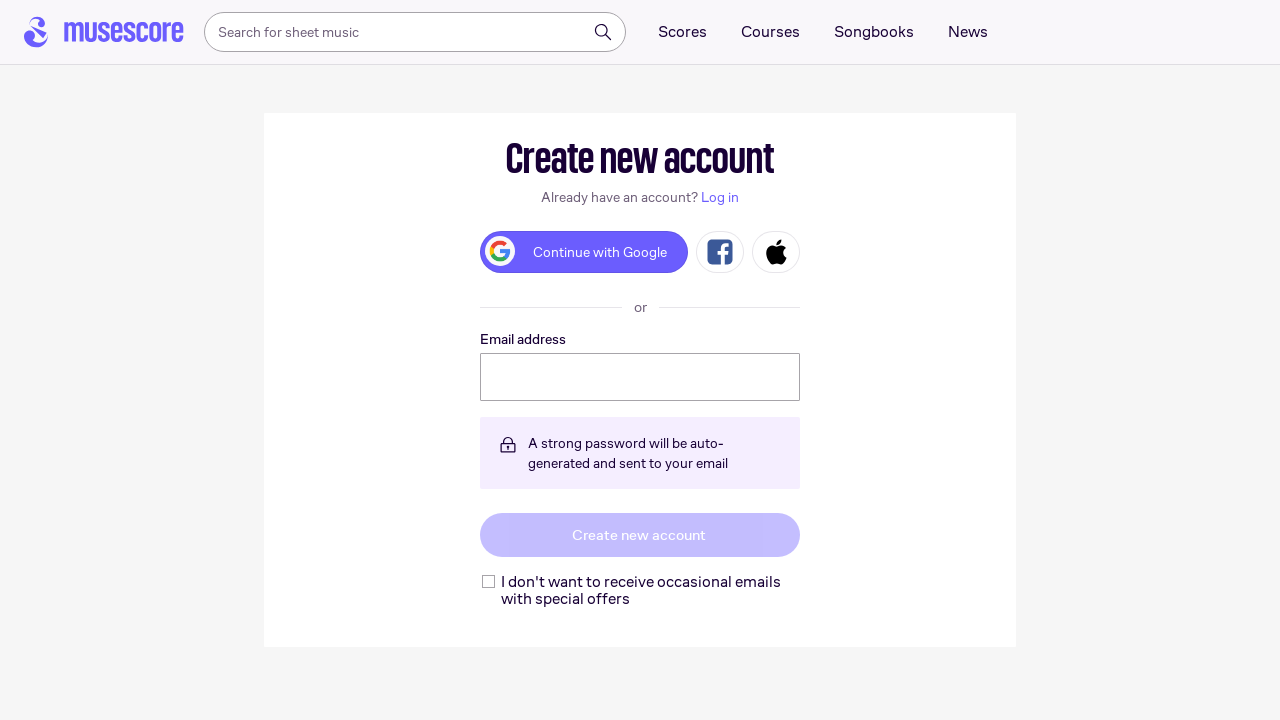

Pressed ArrowRight to navigate score (iteration 70/100)
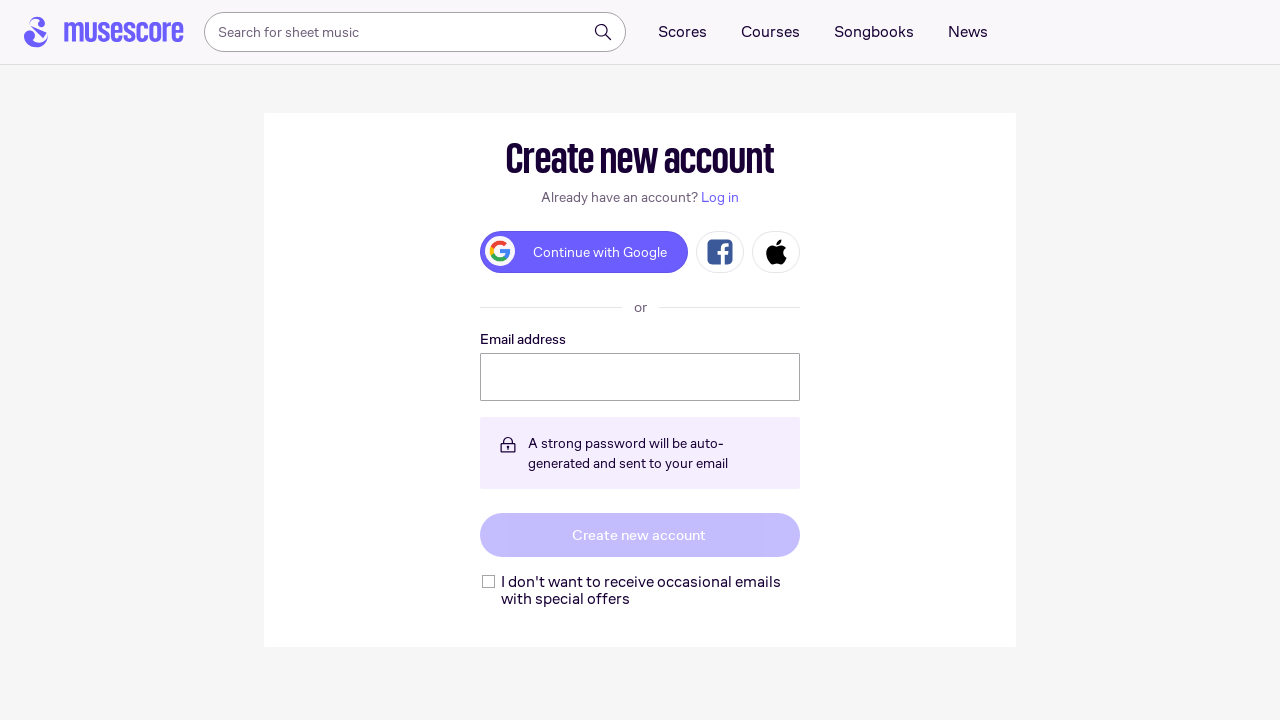

Waited for score to update (iteration 70/100)
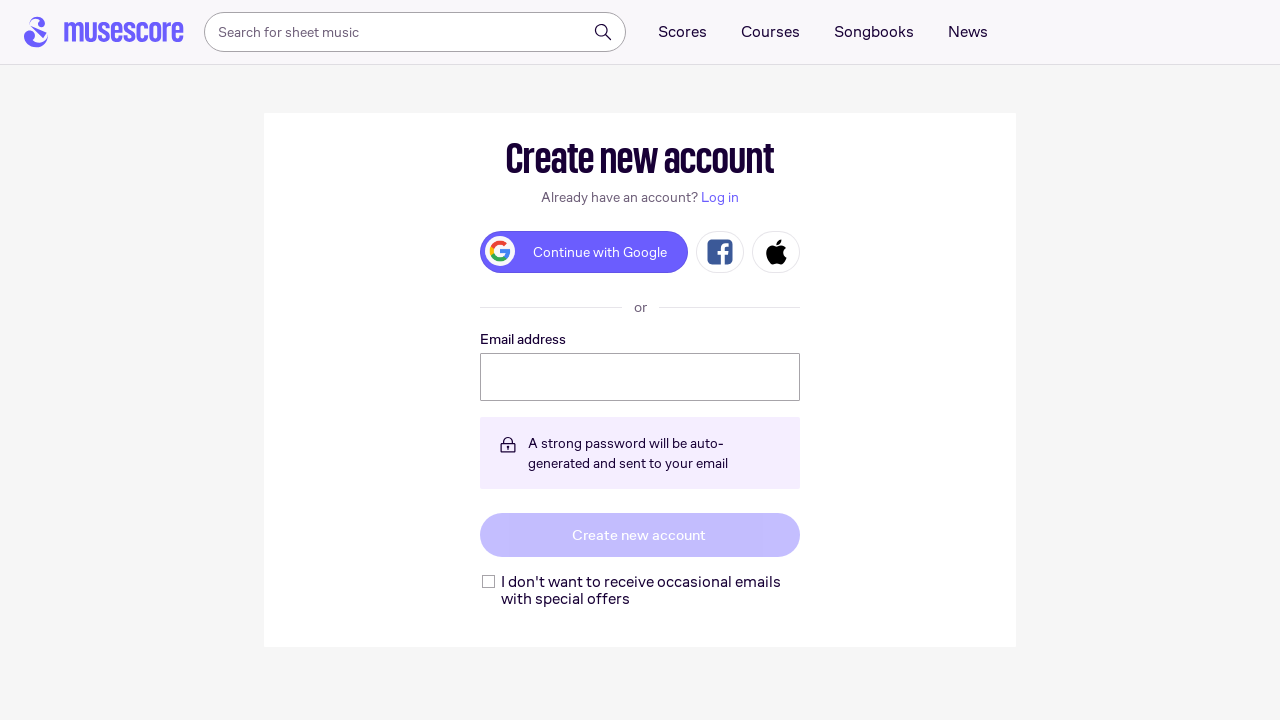

Pressed ArrowDown to scroll score (iteration 71/100)
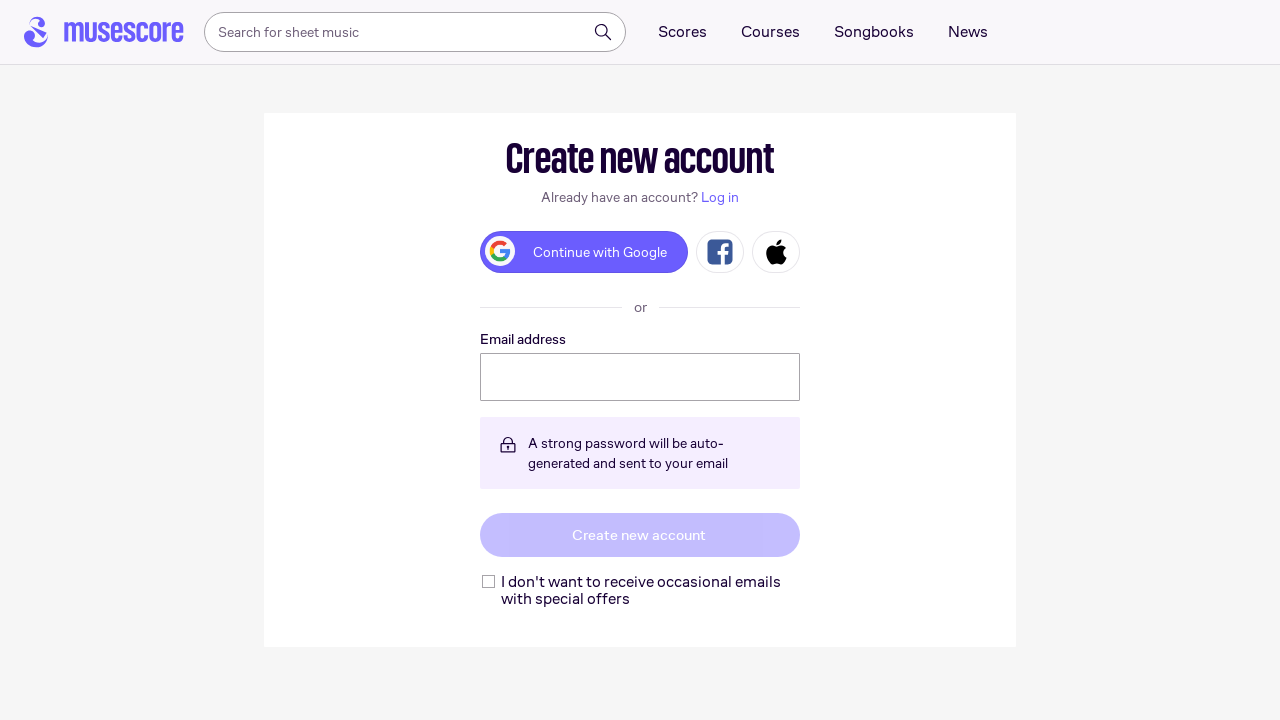

Pressed ArrowRight to navigate score (iteration 71/100)
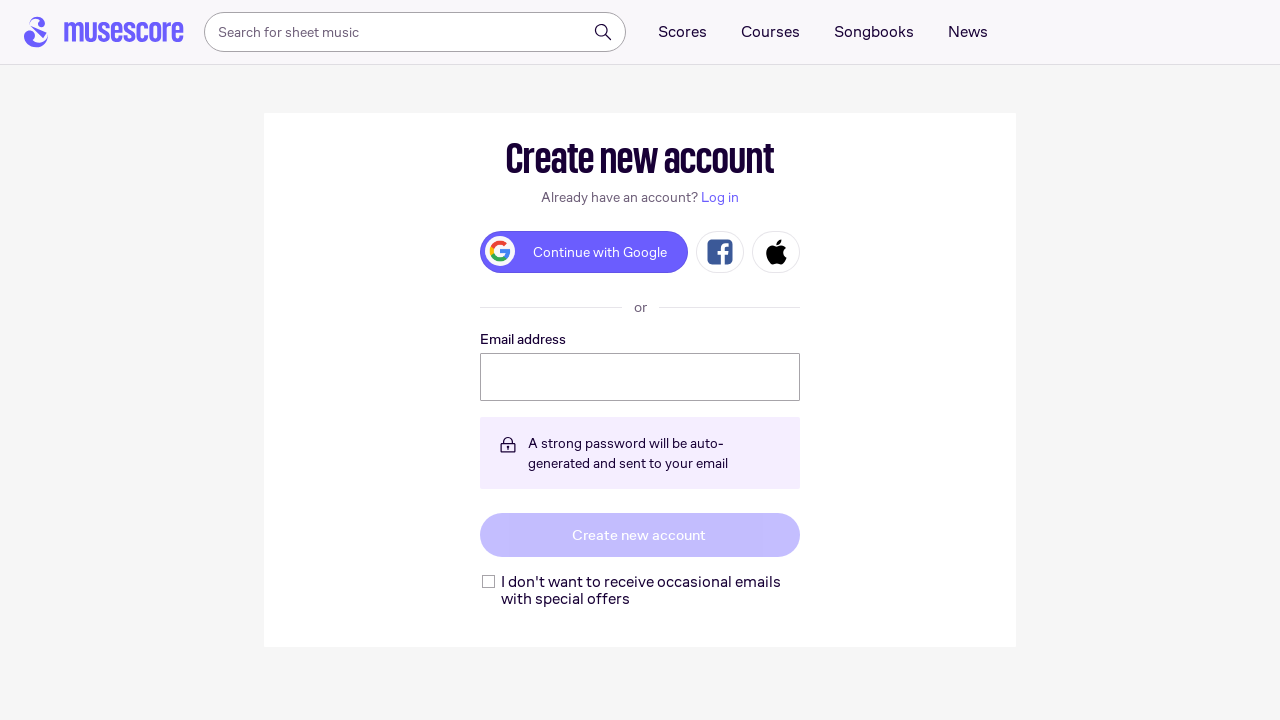

Waited for score to update (iteration 71/100)
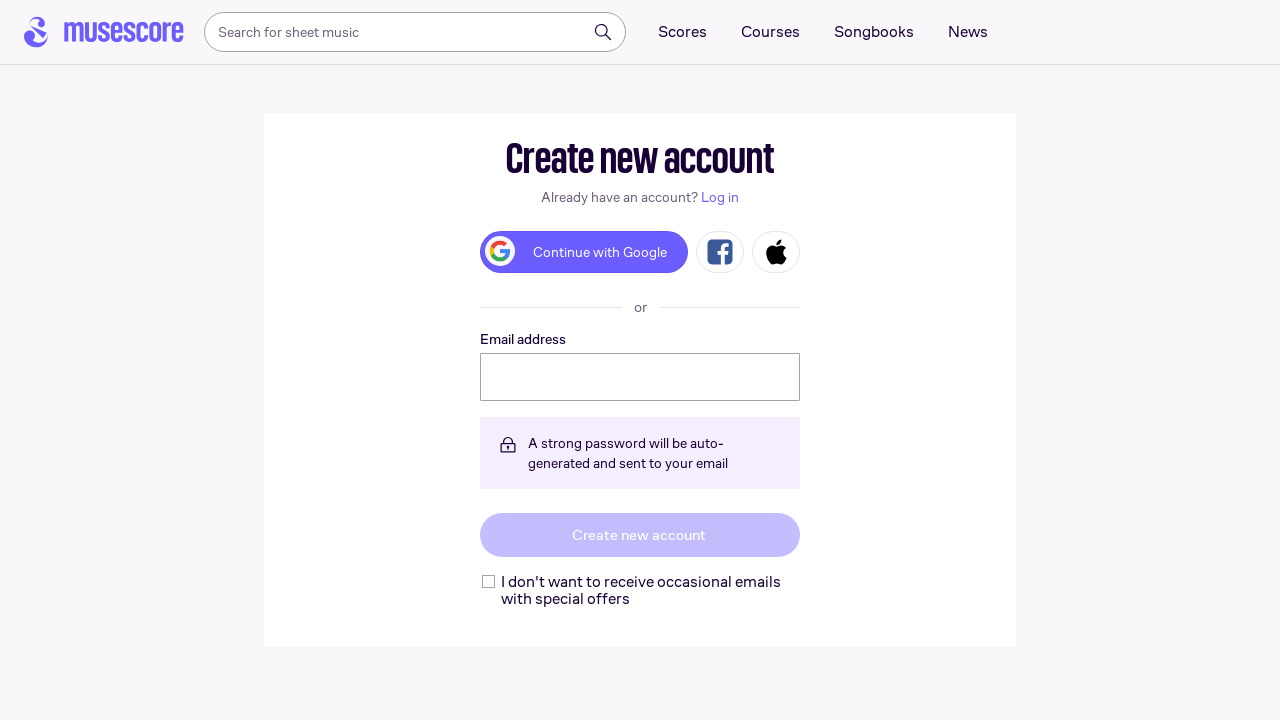

Pressed ArrowDown to scroll score (iteration 72/100)
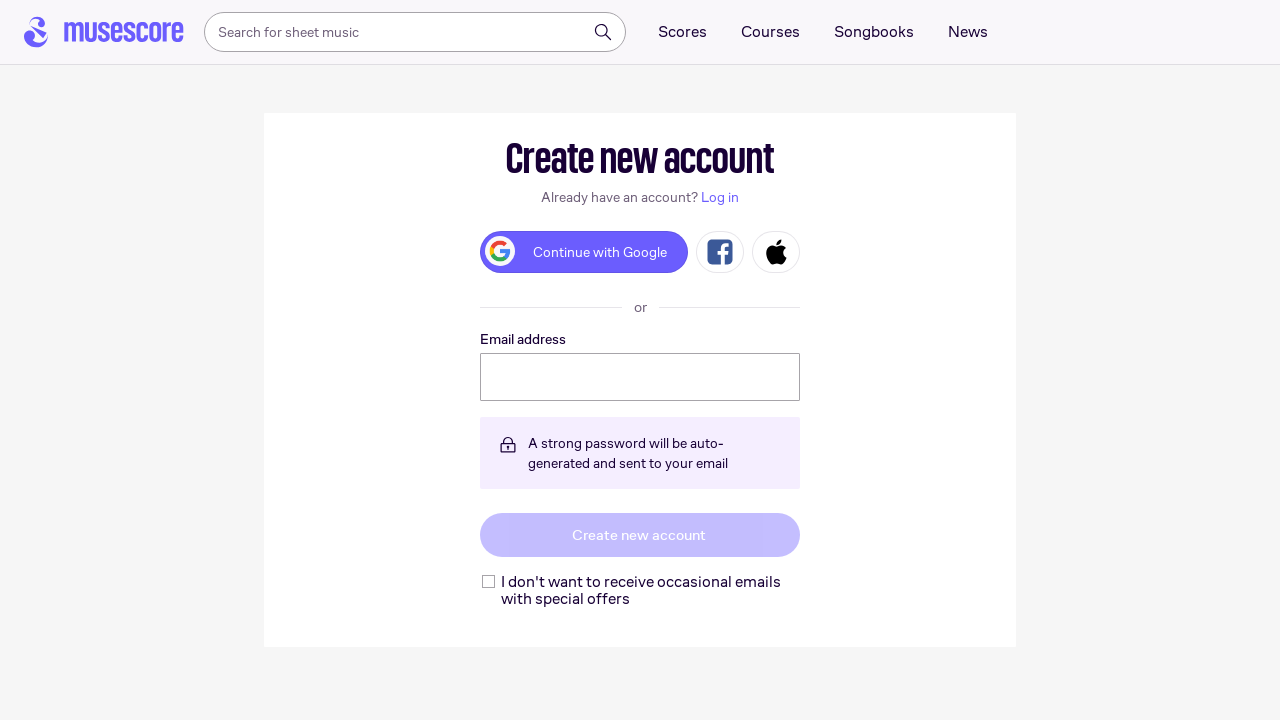

Pressed ArrowRight to navigate score (iteration 72/100)
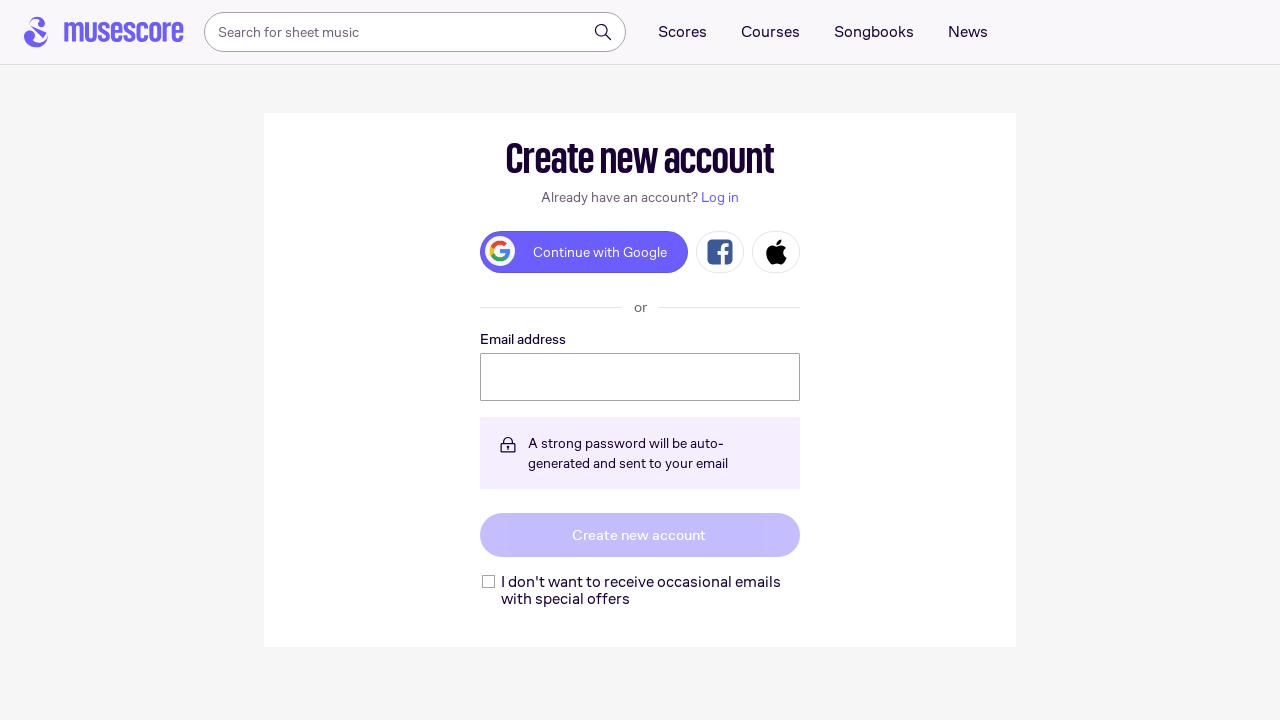

Waited for score to update (iteration 72/100)
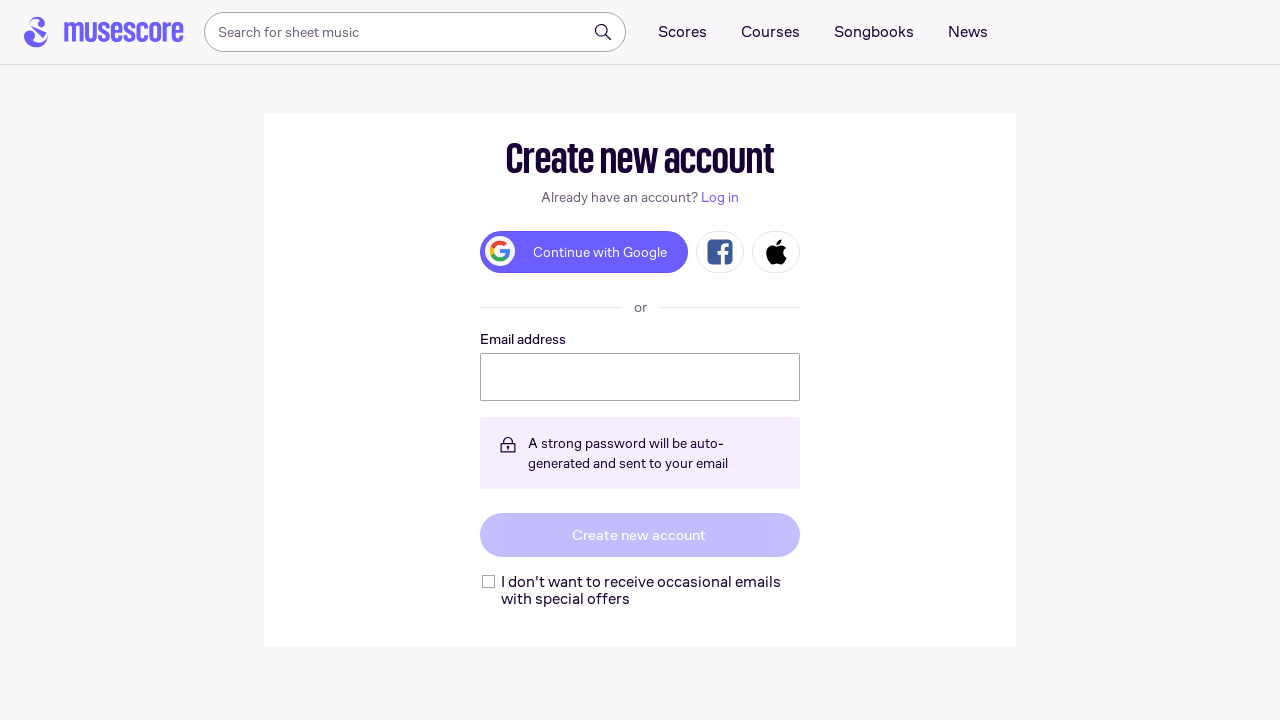

Pressed ArrowDown to scroll score (iteration 73/100)
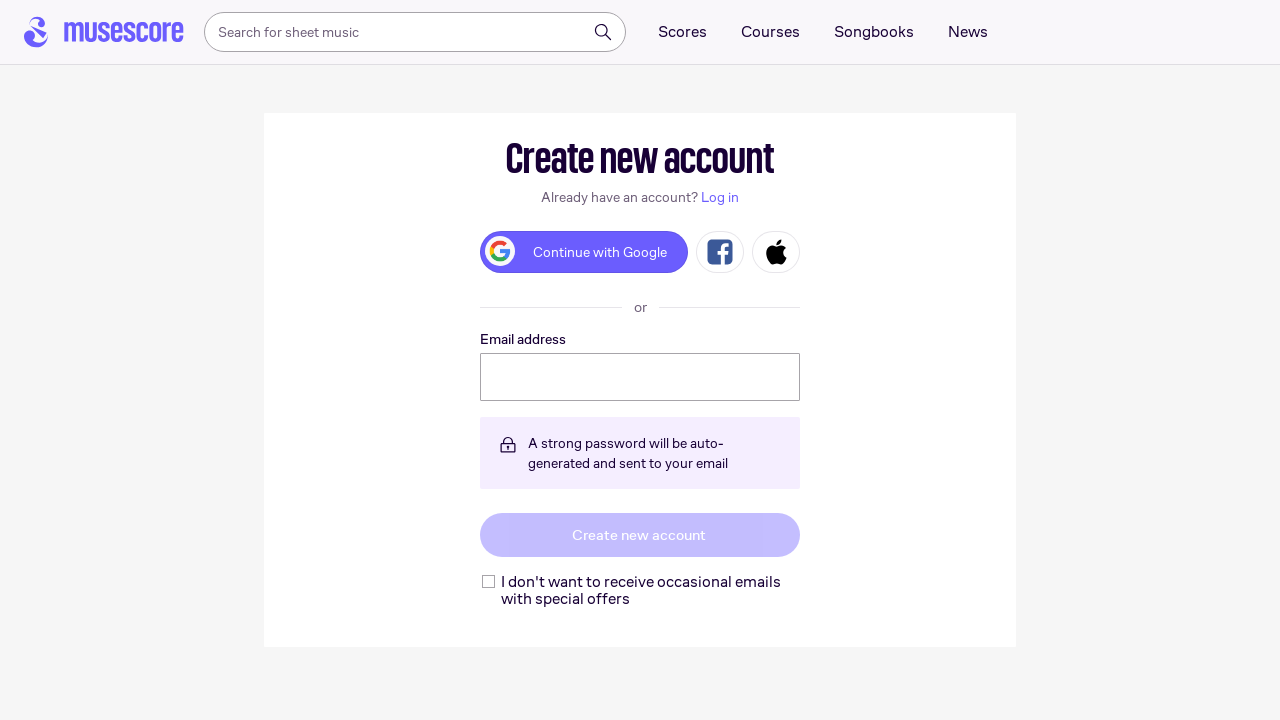

Pressed ArrowRight to navigate score (iteration 73/100)
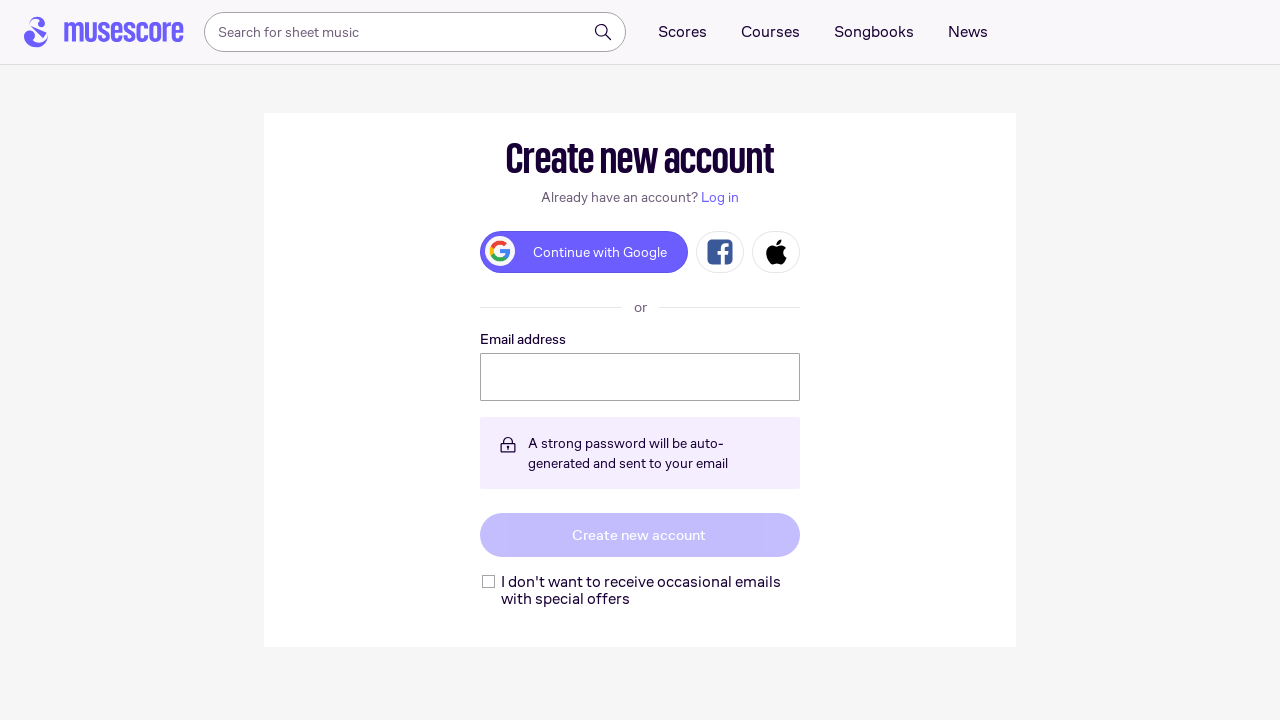

Waited for score to update (iteration 73/100)
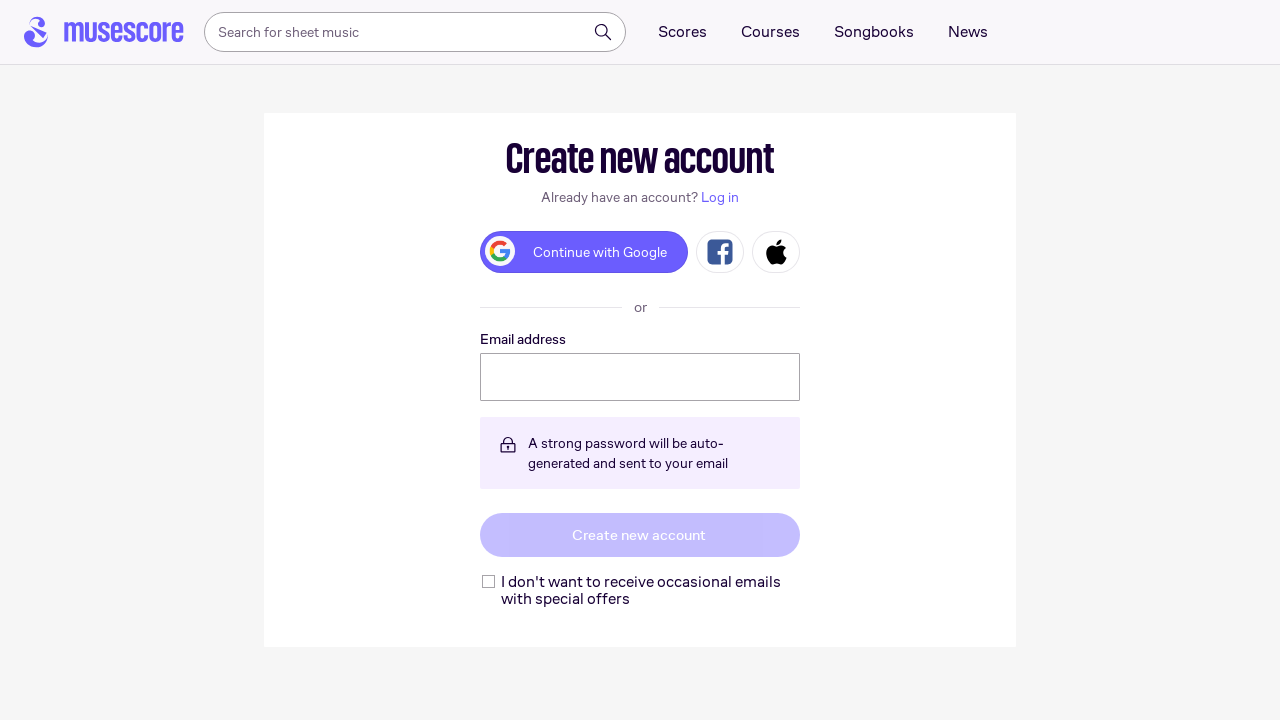

Pressed ArrowDown to scroll score (iteration 74/100)
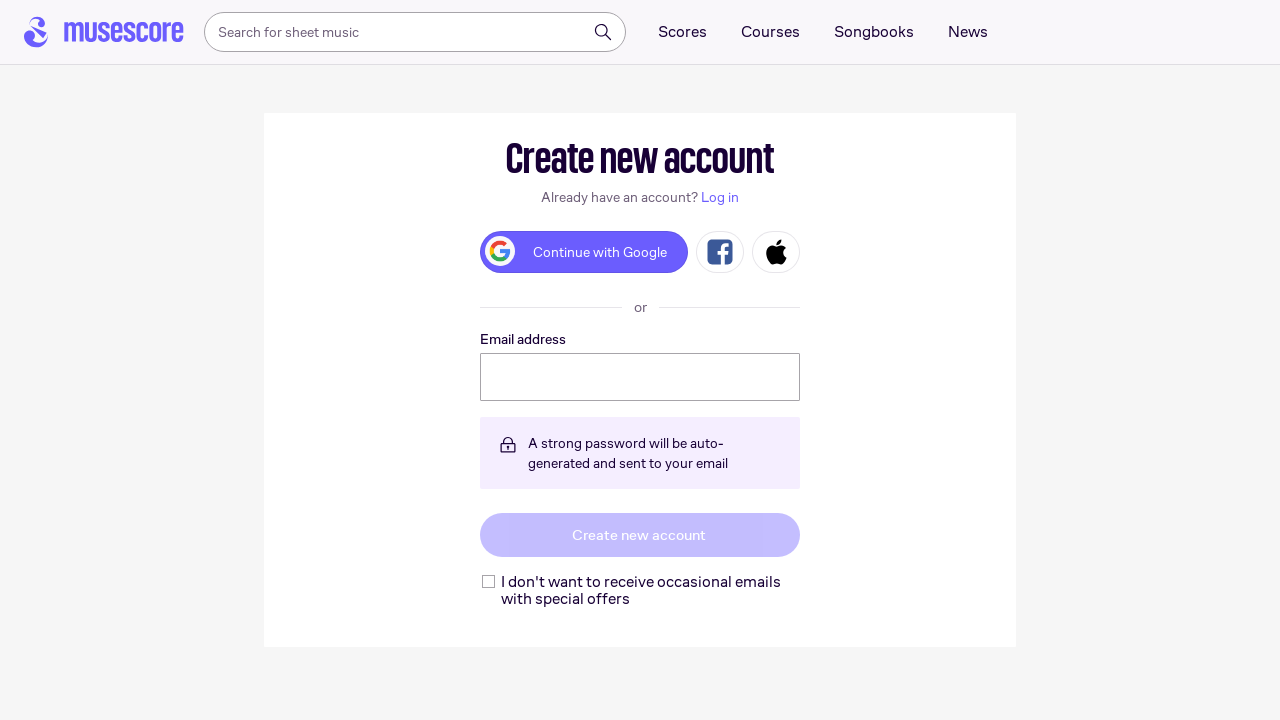

Pressed ArrowRight to navigate score (iteration 74/100)
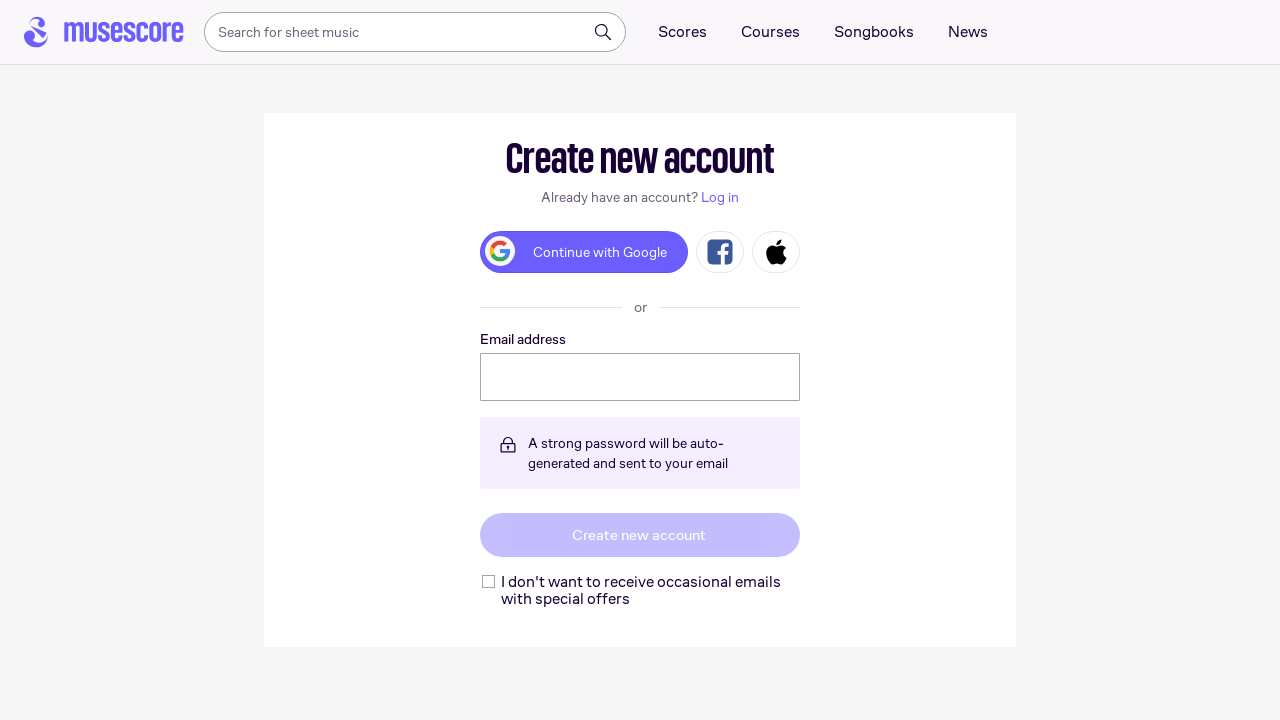

Waited for score to update (iteration 74/100)
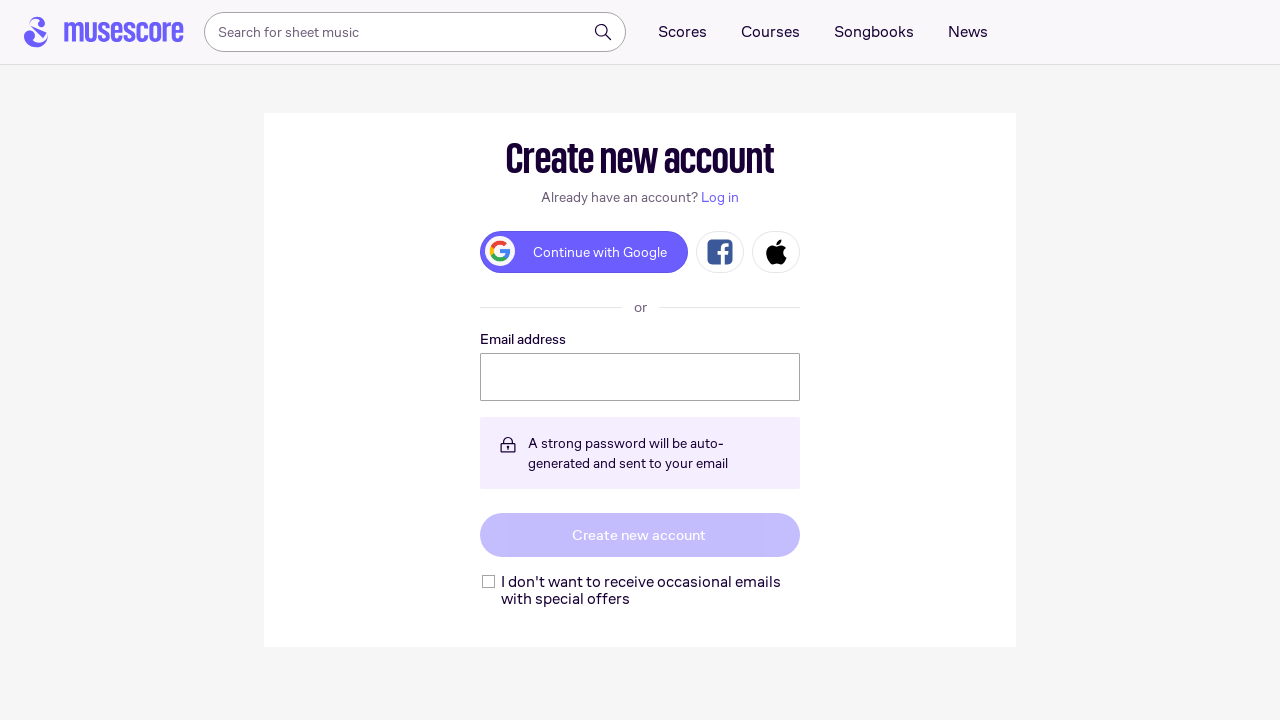

Pressed ArrowDown to scroll score (iteration 75/100)
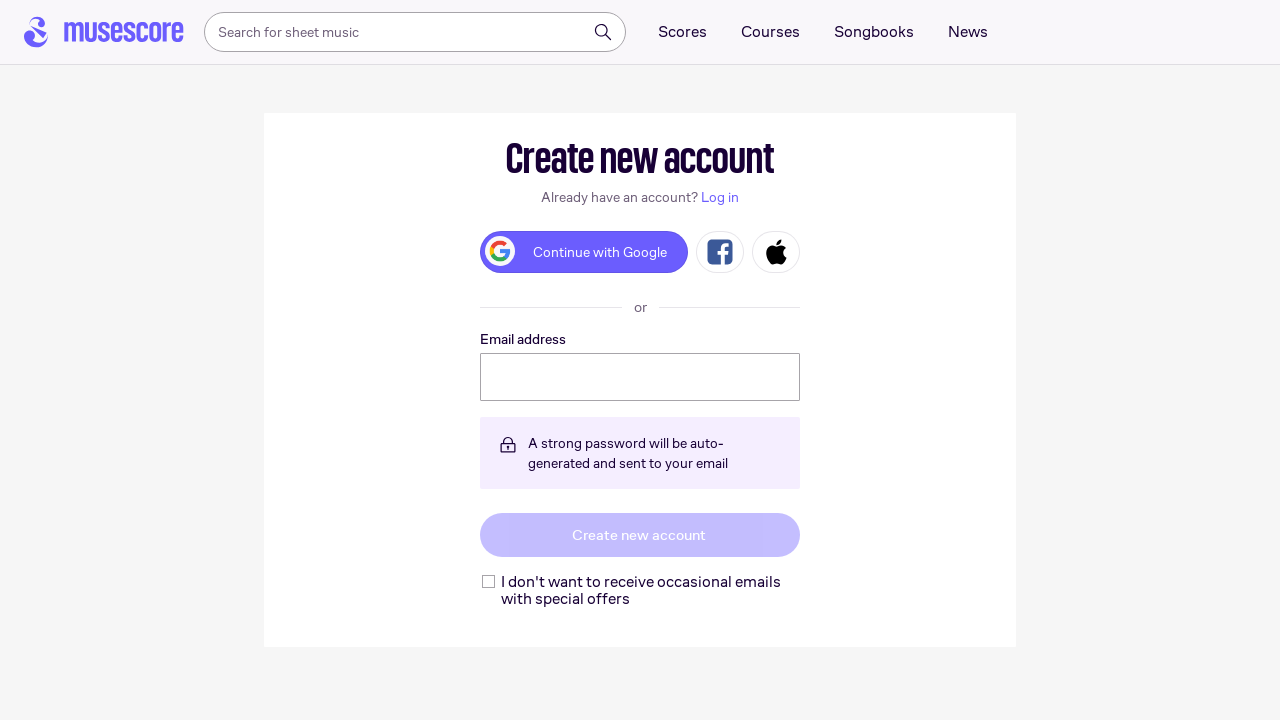

Pressed ArrowRight to navigate score (iteration 75/100)
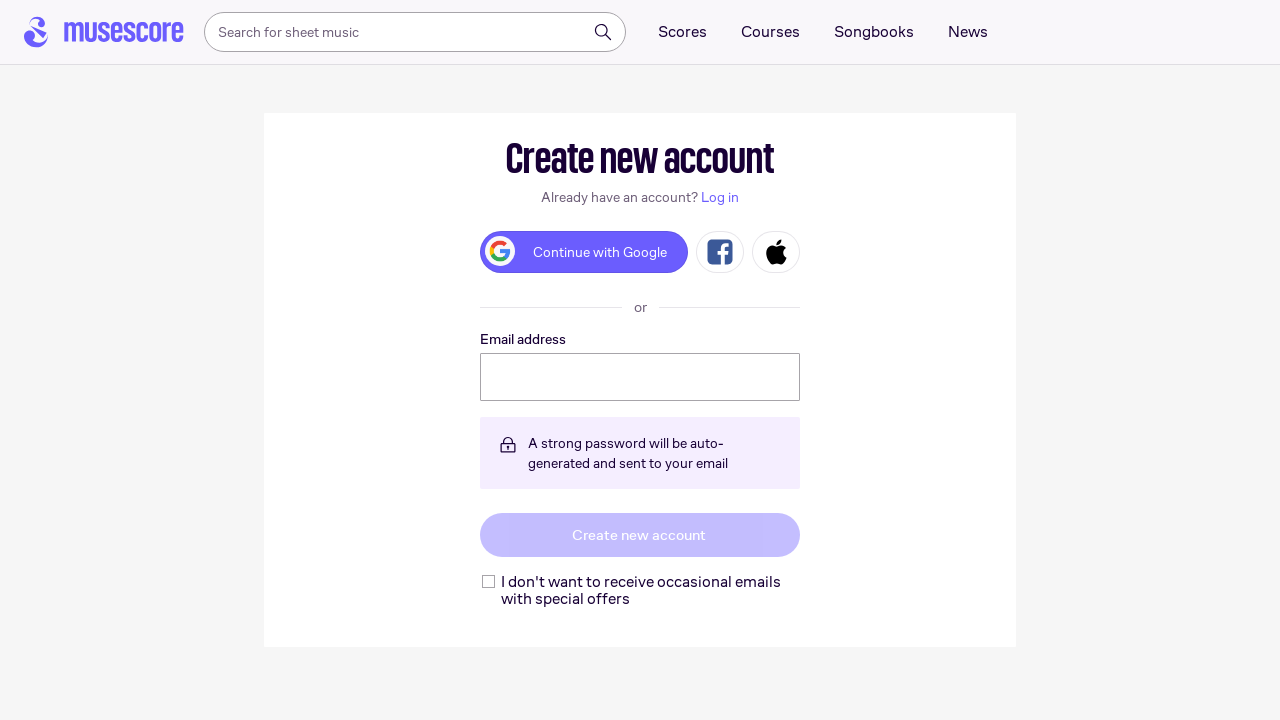

Waited for score to update (iteration 75/100)
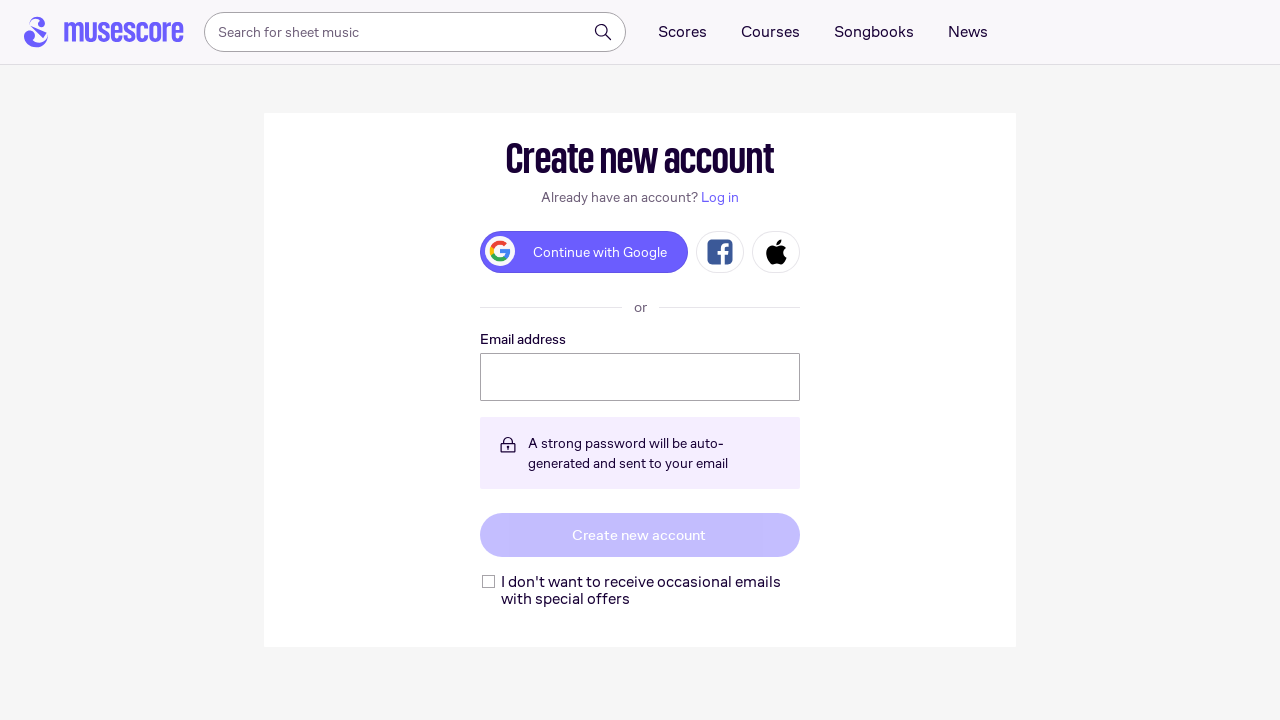

Pressed ArrowDown to scroll score (iteration 76/100)
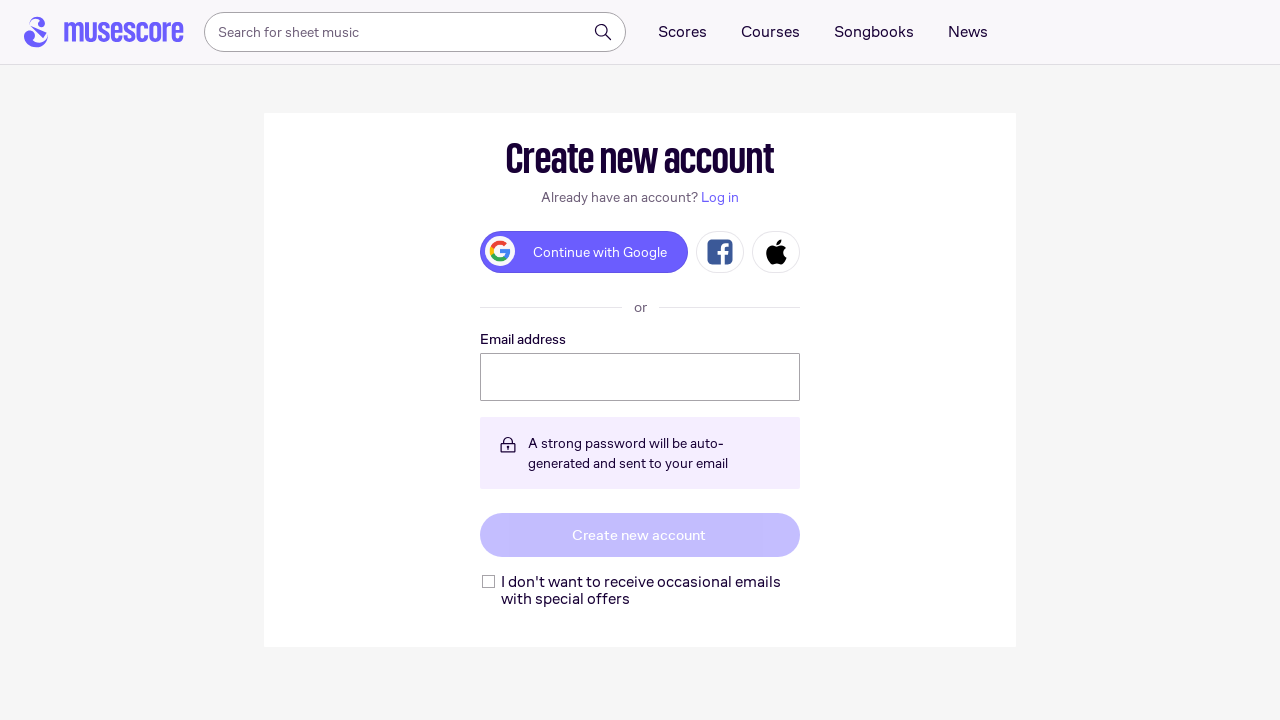

Pressed ArrowRight to navigate score (iteration 76/100)
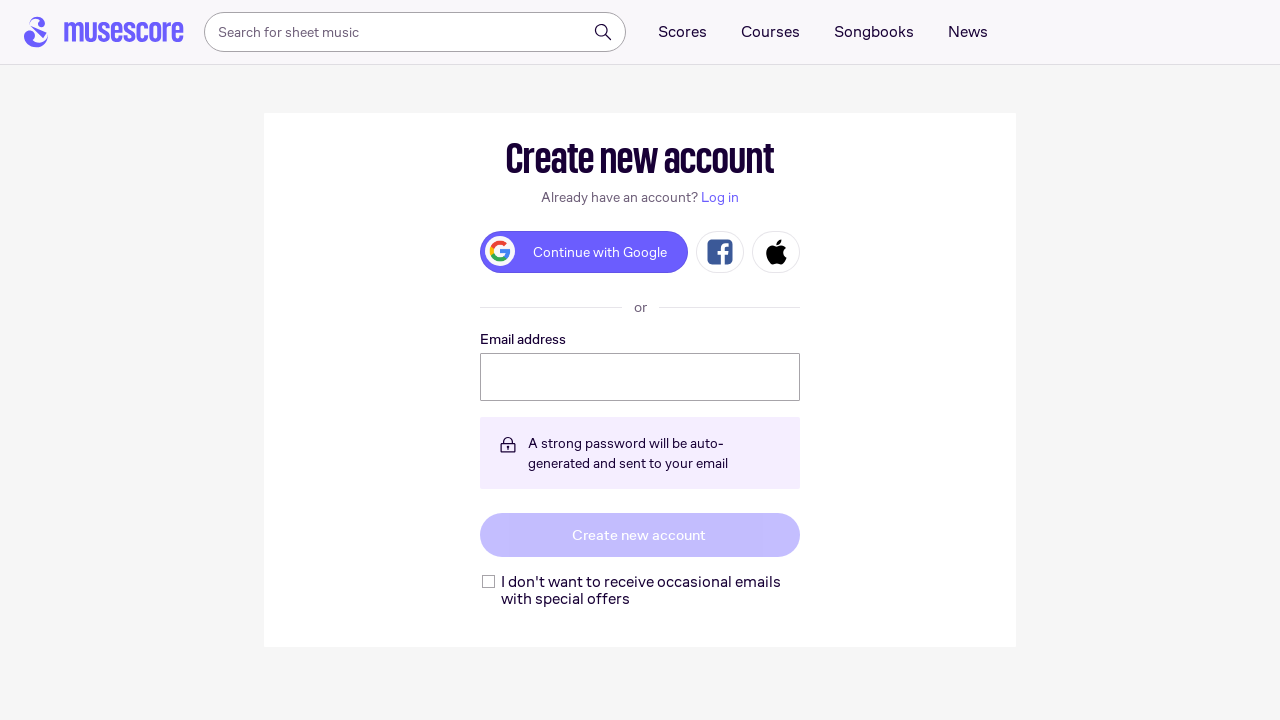

Waited for score to update (iteration 76/100)
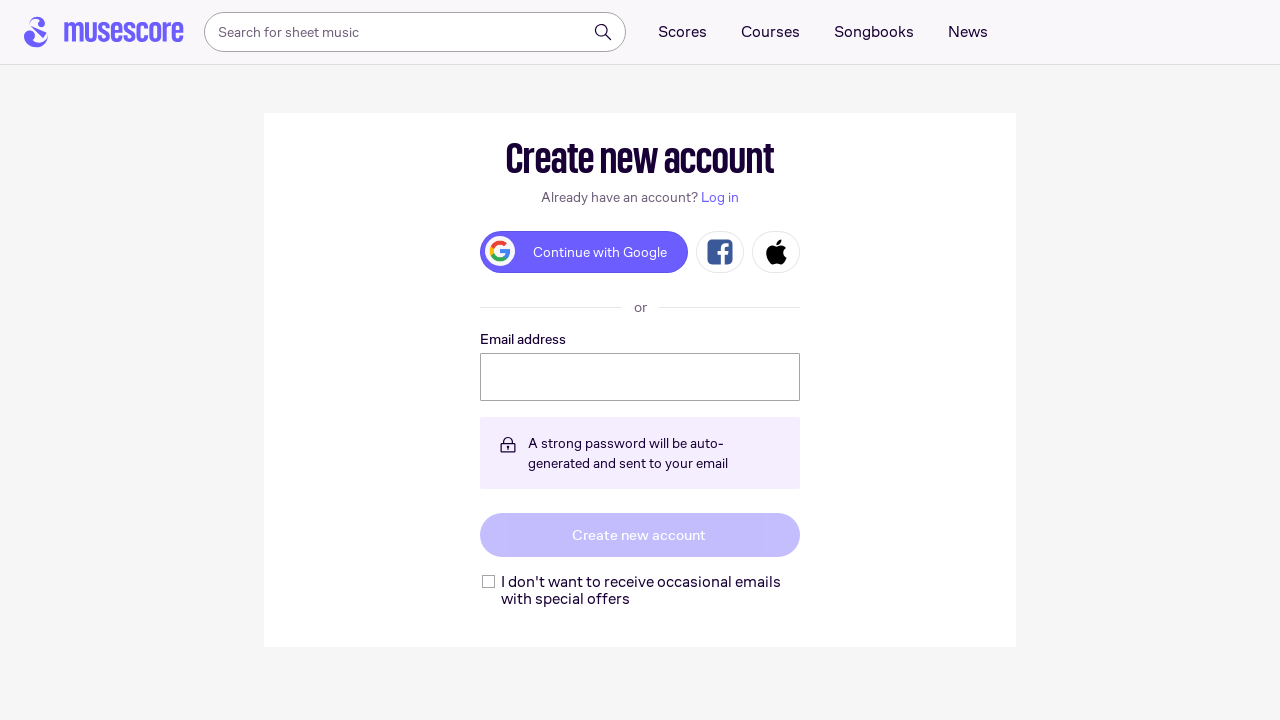

Pressed ArrowDown to scroll score (iteration 77/100)
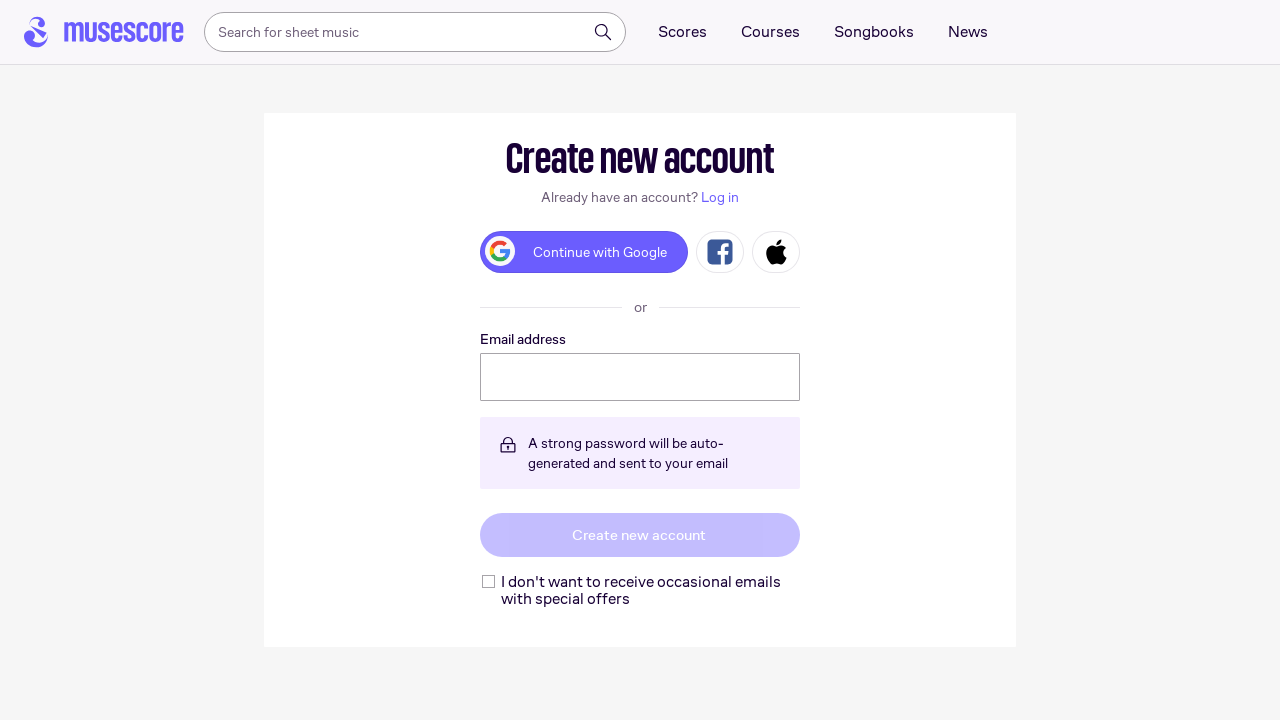

Pressed ArrowRight to navigate score (iteration 77/100)
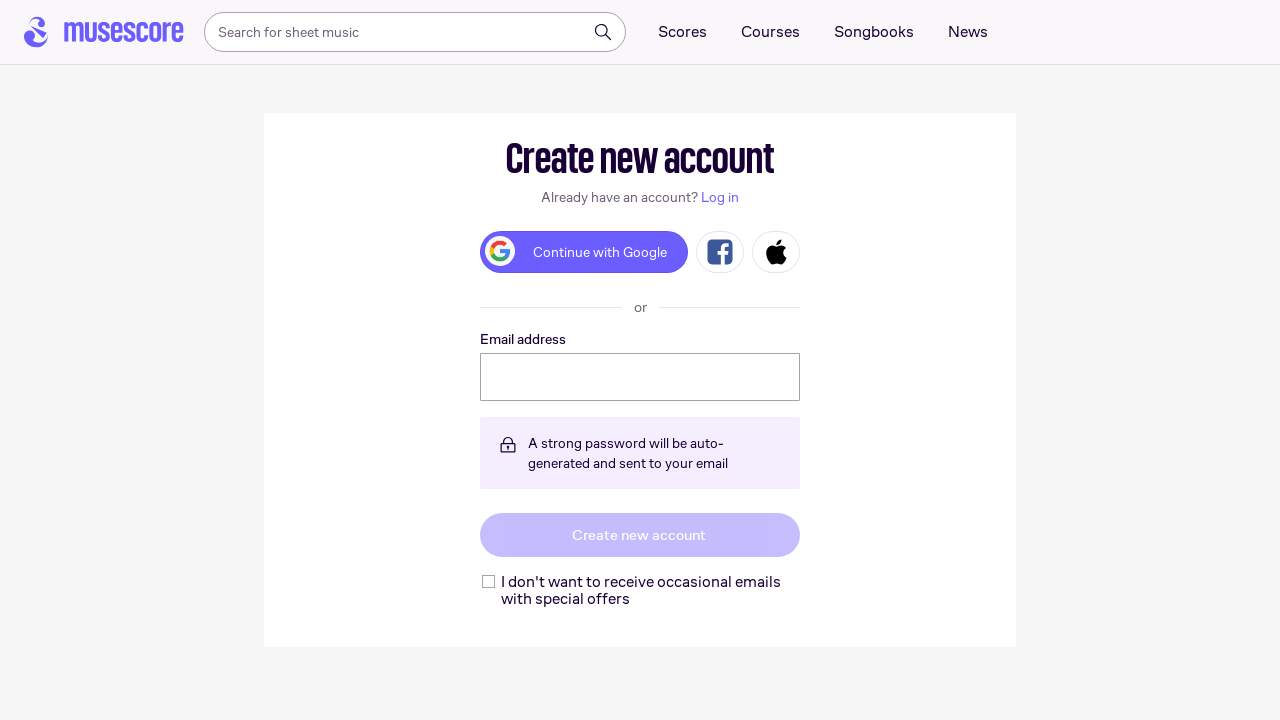

Waited for score to update (iteration 77/100)
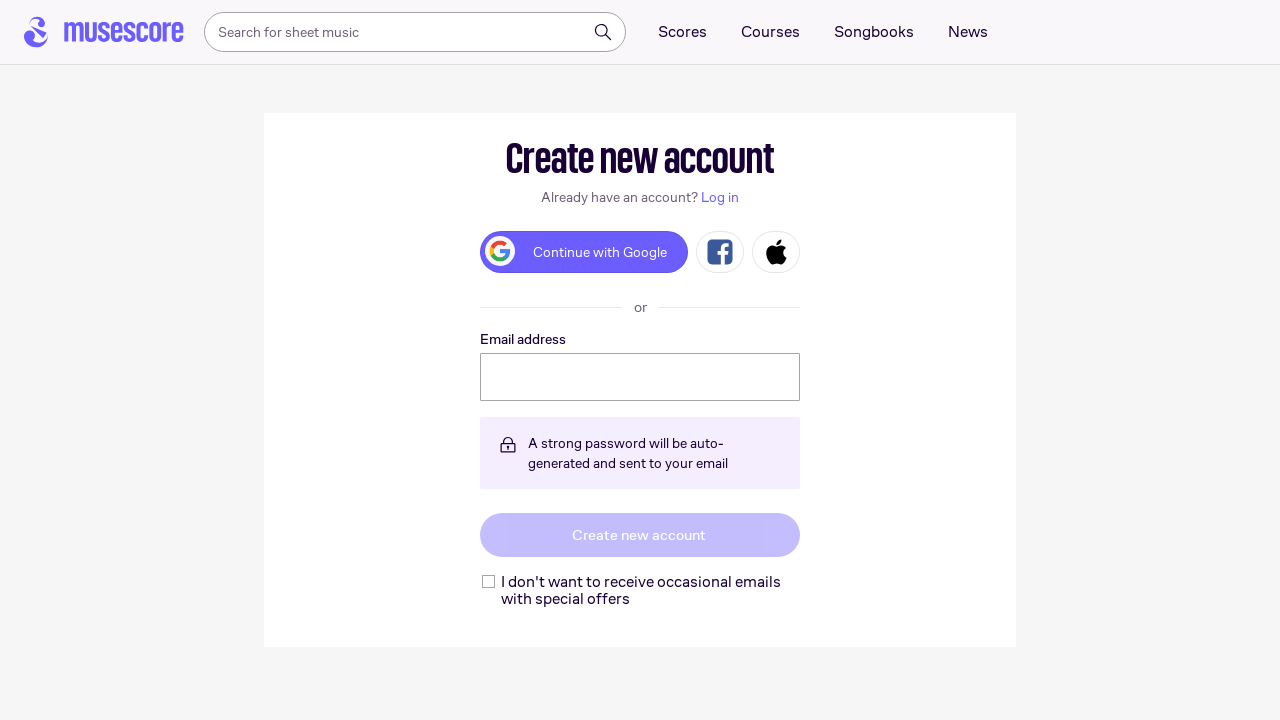

Pressed ArrowDown to scroll score (iteration 78/100)
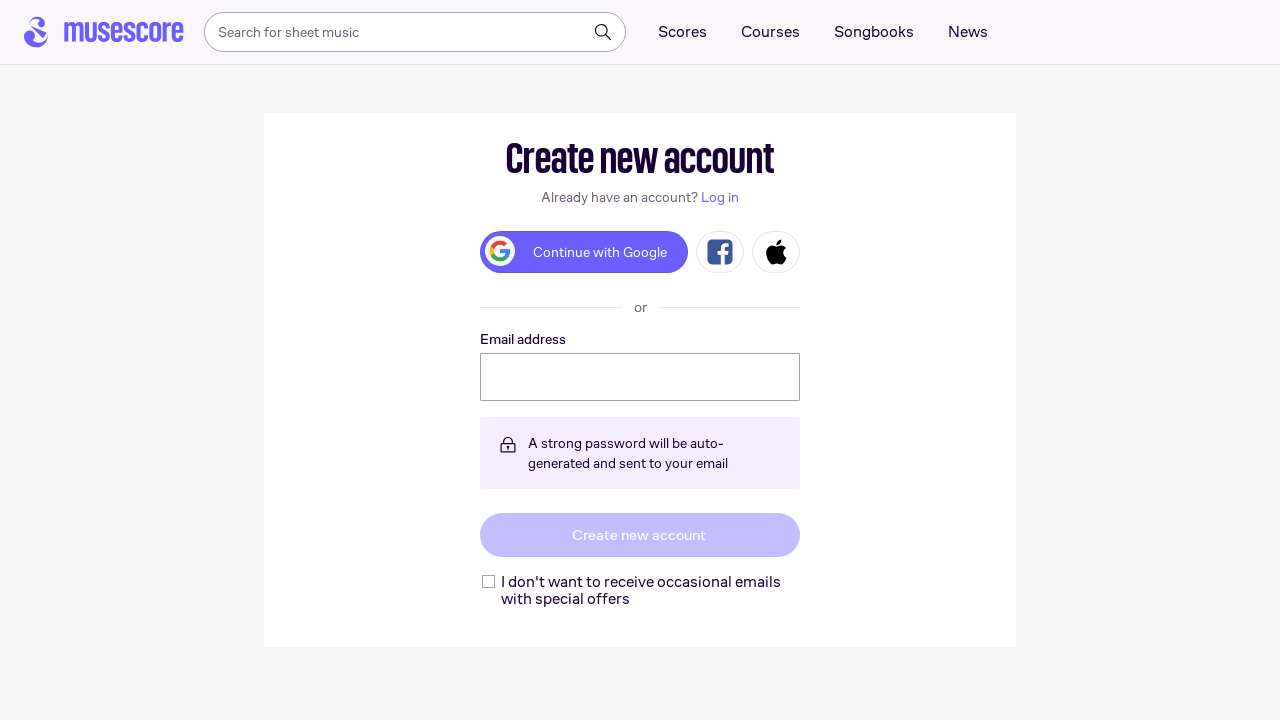

Pressed ArrowRight to navigate score (iteration 78/100)
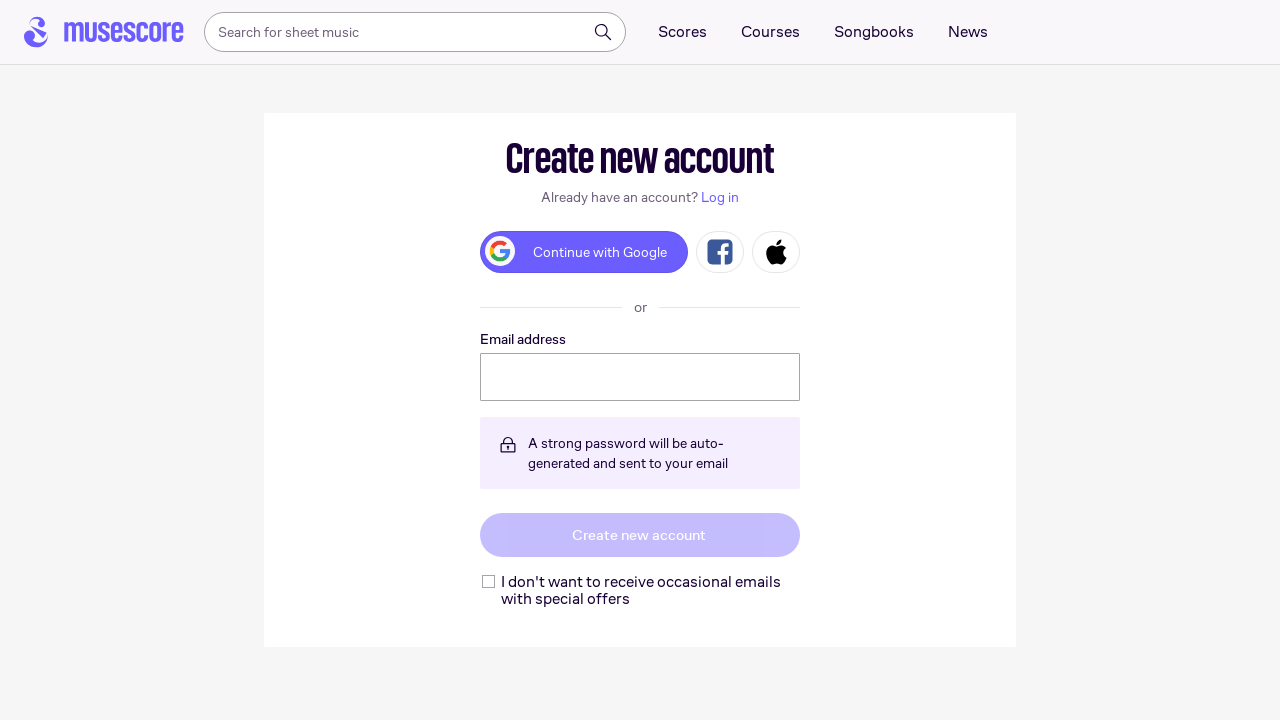

Waited for score to update (iteration 78/100)
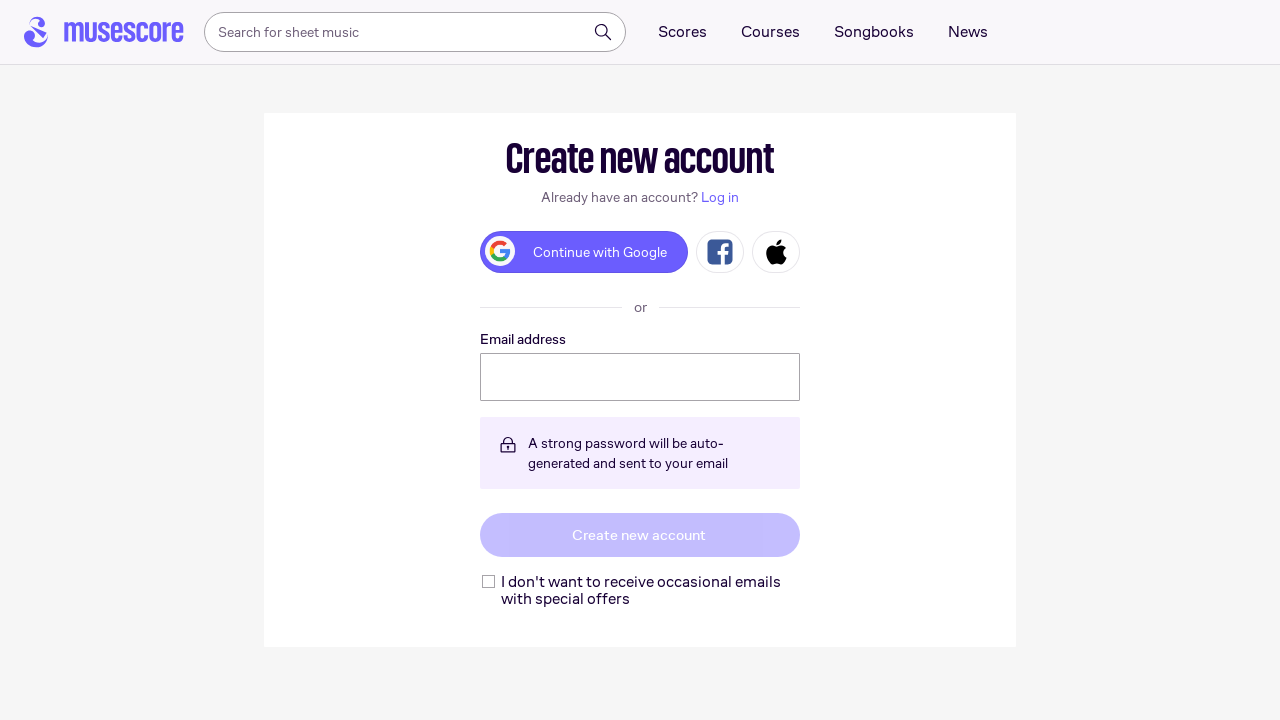

Pressed ArrowDown to scroll score (iteration 79/100)
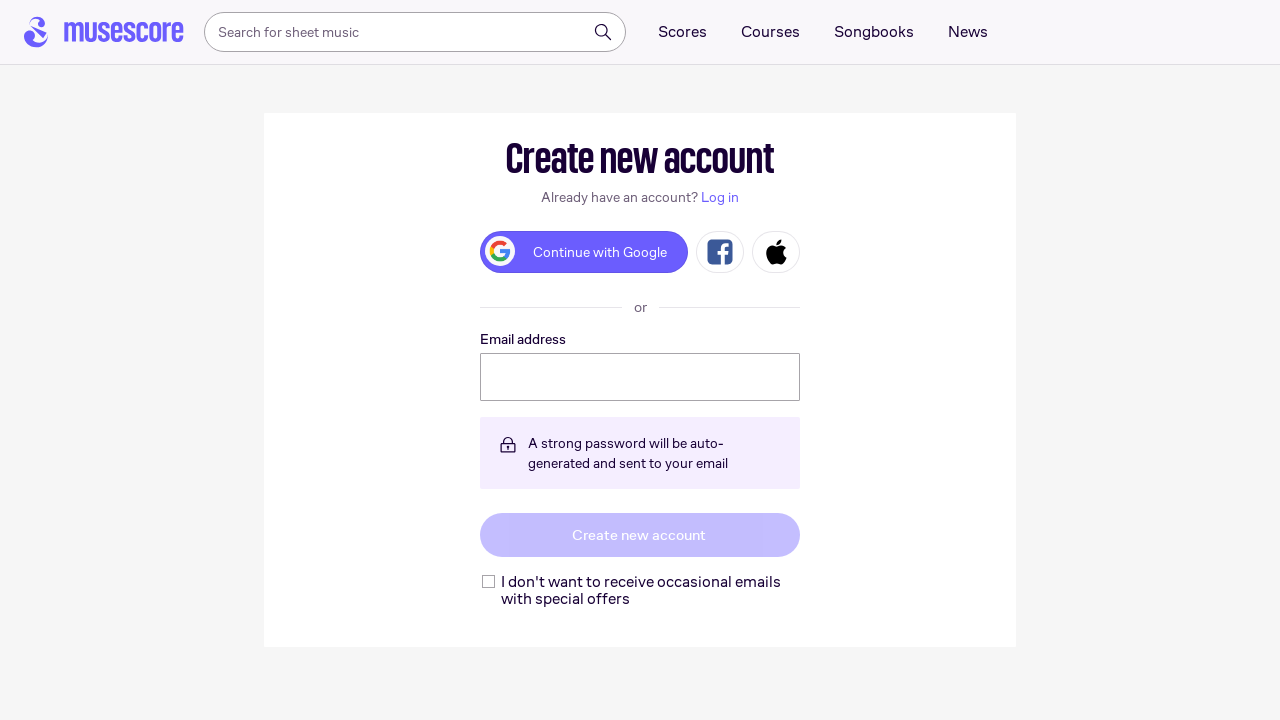

Pressed ArrowRight to navigate score (iteration 79/100)
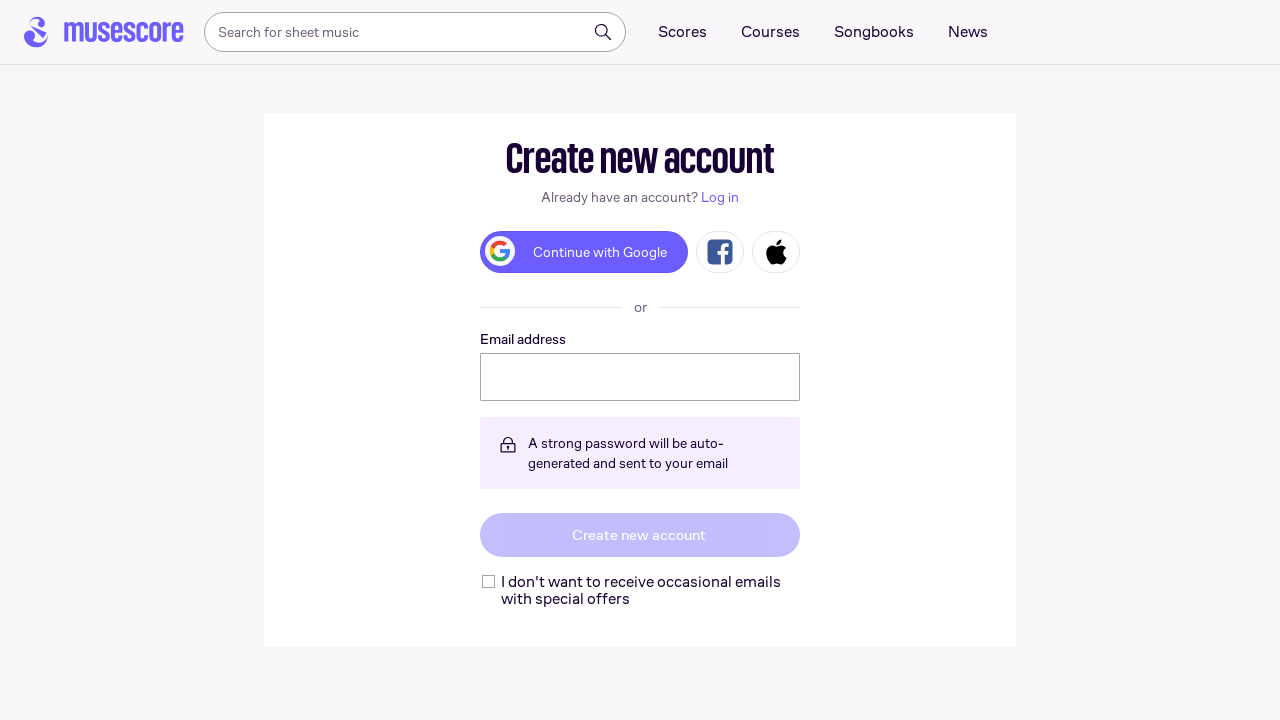

Waited for score to update (iteration 79/100)
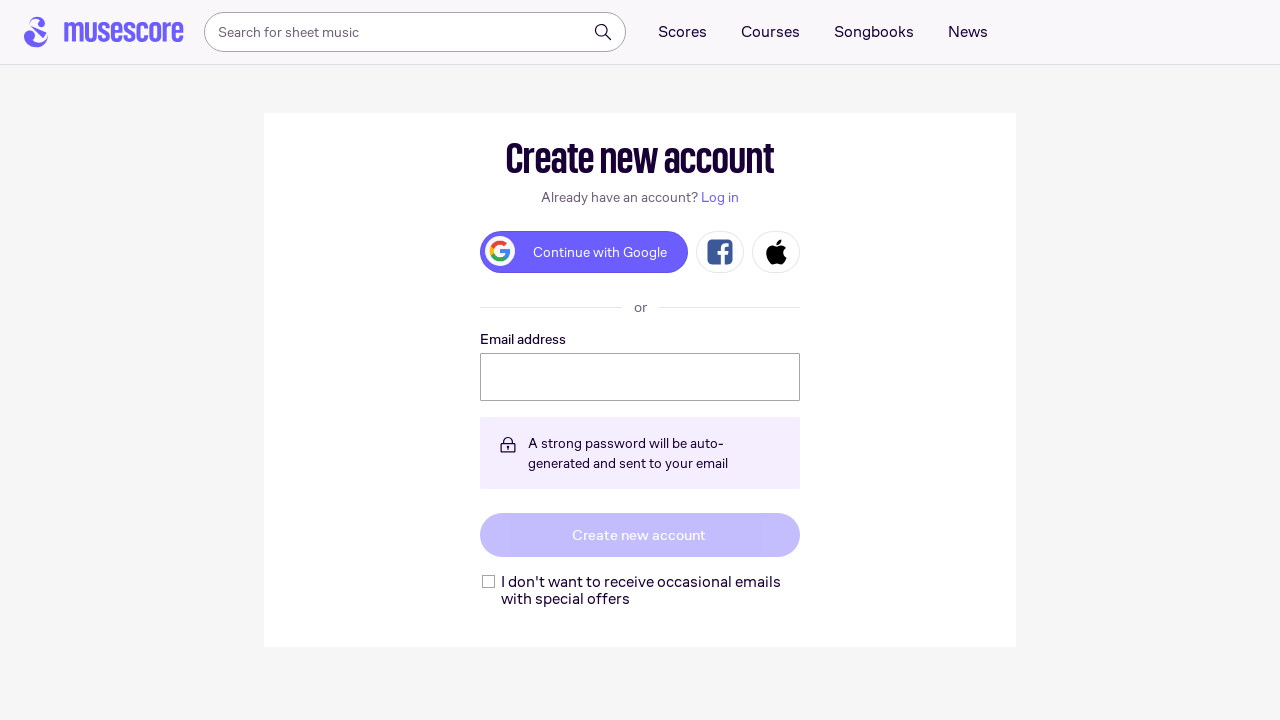

Pressed ArrowDown to scroll score (iteration 80/100)
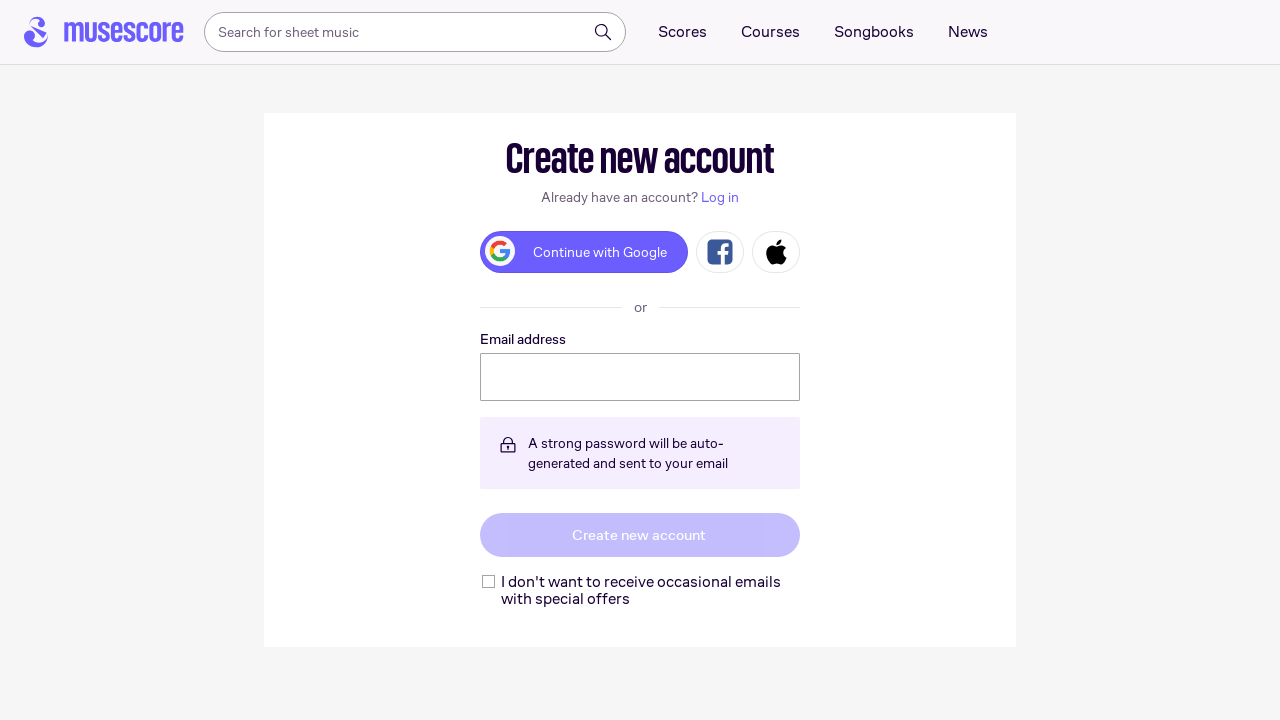

Pressed ArrowRight to navigate score (iteration 80/100)
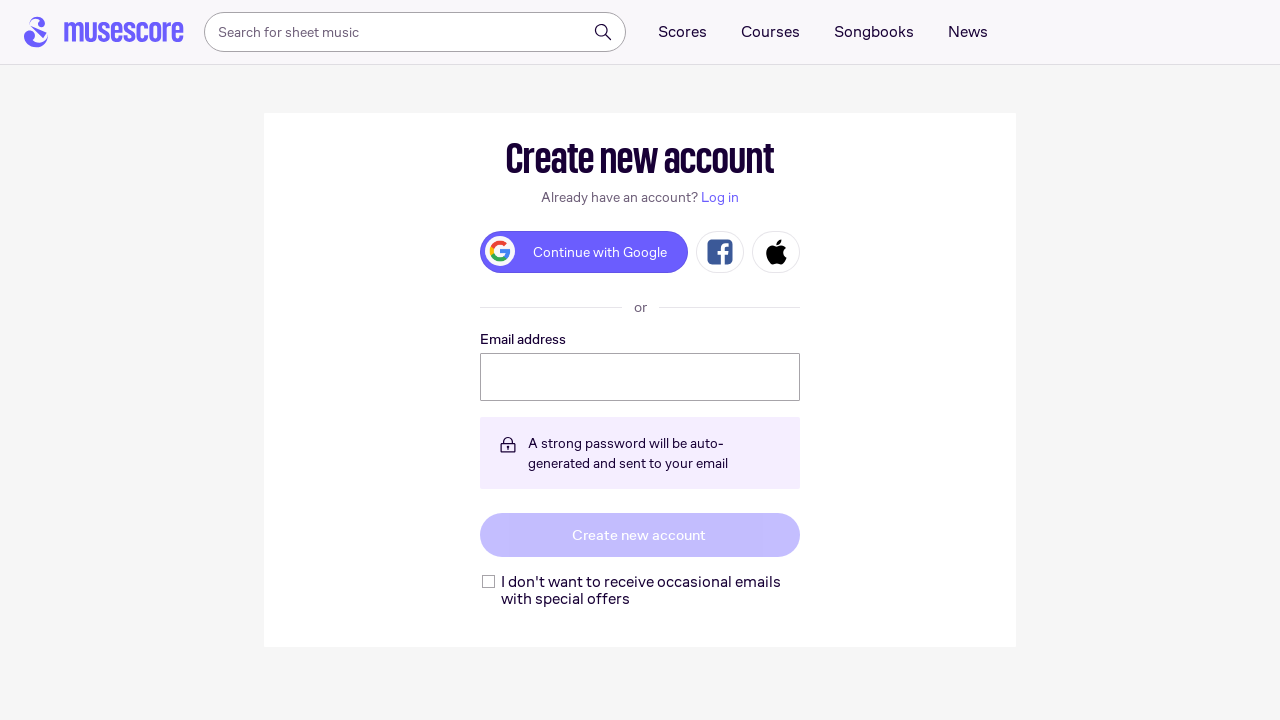

Waited for score to update (iteration 80/100)
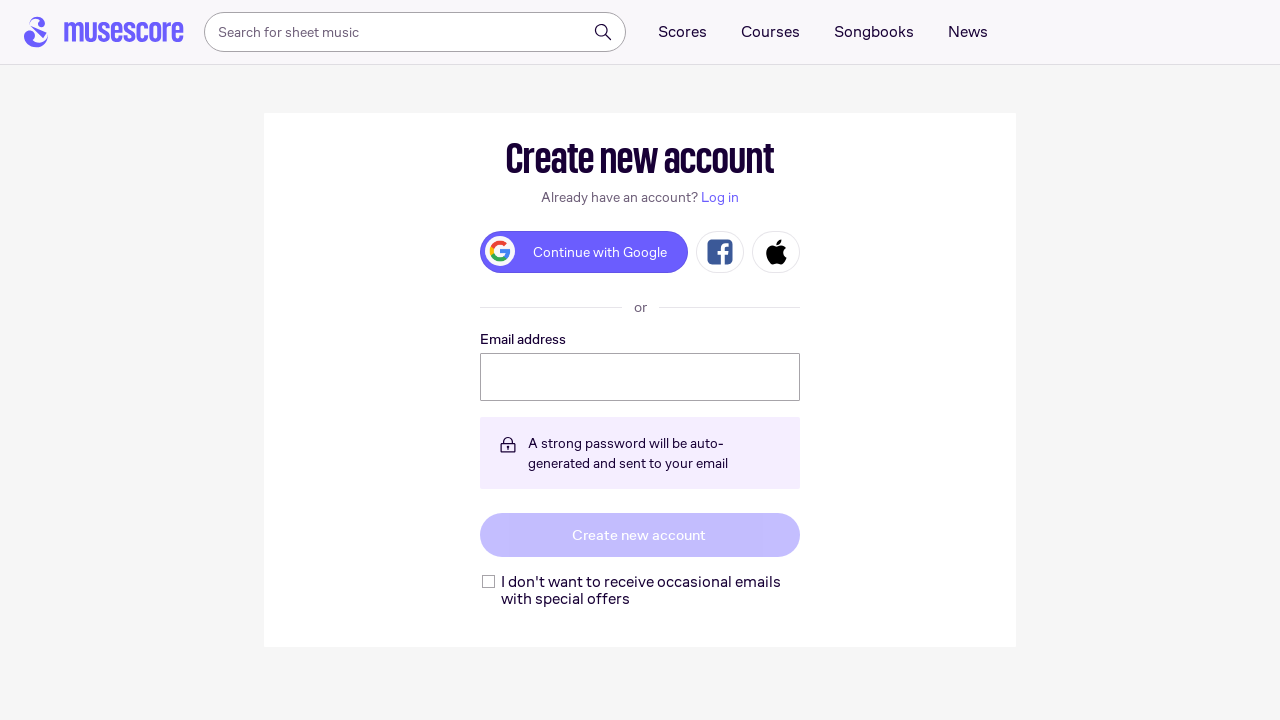

Pressed ArrowDown to scroll score (iteration 81/100)
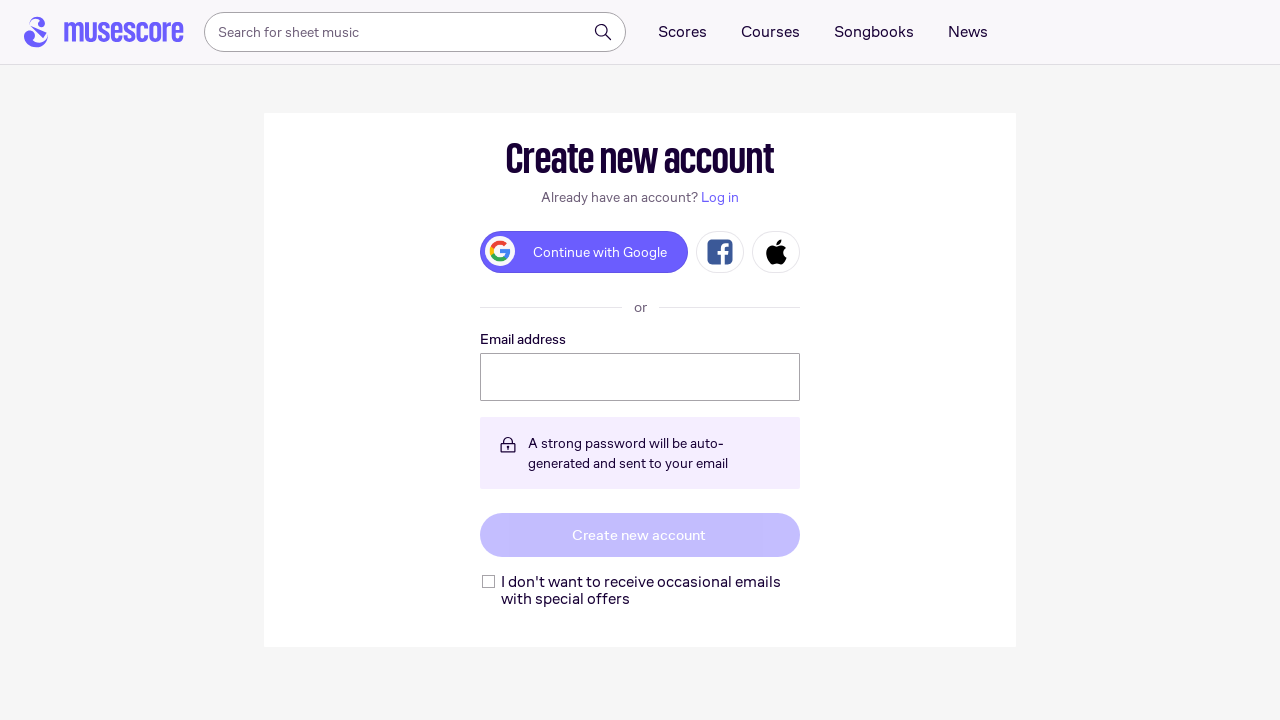

Pressed ArrowRight to navigate score (iteration 81/100)
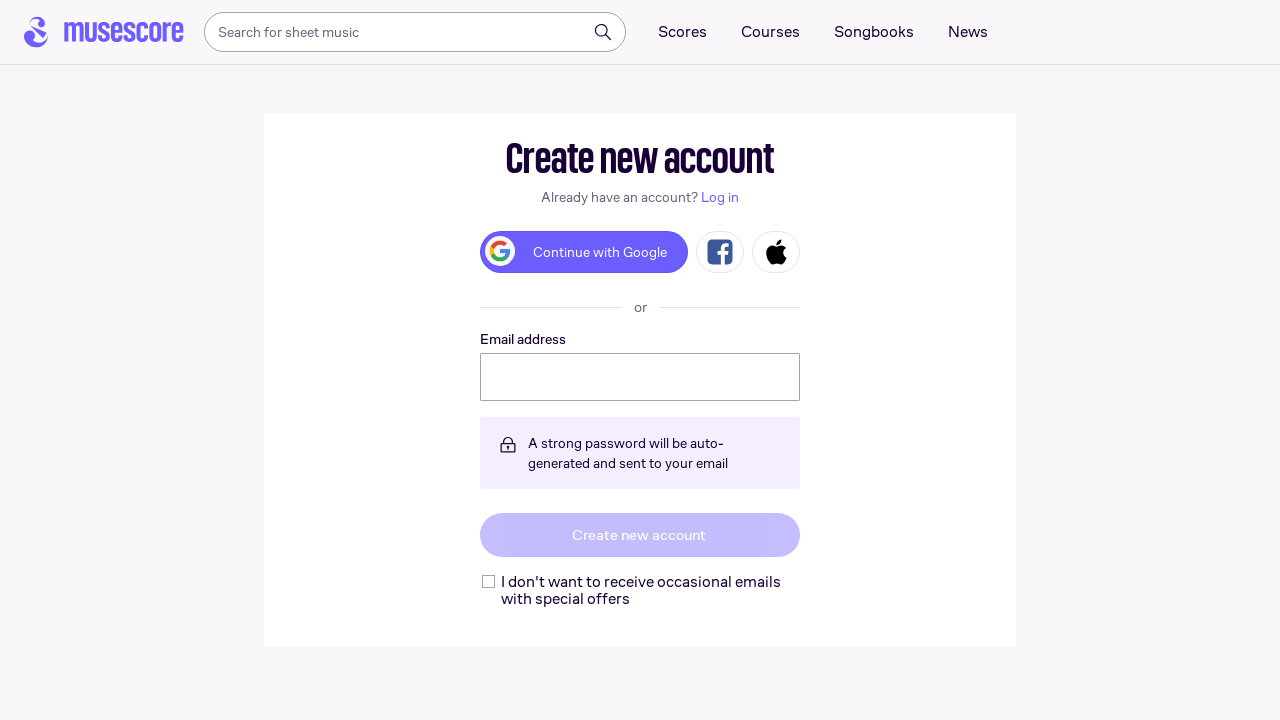

Waited for score to update (iteration 81/100)
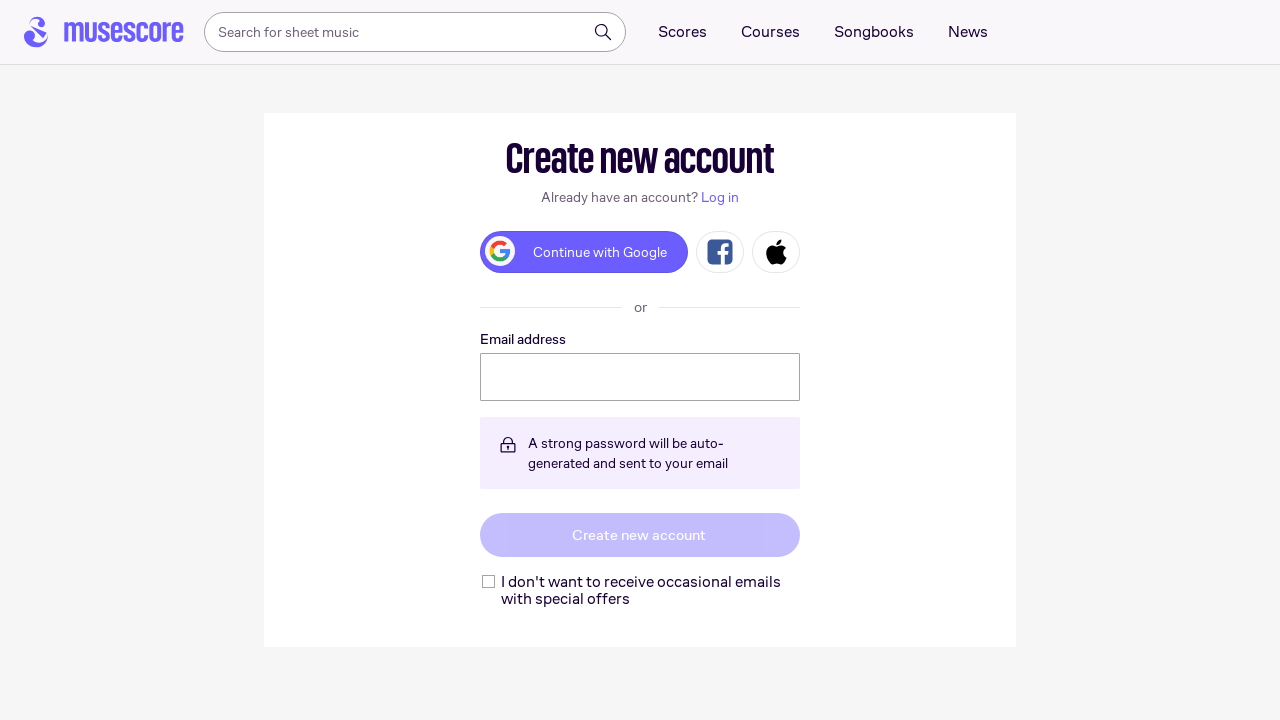

Pressed ArrowDown to scroll score (iteration 82/100)
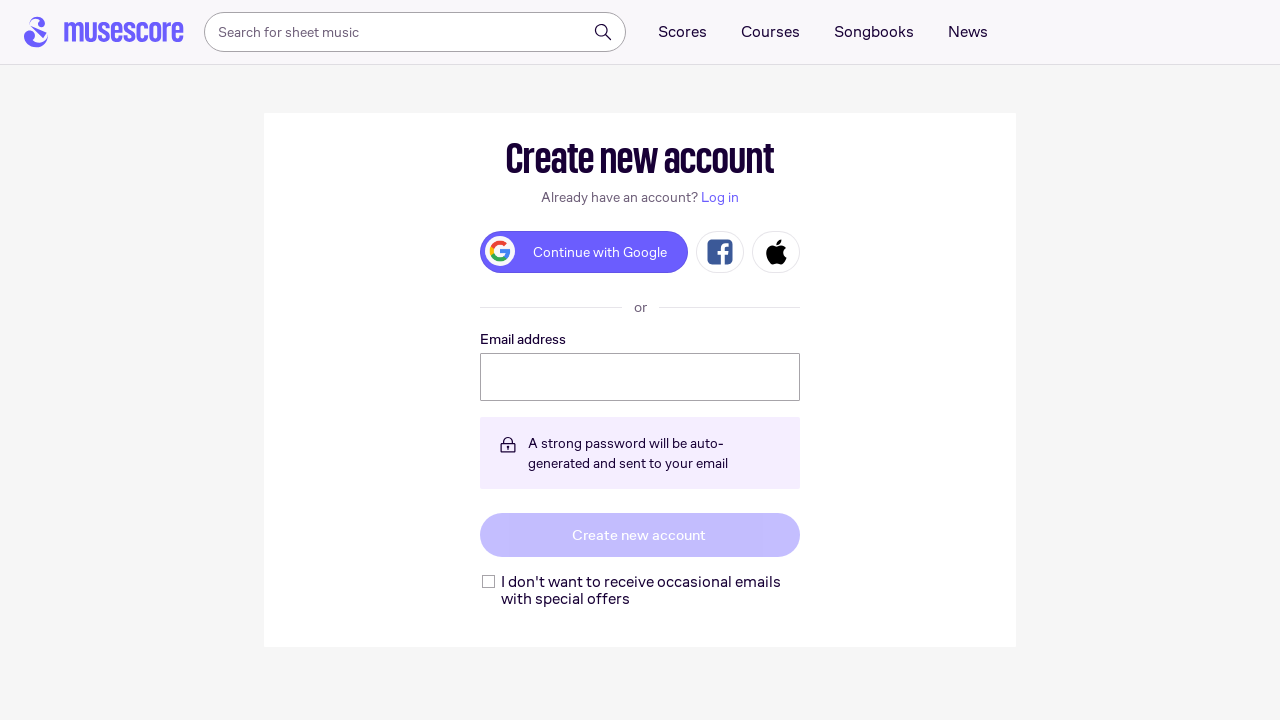

Pressed ArrowRight to navigate score (iteration 82/100)
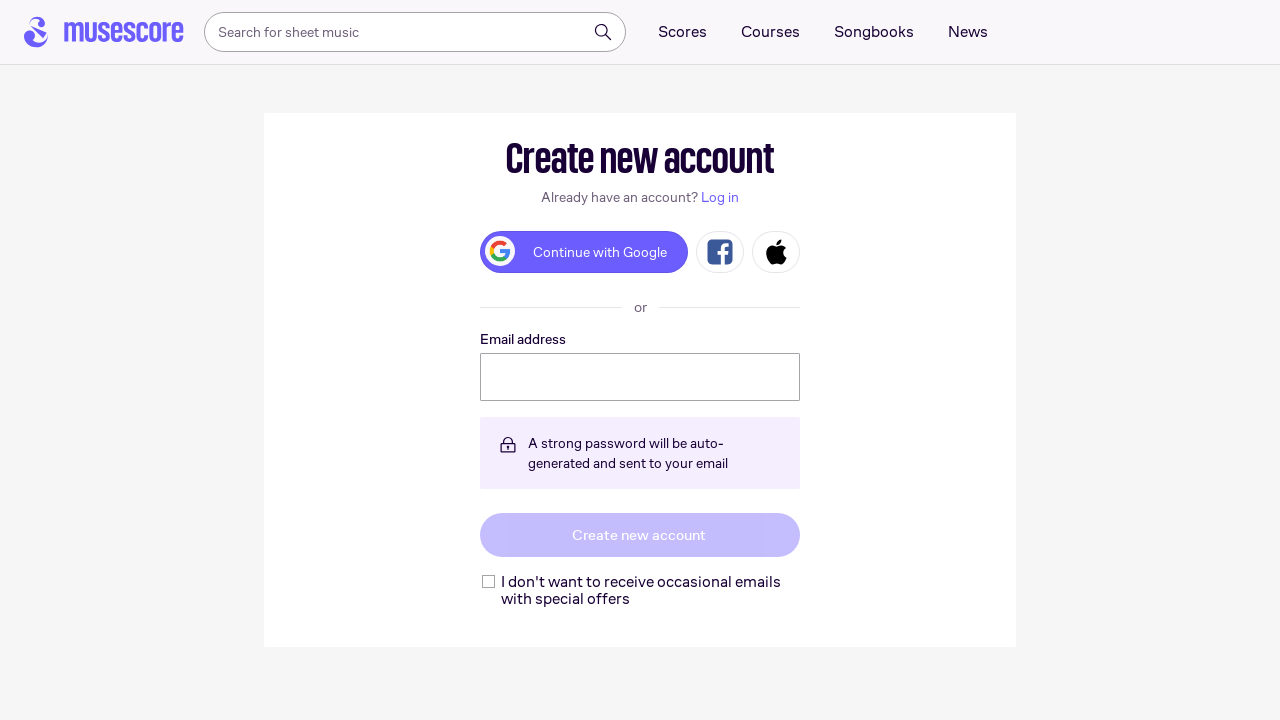

Waited for score to update (iteration 82/100)
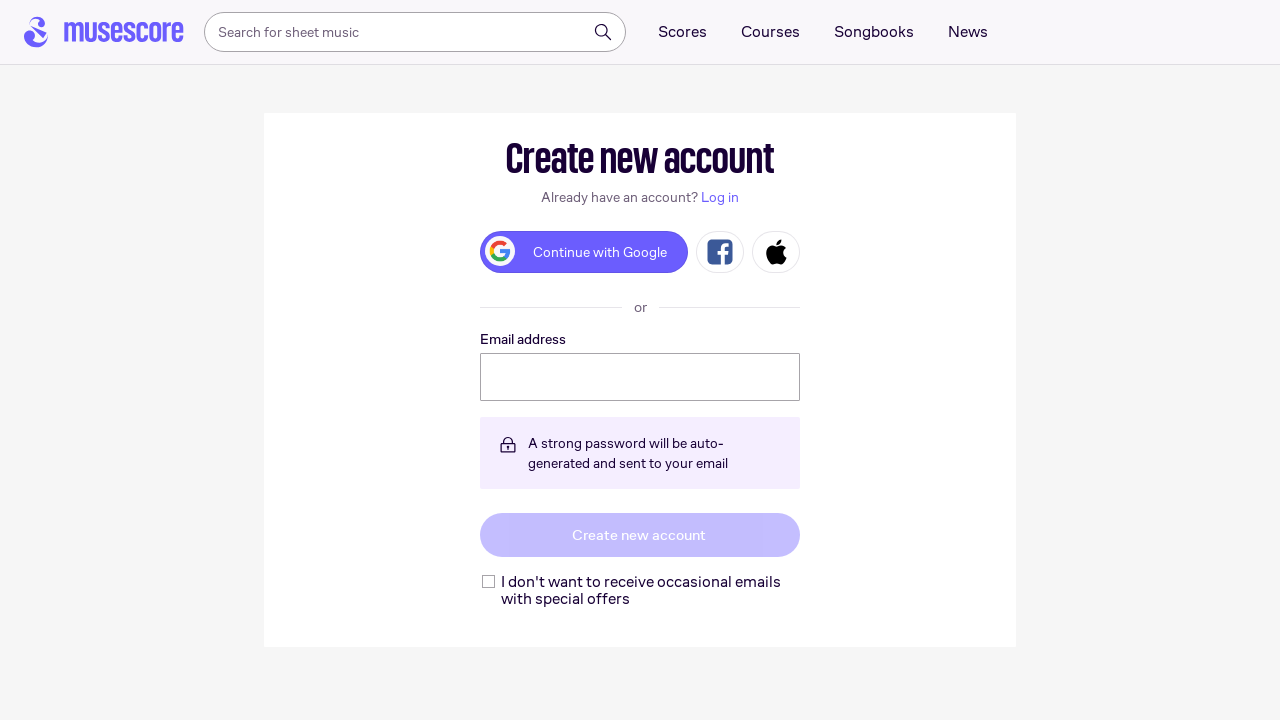

Pressed ArrowDown to scroll score (iteration 83/100)
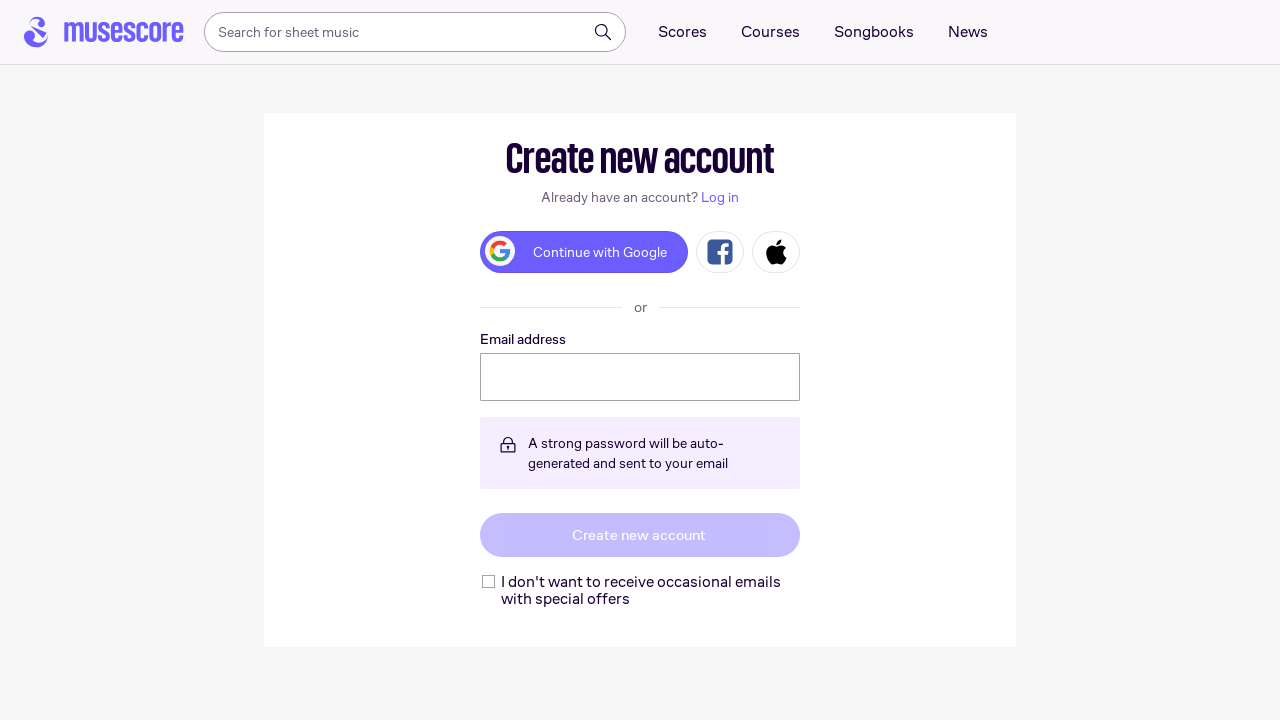

Pressed ArrowRight to navigate score (iteration 83/100)
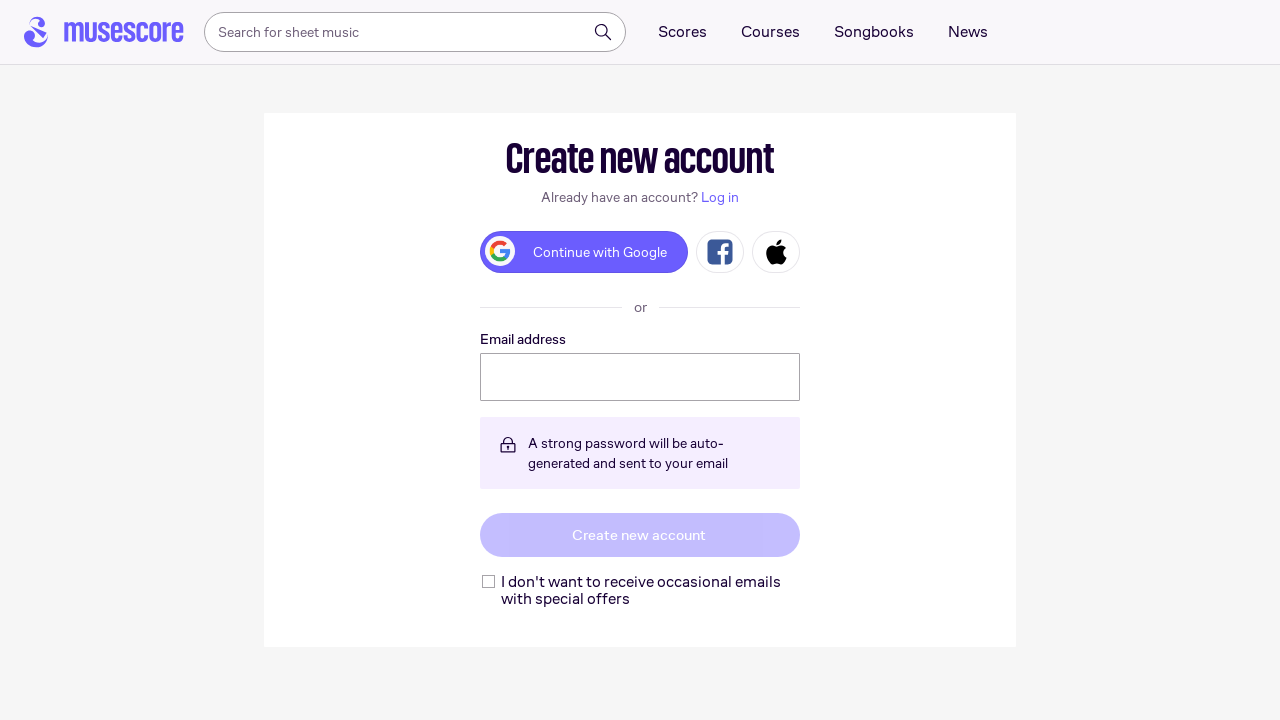

Waited for score to update (iteration 83/100)
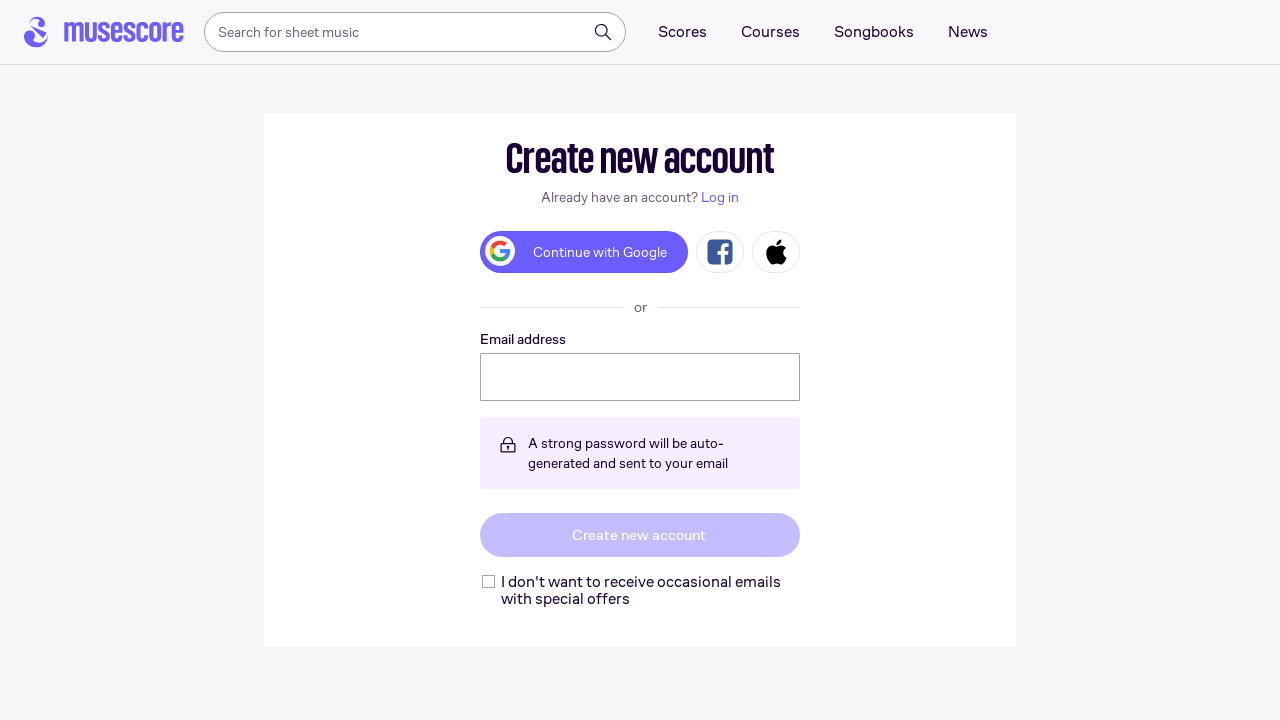

Pressed ArrowDown to scroll score (iteration 84/100)
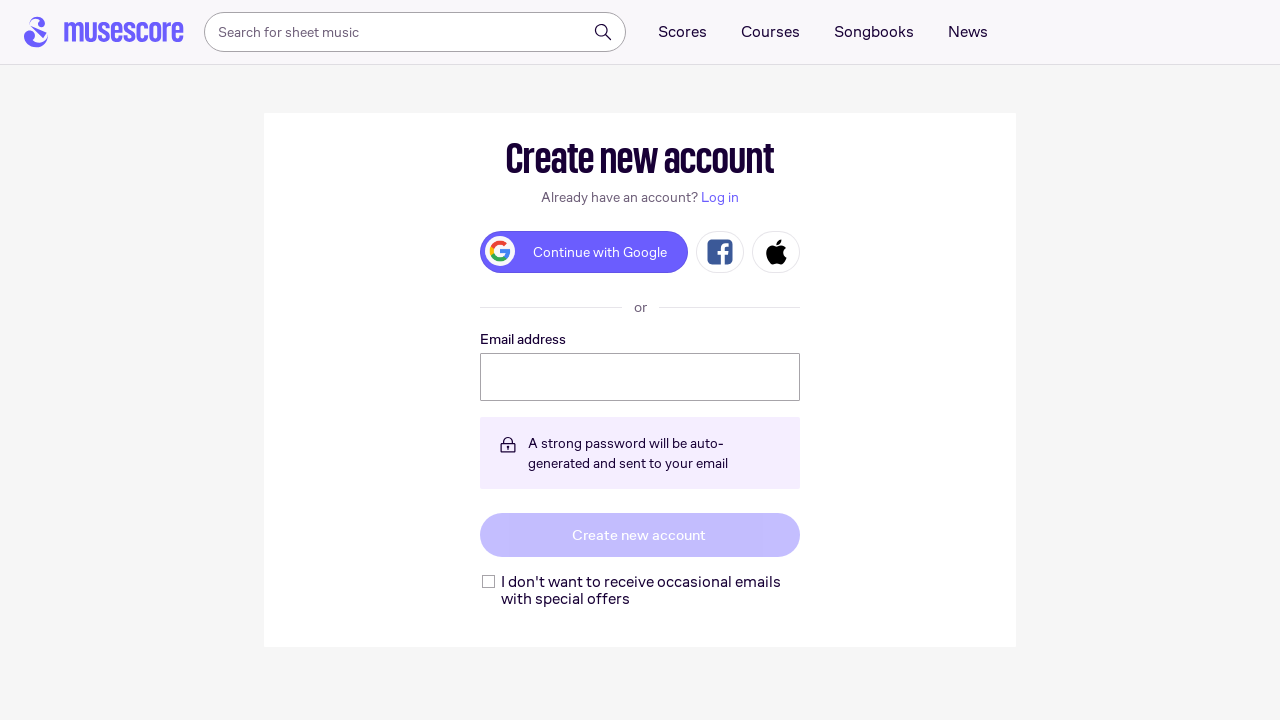

Pressed ArrowRight to navigate score (iteration 84/100)
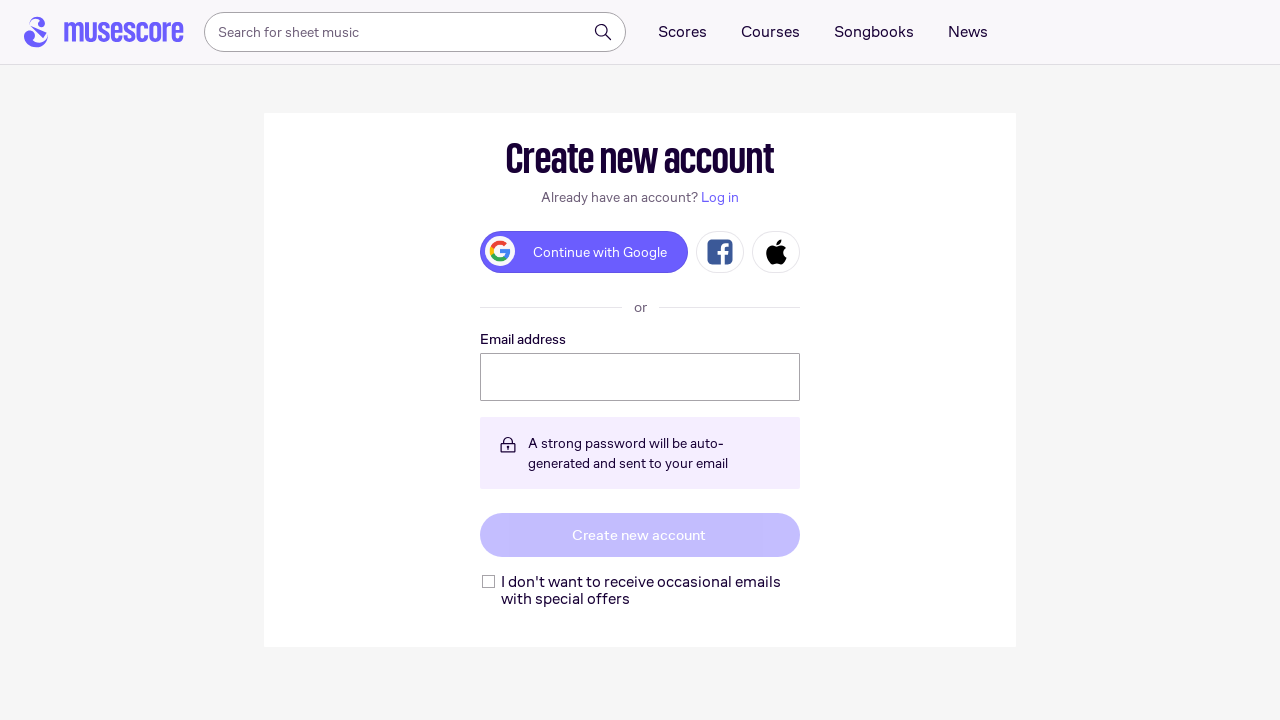

Waited for score to update (iteration 84/100)
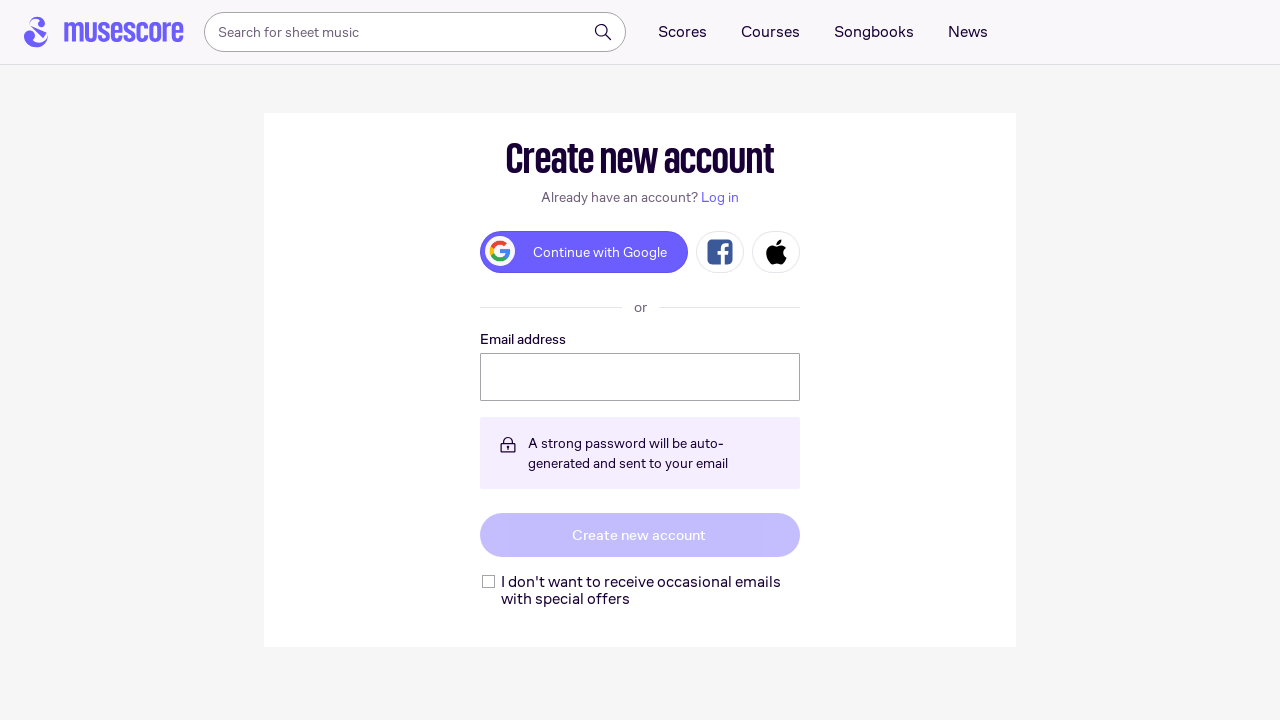

Pressed ArrowDown to scroll score (iteration 85/100)
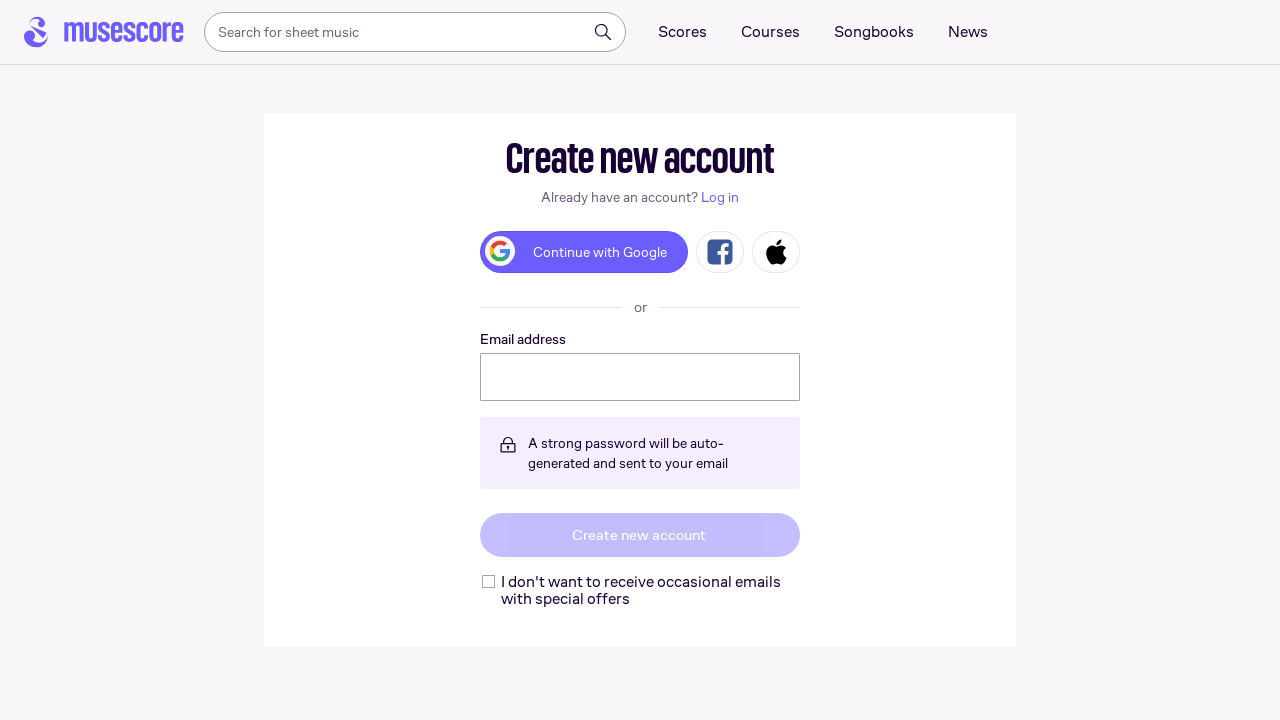

Pressed ArrowRight to navigate score (iteration 85/100)
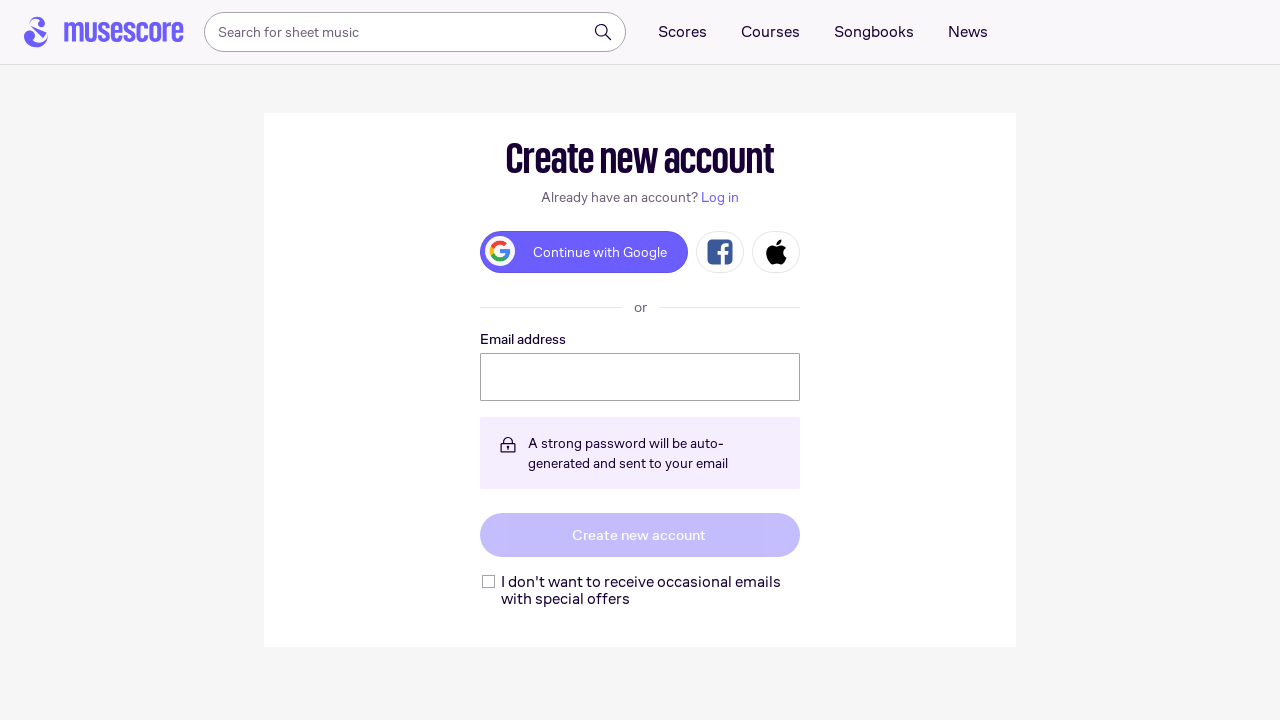

Waited for score to update (iteration 85/100)
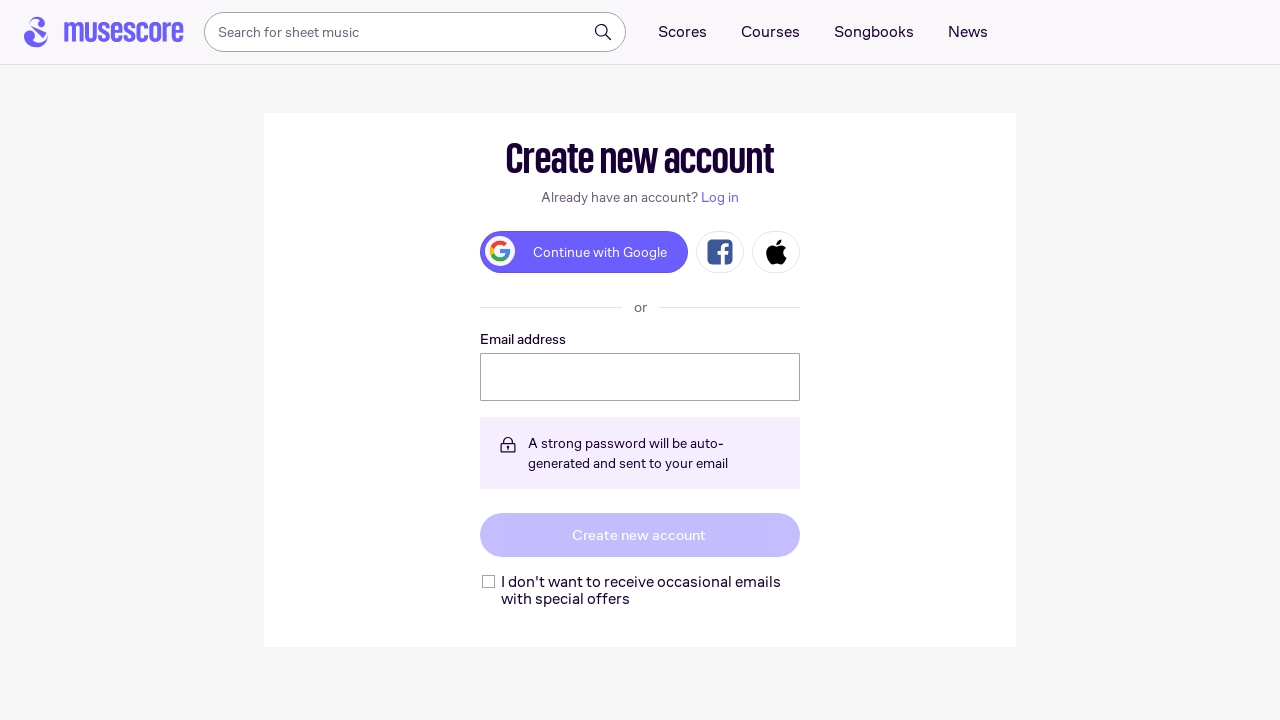

Pressed ArrowDown to scroll score (iteration 86/100)
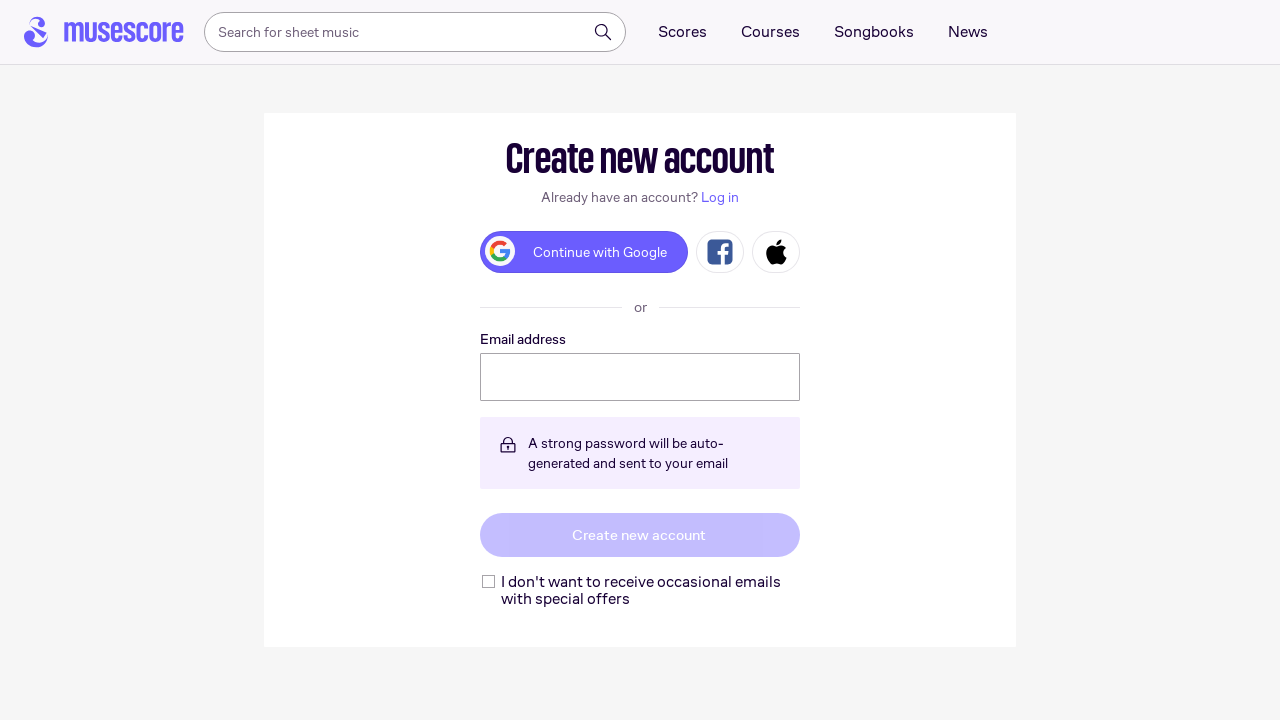

Pressed ArrowRight to navigate score (iteration 86/100)
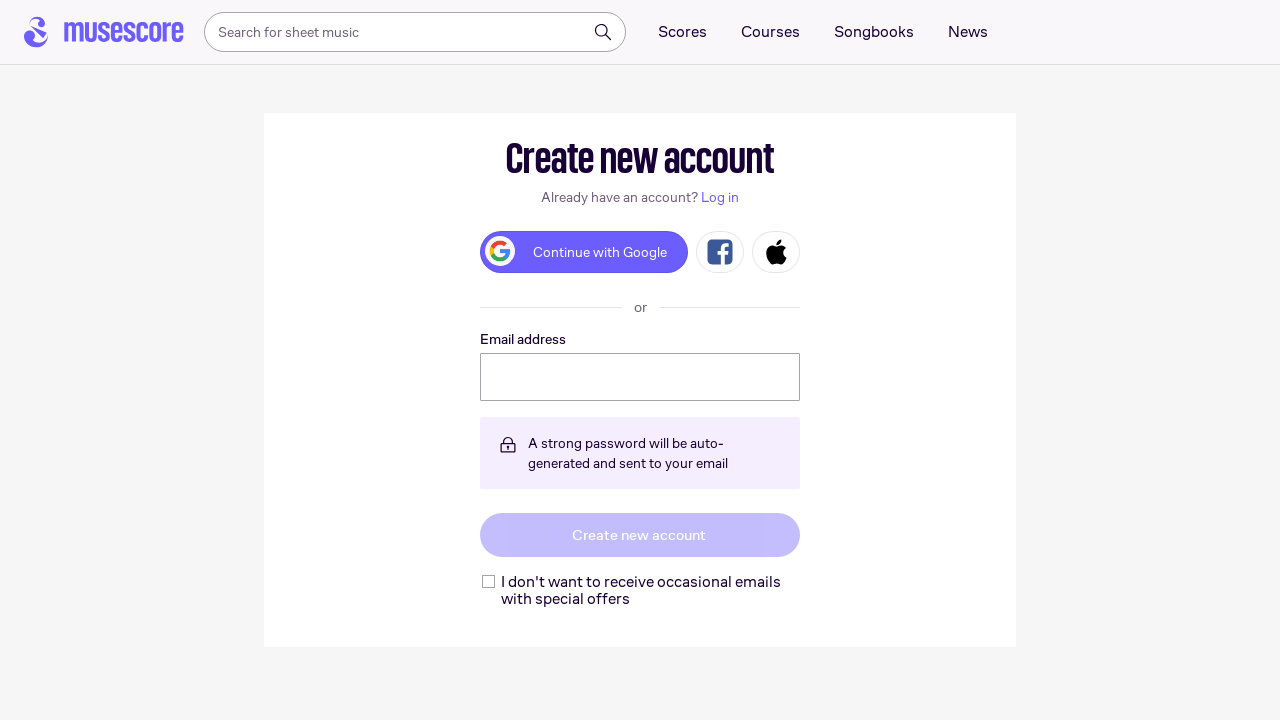

Waited for score to update (iteration 86/100)
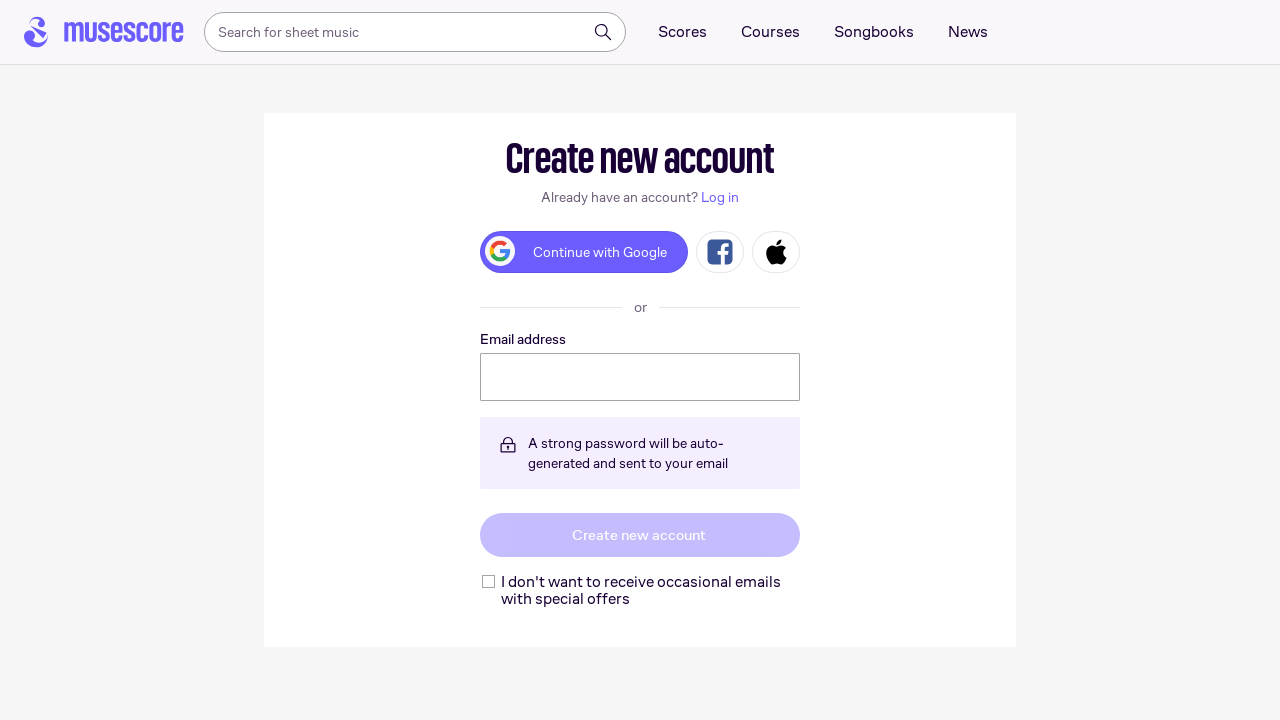

Pressed ArrowDown to scroll score (iteration 87/100)
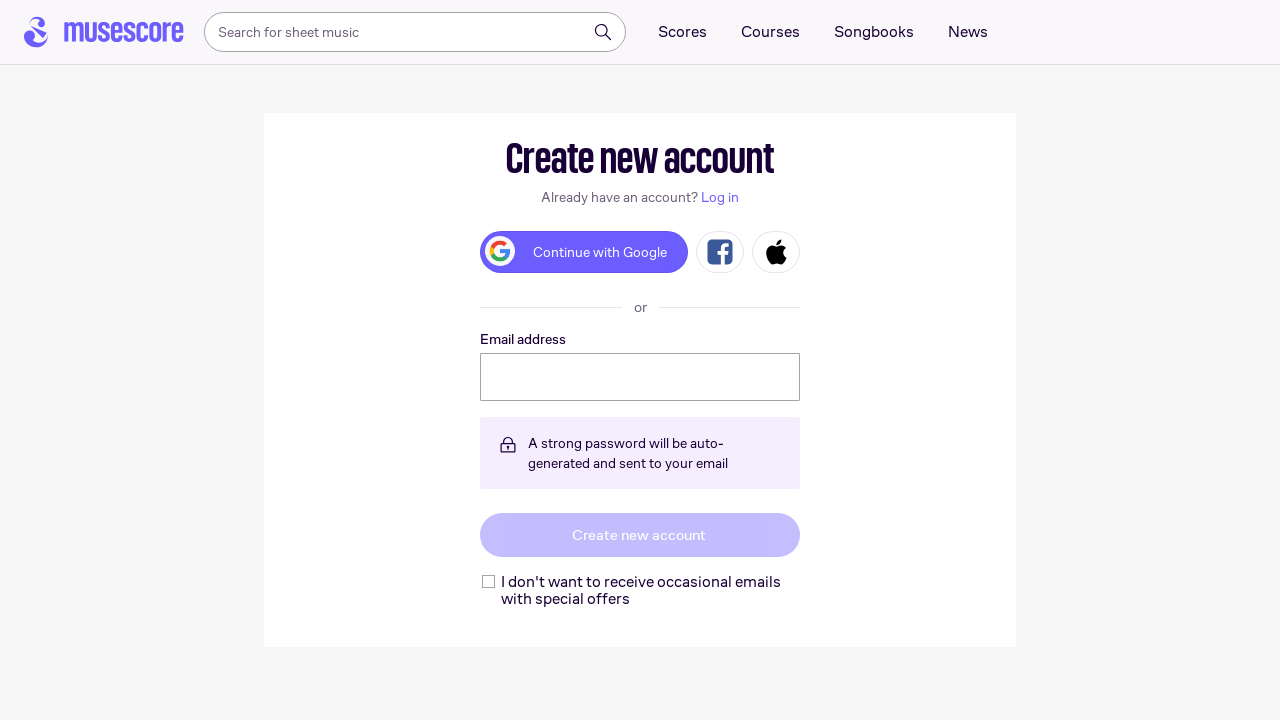

Pressed ArrowRight to navigate score (iteration 87/100)
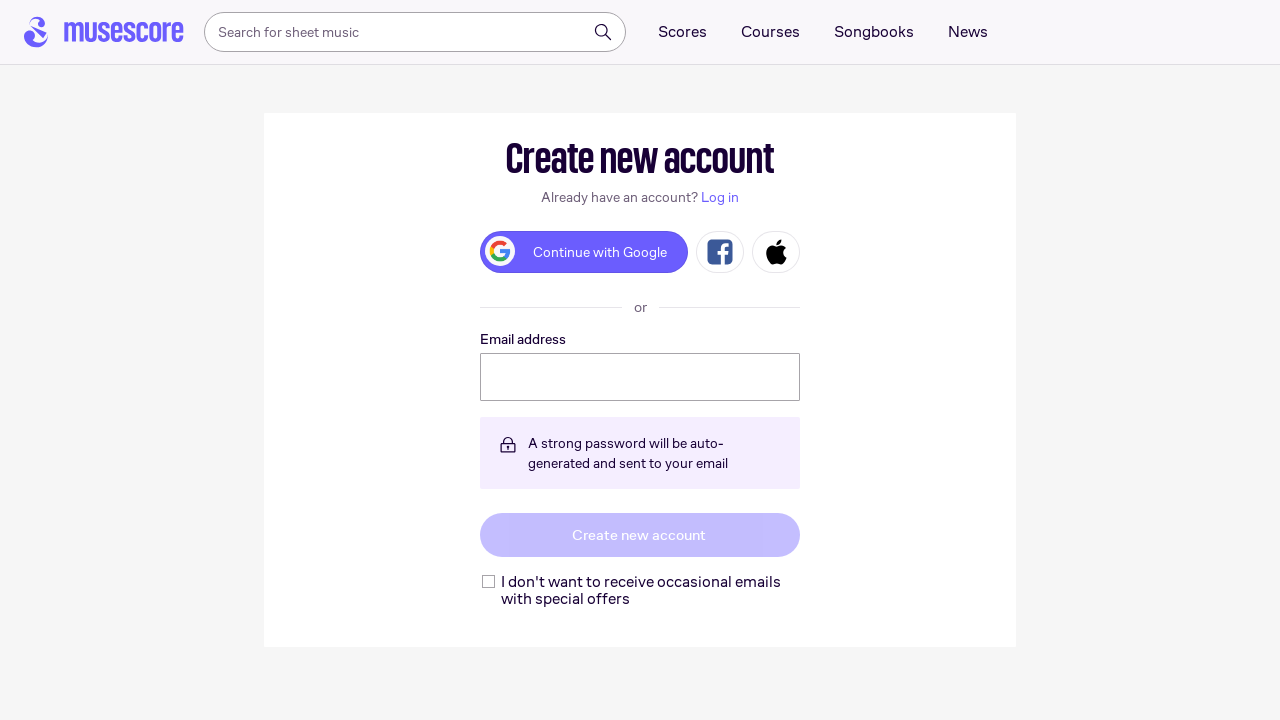

Waited for score to update (iteration 87/100)
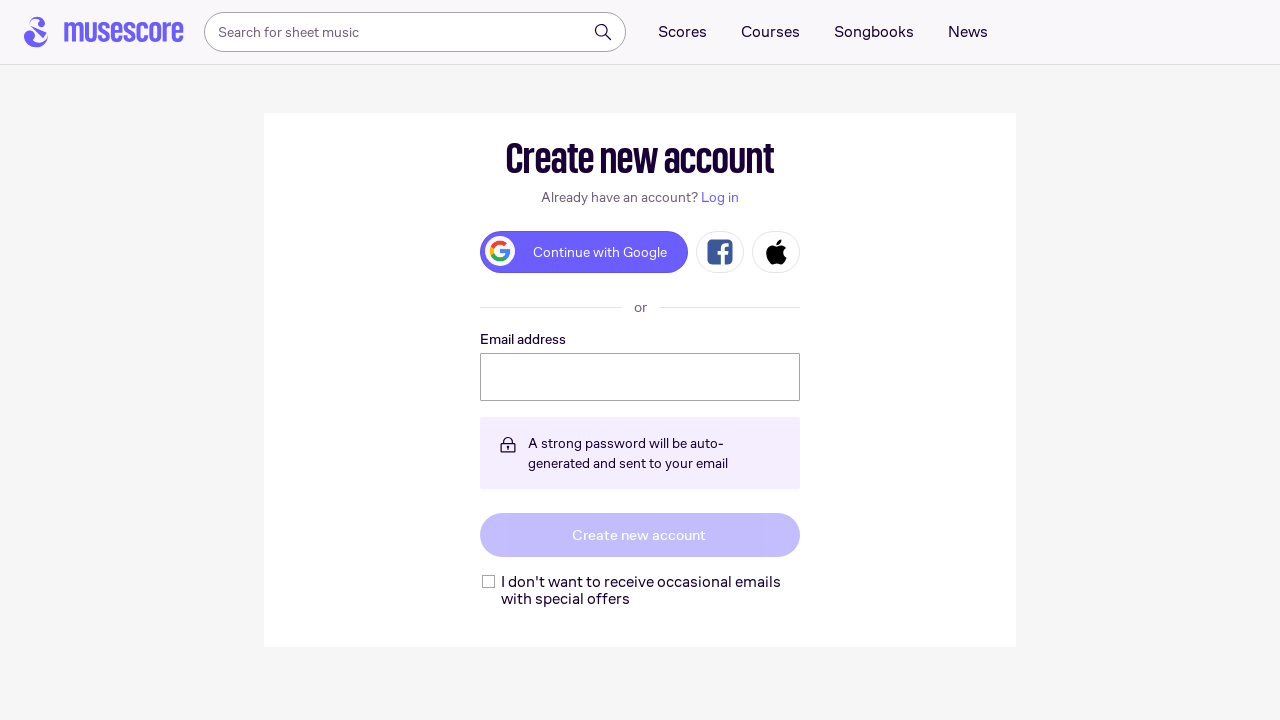

Pressed ArrowDown to scroll score (iteration 88/100)
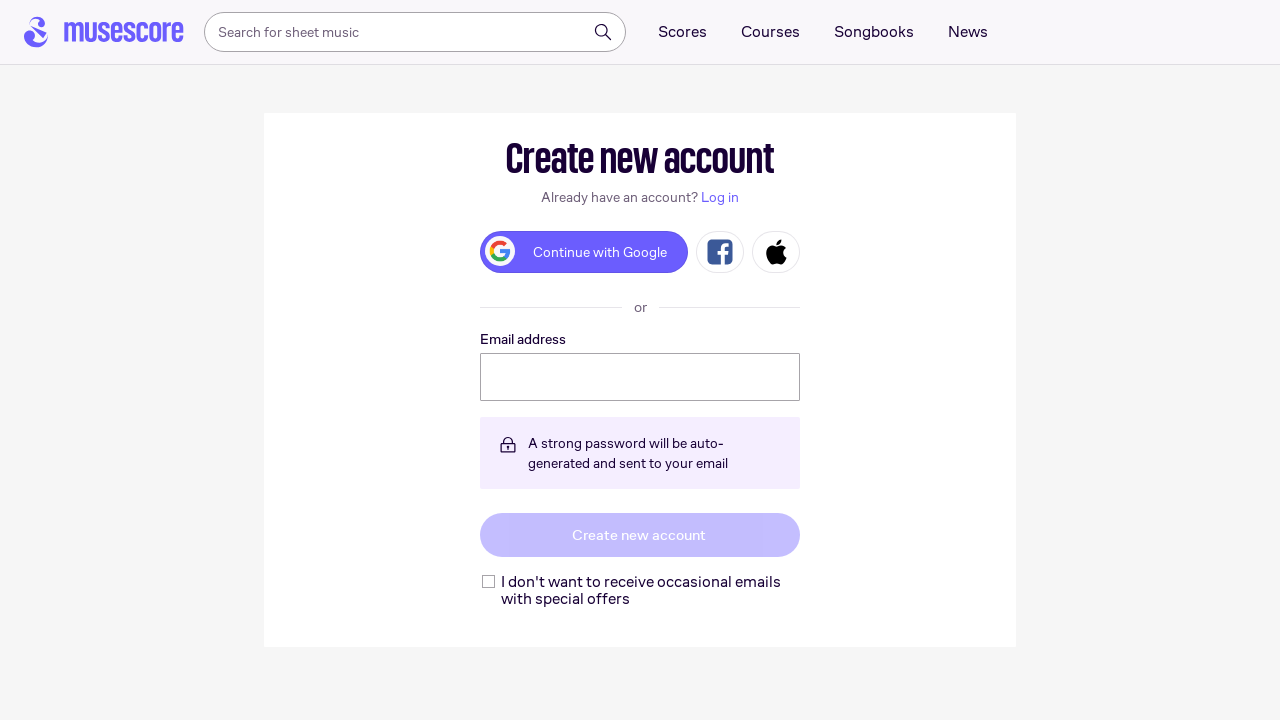

Pressed ArrowRight to navigate score (iteration 88/100)
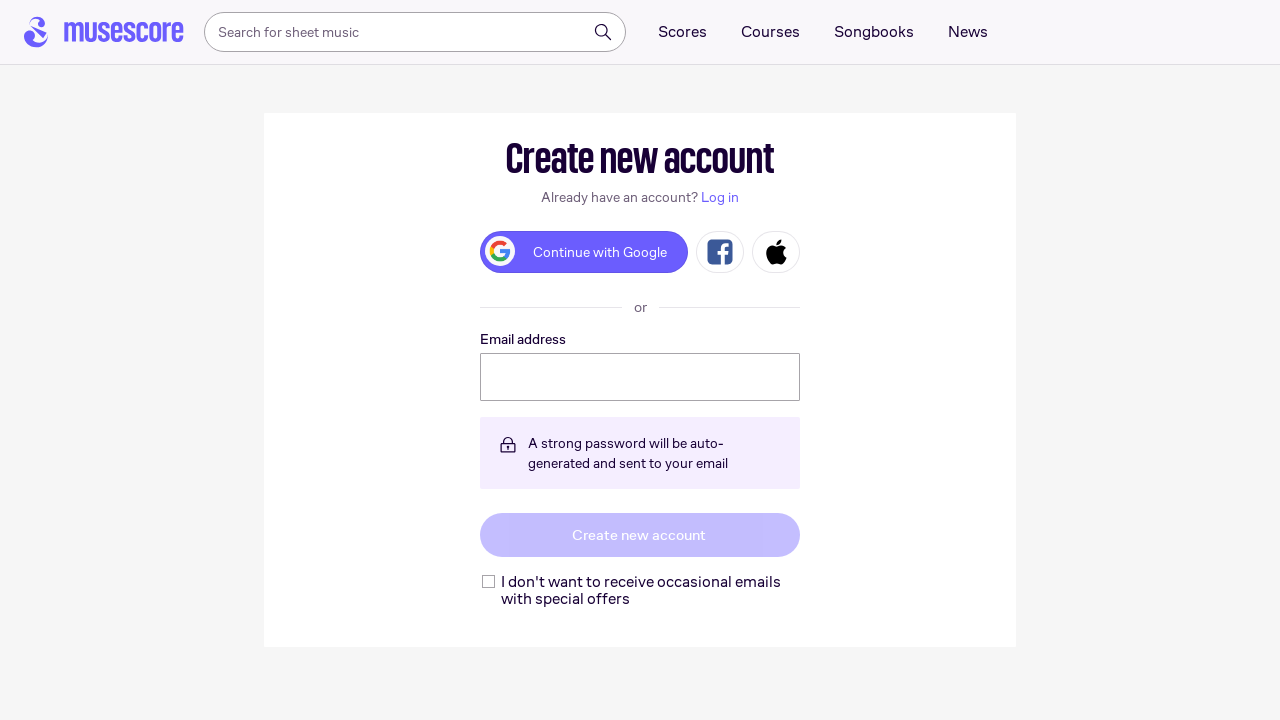

Waited for score to update (iteration 88/100)
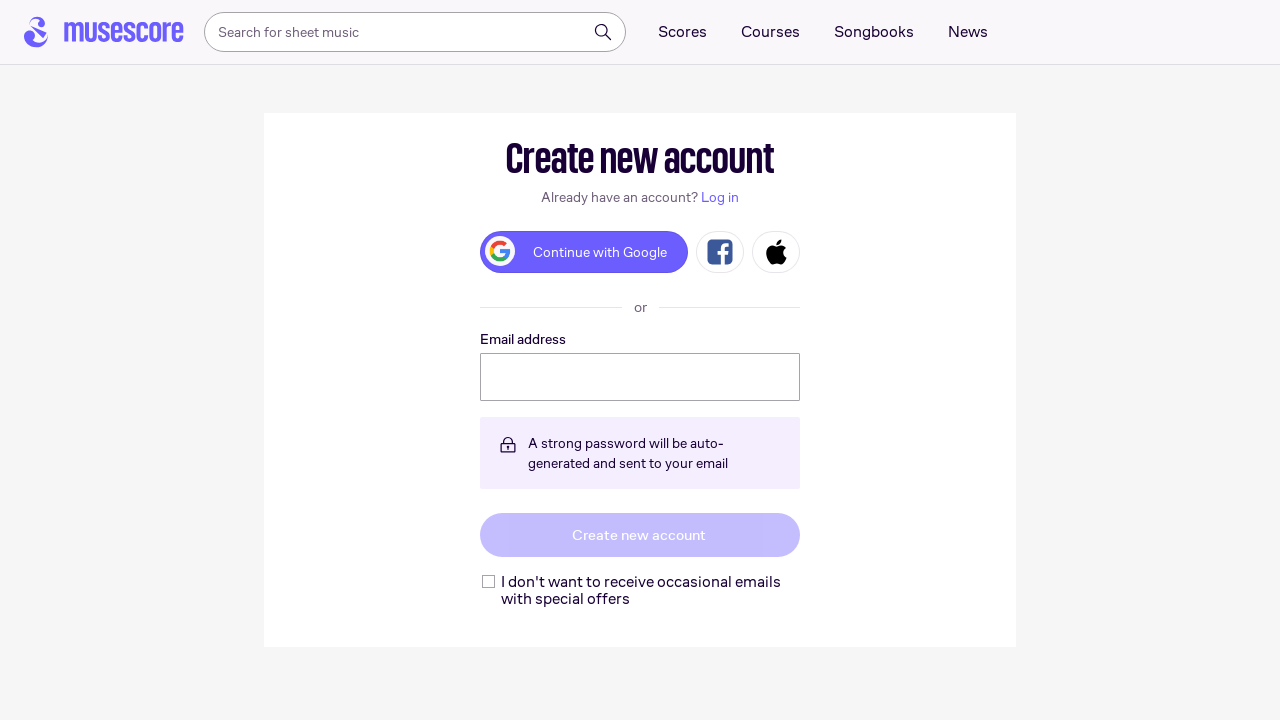

Pressed ArrowDown to scroll score (iteration 89/100)
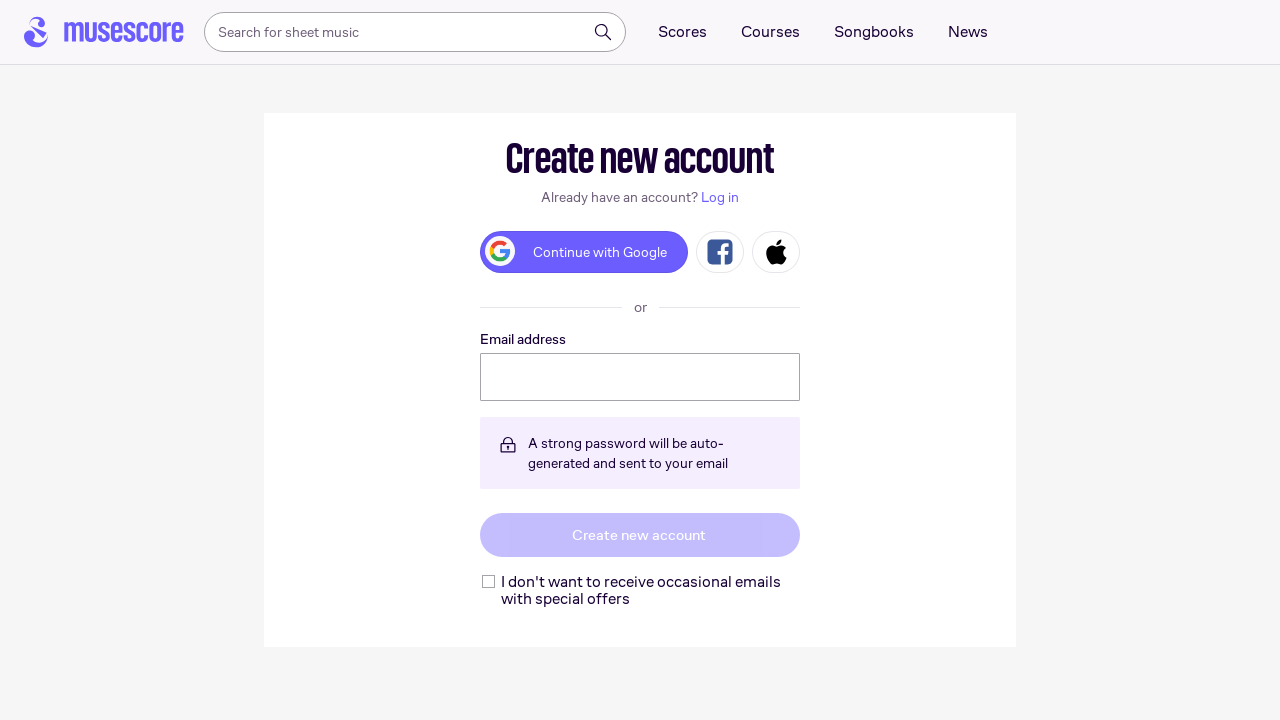

Pressed ArrowRight to navigate score (iteration 89/100)
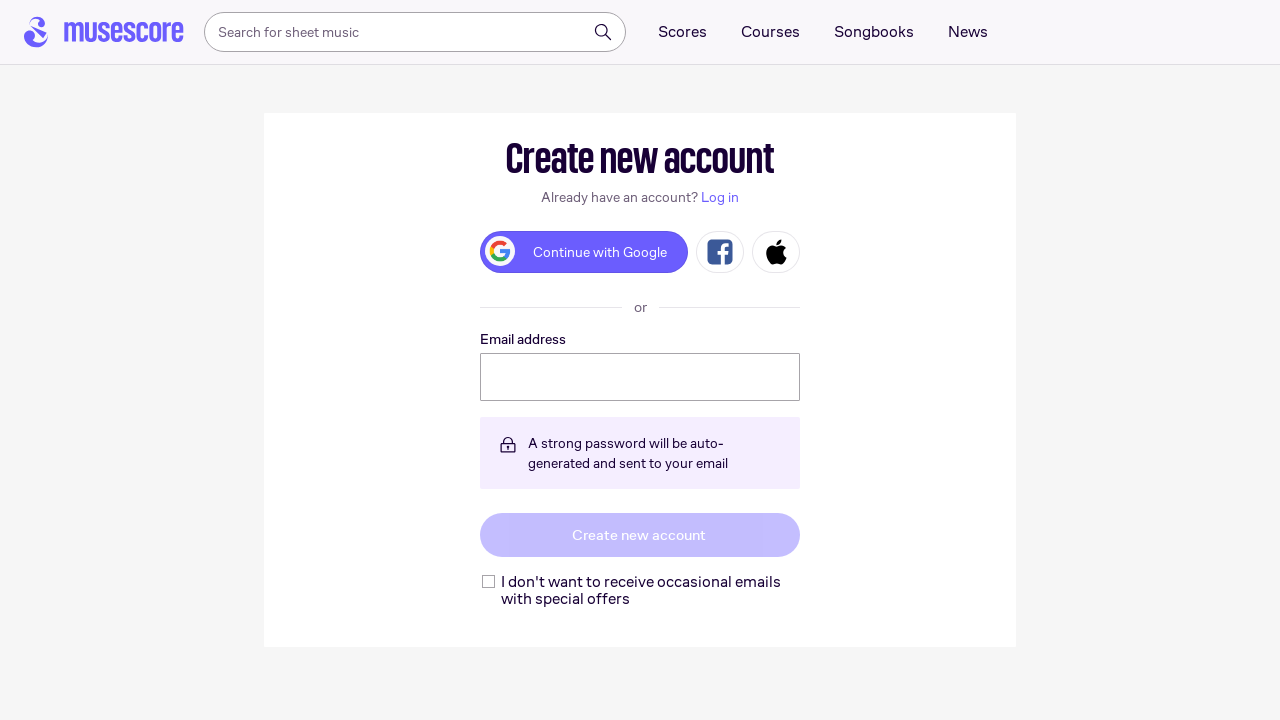

Waited for score to update (iteration 89/100)
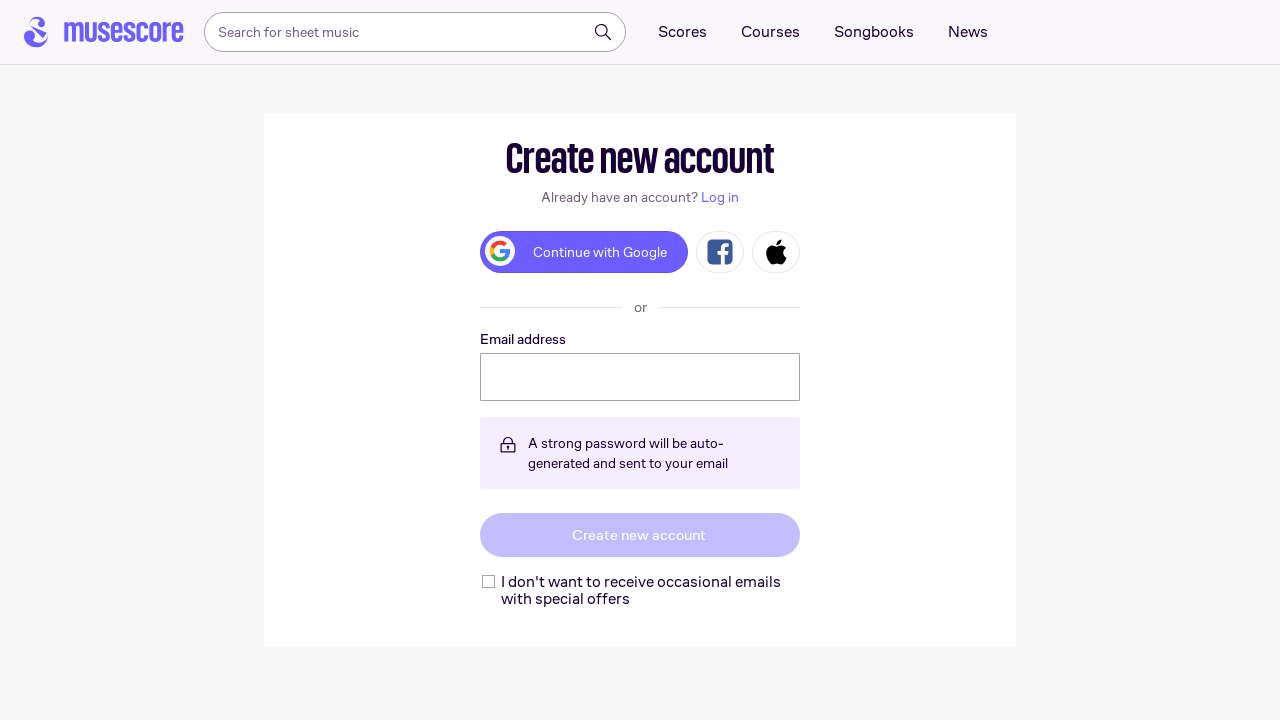

Pressed ArrowDown to scroll score (iteration 90/100)
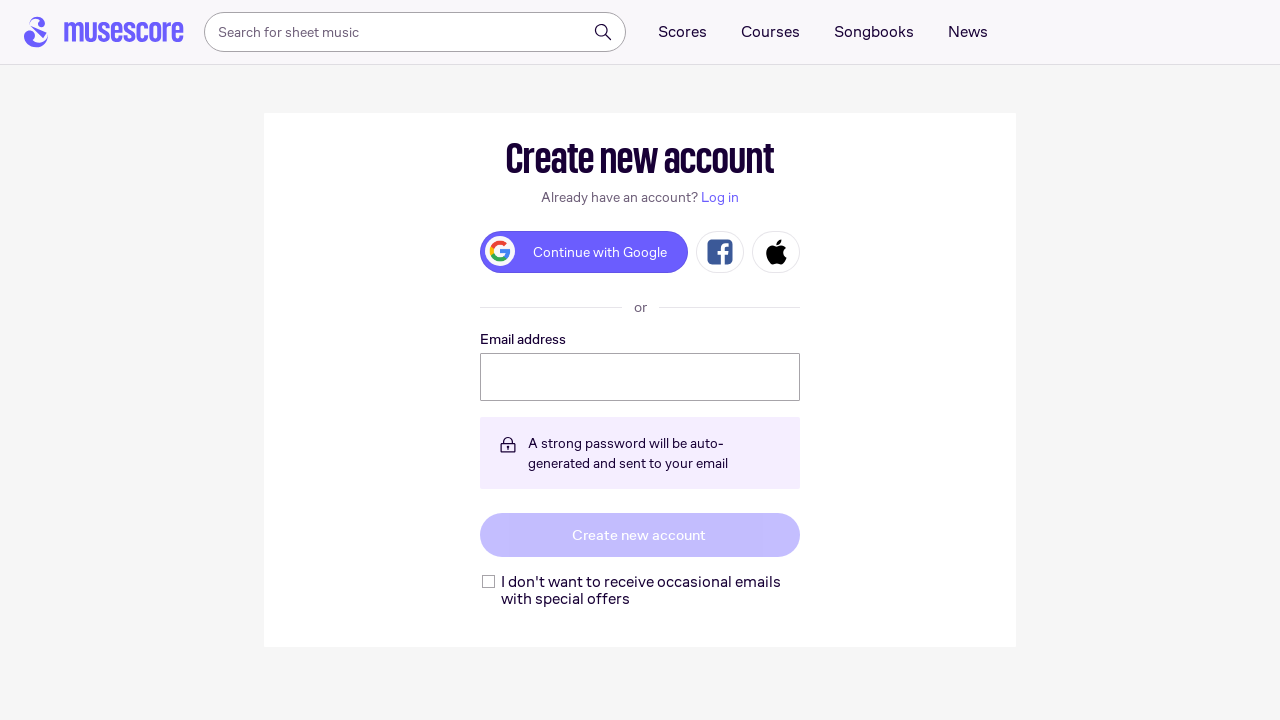

Pressed ArrowRight to navigate score (iteration 90/100)
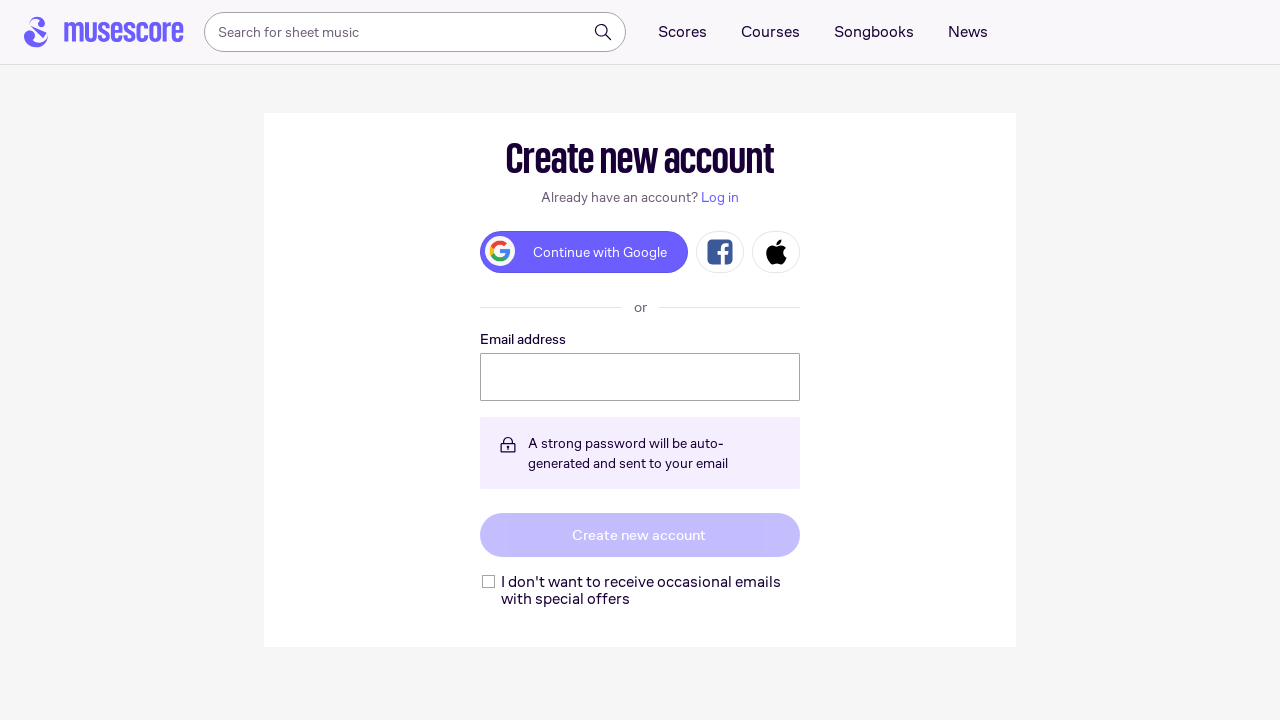

Waited for score to update (iteration 90/100)
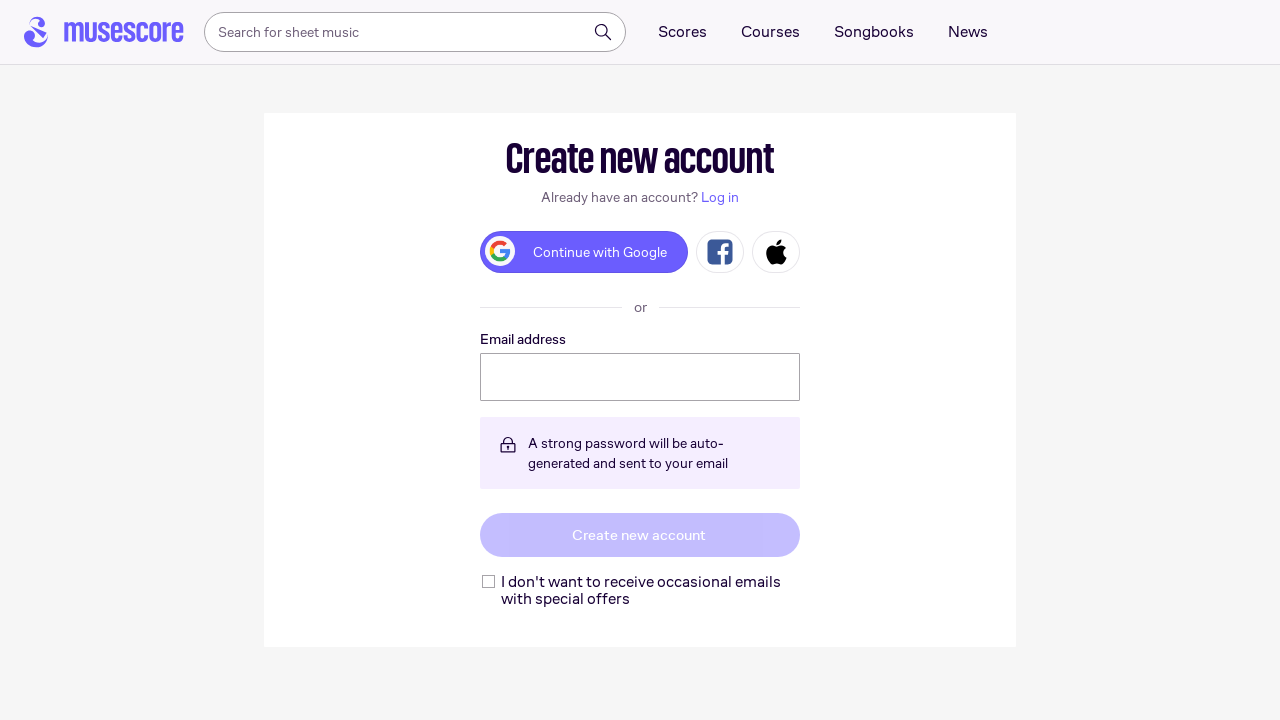

Pressed ArrowDown to scroll score (iteration 91/100)
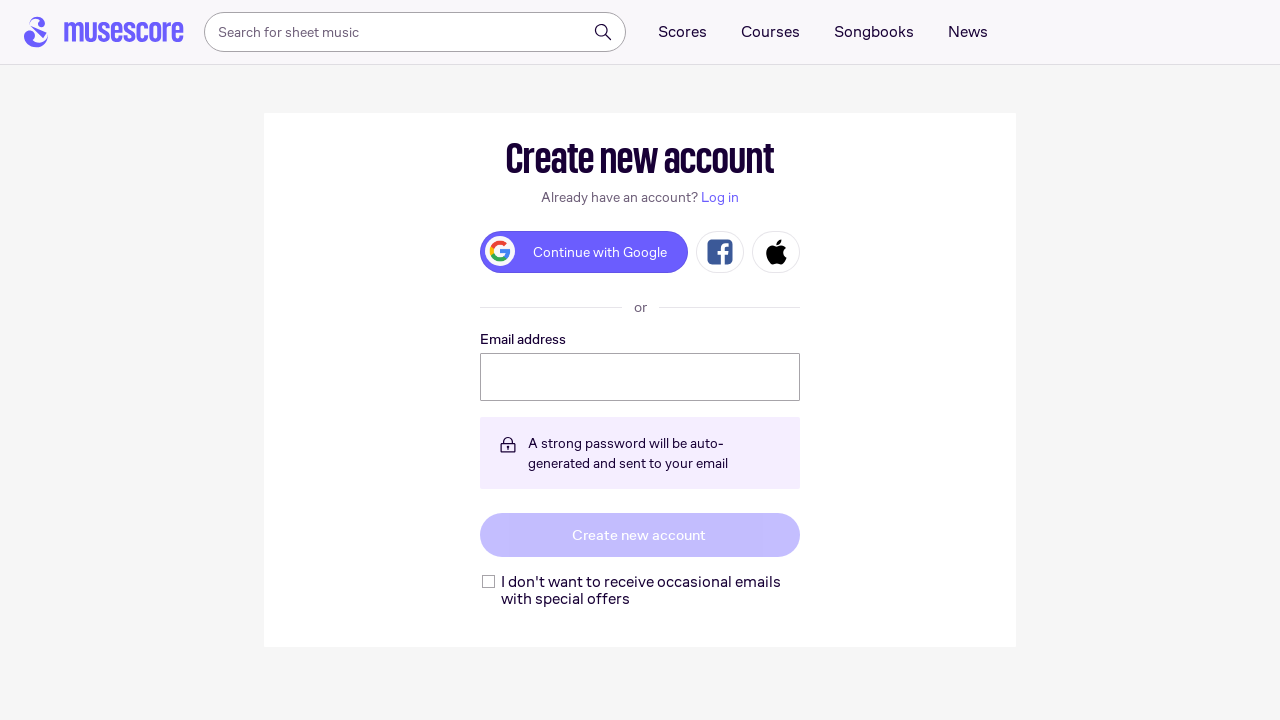

Pressed ArrowRight to navigate score (iteration 91/100)
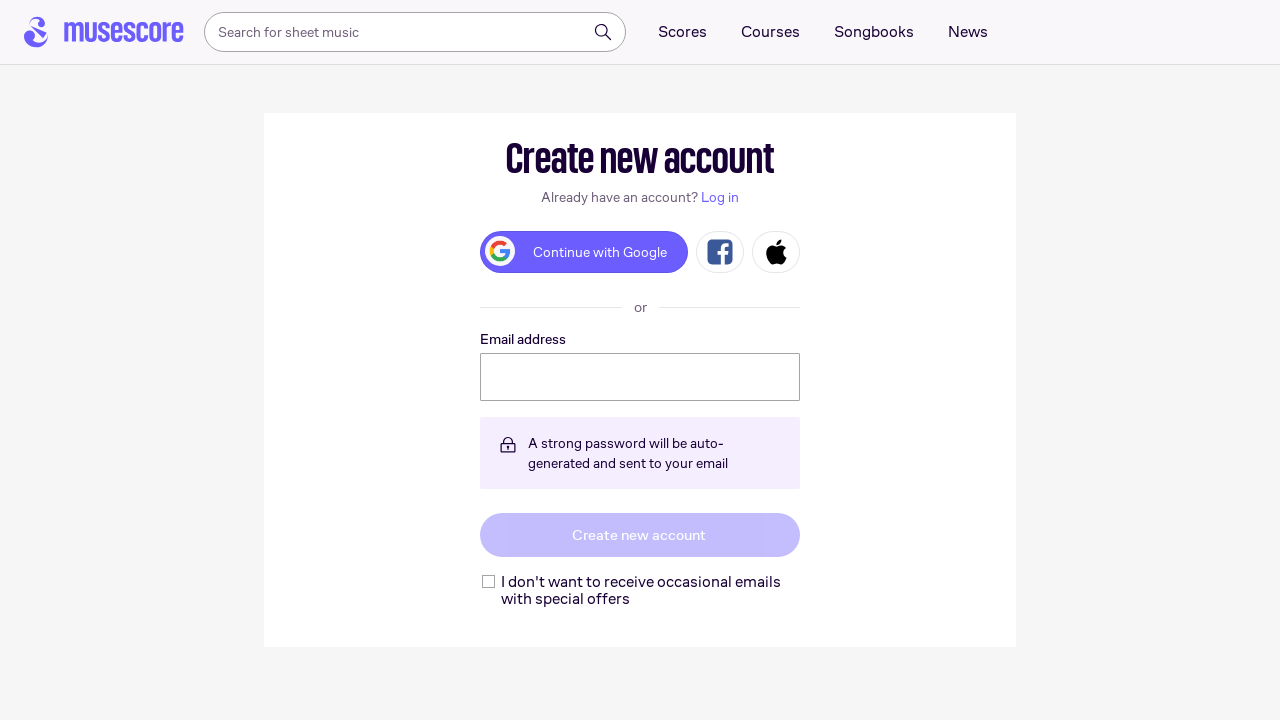

Waited for score to update (iteration 91/100)
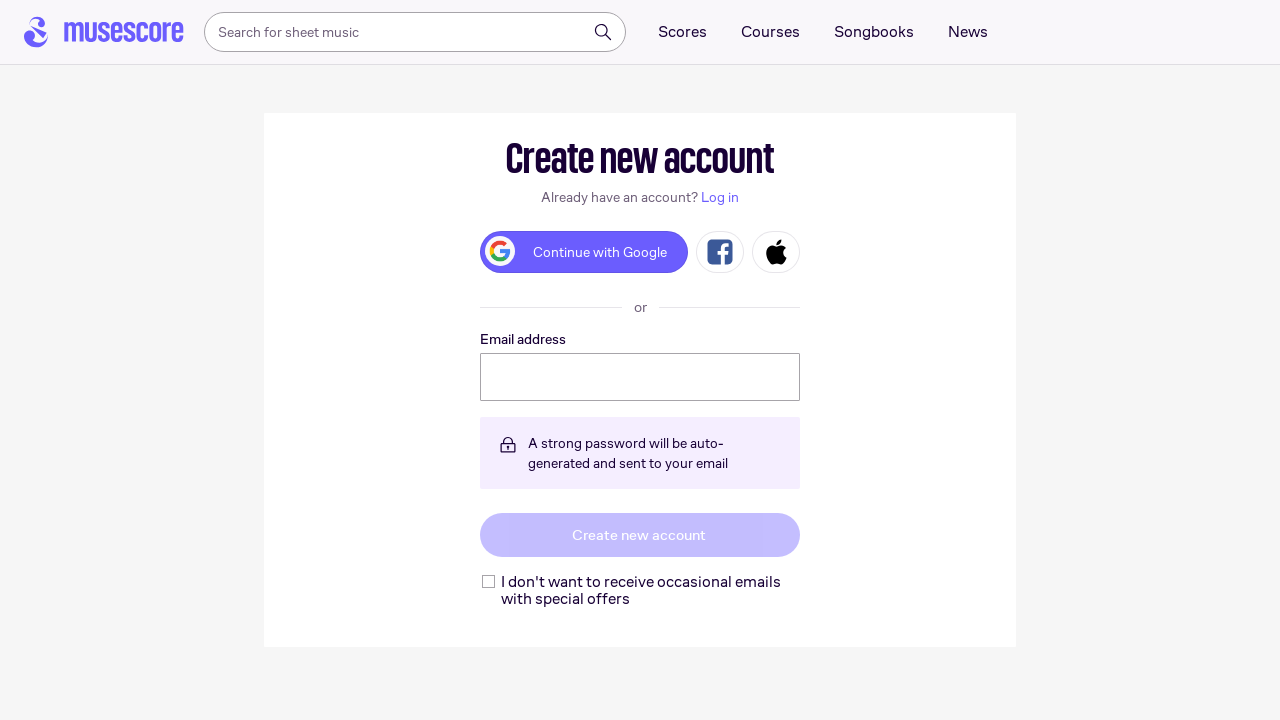

Pressed ArrowDown to scroll score (iteration 92/100)
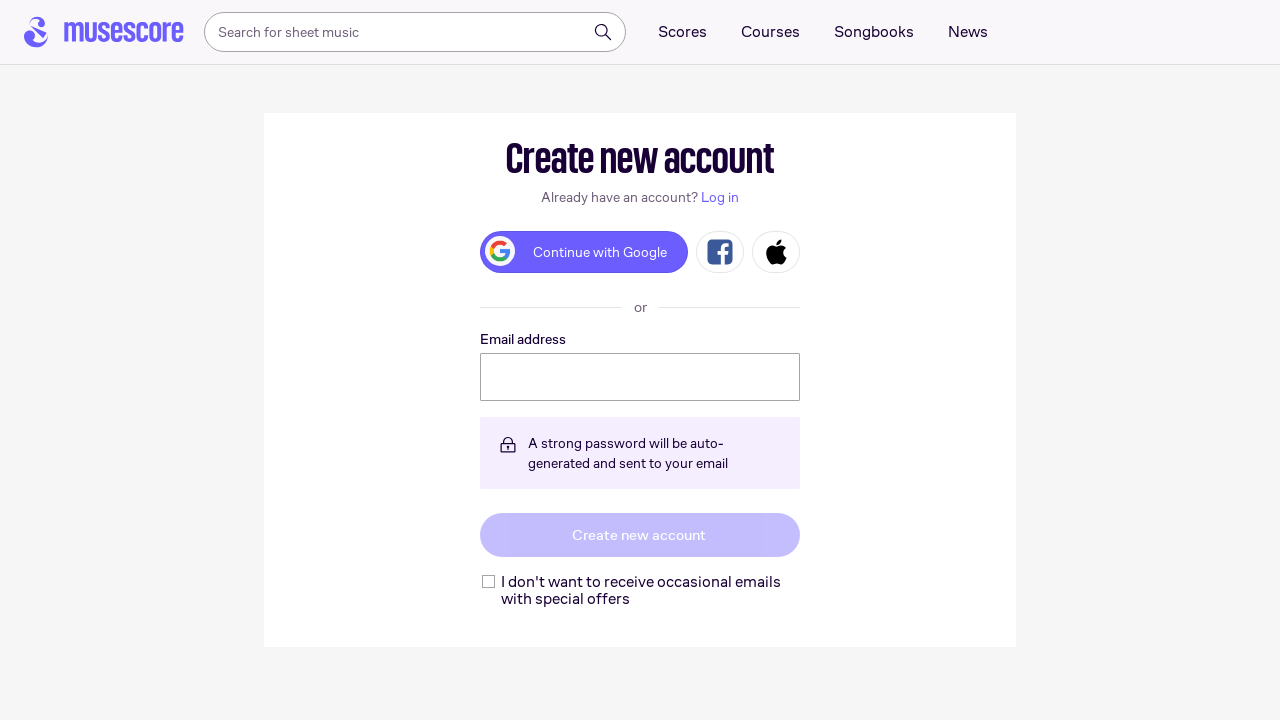

Pressed ArrowRight to navigate score (iteration 92/100)
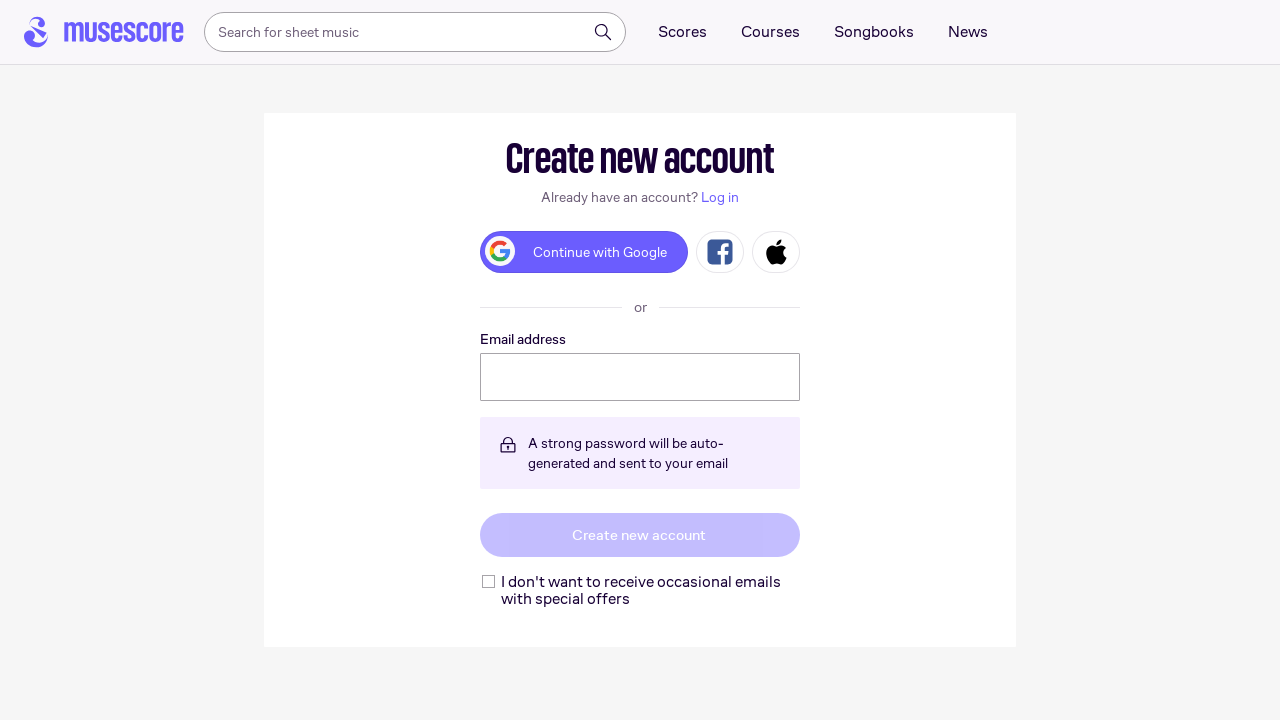

Waited for score to update (iteration 92/100)
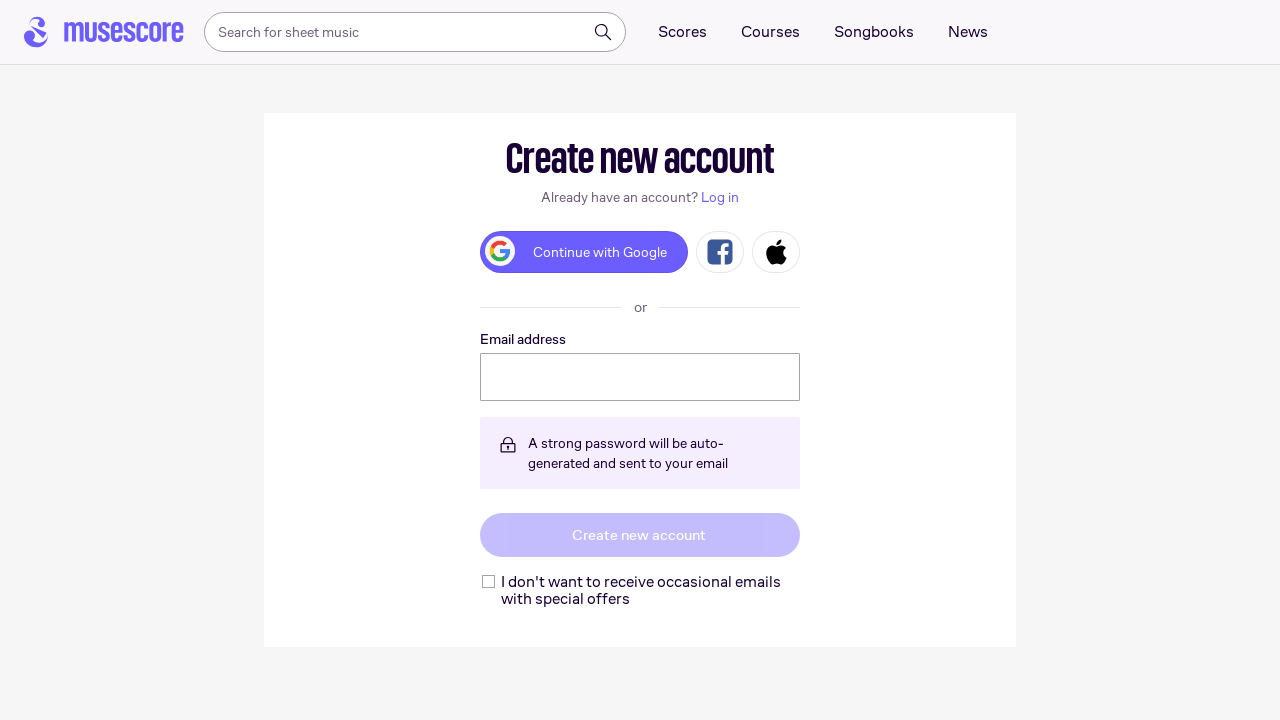

Pressed ArrowDown to scroll score (iteration 93/100)
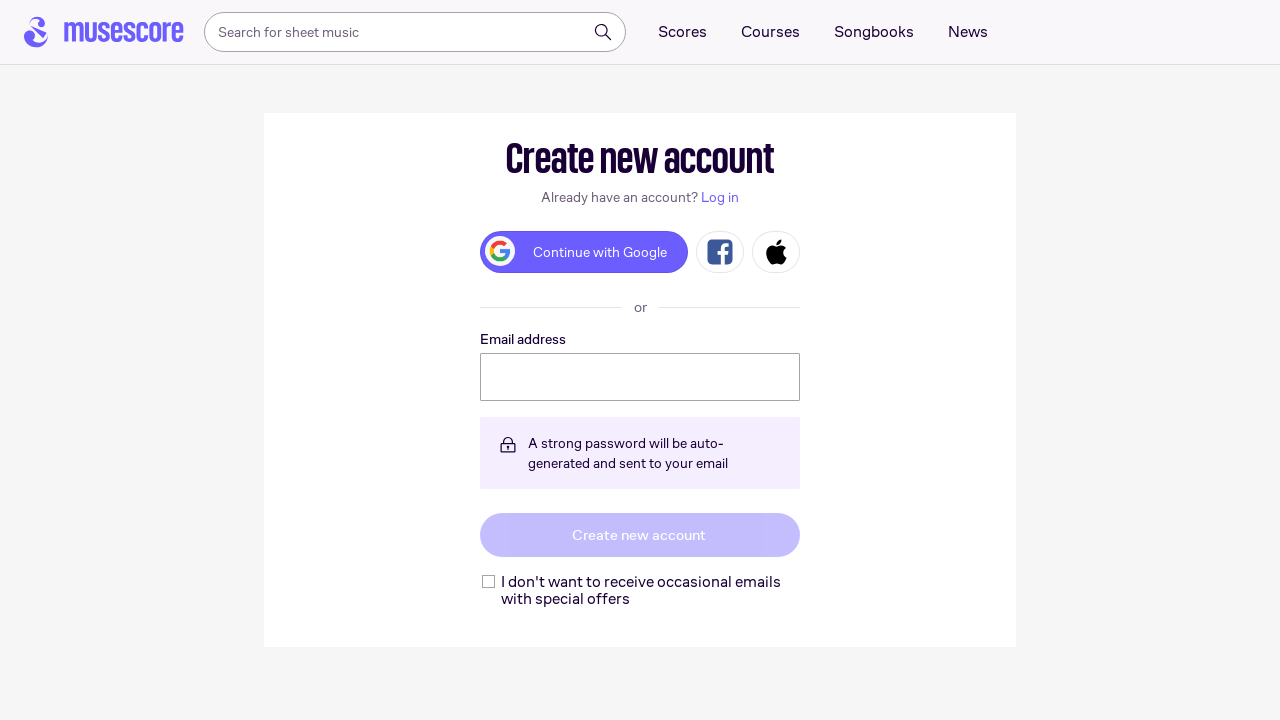

Pressed ArrowRight to navigate score (iteration 93/100)
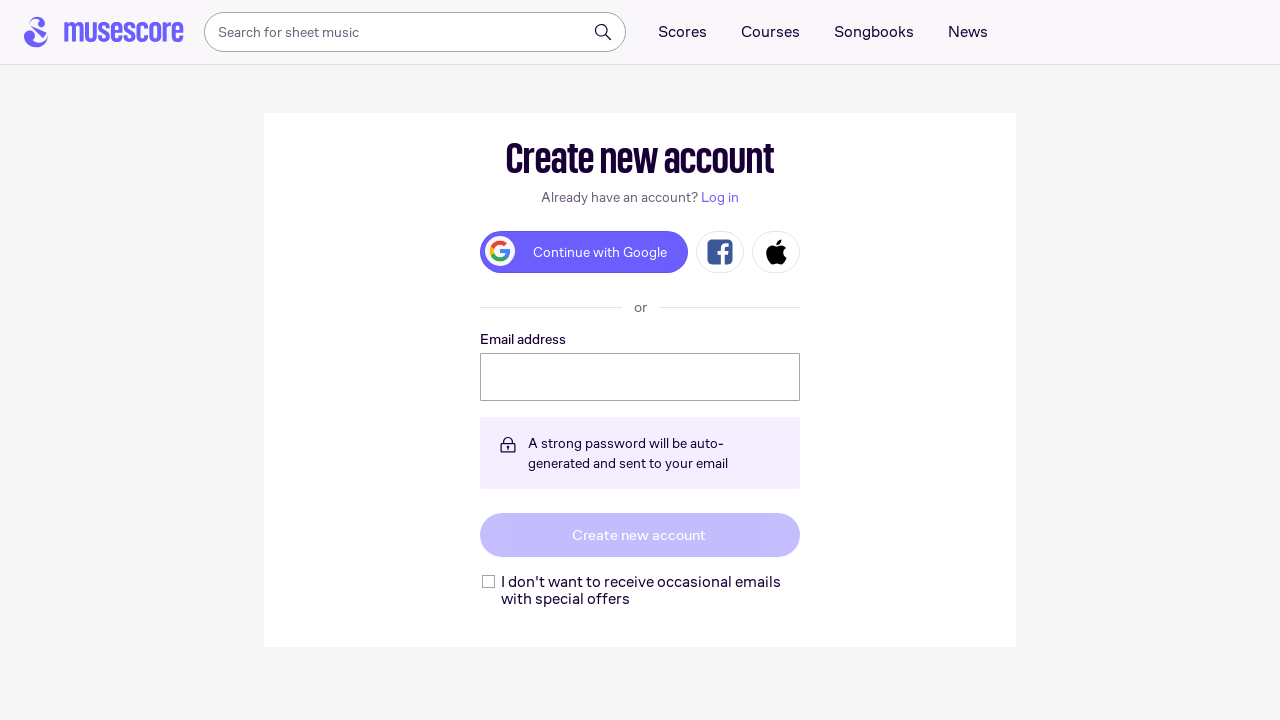

Waited for score to update (iteration 93/100)
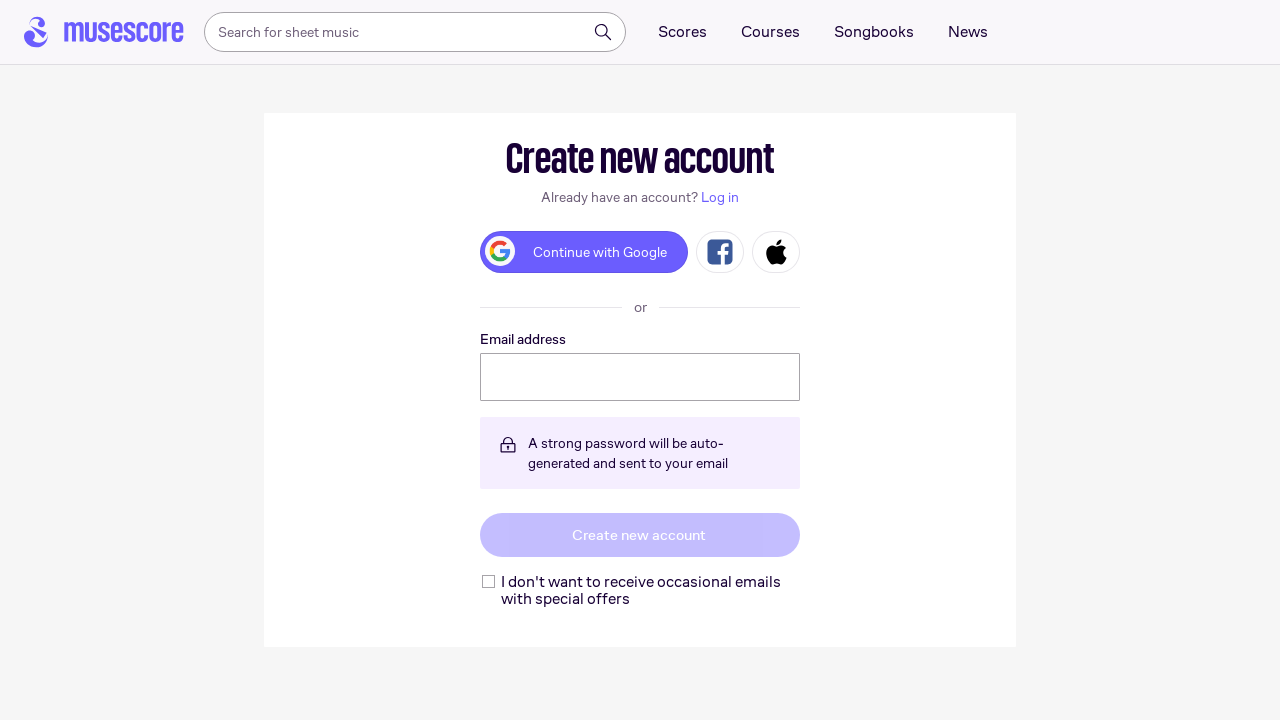

Pressed ArrowDown to scroll score (iteration 94/100)
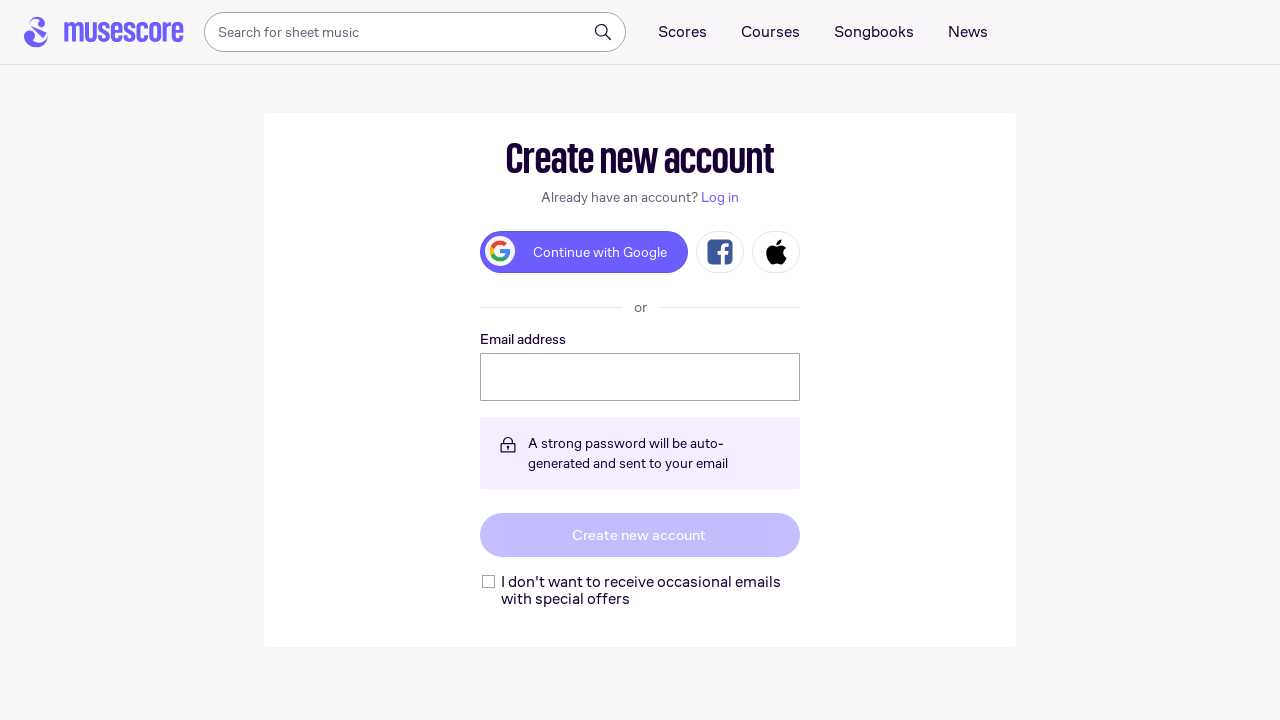

Pressed ArrowRight to navigate score (iteration 94/100)
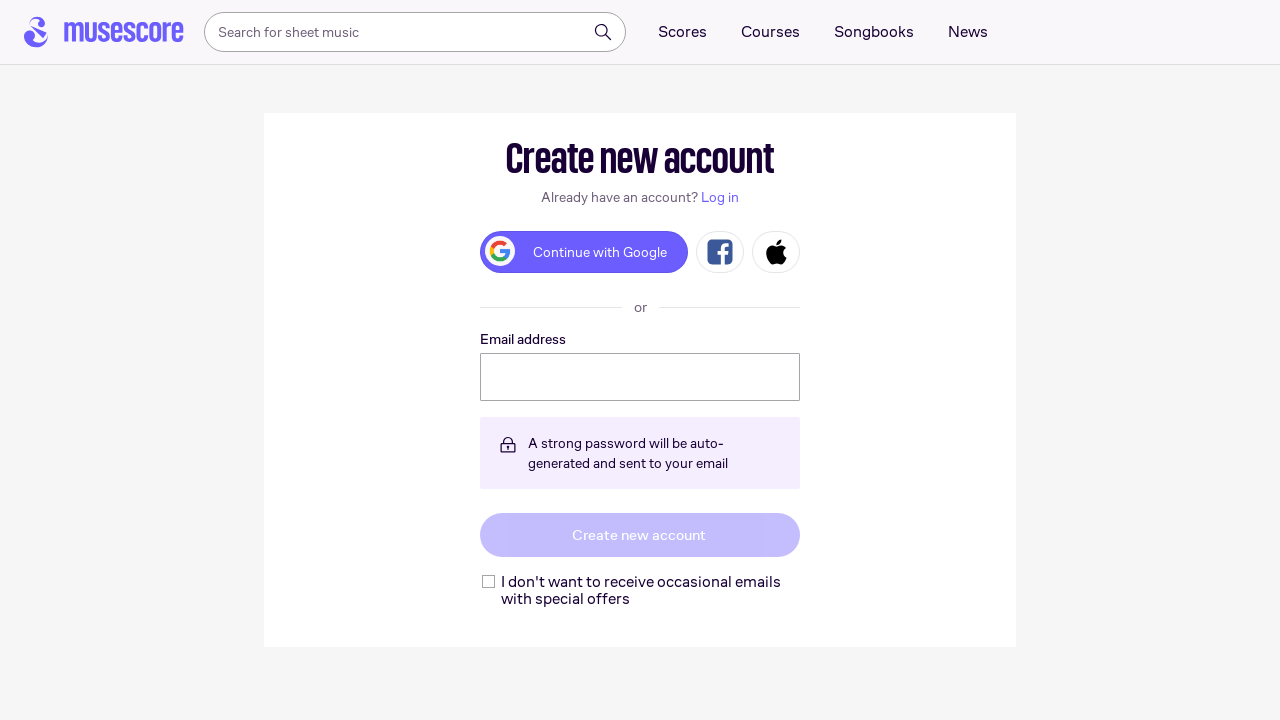

Waited for score to update (iteration 94/100)
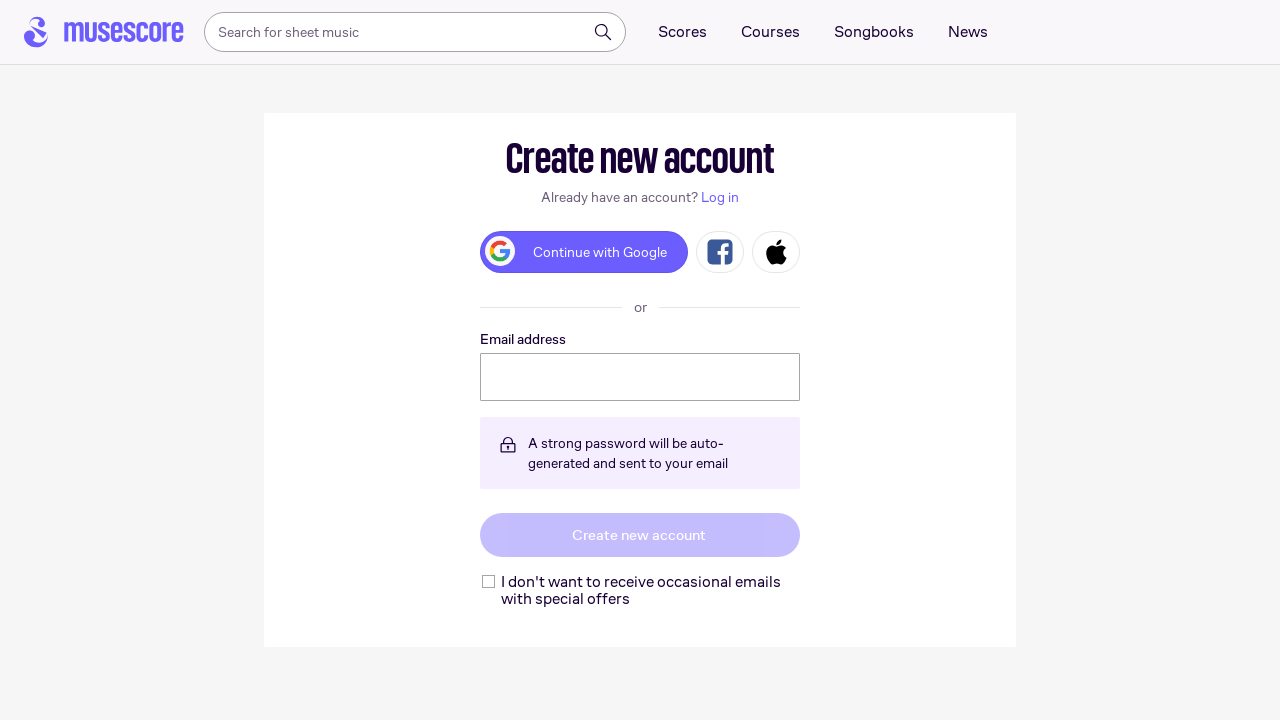

Pressed ArrowDown to scroll score (iteration 95/100)
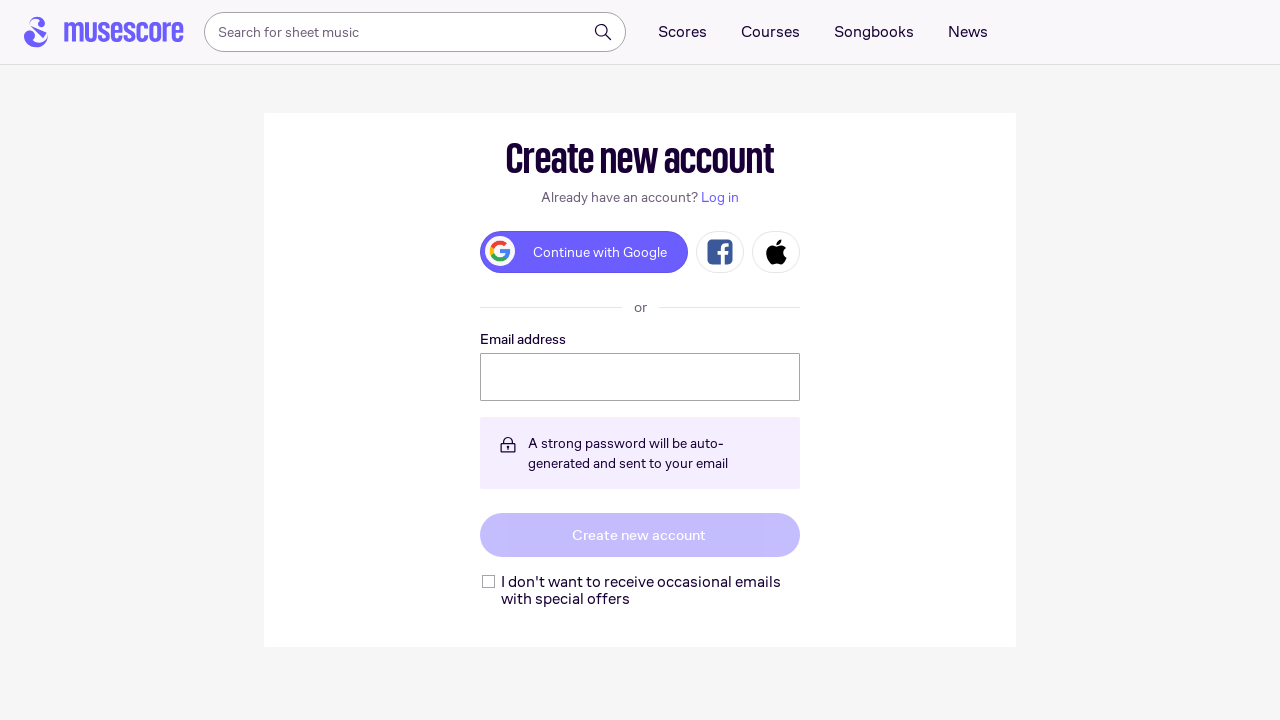

Pressed ArrowRight to navigate score (iteration 95/100)
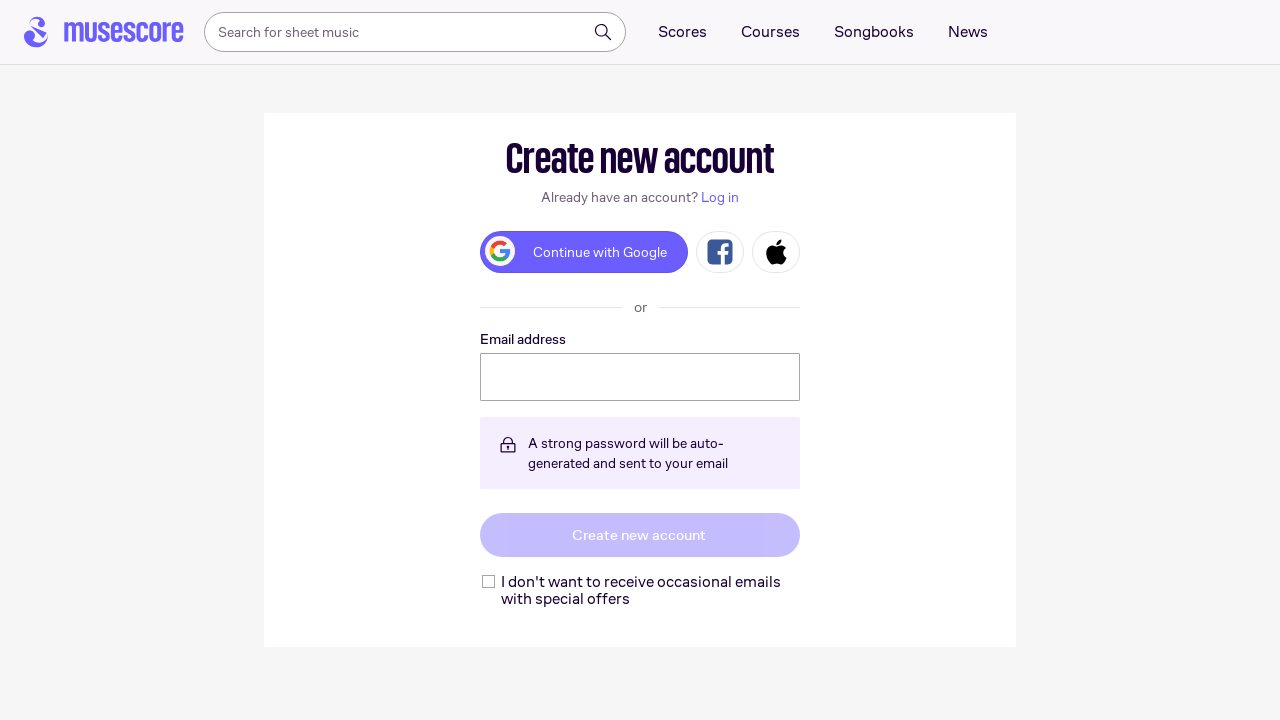

Waited for score to update (iteration 95/100)
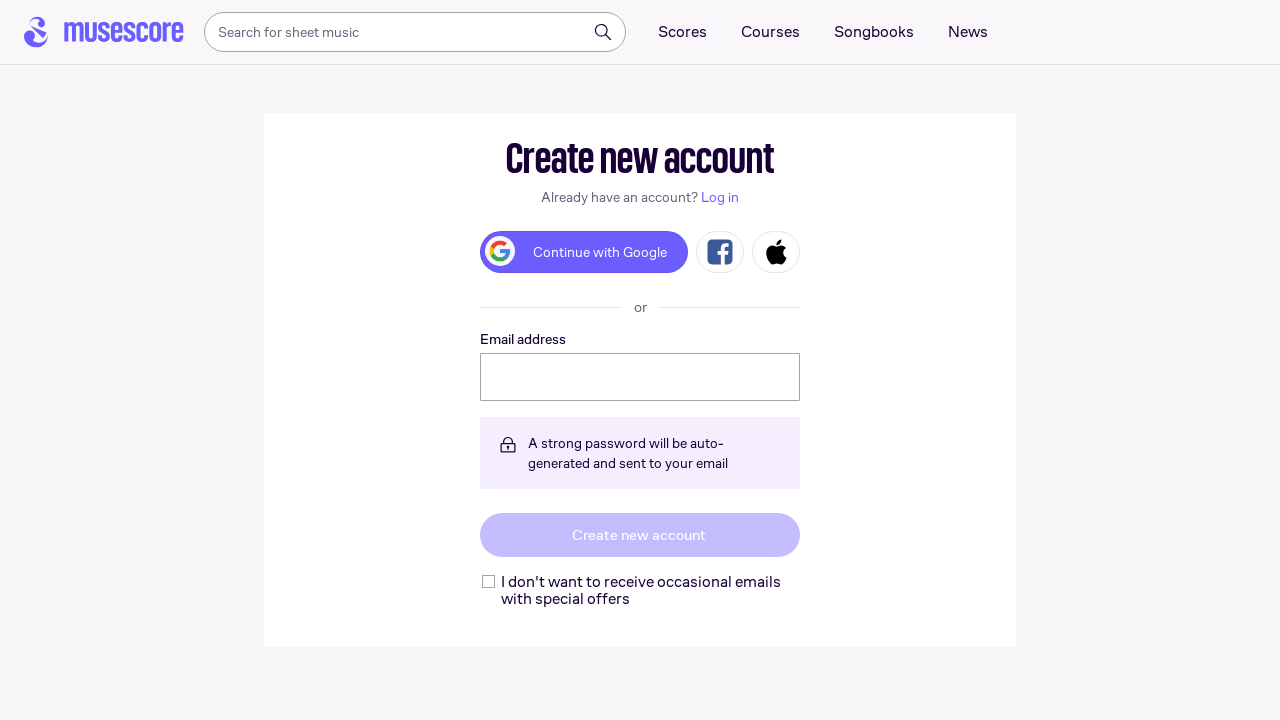

Pressed ArrowDown to scroll score (iteration 96/100)
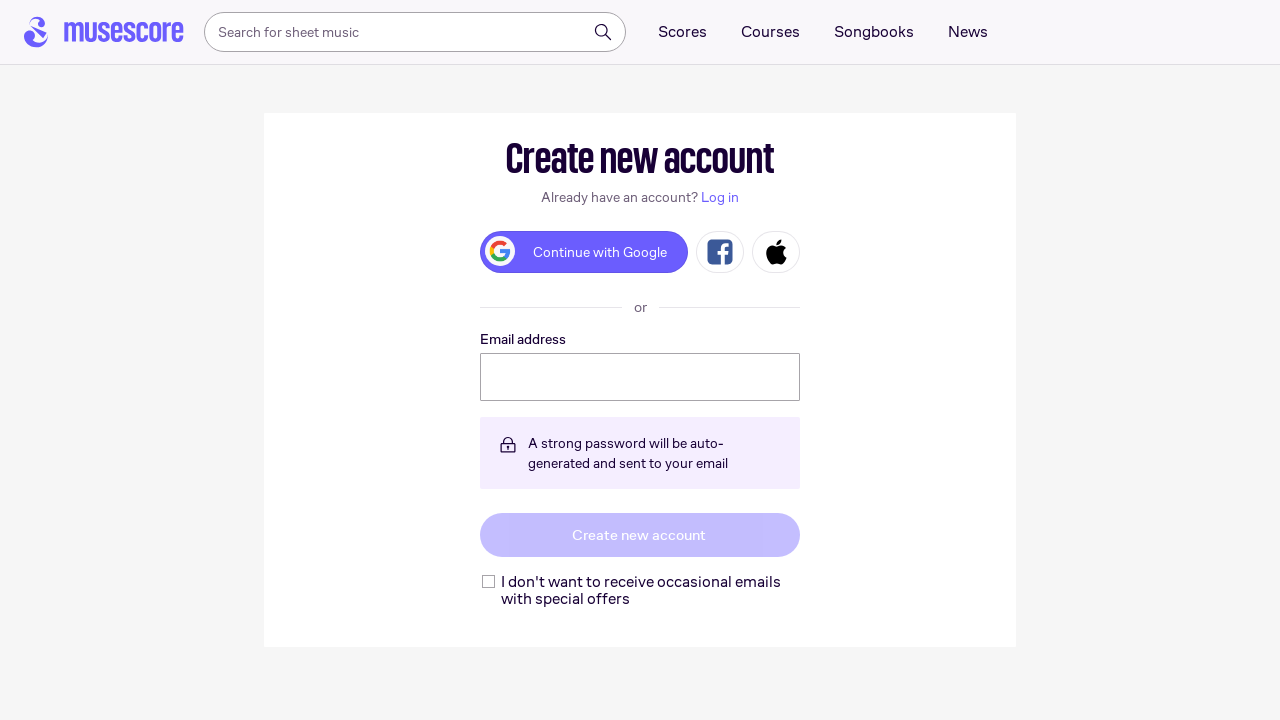

Pressed ArrowRight to navigate score (iteration 96/100)
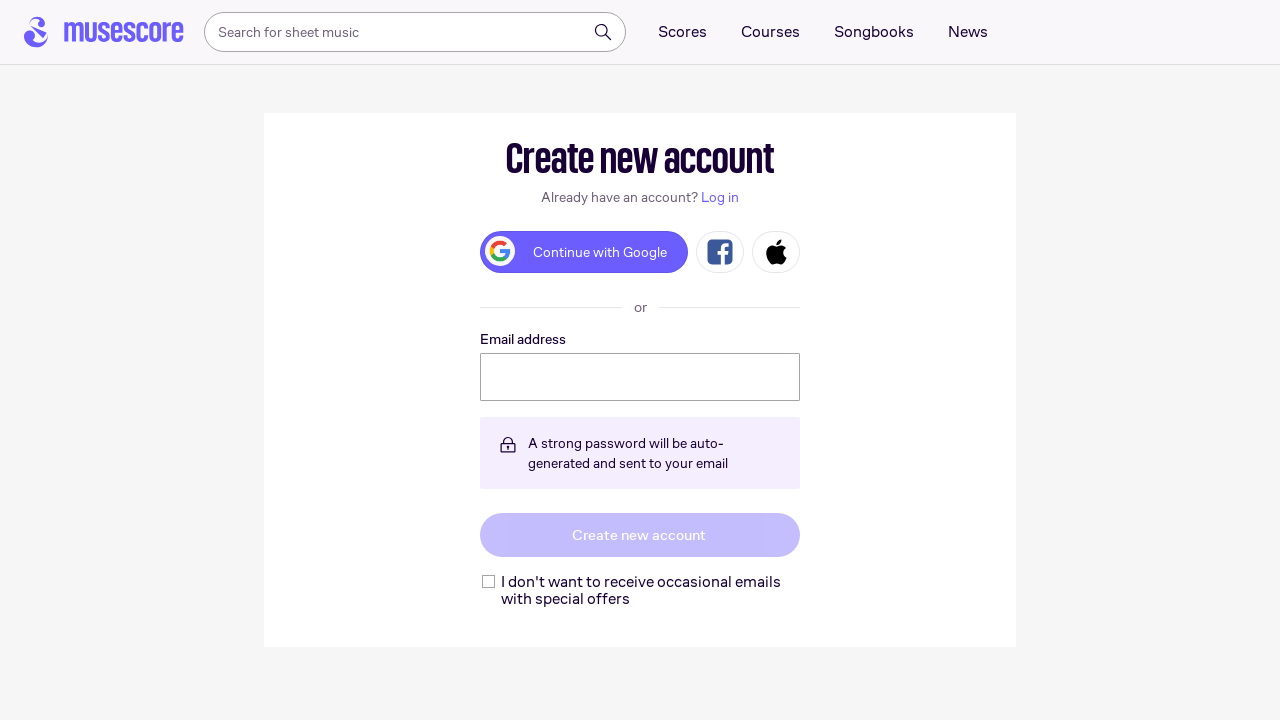

Waited for score to update (iteration 96/100)
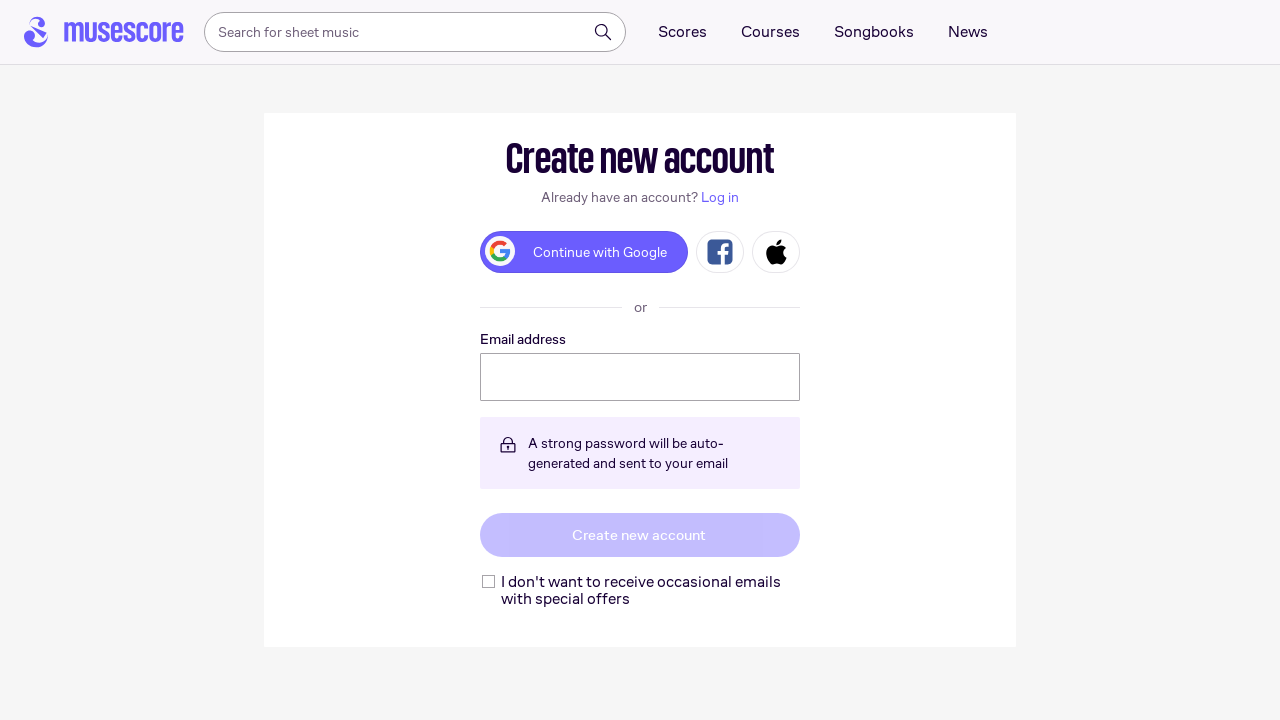

Pressed ArrowDown to scroll score (iteration 97/100)
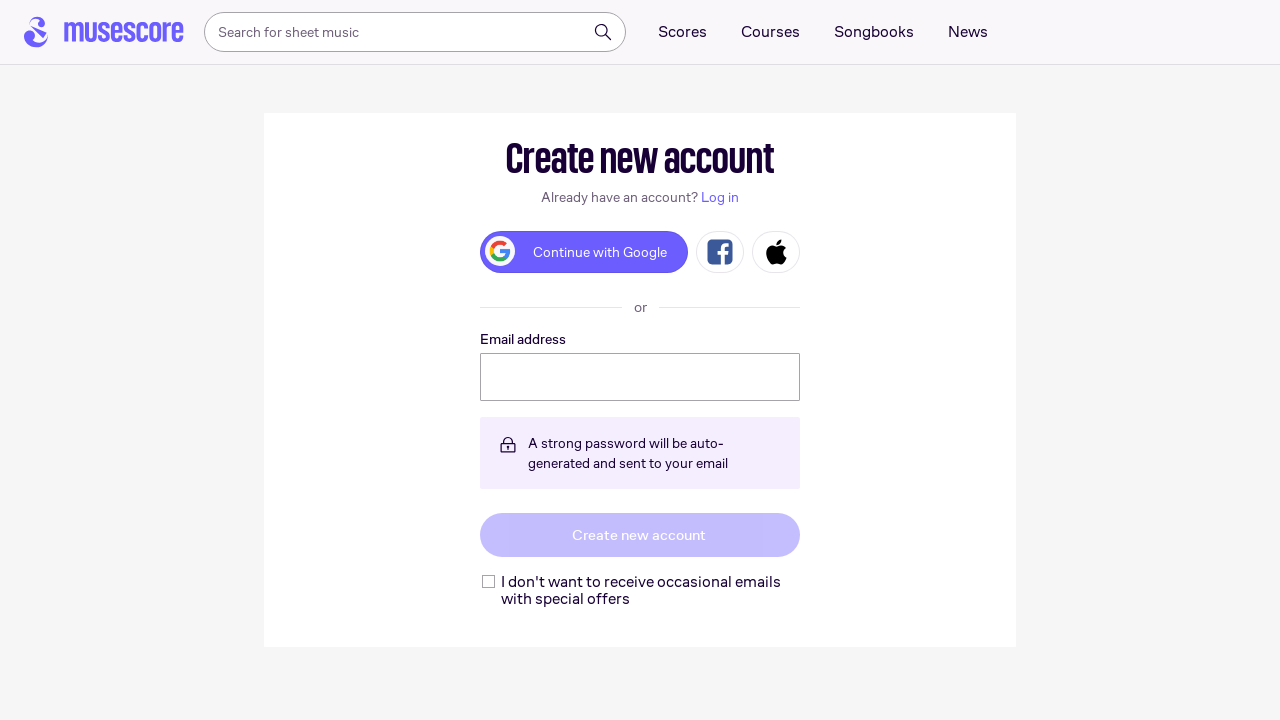

Pressed ArrowRight to navigate score (iteration 97/100)
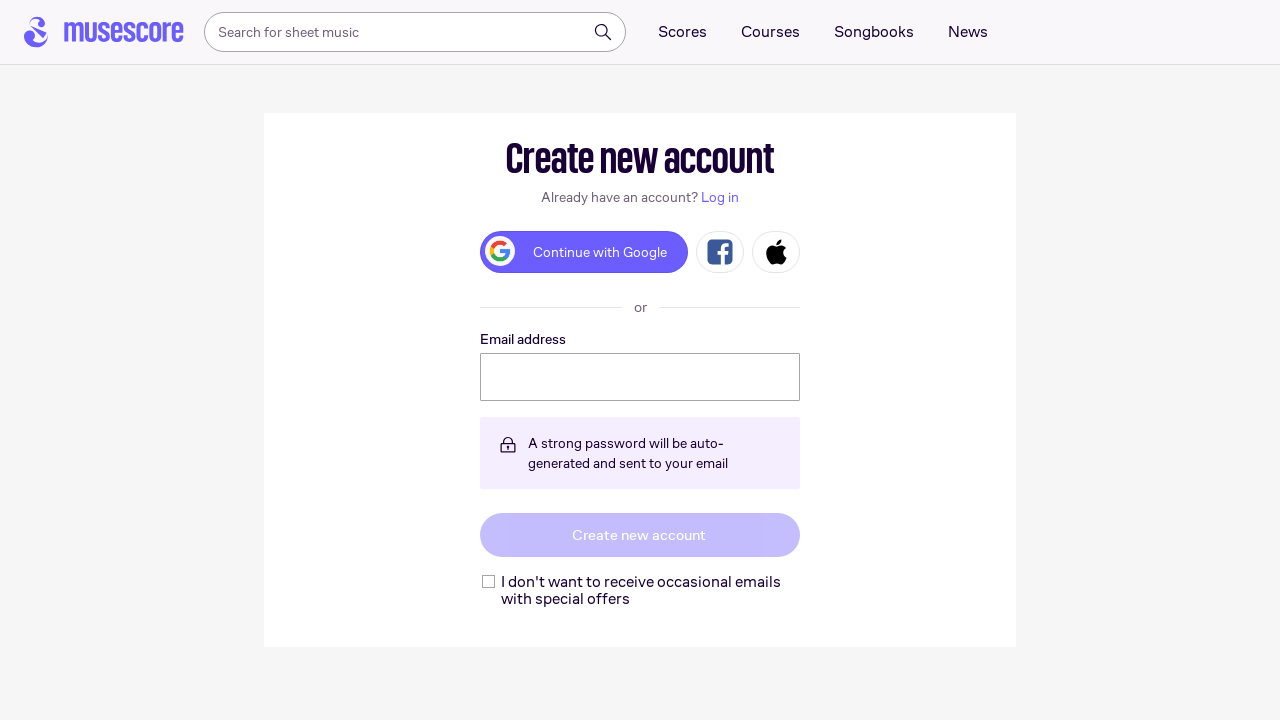

Waited for score to update (iteration 97/100)
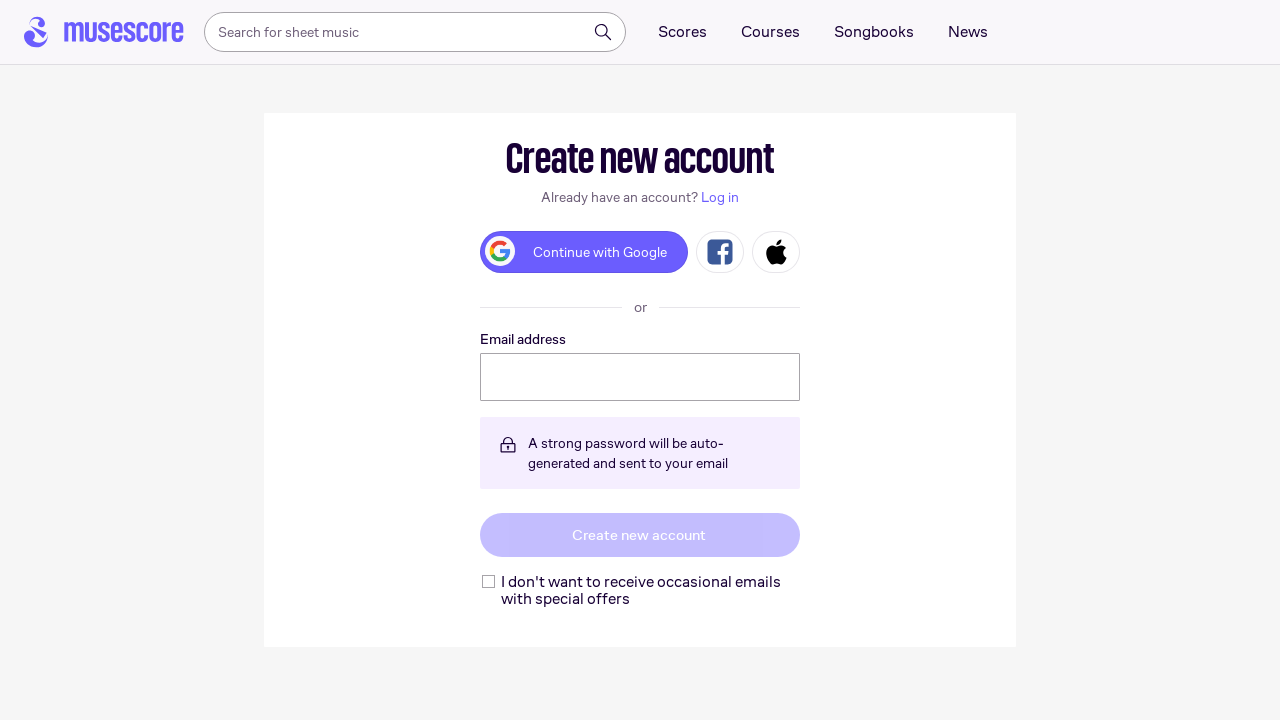

Pressed ArrowDown to scroll score (iteration 98/100)
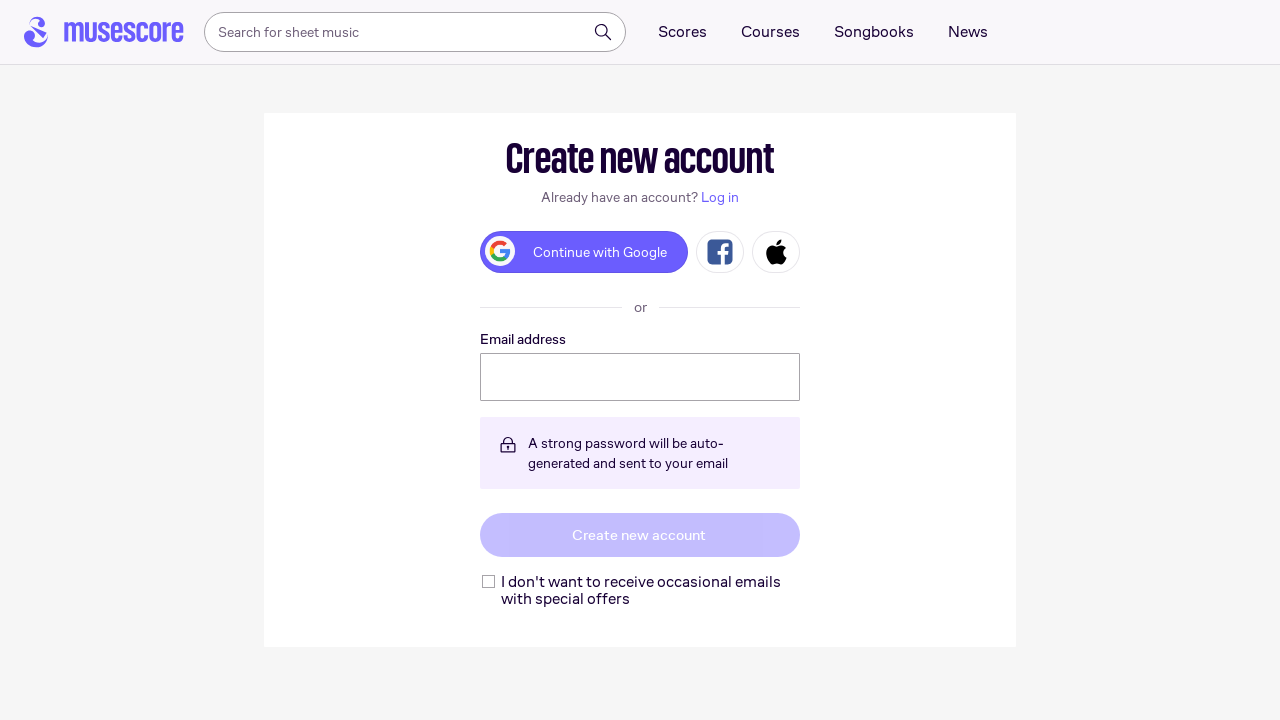

Pressed ArrowRight to navigate score (iteration 98/100)
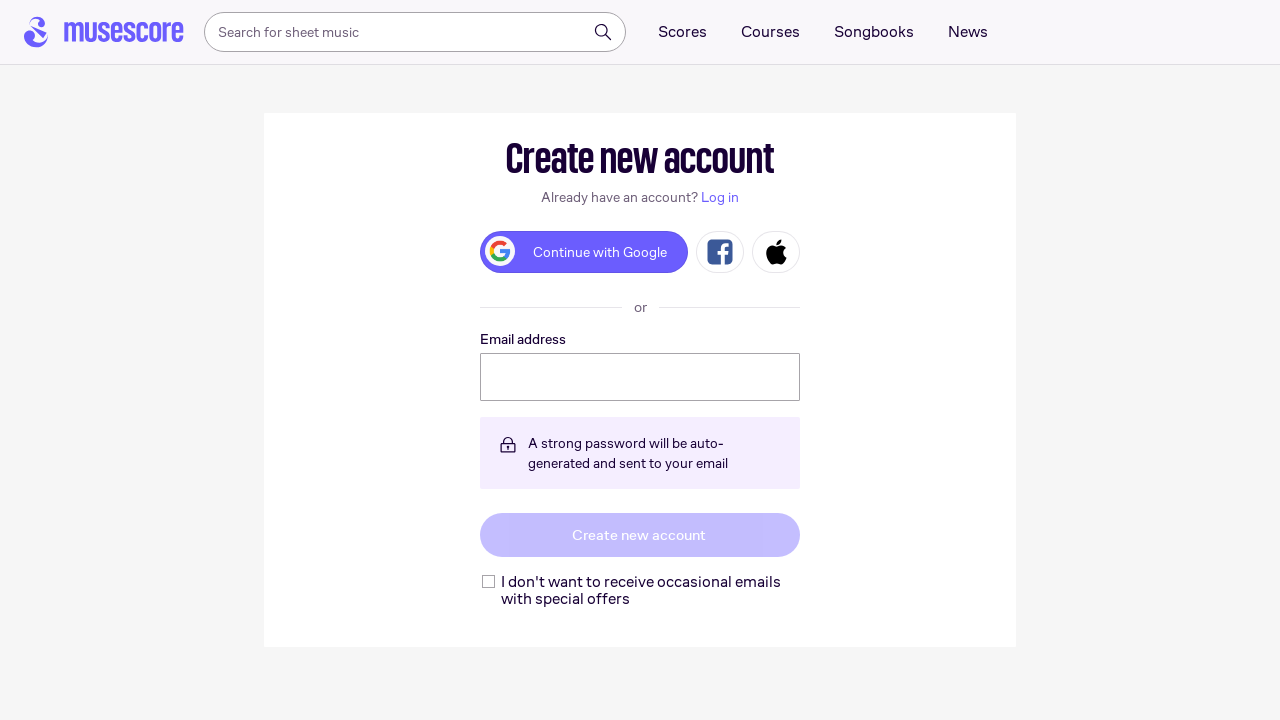

Waited for score to update (iteration 98/100)
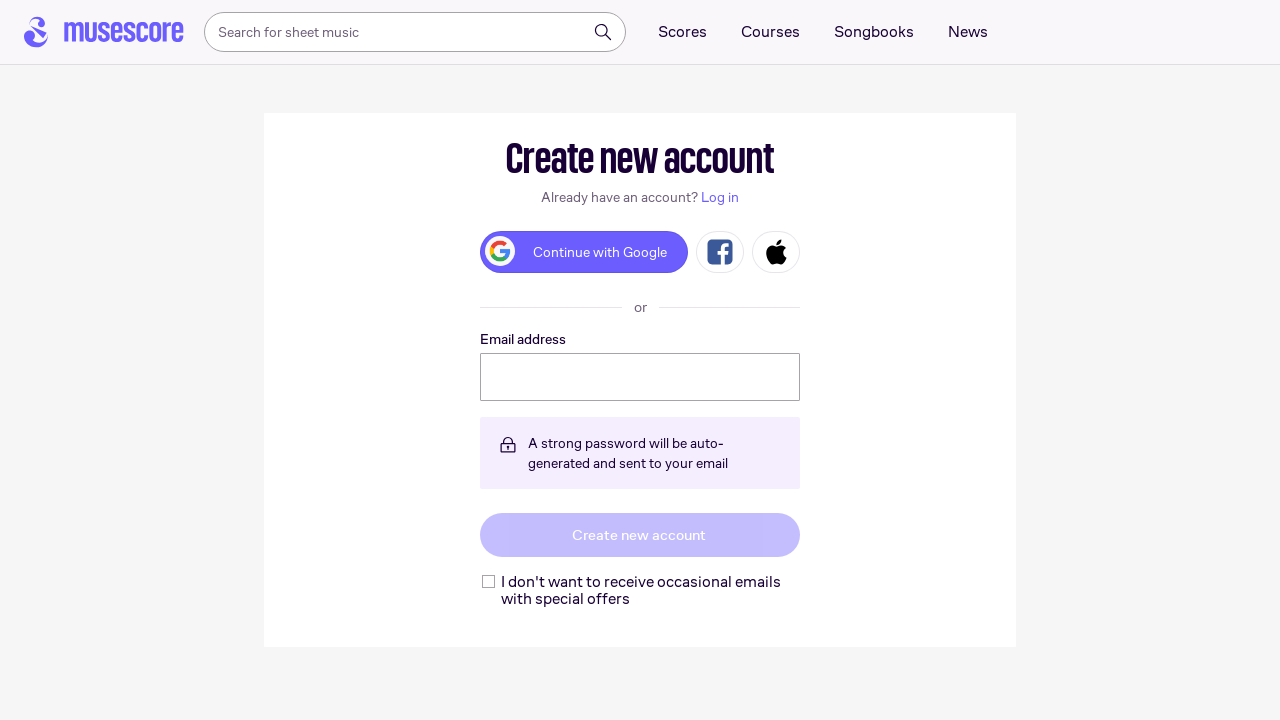

Pressed ArrowDown to scroll score (iteration 99/100)
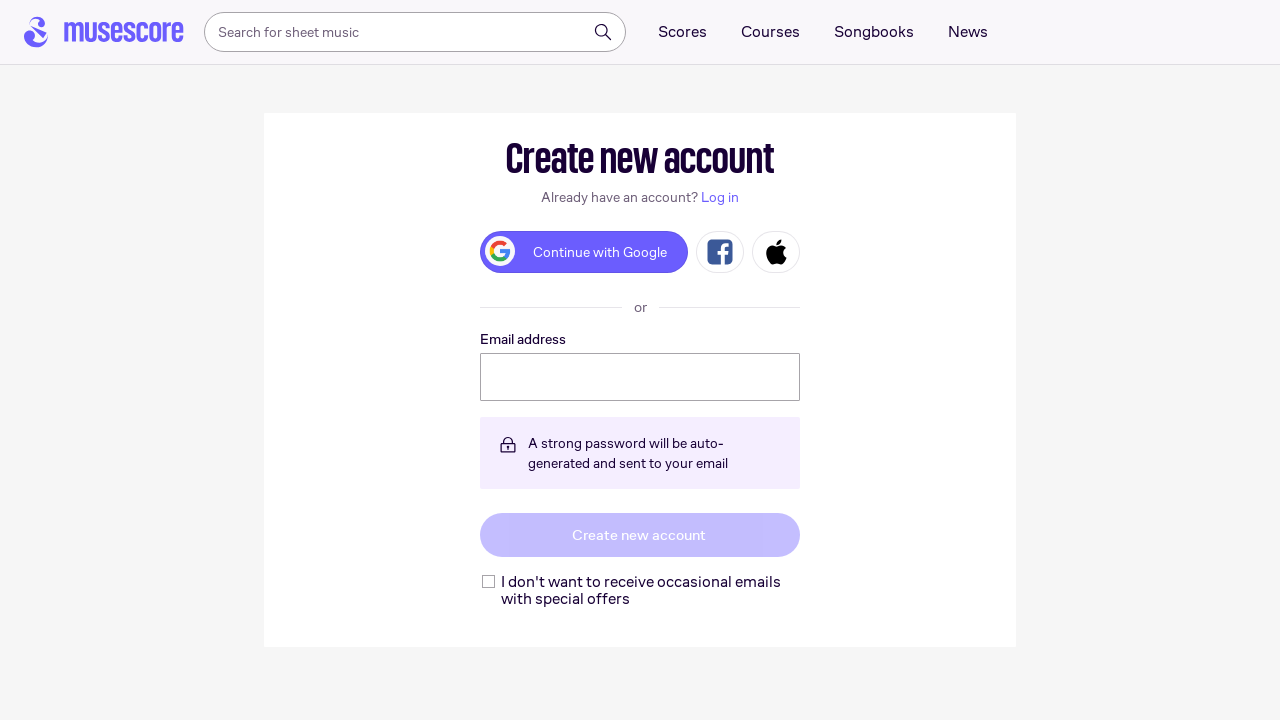

Pressed ArrowRight to navigate score (iteration 99/100)
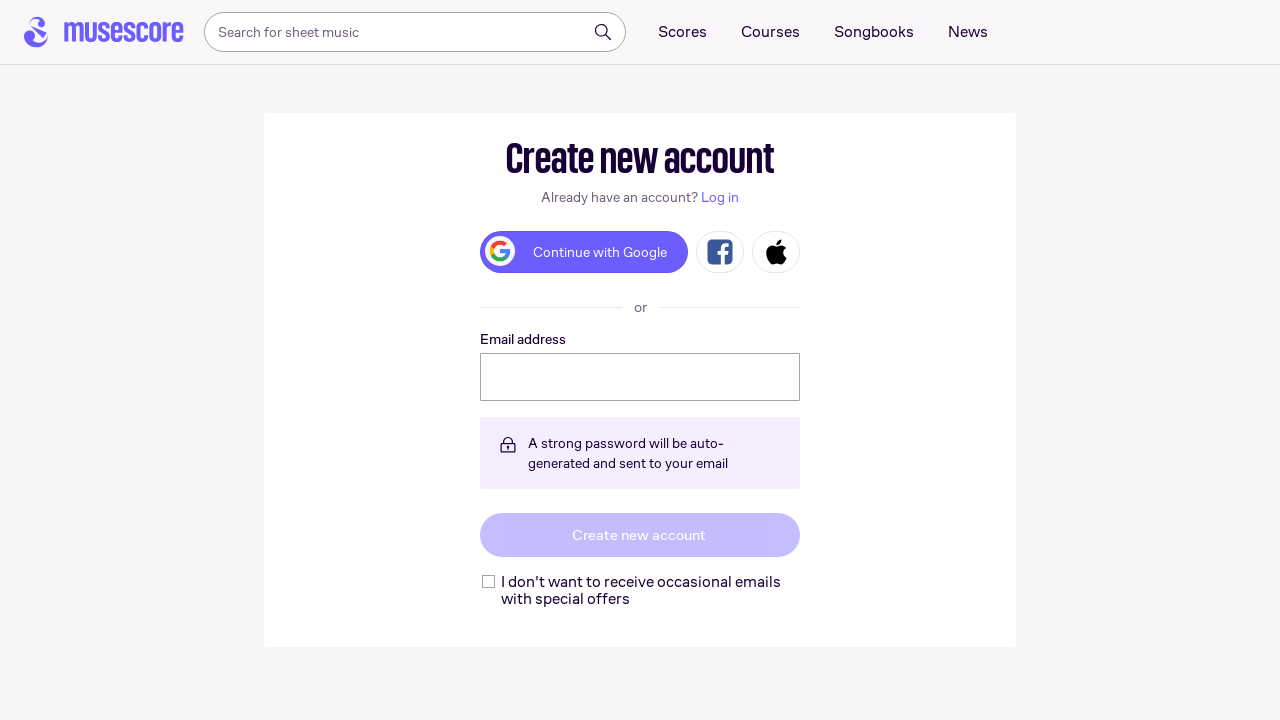

Waited for score to update (iteration 99/100)
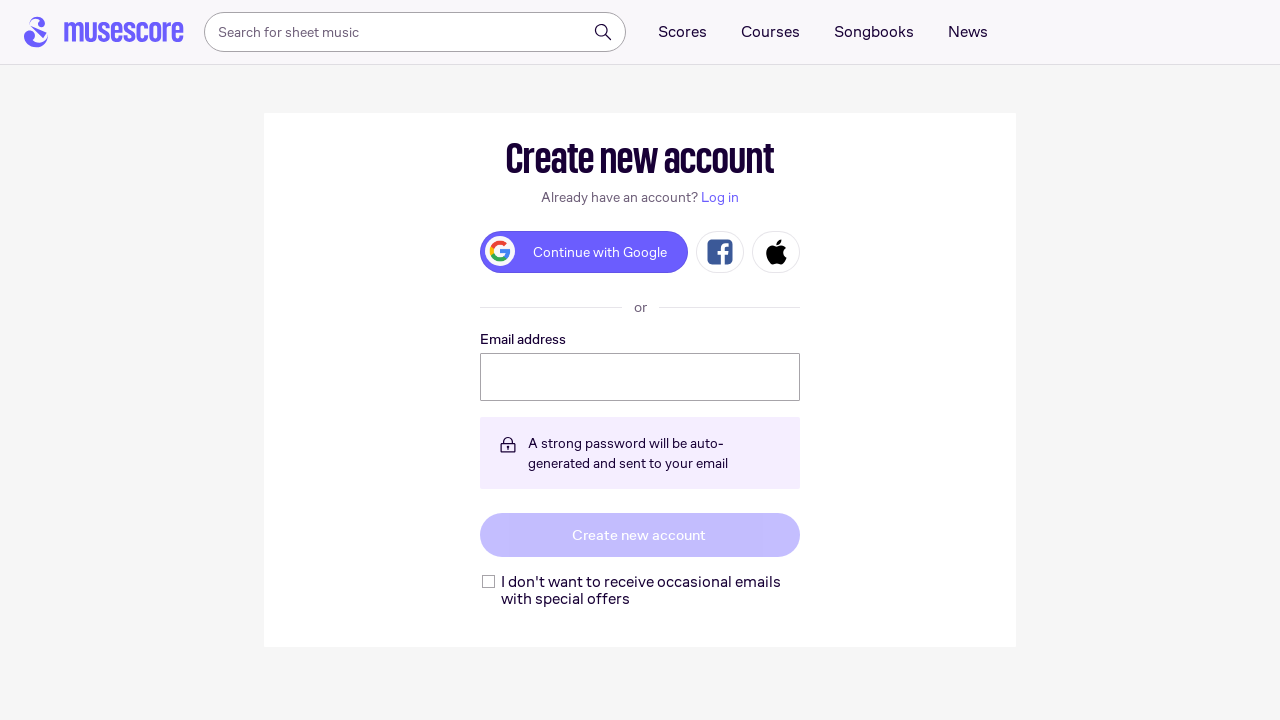

Pressed ArrowDown to scroll score (iteration 100/100)
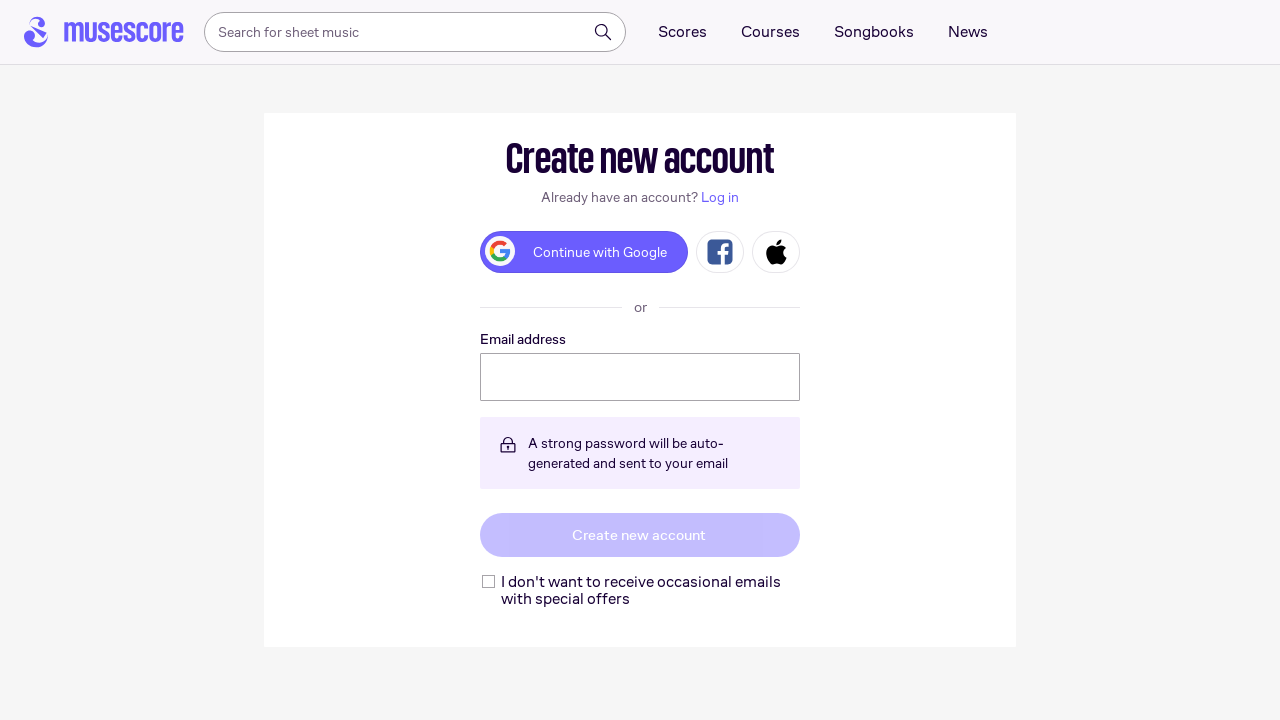

Pressed ArrowRight to navigate score (iteration 100/100)
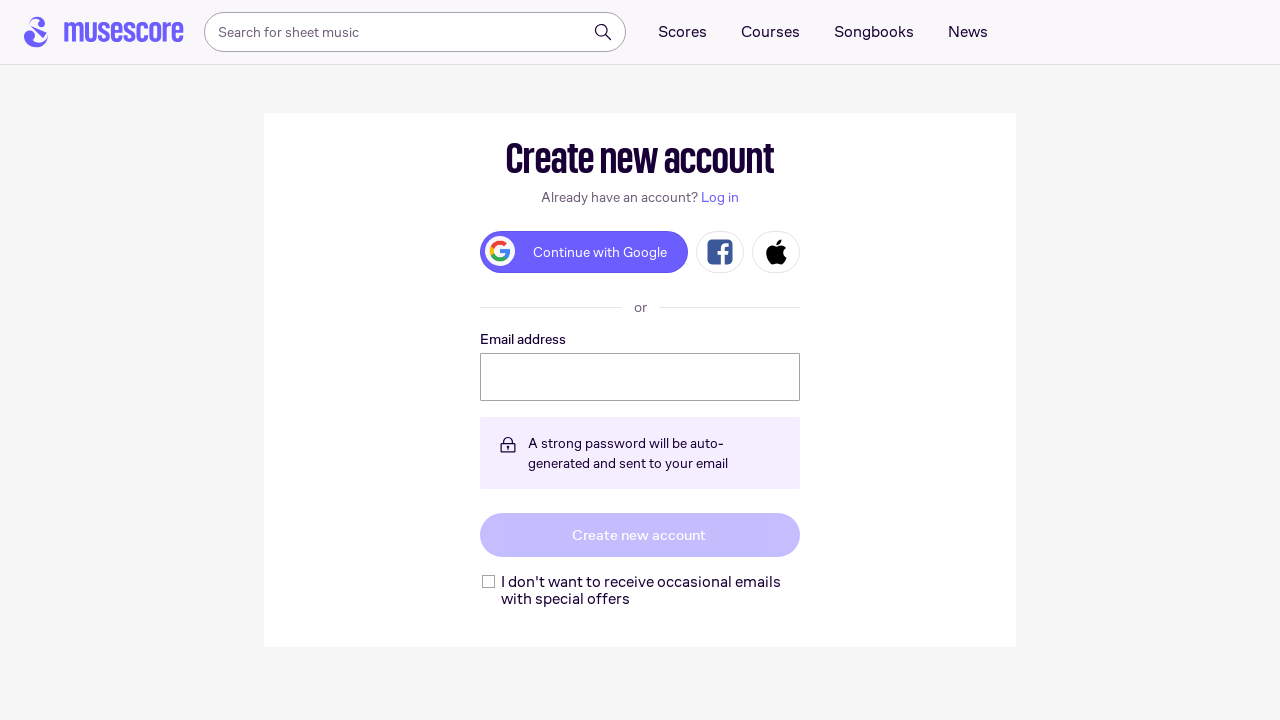

Waited for score to update (iteration 100/100)
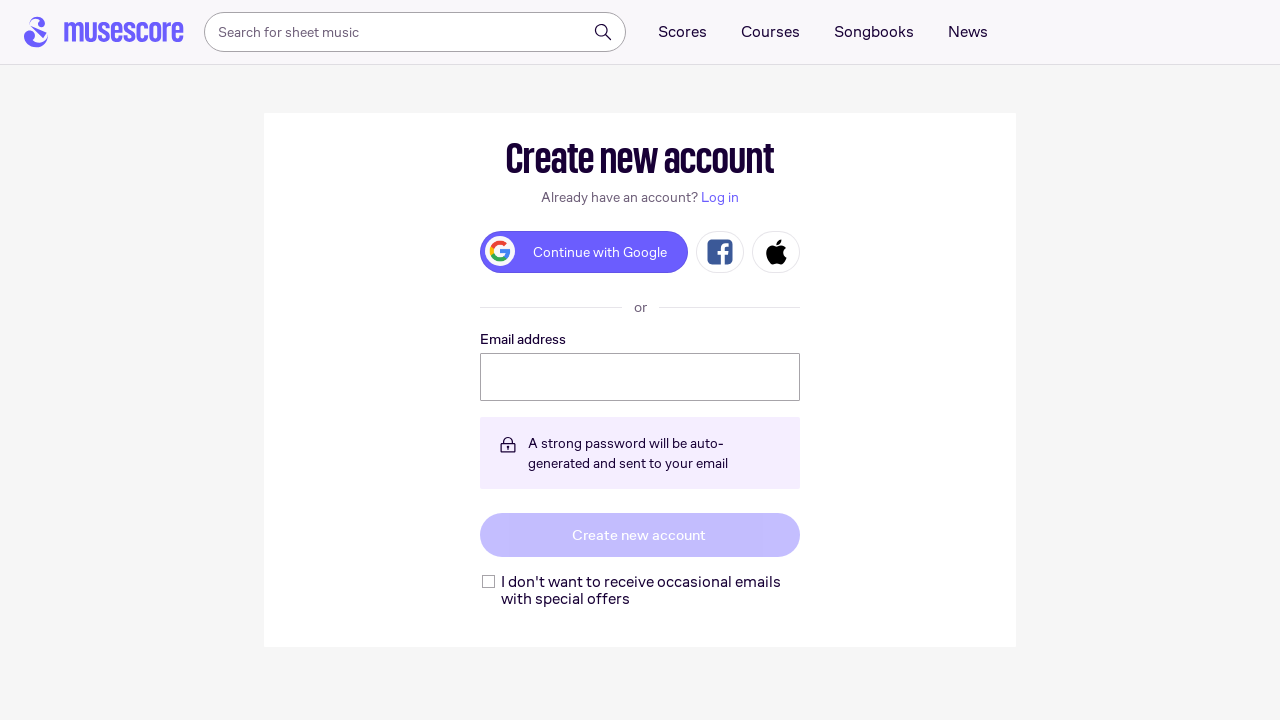

Waited for all images to finish loading after scrolling
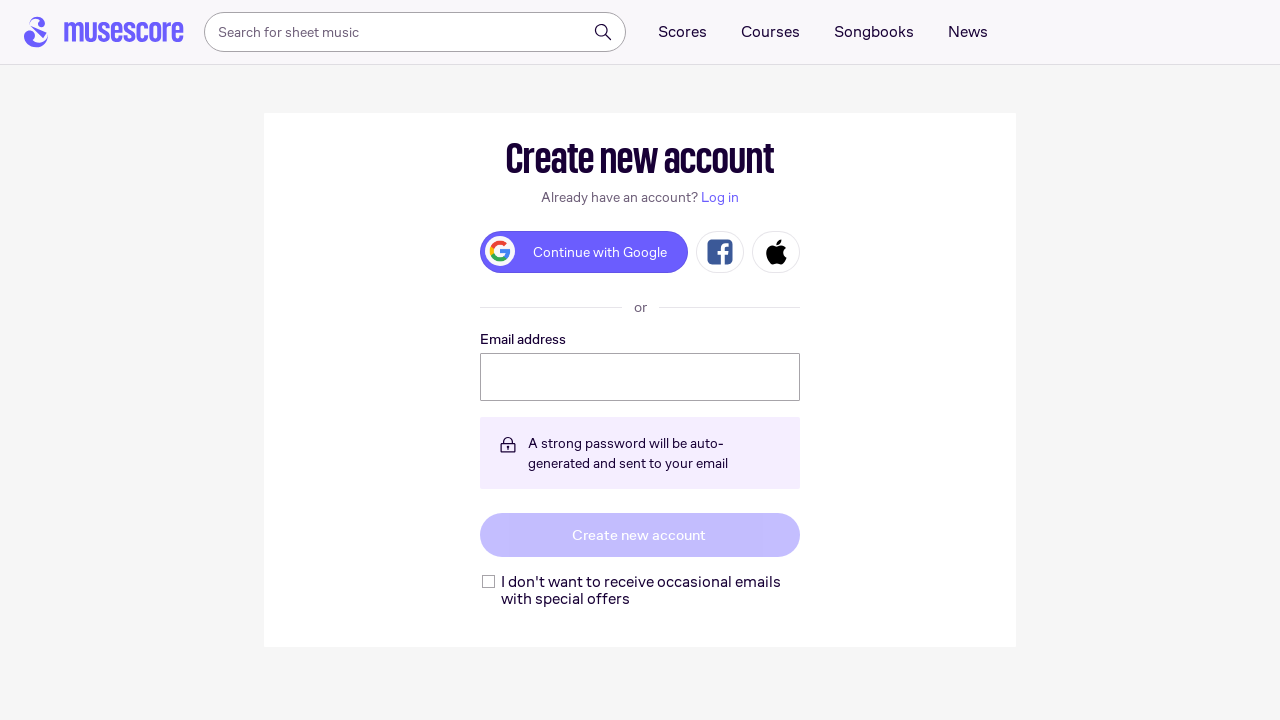

Verified that images are present on the page
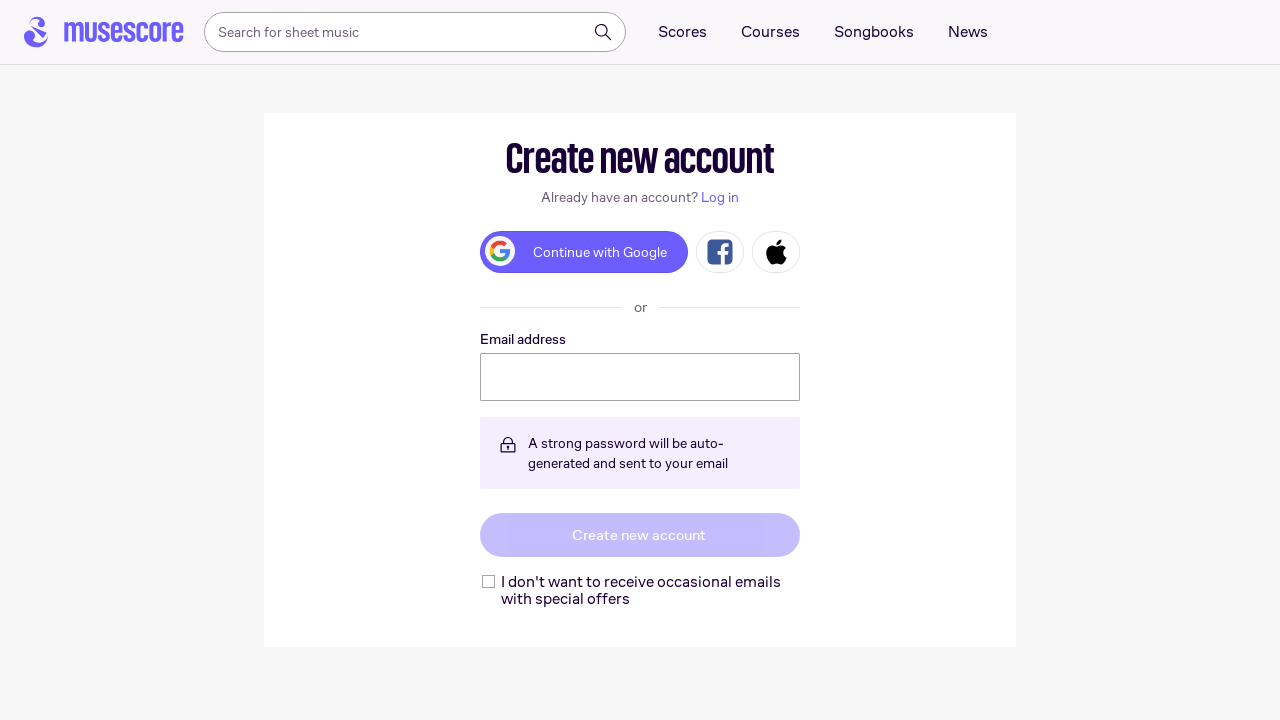

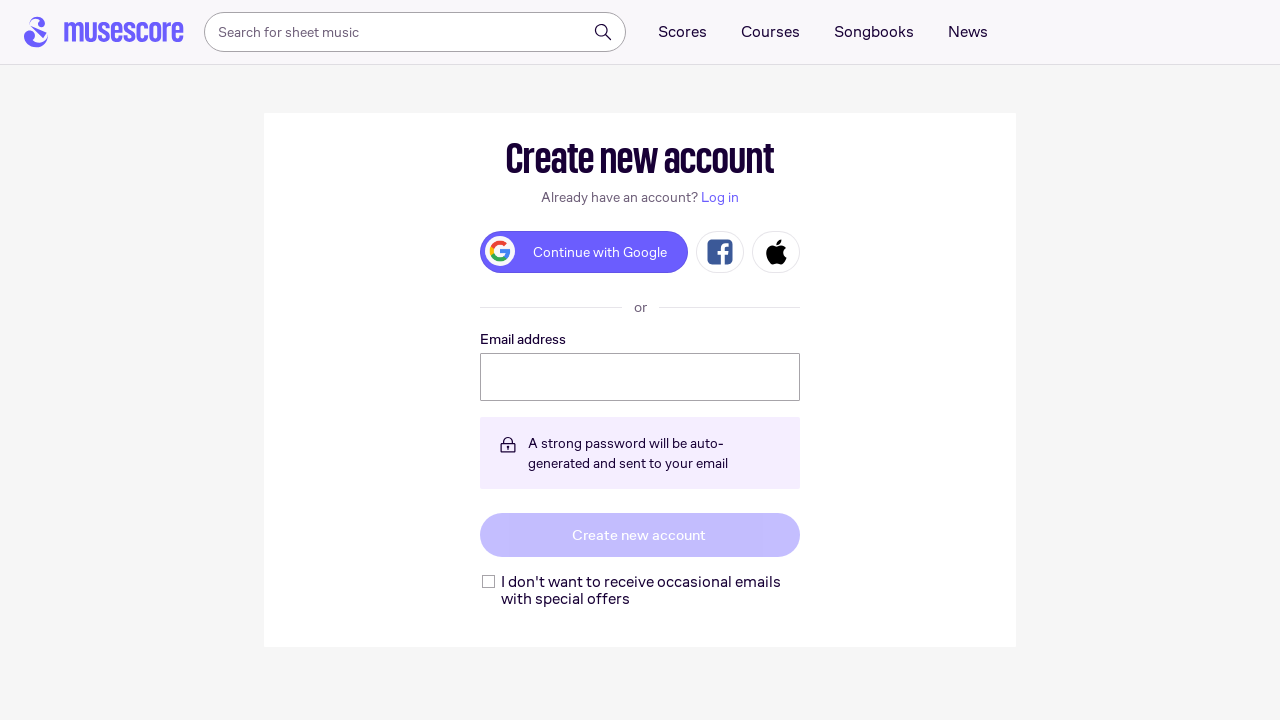